Tests todo list functionality by navigating to a todo list page, adding 100 todo items, and then deleting all odd-numbered todos (accepting confirmation dialogs for each deletion).

Starting URL: https://material.playwrightvn.com/

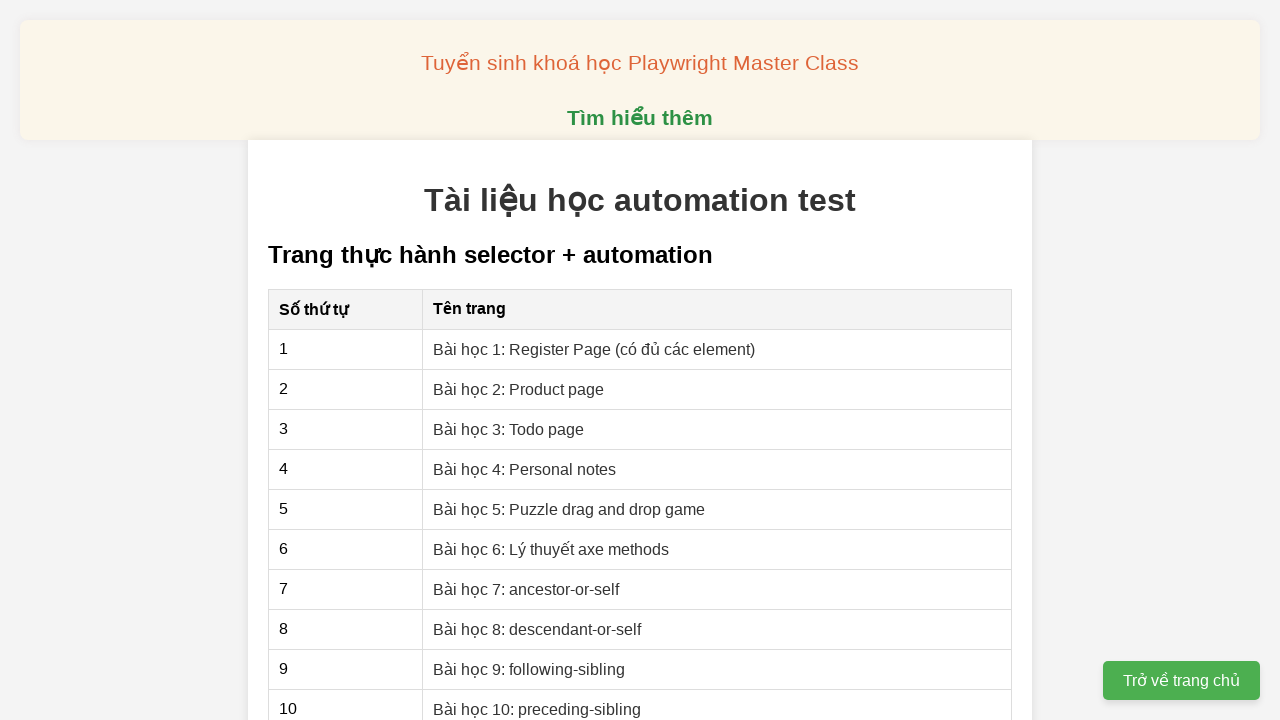

Set up dialog handler to accept confirmation dialogs
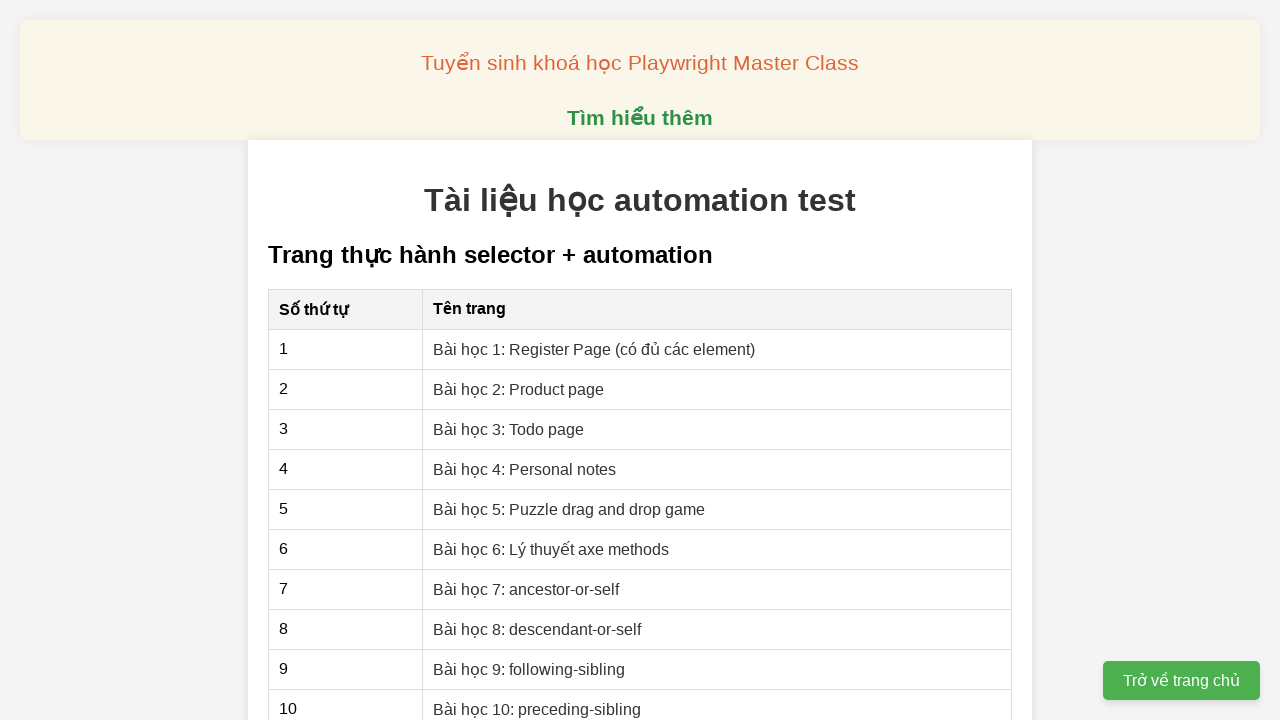

Clicked link to access todo list page at (509, 429) on a[href="03-xpath-todo-list.html"]
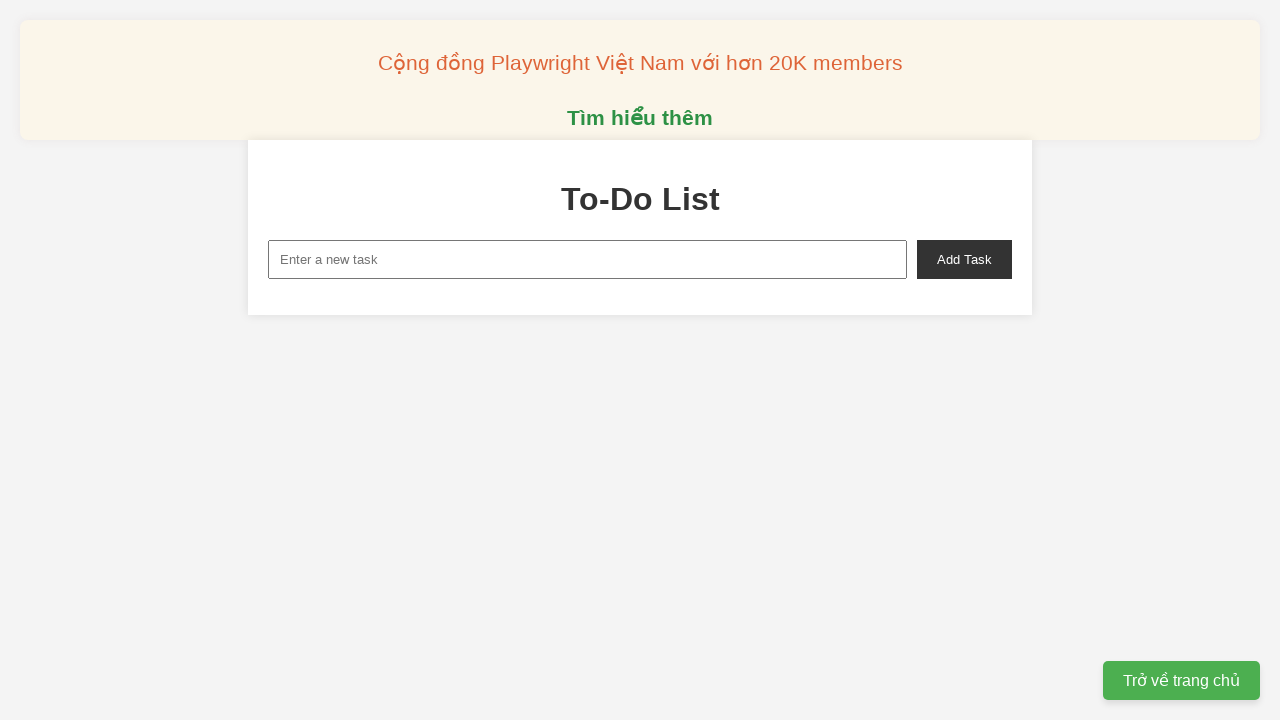

Todo input field is available
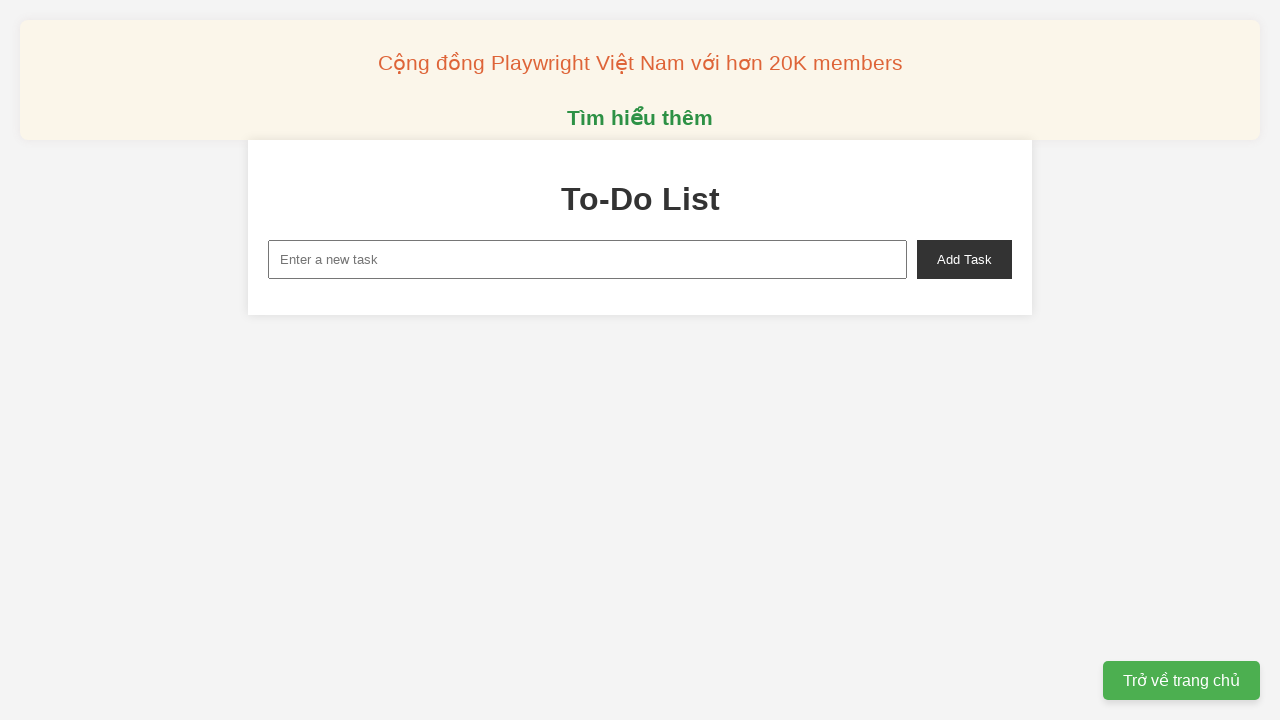

Filled input with 'todo 0' on input#new-task
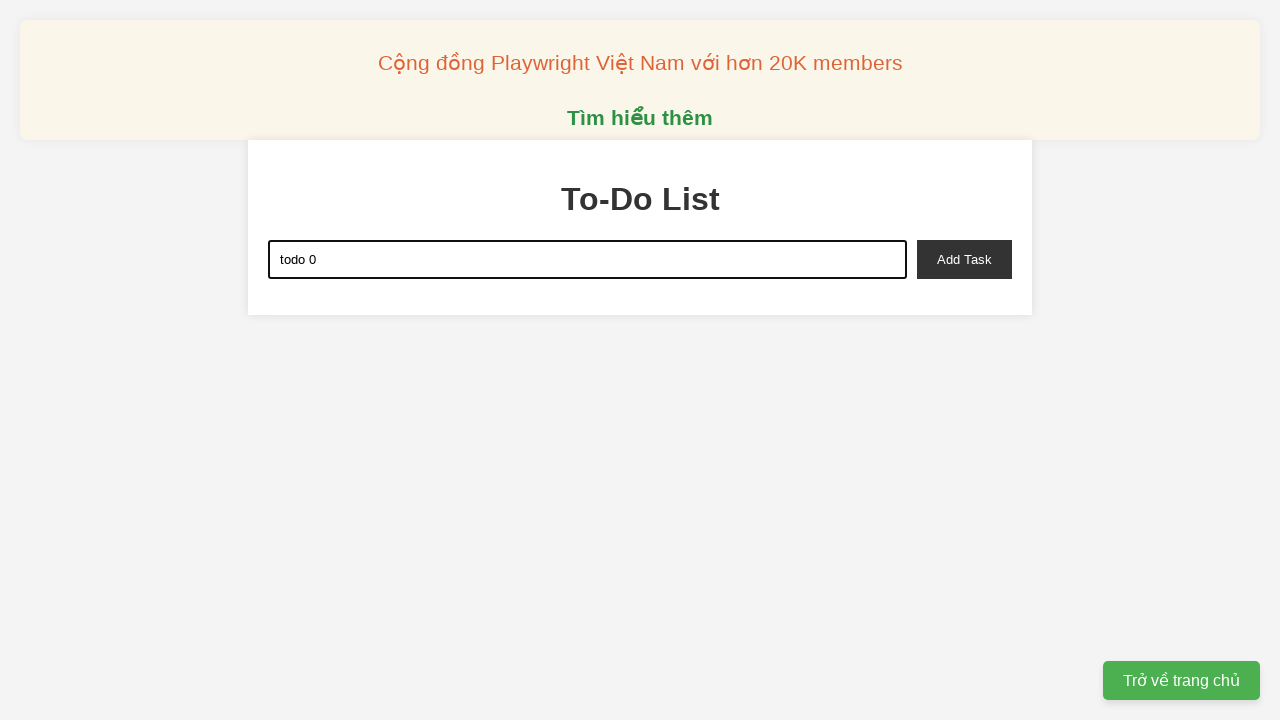

Clicked add button to create todo 0 at (964, 259) on button#add-task
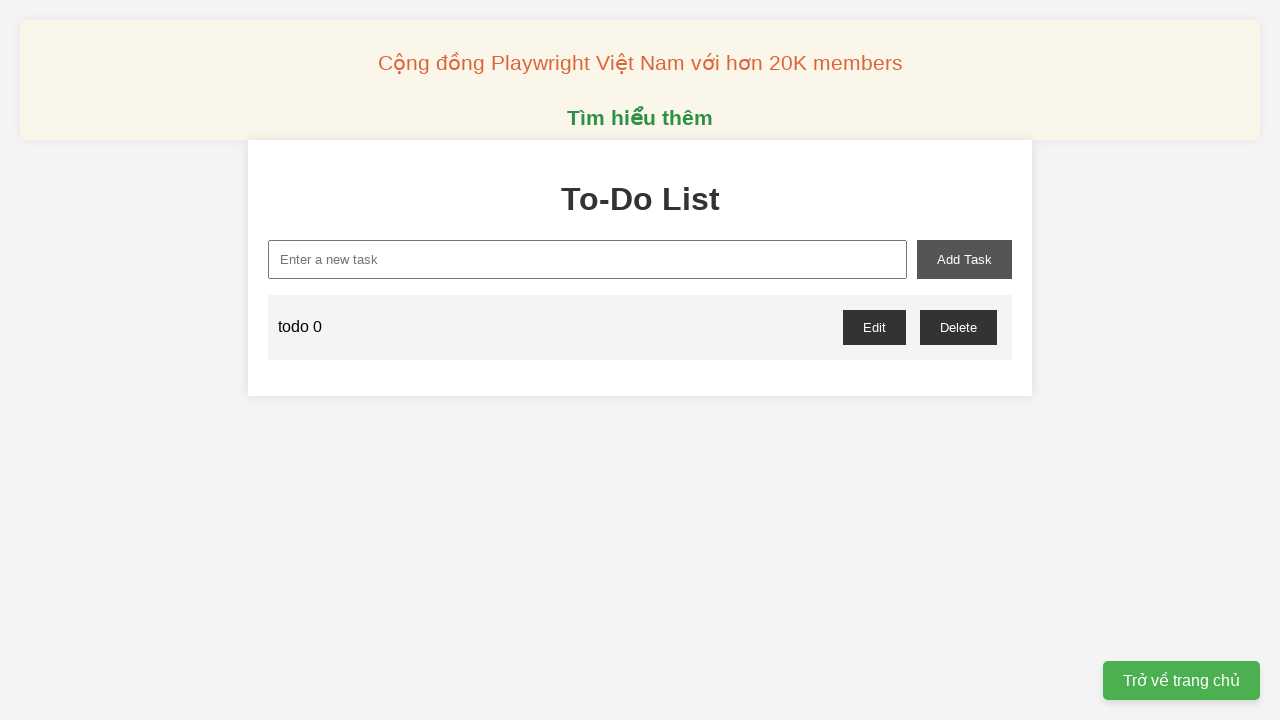

Filled input with 'todo 1' on input#new-task
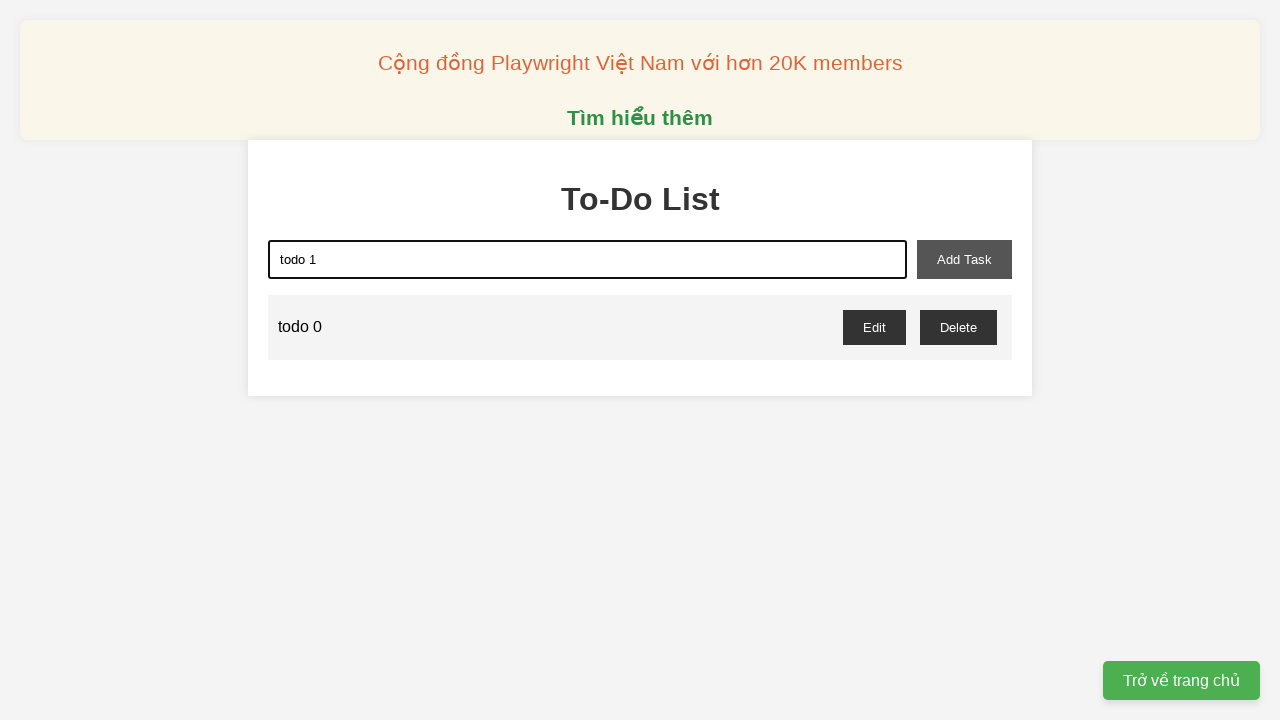

Clicked add button to create todo 1 at (964, 259) on button#add-task
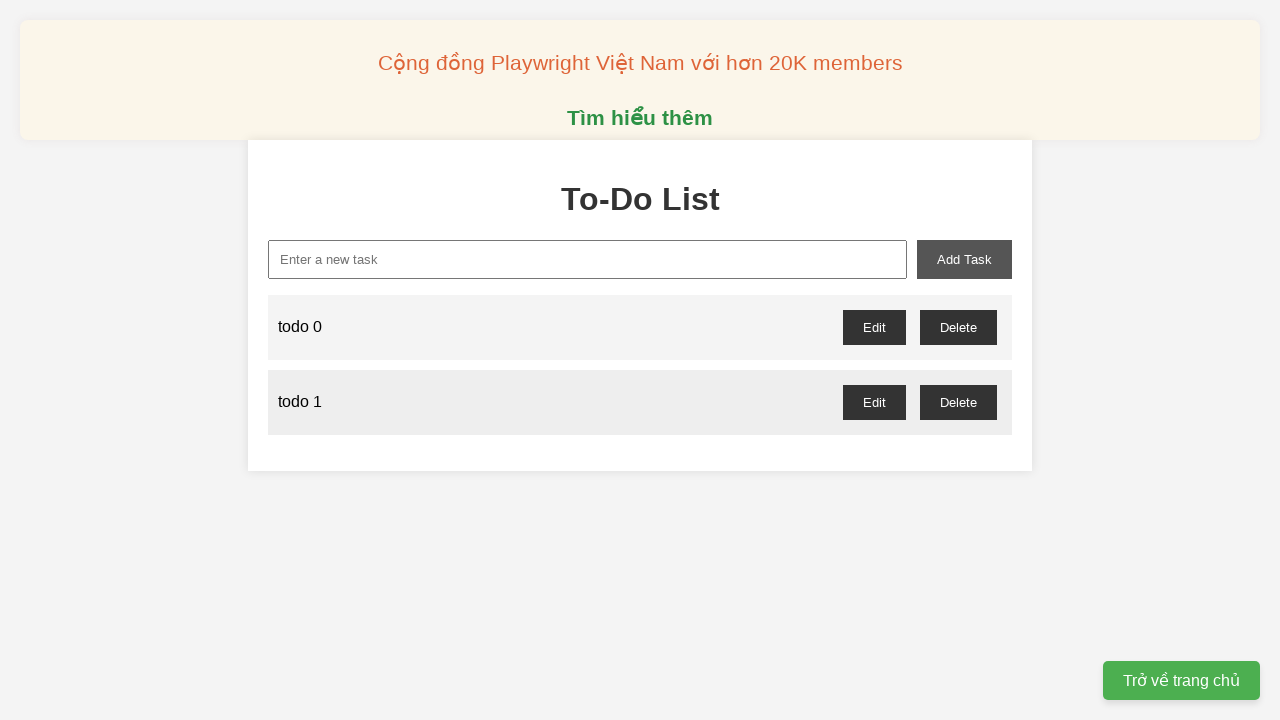

Filled input with 'todo 2' on input#new-task
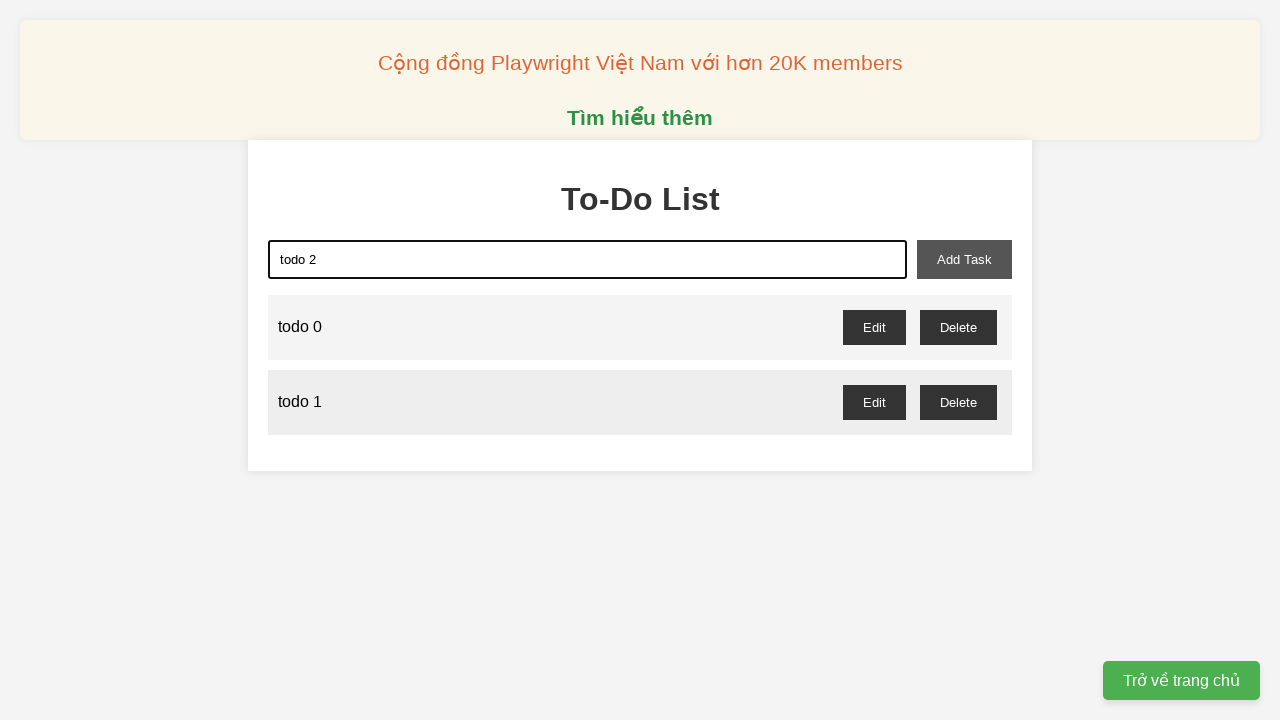

Clicked add button to create todo 2 at (964, 259) on button#add-task
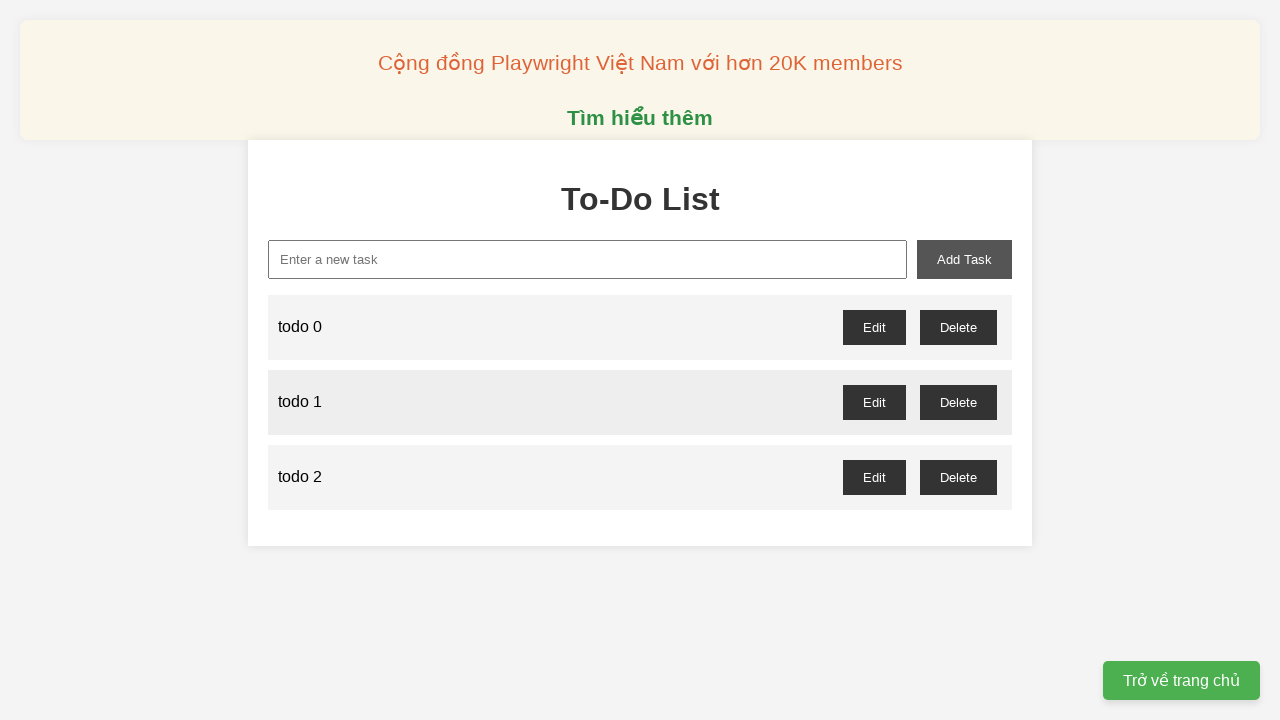

Filled input with 'todo 3' on input#new-task
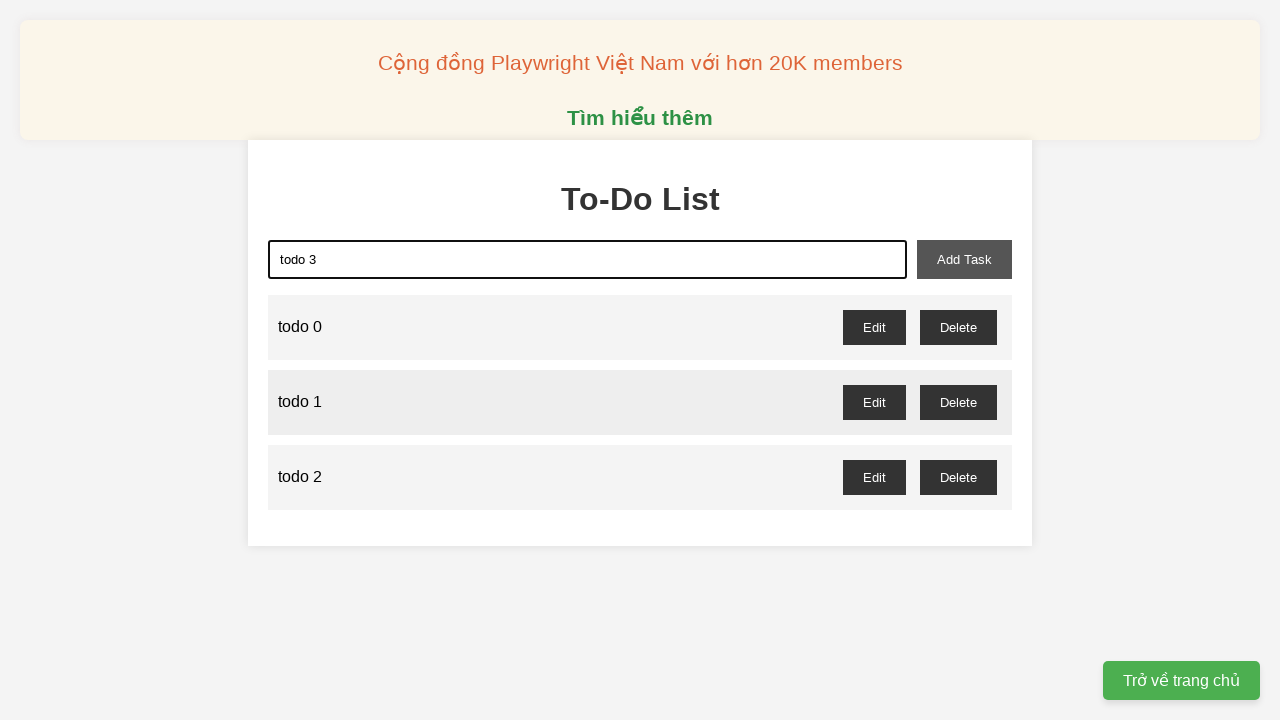

Clicked add button to create todo 3 at (964, 259) on button#add-task
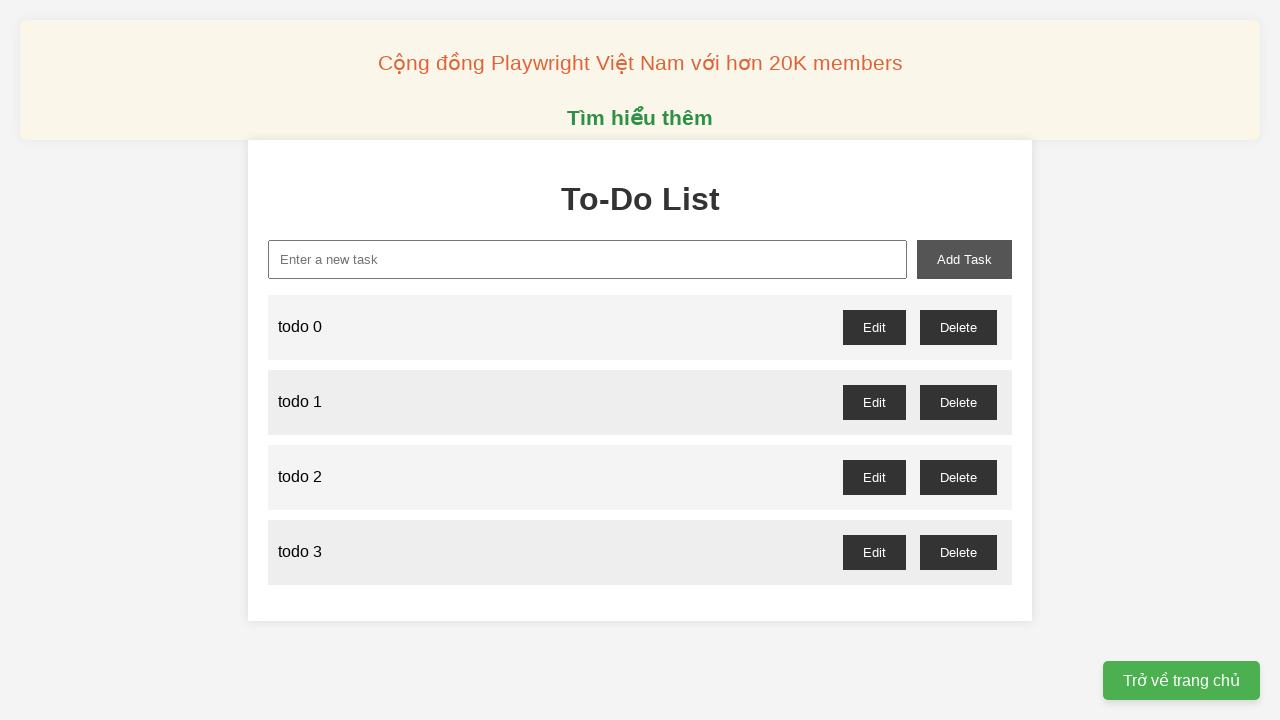

Filled input with 'todo 4' on input#new-task
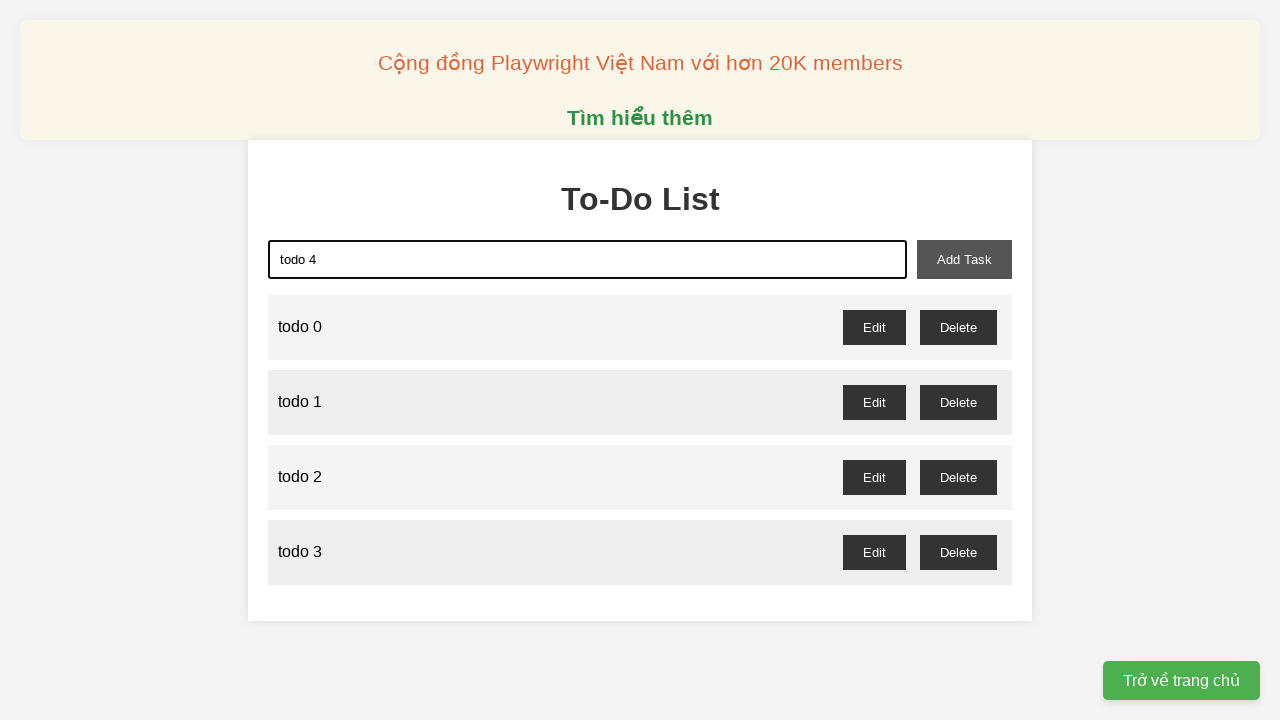

Clicked add button to create todo 4 at (964, 259) on button#add-task
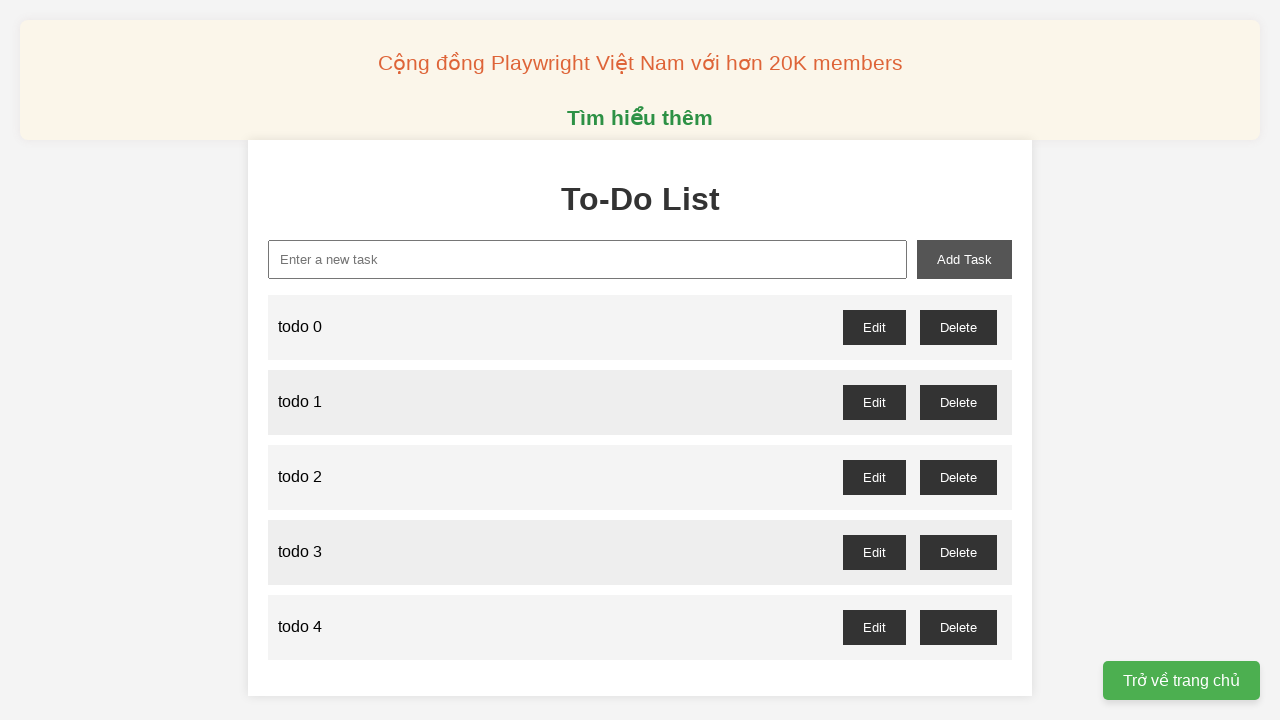

Filled input with 'todo 5' on input#new-task
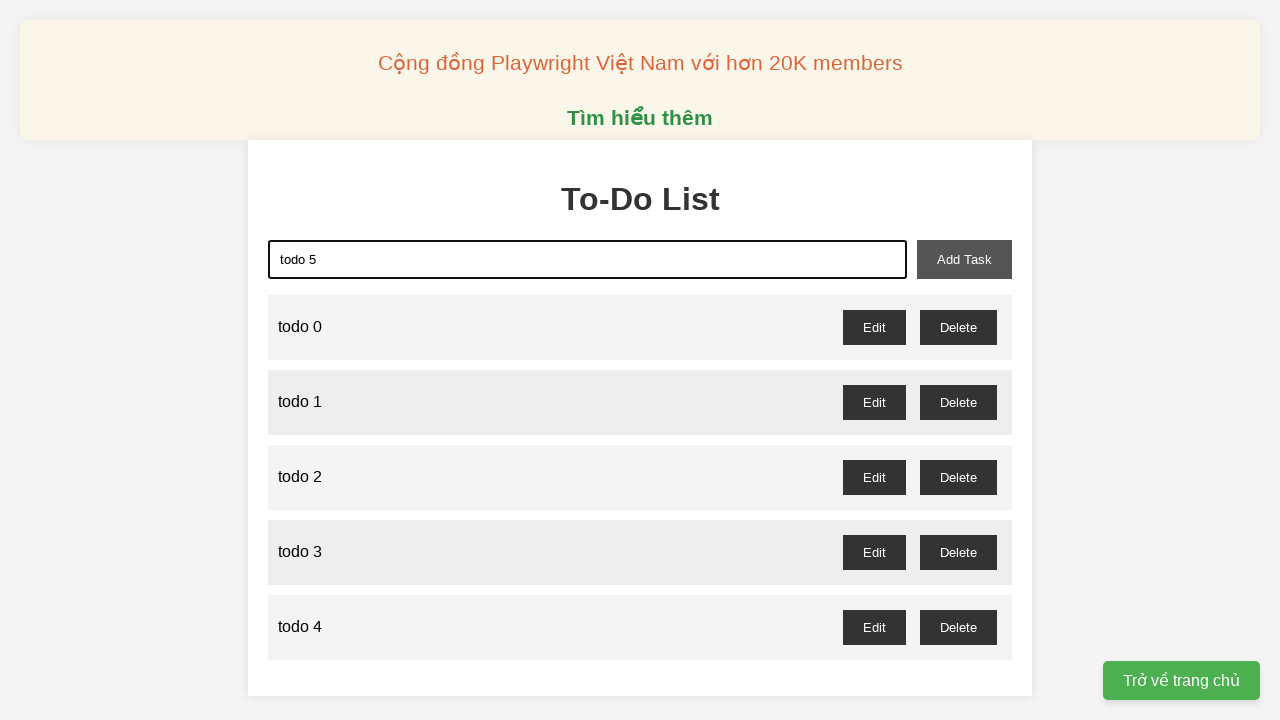

Clicked add button to create todo 5 at (964, 259) on button#add-task
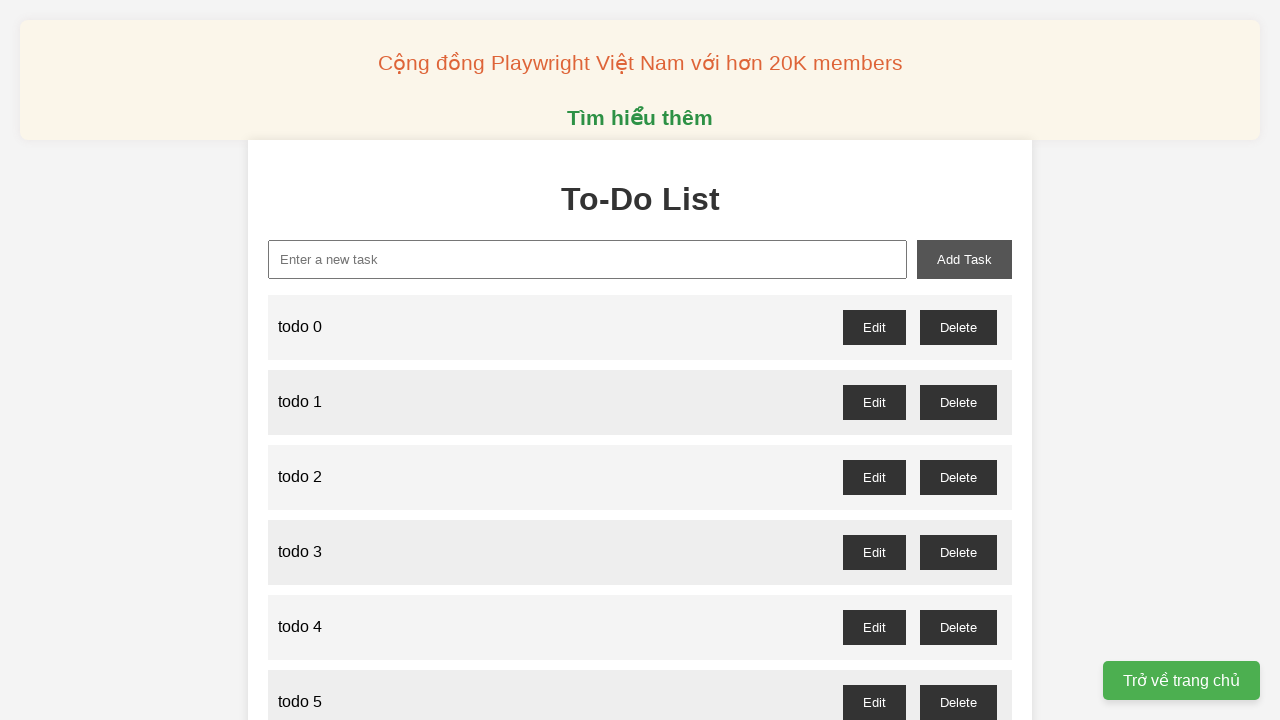

Filled input with 'todo 6' on input#new-task
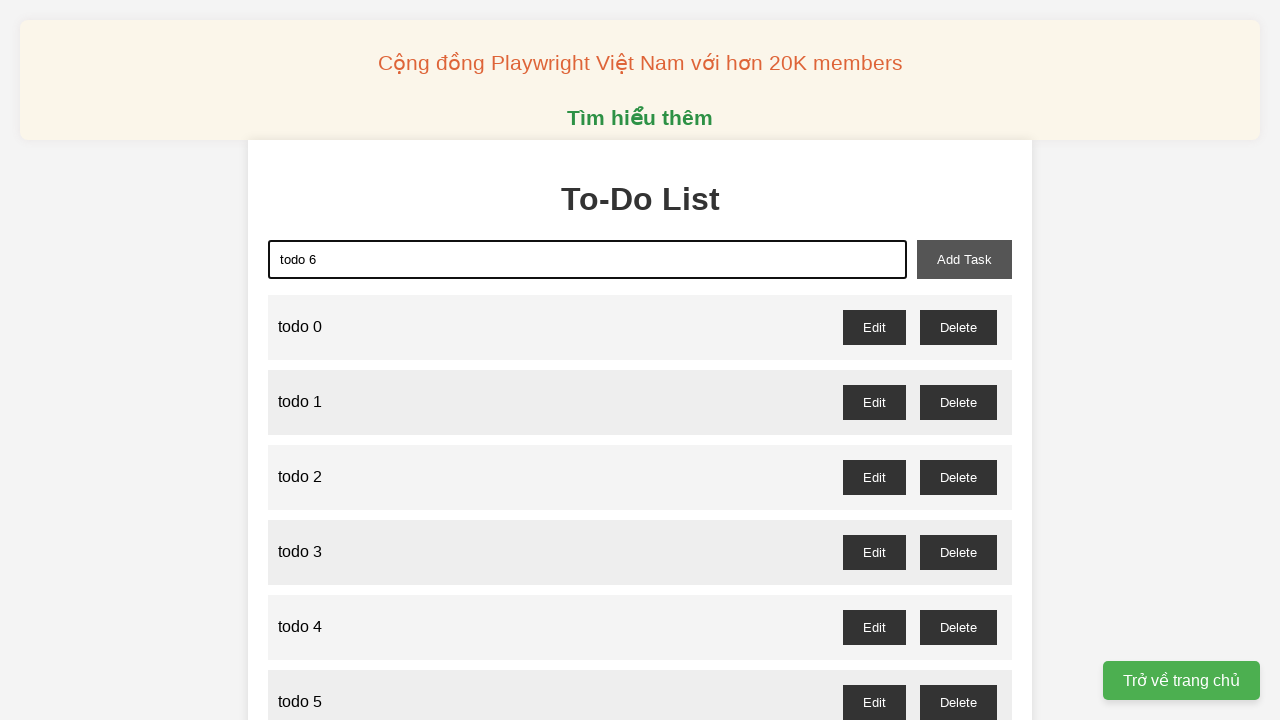

Clicked add button to create todo 6 at (964, 259) on button#add-task
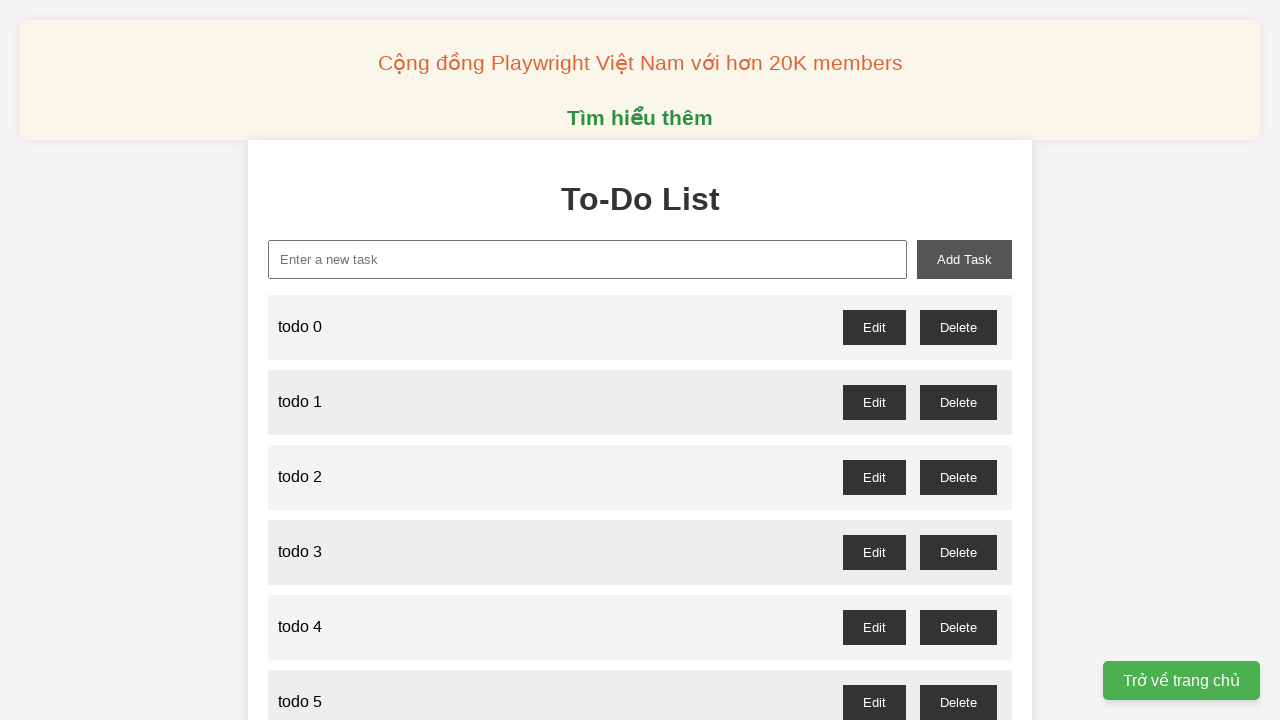

Filled input with 'todo 7' on input#new-task
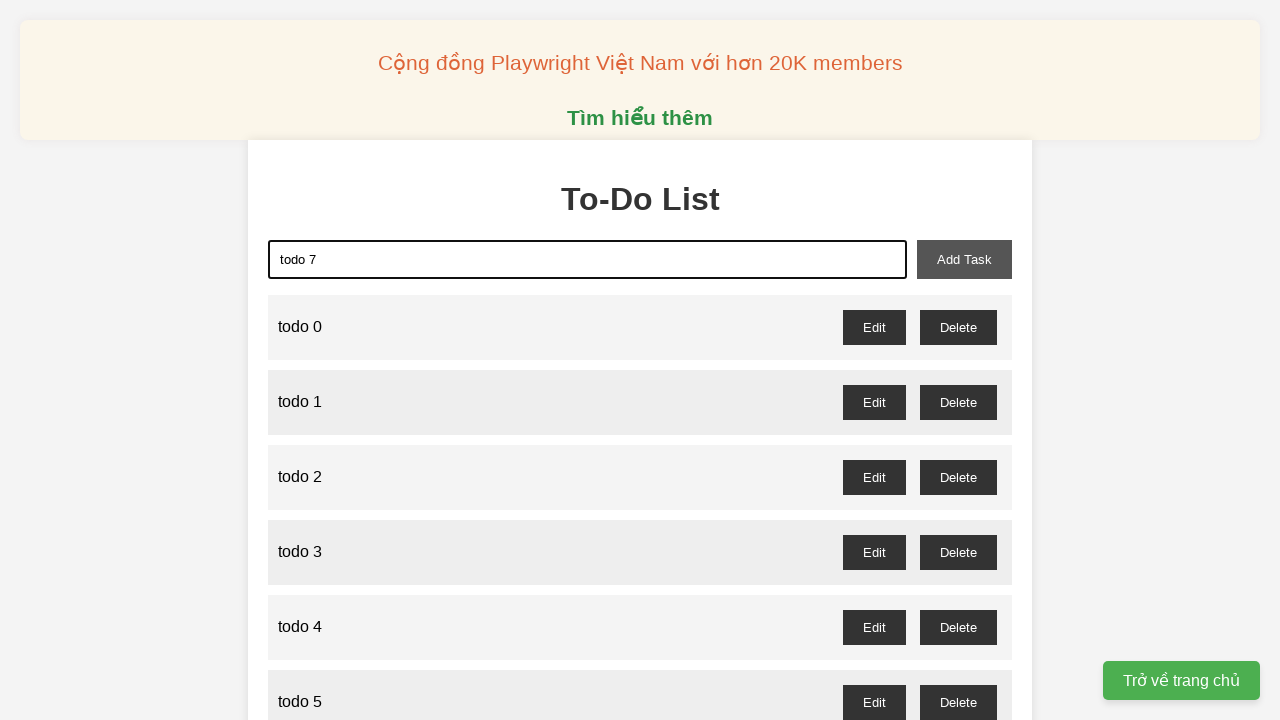

Clicked add button to create todo 7 at (964, 259) on button#add-task
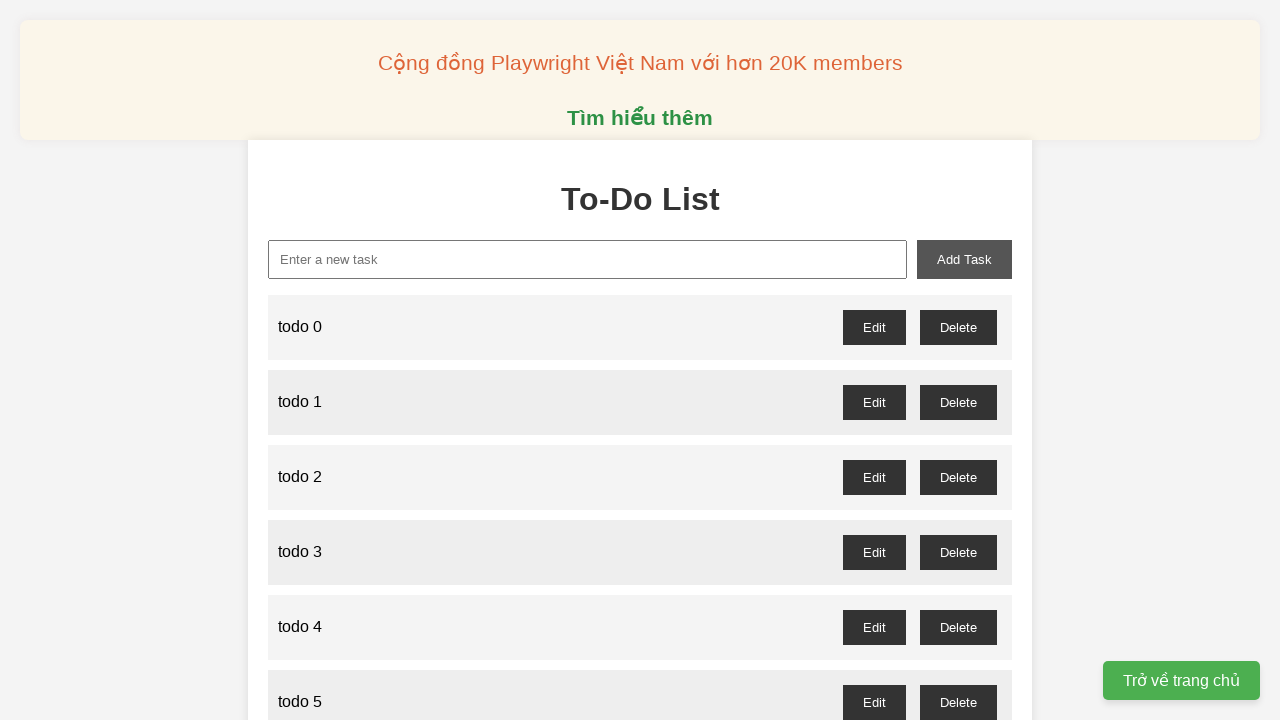

Filled input with 'todo 8' on input#new-task
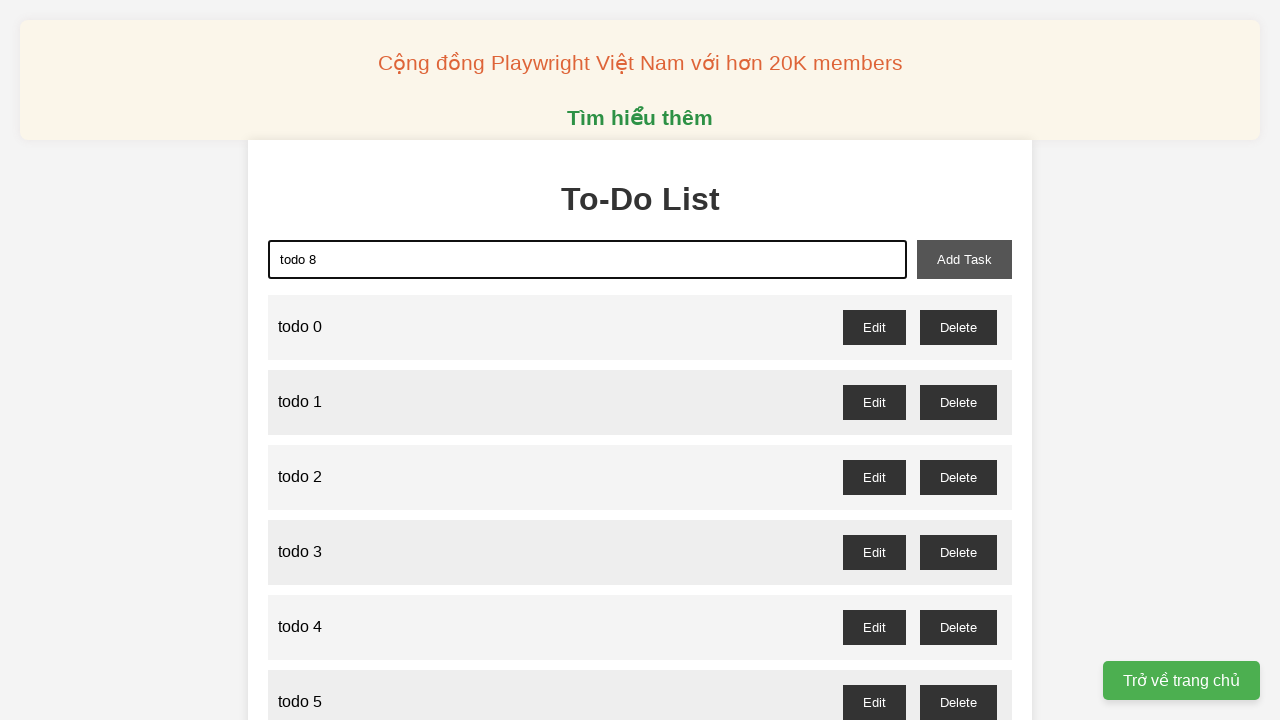

Clicked add button to create todo 8 at (964, 259) on button#add-task
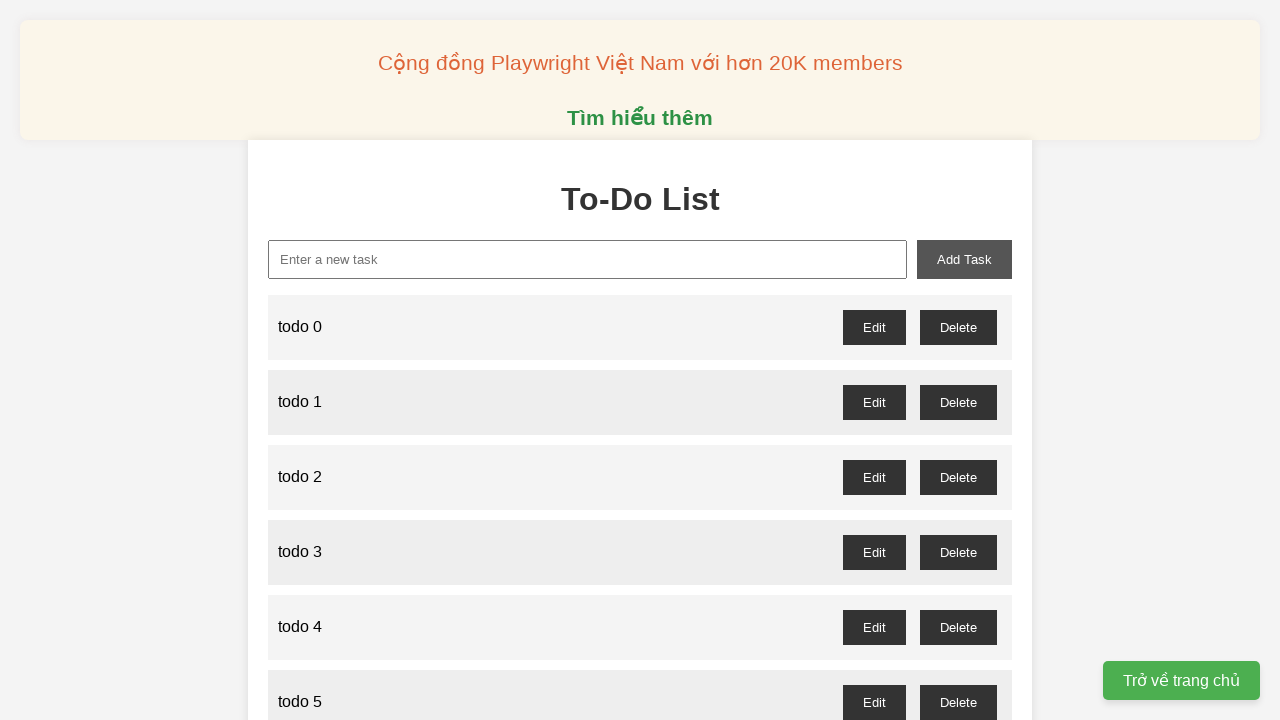

Filled input with 'todo 9' on input#new-task
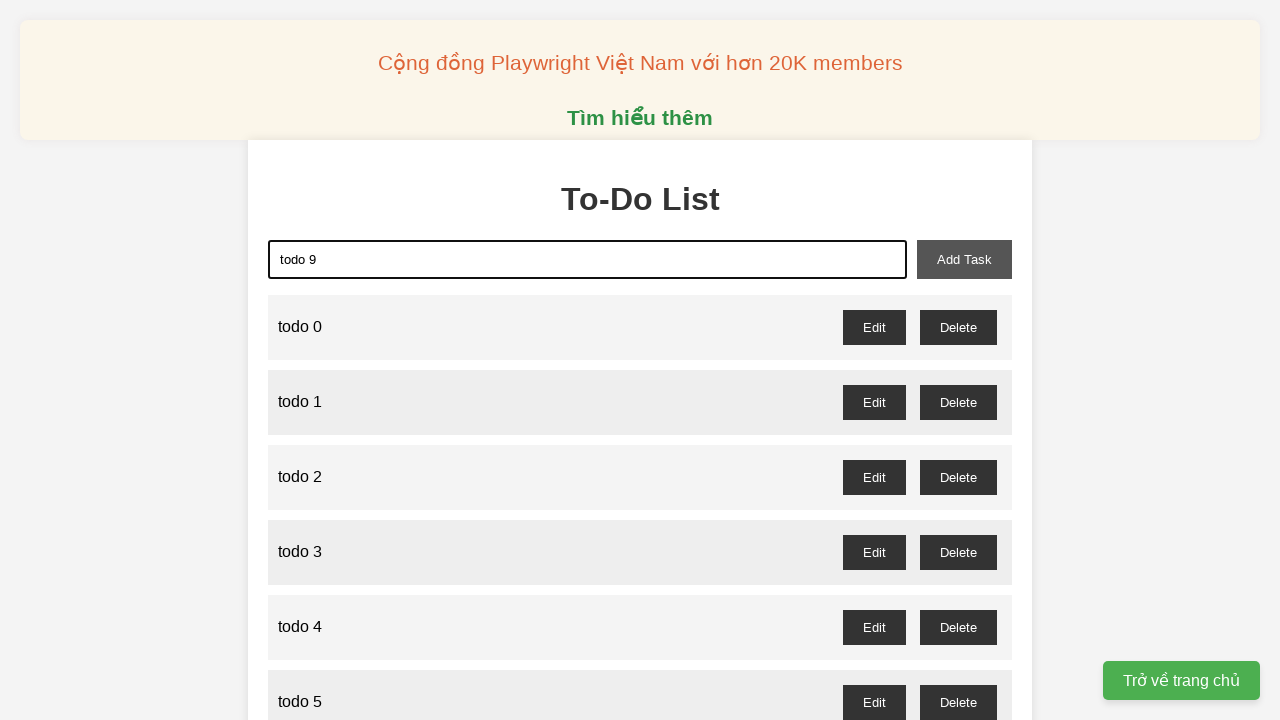

Clicked add button to create todo 9 at (964, 259) on button#add-task
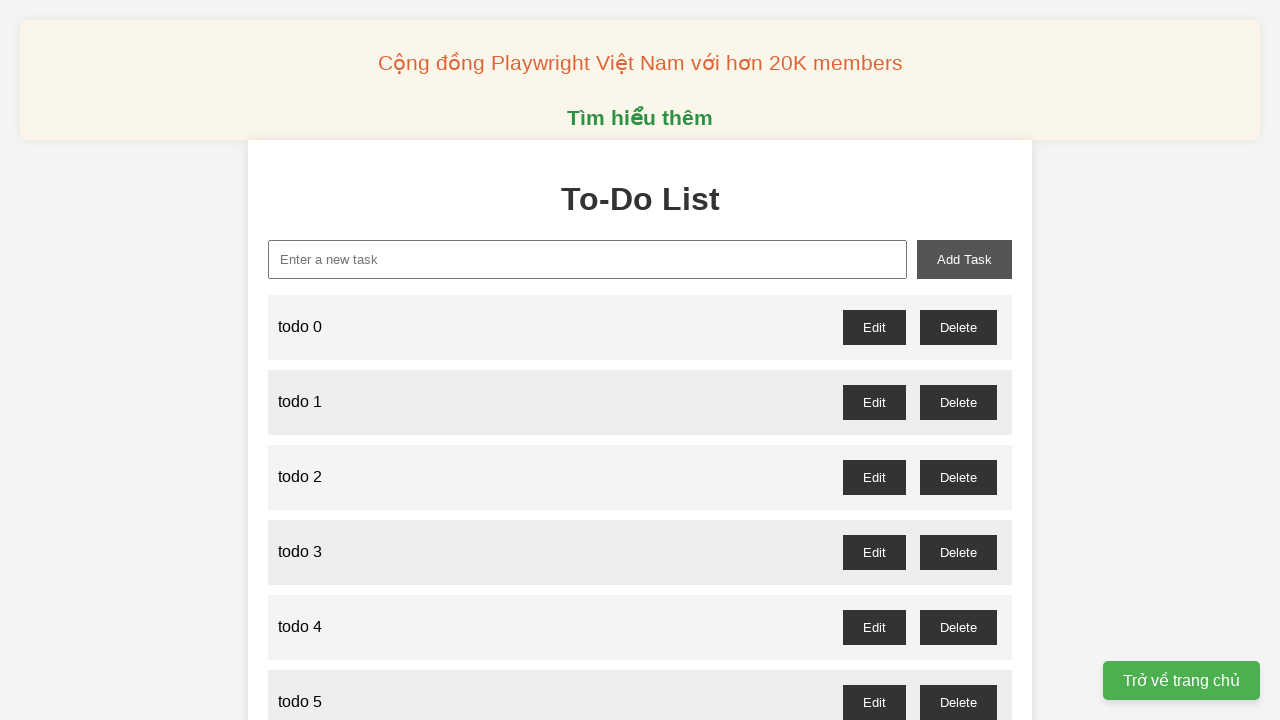

Filled input with 'todo 10' on input#new-task
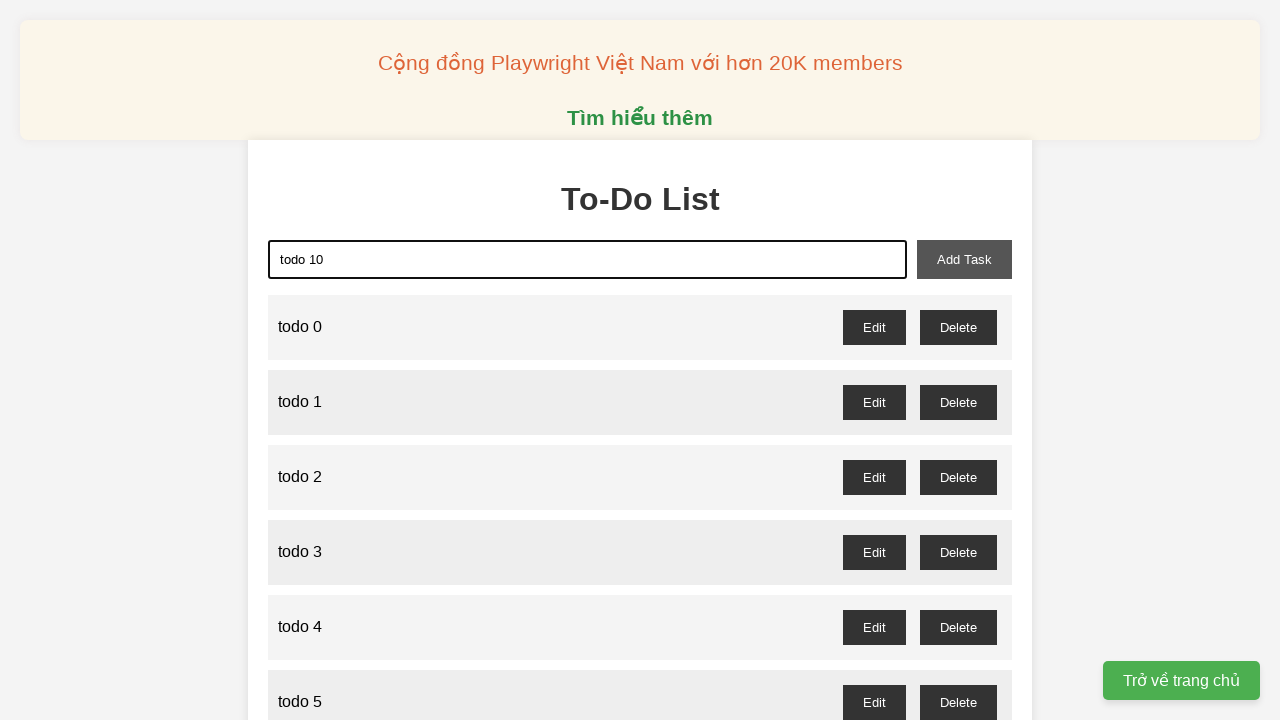

Clicked add button to create todo 10 at (964, 259) on button#add-task
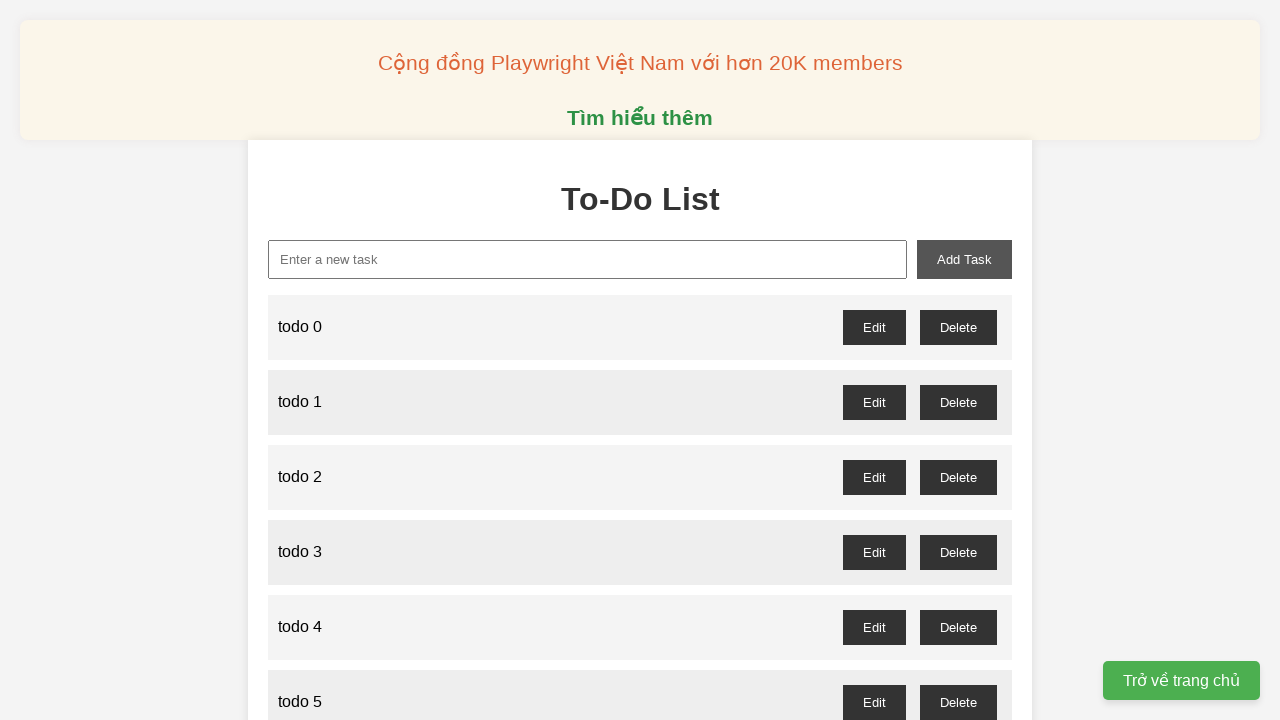

Filled input with 'todo 11' on input#new-task
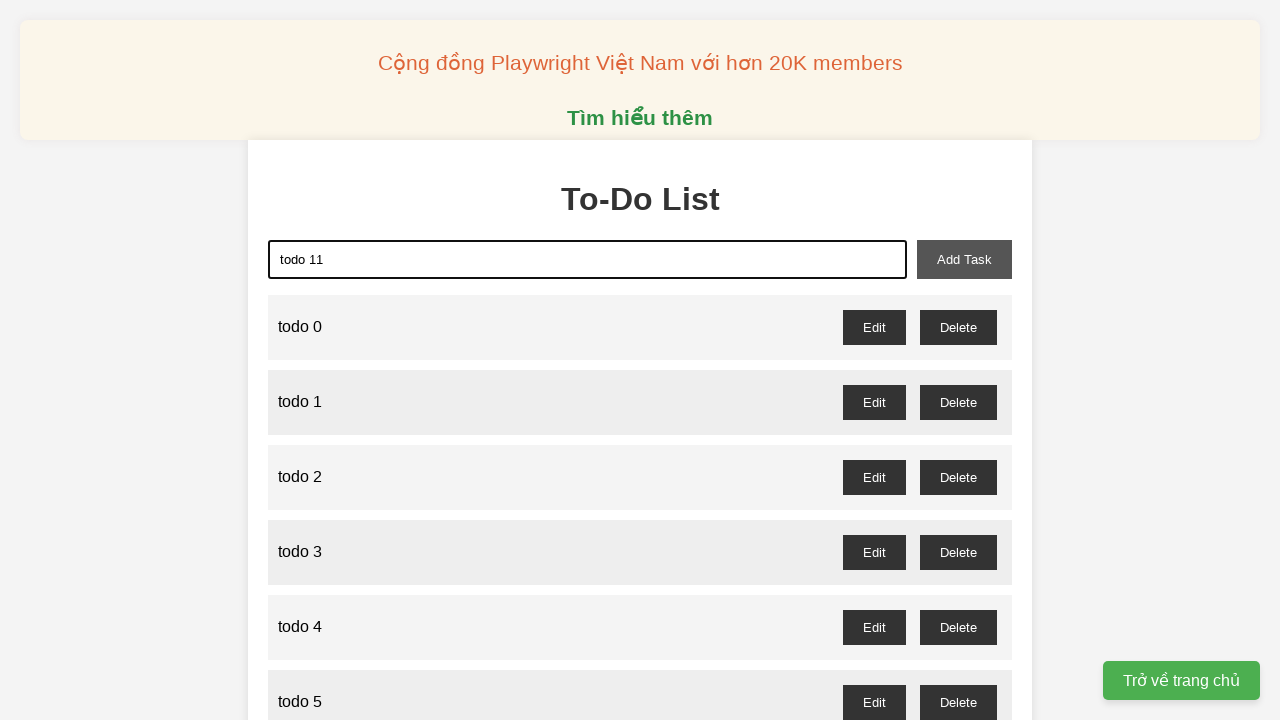

Clicked add button to create todo 11 at (964, 259) on button#add-task
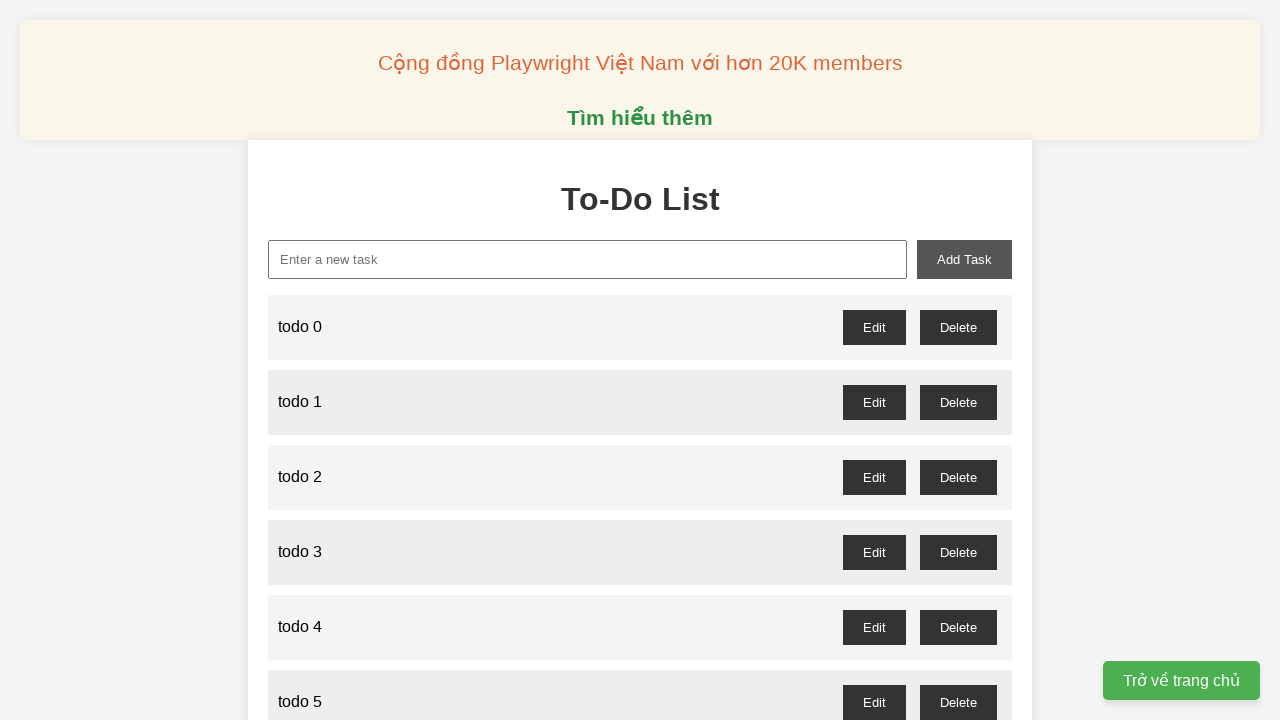

Filled input with 'todo 12' on input#new-task
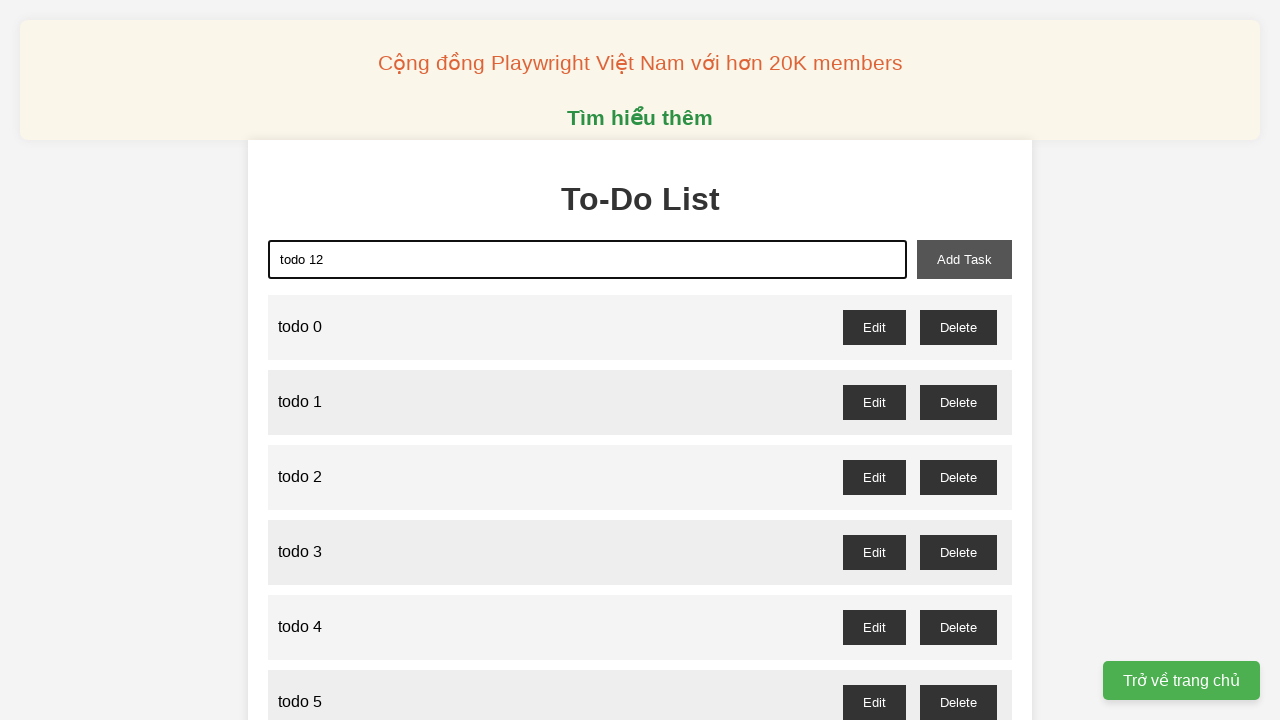

Clicked add button to create todo 12 at (964, 259) on button#add-task
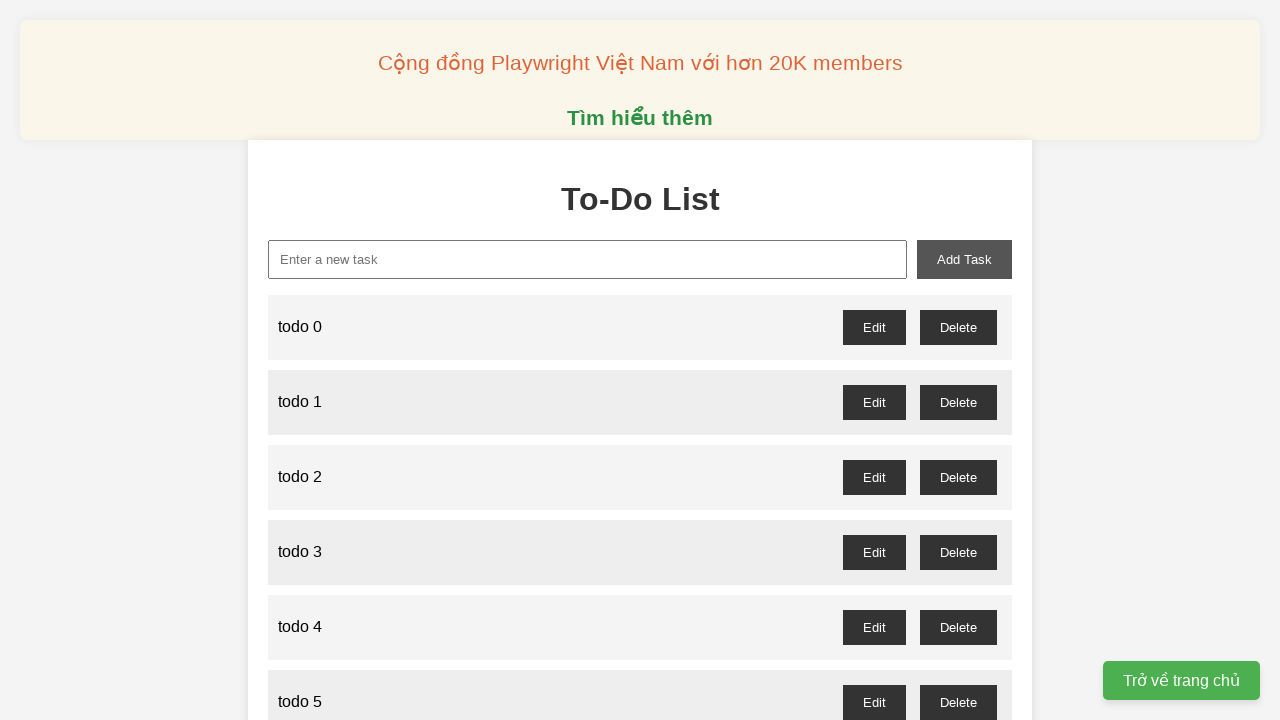

Filled input with 'todo 13' on input#new-task
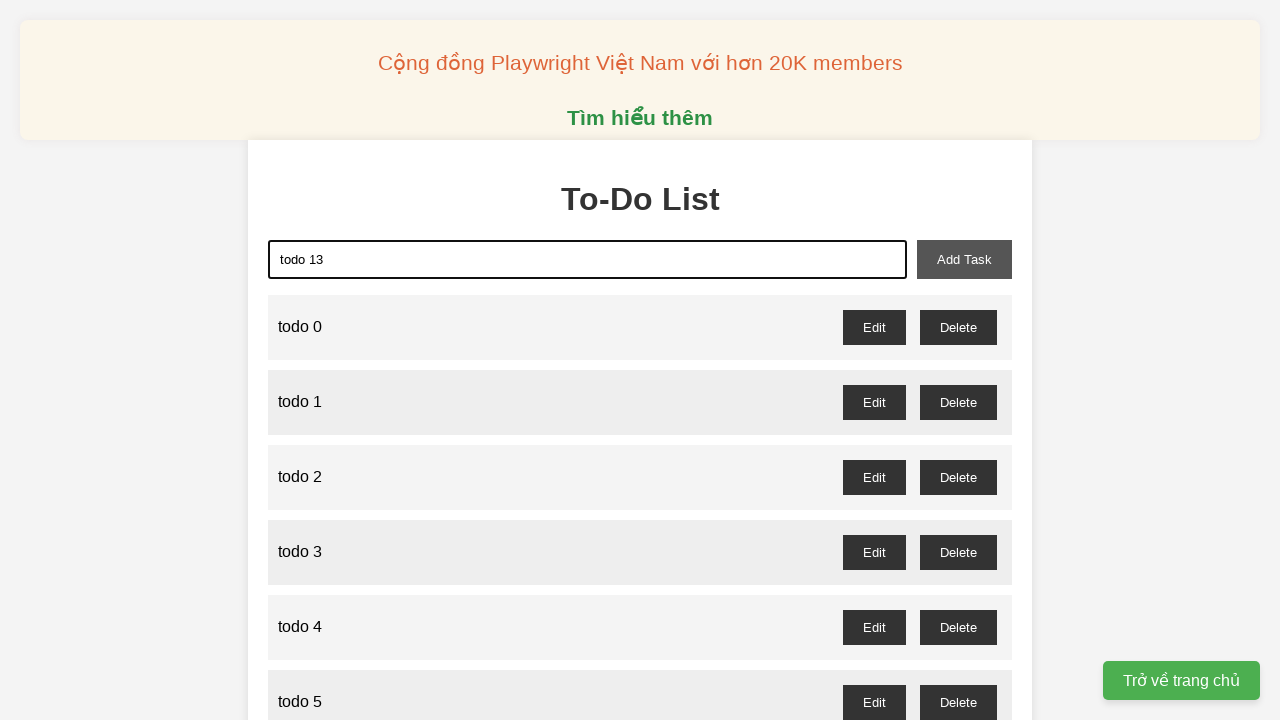

Clicked add button to create todo 13 at (964, 259) on button#add-task
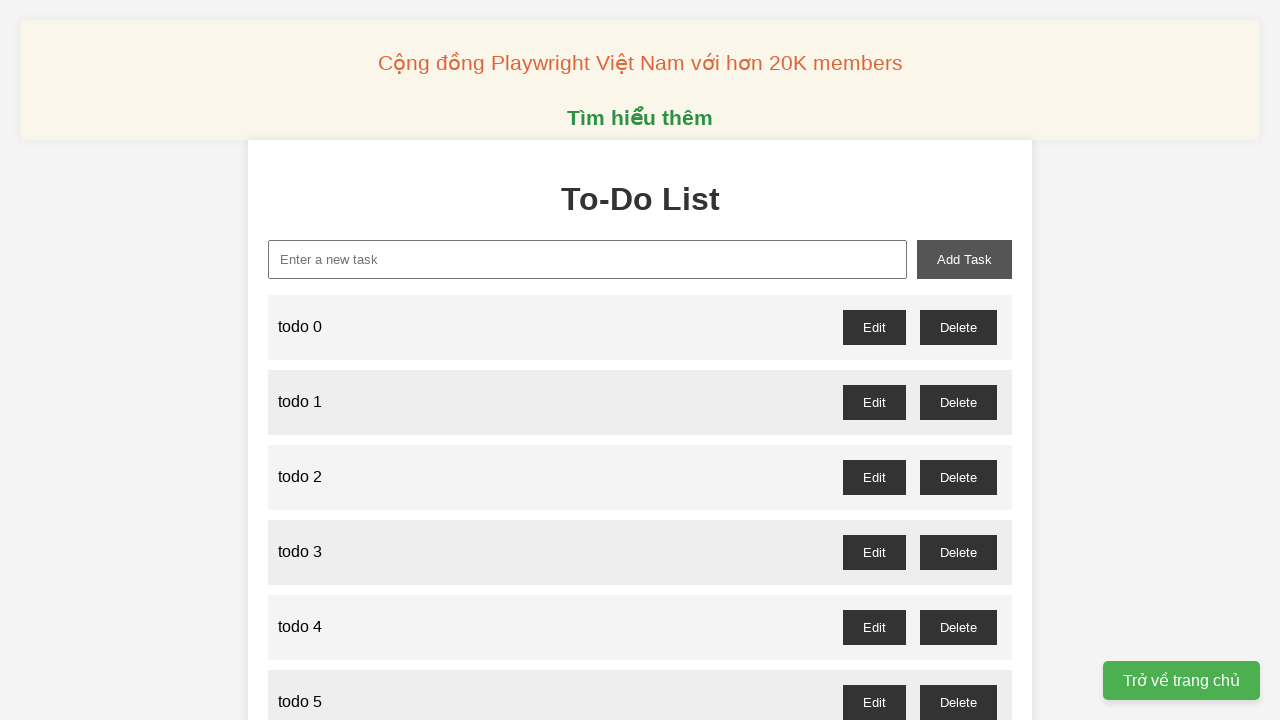

Filled input with 'todo 14' on input#new-task
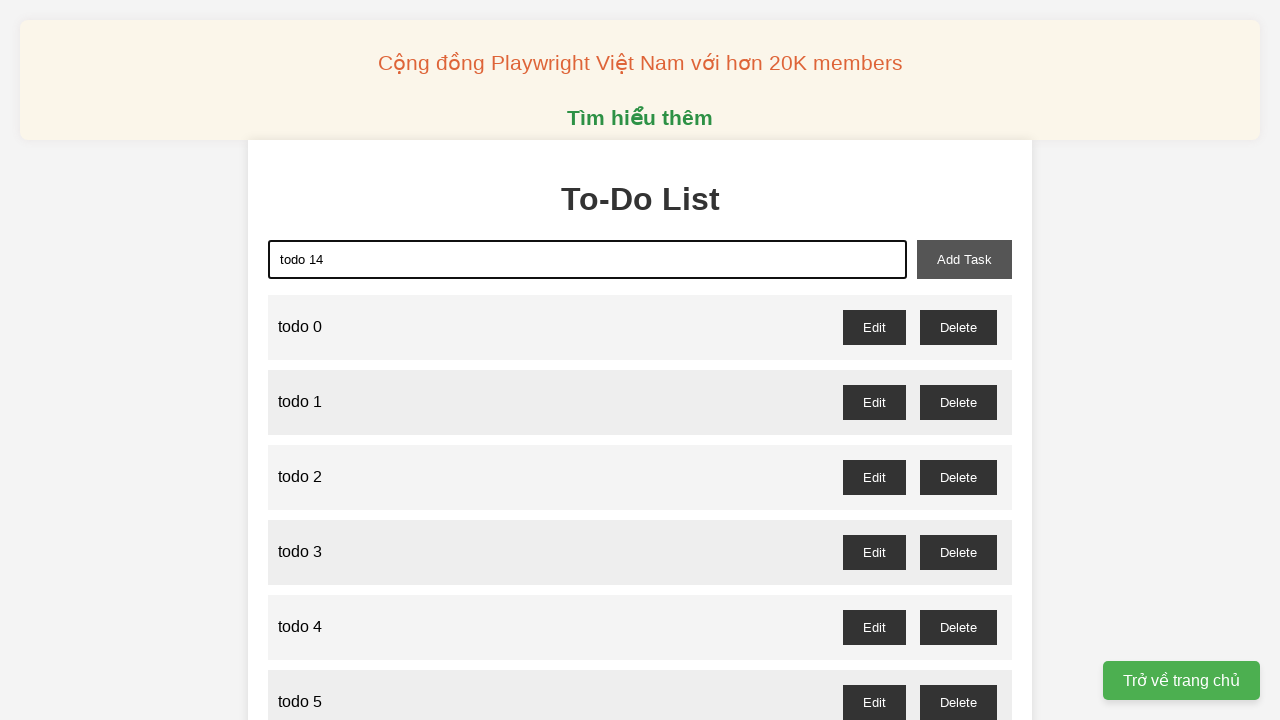

Clicked add button to create todo 14 at (964, 259) on button#add-task
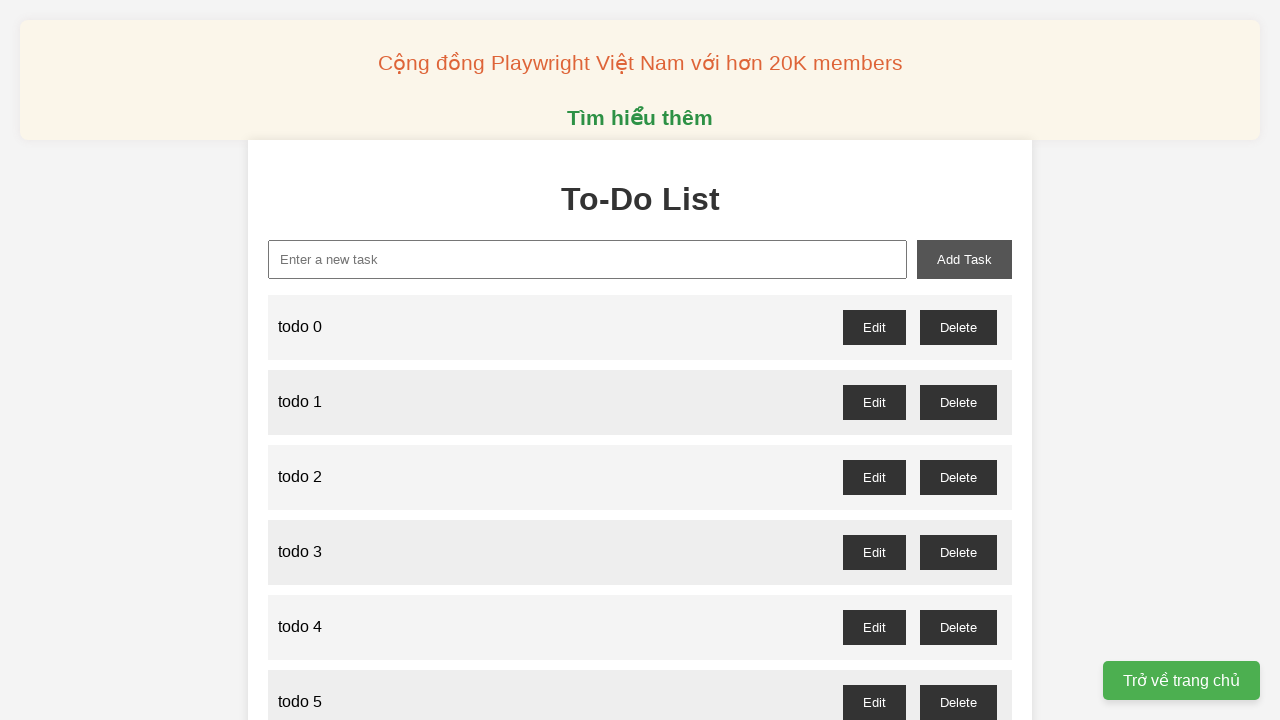

Filled input with 'todo 15' on input#new-task
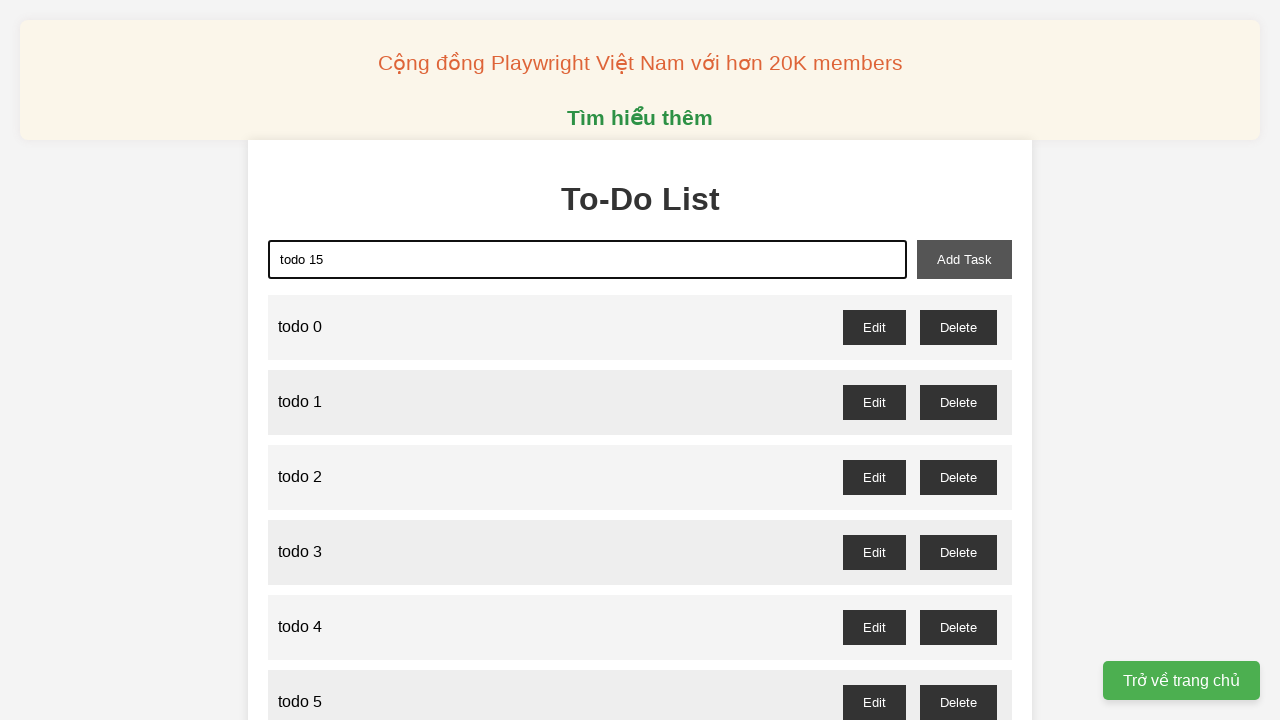

Clicked add button to create todo 15 at (964, 259) on button#add-task
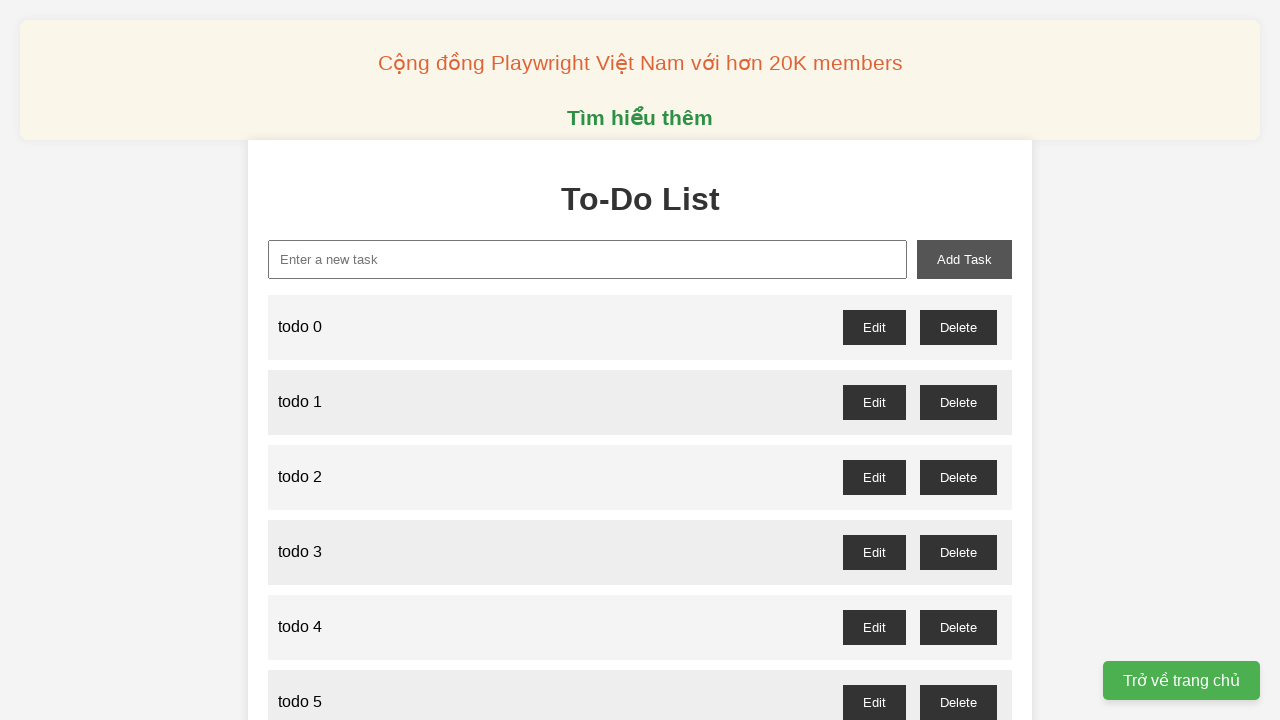

Filled input with 'todo 16' on input#new-task
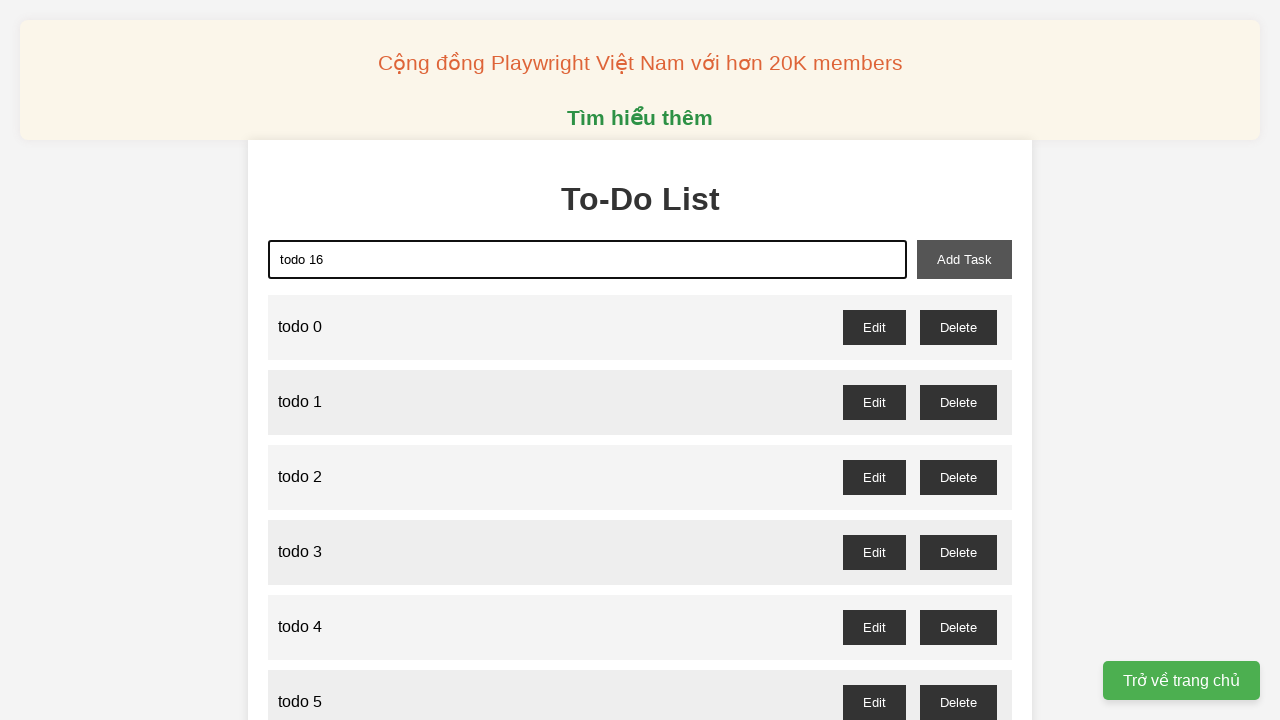

Clicked add button to create todo 16 at (964, 259) on button#add-task
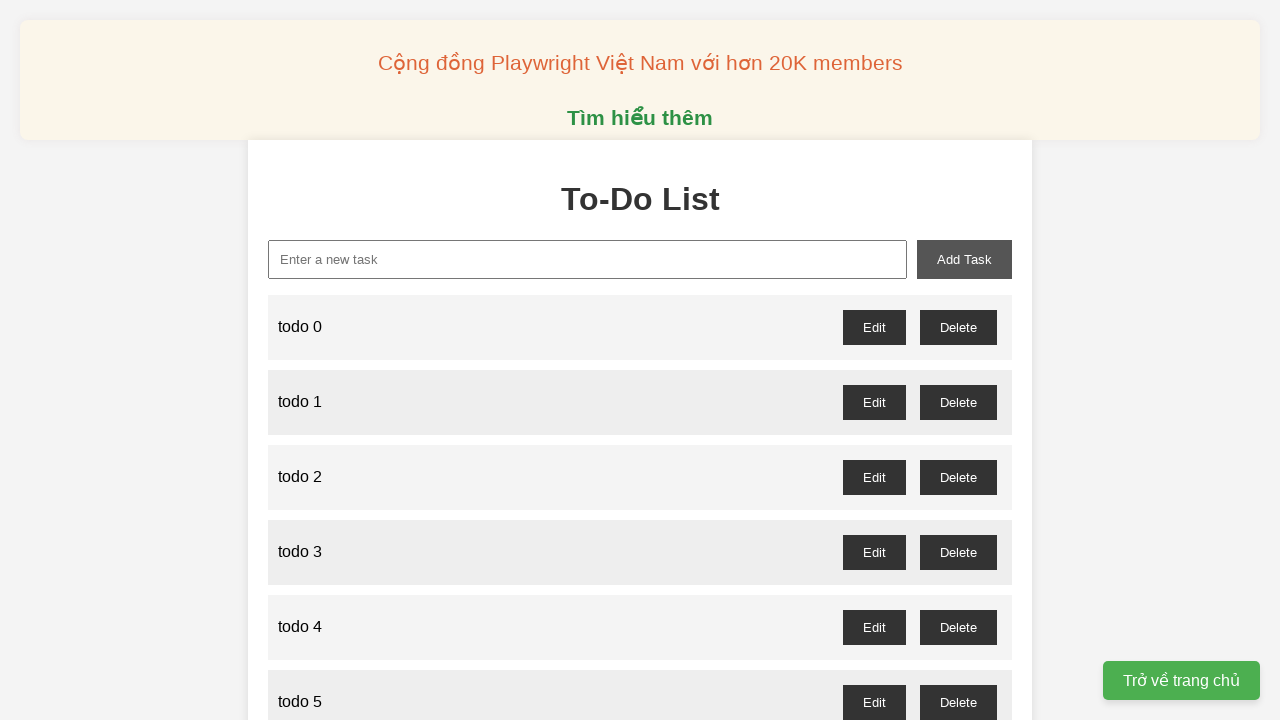

Filled input with 'todo 17' on input#new-task
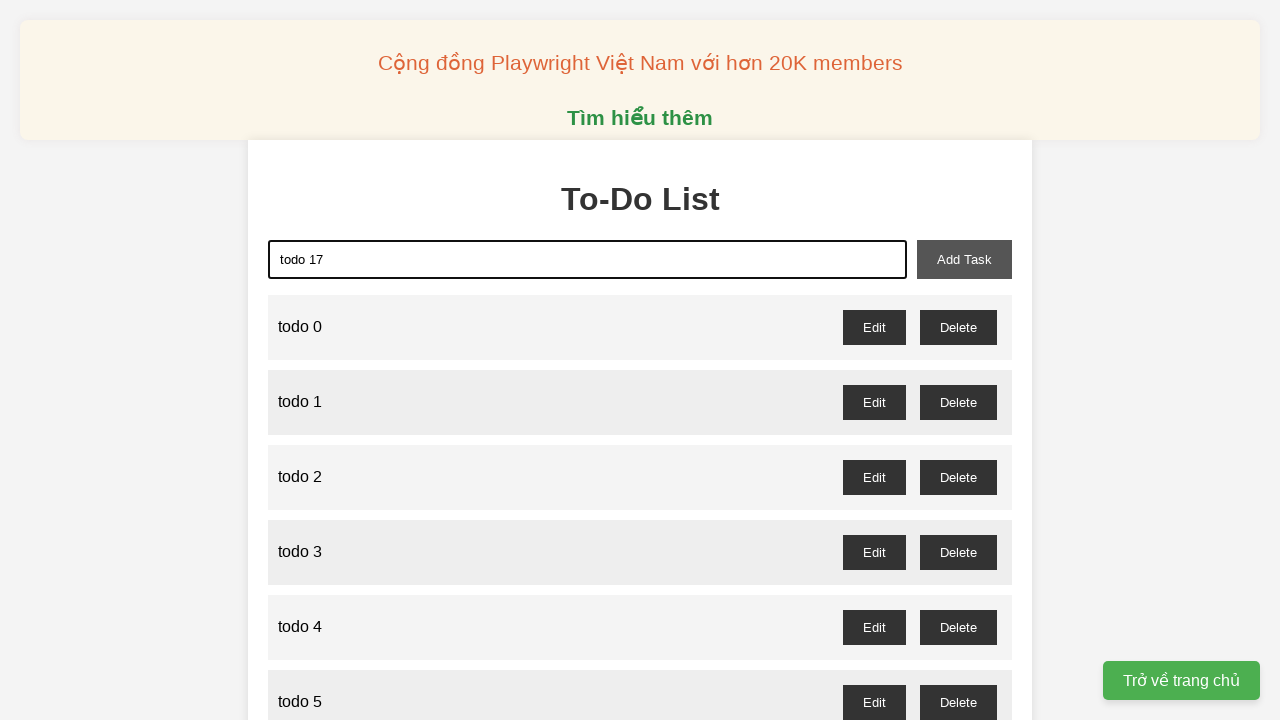

Clicked add button to create todo 17 at (964, 259) on button#add-task
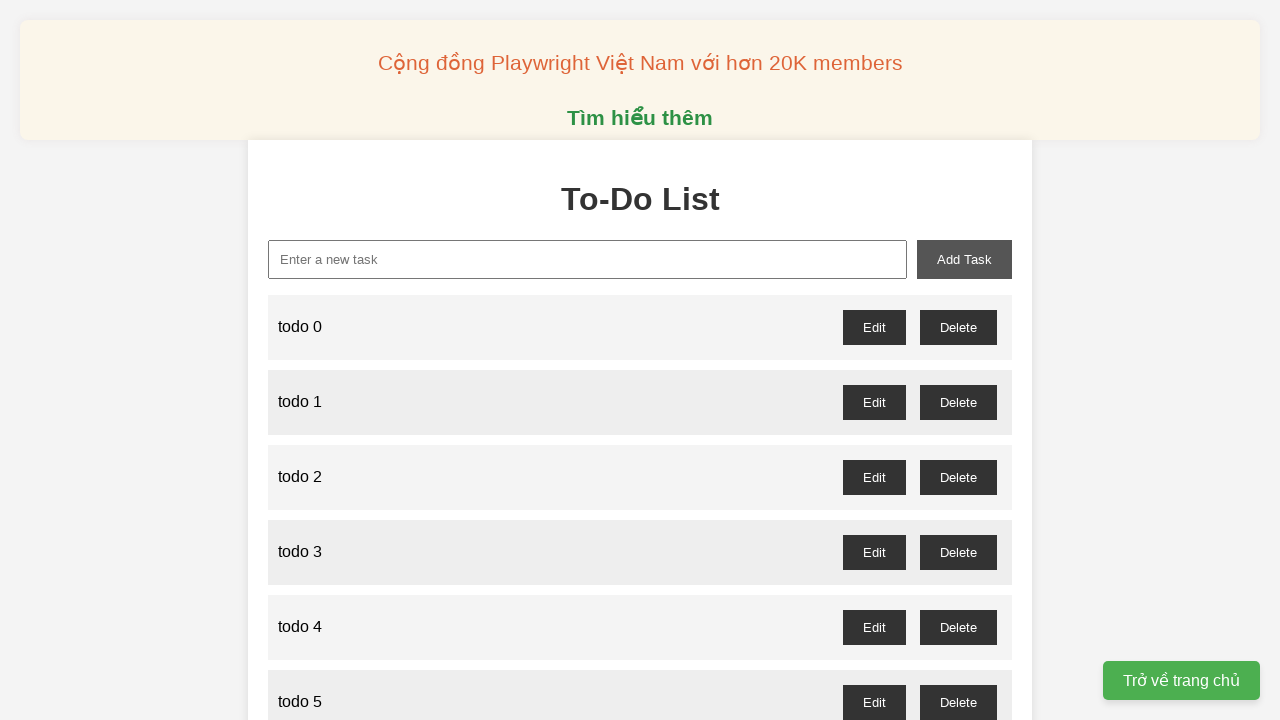

Filled input with 'todo 18' on input#new-task
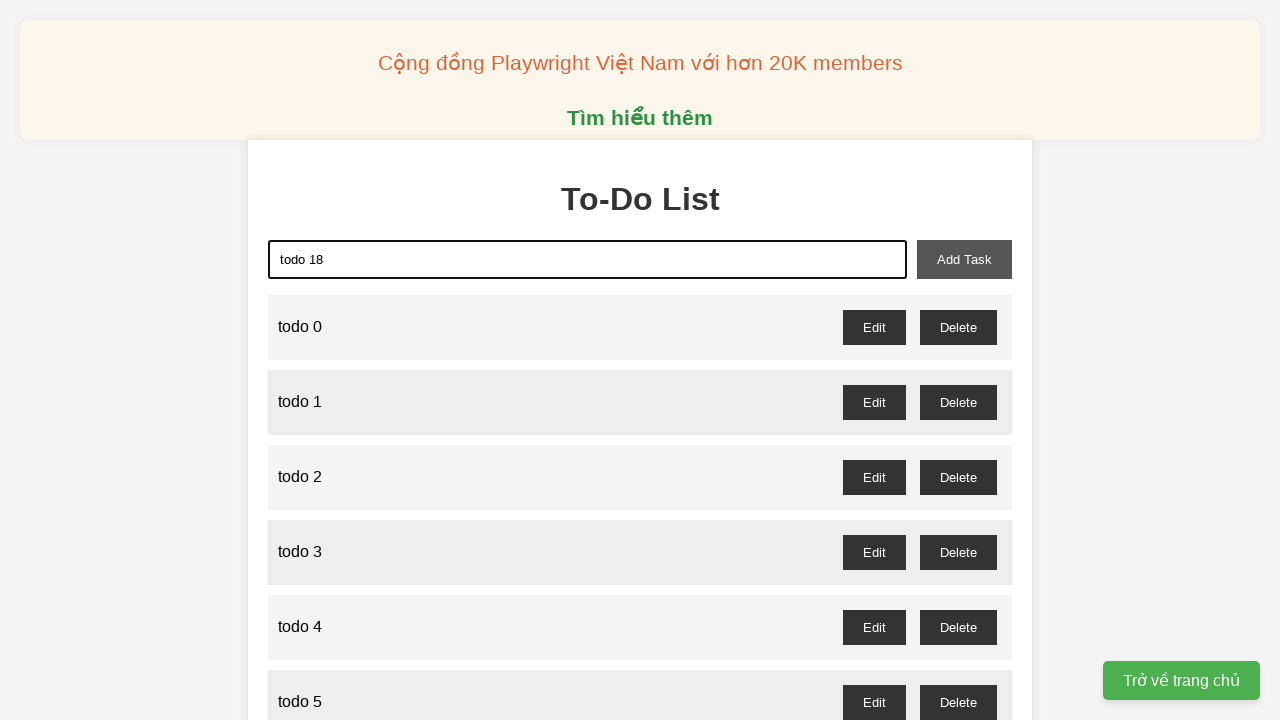

Clicked add button to create todo 18 at (964, 259) on button#add-task
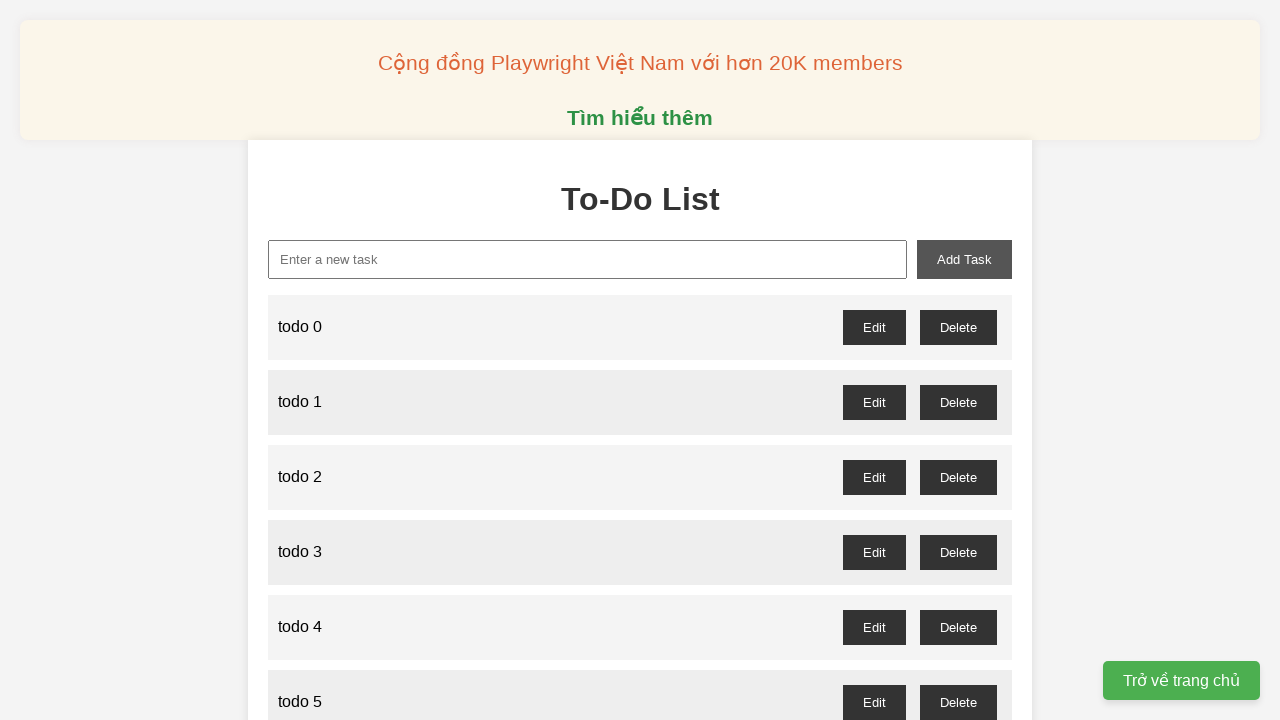

Filled input with 'todo 19' on input#new-task
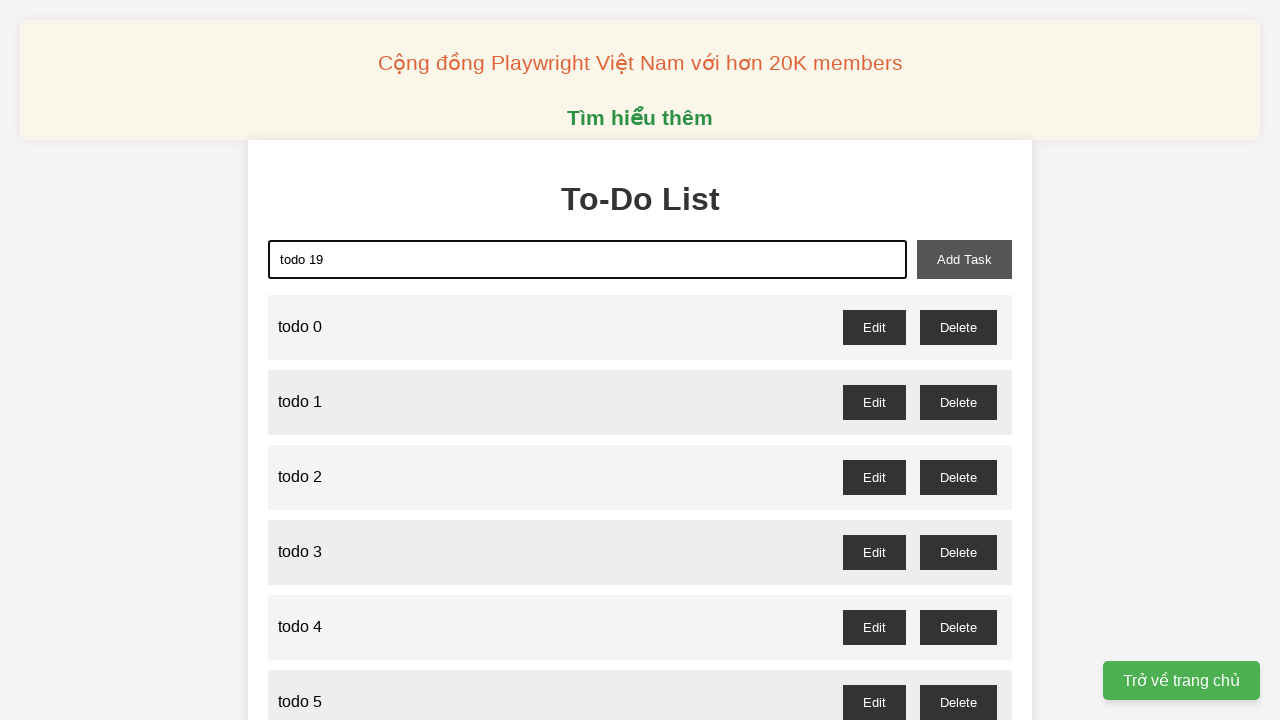

Clicked add button to create todo 19 at (964, 259) on button#add-task
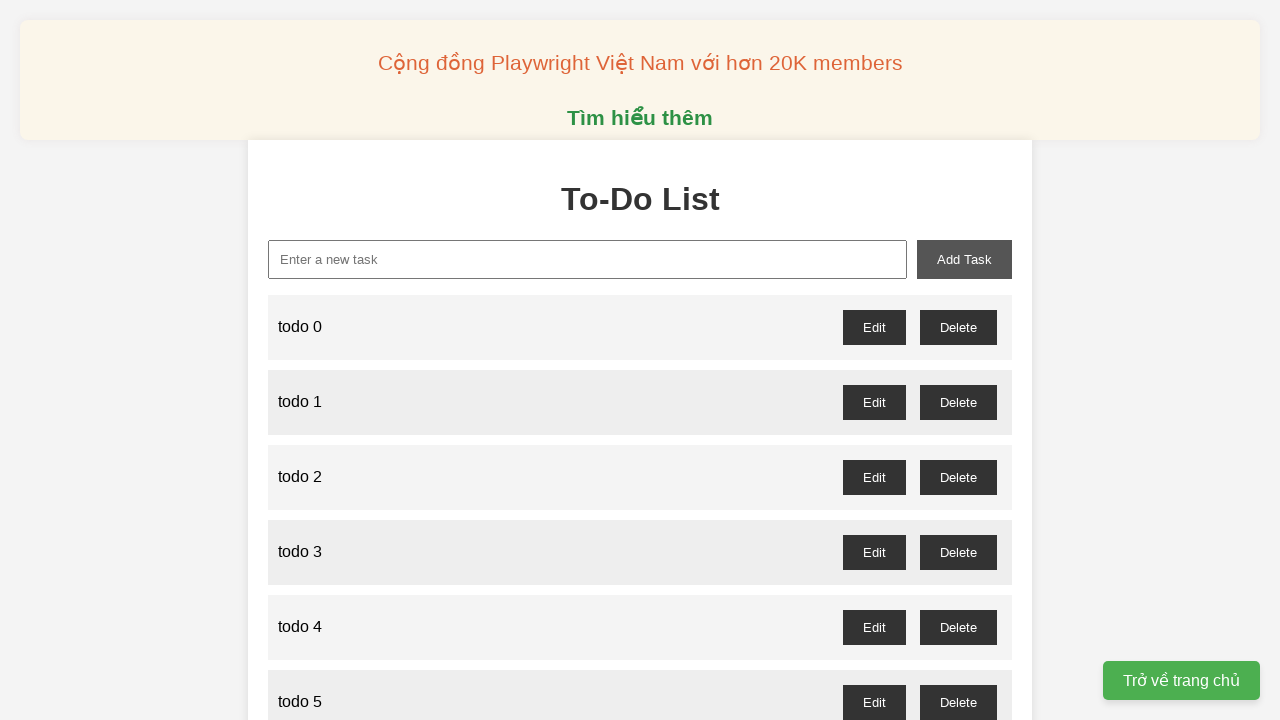

Filled input with 'todo 20' on input#new-task
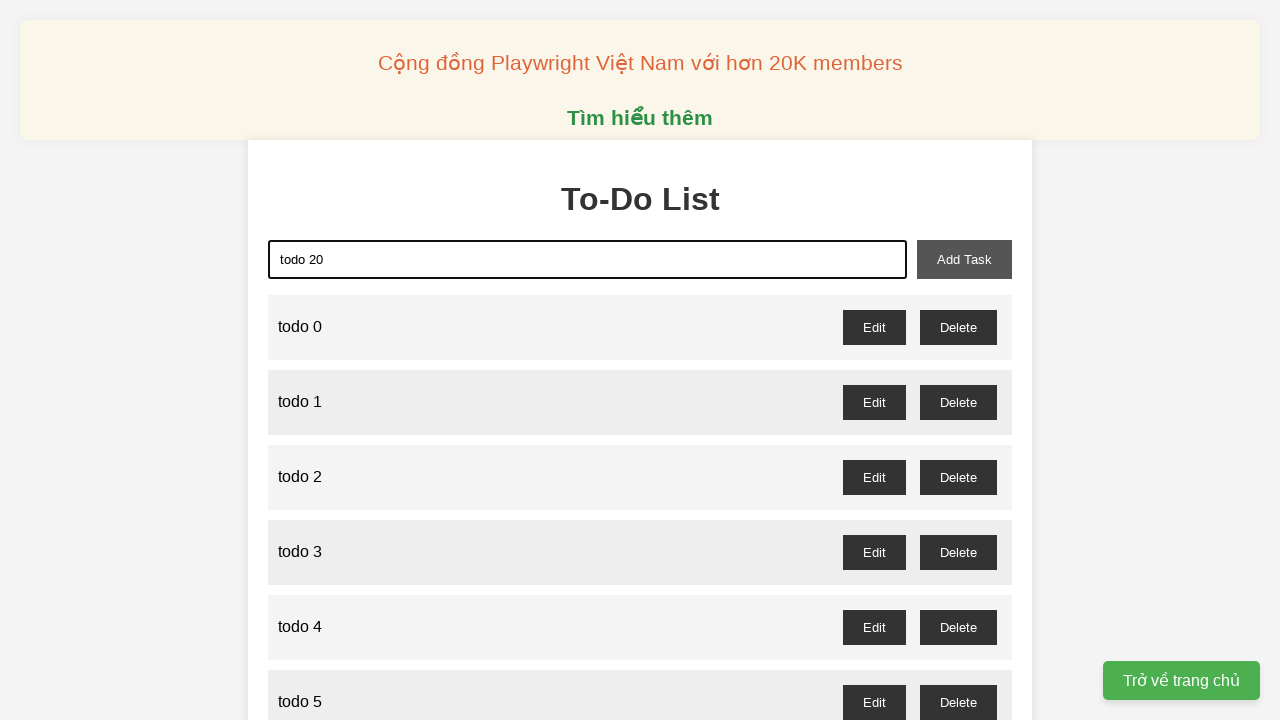

Clicked add button to create todo 20 at (964, 259) on button#add-task
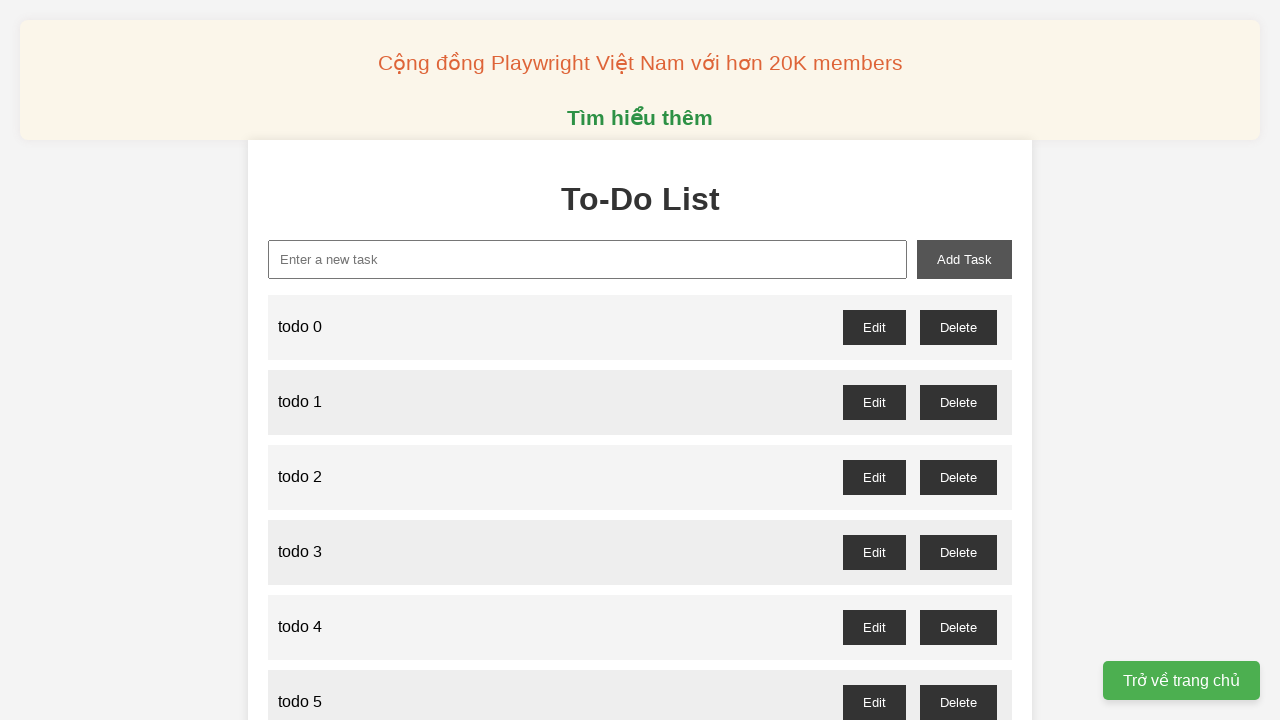

Filled input with 'todo 21' on input#new-task
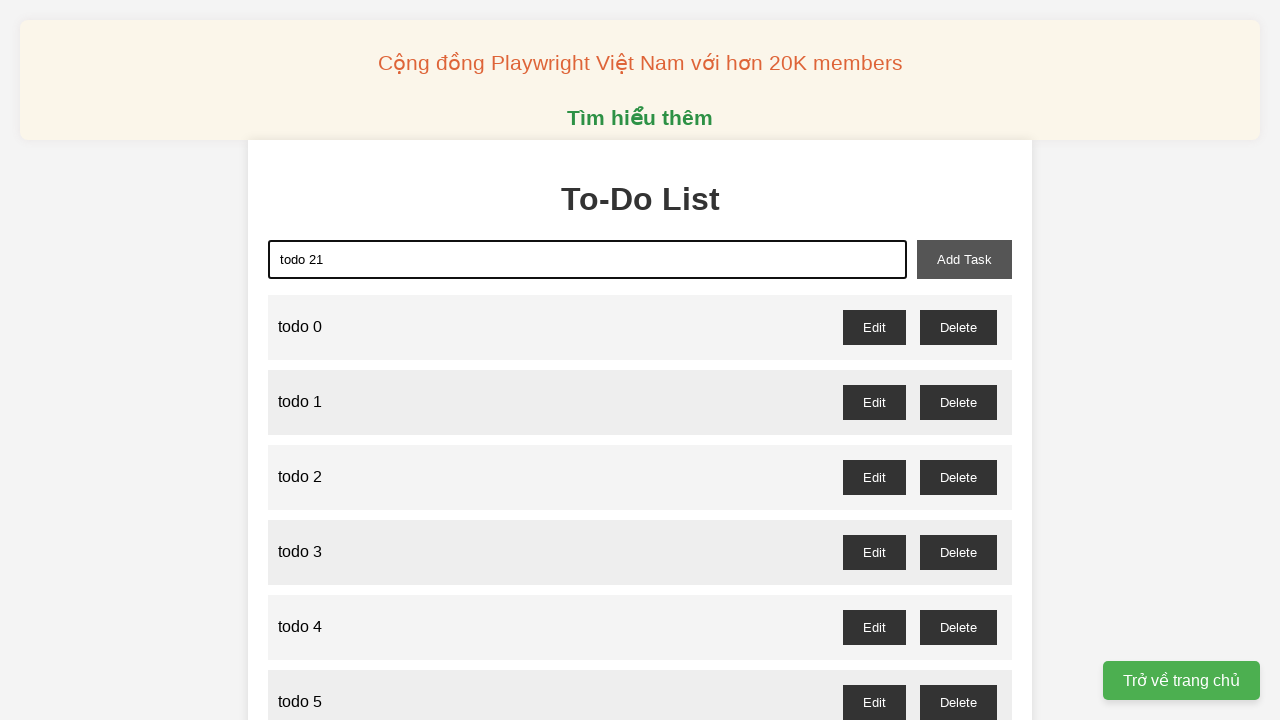

Clicked add button to create todo 21 at (964, 259) on button#add-task
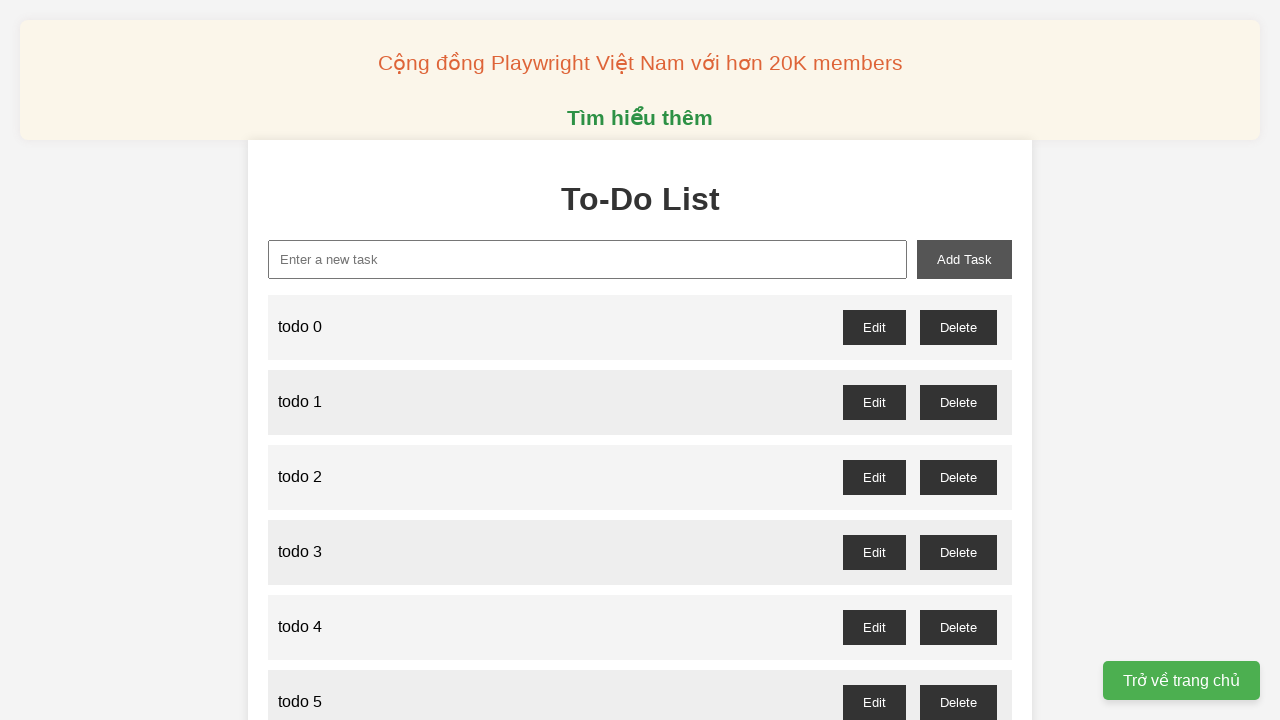

Filled input with 'todo 22' on input#new-task
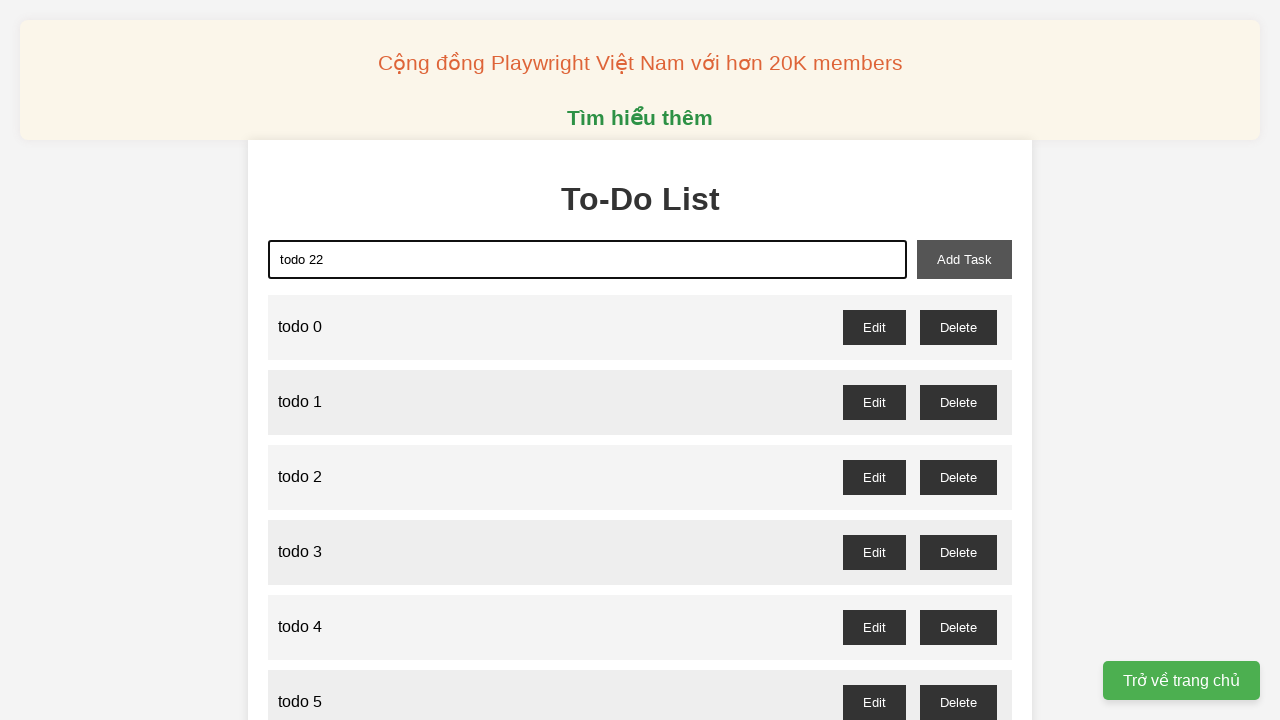

Clicked add button to create todo 22 at (964, 259) on button#add-task
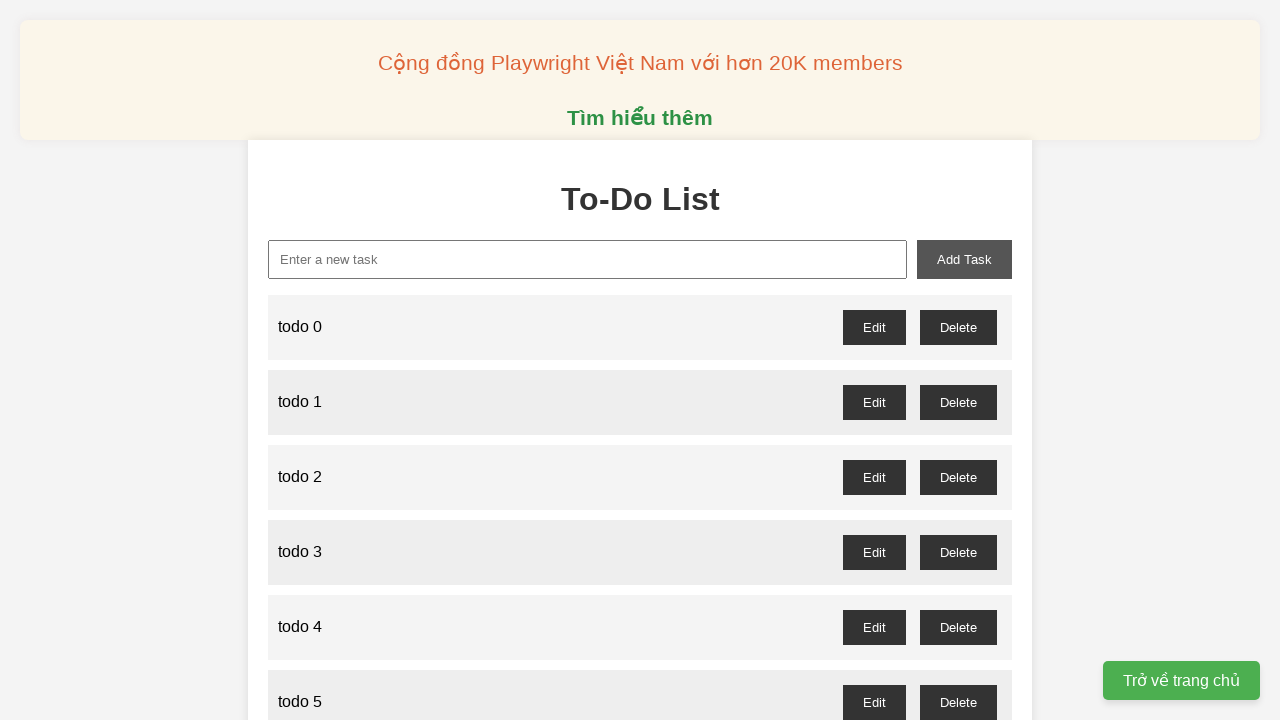

Filled input with 'todo 23' on input#new-task
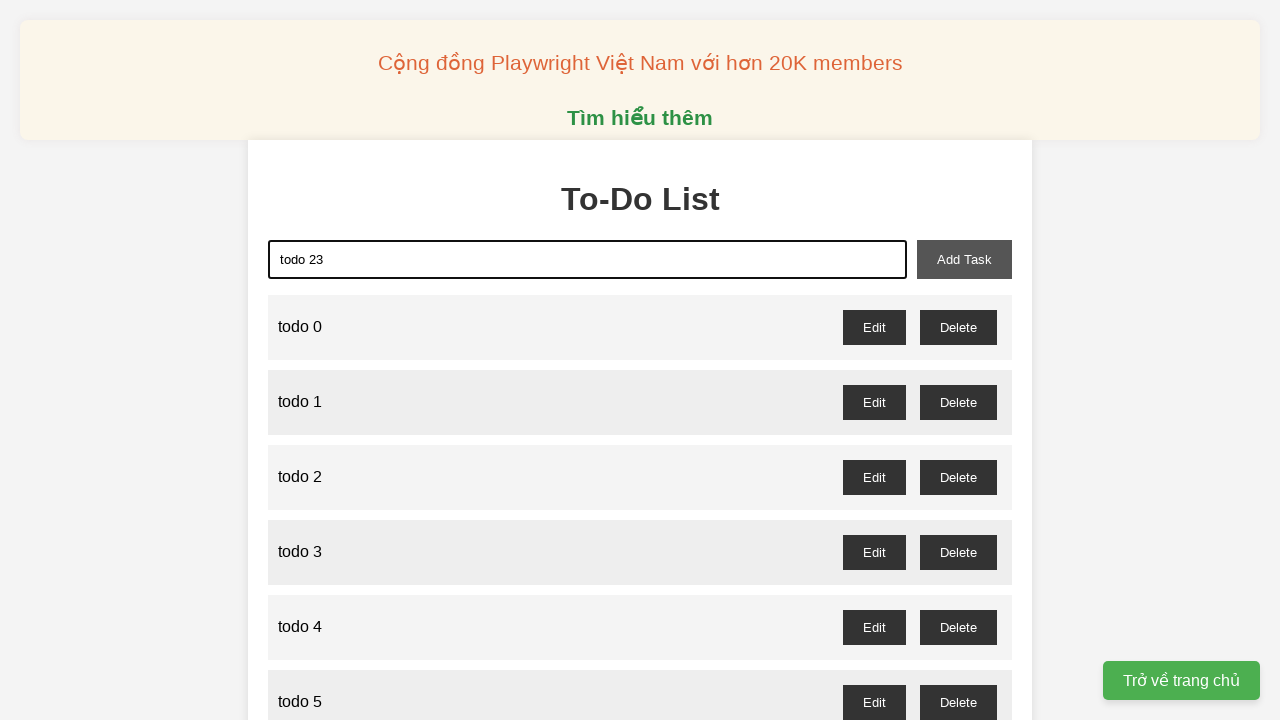

Clicked add button to create todo 23 at (964, 259) on button#add-task
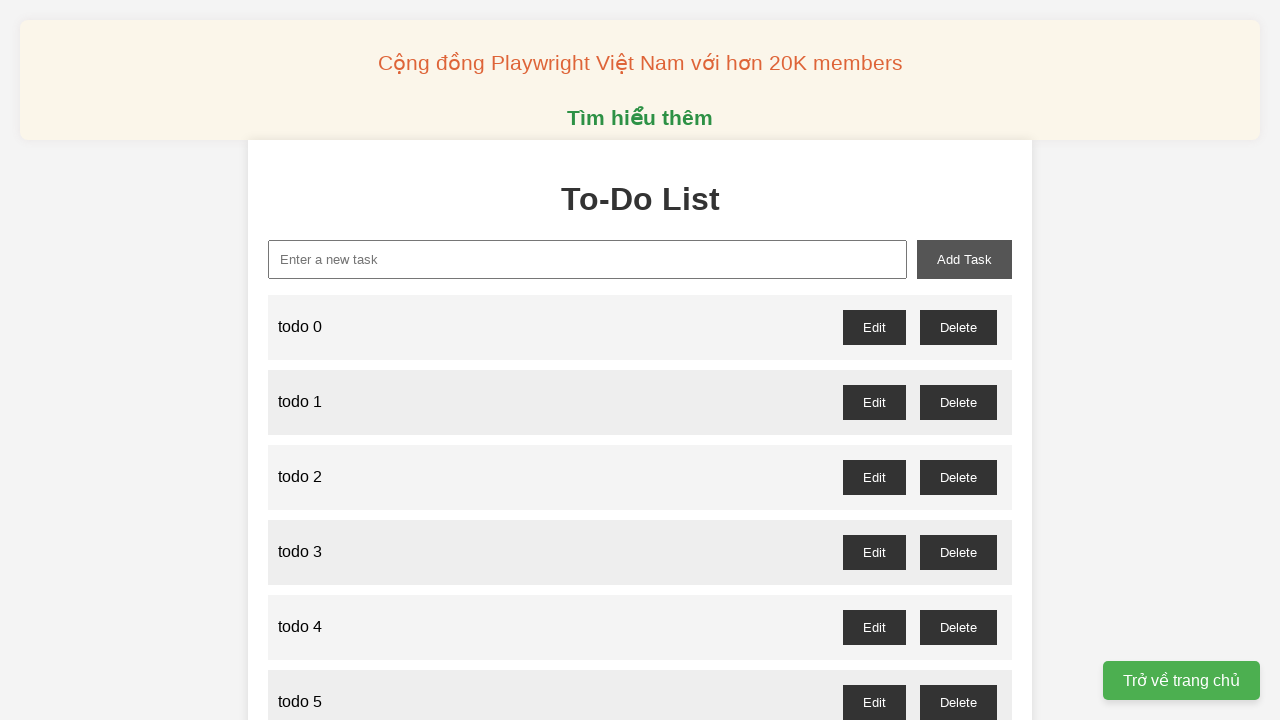

Filled input with 'todo 24' on input#new-task
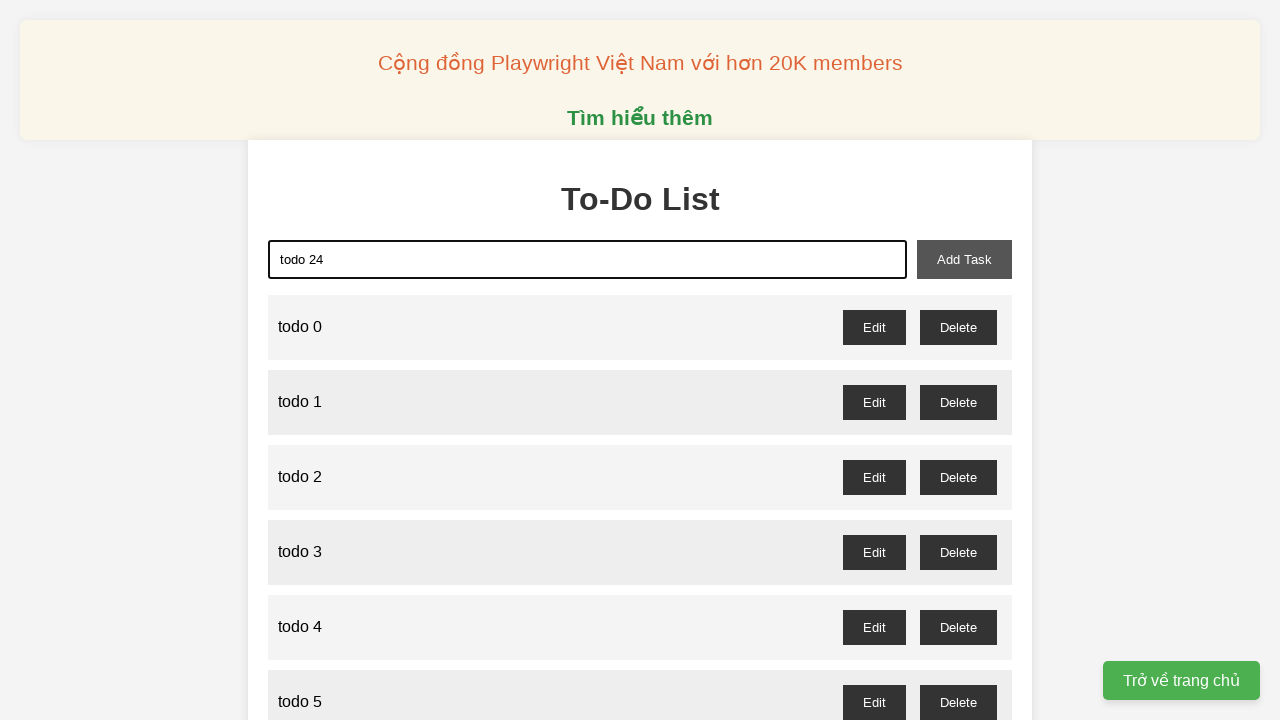

Clicked add button to create todo 24 at (964, 259) on button#add-task
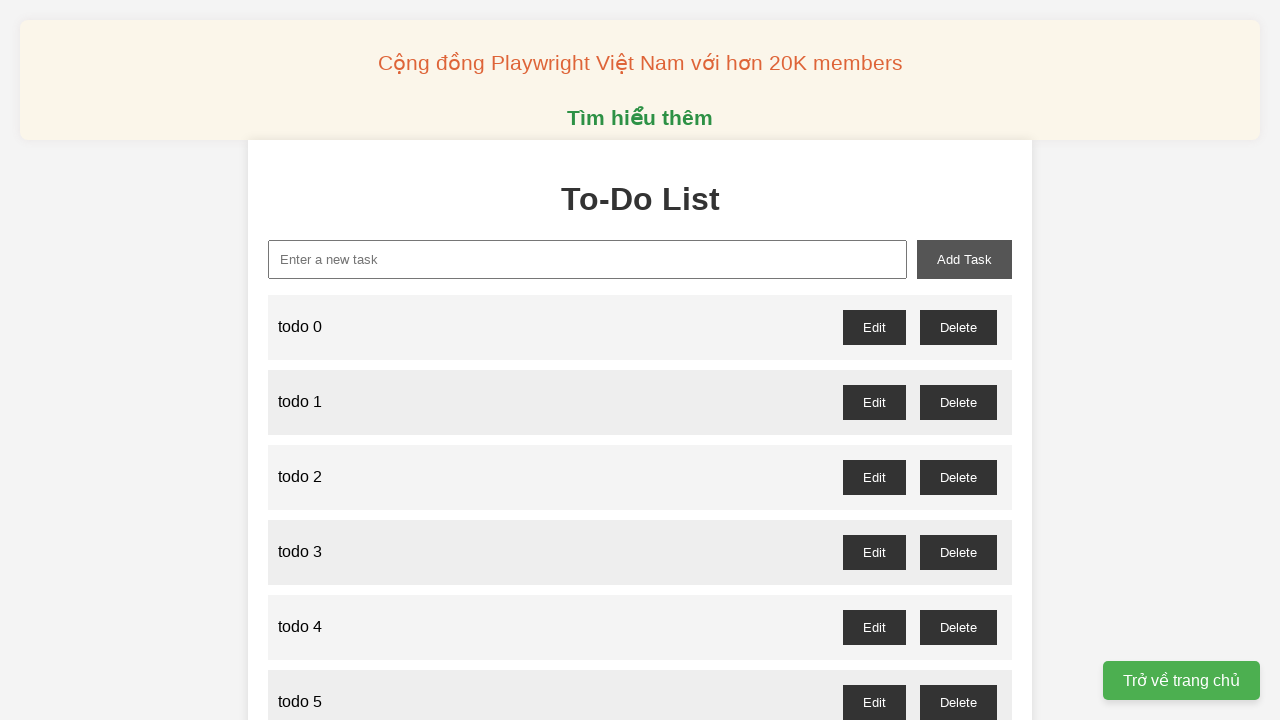

Filled input with 'todo 25' on input#new-task
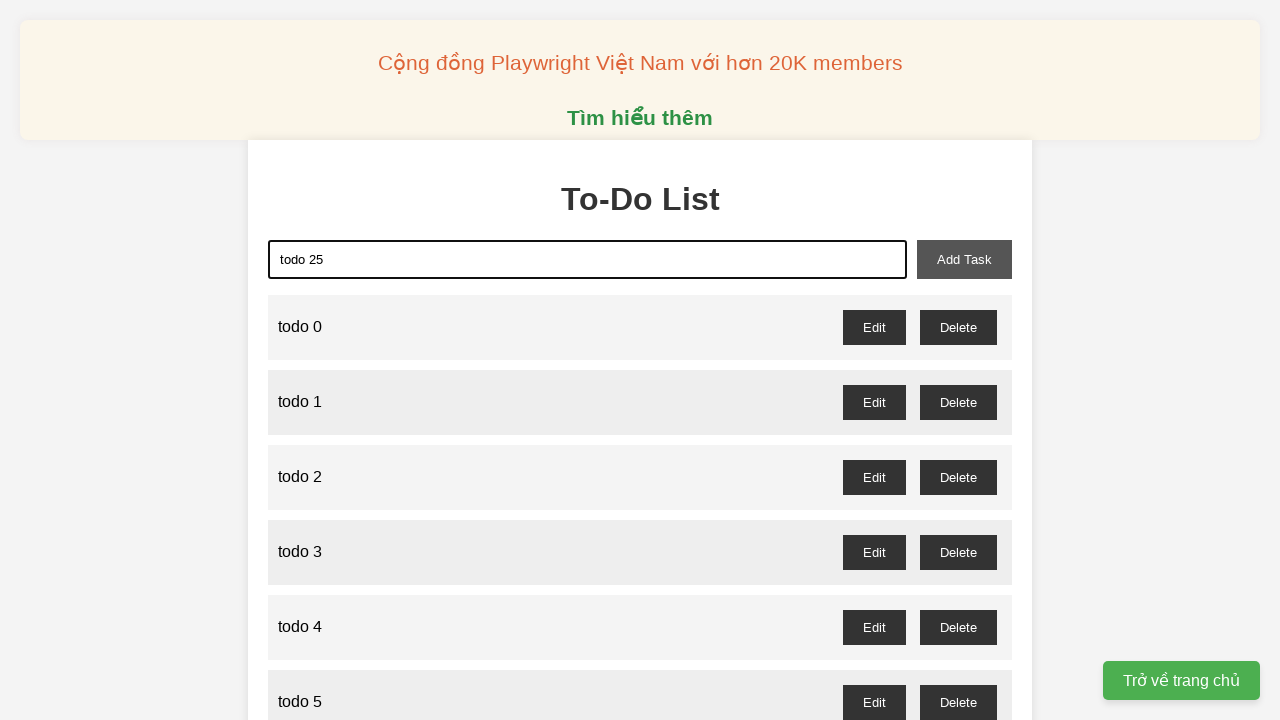

Clicked add button to create todo 25 at (964, 259) on button#add-task
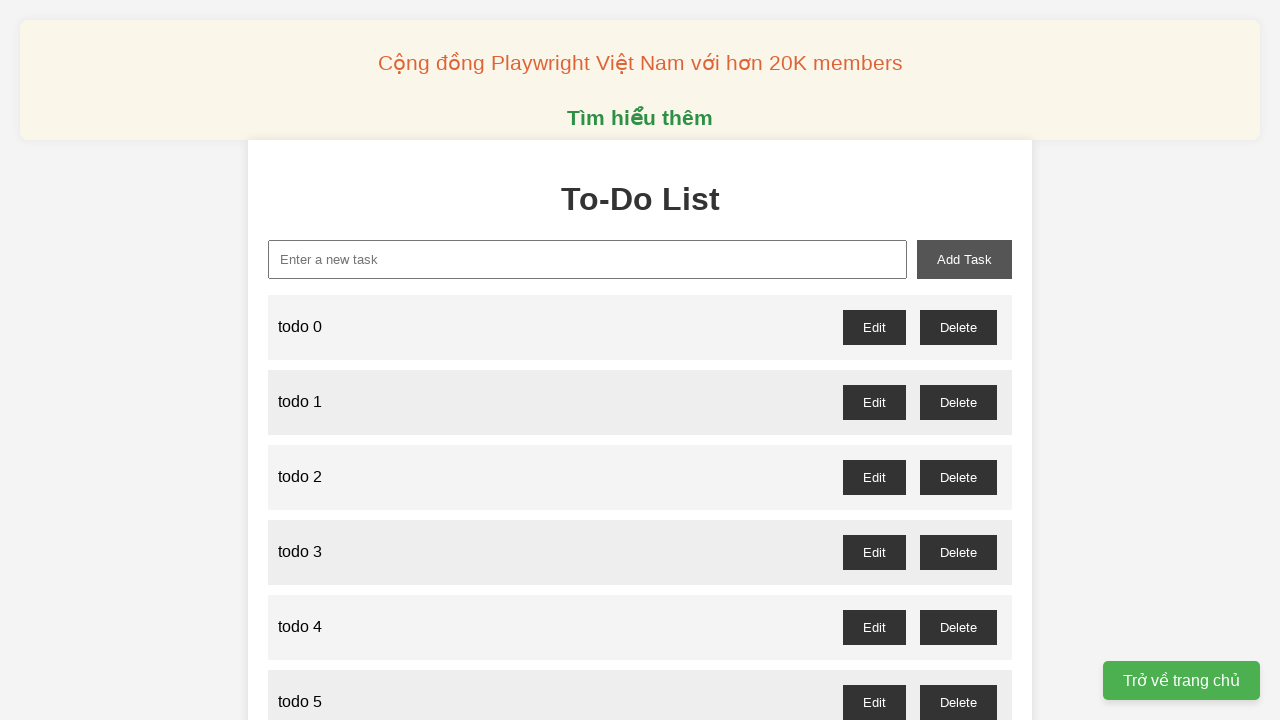

Filled input with 'todo 26' on input#new-task
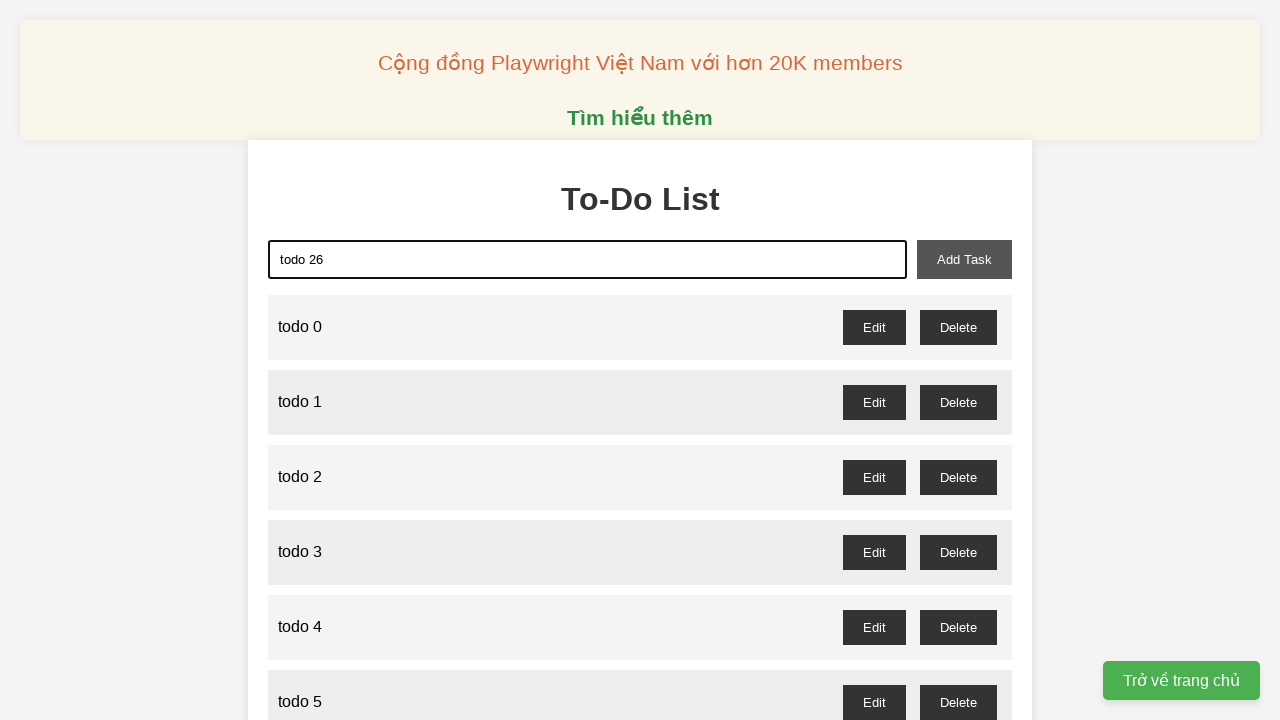

Clicked add button to create todo 26 at (964, 259) on button#add-task
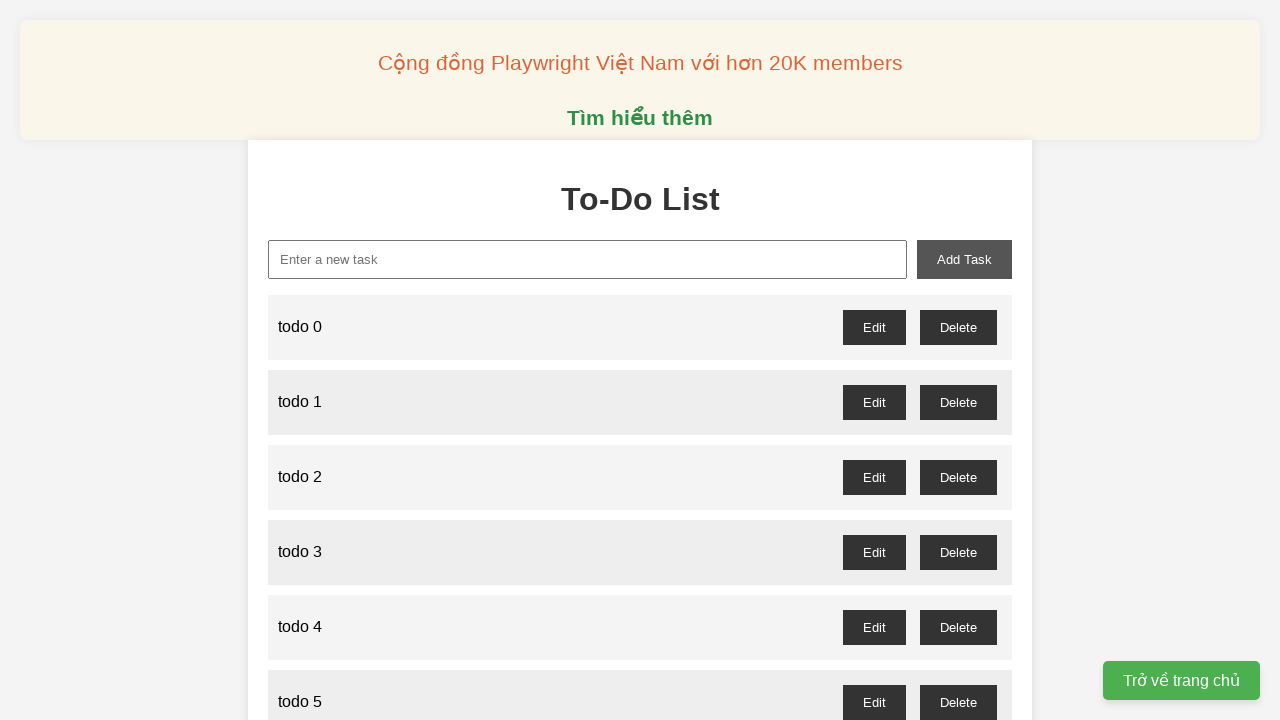

Filled input with 'todo 27' on input#new-task
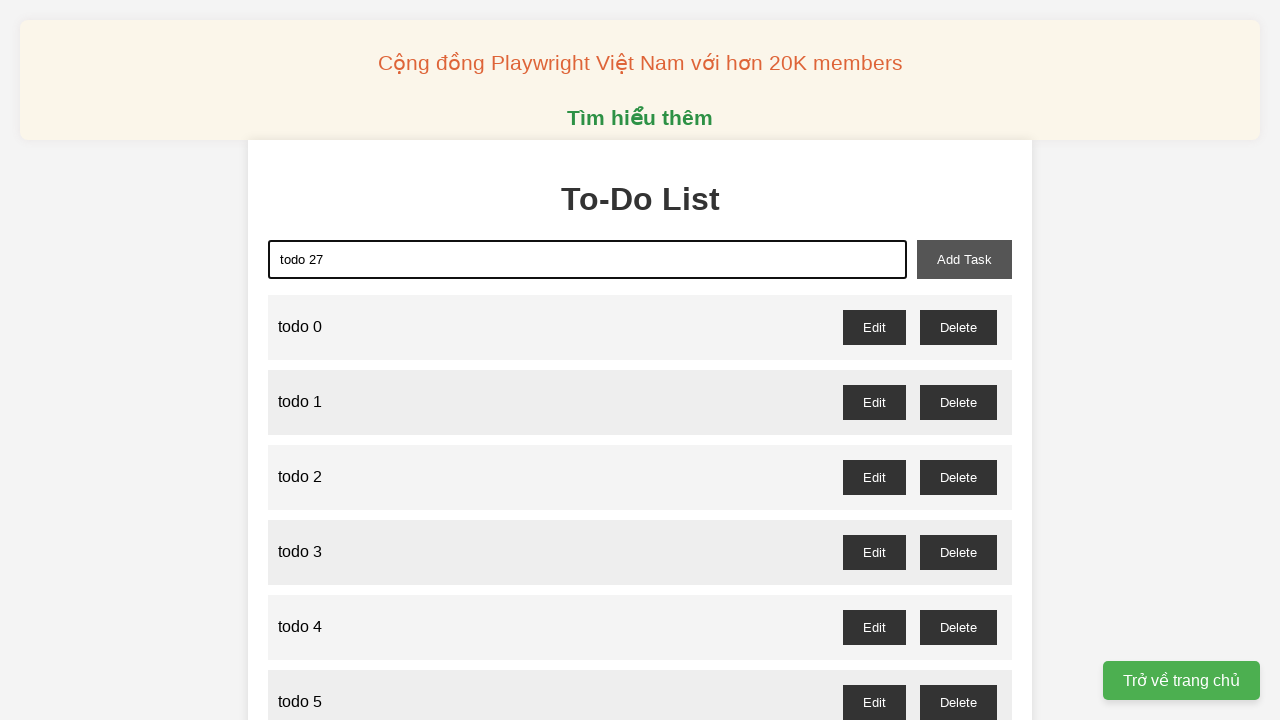

Clicked add button to create todo 27 at (964, 259) on button#add-task
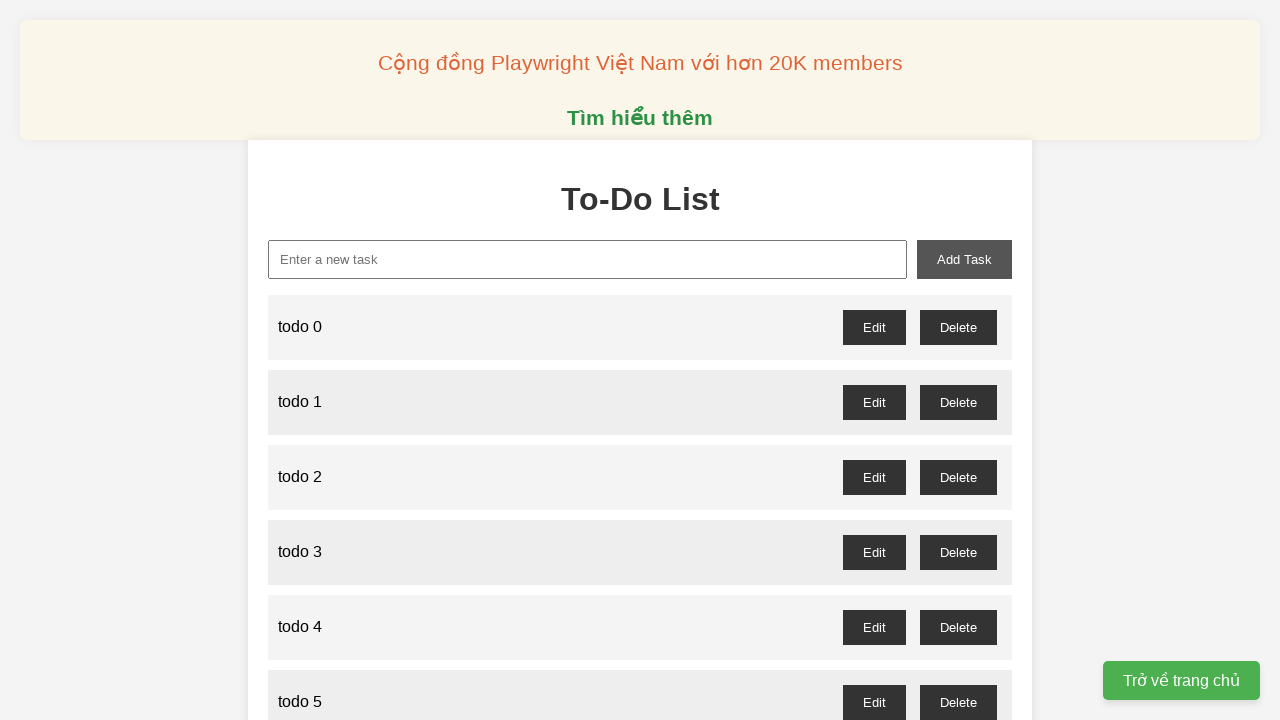

Filled input with 'todo 28' on input#new-task
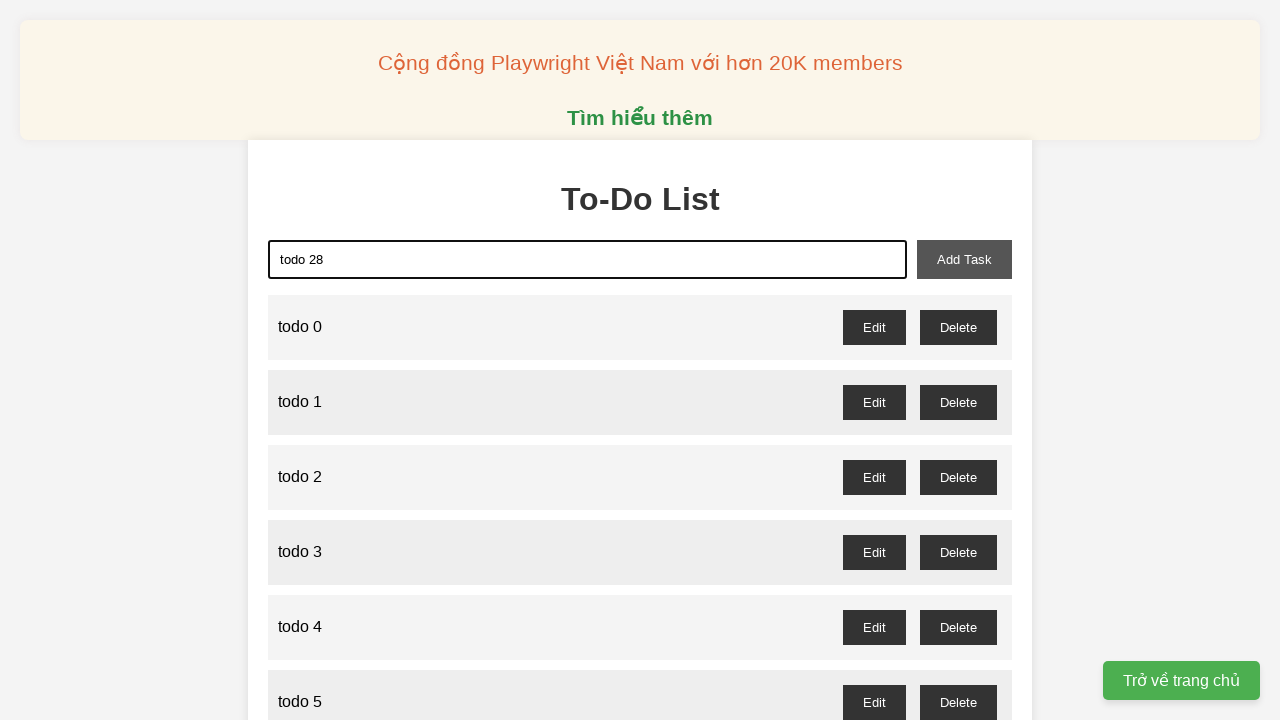

Clicked add button to create todo 28 at (964, 259) on button#add-task
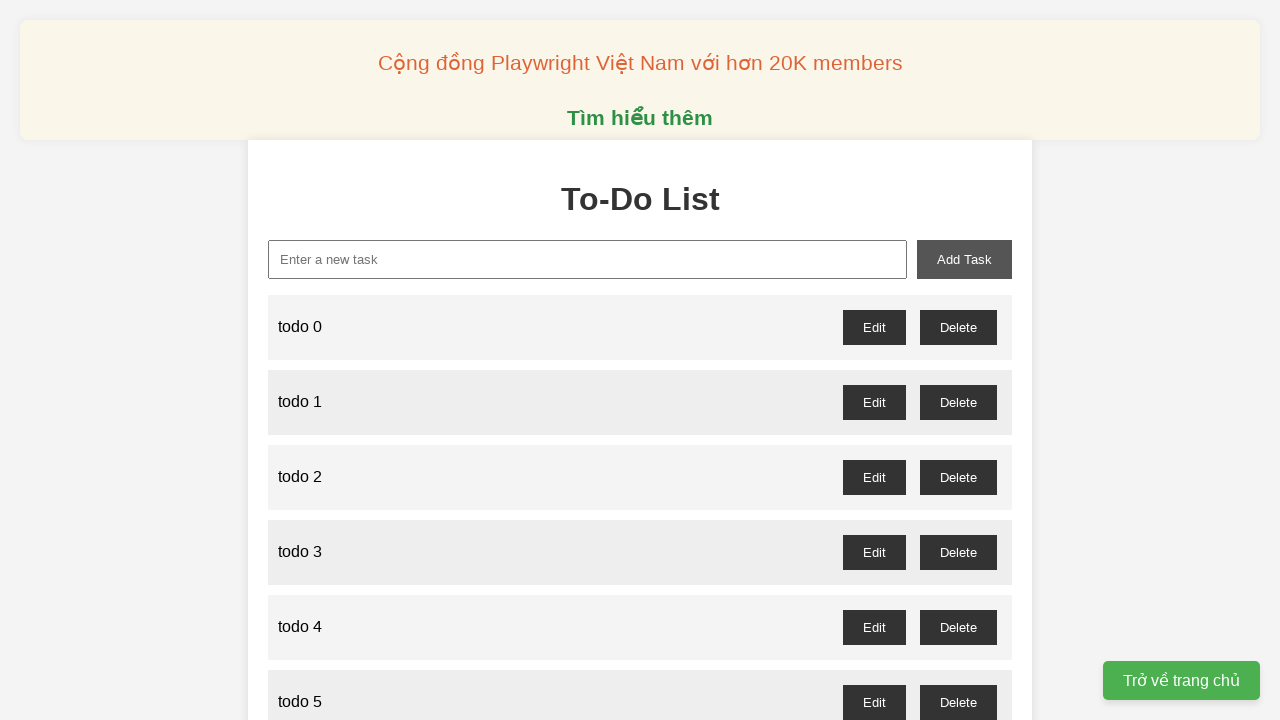

Filled input with 'todo 29' on input#new-task
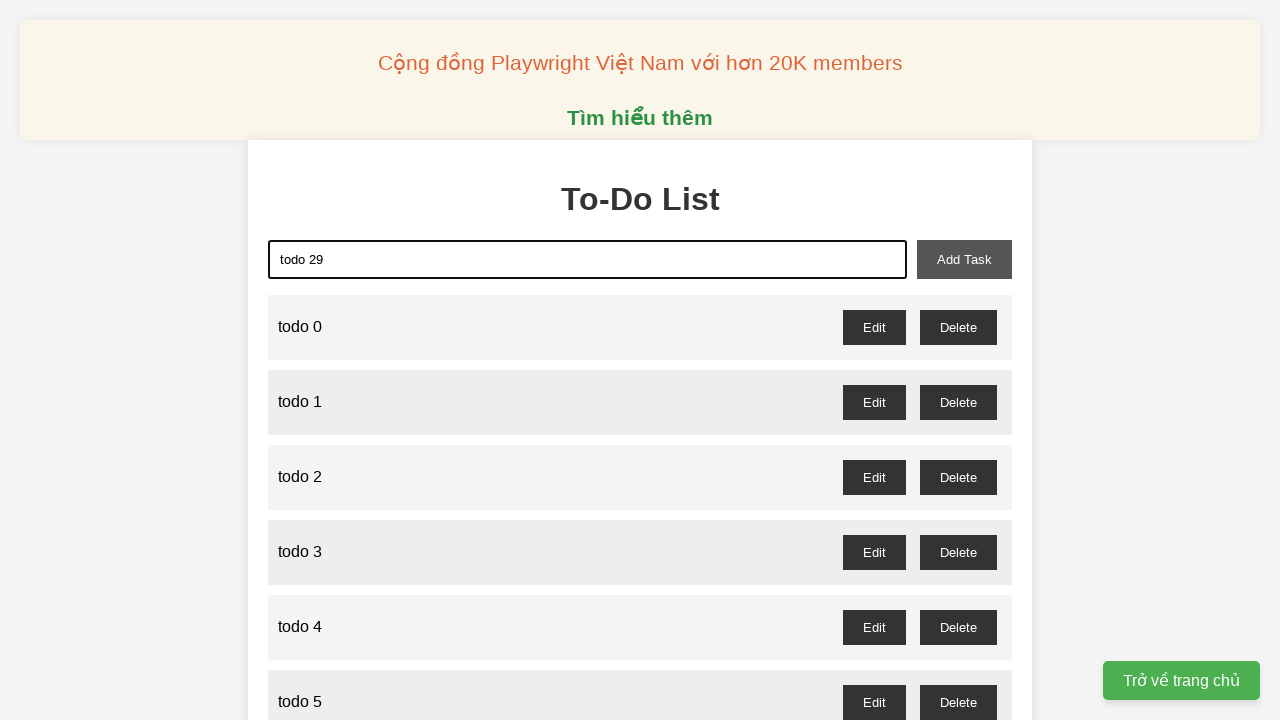

Clicked add button to create todo 29 at (964, 259) on button#add-task
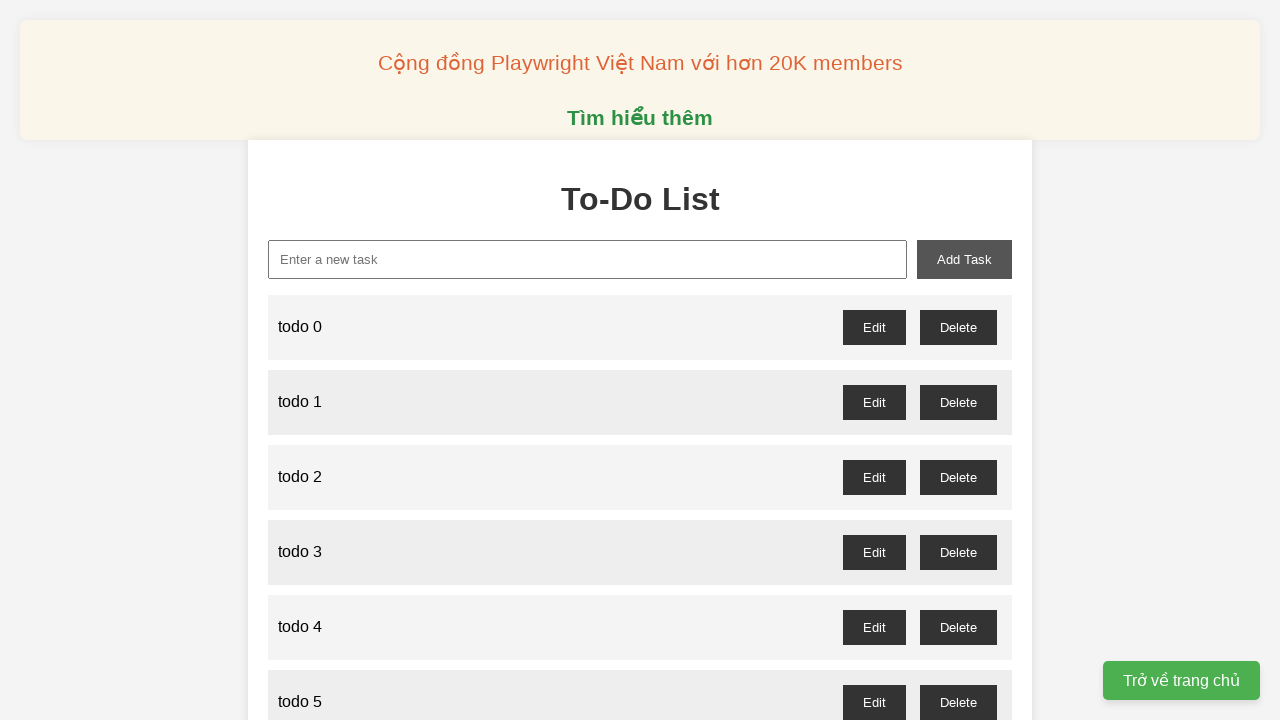

Filled input with 'todo 30' on input#new-task
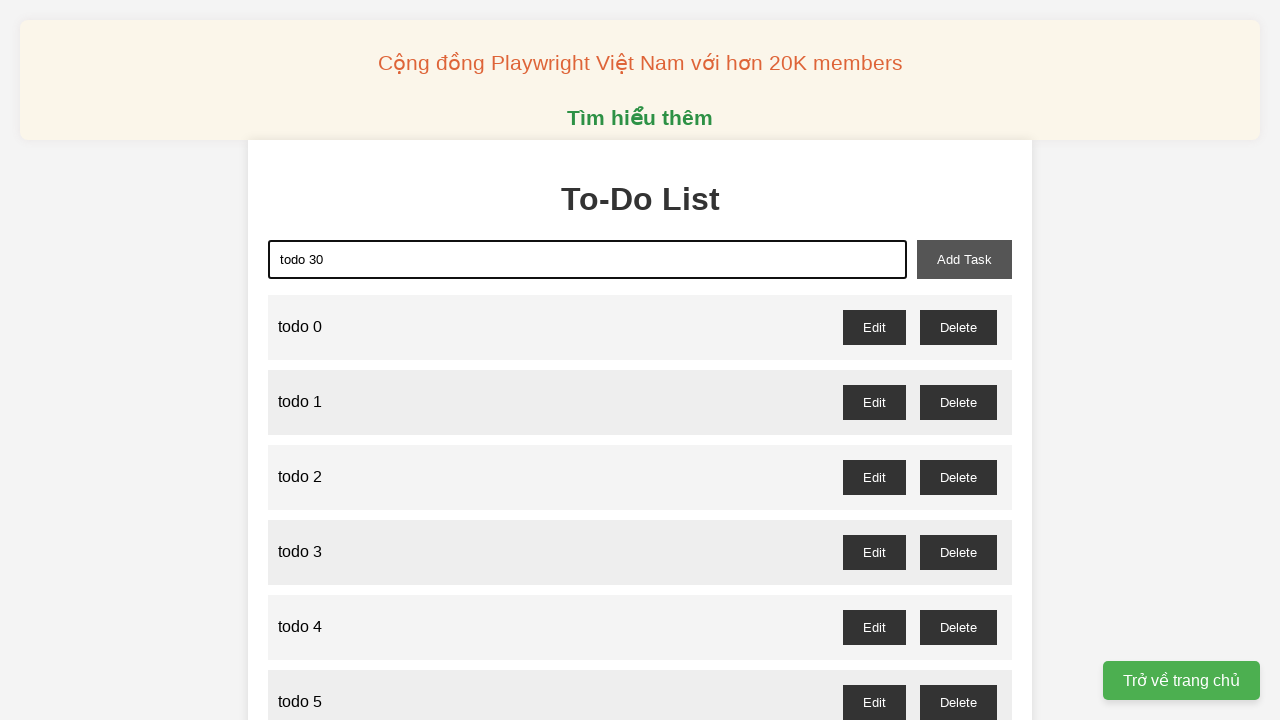

Clicked add button to create todo 30 at (964, 259) on button#add-task
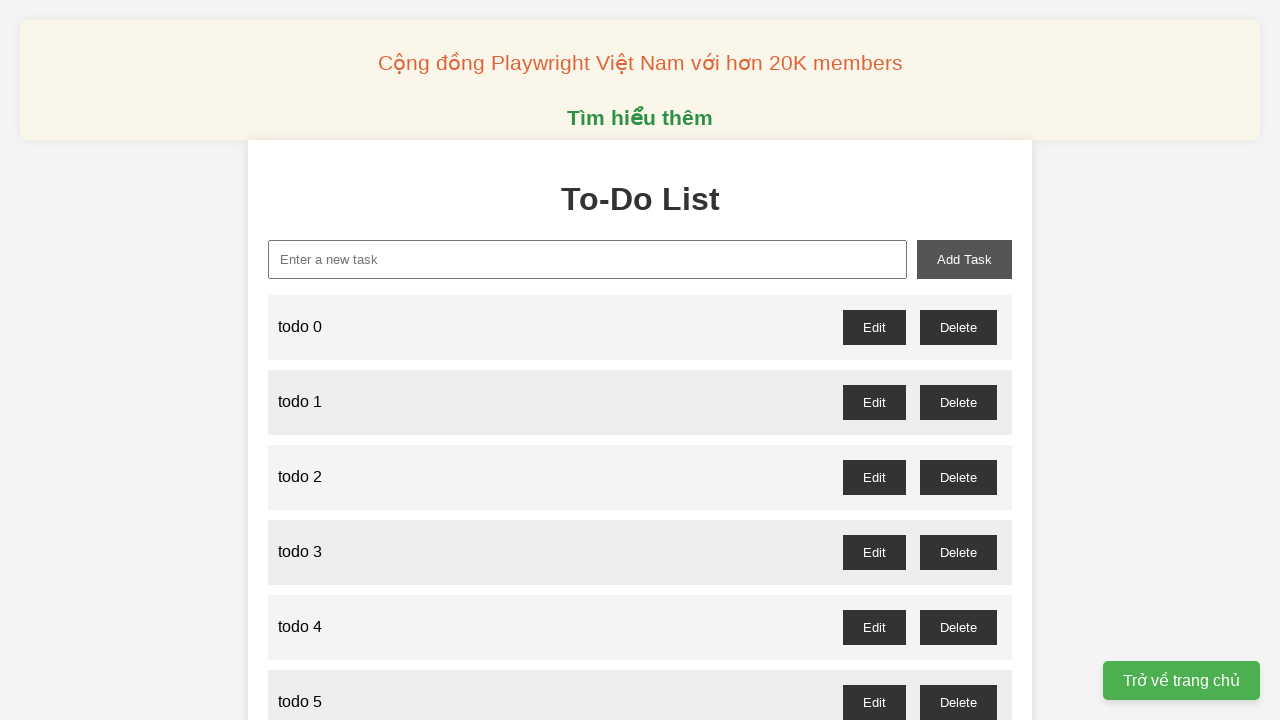

Filled input with 'todo 31' on input#new-task
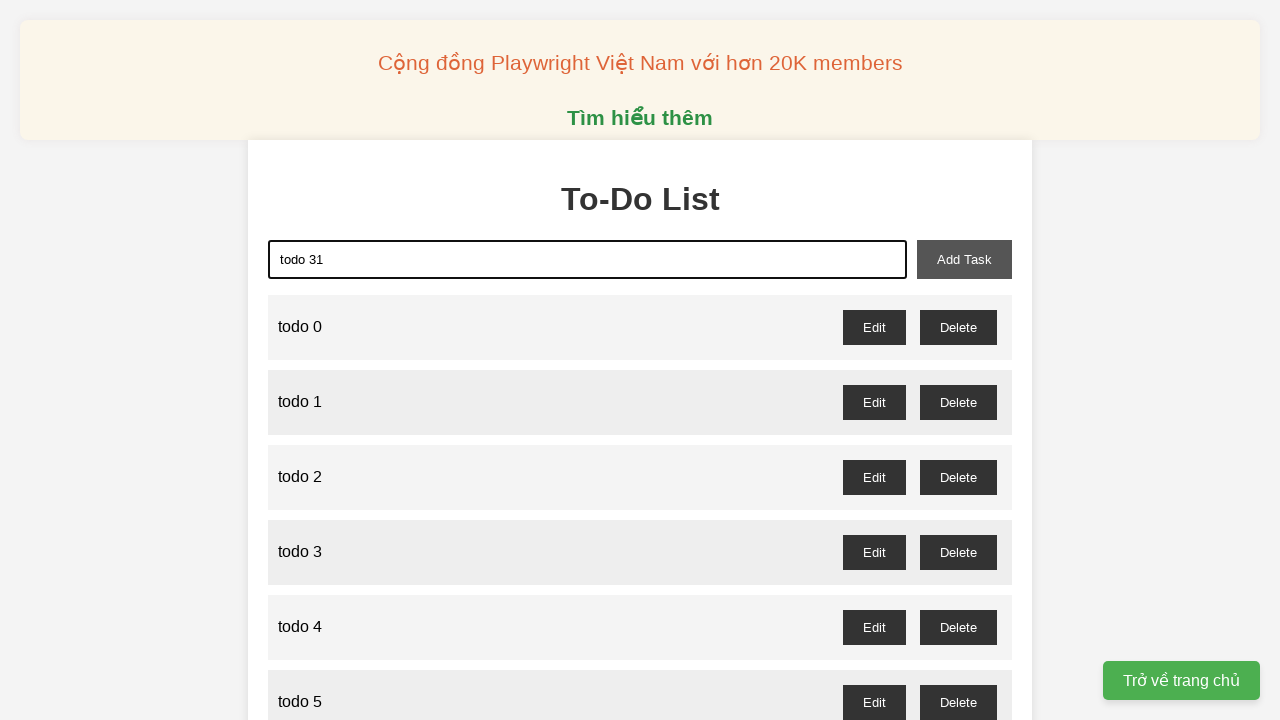

Clicked add button to create todo 31 at (964, 259) on button#add-task
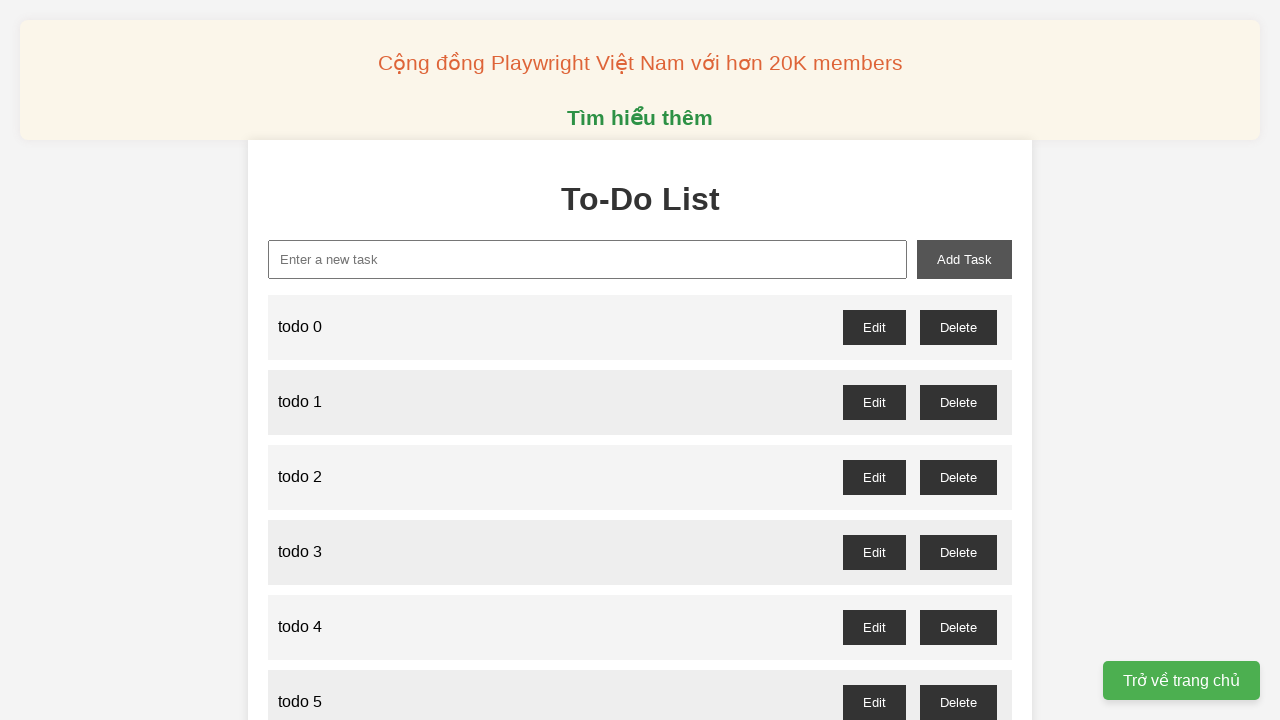

Filled input with 'todo 32' on input#new-task
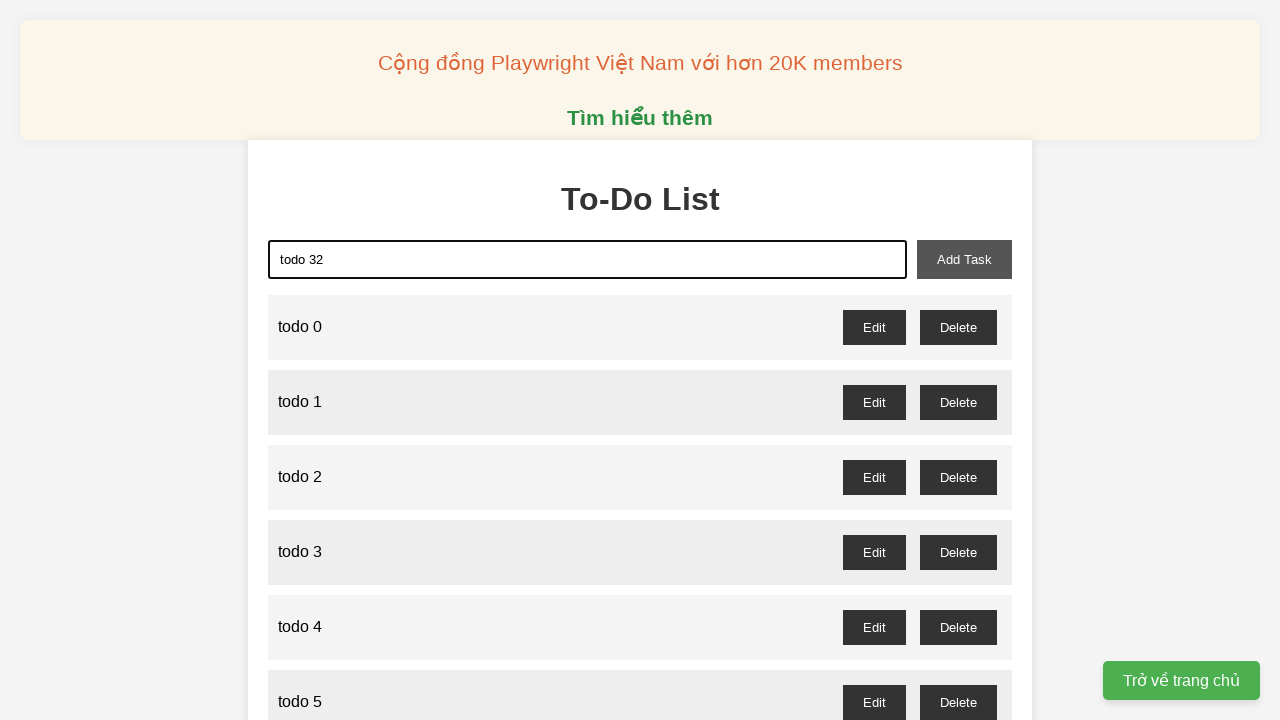

Clicked add button to create todo 32 at (964, 259) on button#add-task
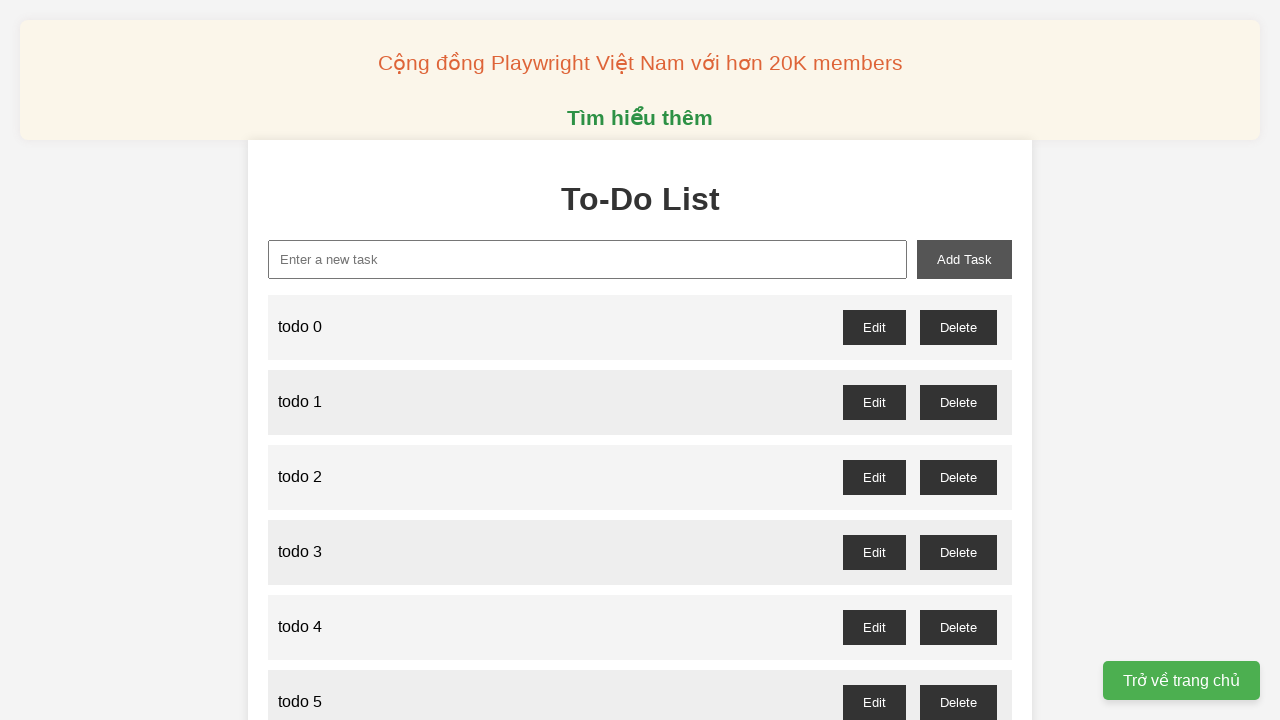

Filled input with 'todo 33' on input#new-task
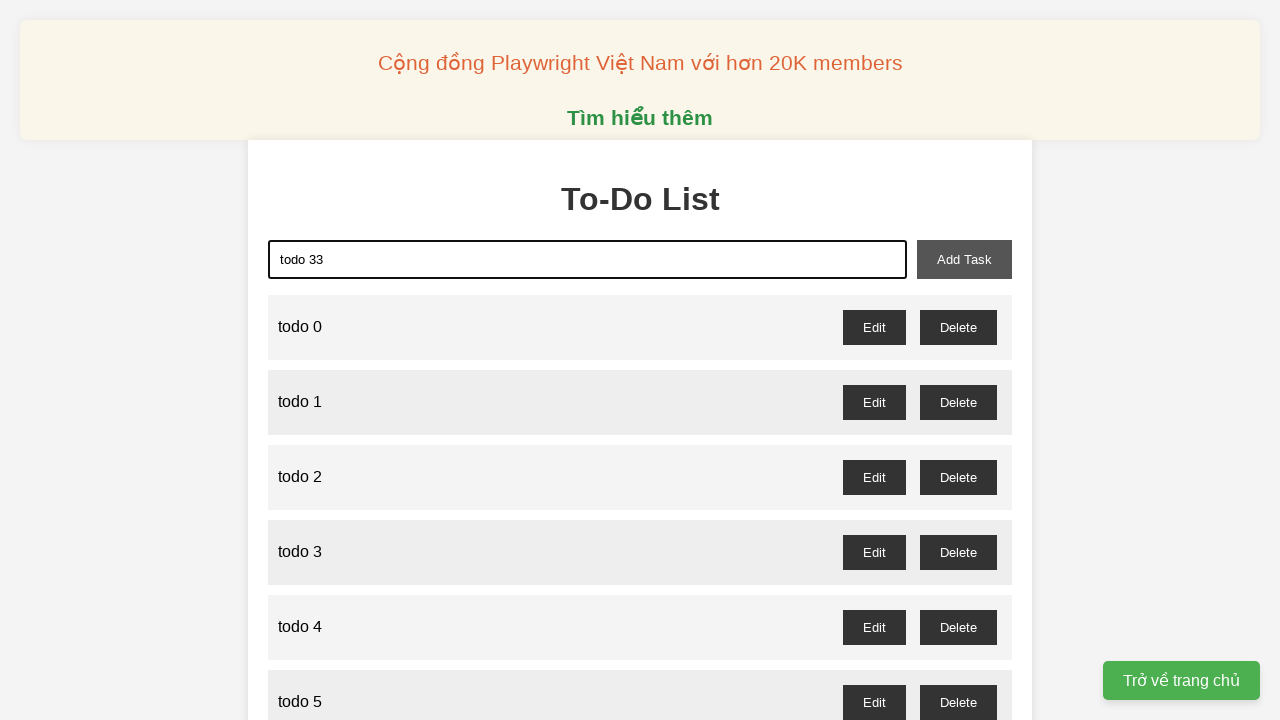

Clicked add button to create todo 33 at (964, 259) on button#add-task
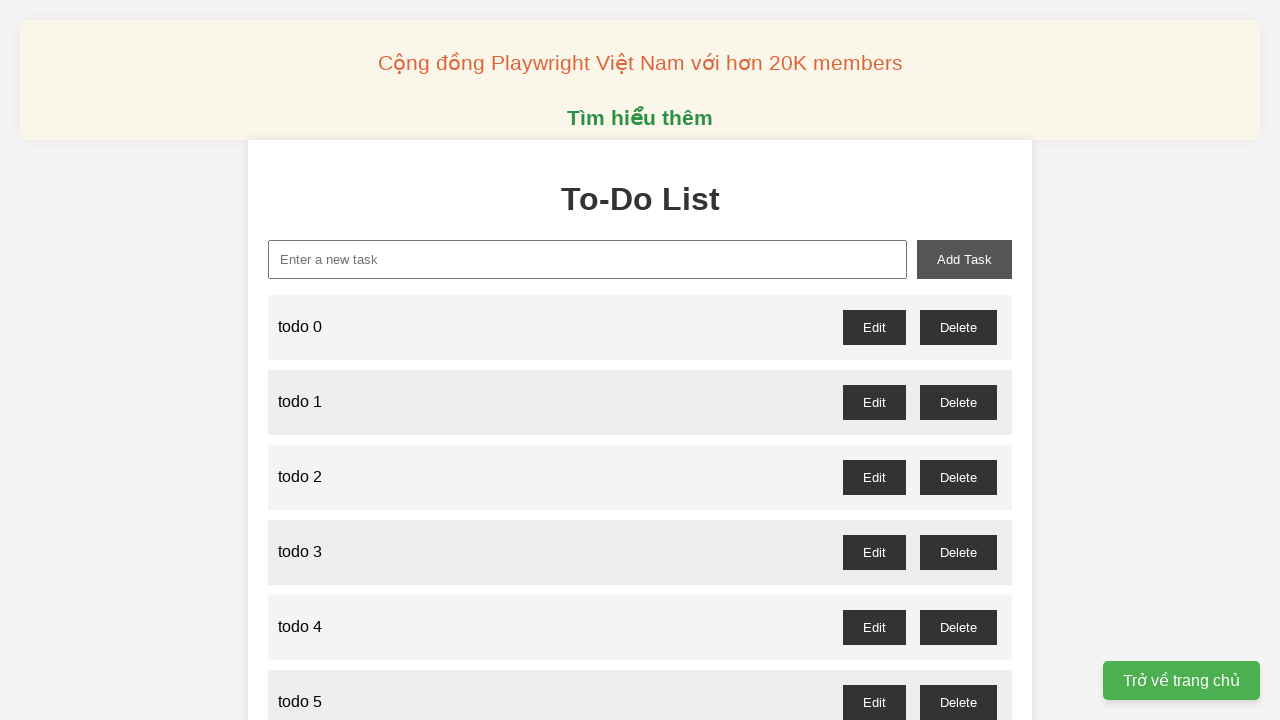

Filled input with 'todo 34' on input#new-task
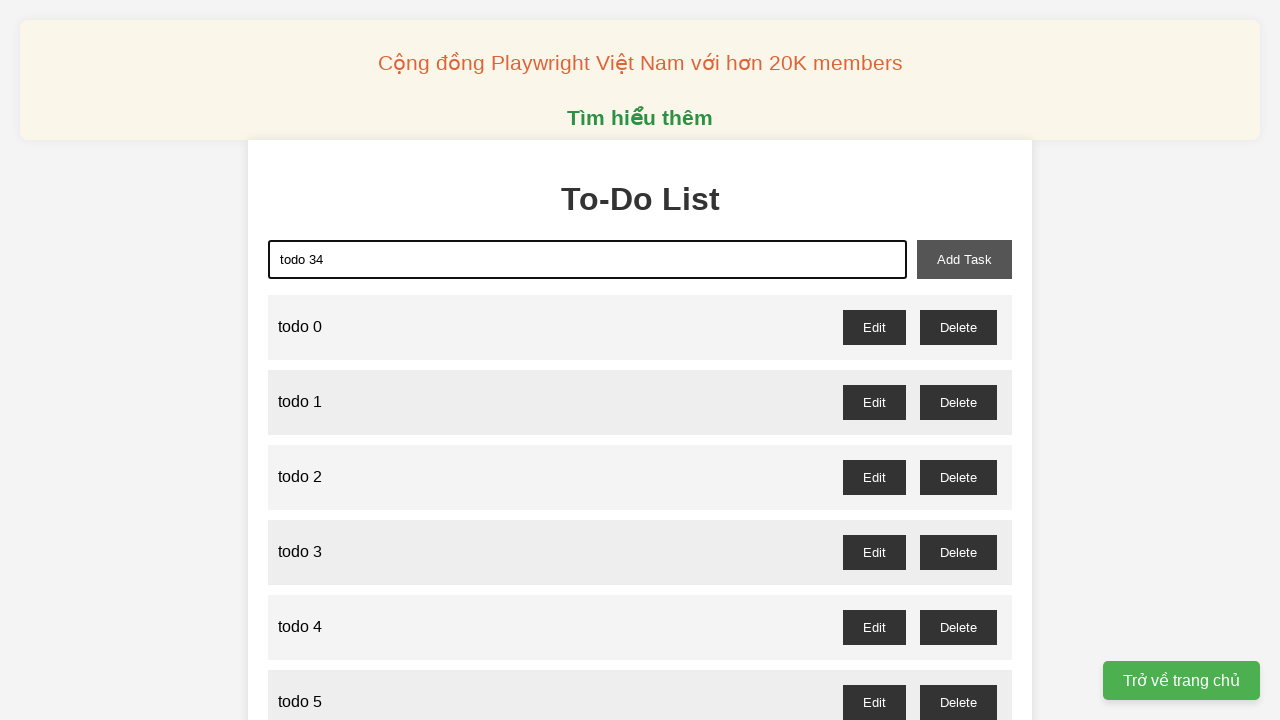

Clicked add button to create todo 34 at (964, 259) on button#add-task
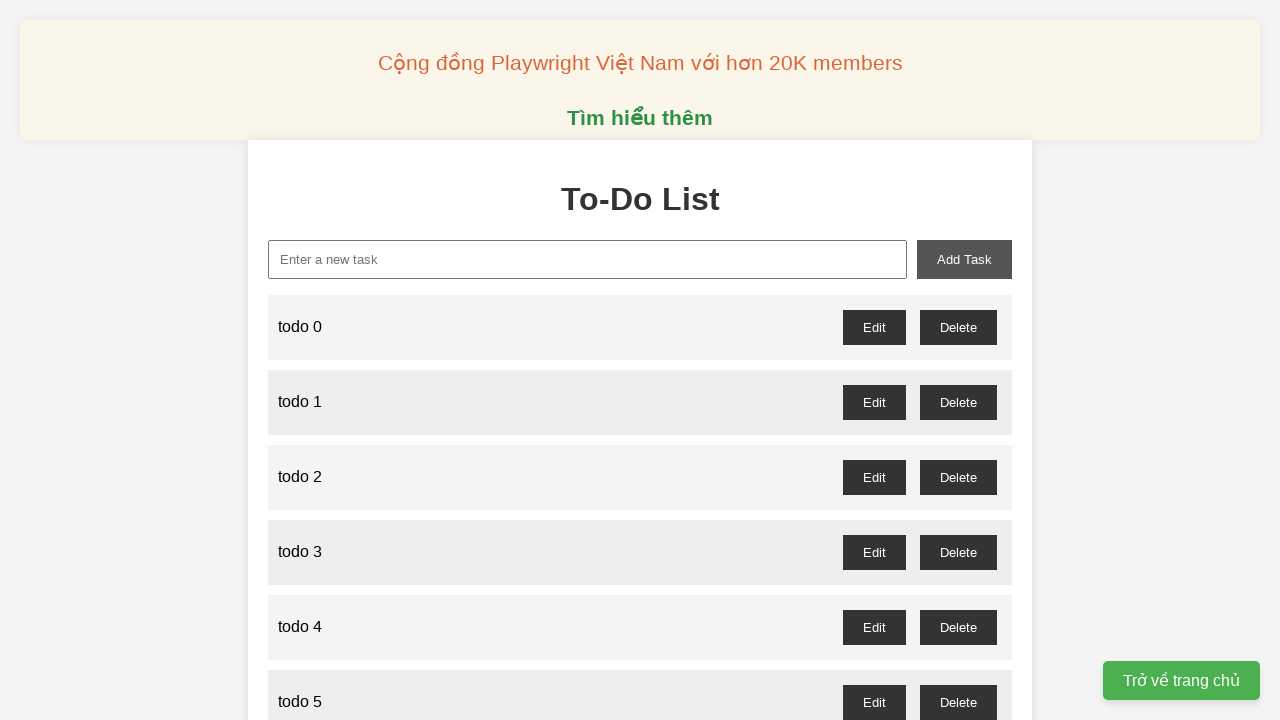

Filled input with 'todo 35' on input#new-task
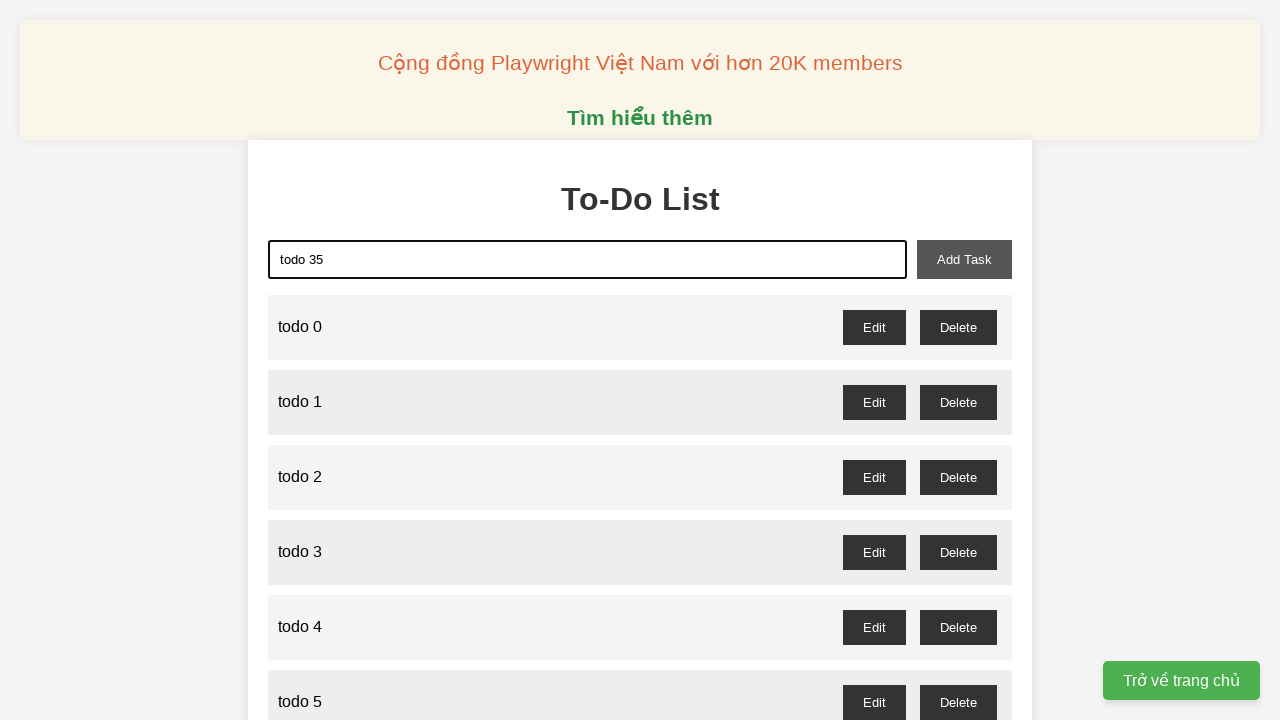

Clicked add button to create todo 35 at (964, 259) on button#add-task
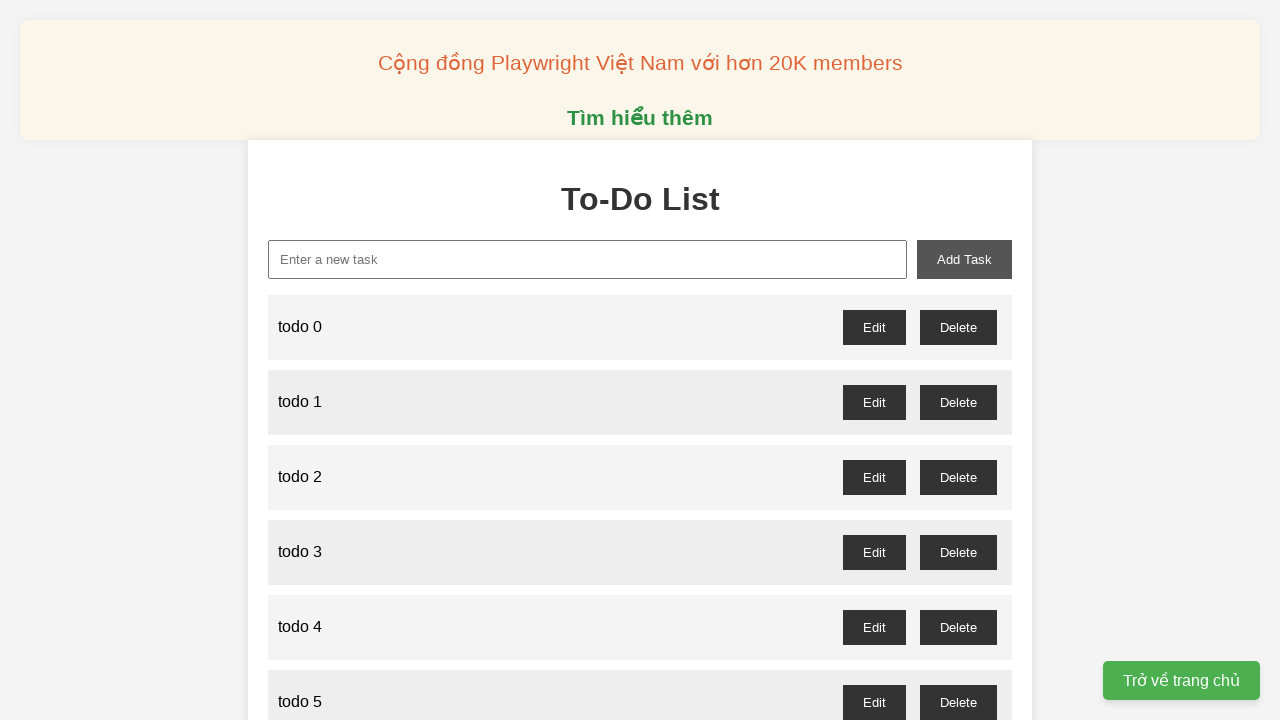

Filled input with 'todo 36' on input#new-task
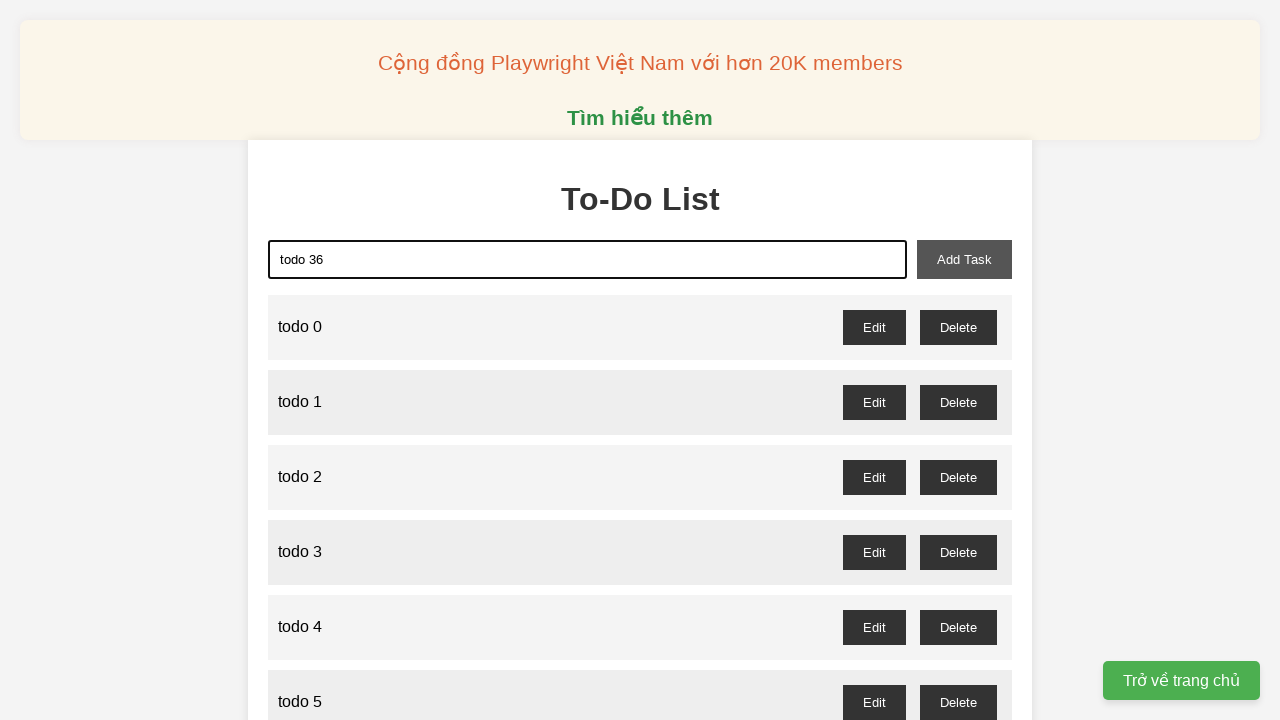

Clicked add button to create todo 36 at (964, 259) on button#add-task
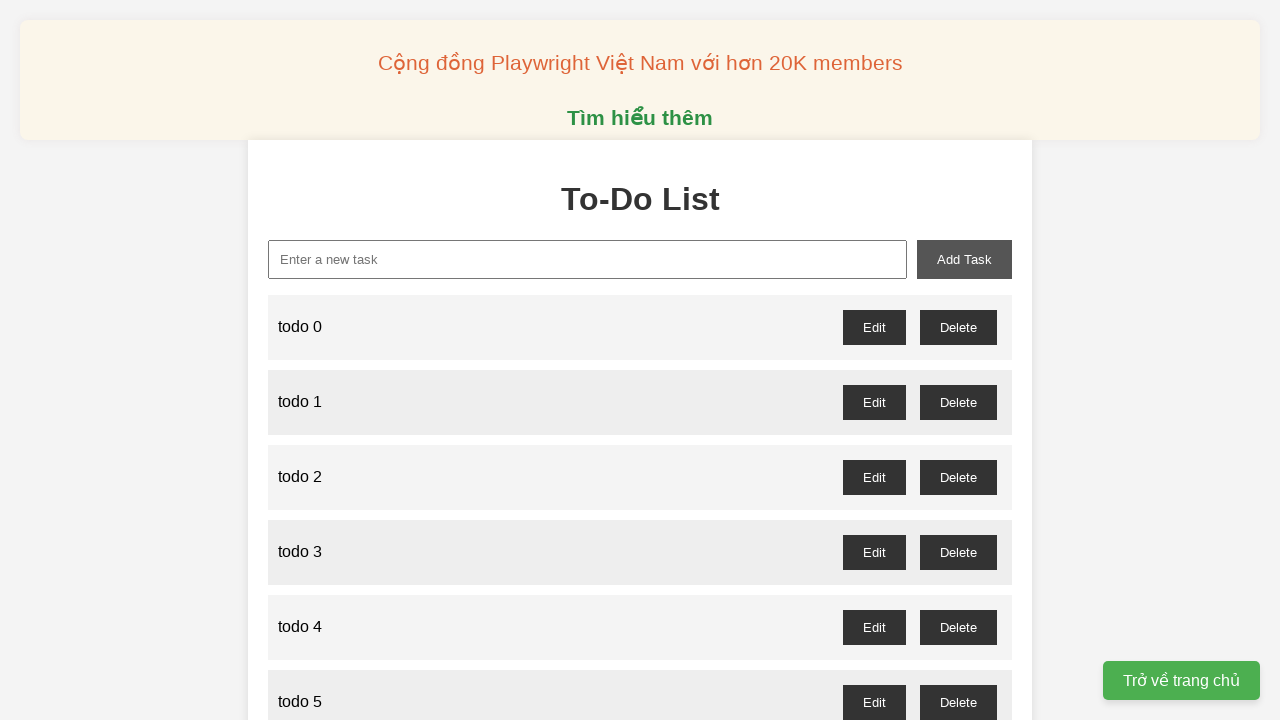

Filled input with 'todo 37' on input#new-task
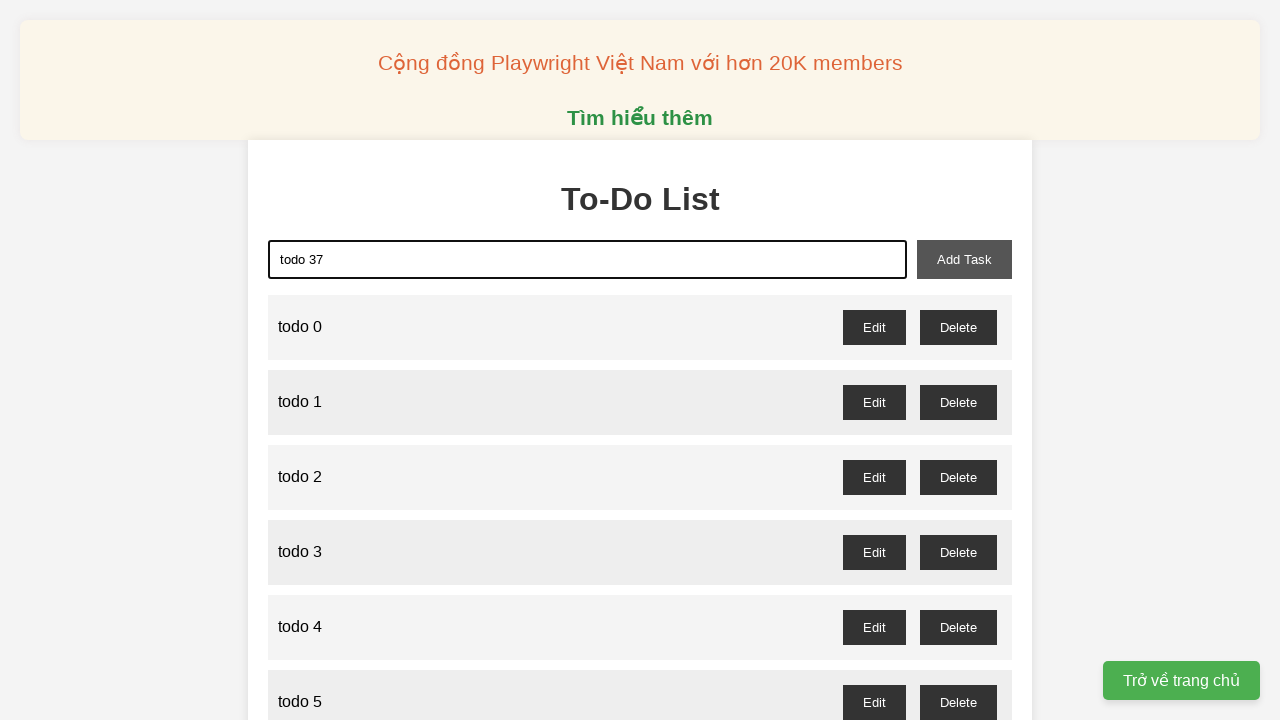

Clicked add button to create todo 37 at (964, 259) on button#add-task
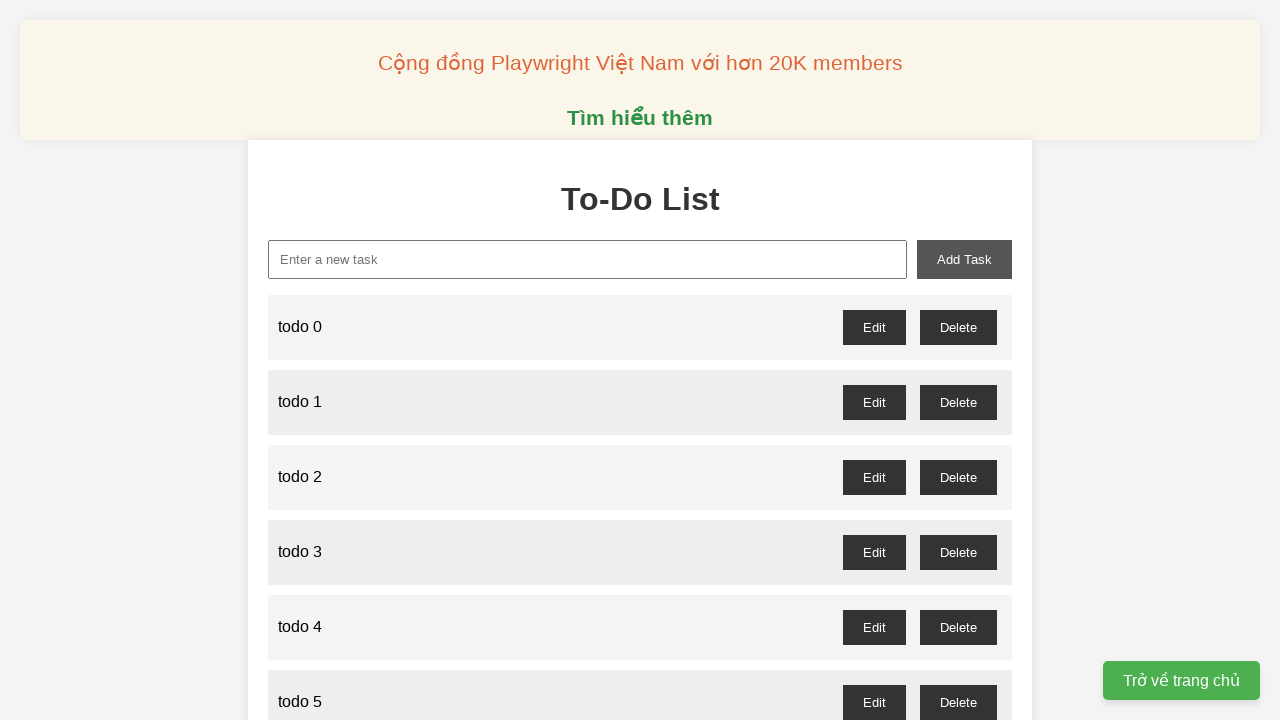

Filled input with 'todo 38' on input#new-task
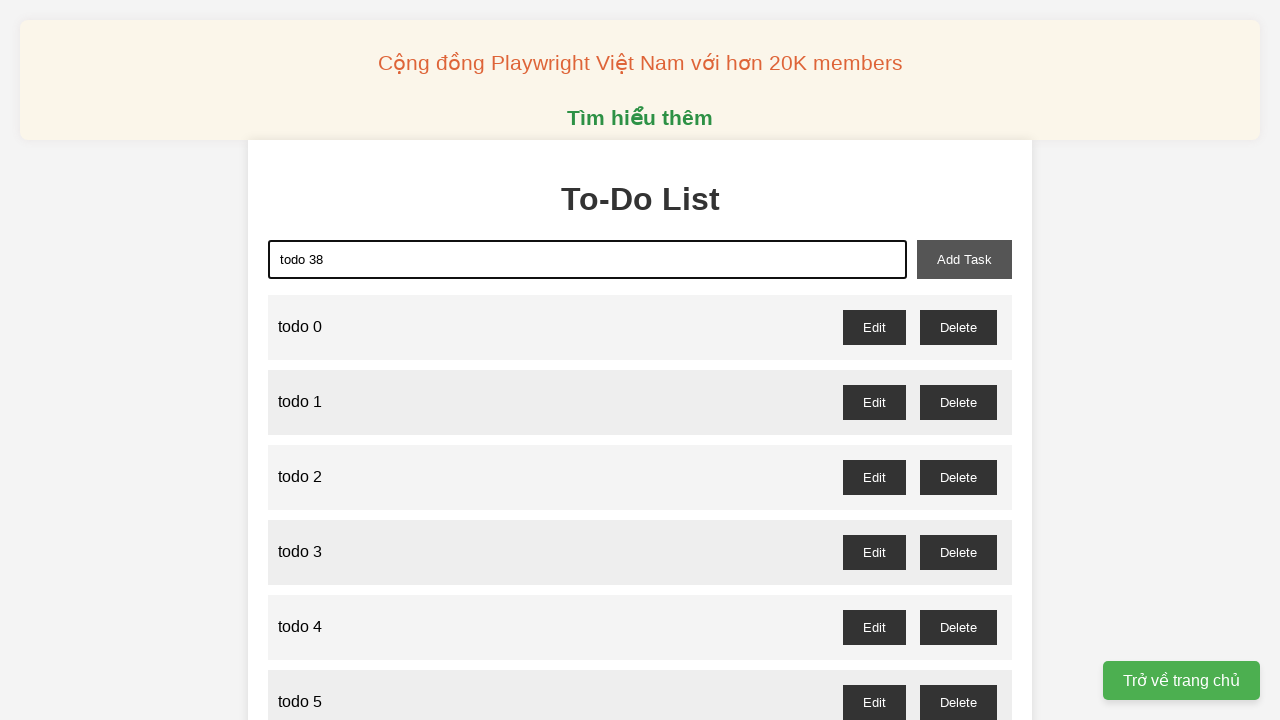

Clicked add button to create todo 38 at (964, 259) on button#add-task
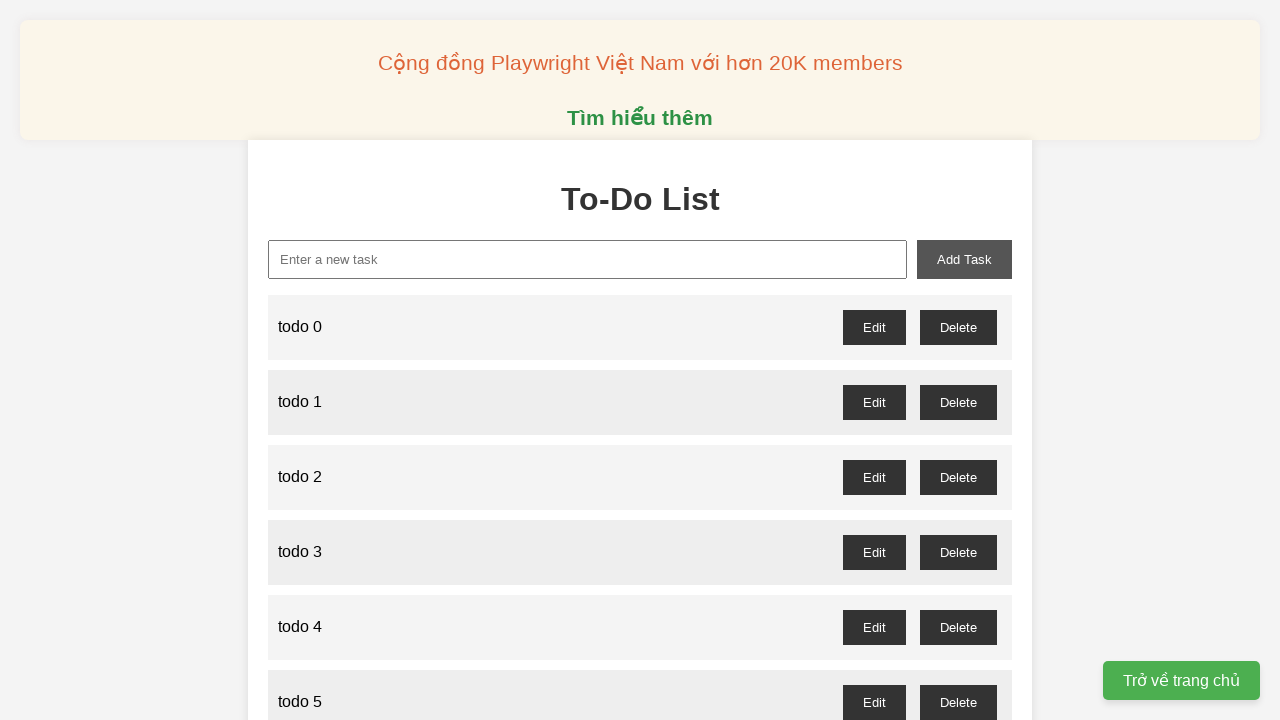

Filled input with 'todo 39' on input#new-task
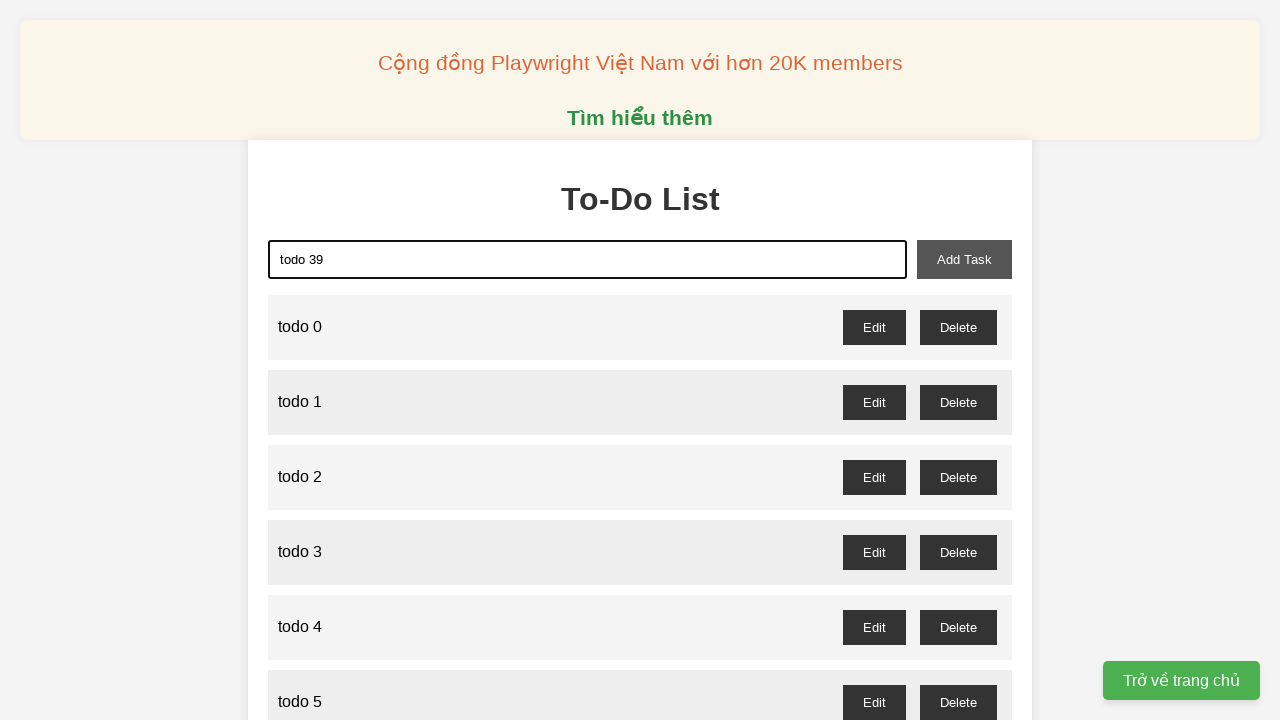

Clicked add button to create todo 39 at (964, 259) on button#add-task
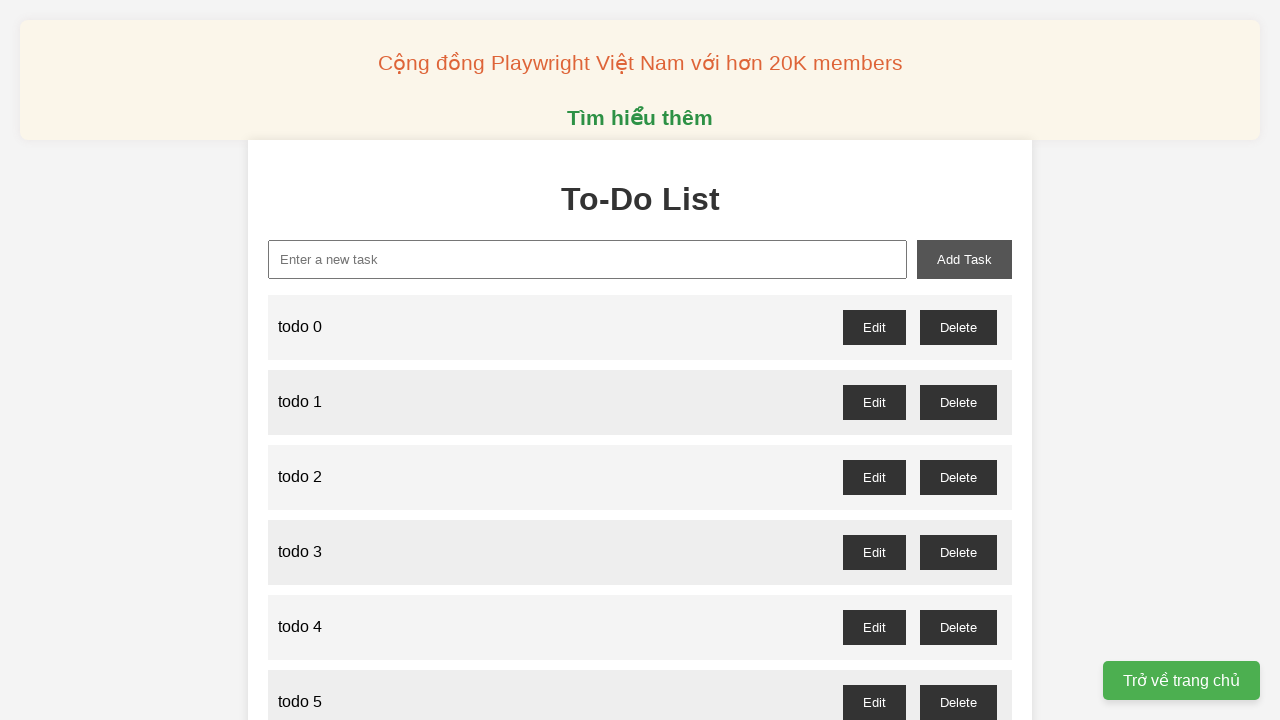

Filled input with 'todo 40' on input#new-task
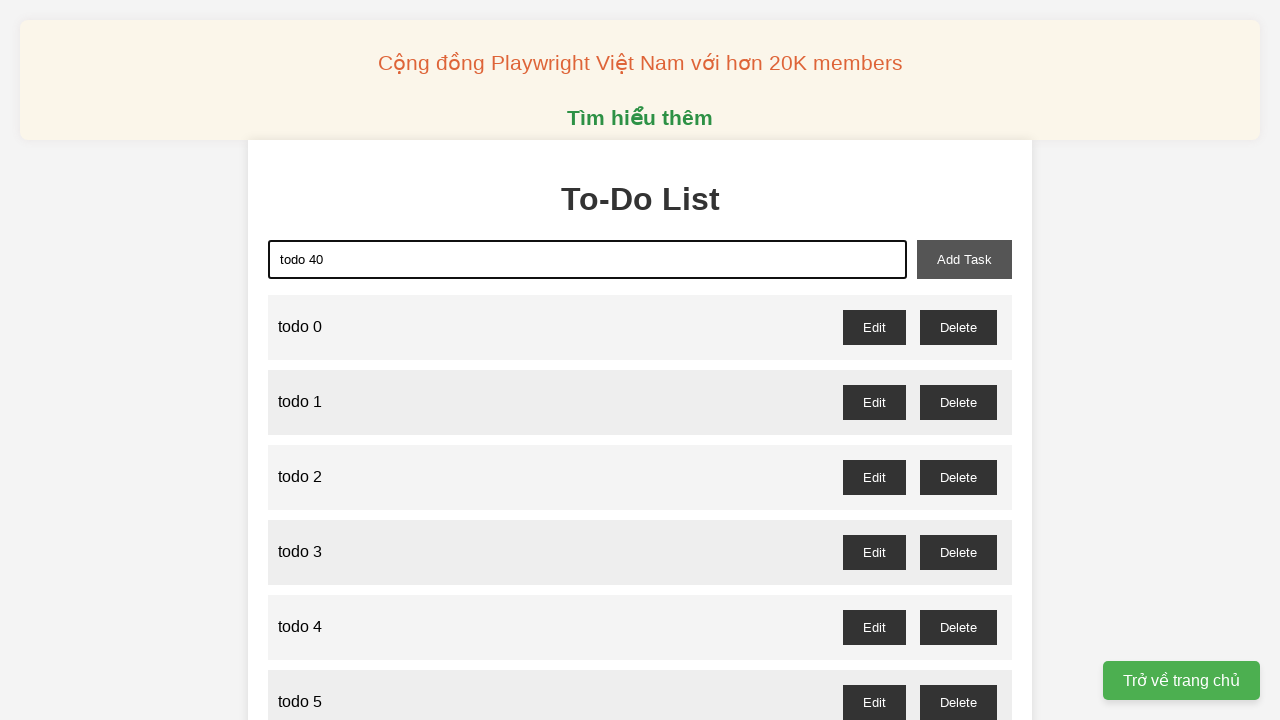

Clicked add button to create todo 40 at (964, 259) on button#add-task
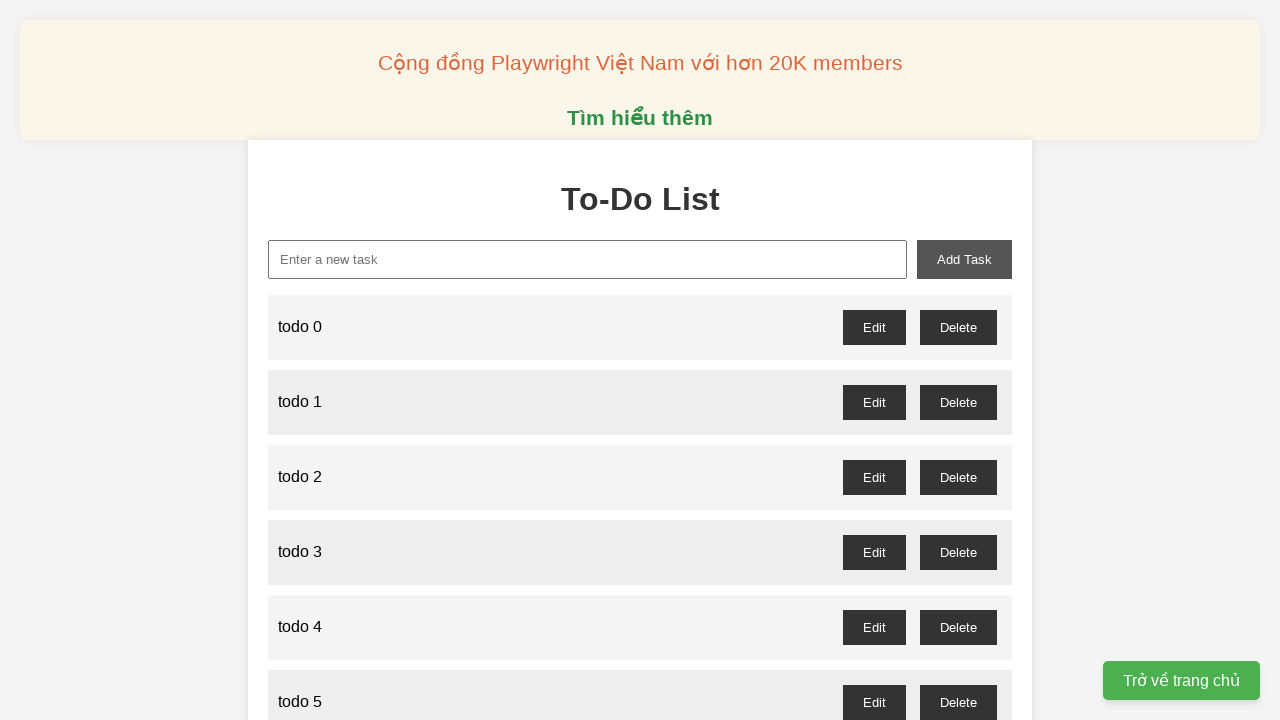

Filled input with 'todo 41' on input#new-task
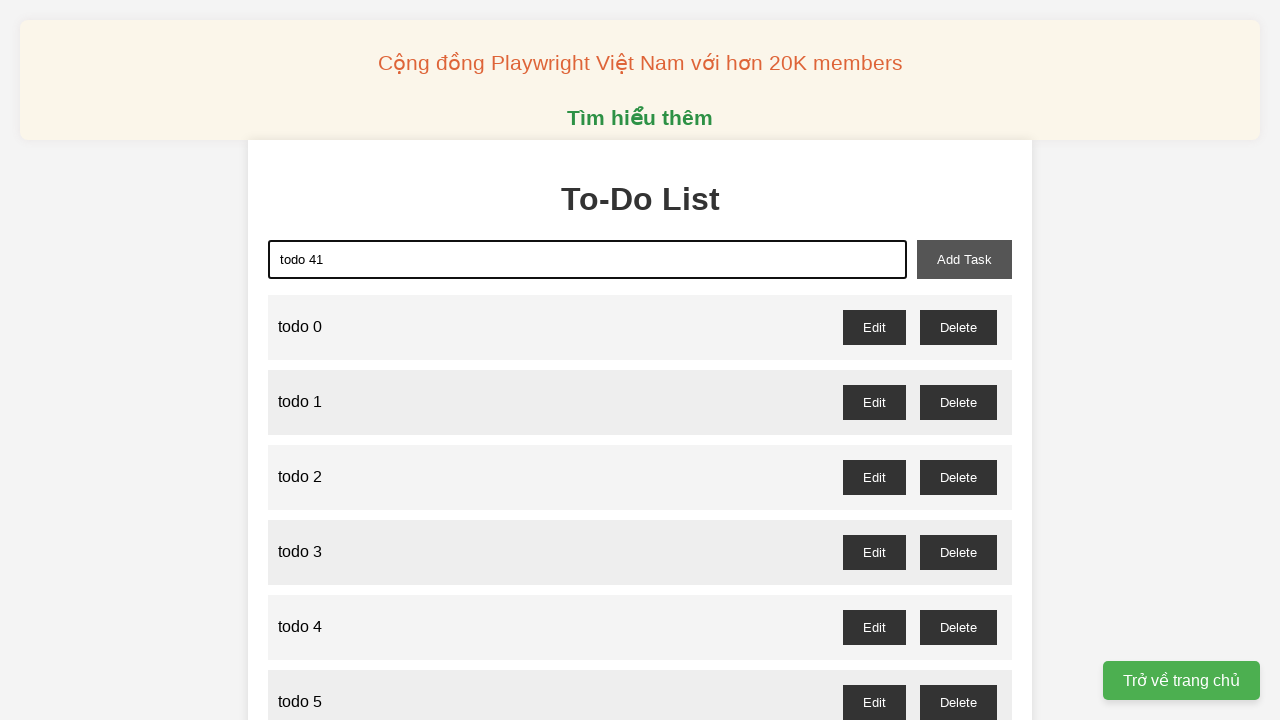

Clicked add button to create todo 41 at (964, 259) on button#add-task
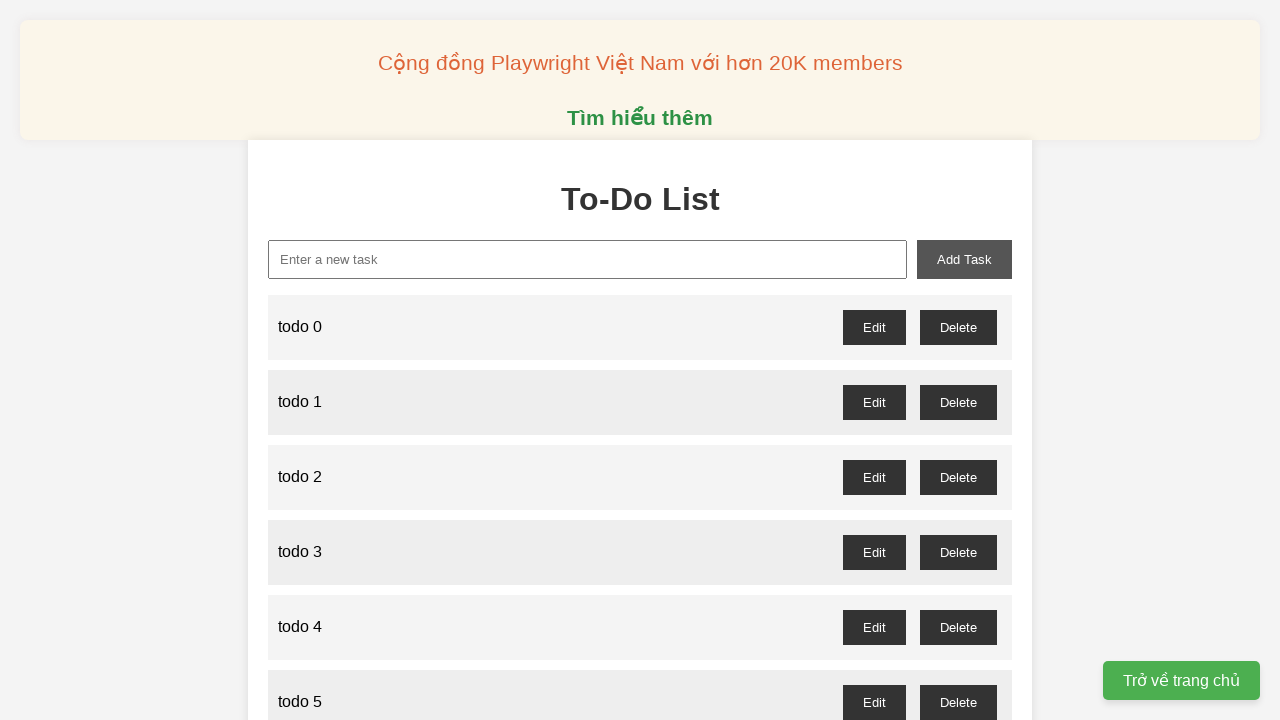

Filled input with 'todo 42' on input#new-task
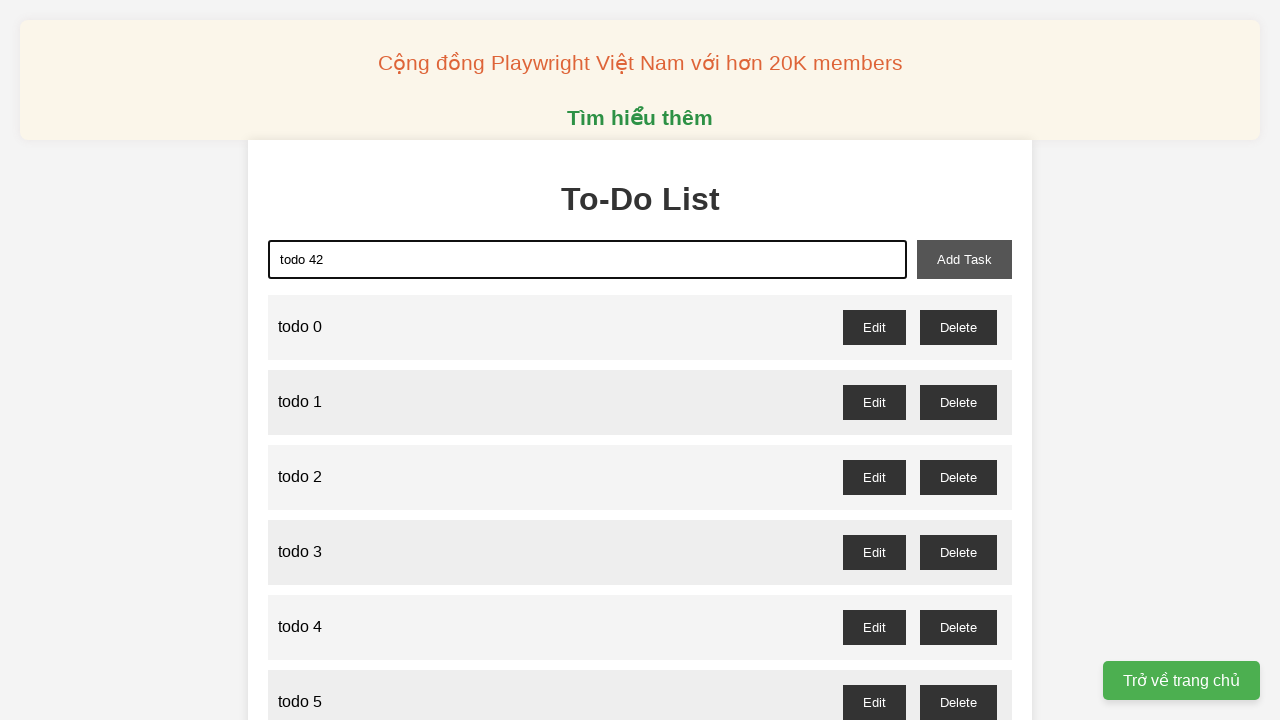

Clicked add button to create todo 42 at (964, 259) on button#add-task
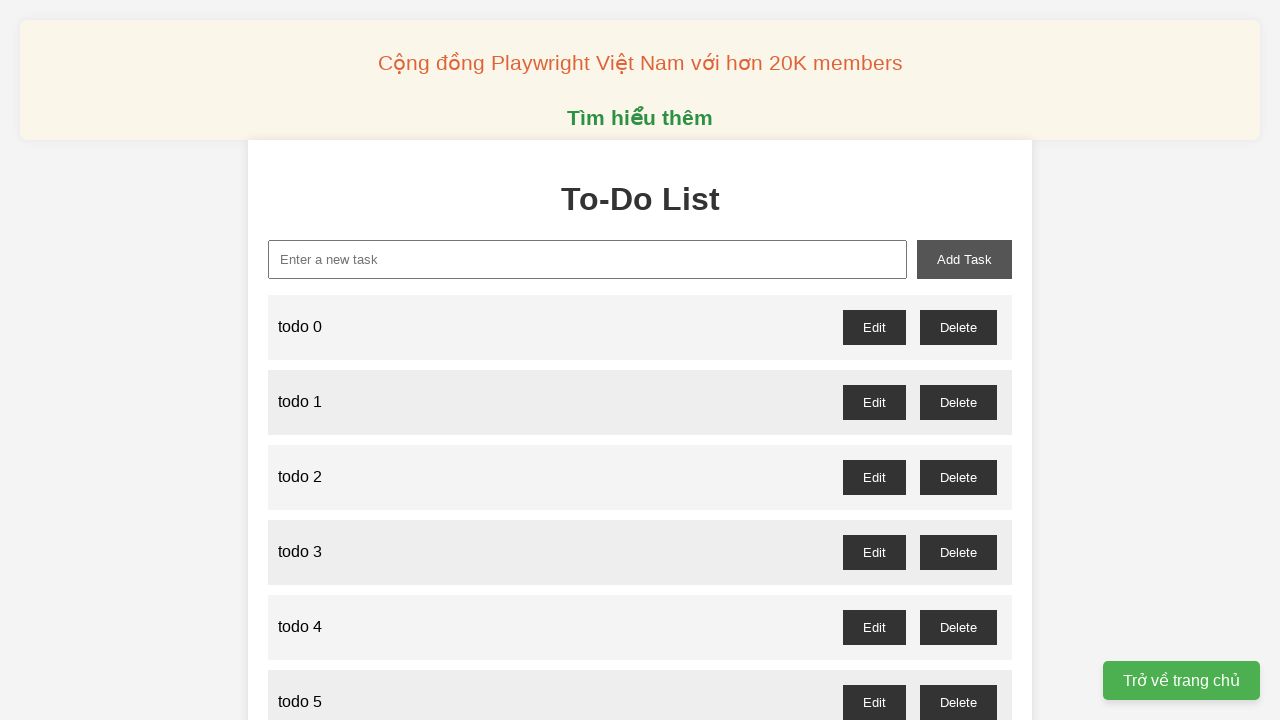

Filled input with 'todo 43' on input#new-task
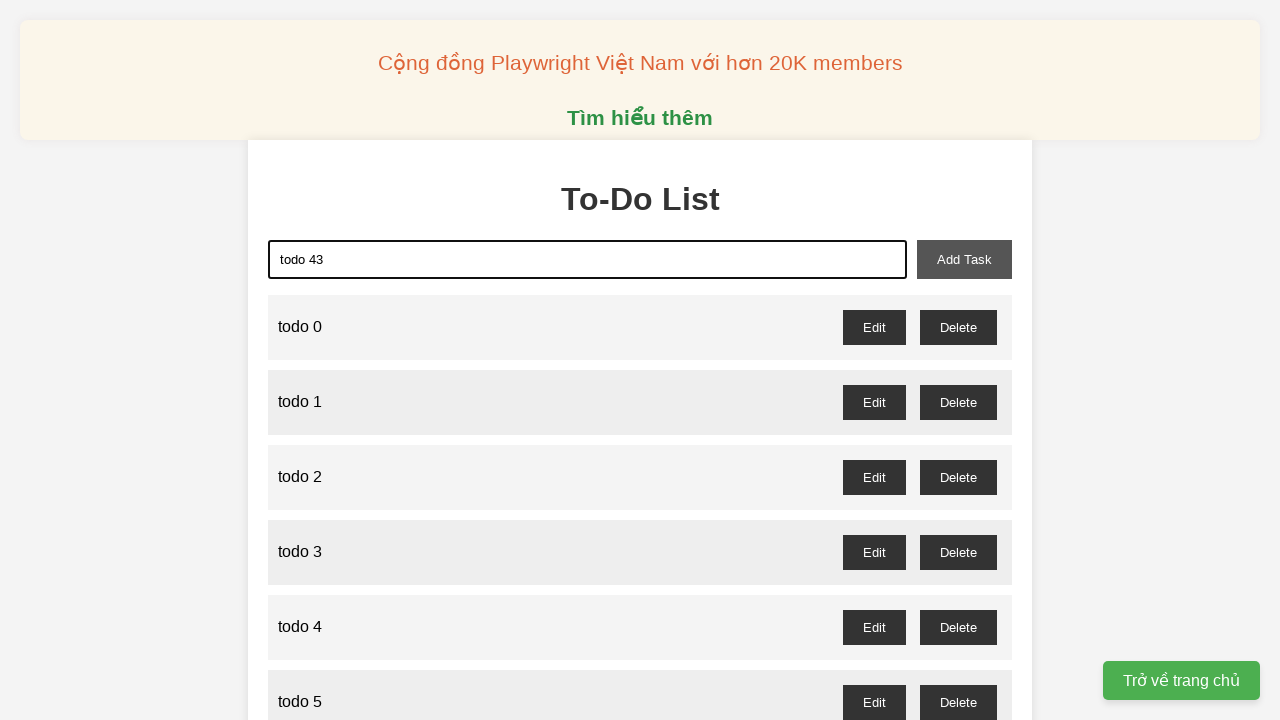

Clicked add button to create todo 43 at (964, 259) on button#add-task
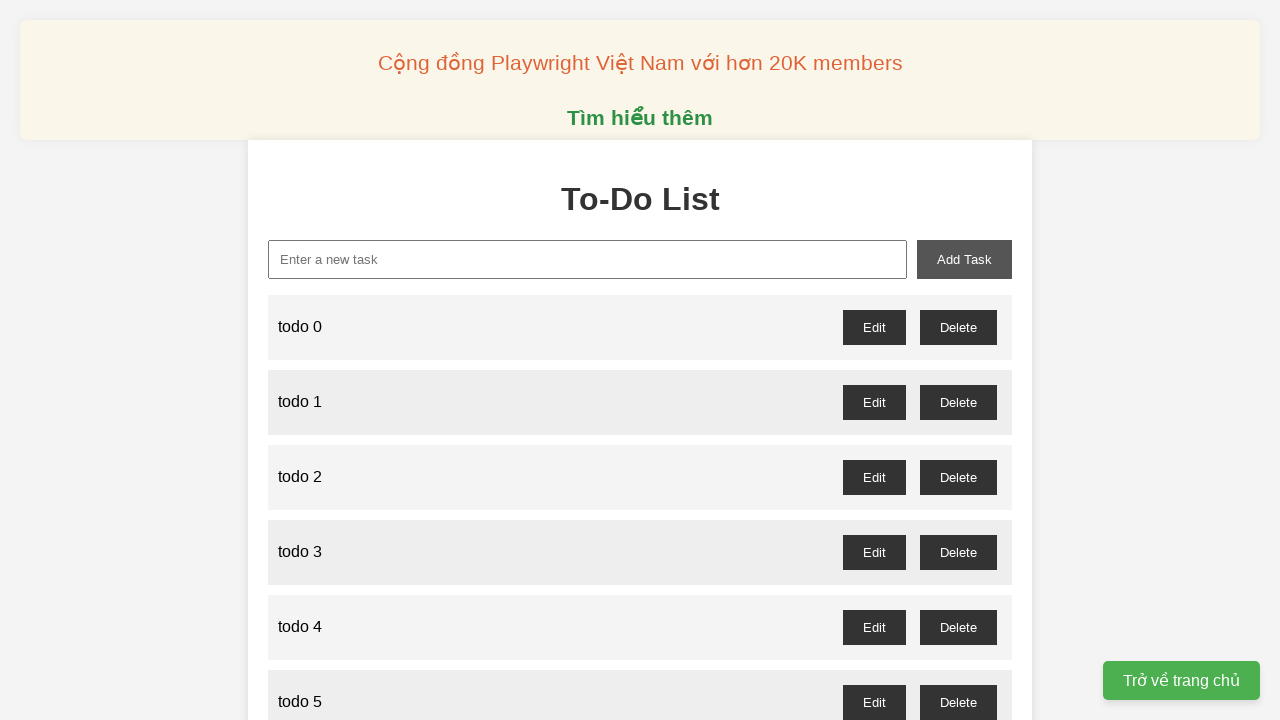

Filled input with 'todo 44' on input#new-task
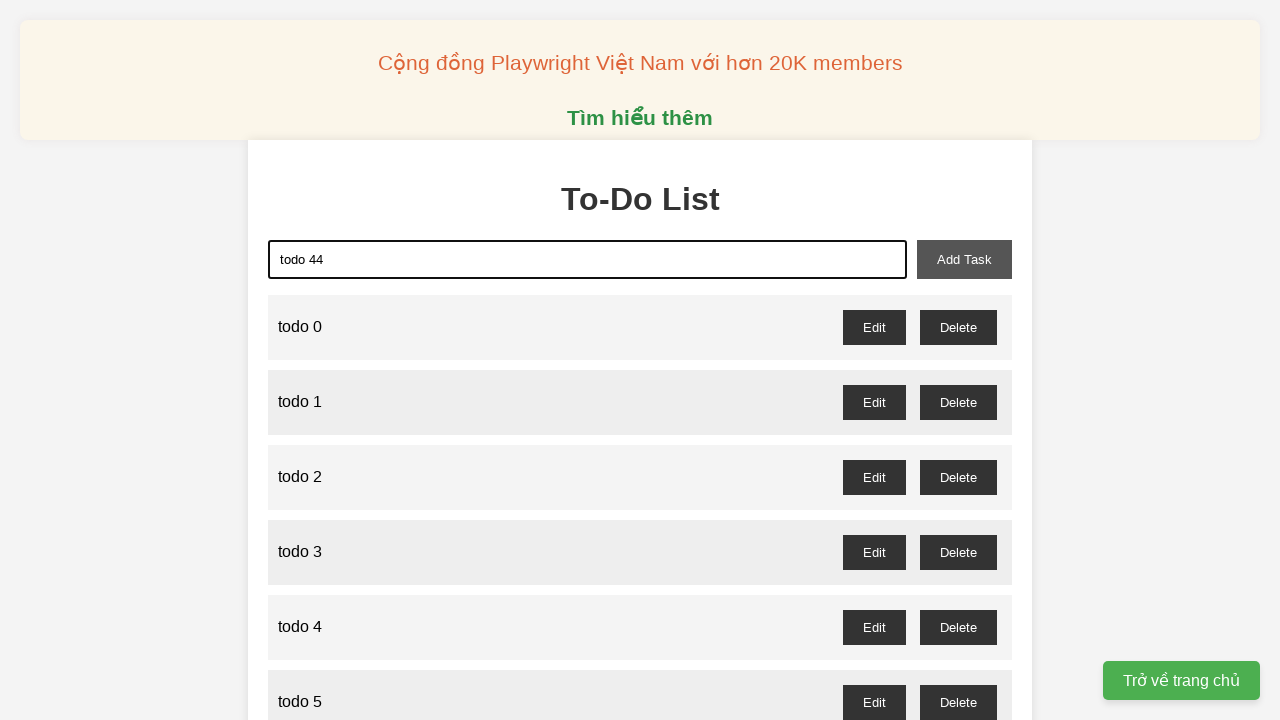

Clicked add button to create todo 44 at (964, 259) on button#add-task
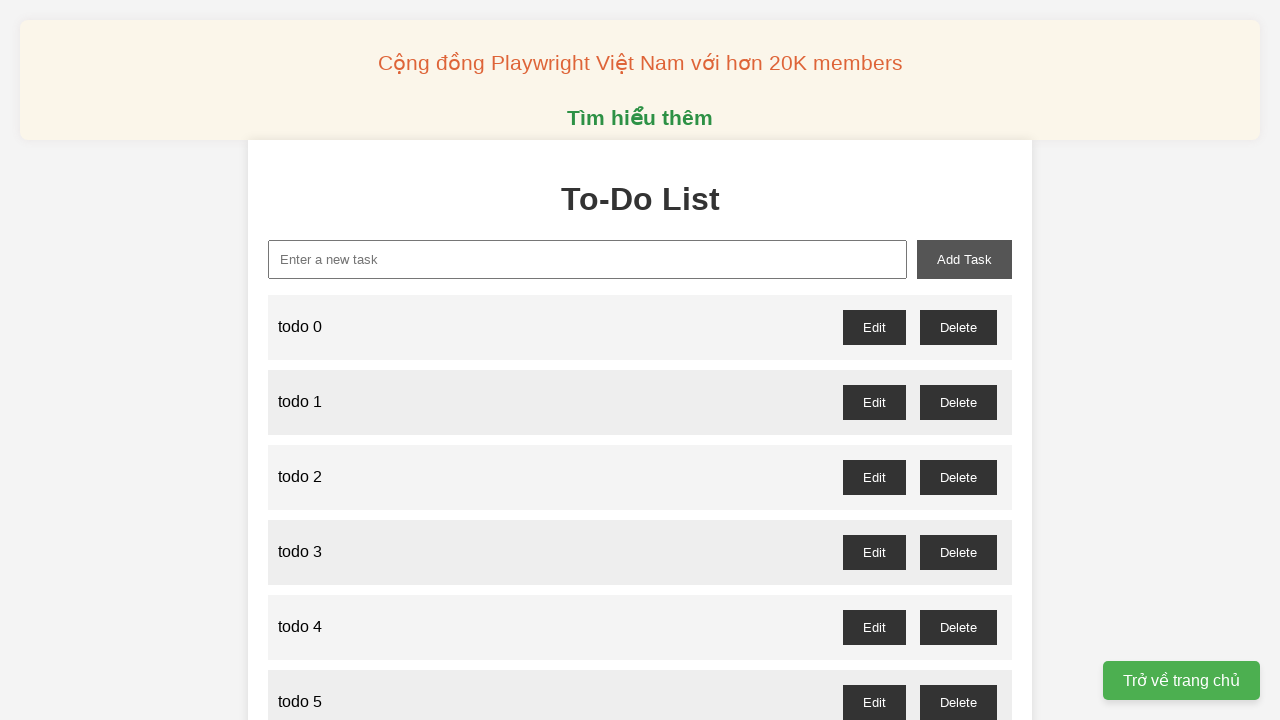

Filled input with 'todo 45' on input#new-task
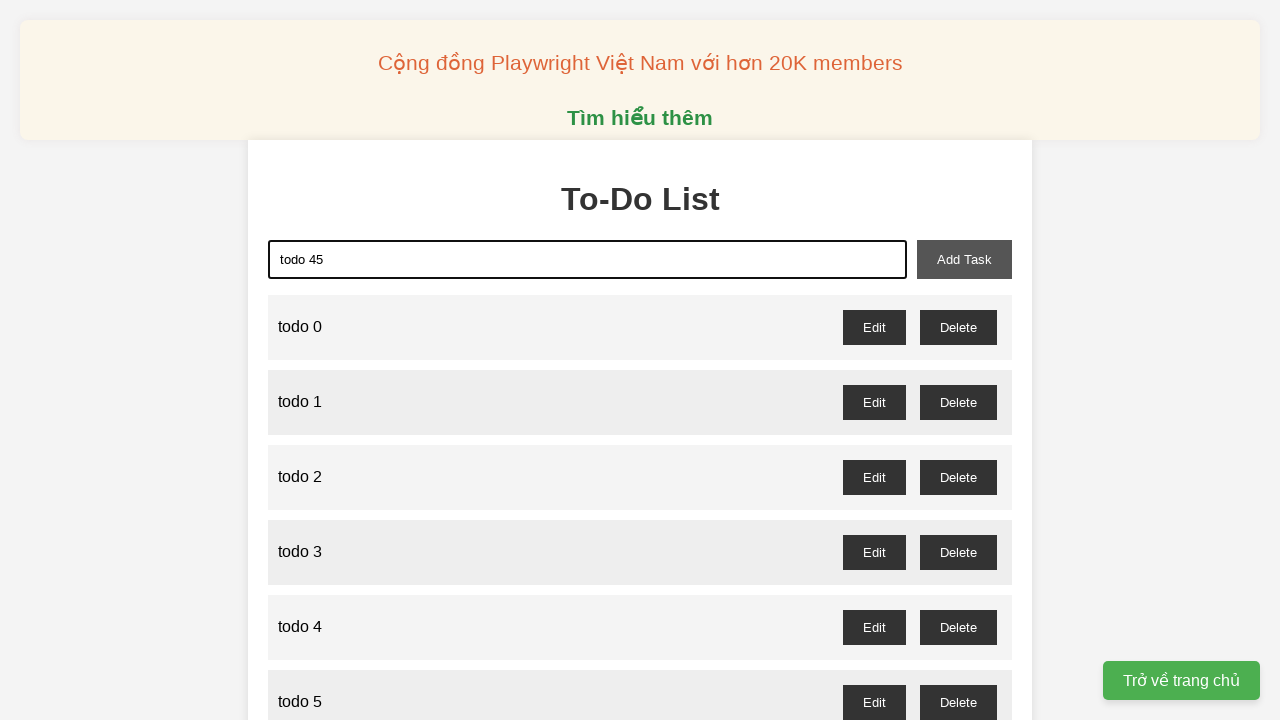

Clicked add button to create todo 45 at (964, 259) on button#add-task
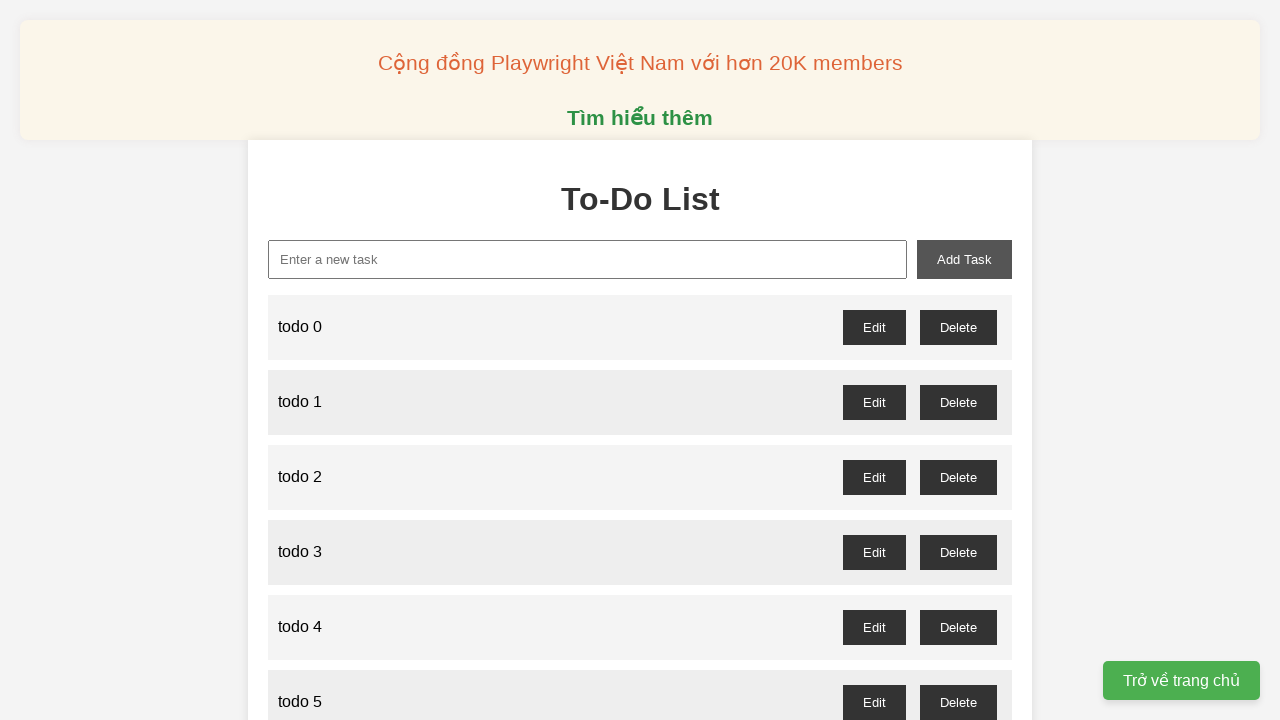

Filled input with 'todo 46' on input#new-task
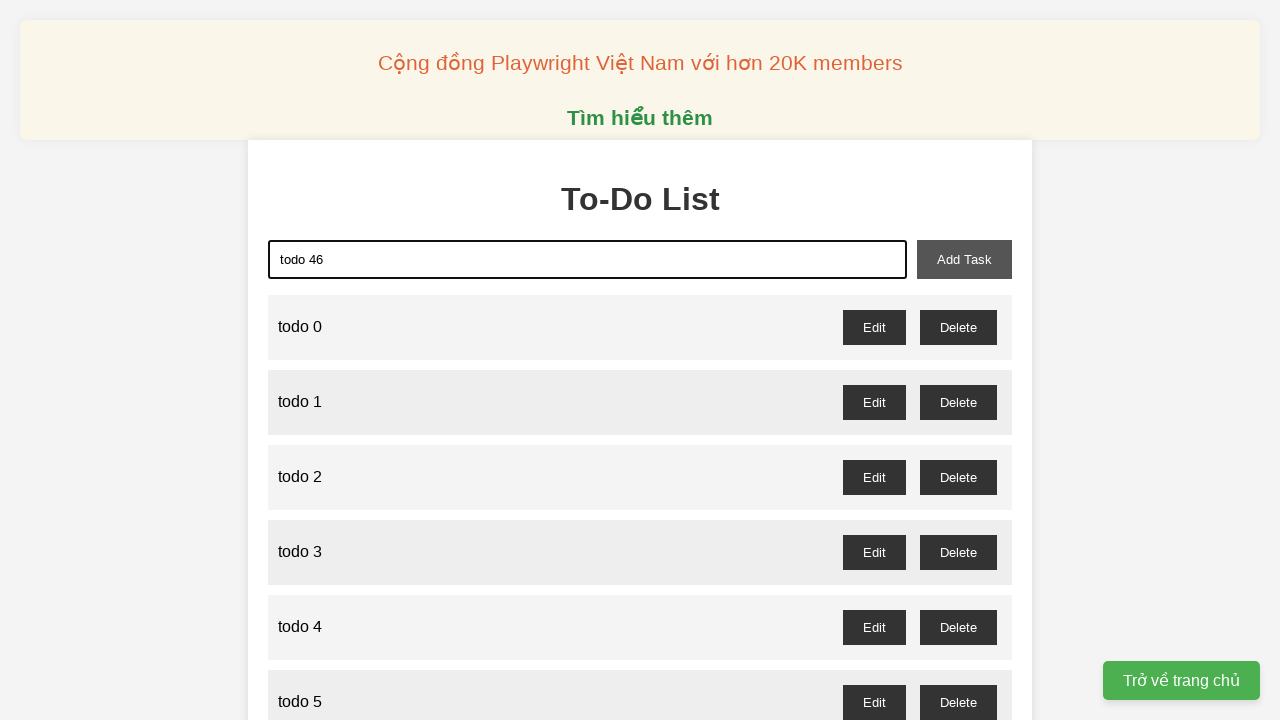

Clicked add button to create todo 46 at (964, 259) on button#add-task
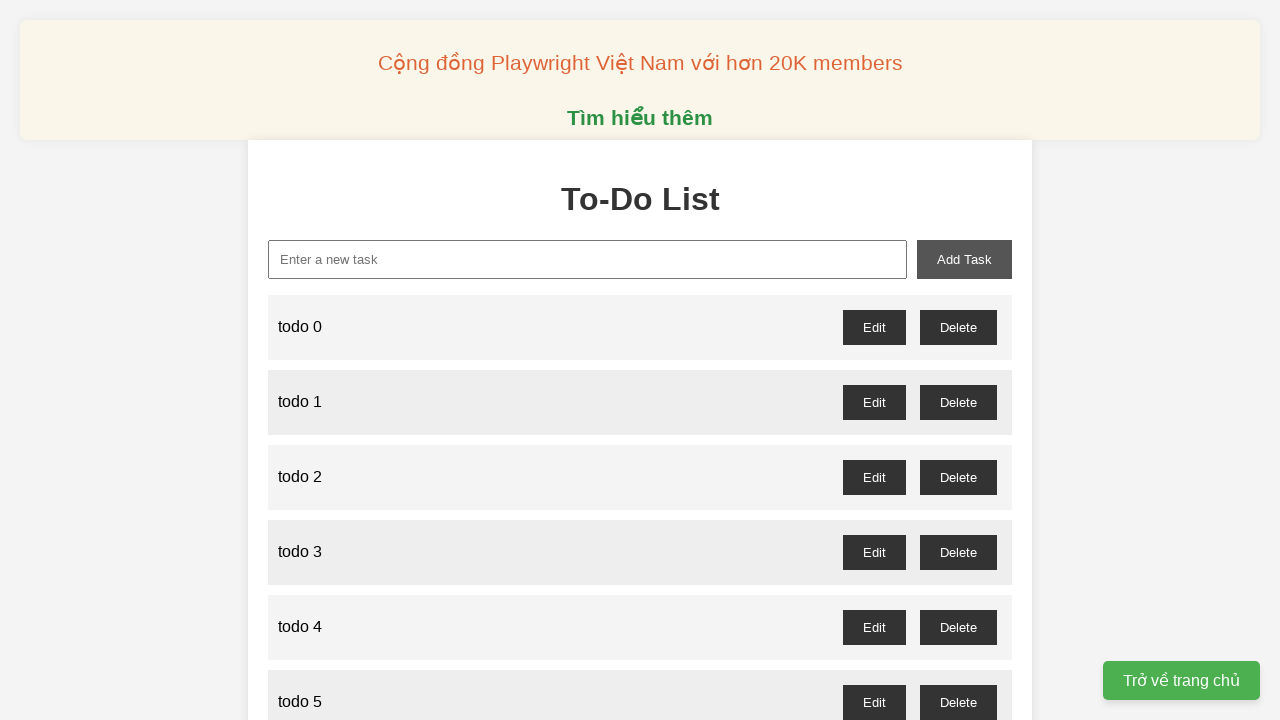

Filled input with 'todo 47' on input#new-task
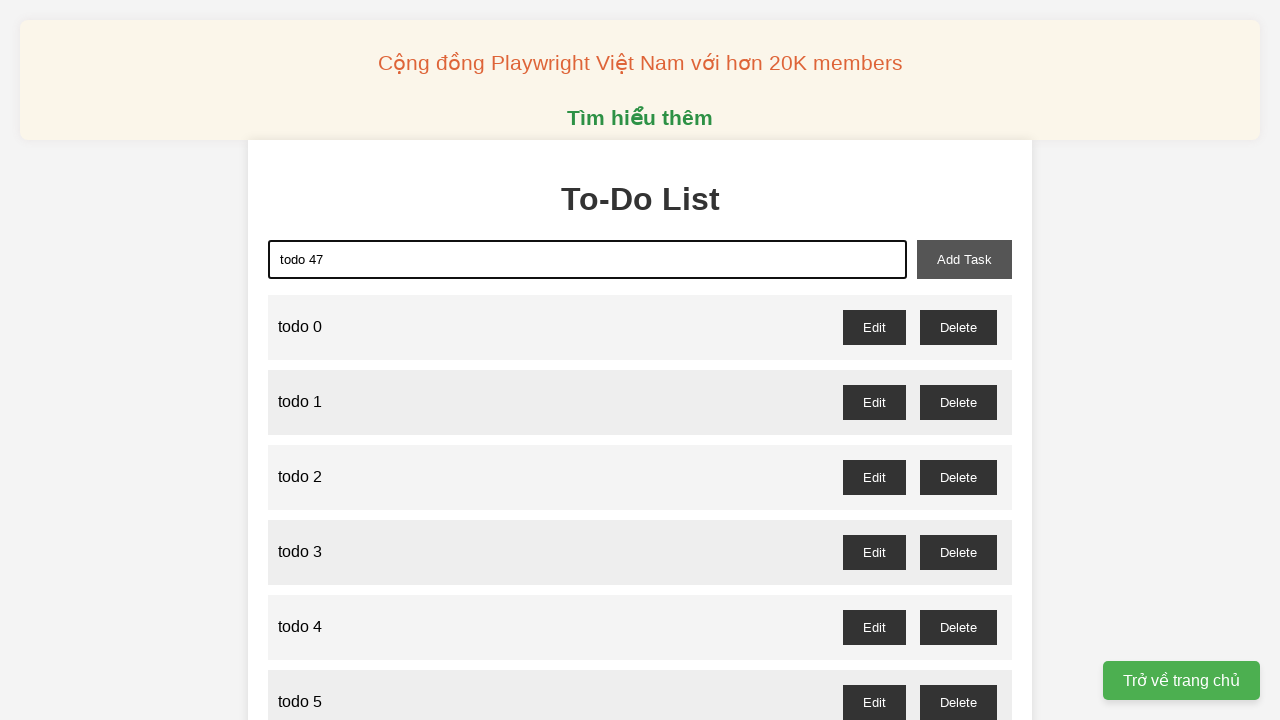

Clicked add button to create todo 47 at (964, 259) on button#add-task
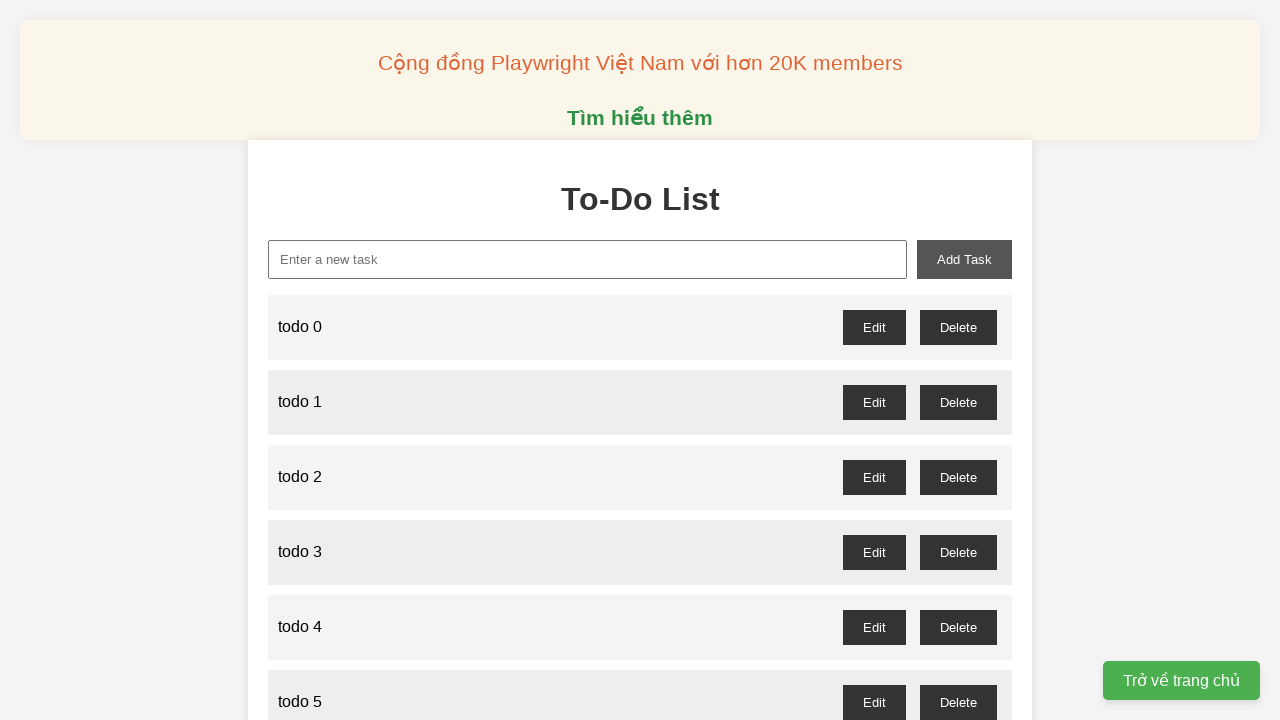

Filled input with 'todo 48' on input#new-task
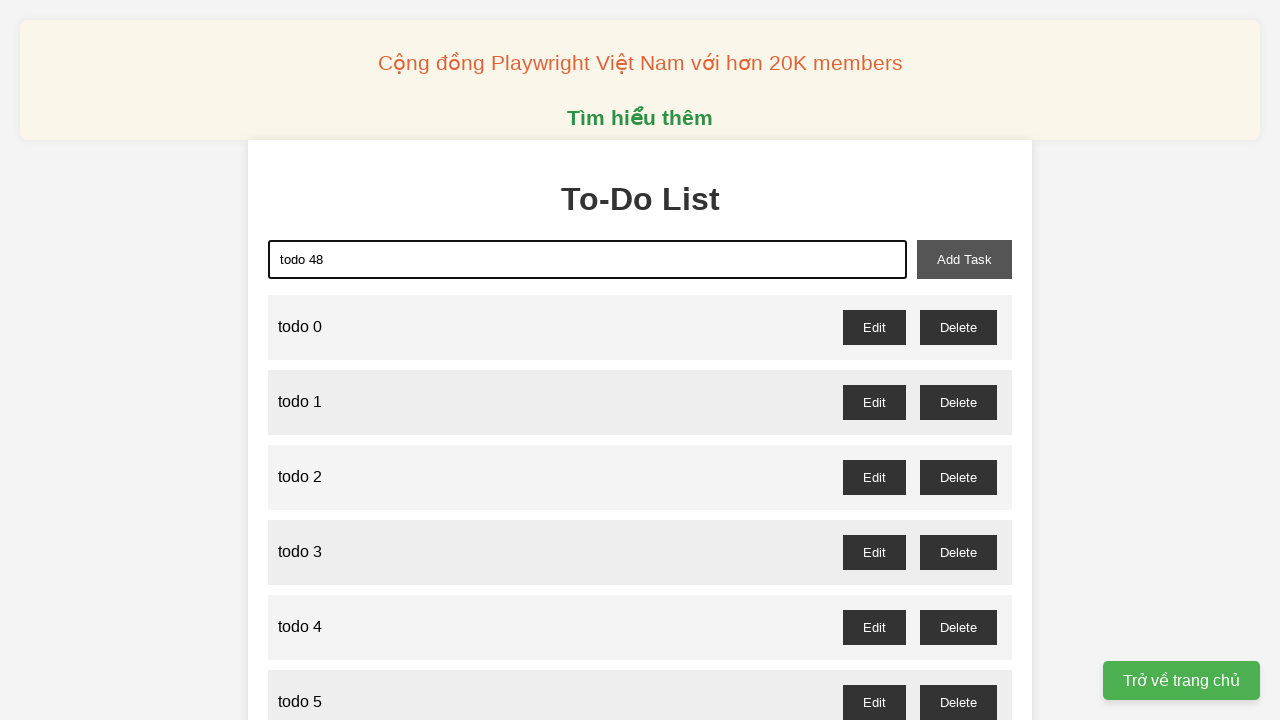

Clicked add button to create todo 48 at (964, 259) on button#add-task
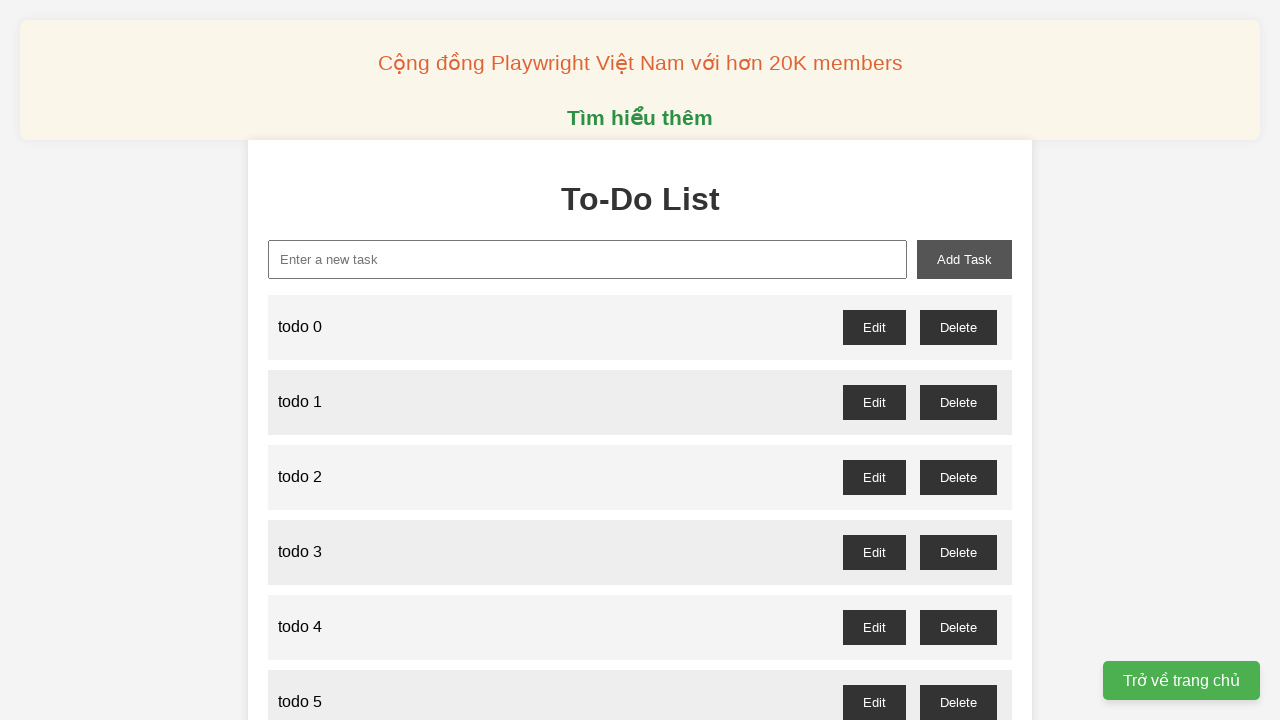

Filled input with 'todo 49' on input#new-task
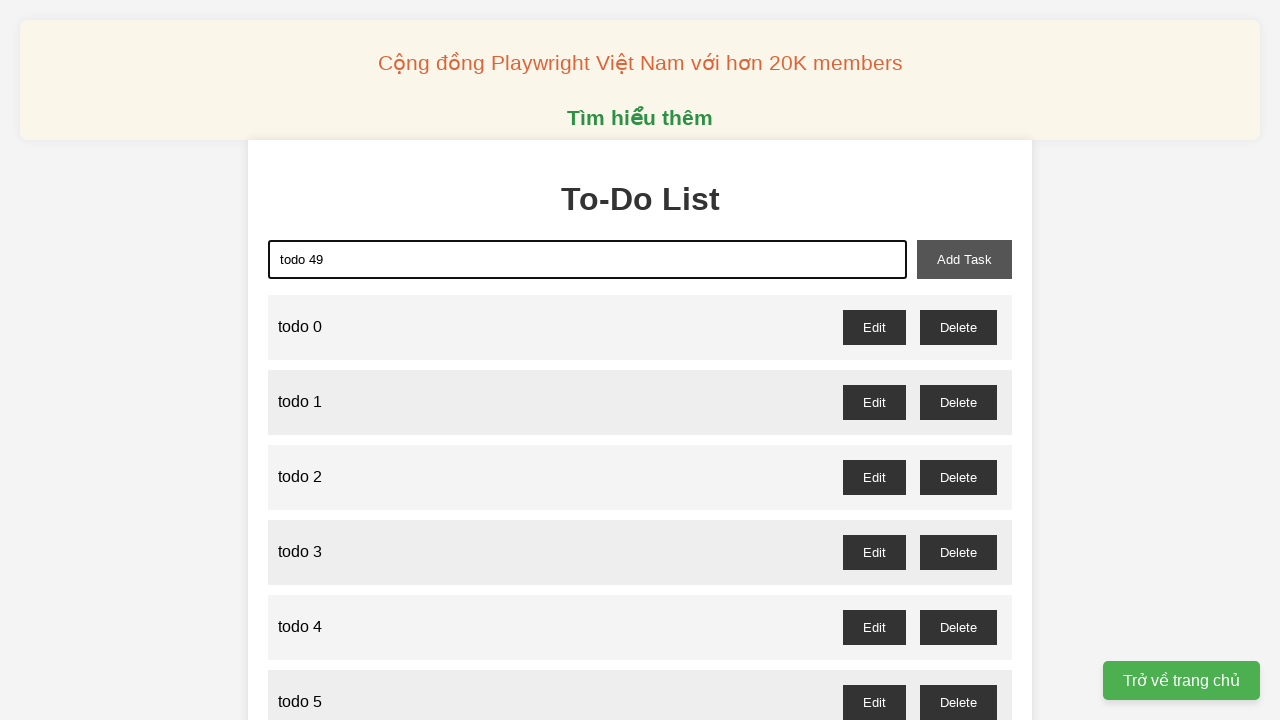

Clicked add button to create todo 49 at (964, 259) on button#add-task
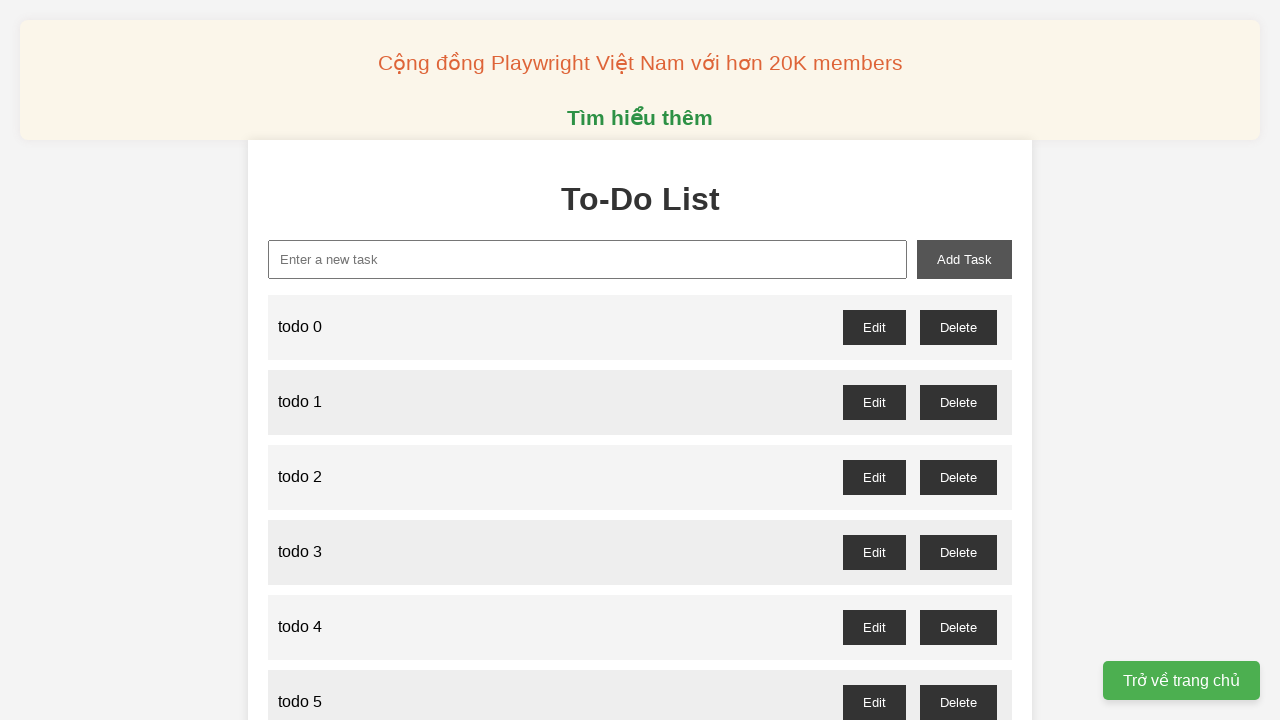

Filled input with 'todo 50' on input#new-task
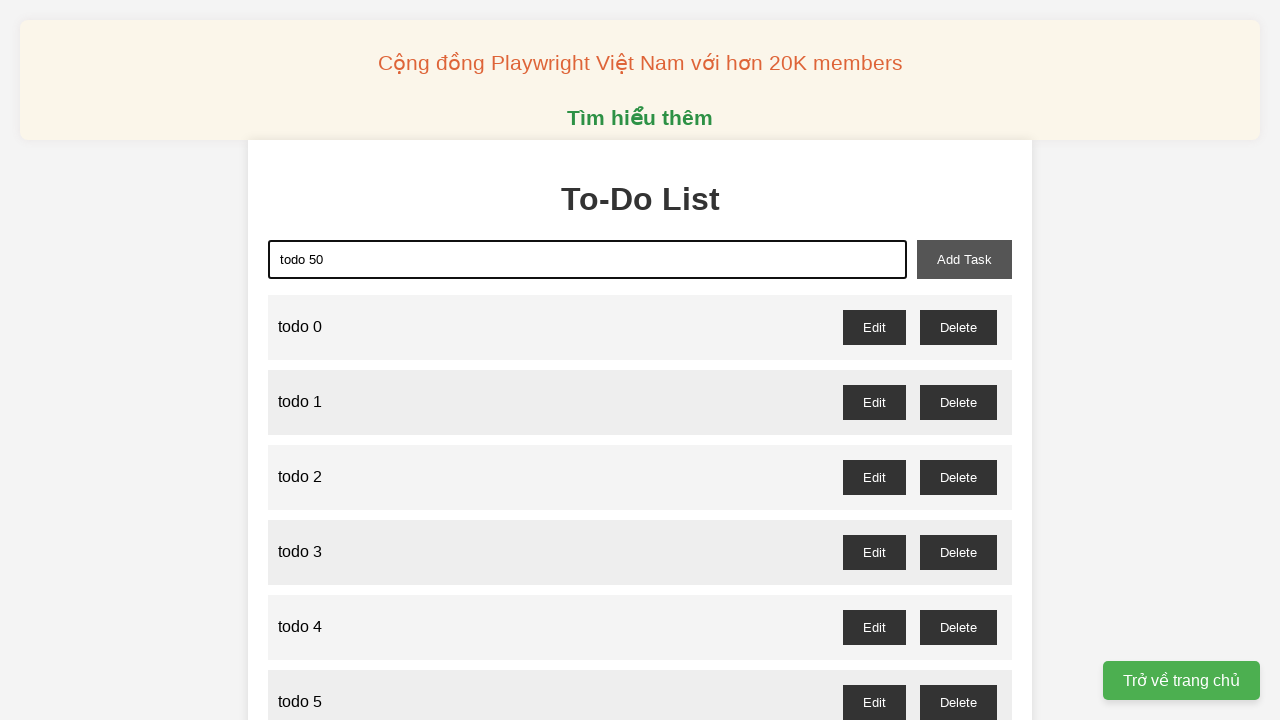

Clicked add button to create todo 50 at (964, 259) on button#add-task
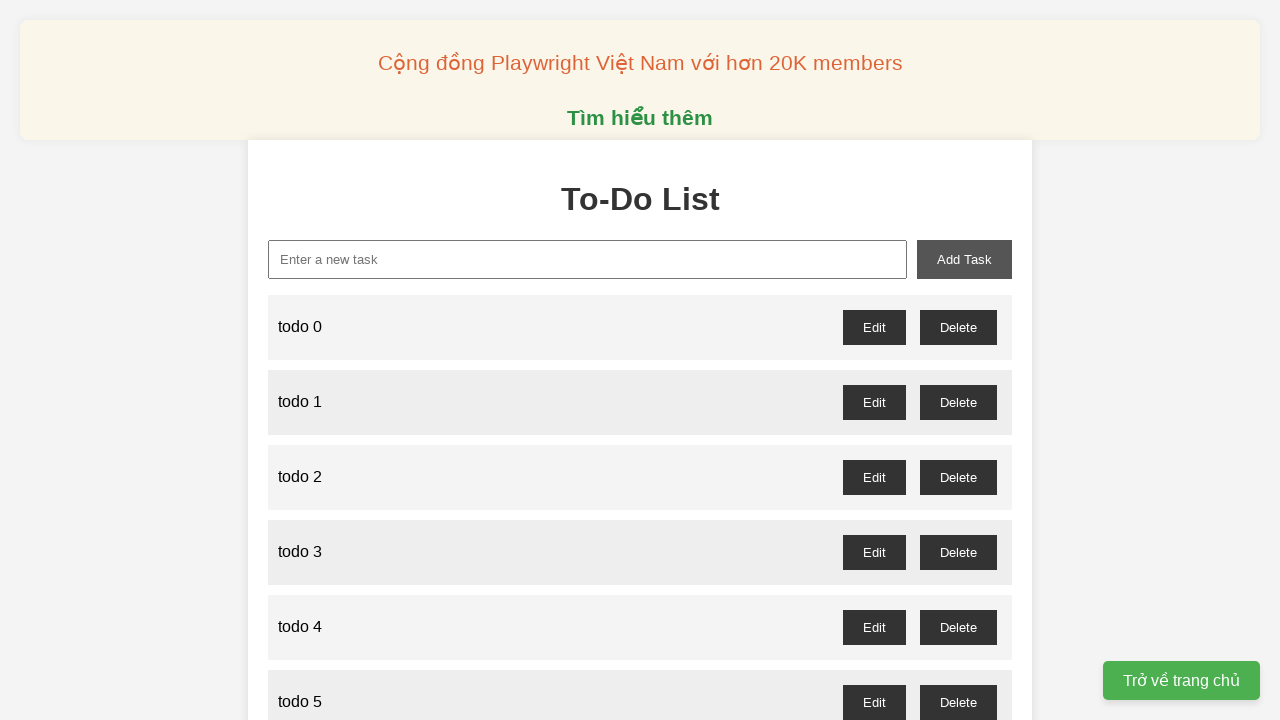

Filled input with 'todo 51' on input#new-task
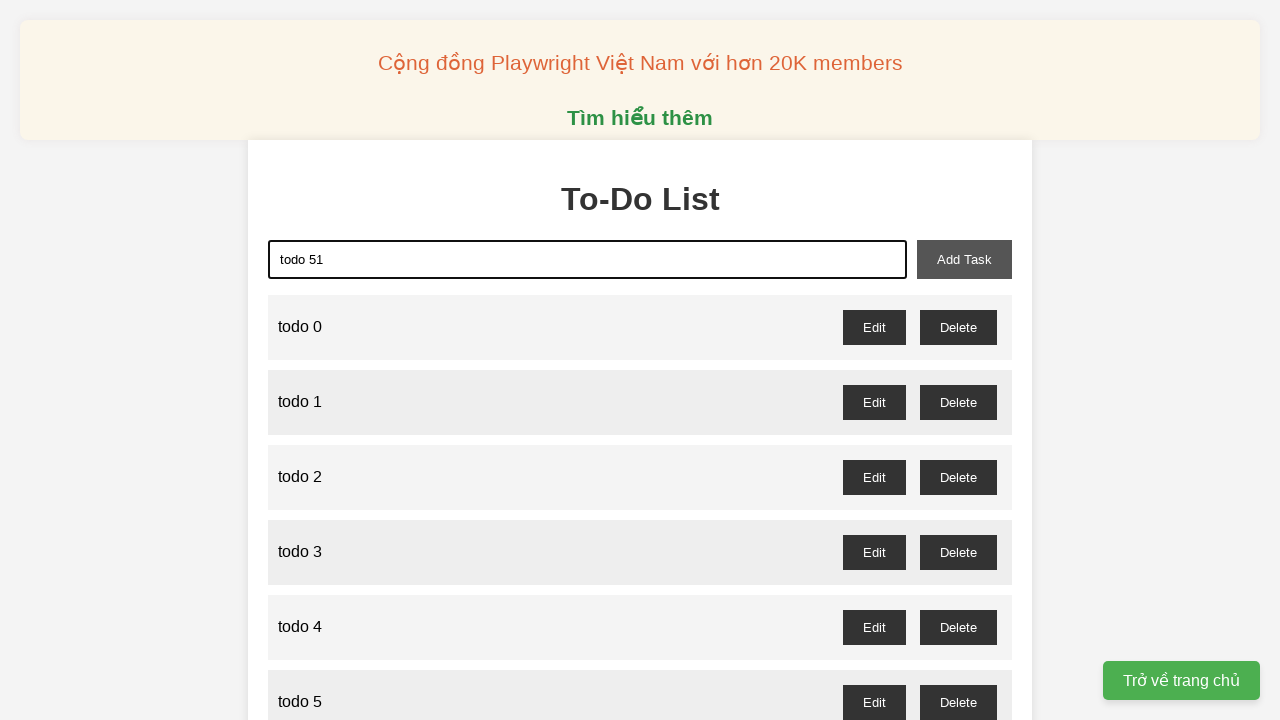

Clicked add button to create todo 51 at (964, 259) on button#add-task
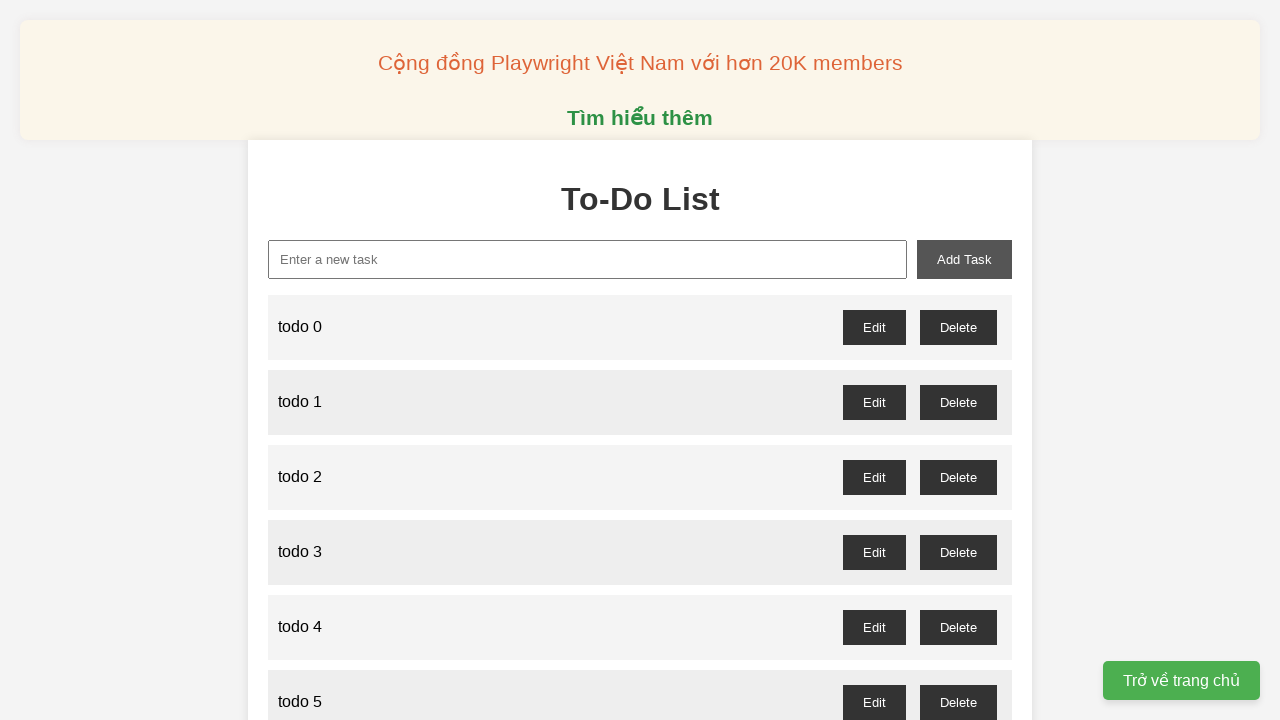

Filled input with 'todo 52' on input#new-task
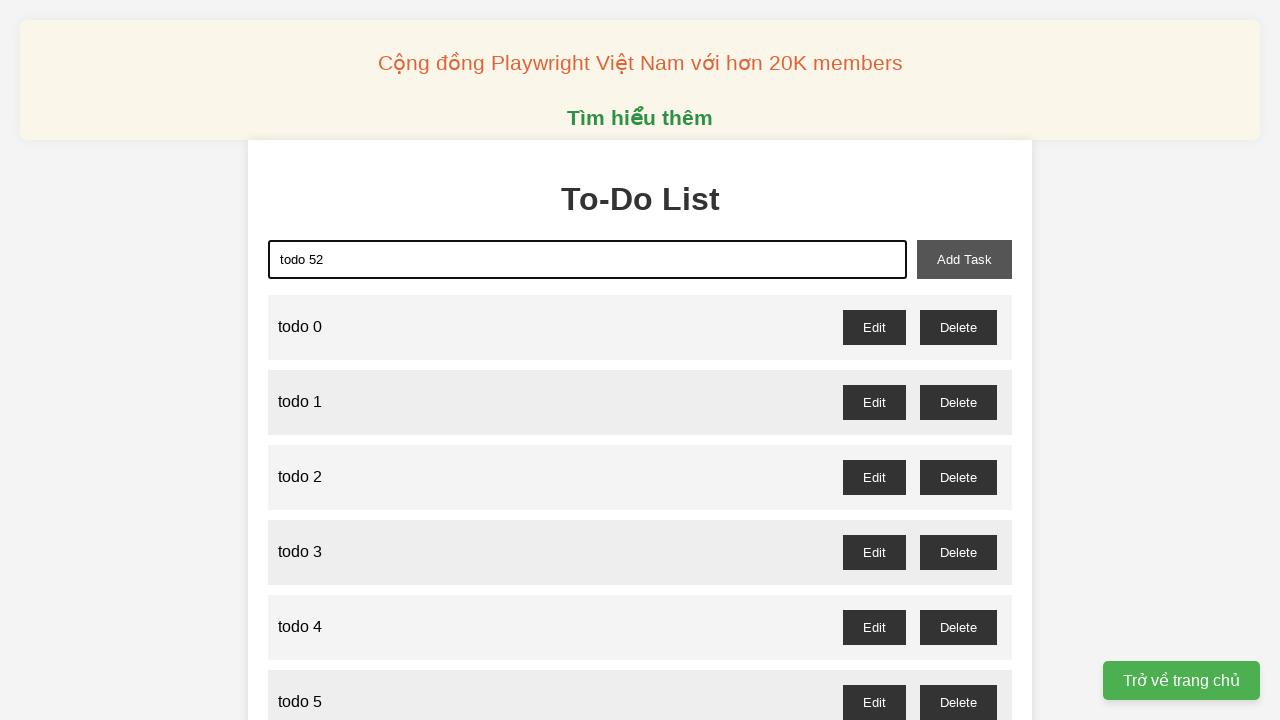

Clicked add button to create todo 52 at (964, 259) on button#add-task
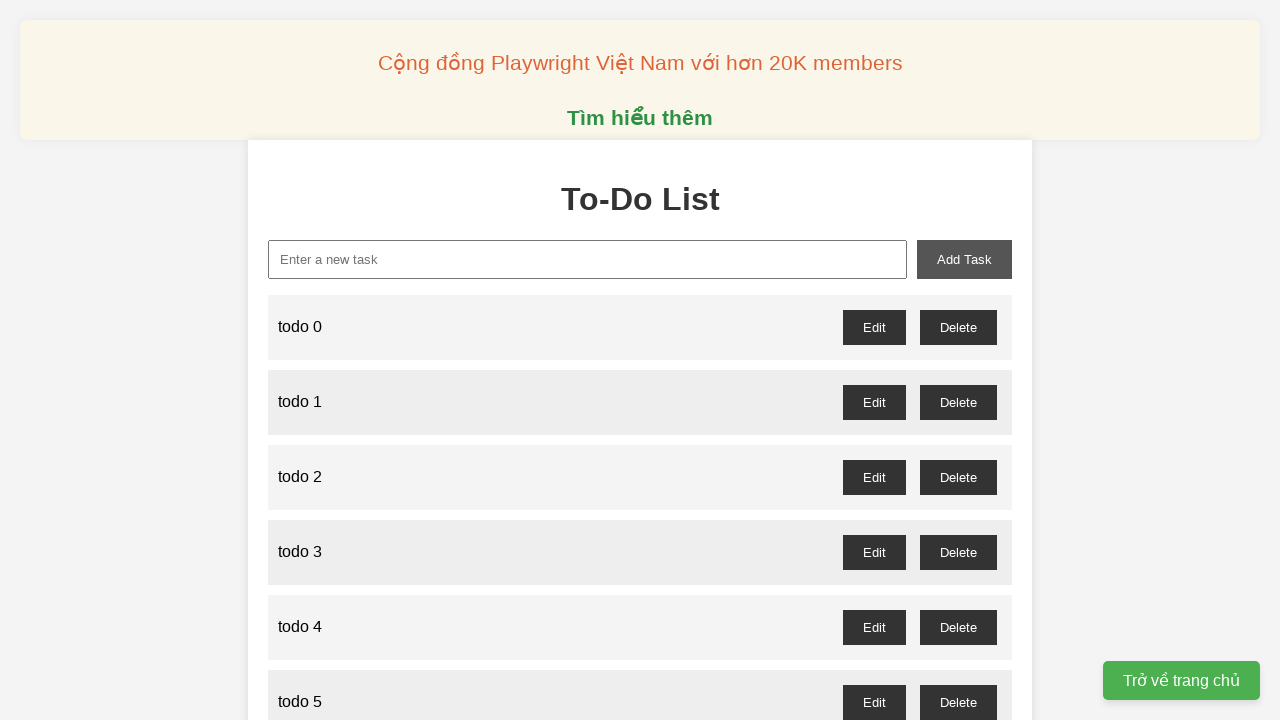

Filled input with 'todo 53' on input#new-task
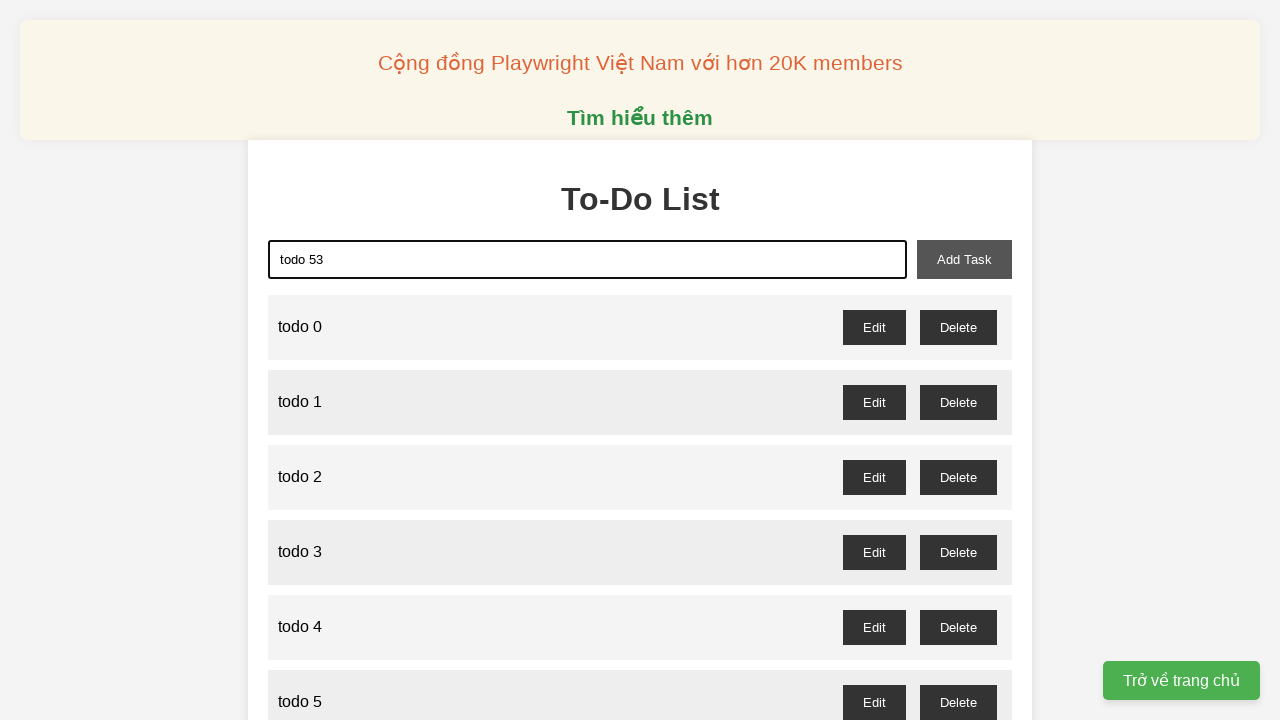

Clicked add button to create todo 53 at (964, 259) on button#add-task
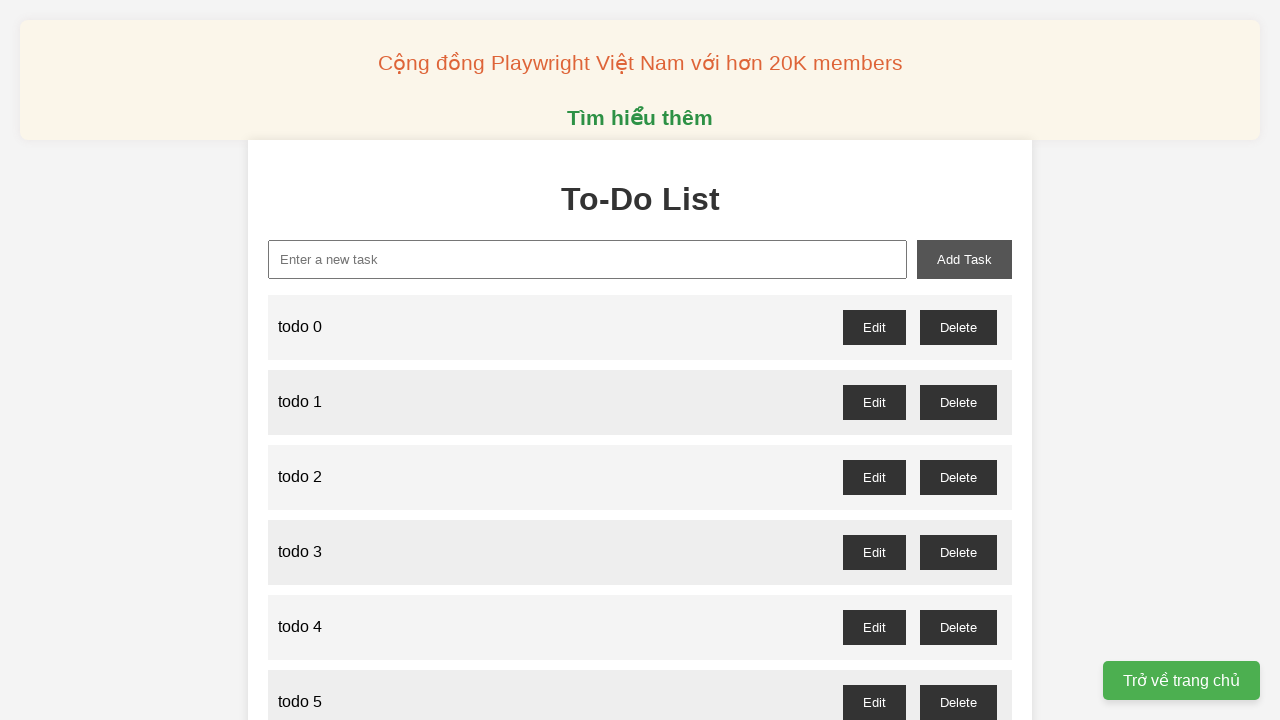

Filled input with 'todo 54' on input#new-task
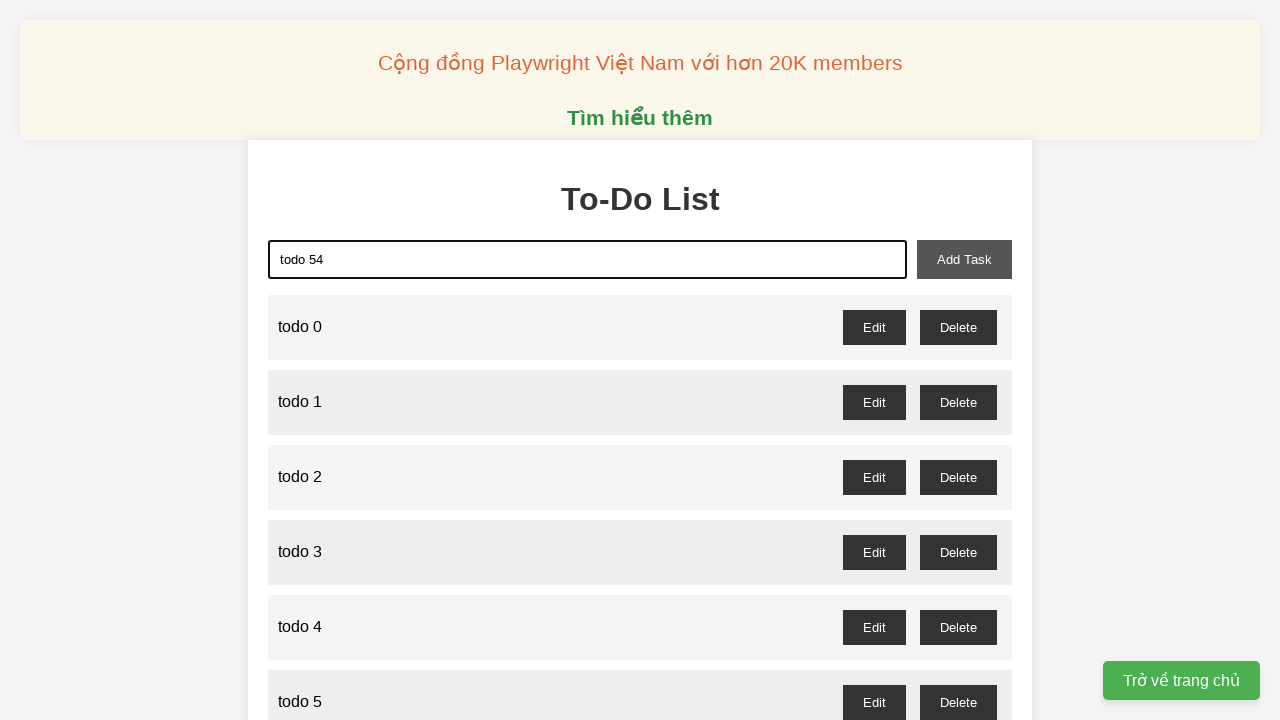

Clicked add button to create todo 54 at (964, 259) on button#add-task
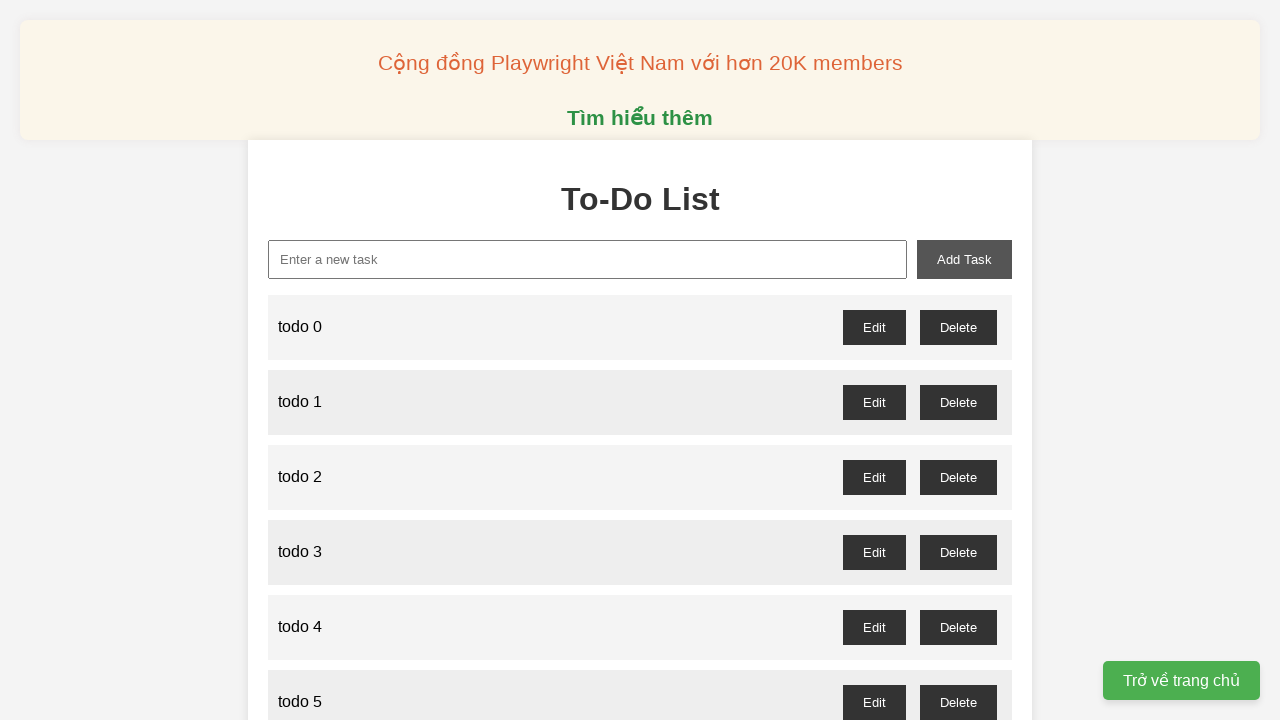

Filled input with 'todo 55' on input#new-task
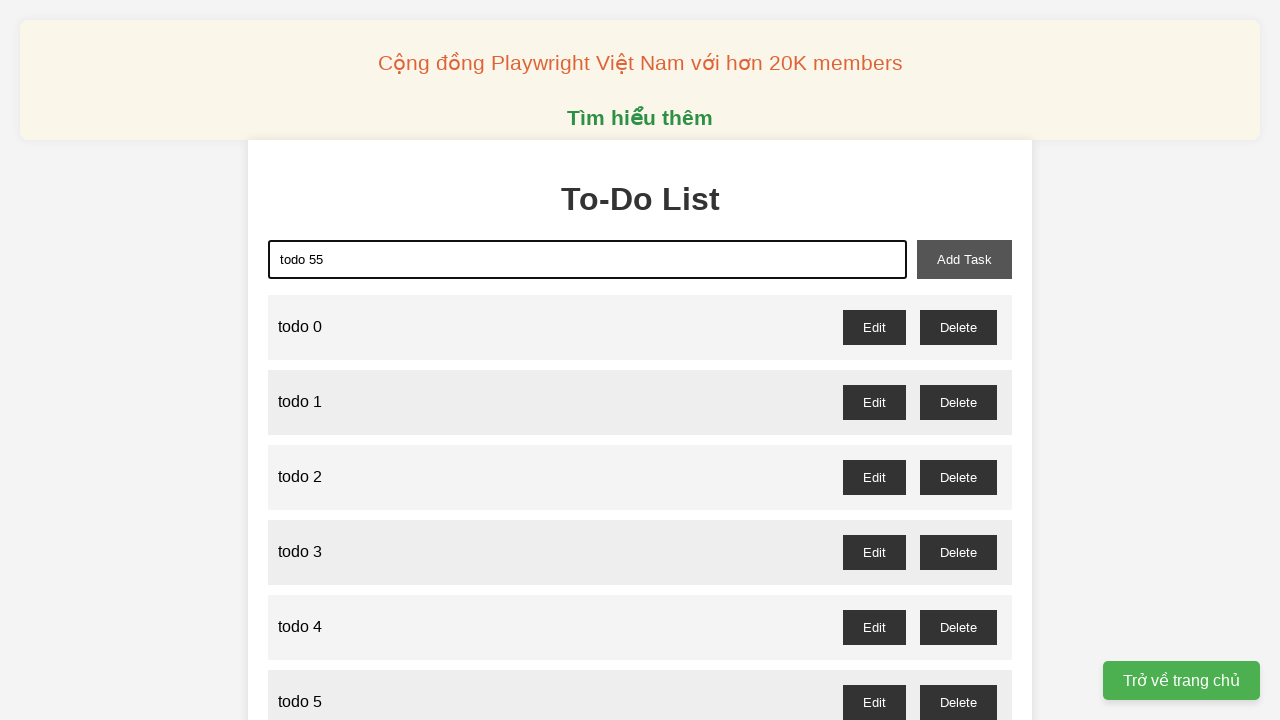

Clicked add button to create todo 55 at (964, 259) on button#add-task
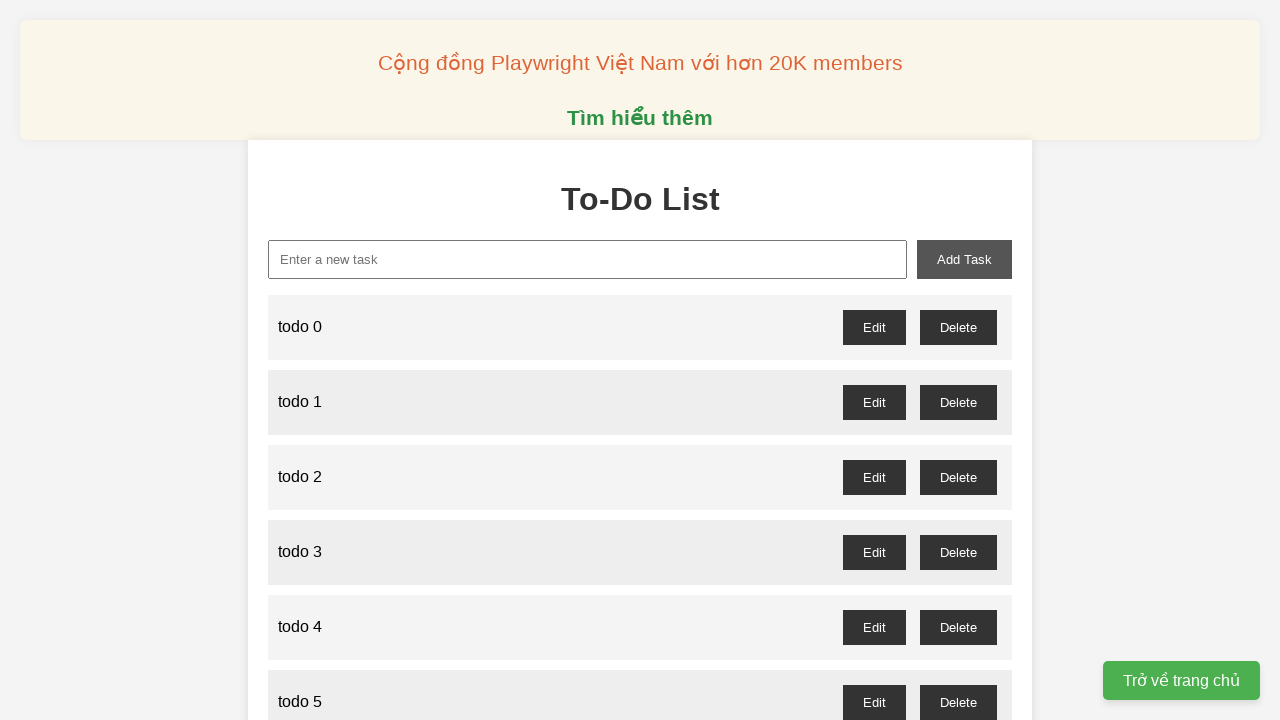

Filled input with 'todo 56' on input#new-task
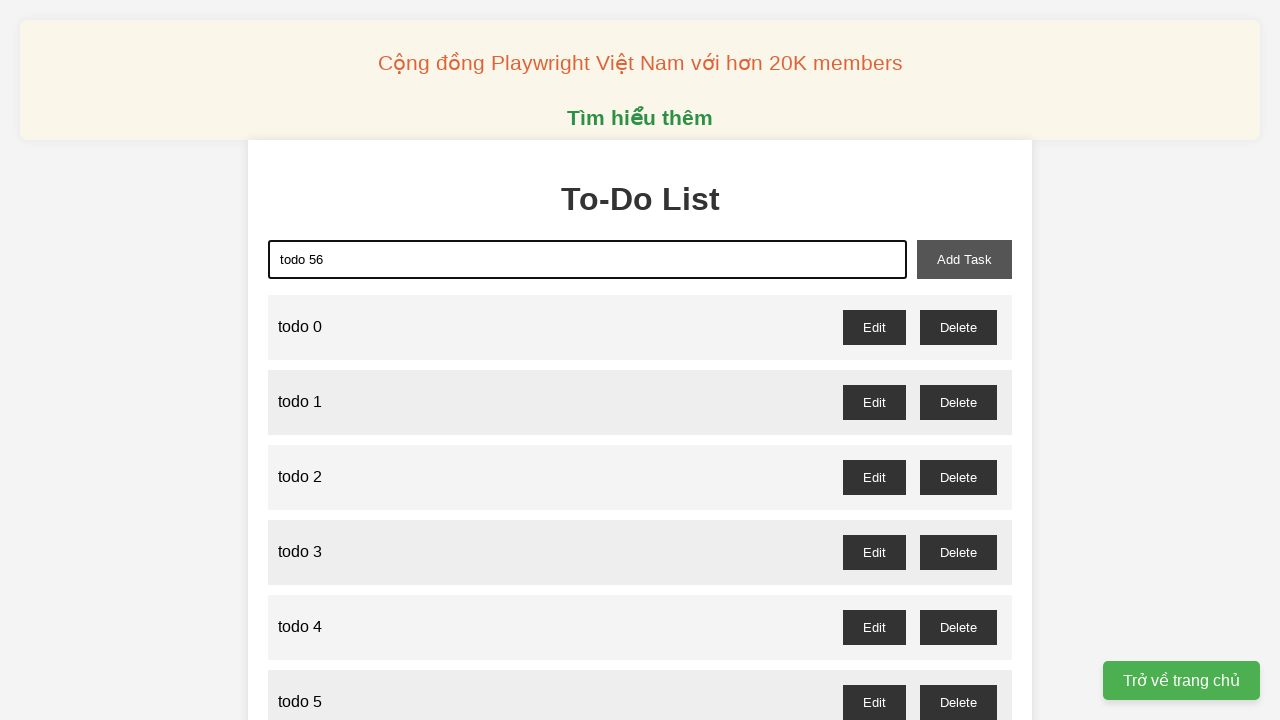

Clicked add button to create todo 56 at (964, 259) on button#add-task
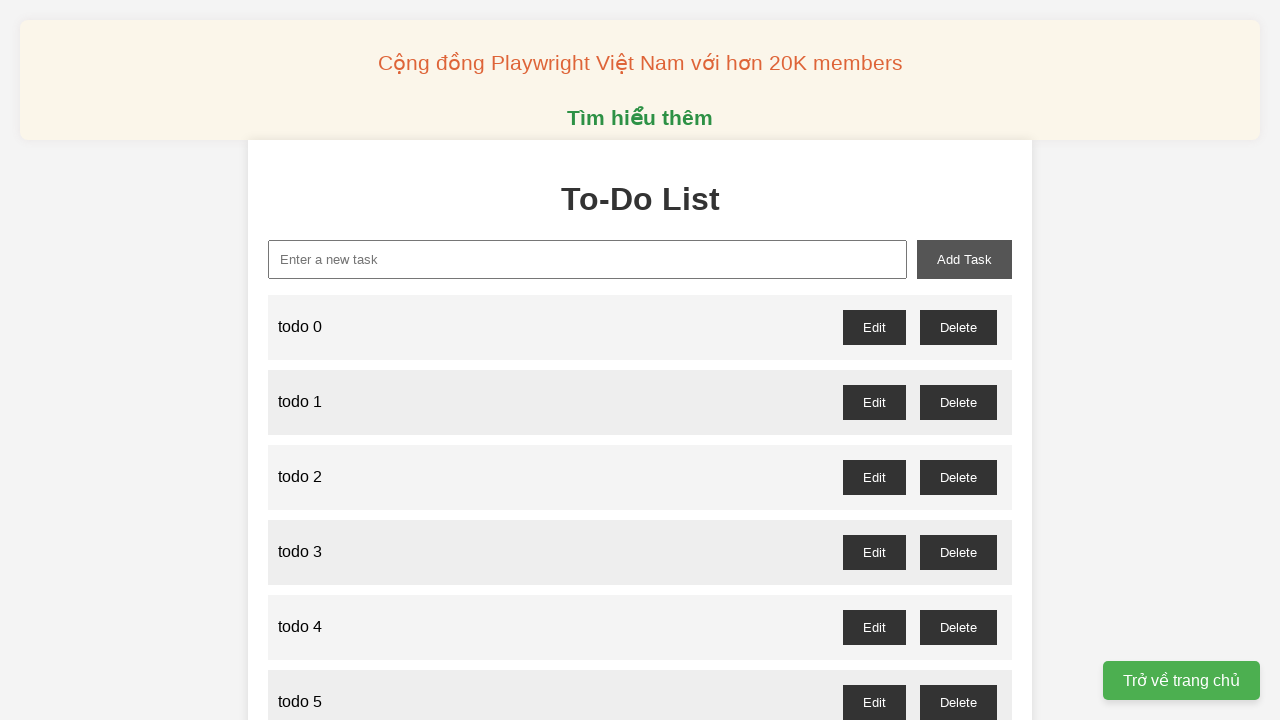

Filled input with 'todo 57' on input#new-task
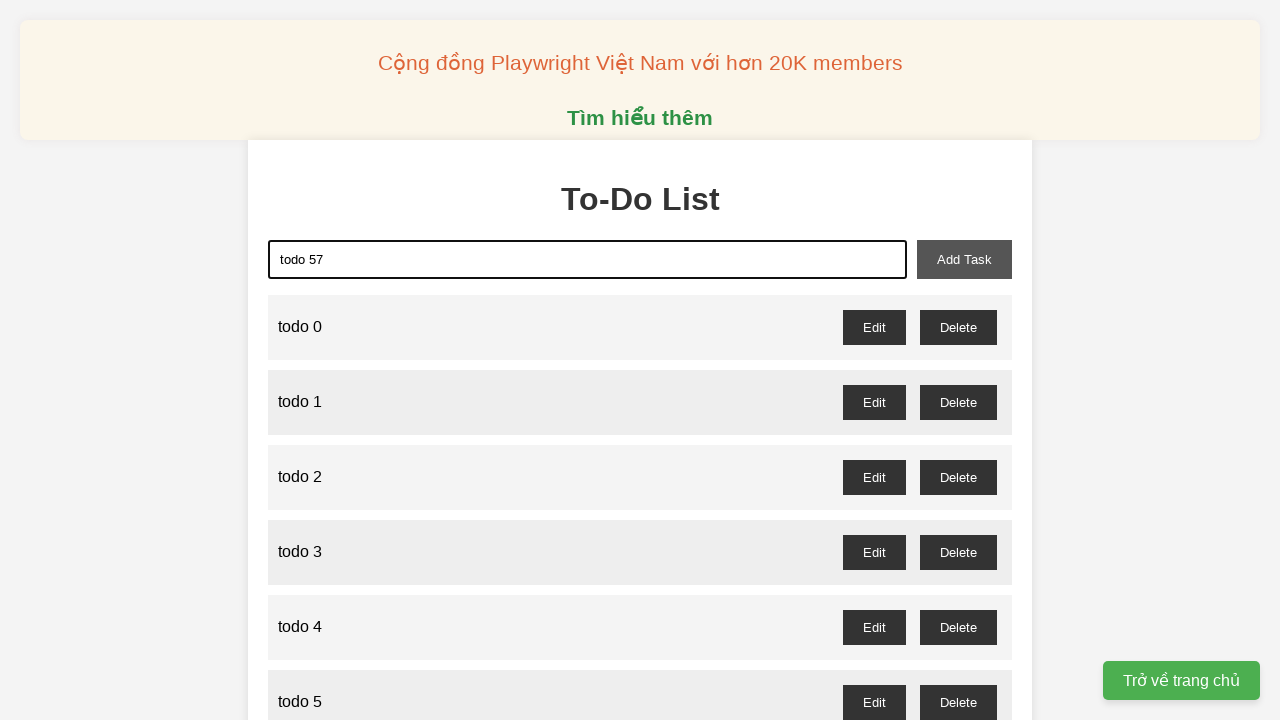

Clicked add button to create todo 57 at (964, 259) on button#add-task
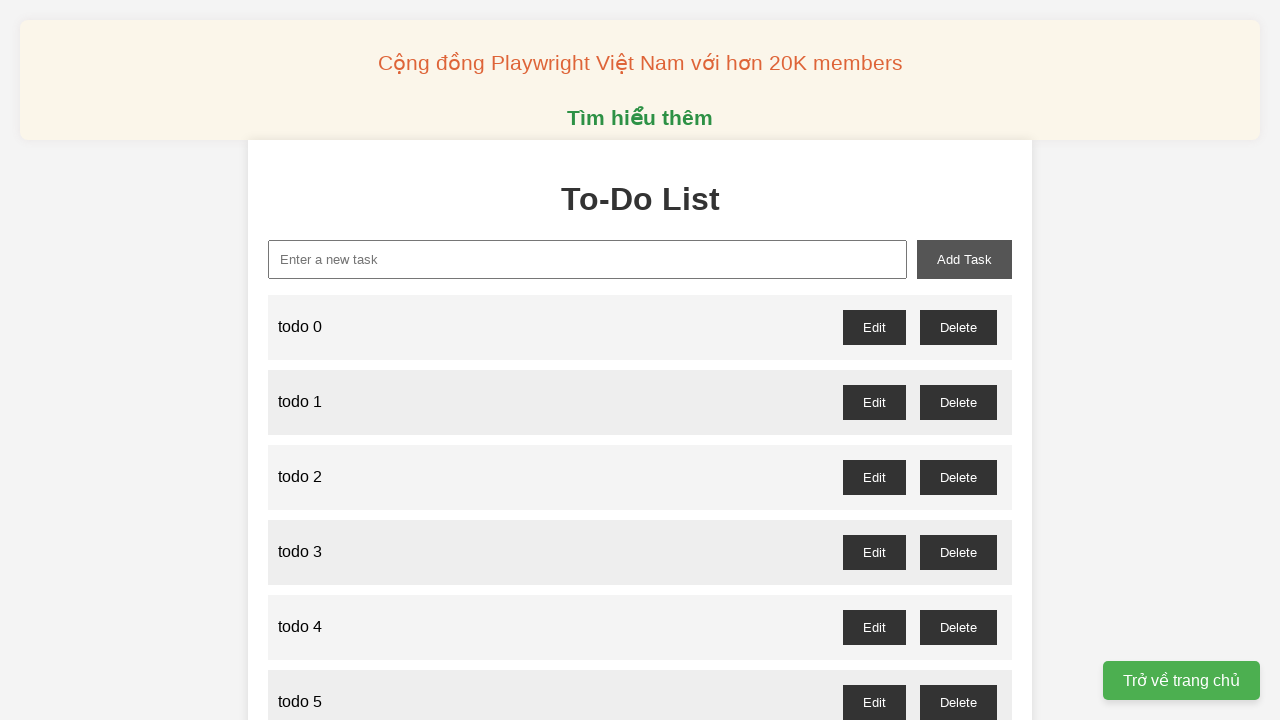

Filled input with 'todo 58' on input#new-task
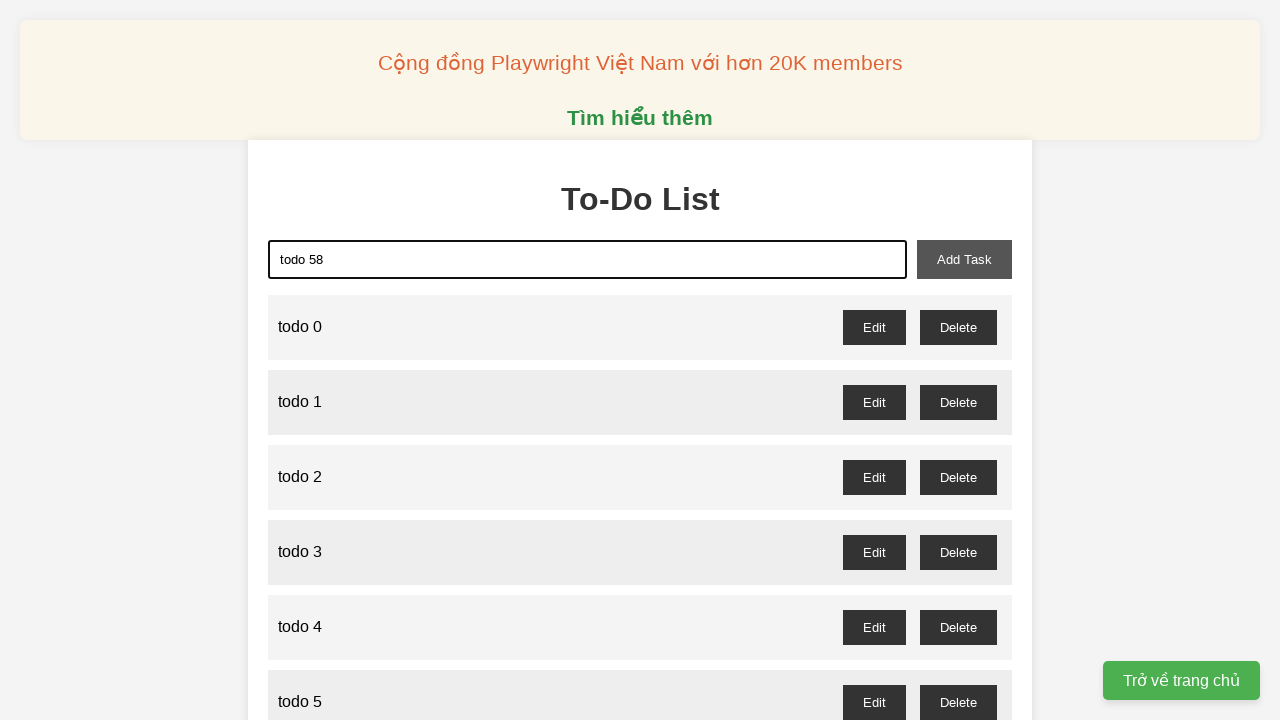

Clicked add button to create todo 58 at (964, 259) on button#add-task
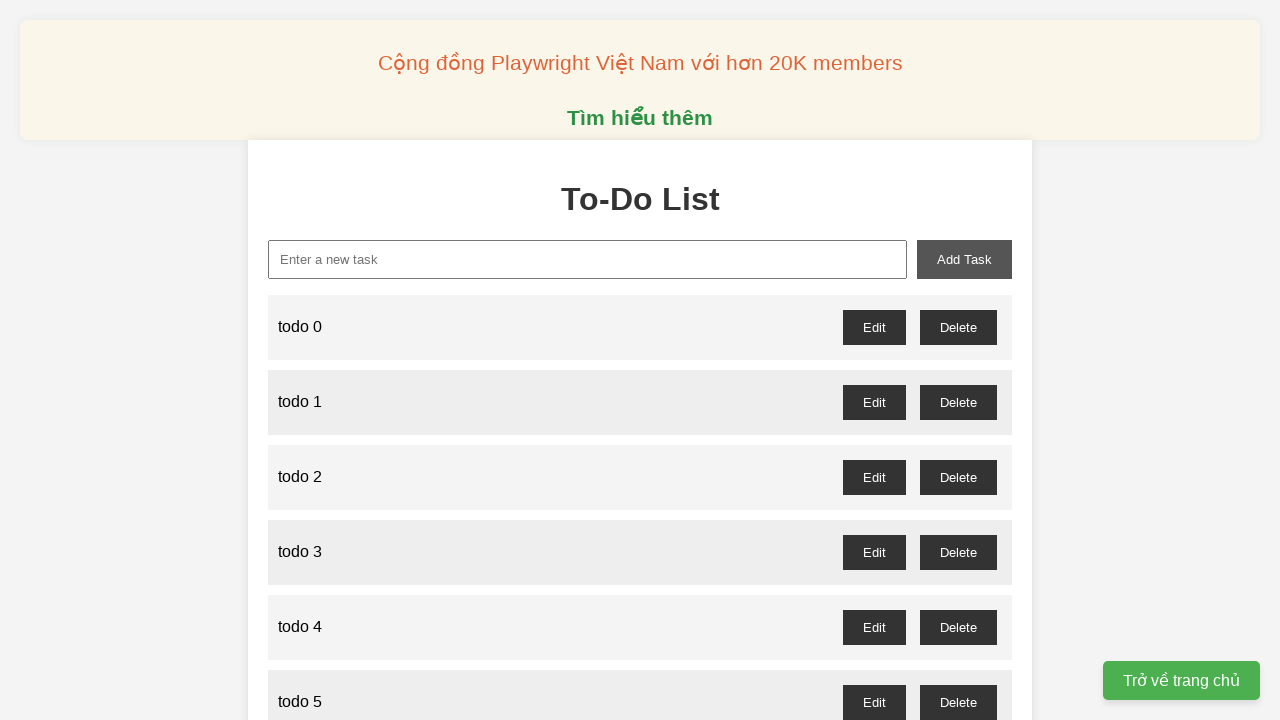

Filled input with 'todo 59' on input#new-task
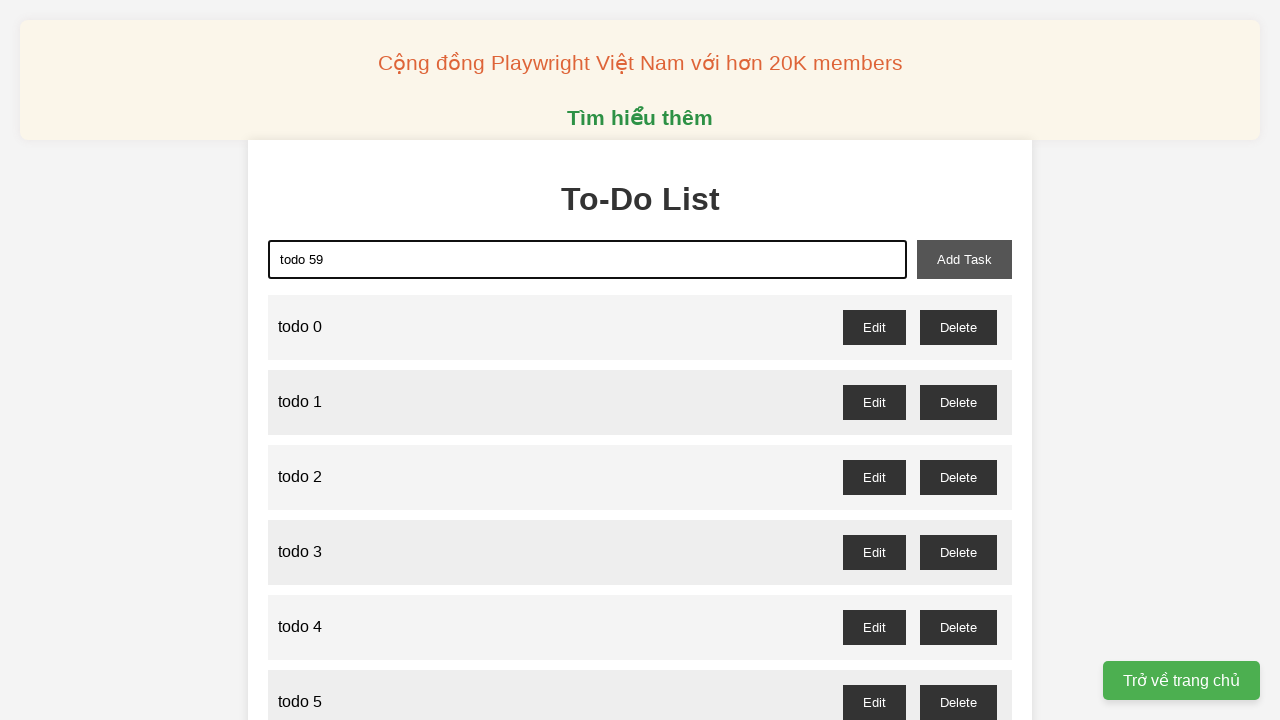

Clicked add button to create todo 59 at (964, 259) on button#add-task
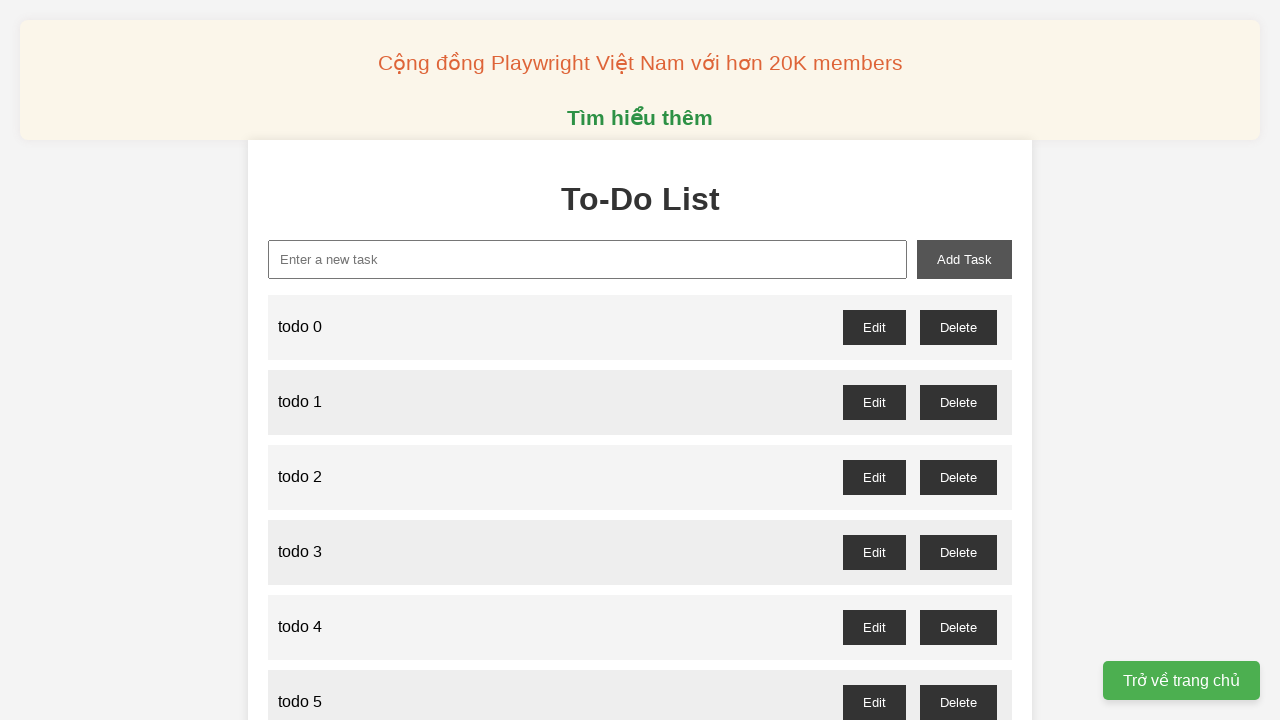

Filled input with 'todo 60' on input#new-task
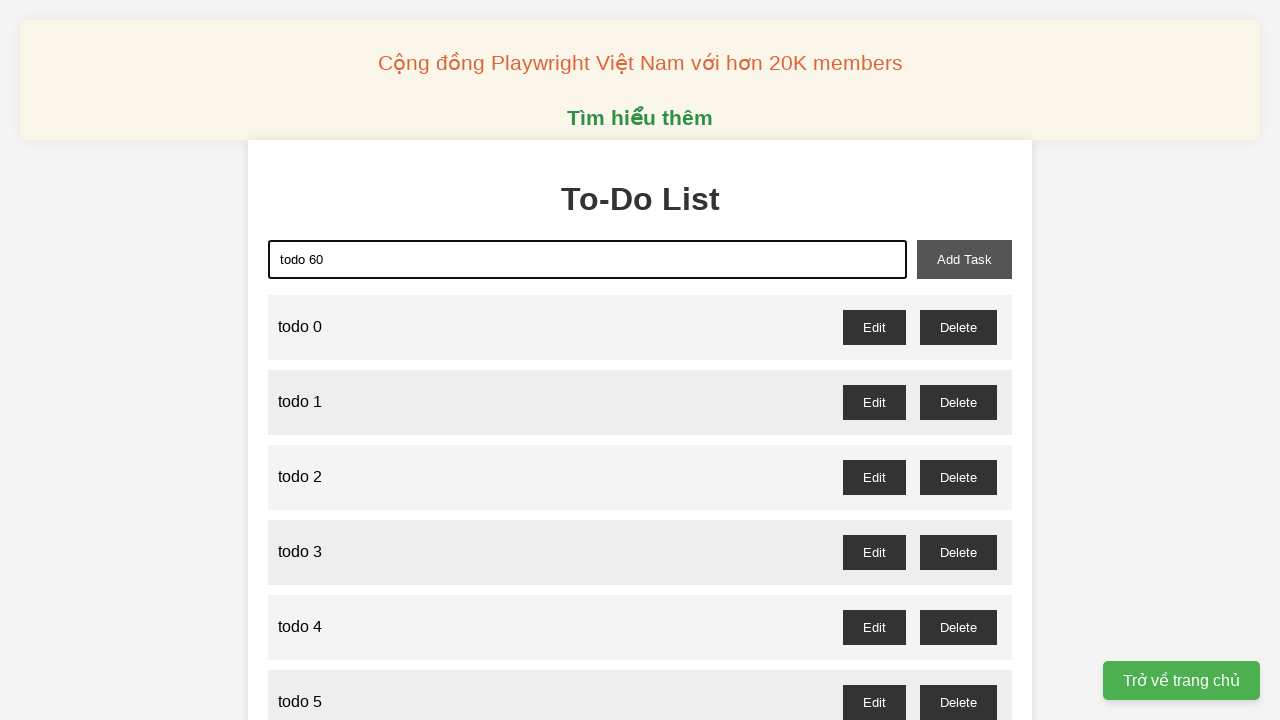

Clicked add button to create todo 60 at (964, 259) on button#add-task
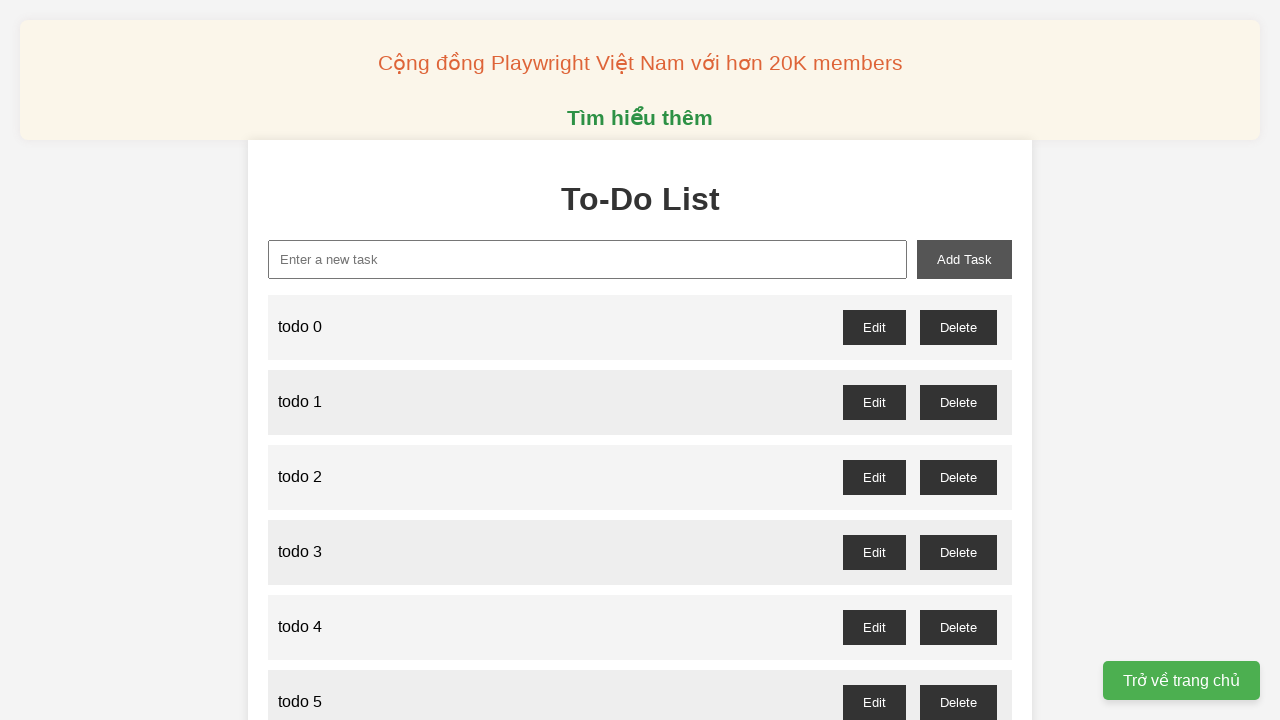

Filled input with 'todo 61' on input#new-task
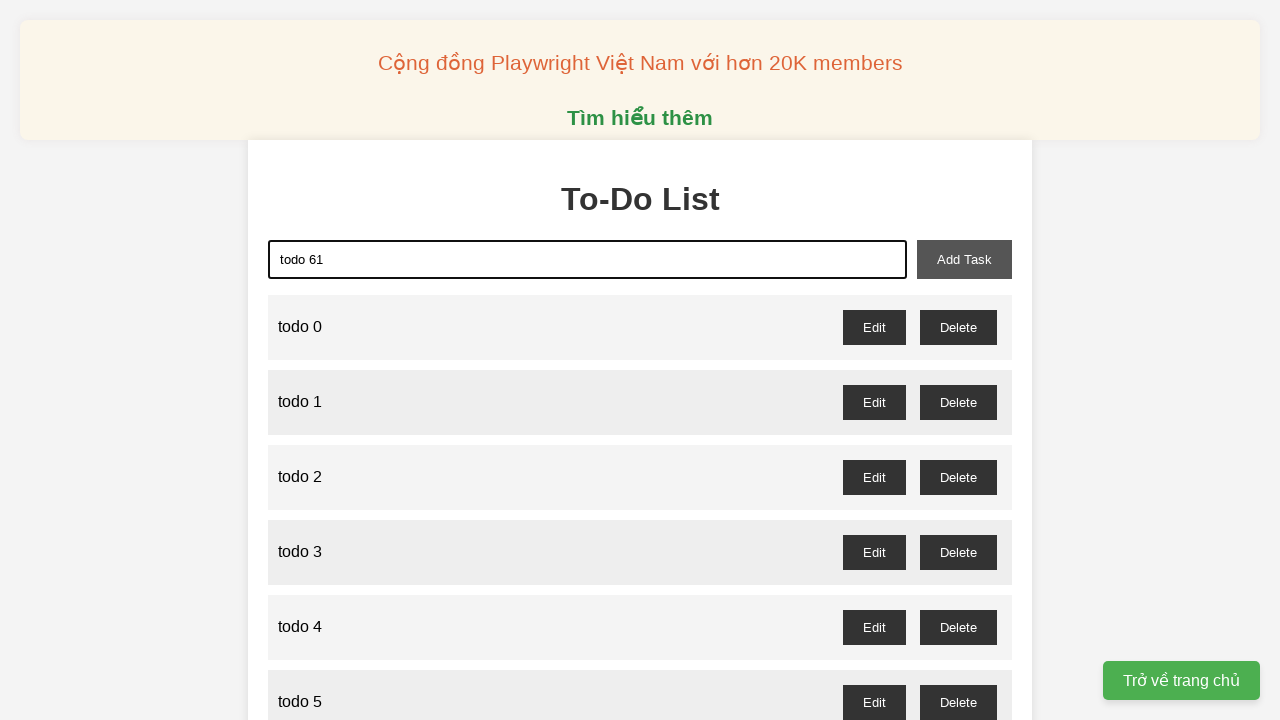

Clicked add button to create todo 61 at (964, 259) on button#add-task
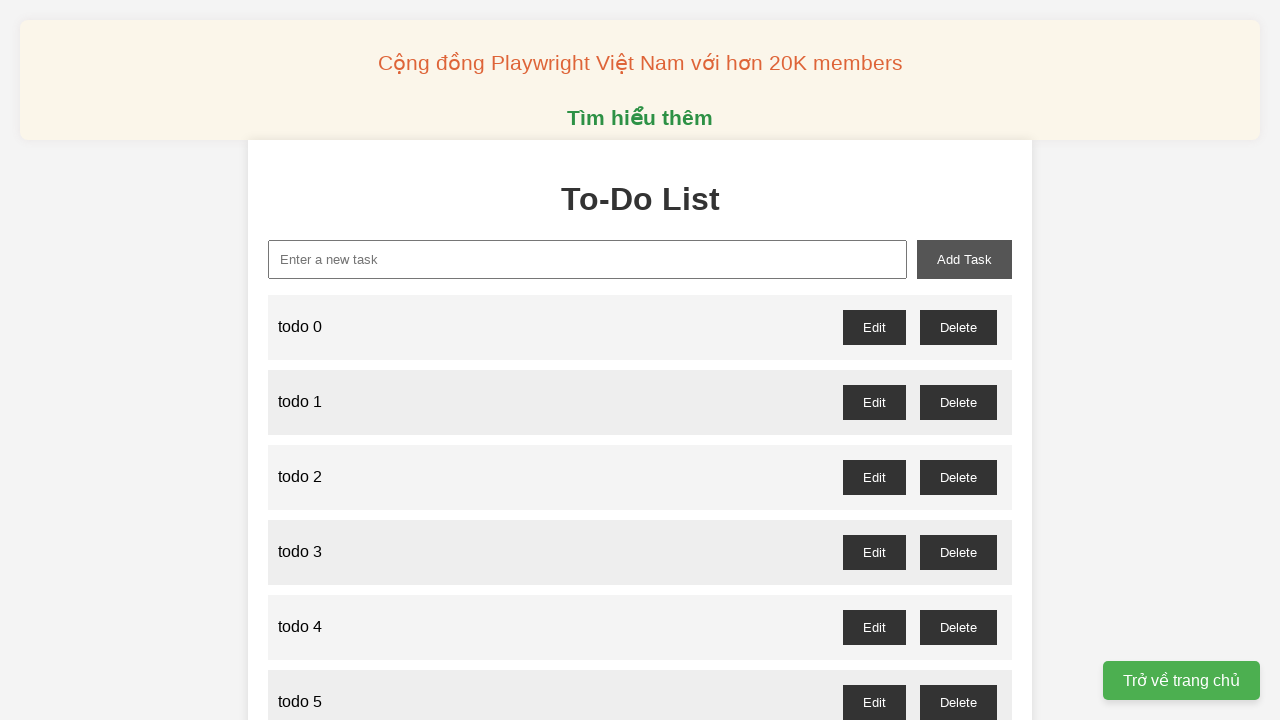

Filled input with 'todo 62' on input#new-task
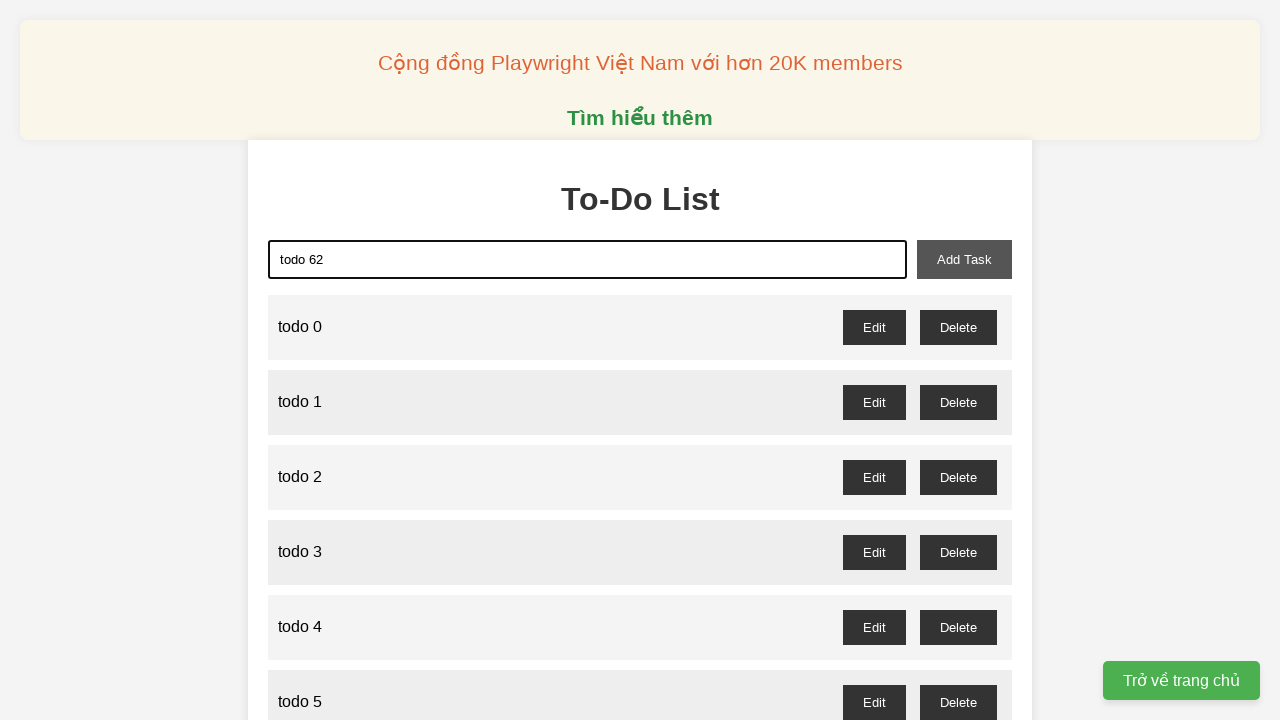

Clicked add button to create todo 62 at (964, 259) on button#add-task
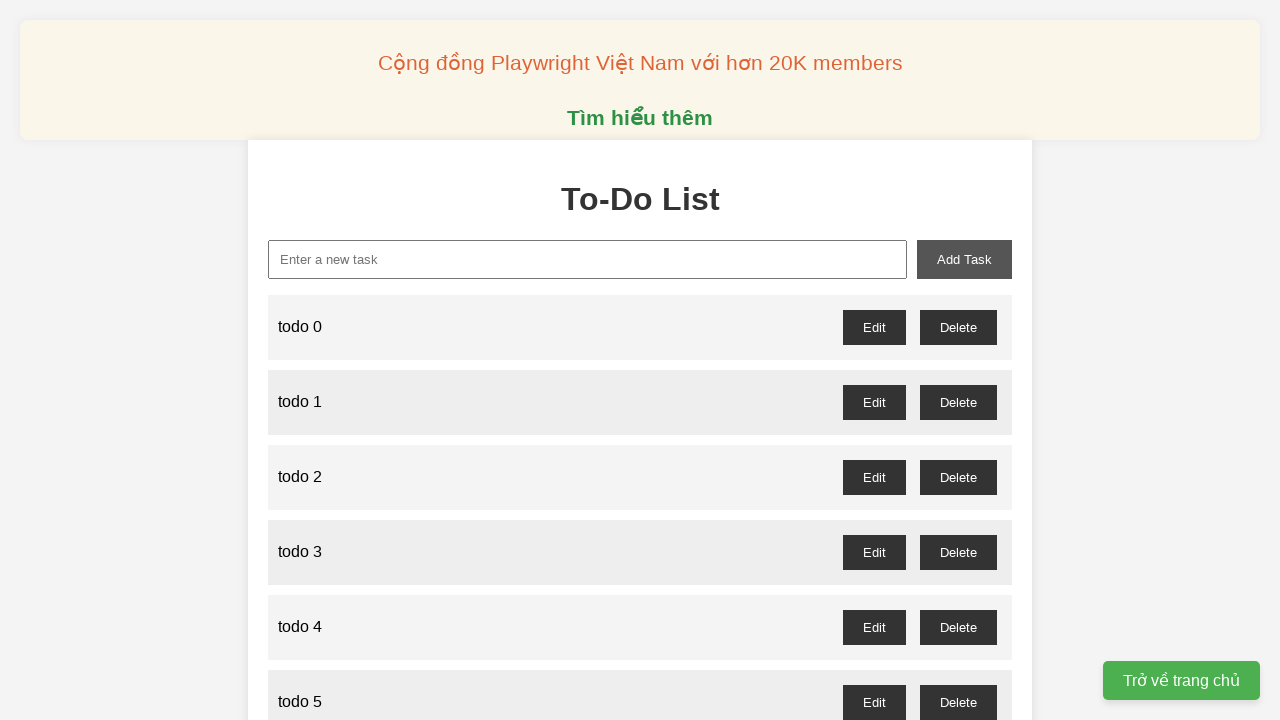

Filled input with 'todo 63' on input#new-task
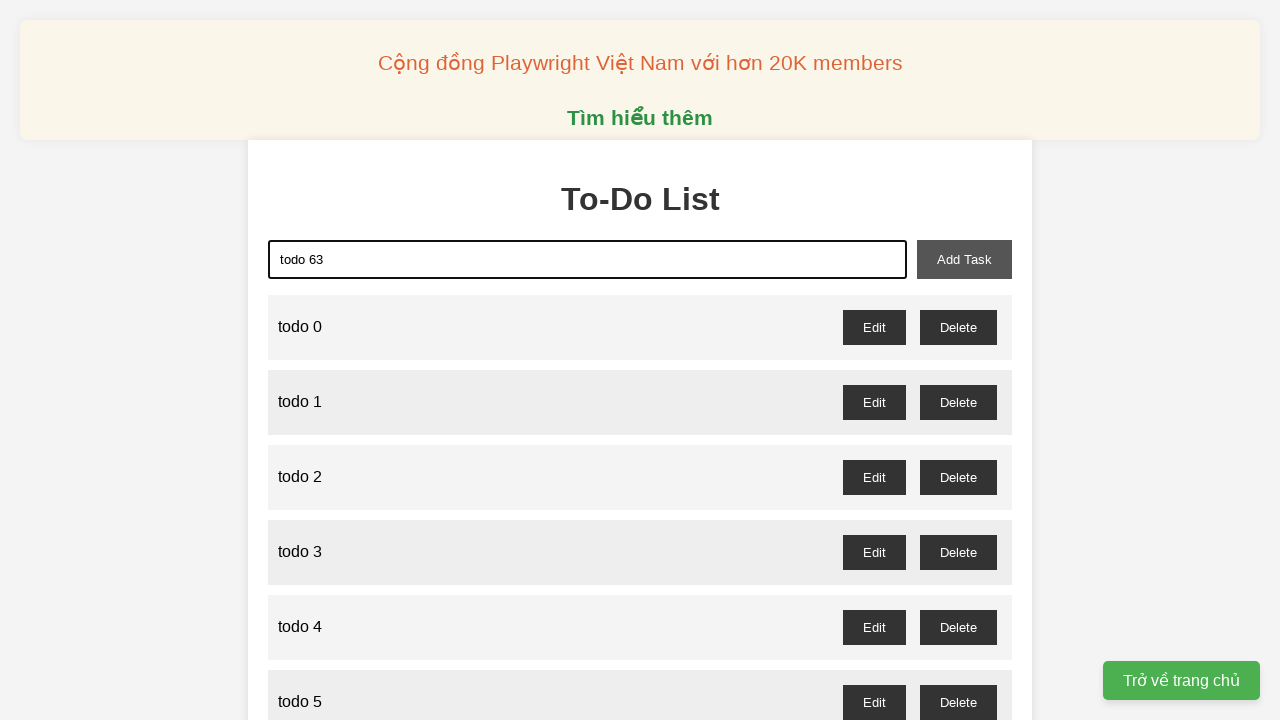

Clicked add button to create todo 63 at (964, 259) on button#add-task
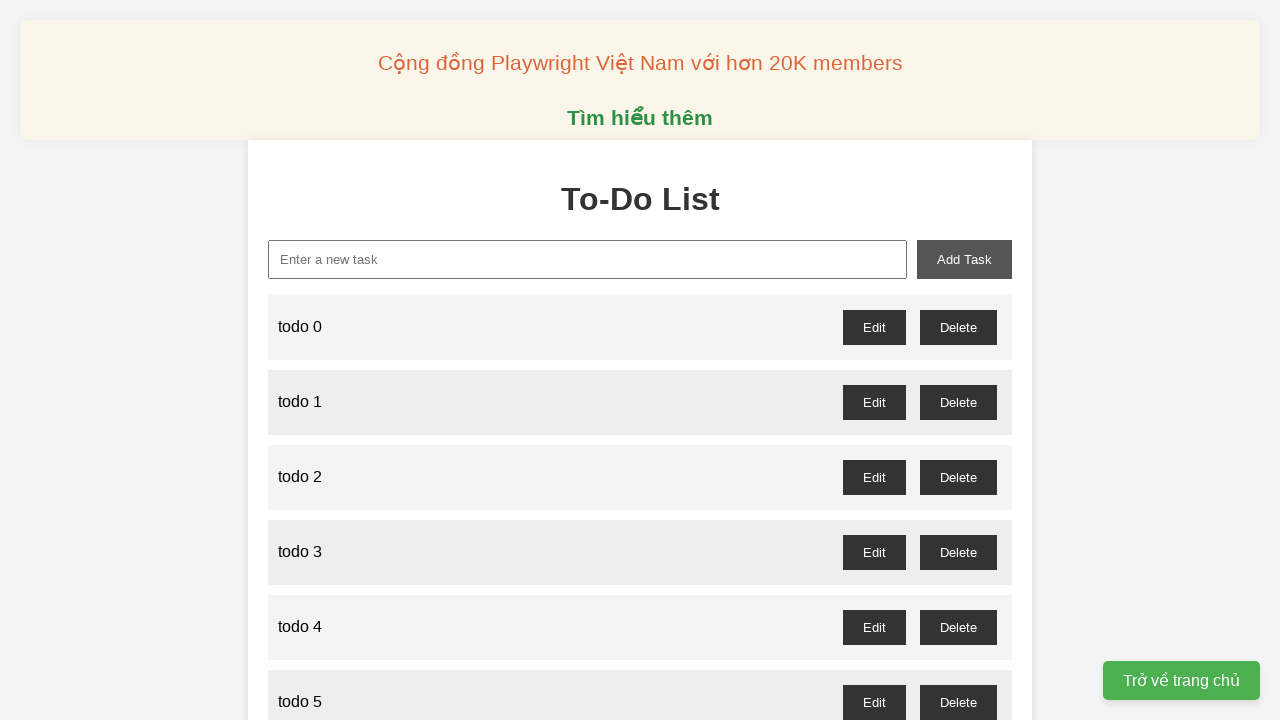

Filled input with 'todo 64' on input#new-task
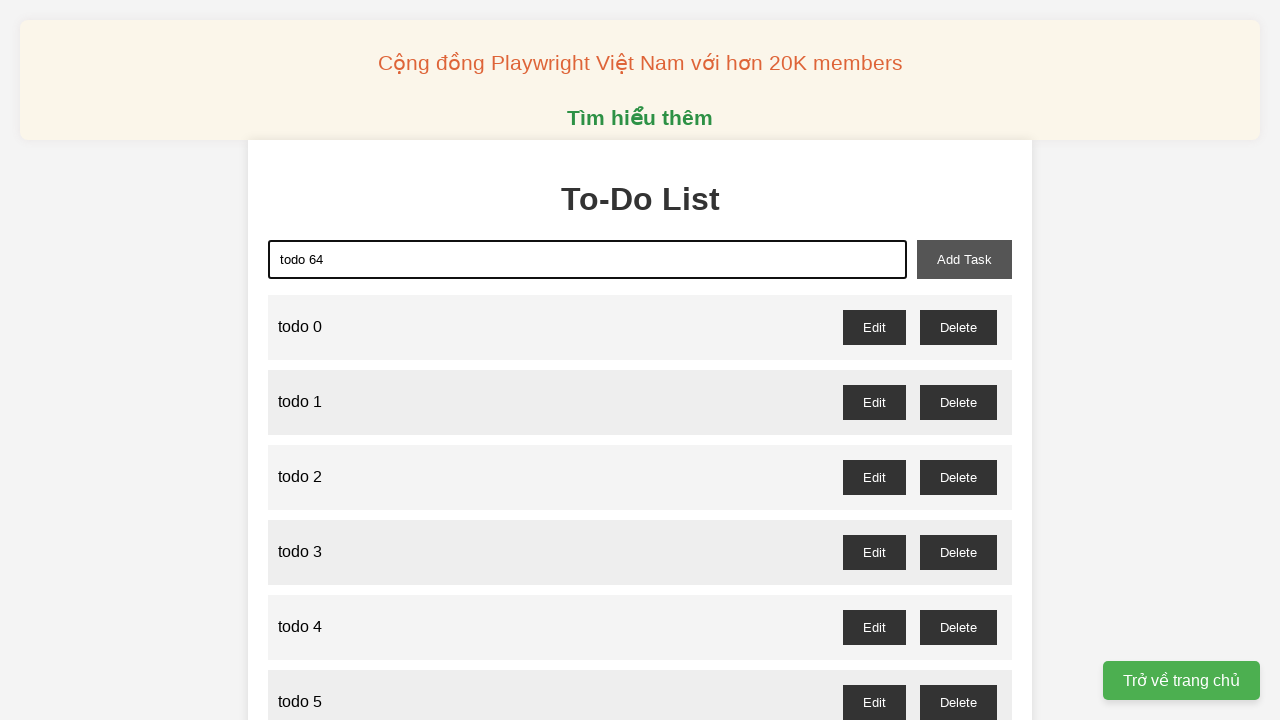

Clicked add button to create todo 64 at (964, 259) on button#add-task
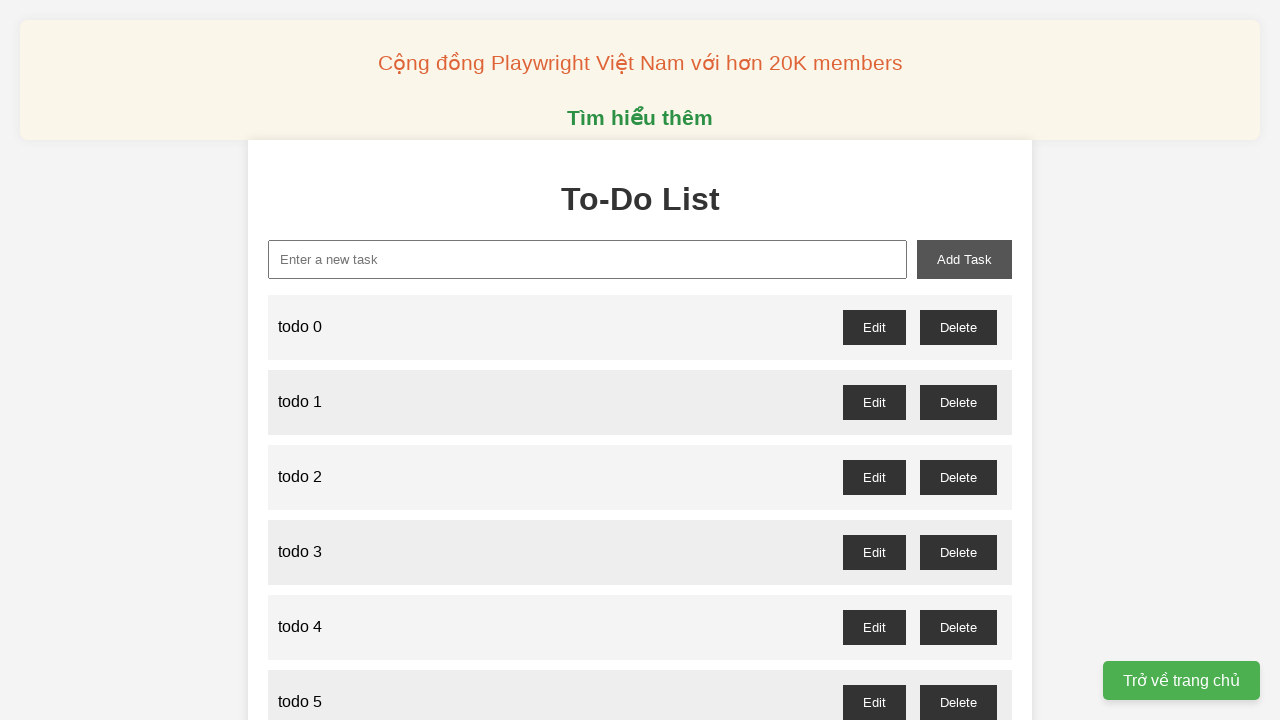

Filled input with 'todo 65' on input#new-task
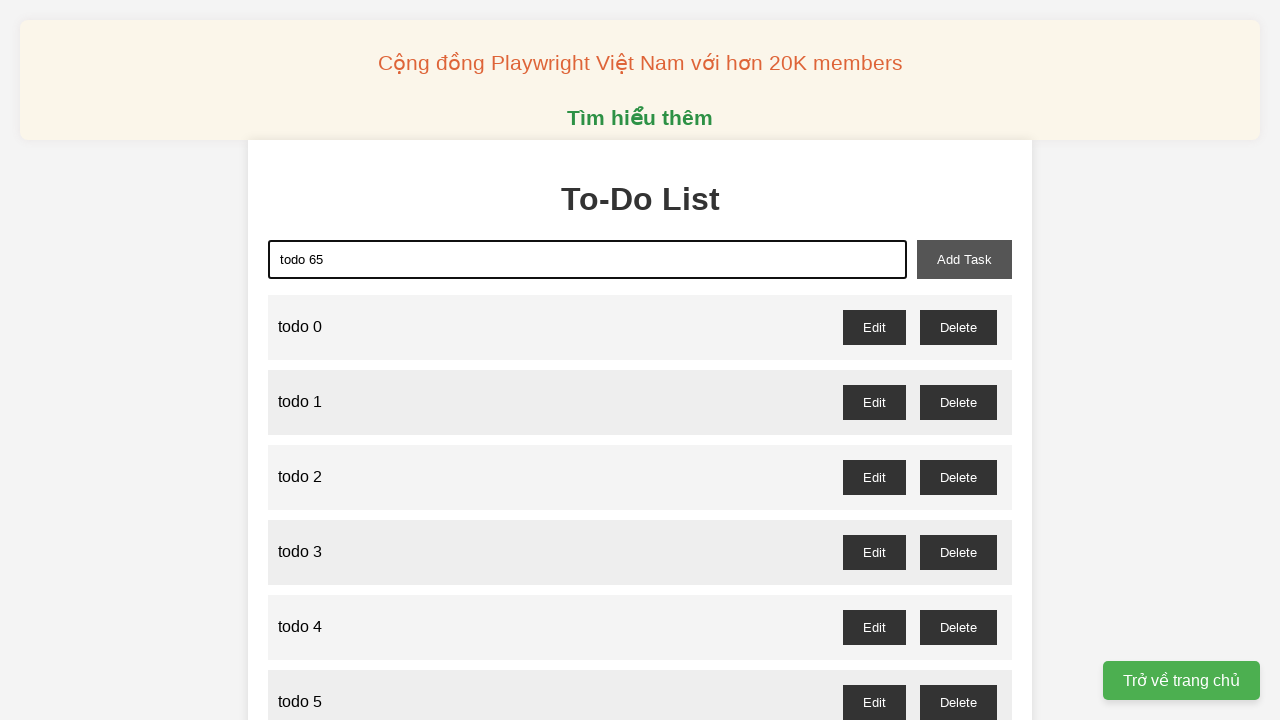

Clicked add button to create todo 65 at (964, 259) on button#add-task
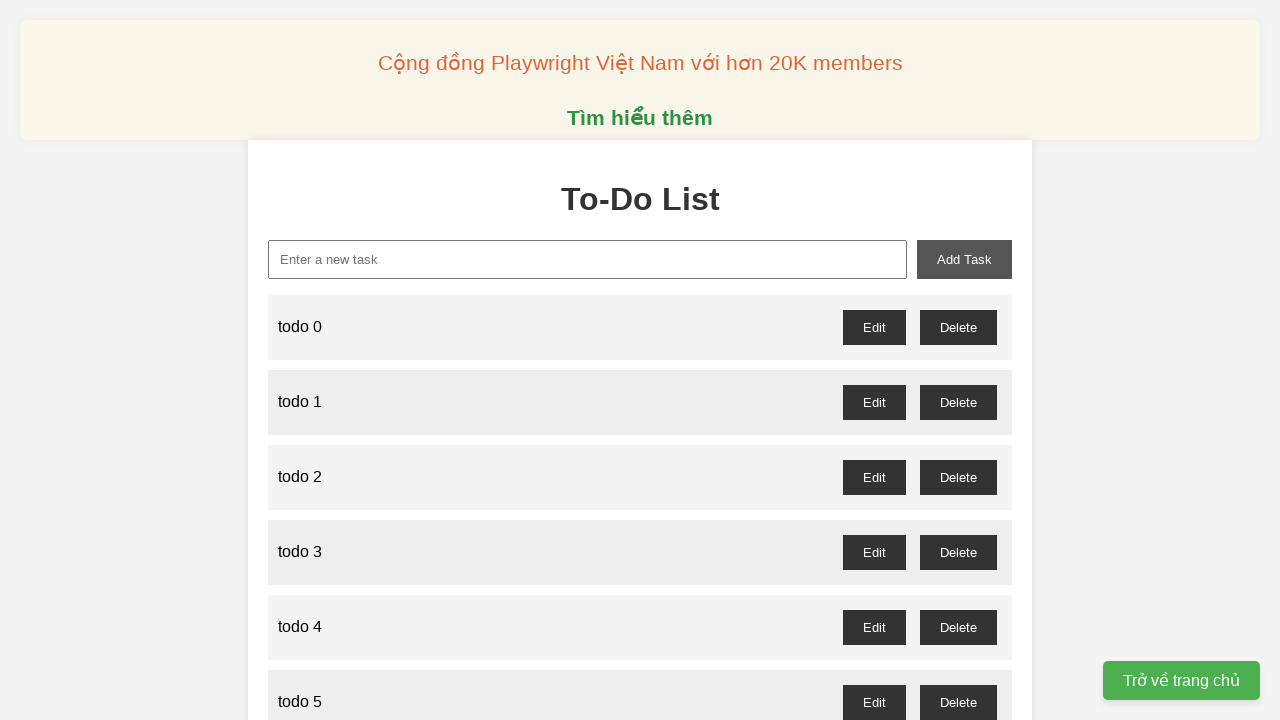

Filled input with 'todo 66' on input#new-task
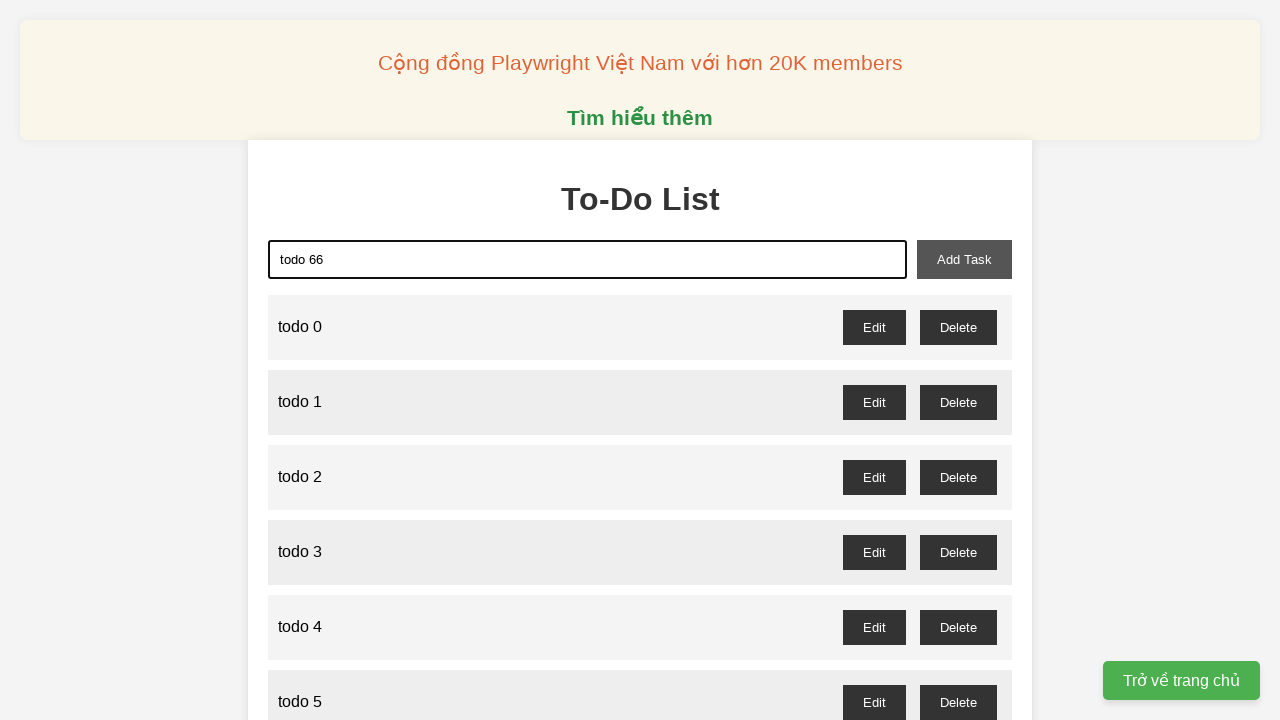

Clicked add button to create todo 66 at (964, 259) on button#add-task
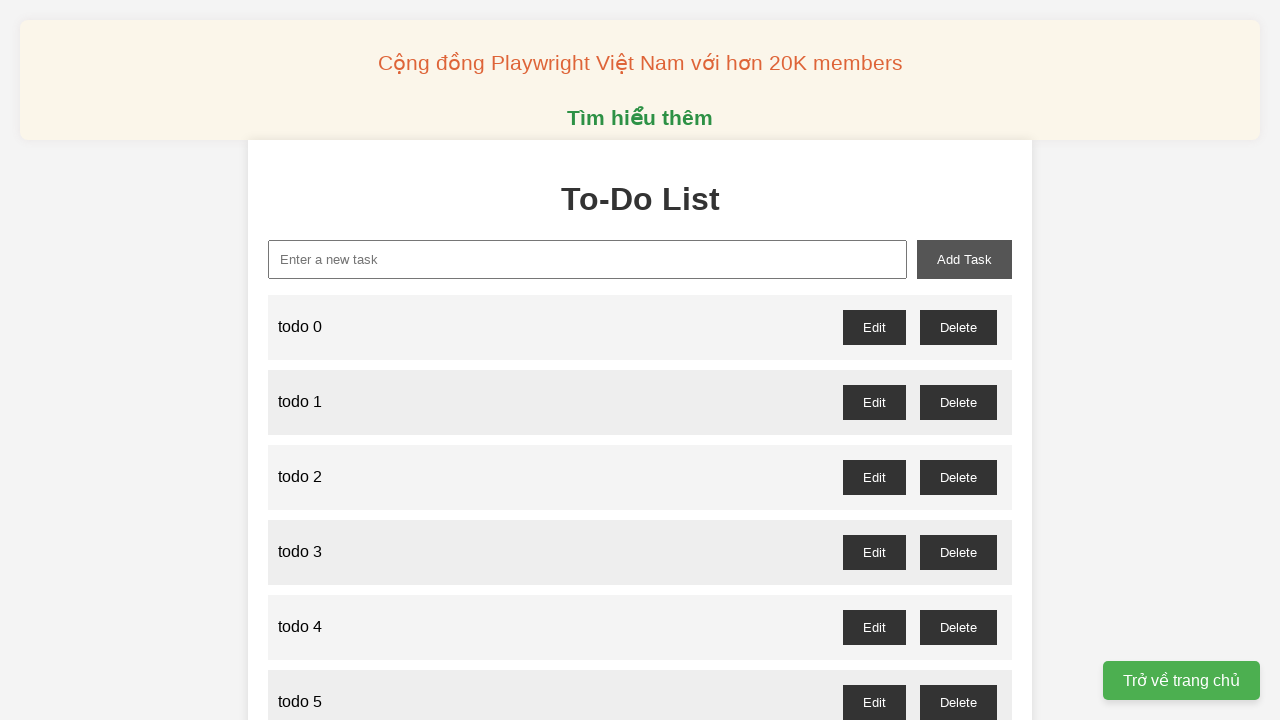

Filled input with 'todo 67' on input#new-task
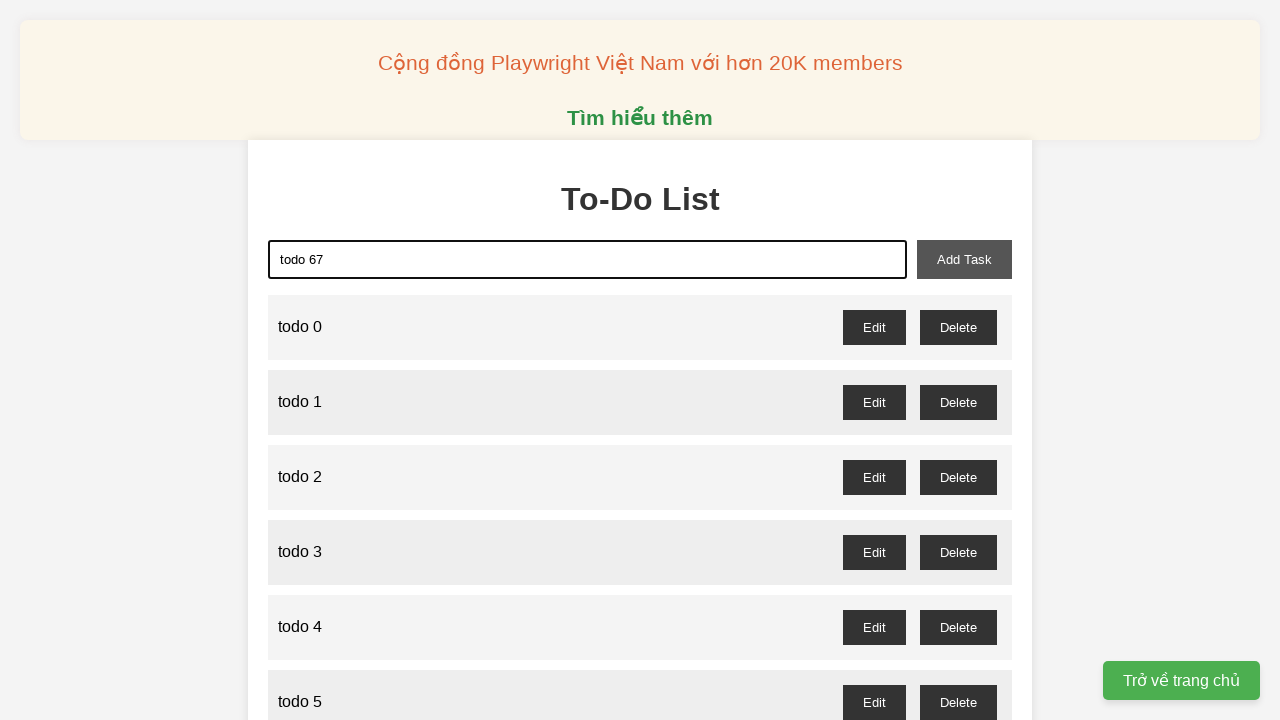

Clicked add button to create todo 67 at (964, 259) on button#add-task
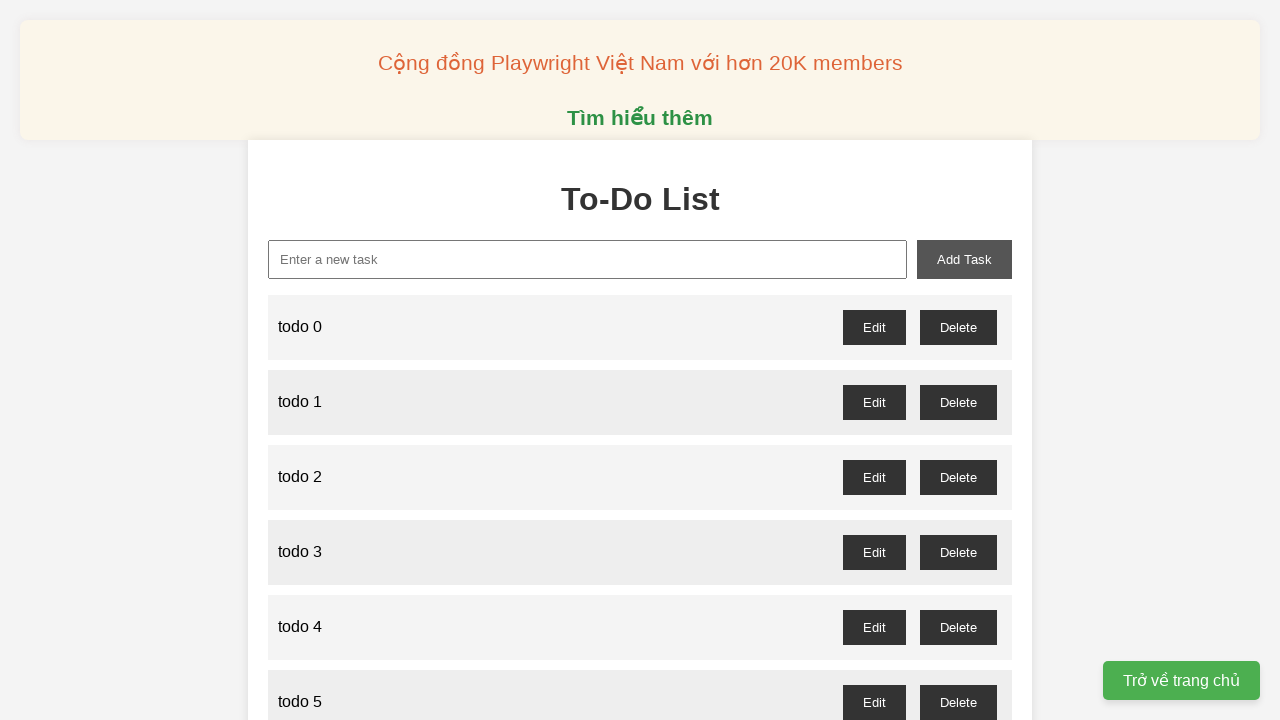

Filled input with 'todo 68' on input#new-task
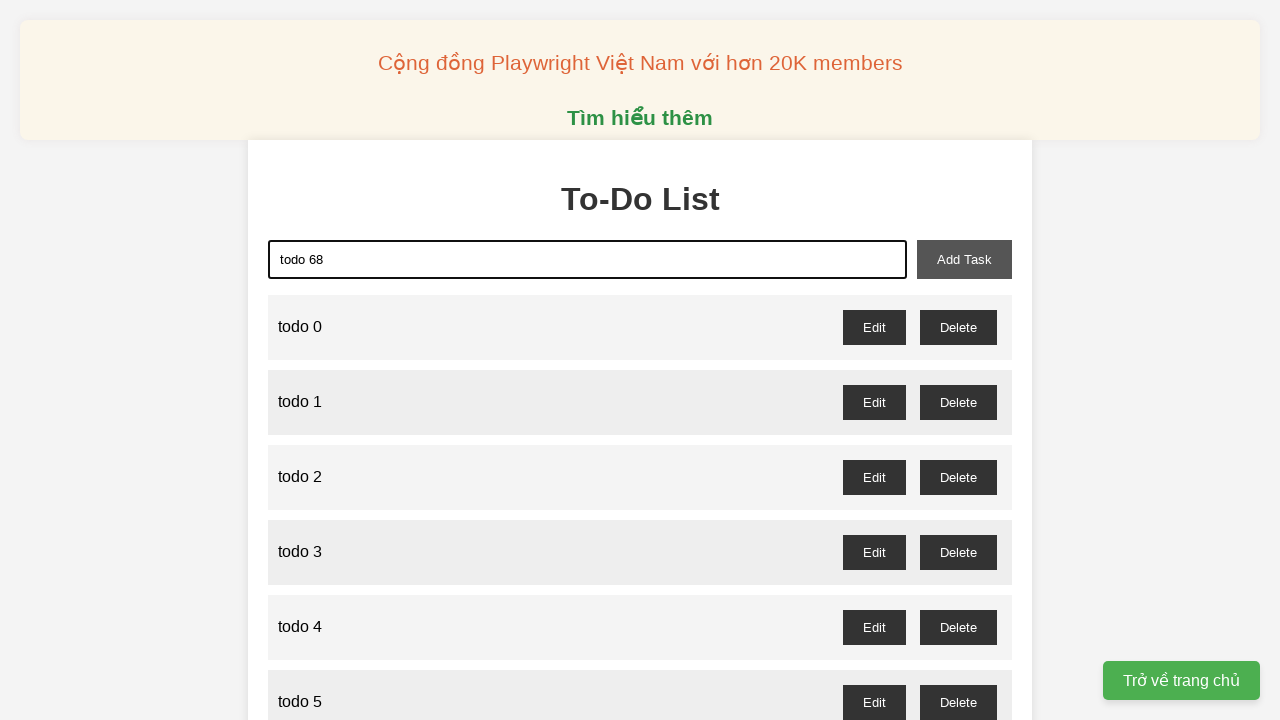

Clicked add button to create todo 68 at (964, 259) on button#add-task
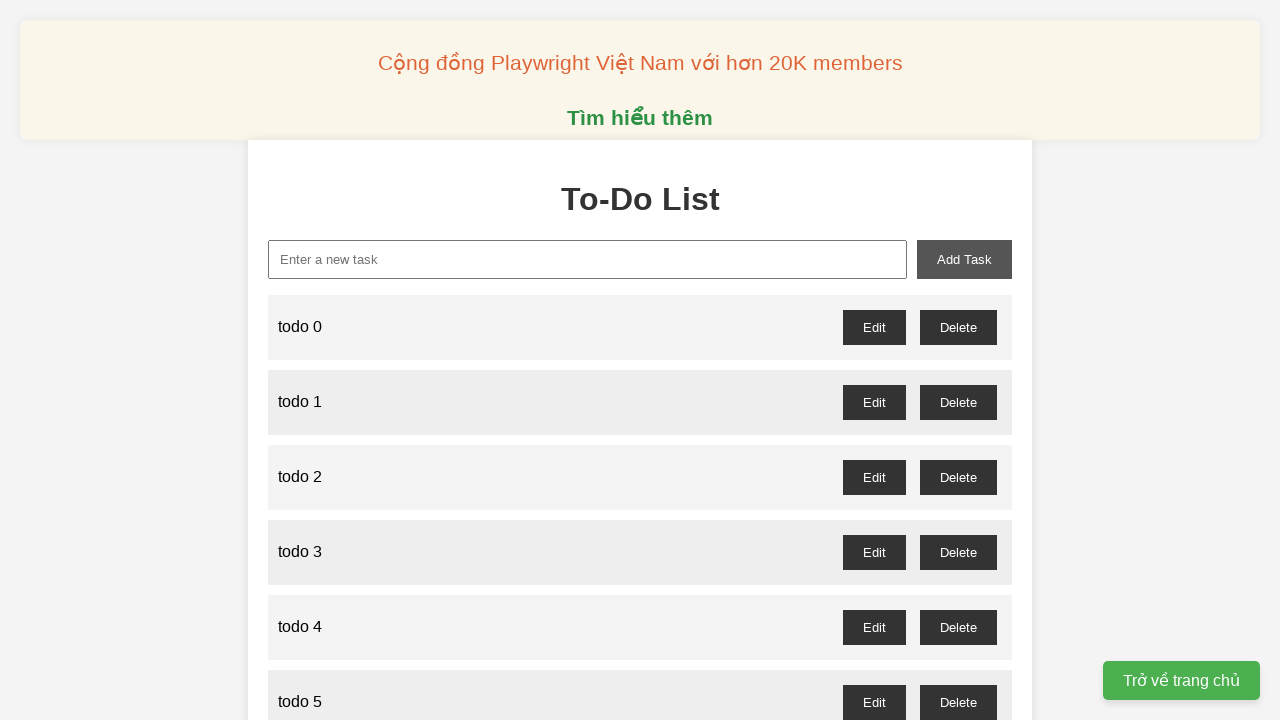

Filled input with 'todo 69' on input#new-task
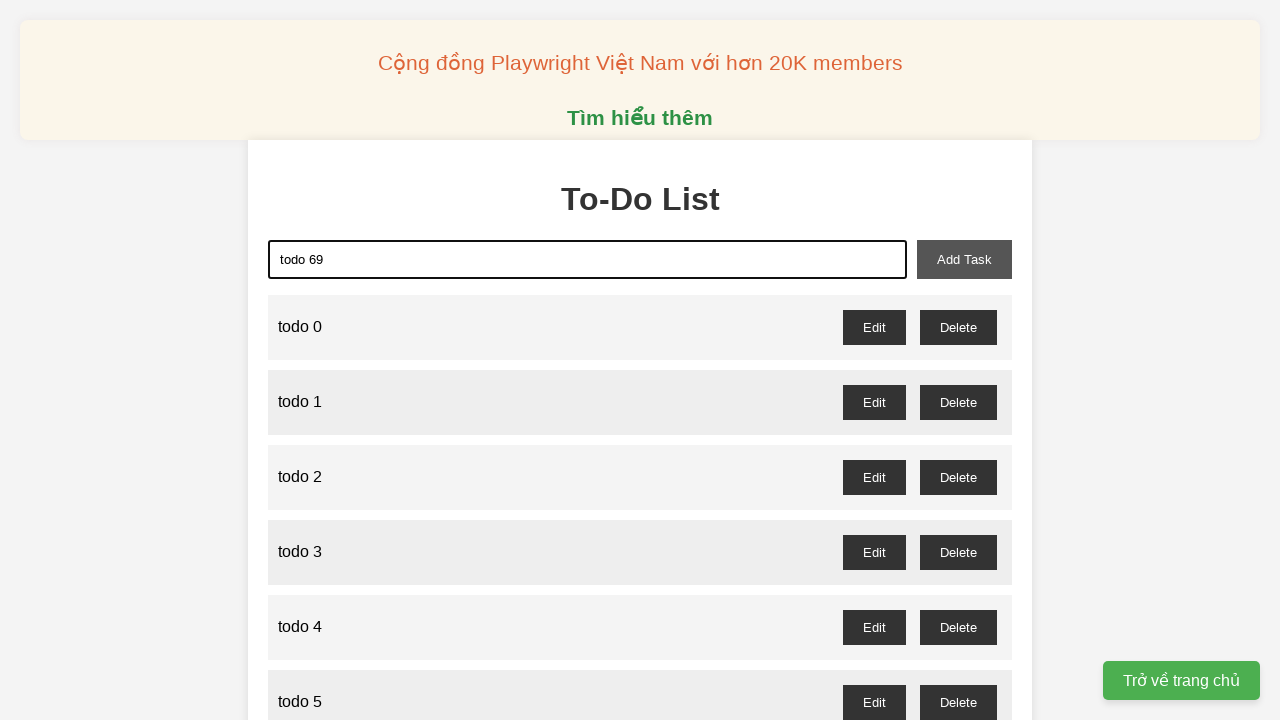

Clicked add button to create todo 69 at (964, 259) on button#add-task
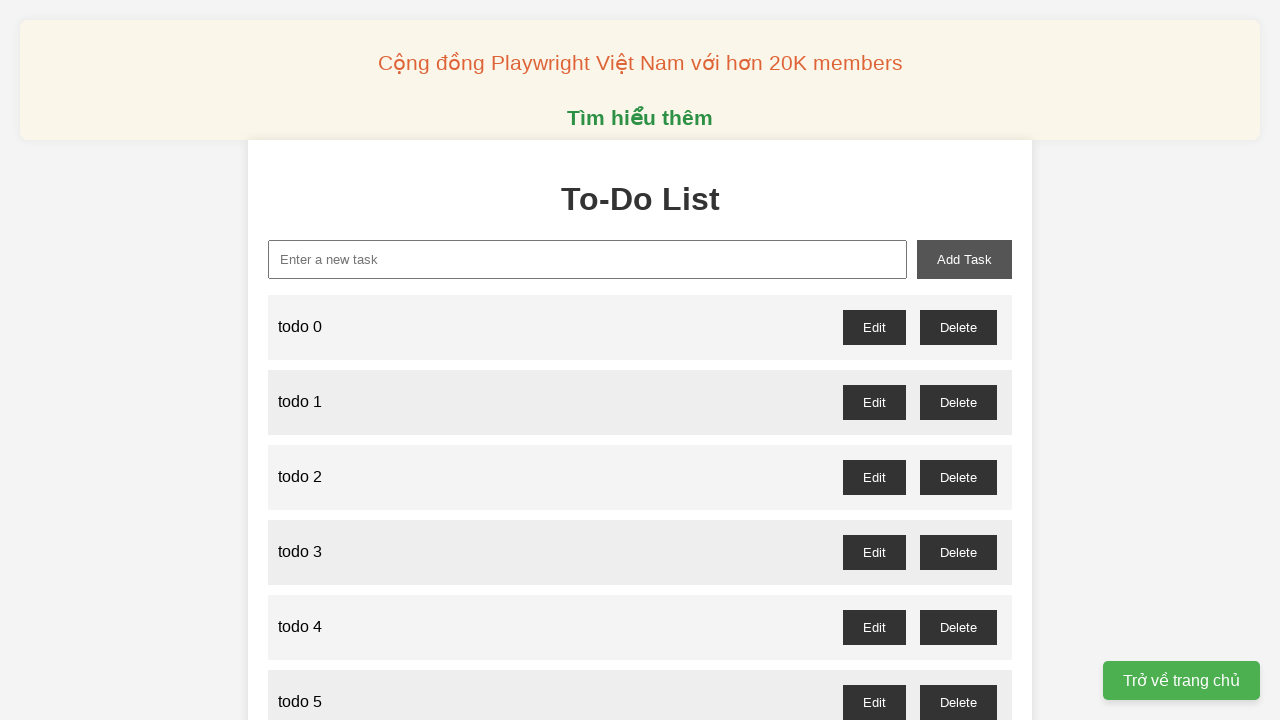

Filled input with 'todo 70' on input#new-task
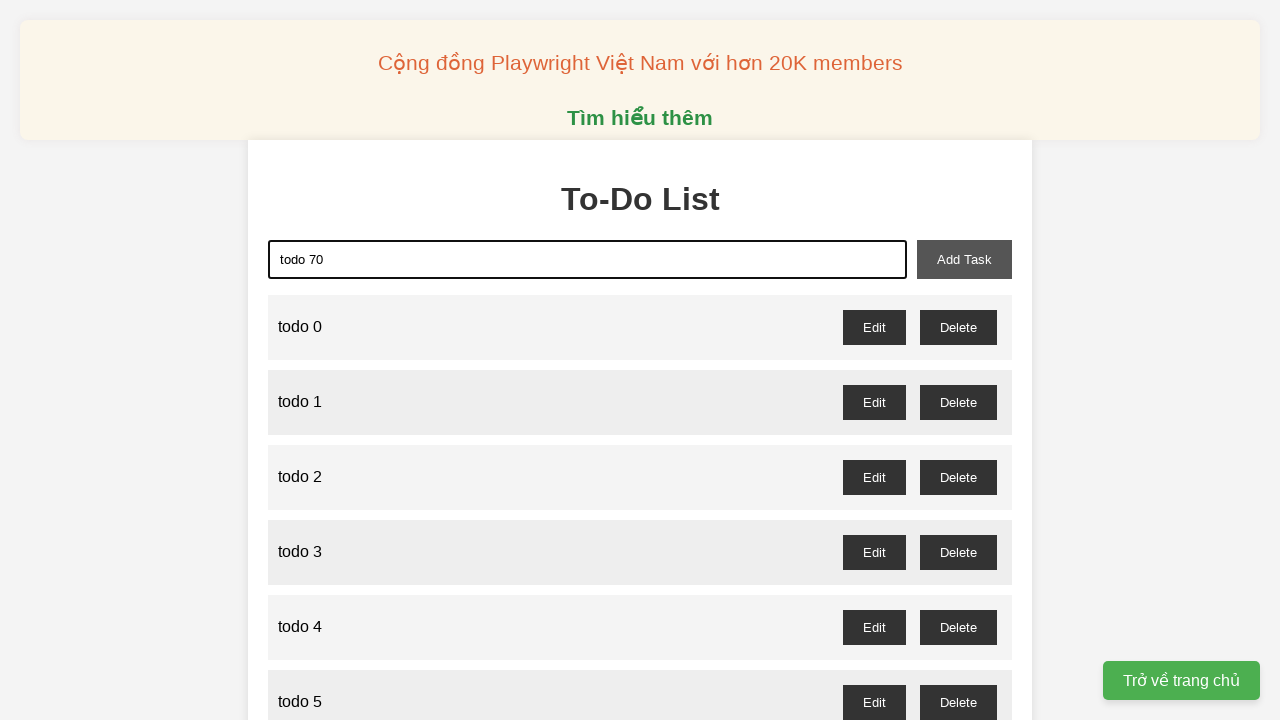

Clicked add button to create todo 70 at (964, 259) on button#add-task
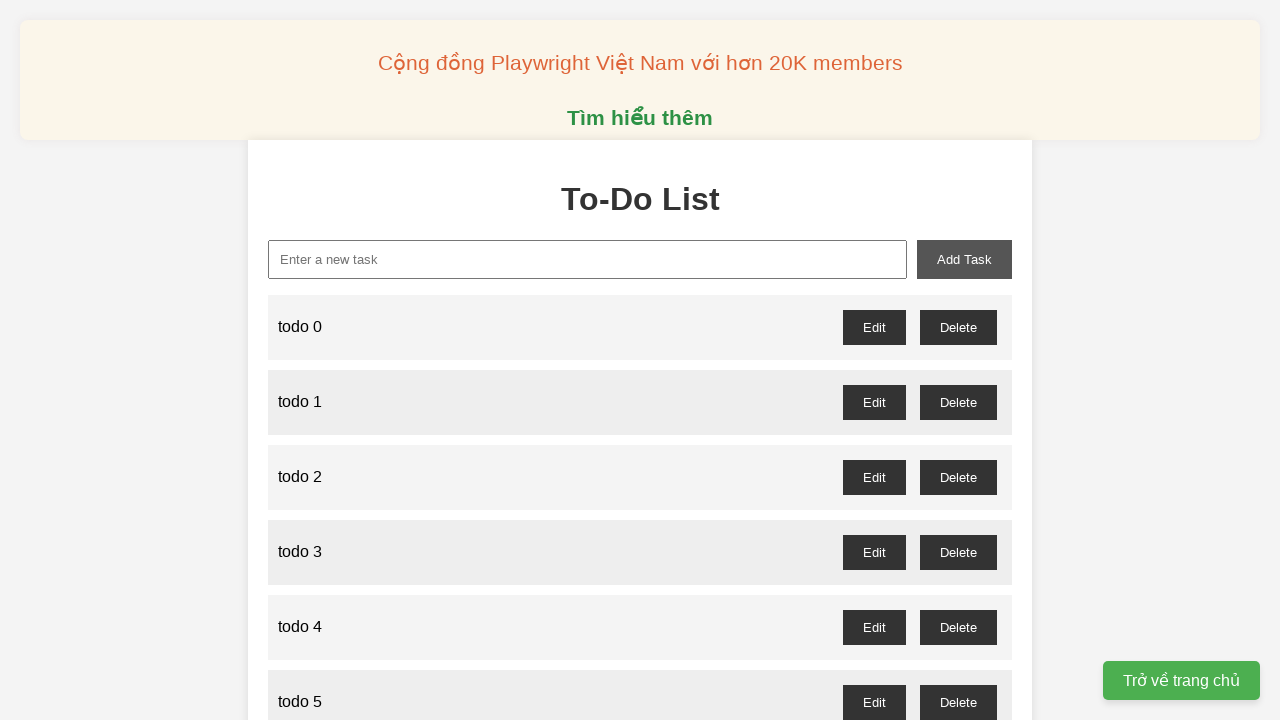

Filled input with 'todo 71' on input#new-task
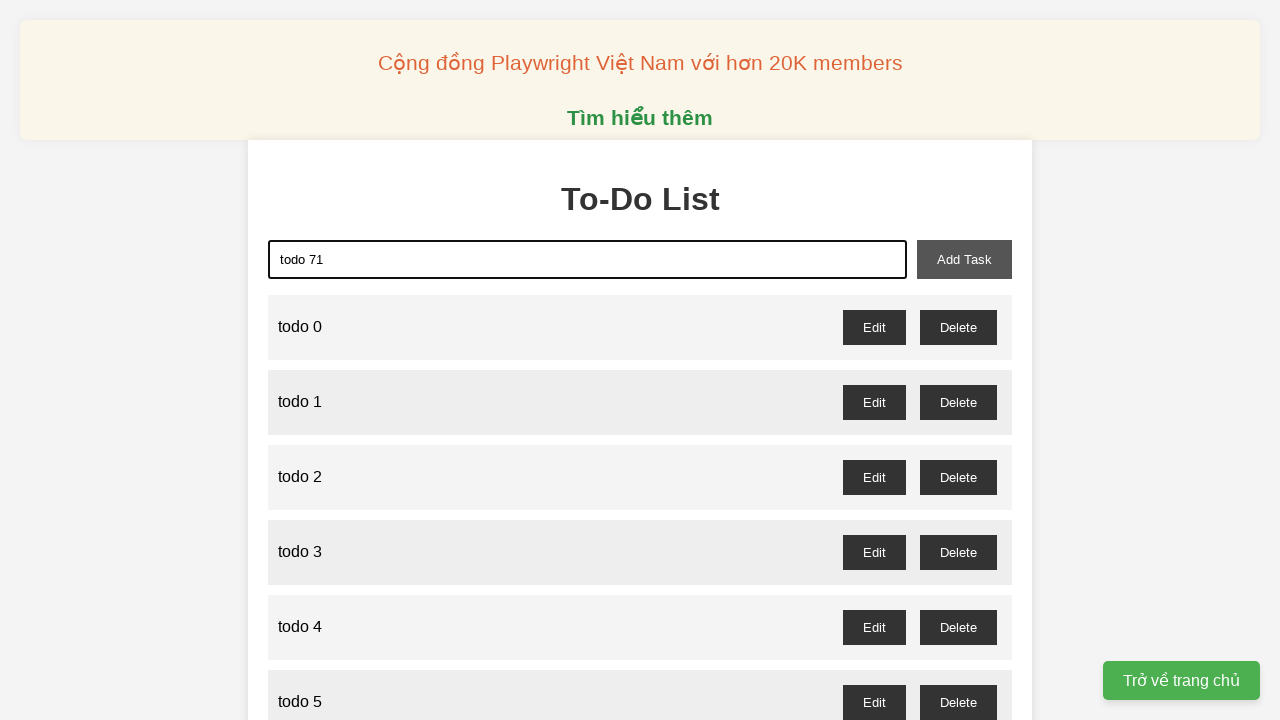

Clicked add button to create todo 71 at (964, 259) on button#add-task
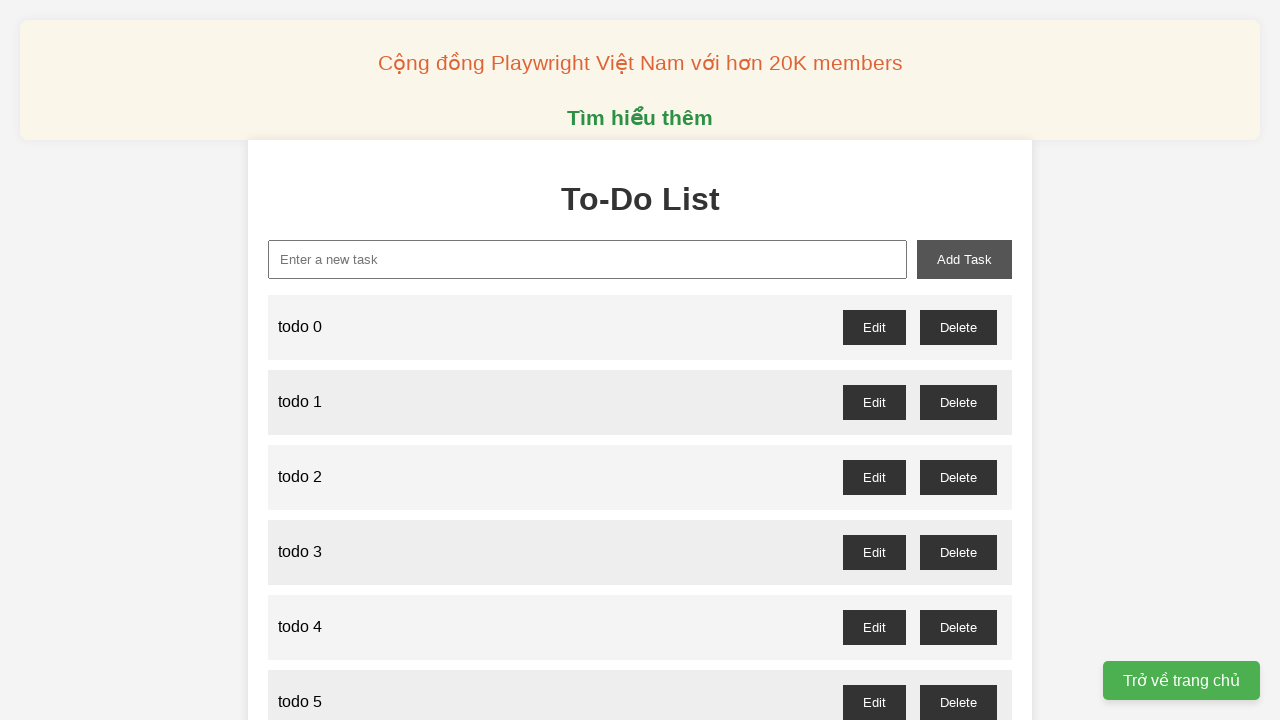

Filled input with 'todo 72' on input#new-task
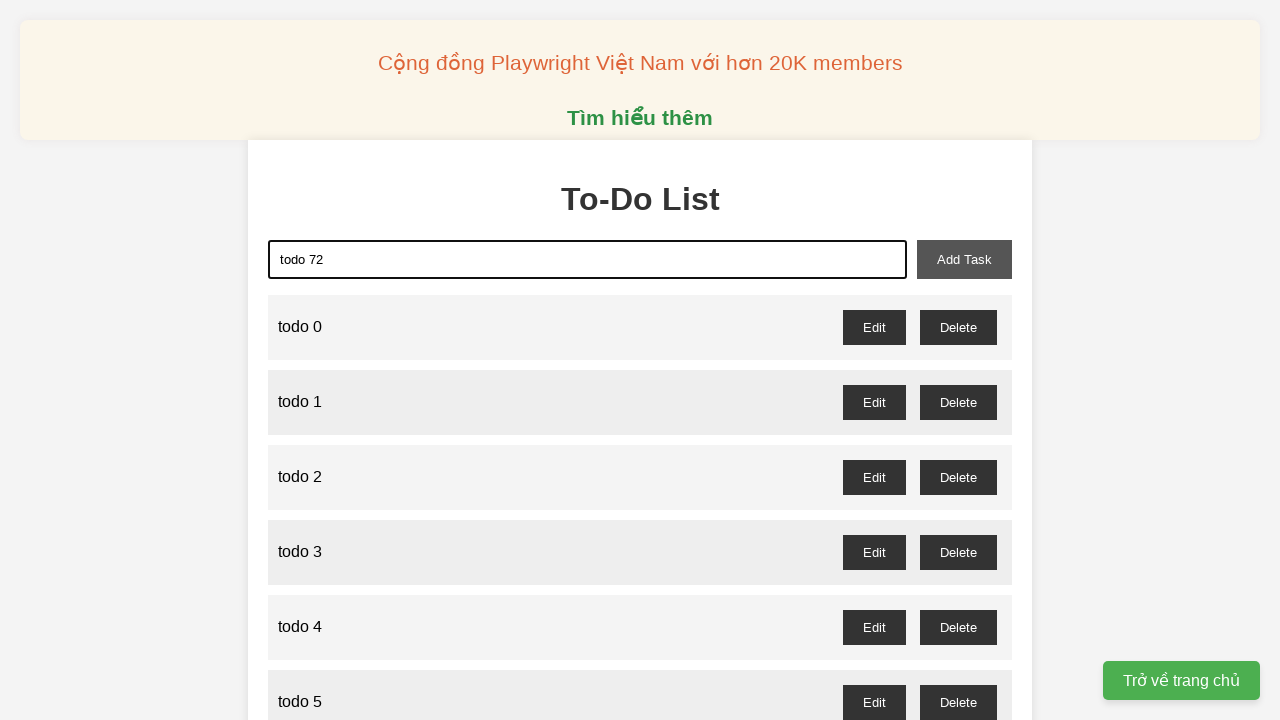

Clicked add button to create todo 72 at (964, 259) on button#add-task
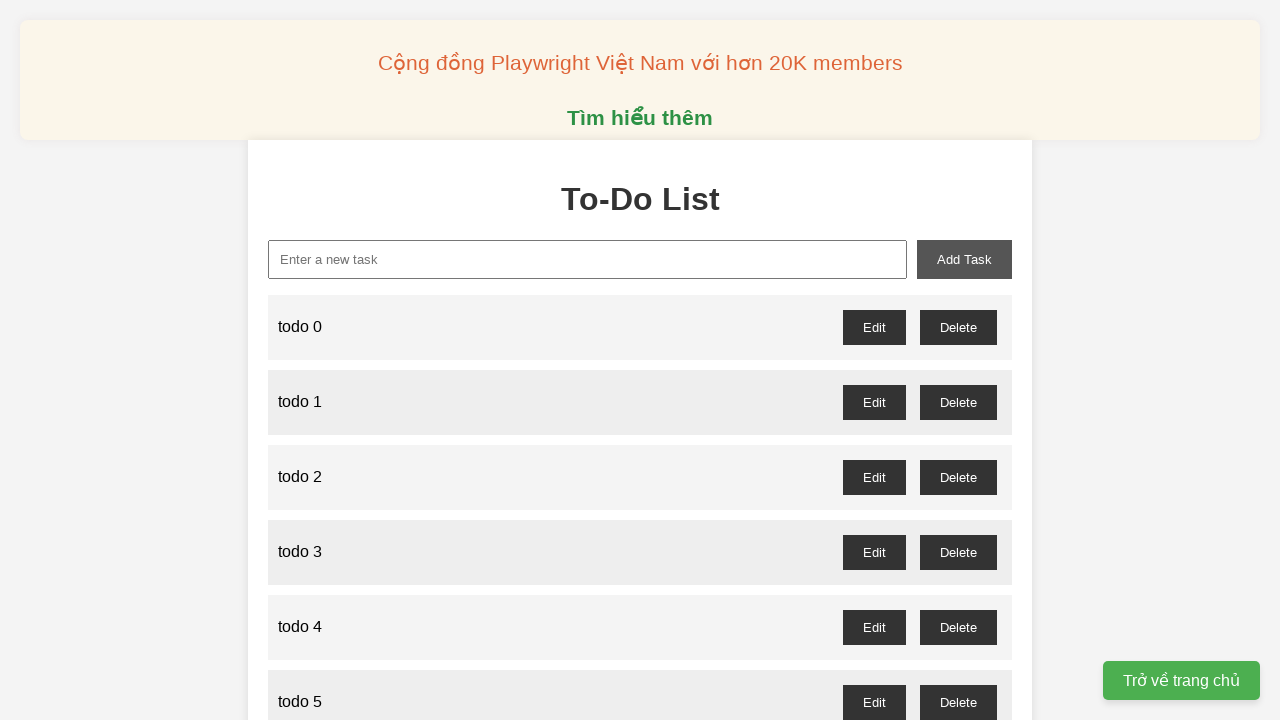

Filled input with 'todo 73' on input#new-task
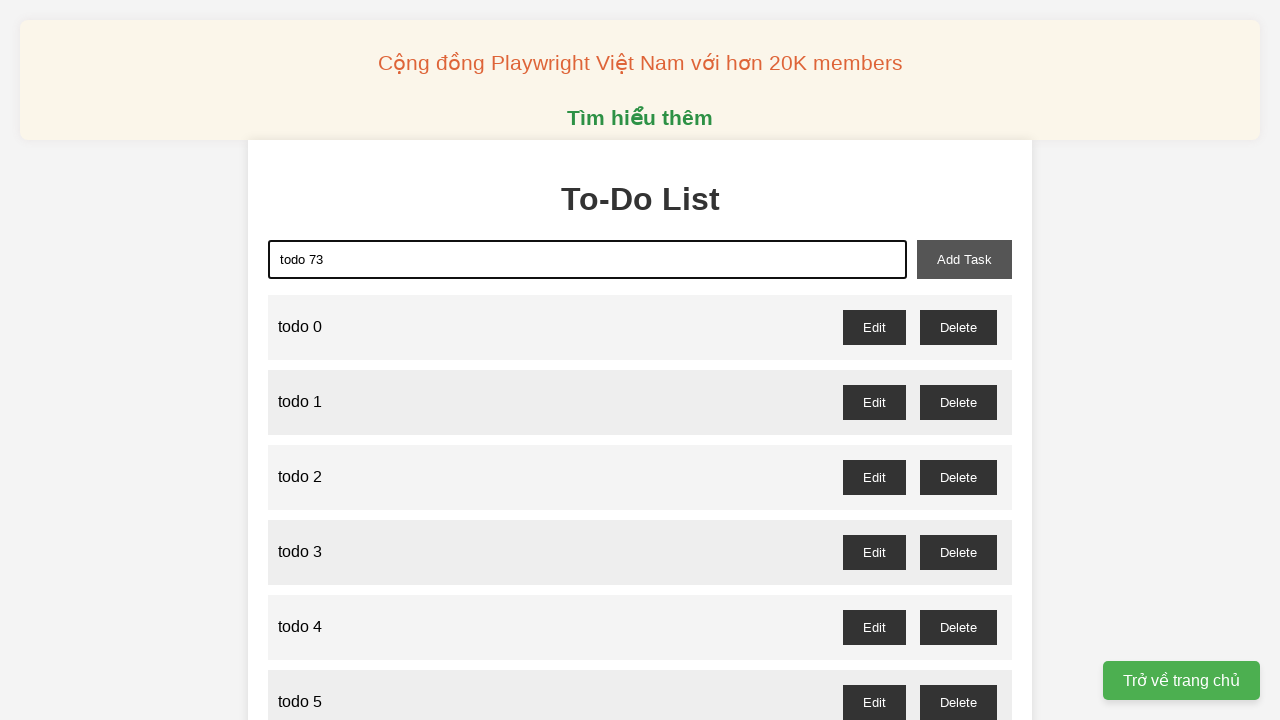

Clicked add button to create todo 73 at (964, 259) on button#add-task
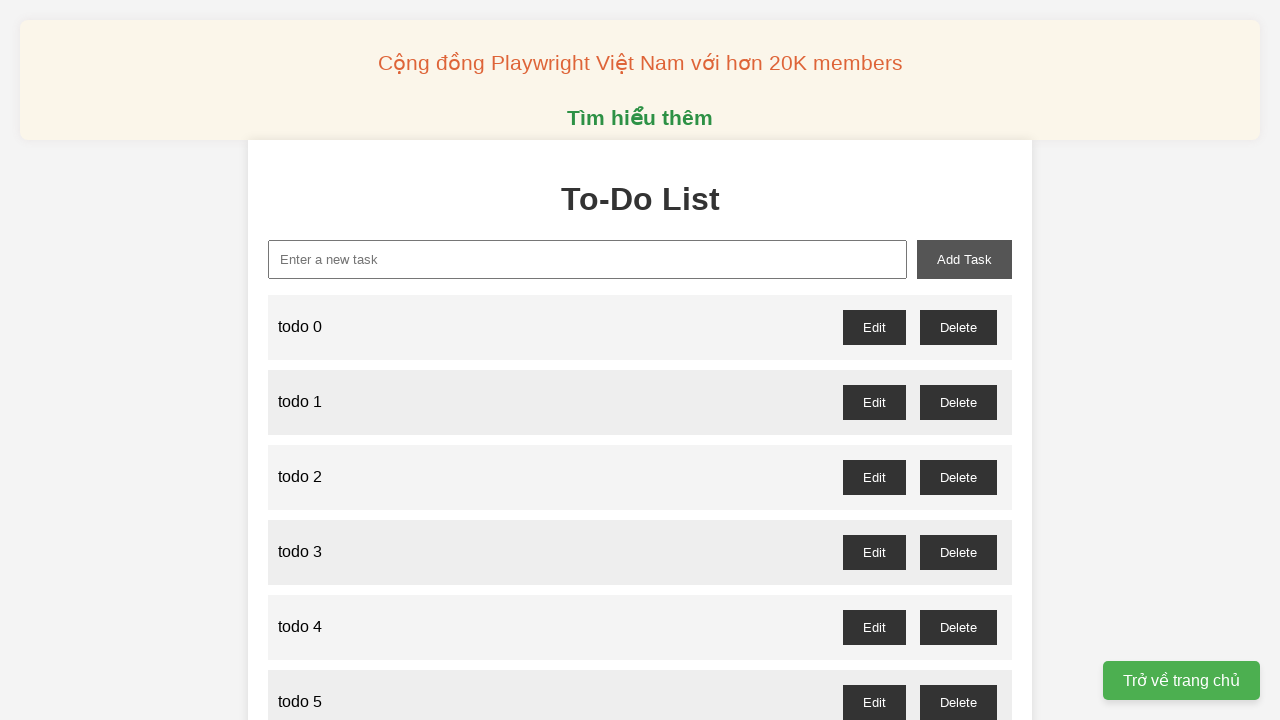

Filled input with 'todo 74' on input#new-task
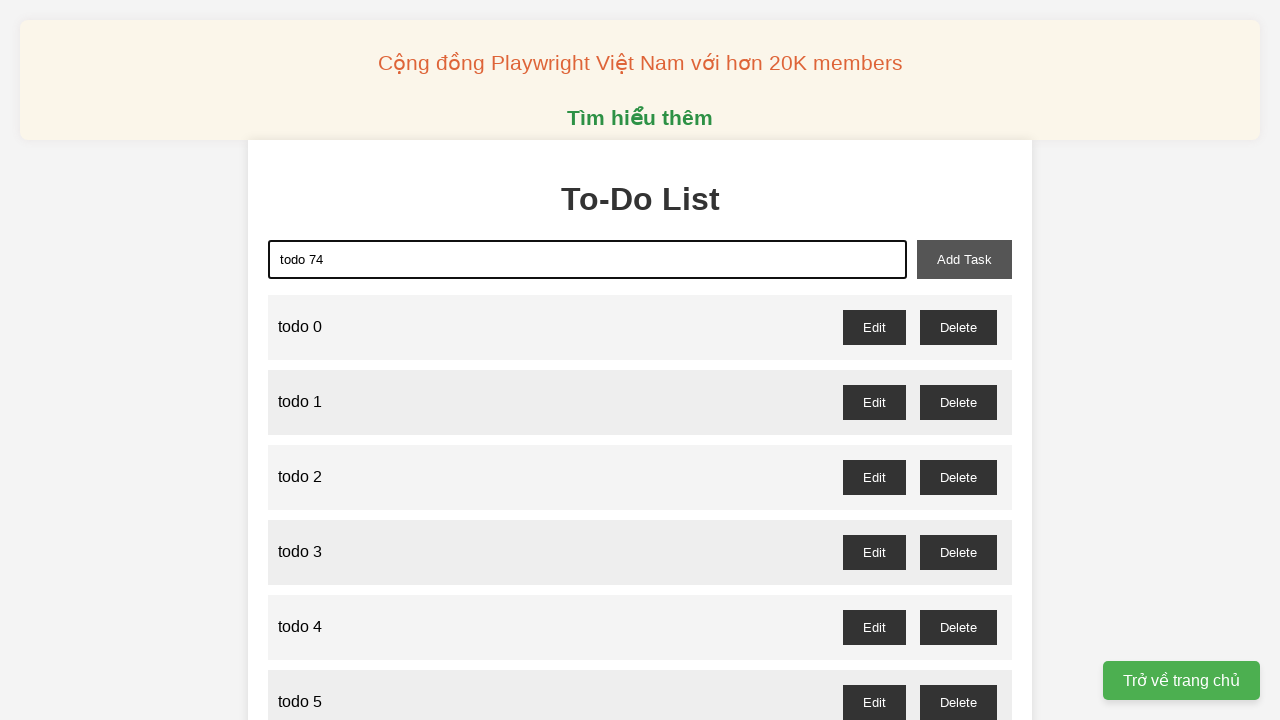

Clicked add button to create todo 74 at (964, 259) on button#add-task
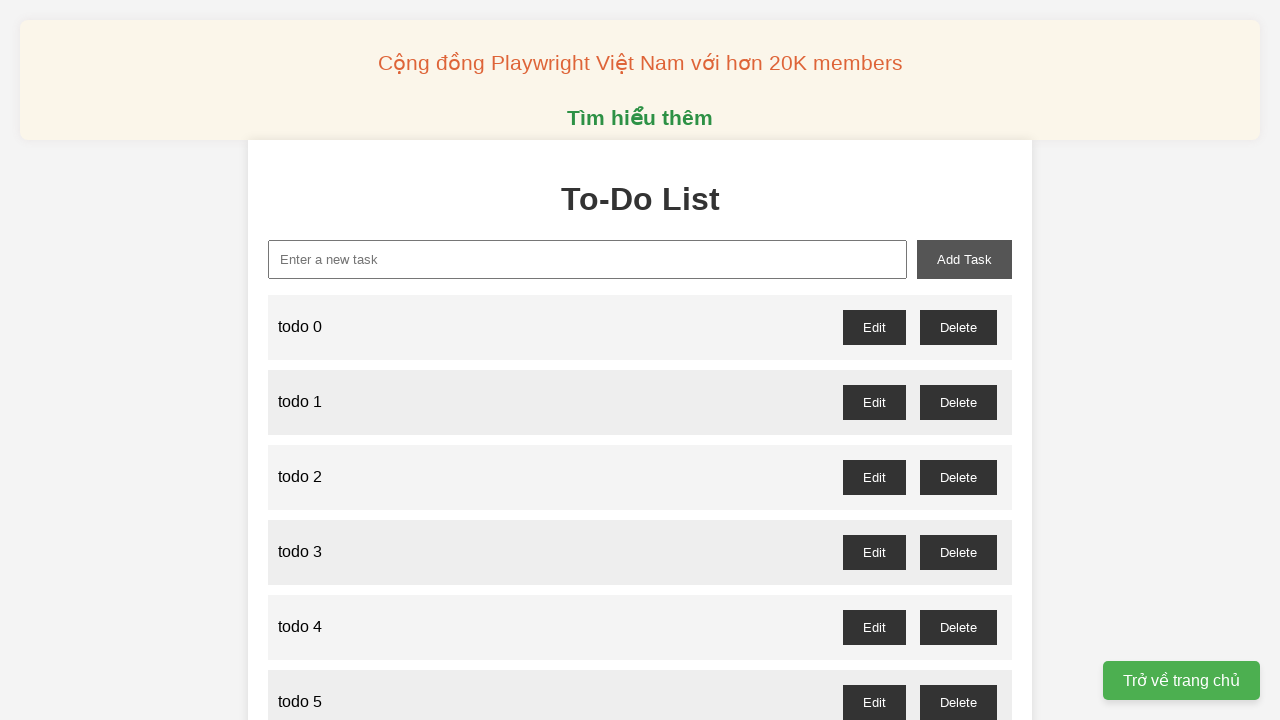

Filled input with 'todo 75' on input#new-task
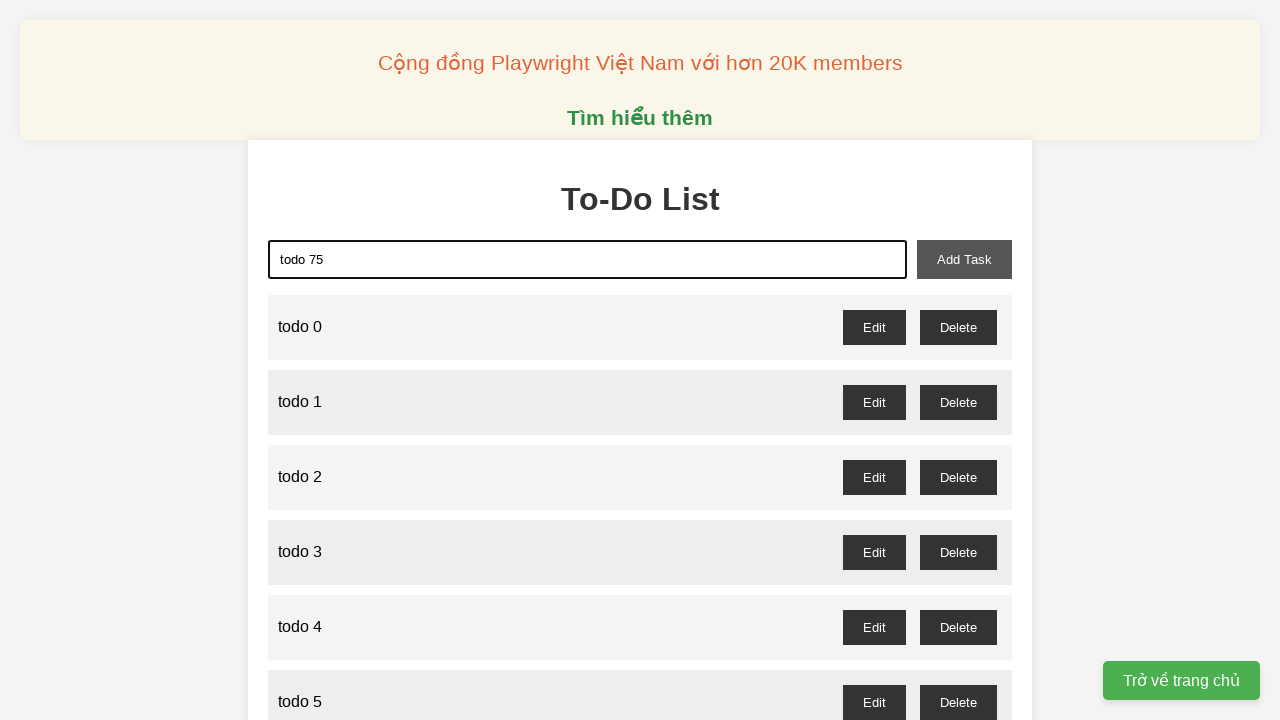

Clicked add button to create todo 75 at (964, 259) on button#add-task
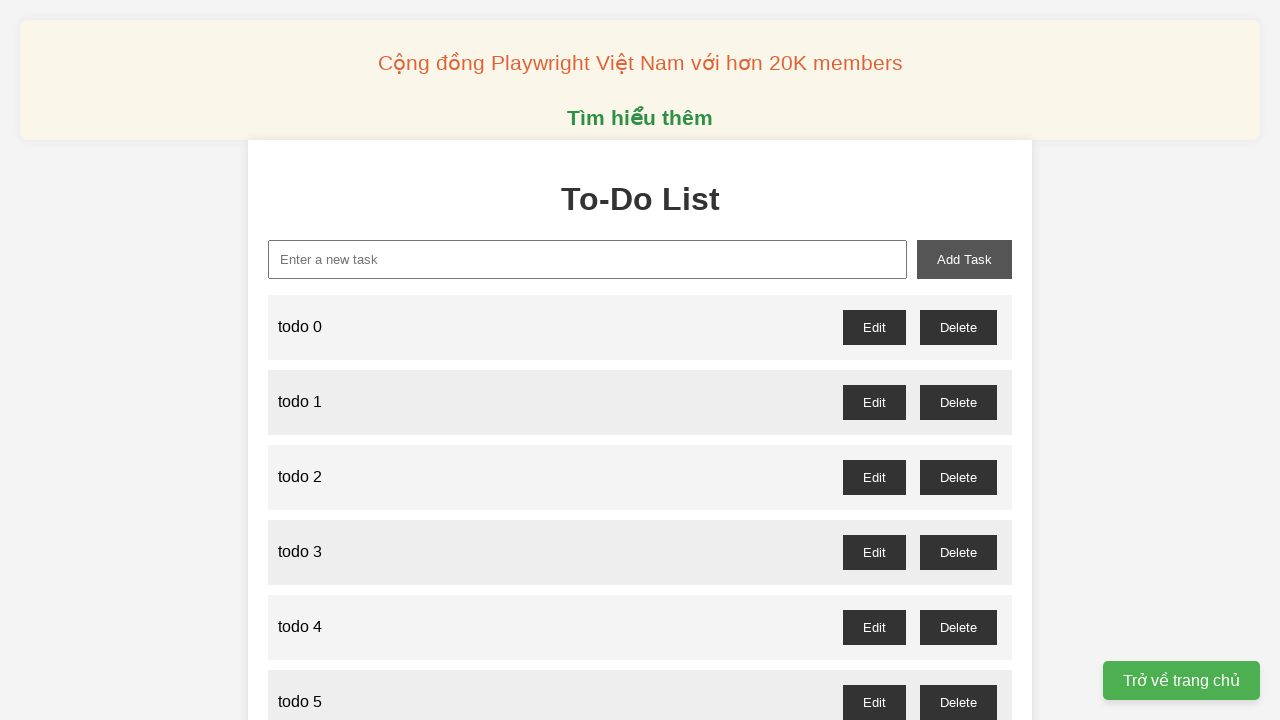

Filled input with 'todo 76' on input#new-task
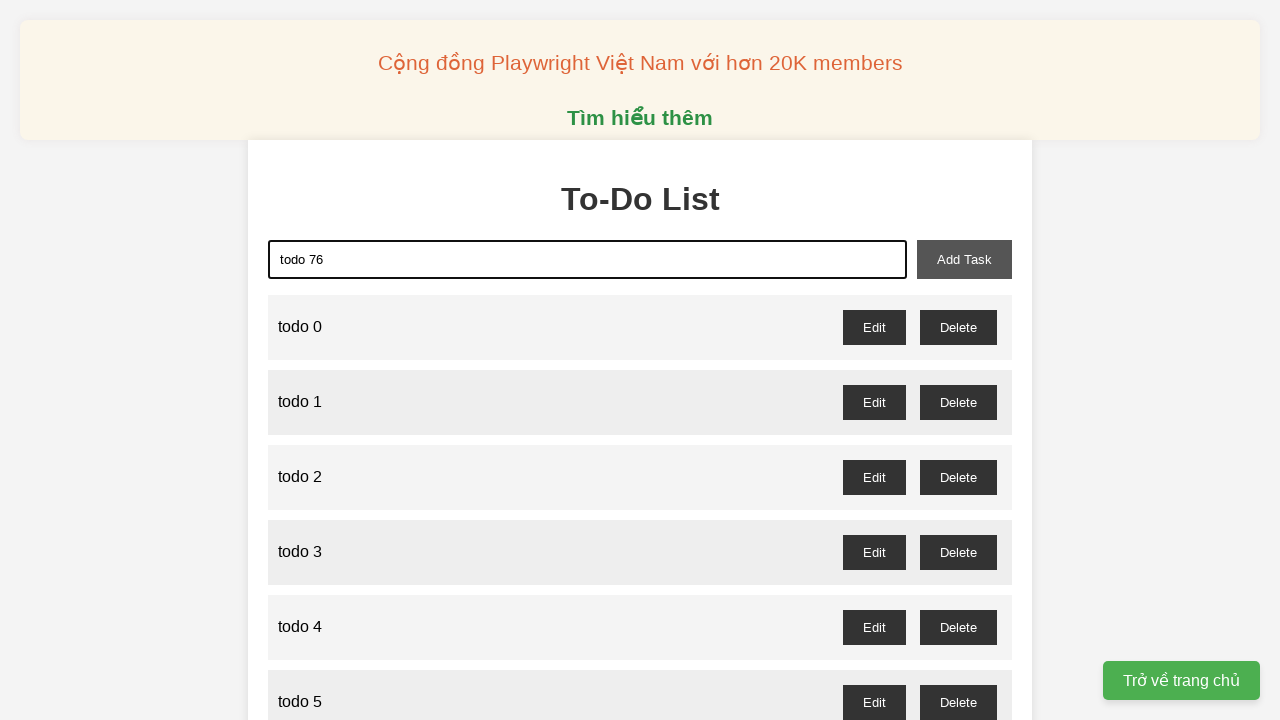

Clicked add button to create todo 76 at (964, 259) on button#add-task
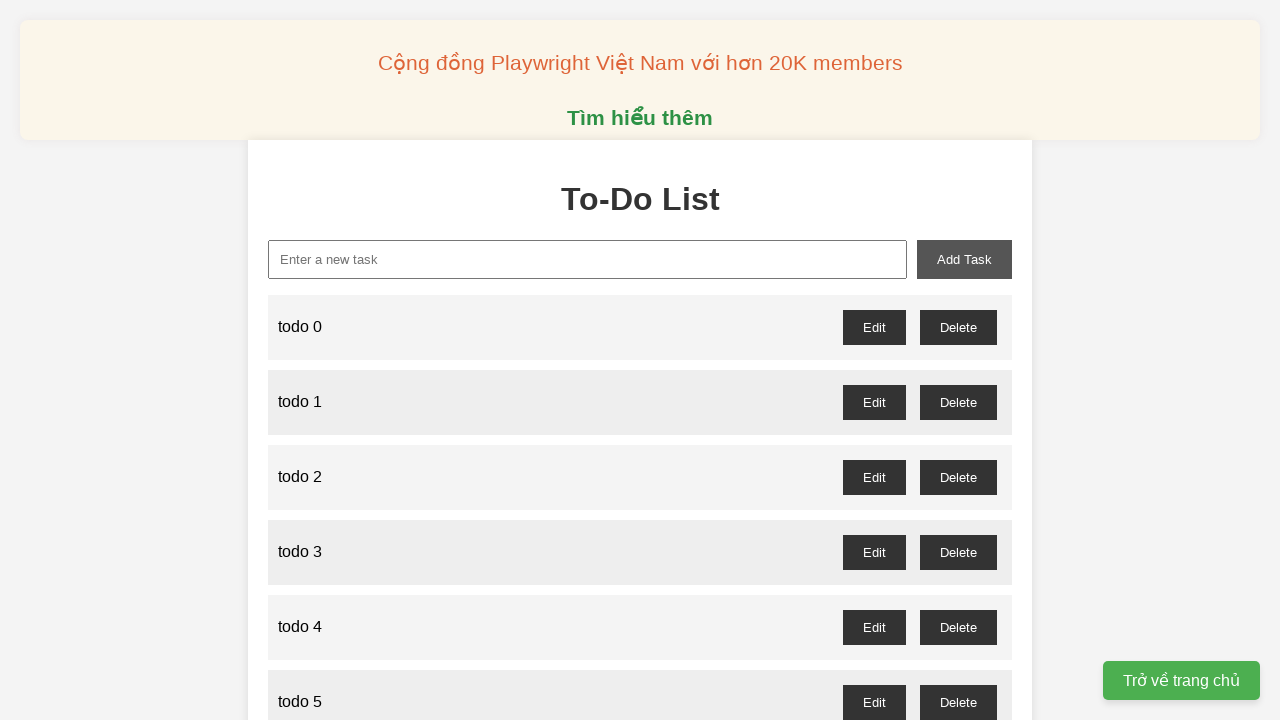

Filled input with 'todo 77' on input#new-task
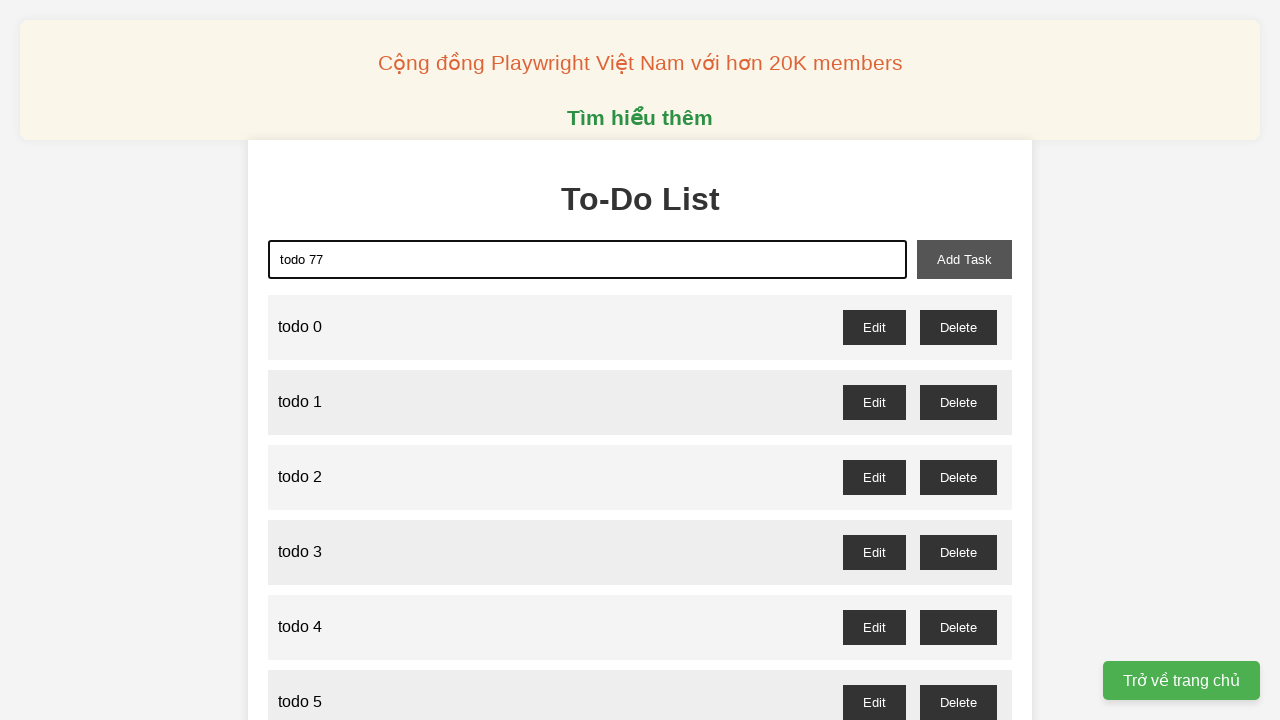

Clicked add button to create todo 77 at (964, 259) on button#add-task
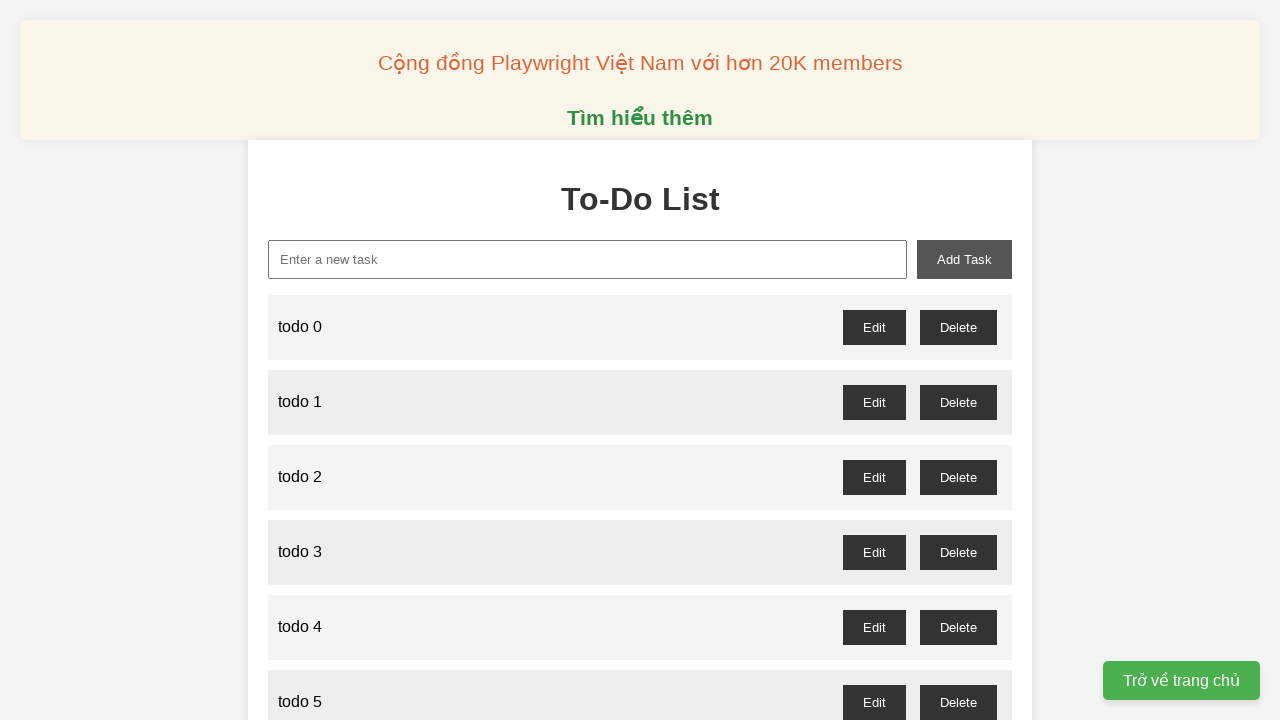

Filled input with 'todo 78' on input#new-task
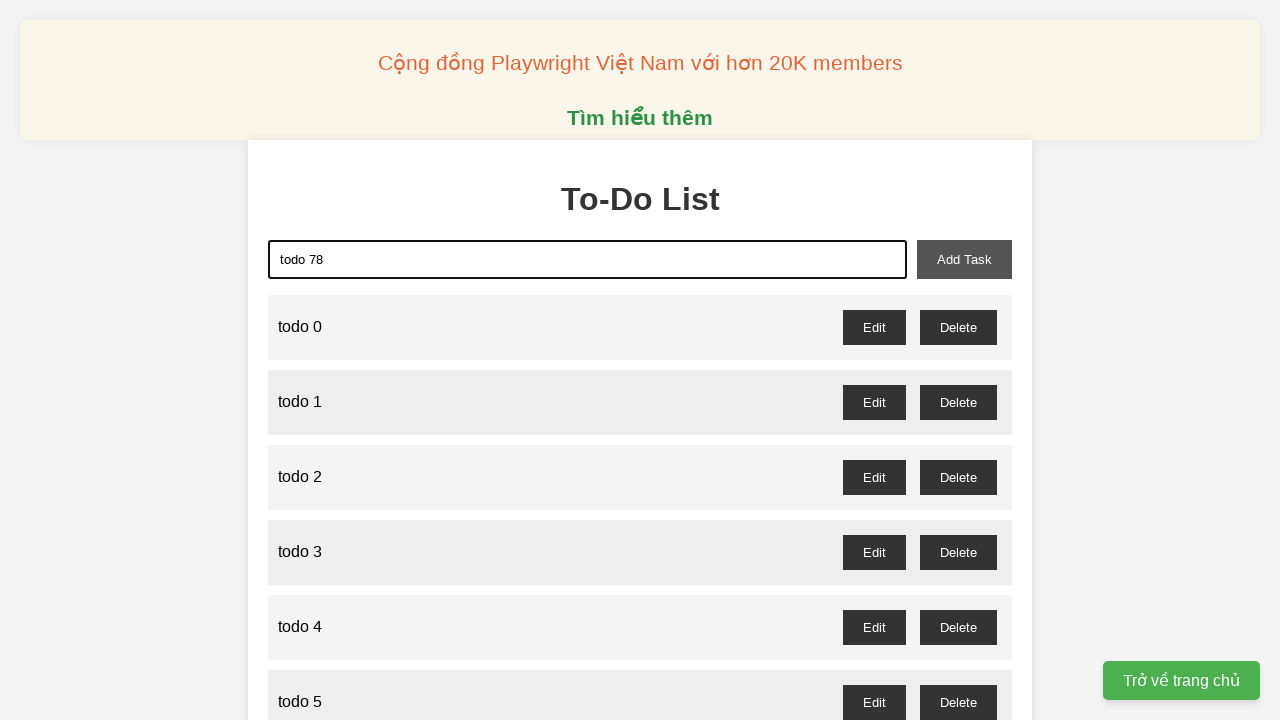

Clicked add button to create todo 78 at (964, 259) on button#add-task
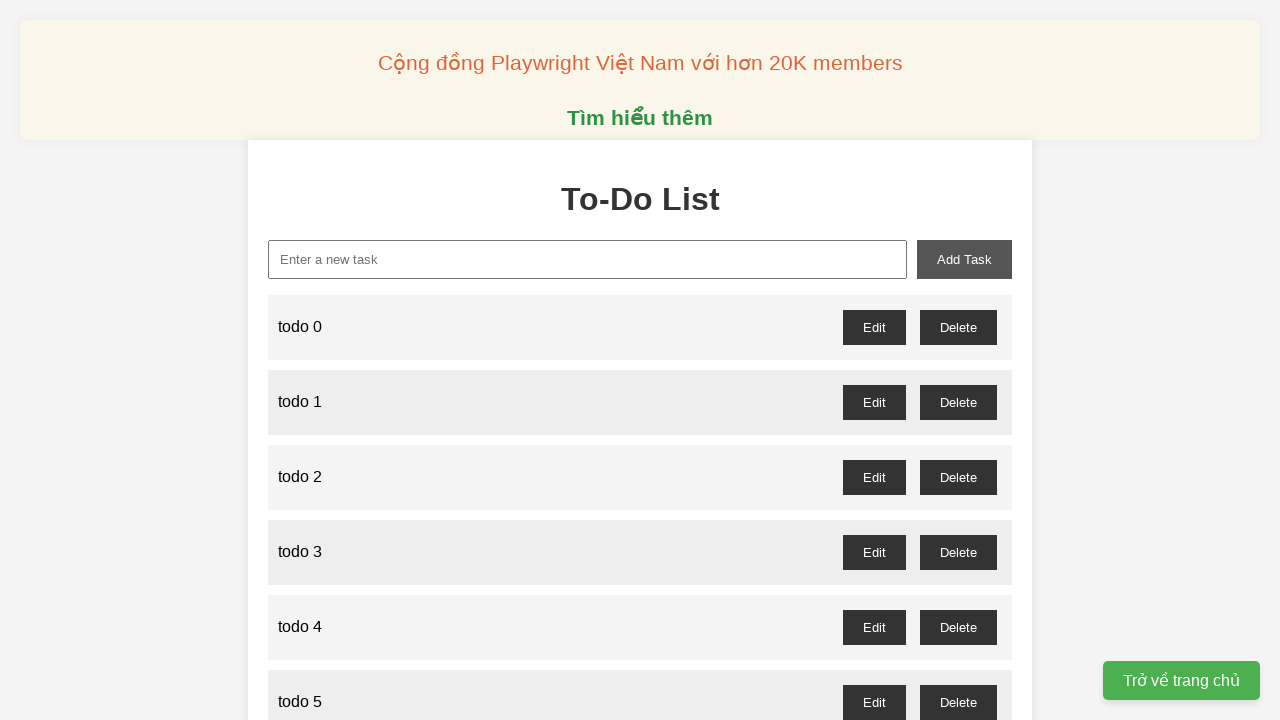

Filled input with 'todo 79' on input#new-task
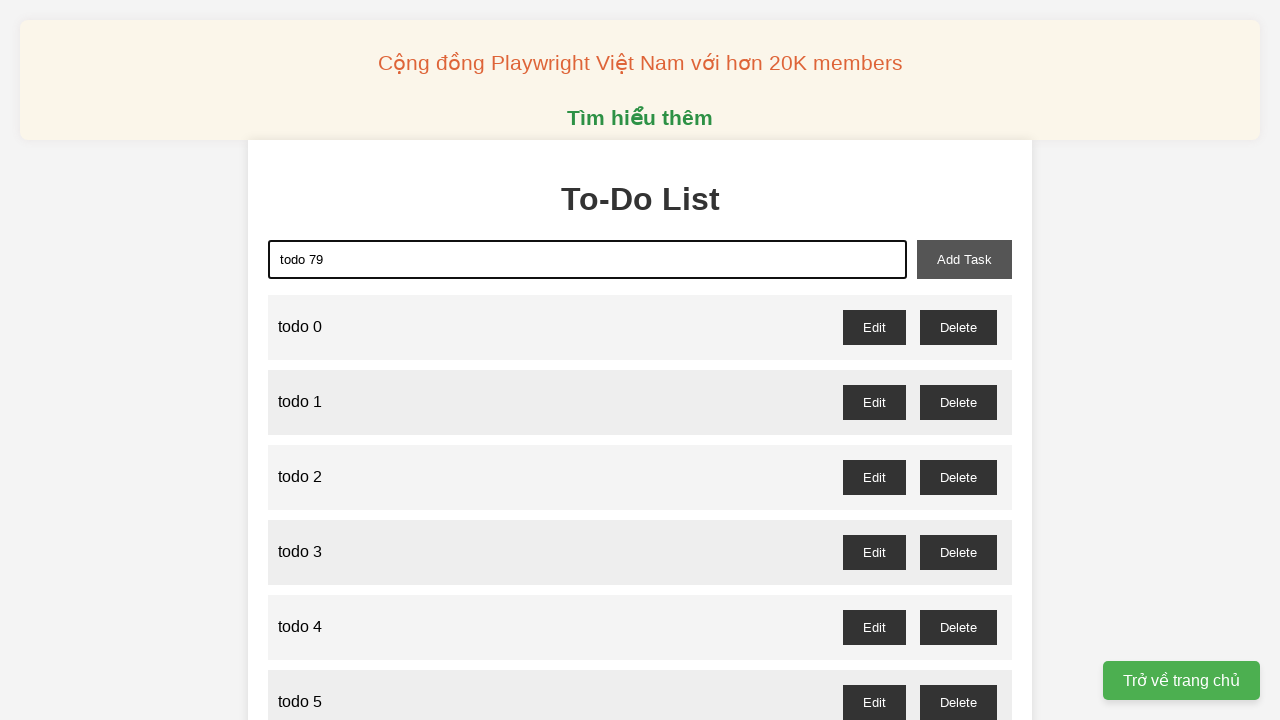

Clicked add button to create todo 79 at (964, 259) on button#add-task
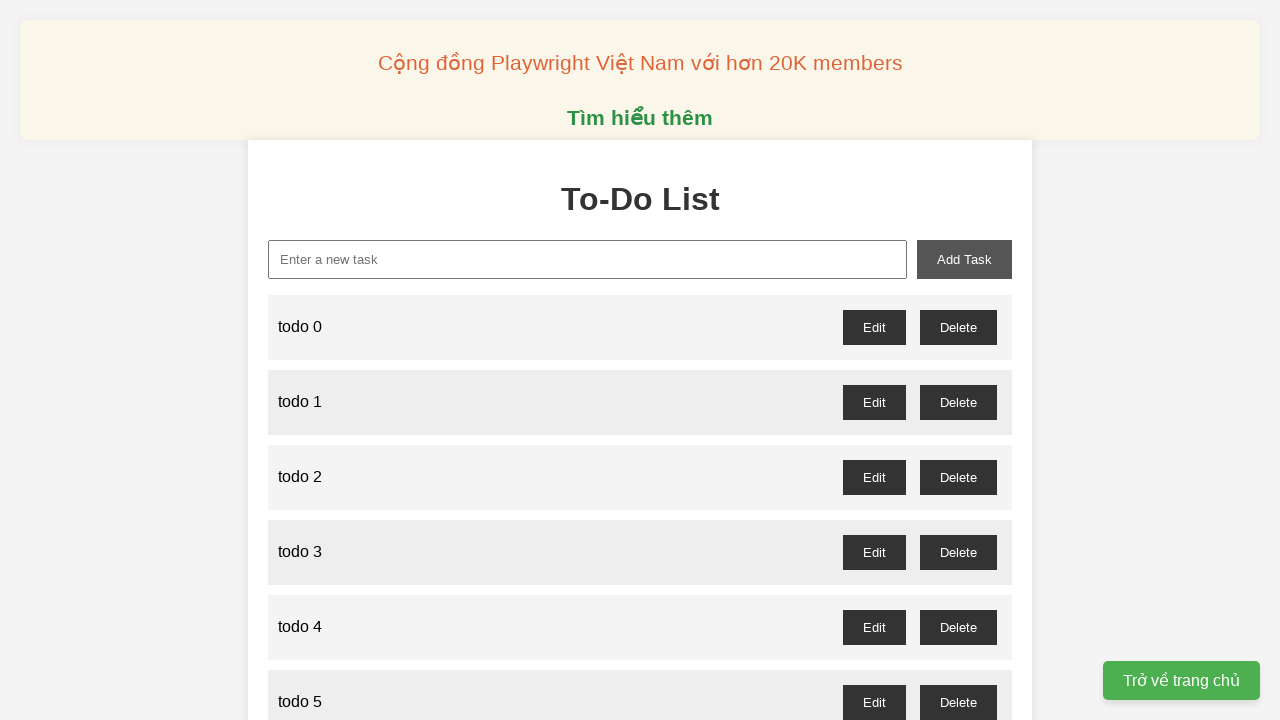

Filled input with 'todo 80' on input#new-task
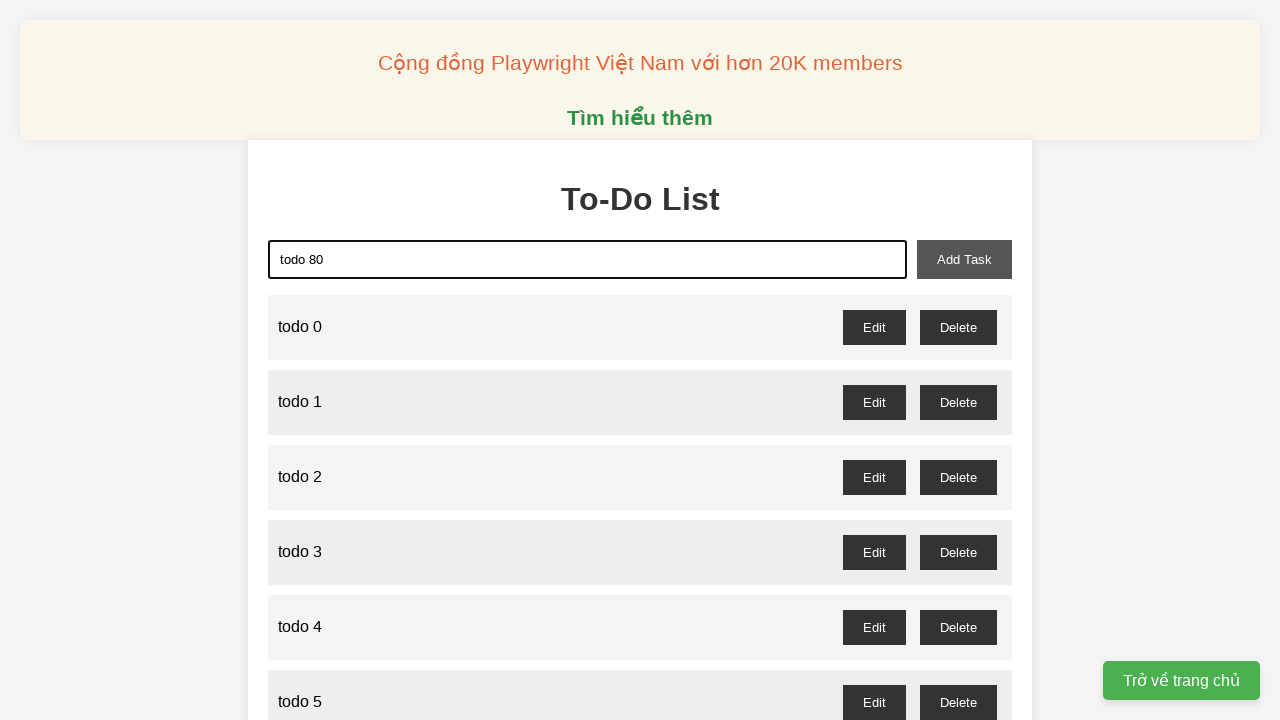

Clicked add button to create todo 80 at (964, 259) on button#add-task
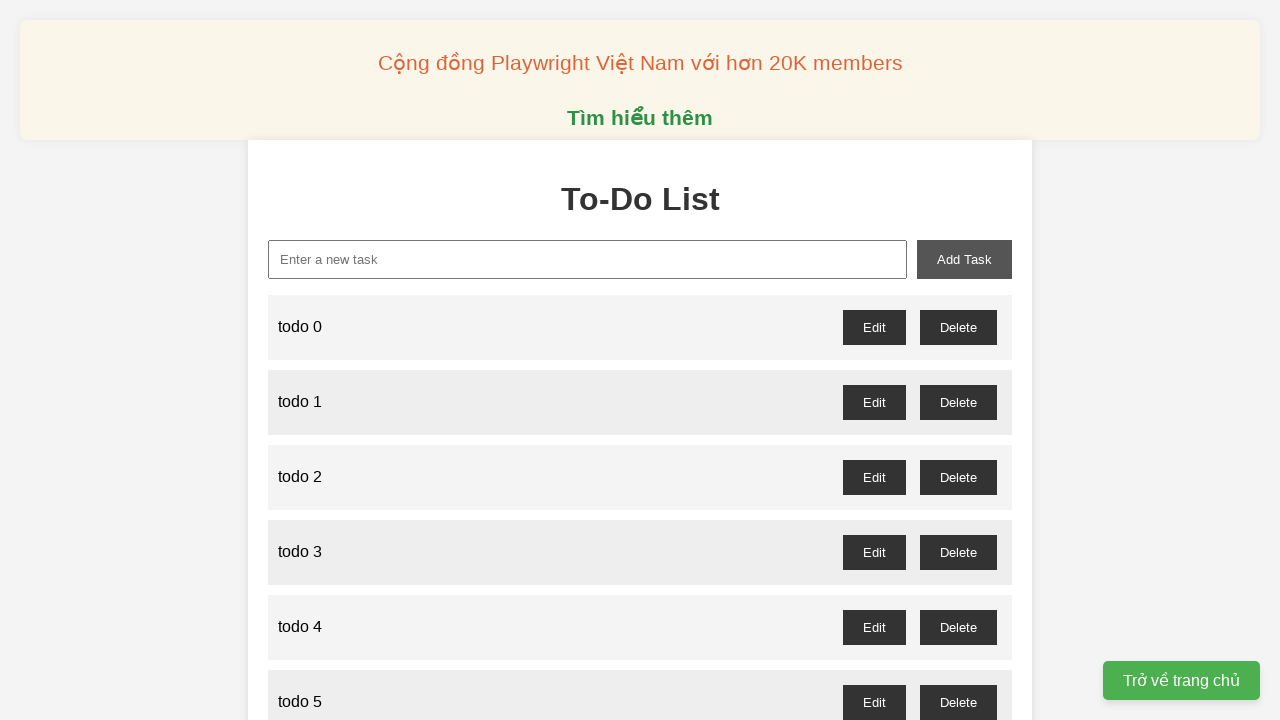

Filled input with 'todo 81' on input#new-task
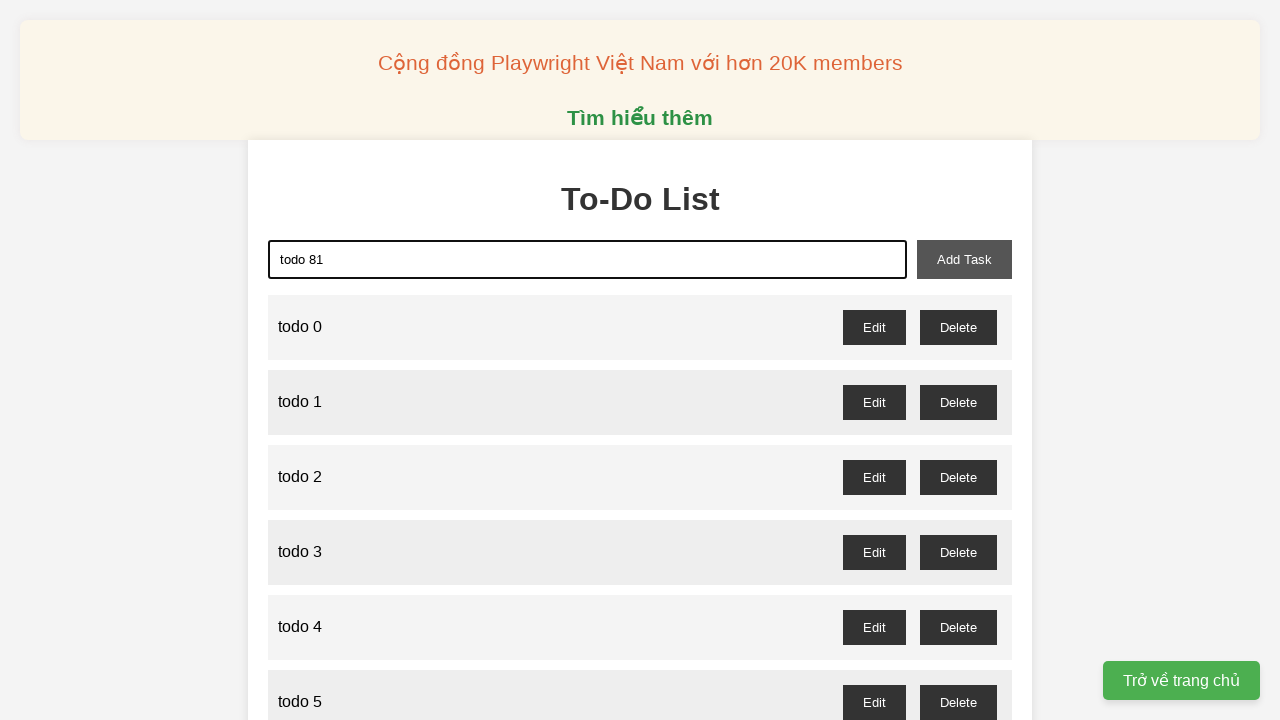

Clicked add button to create todo 81 at (964, 259) on button#add-task
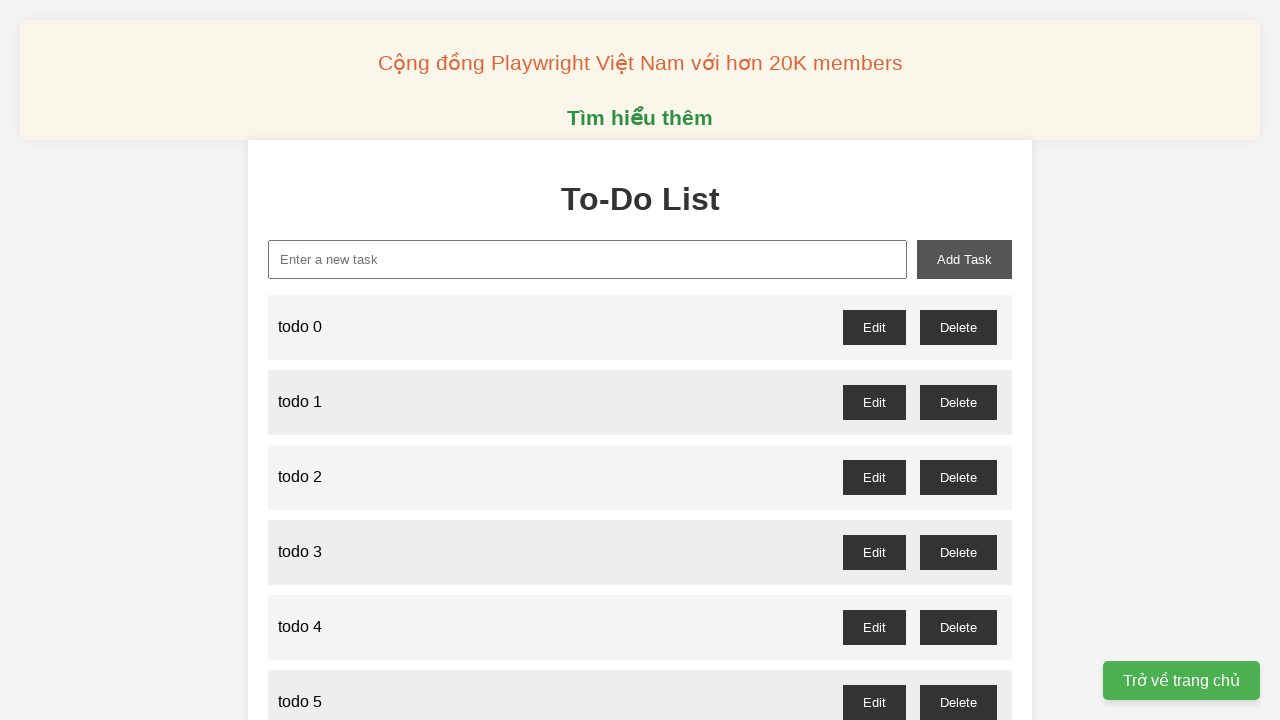

Filled input with 'todo 82' on input#new-task
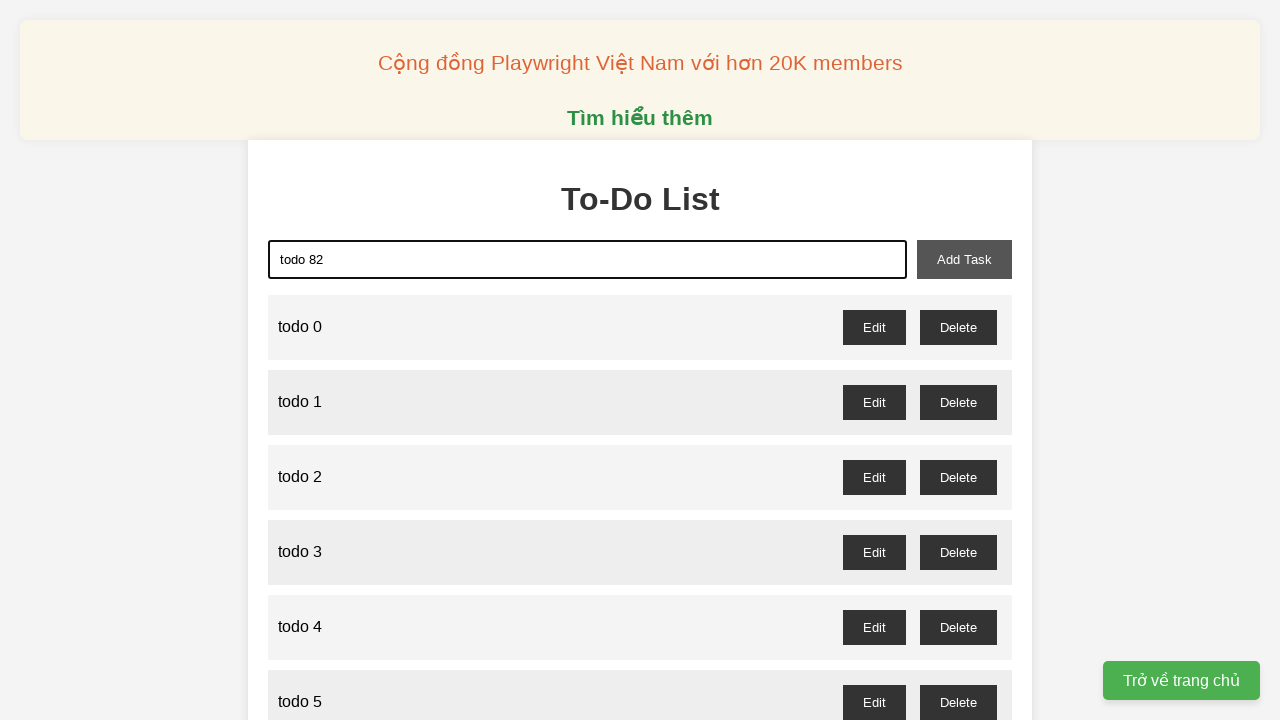

Clicked add button to create todo 82 at (964, 259) on button#add-task
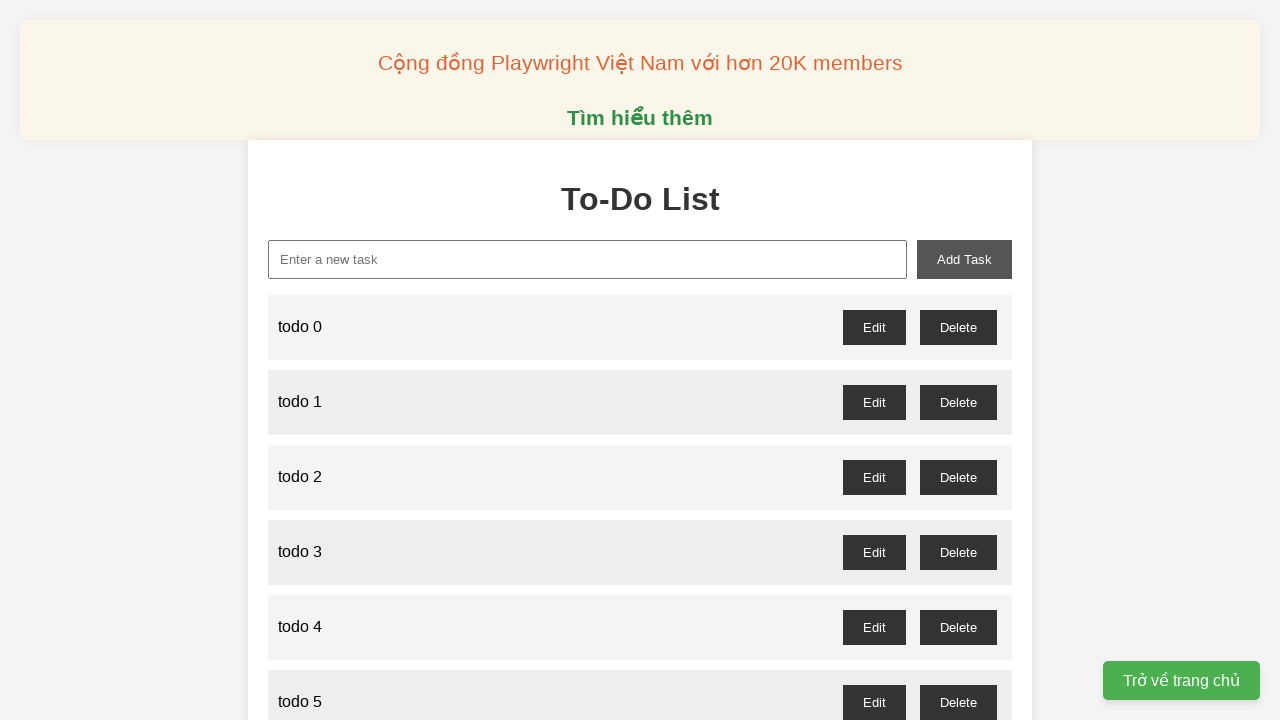

Filled input with 'todo 83' on input#new-task
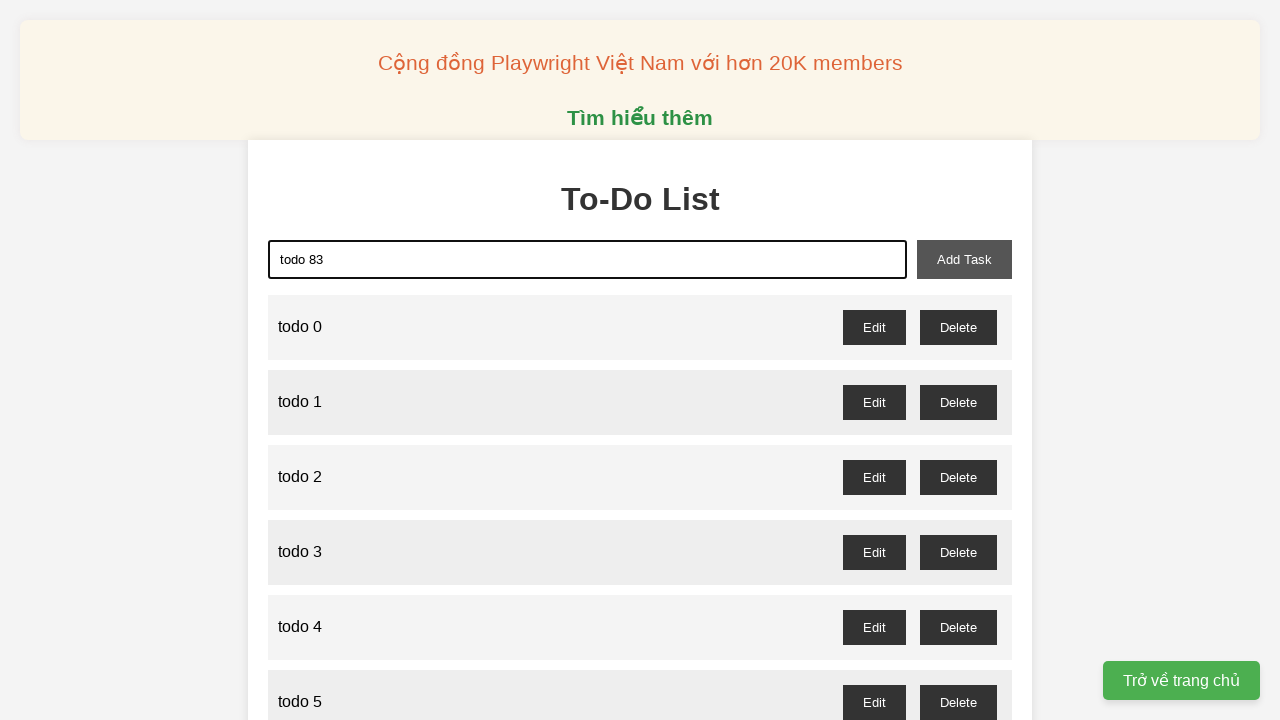

Clicked add button to create todo 83 at (964, 259) on button#add-task
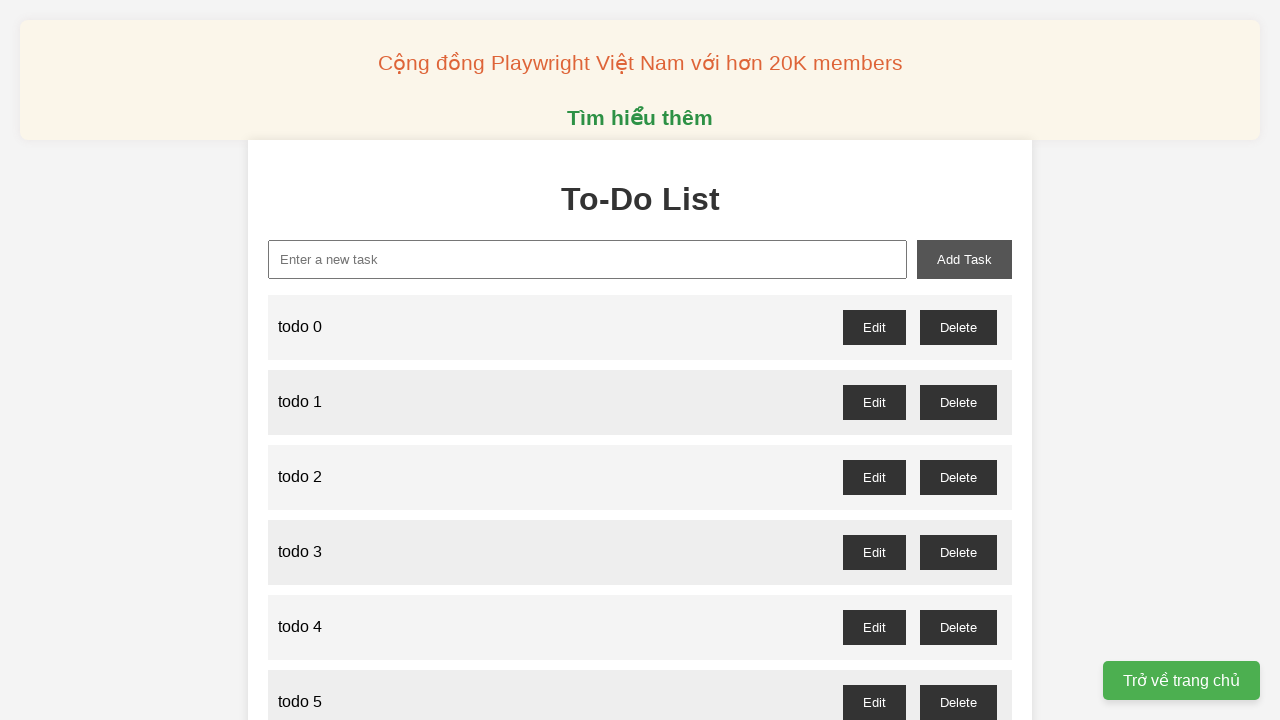

Filled input with 'todo 84' on input#new-task
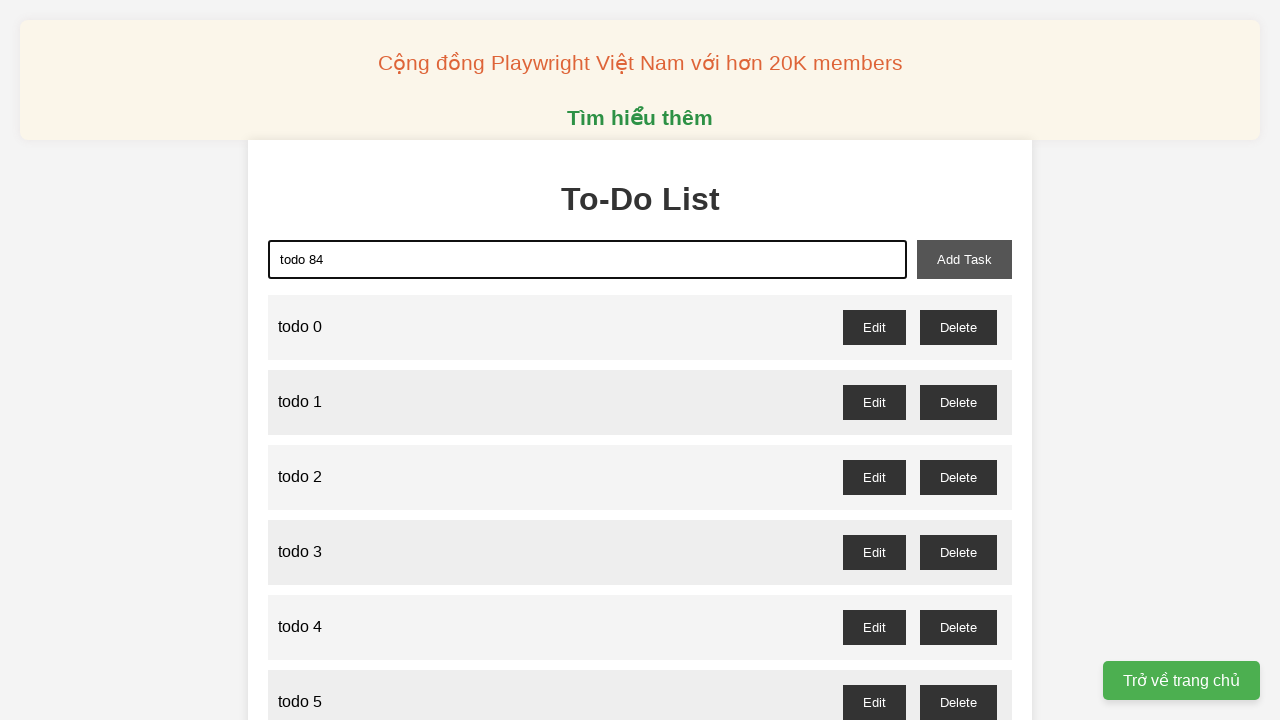

Clicked add button to create todo 84 at (964, 259) on button#add-task
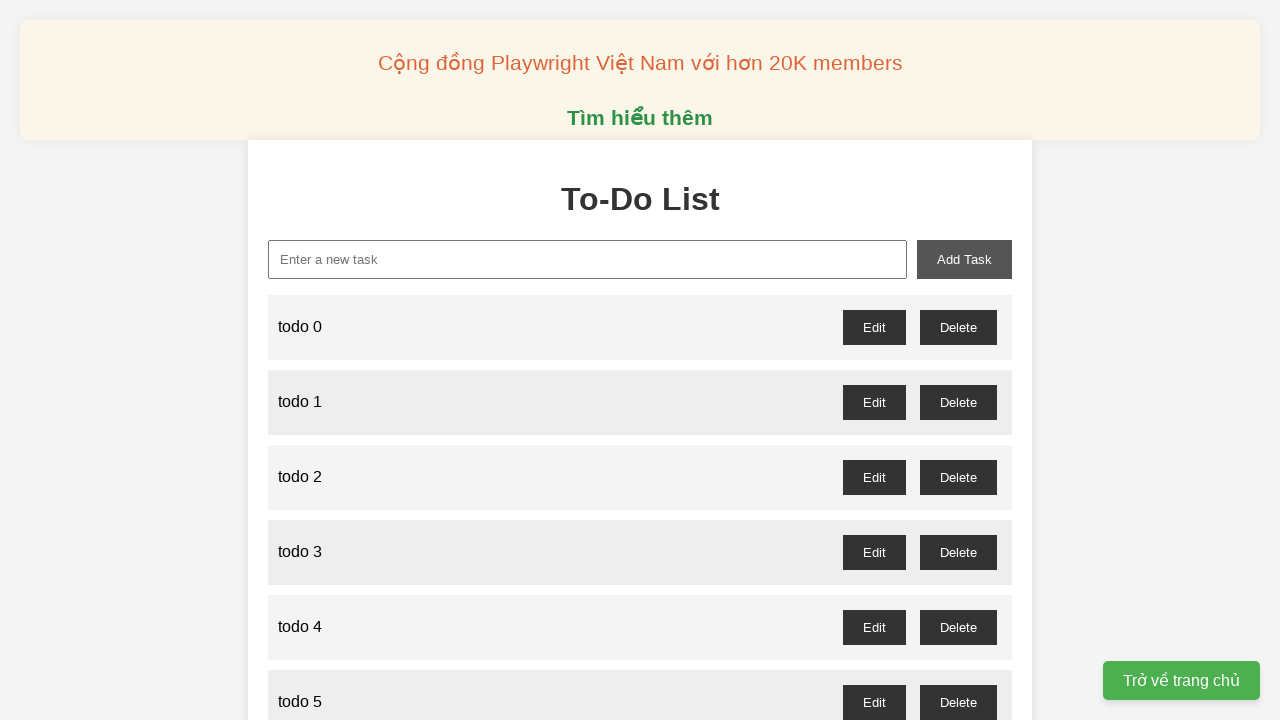

Filled input with 'todo 85' on input#new-task
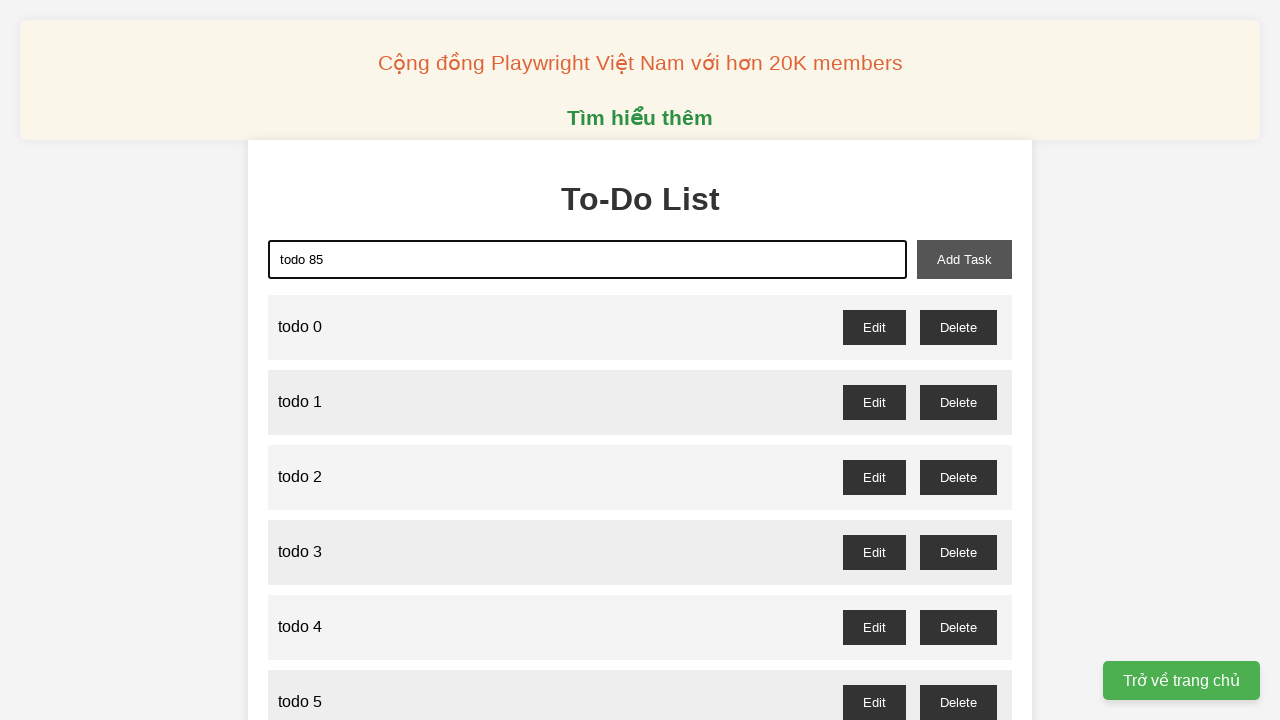

Clicked add button to create todo 85 at (964, 259) on button#add-task
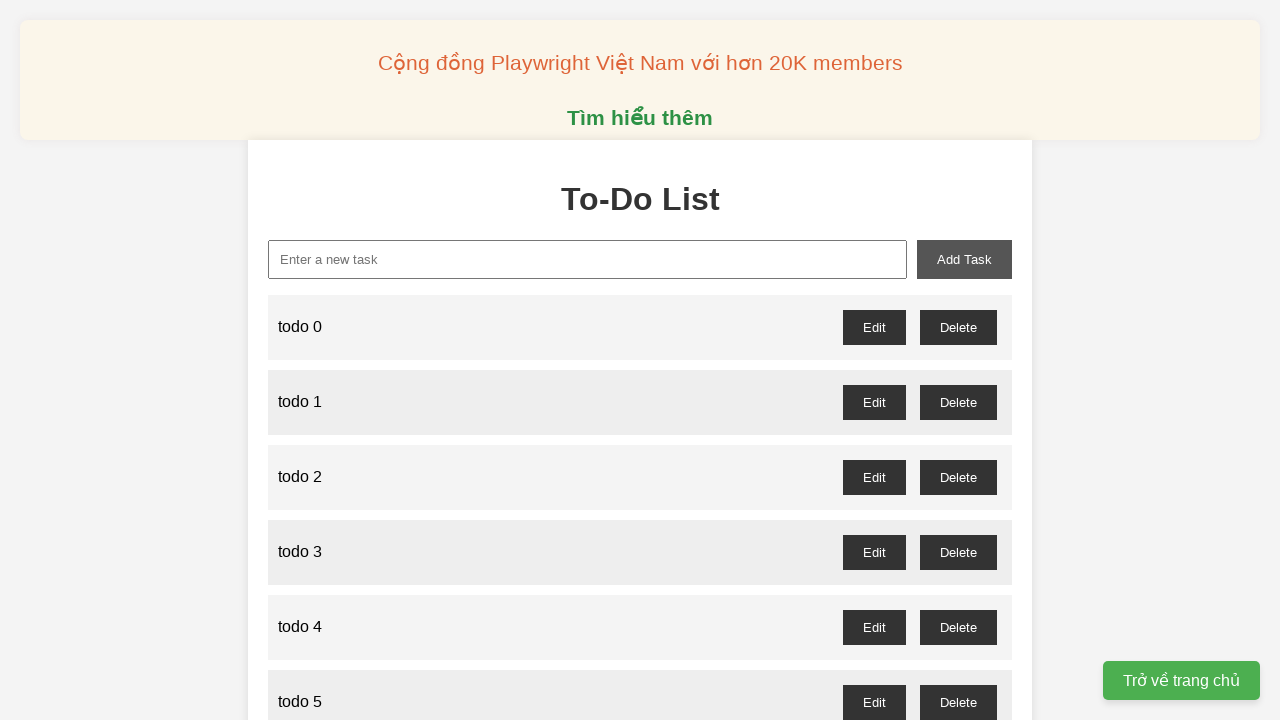

Filled input with 'todo 86' on input#new-task
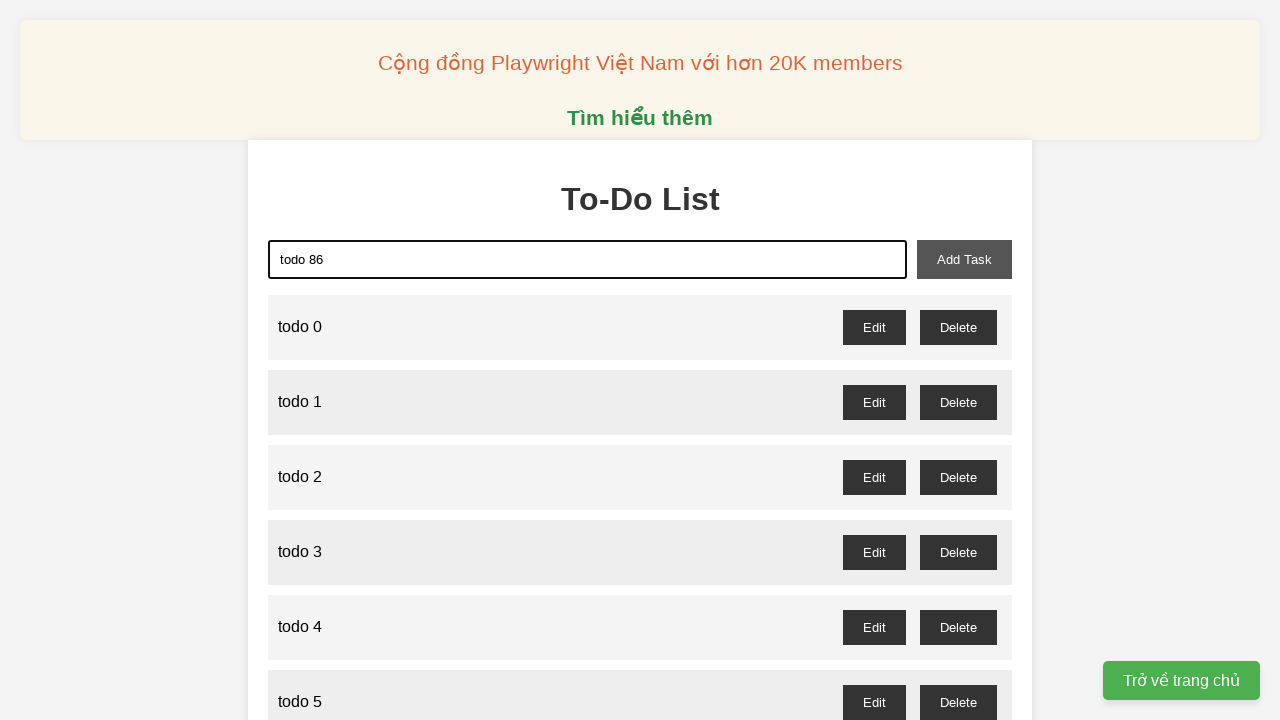

Clicked add button to create todo 86 at (964, 259) on button#add-task
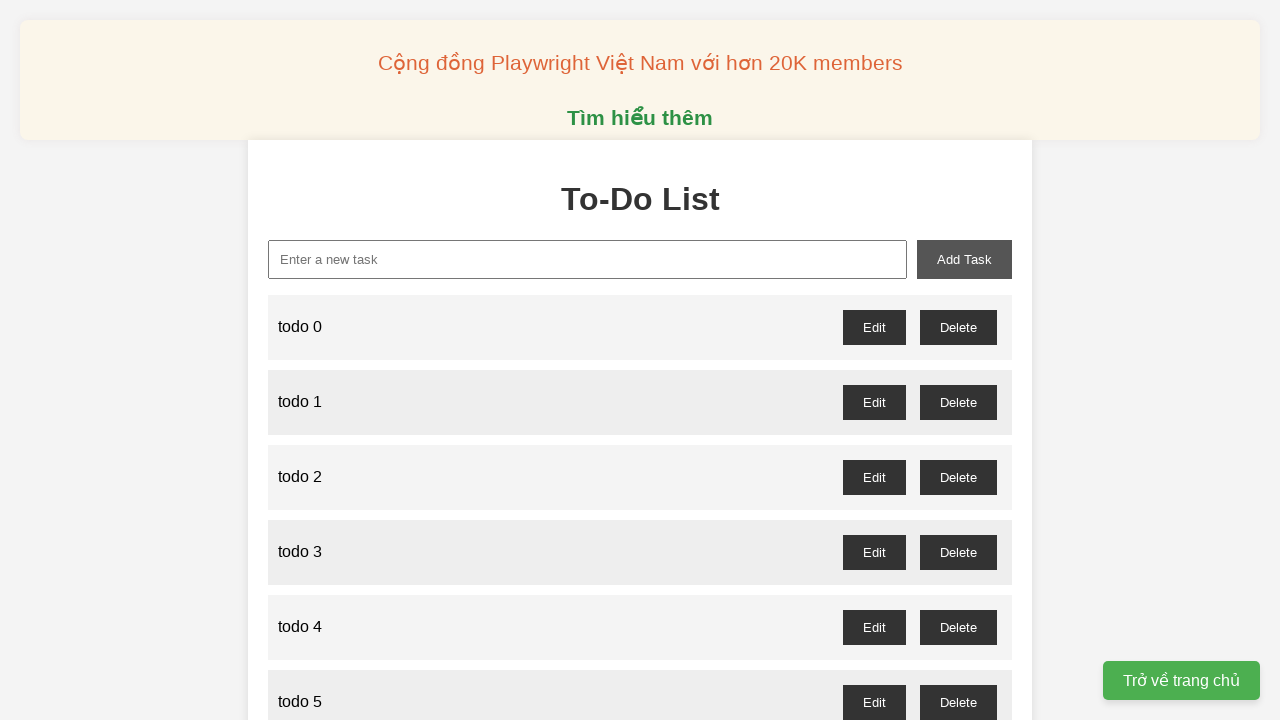

Filled input with 'todo 87' on input#new-task
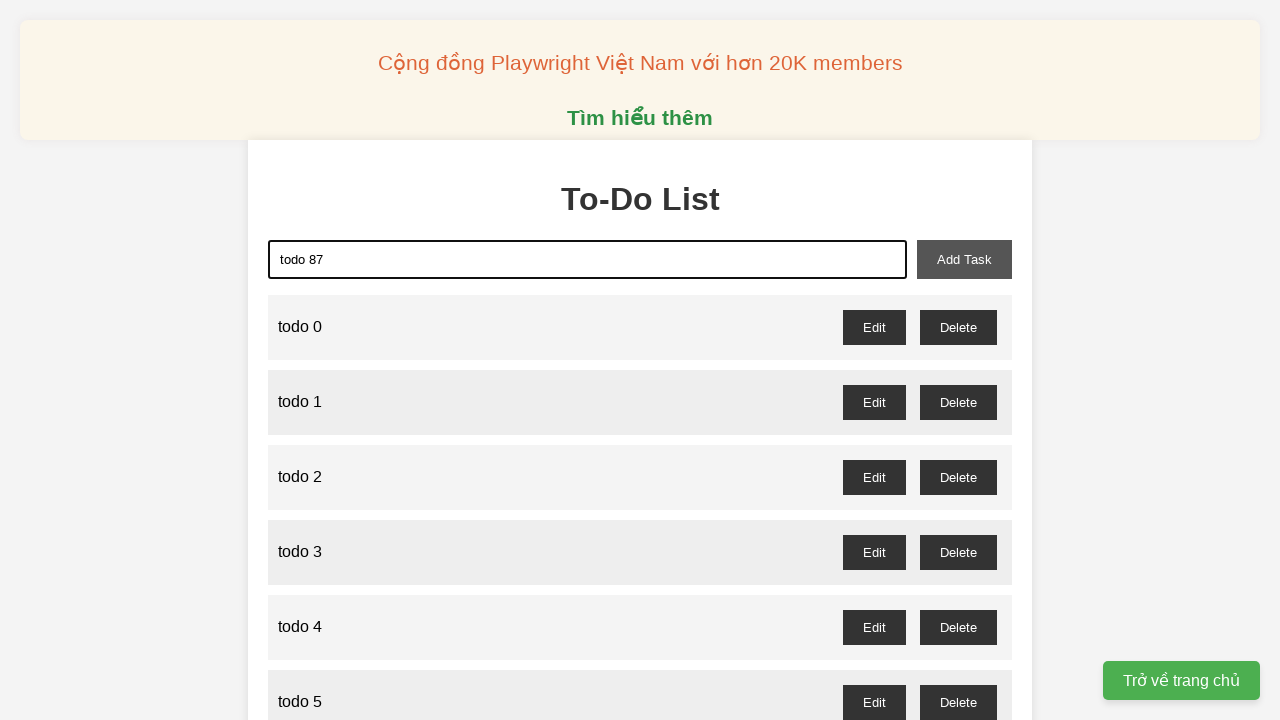

Clicked add button to create todo 87 at (964, 259) on button#add-task
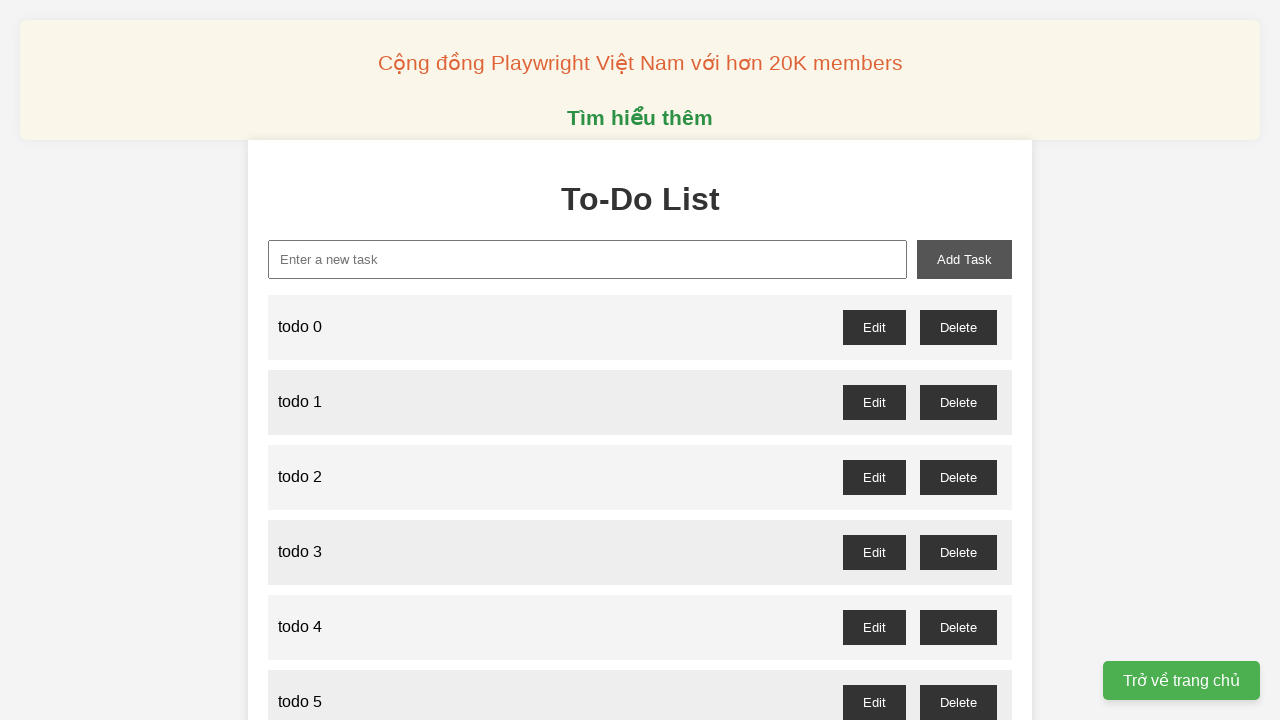

Filled input with 'todo 88' on input#new-task
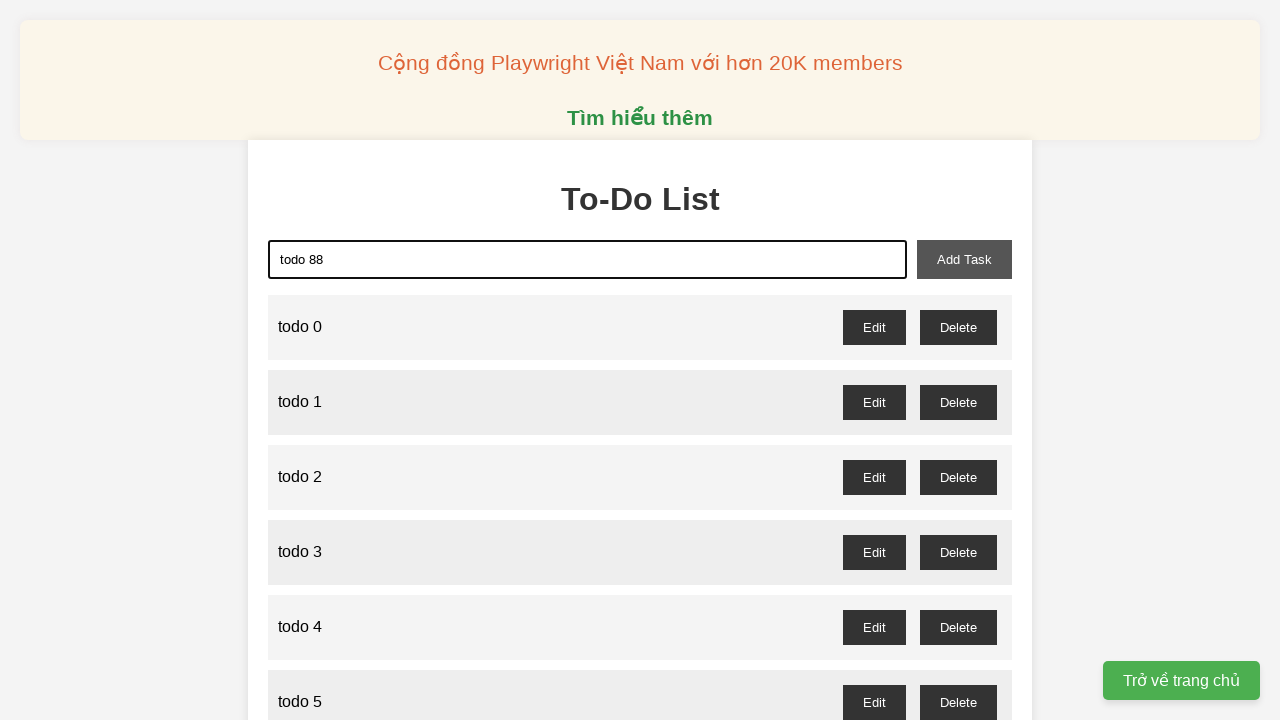

Clicked add button to create todo 88 at (964, 259) on button#add-task
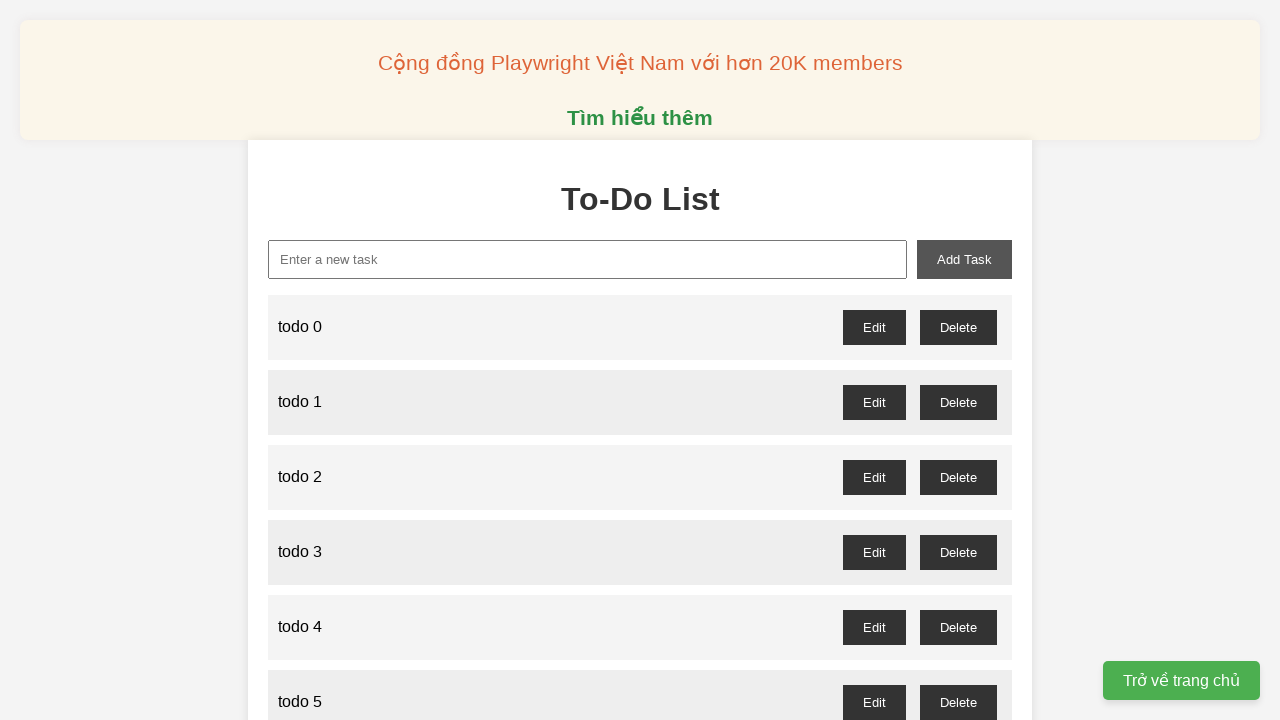

Filled input with 'todo 89' on input#new-task
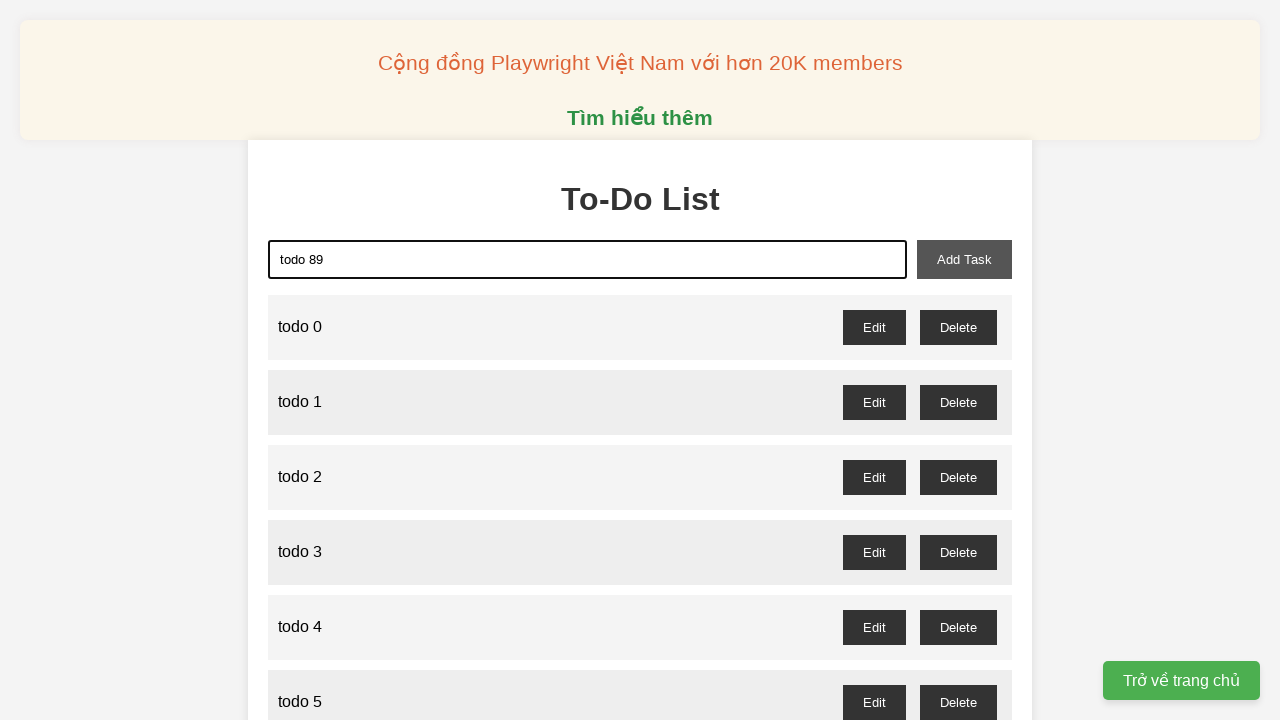

Clicked add button to create todo 89 at (964, 259) on button#add-task
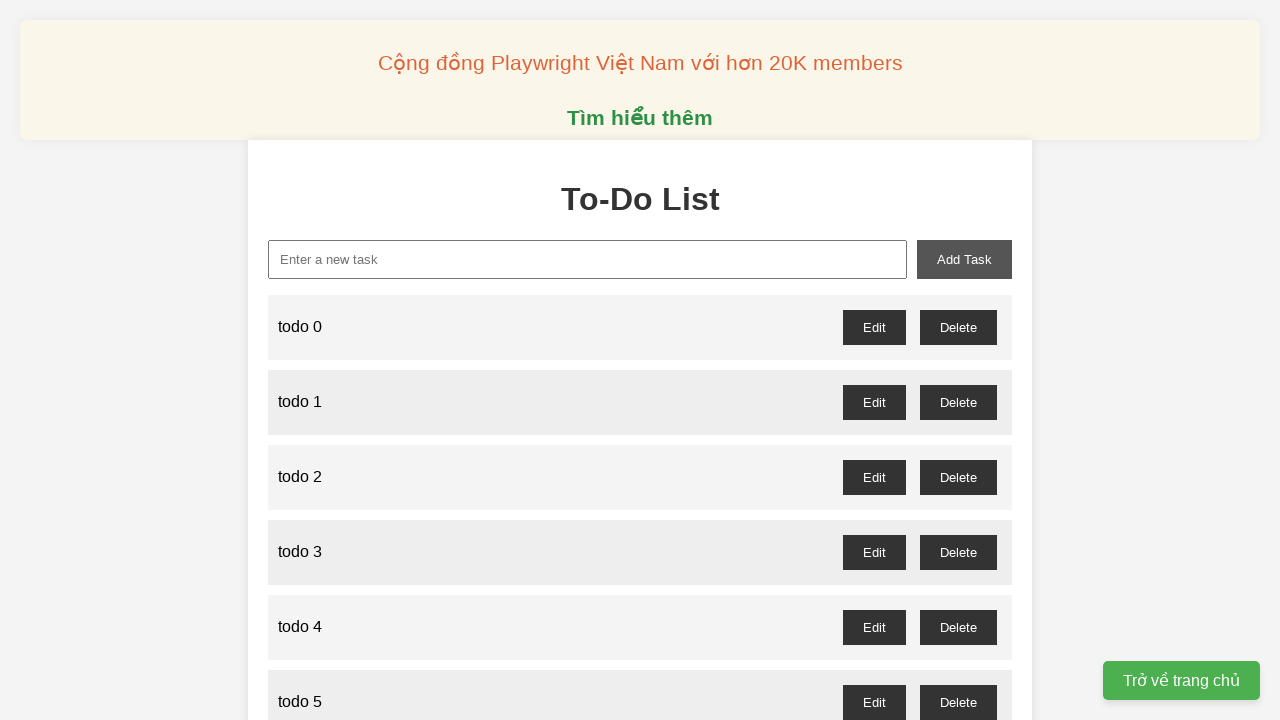

Filled input with 'todo 90' on input#new-task
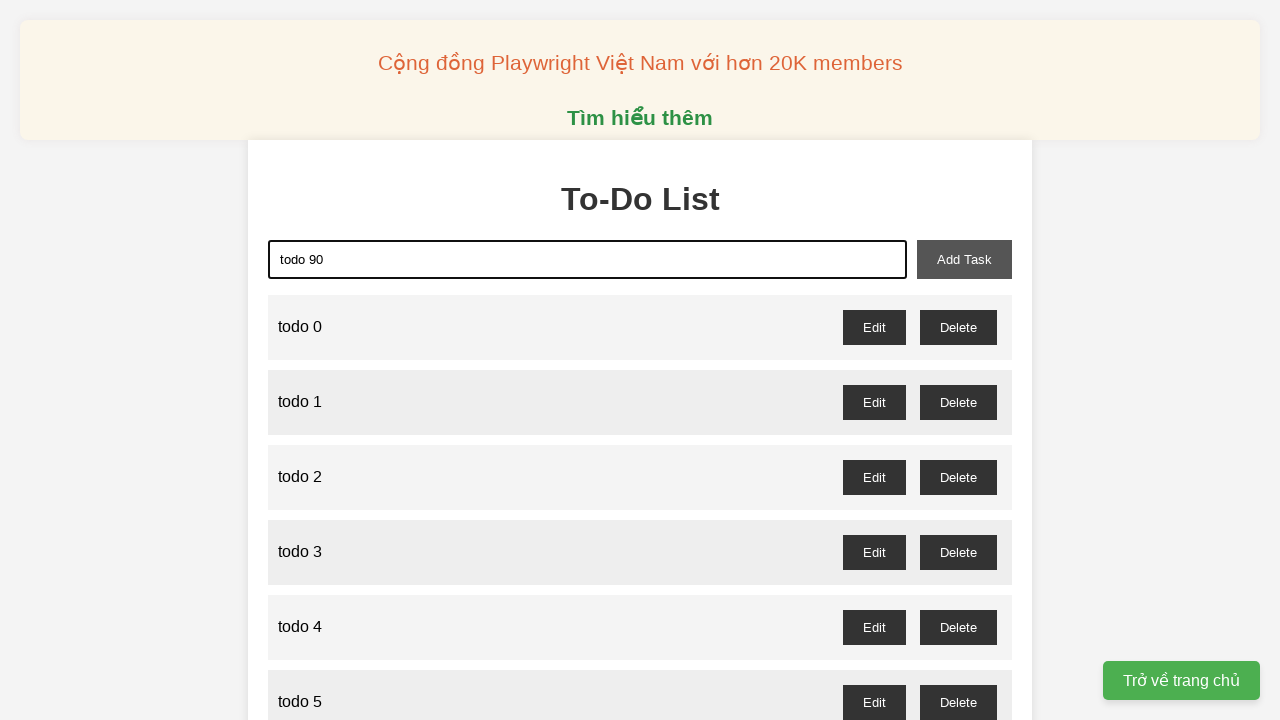

Clicked add button to create todo 90 at (964, 259) on button#add-task
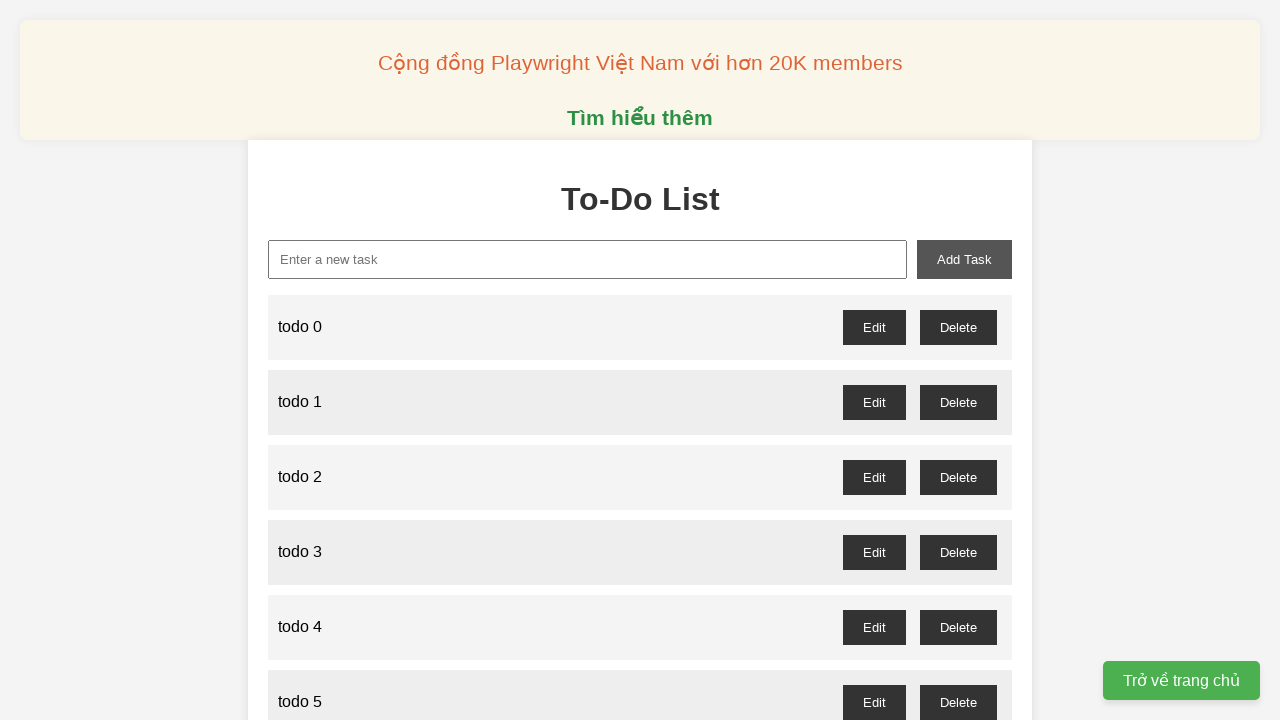

Filled input with 'todo 91' on input#new-task
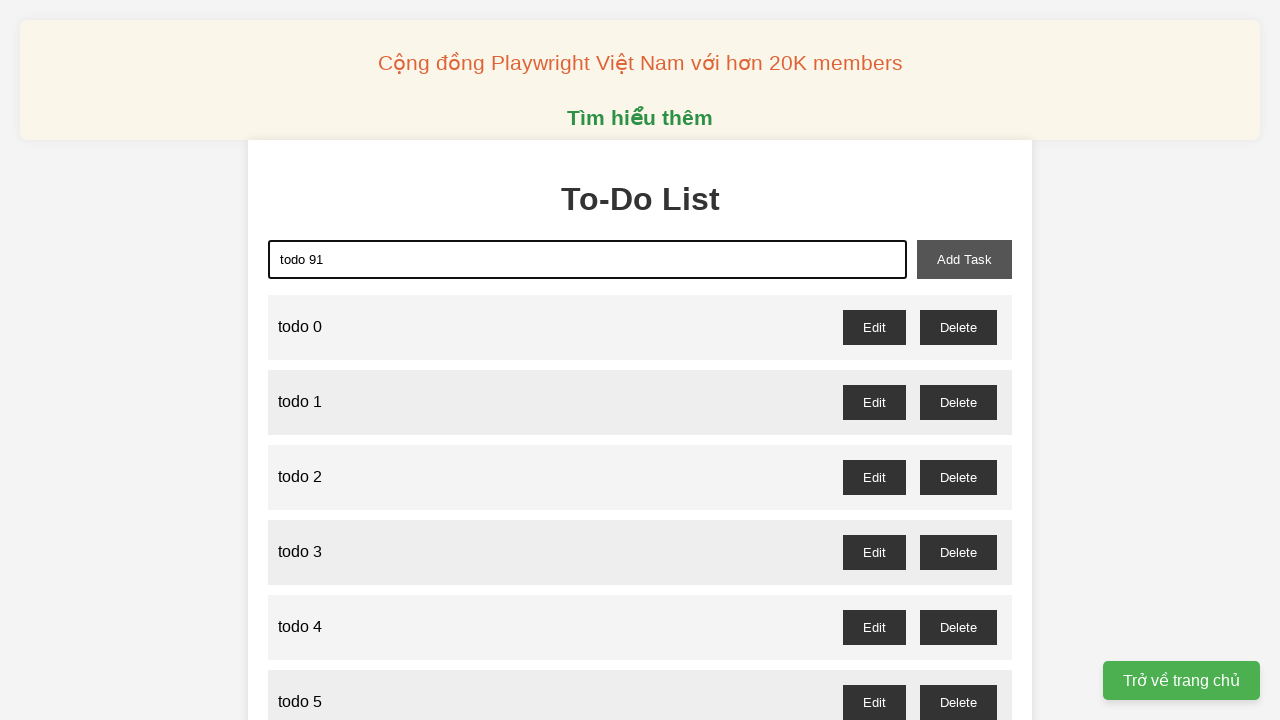

Clicked add button to create todo 91 at (964, 259) on button#add-task
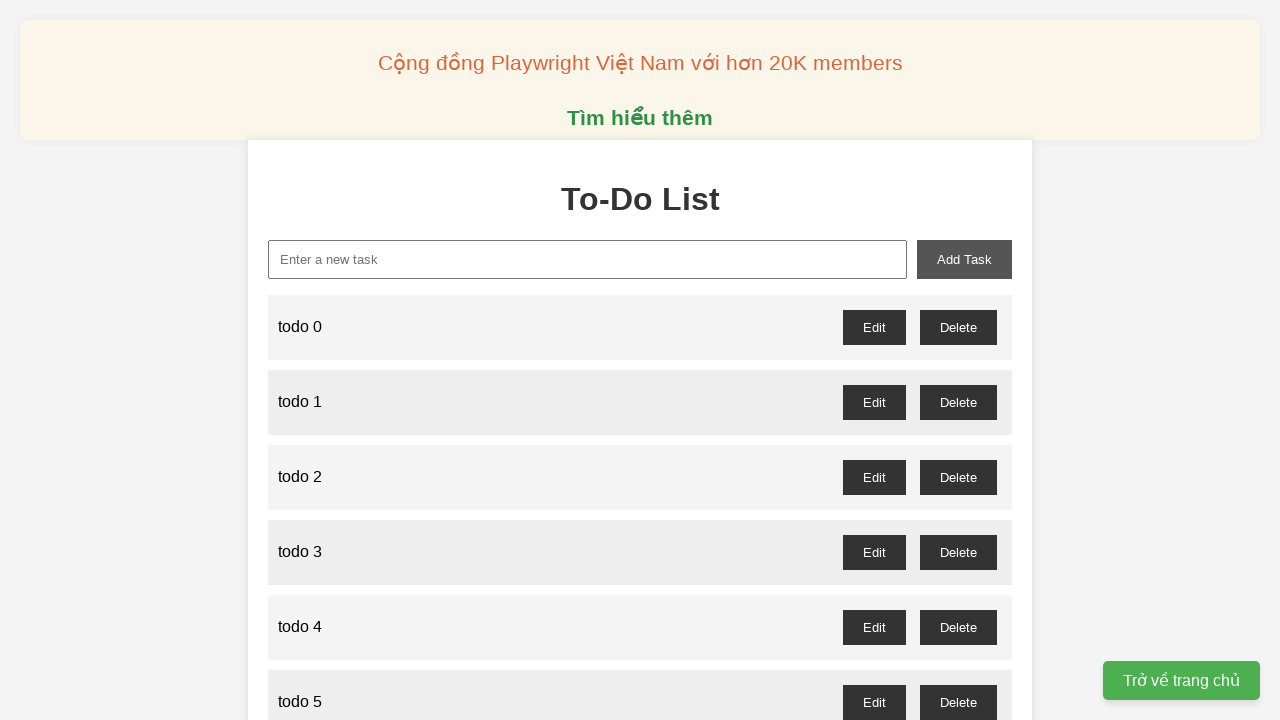

Filled input with 'todo 92' on input#new-task
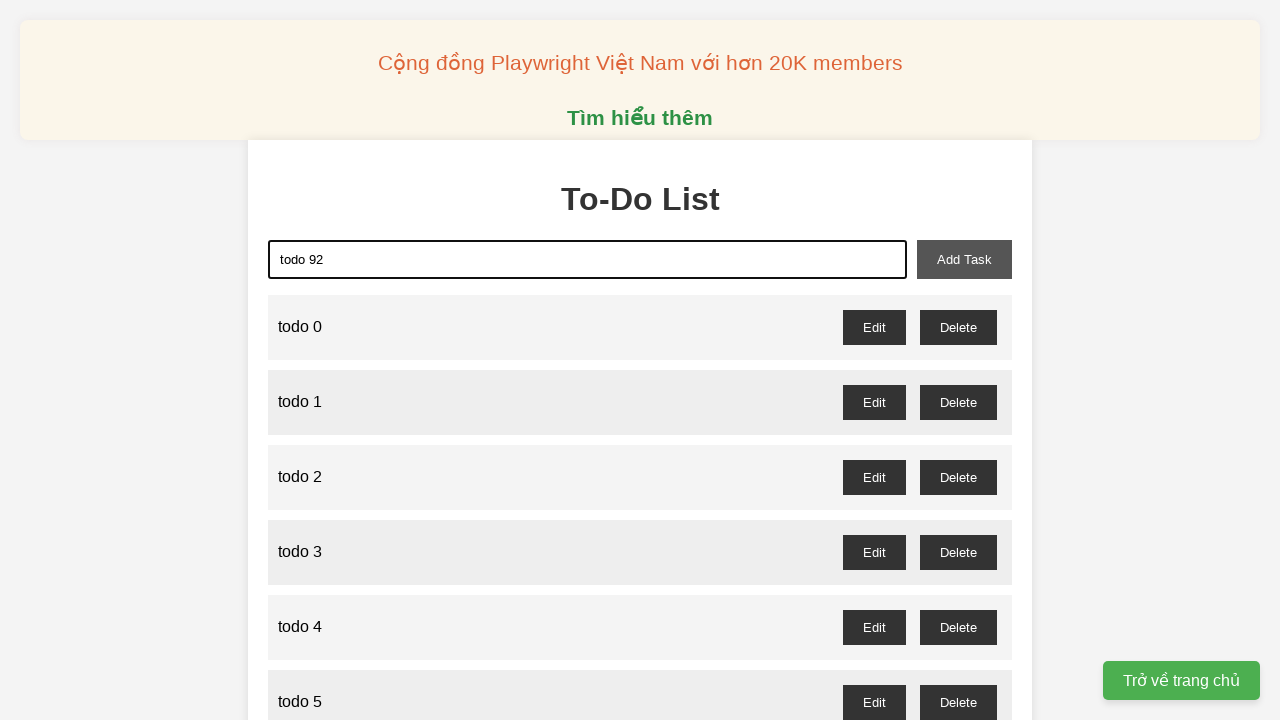

Clicked add button to create todo 92 at (964, 259) on button#add-task
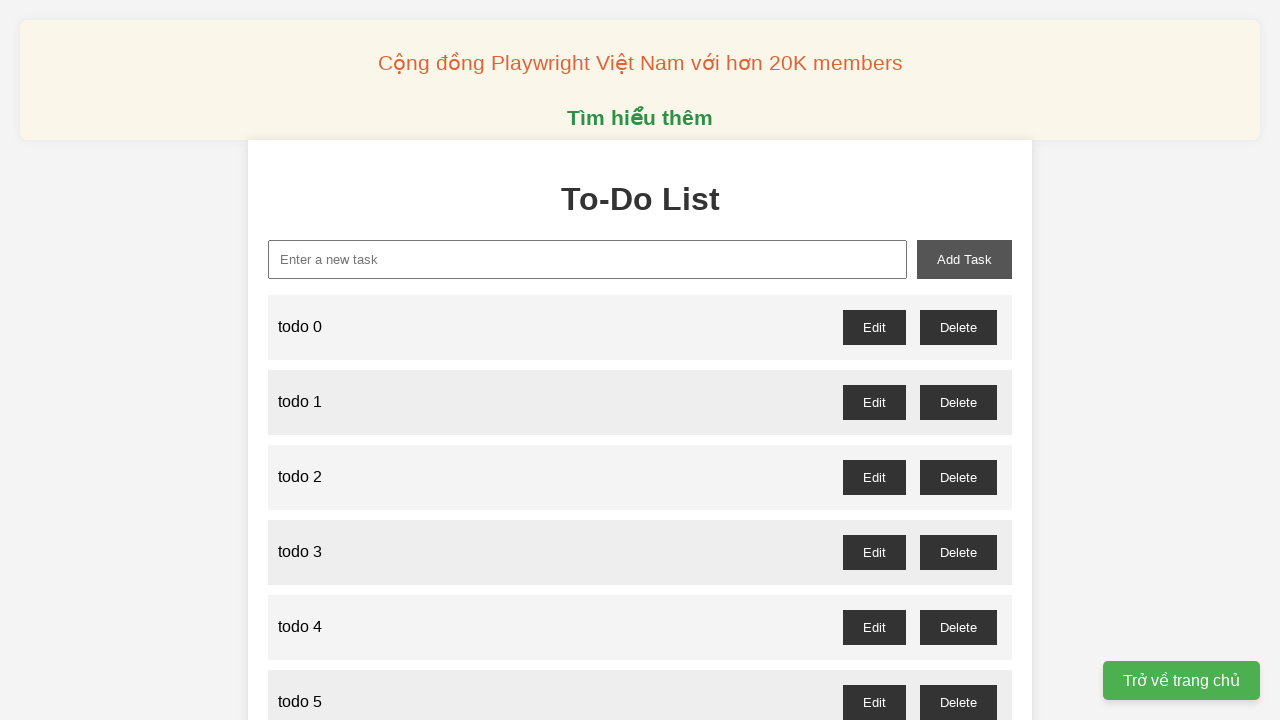

Filled input with 'todo 93' on input#new-task
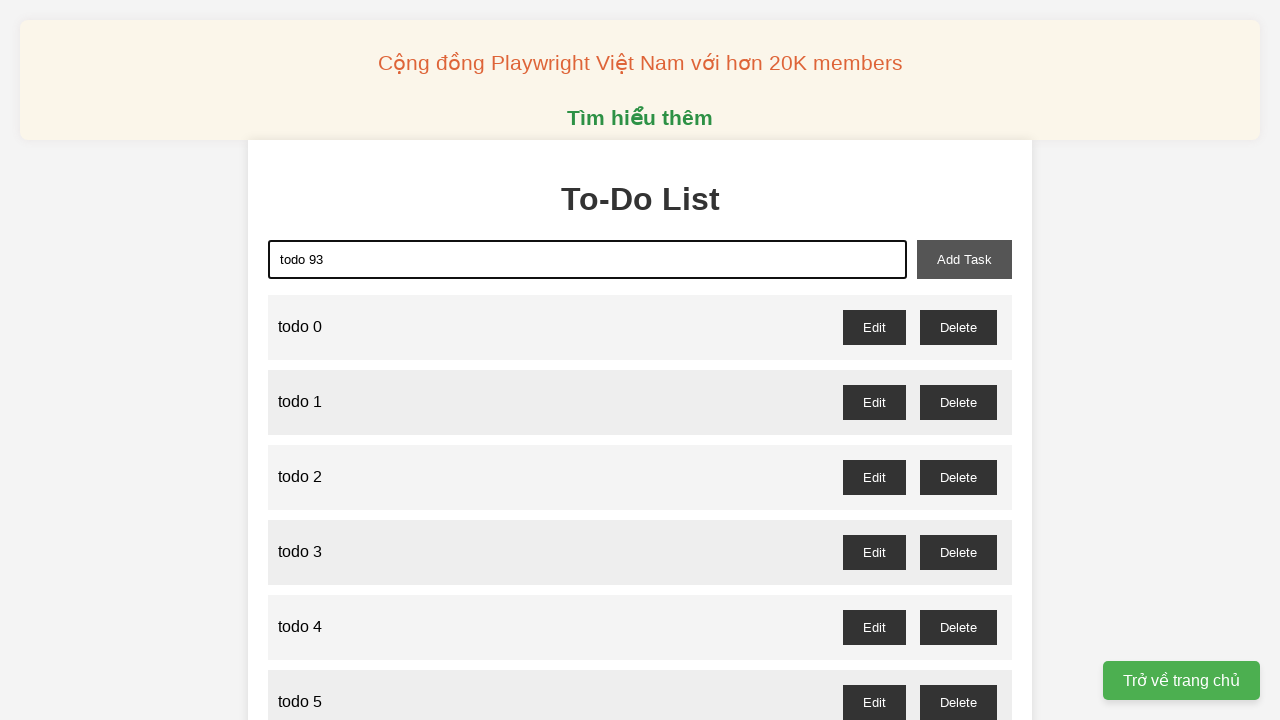

Clicked add button to create todo 93 at (964, 259) on button#add-task
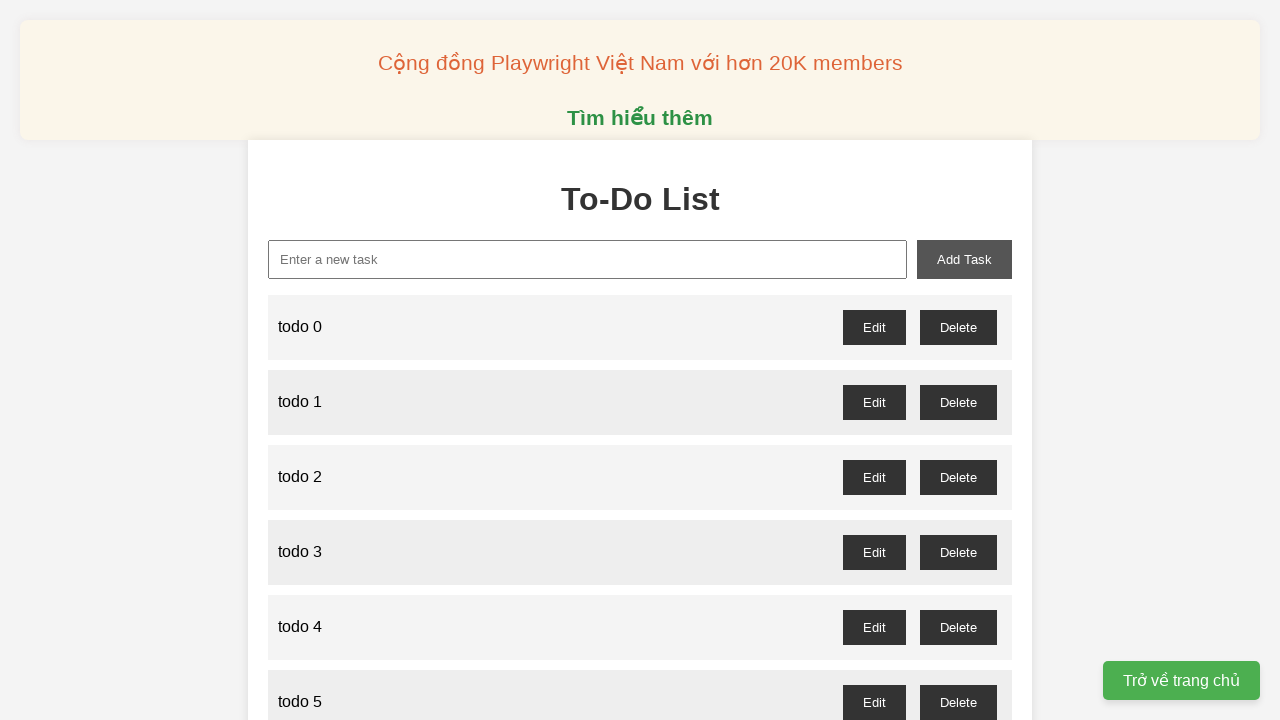

Filled input with 'todo 94' on input#new-task
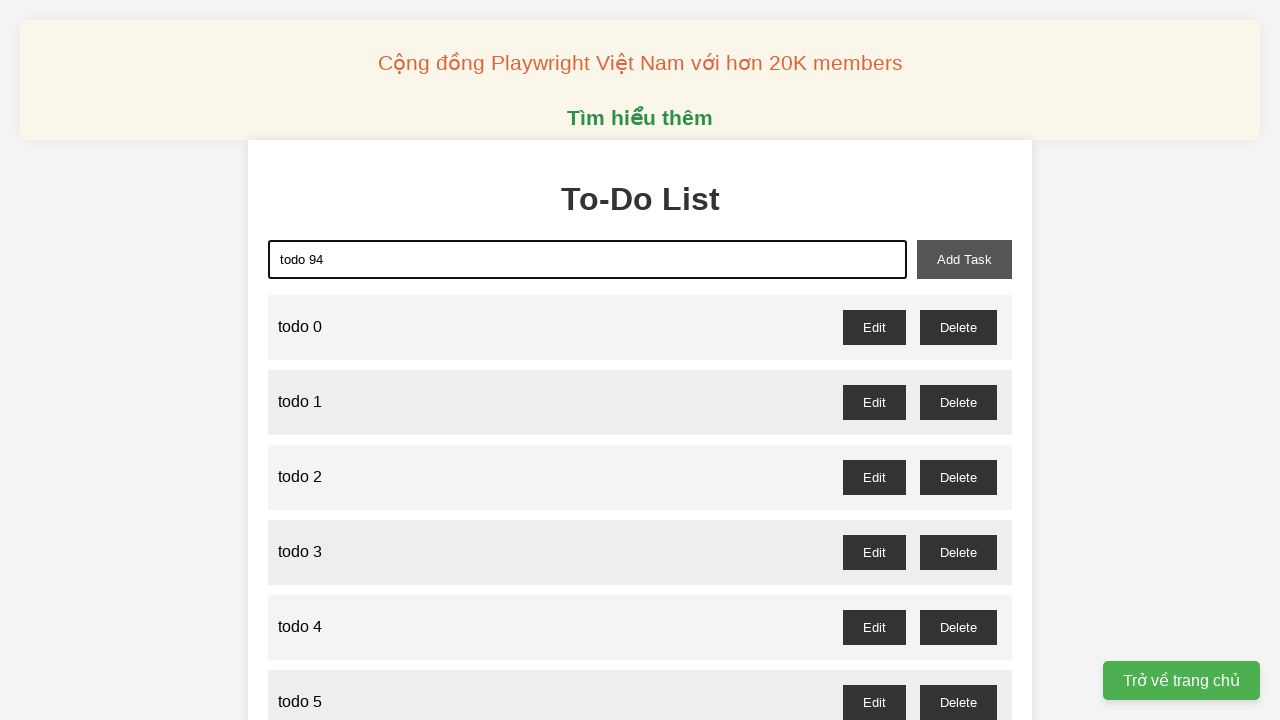

Clicked add button to create todo 94 at (964, 259) on button#add-task
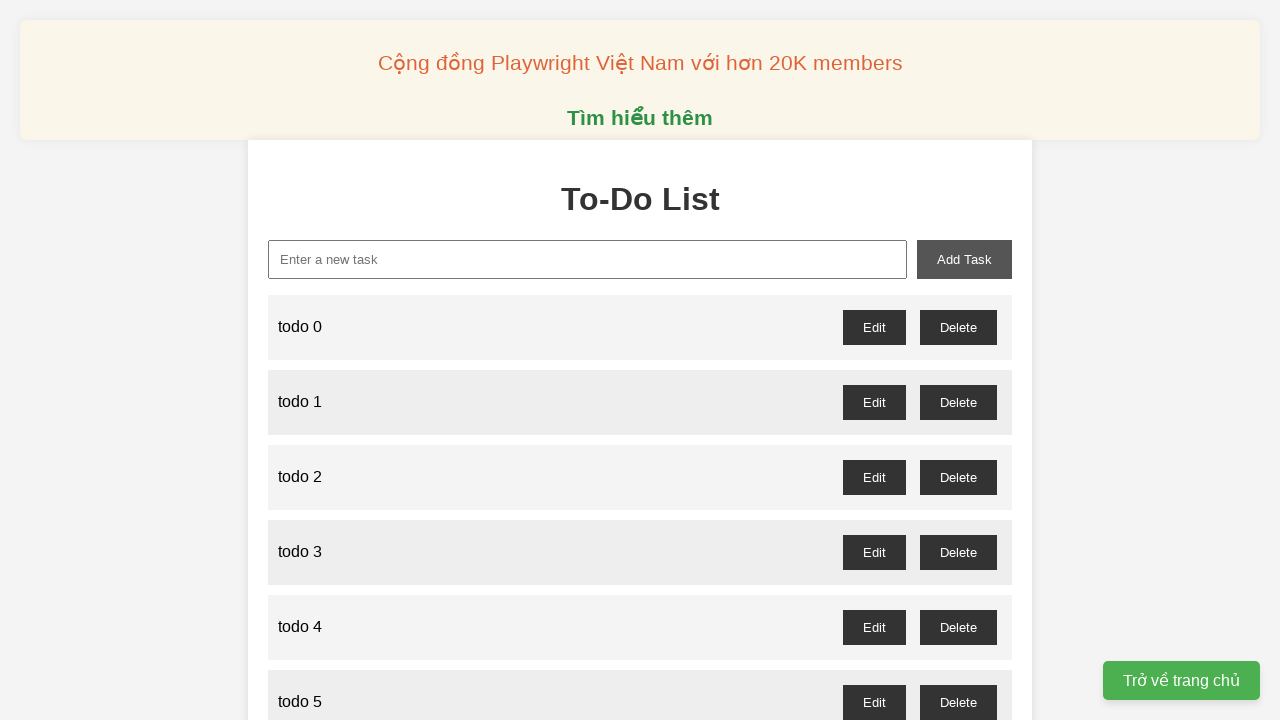

Filled input with 'todo 95' on input#new-task
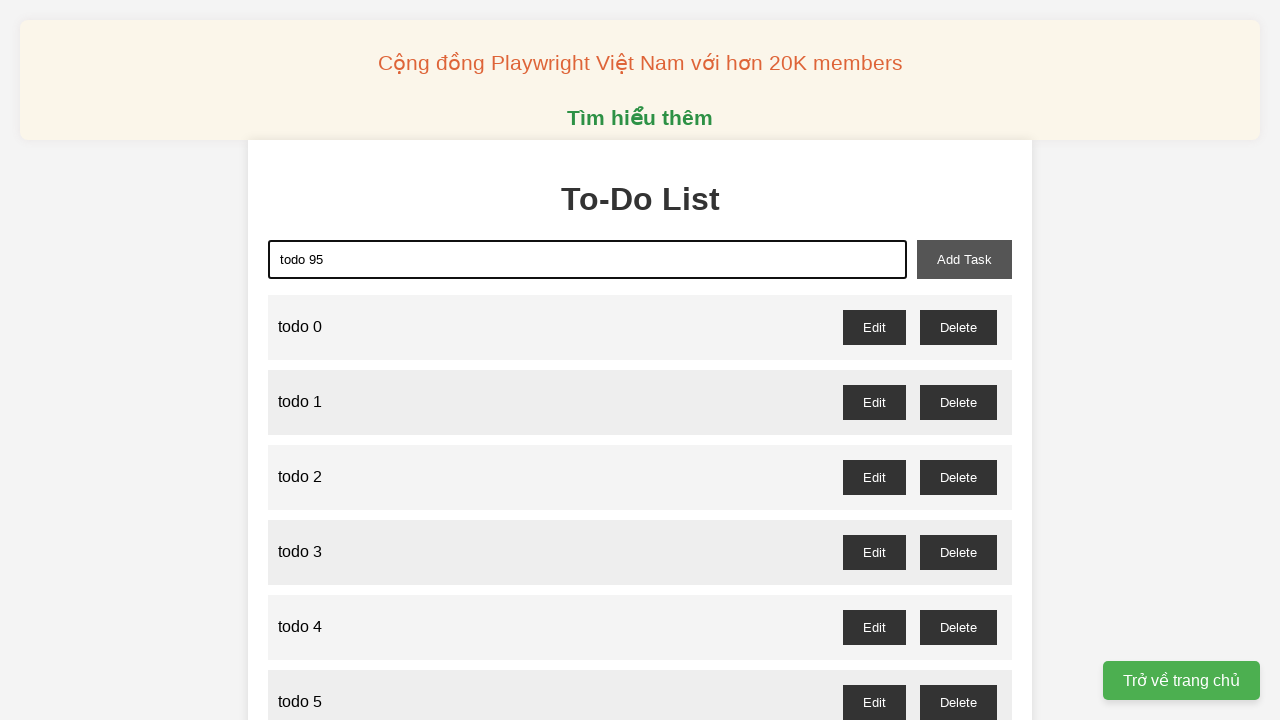

Clicked add button to create todo 95 at (964, 259) on button#add-task
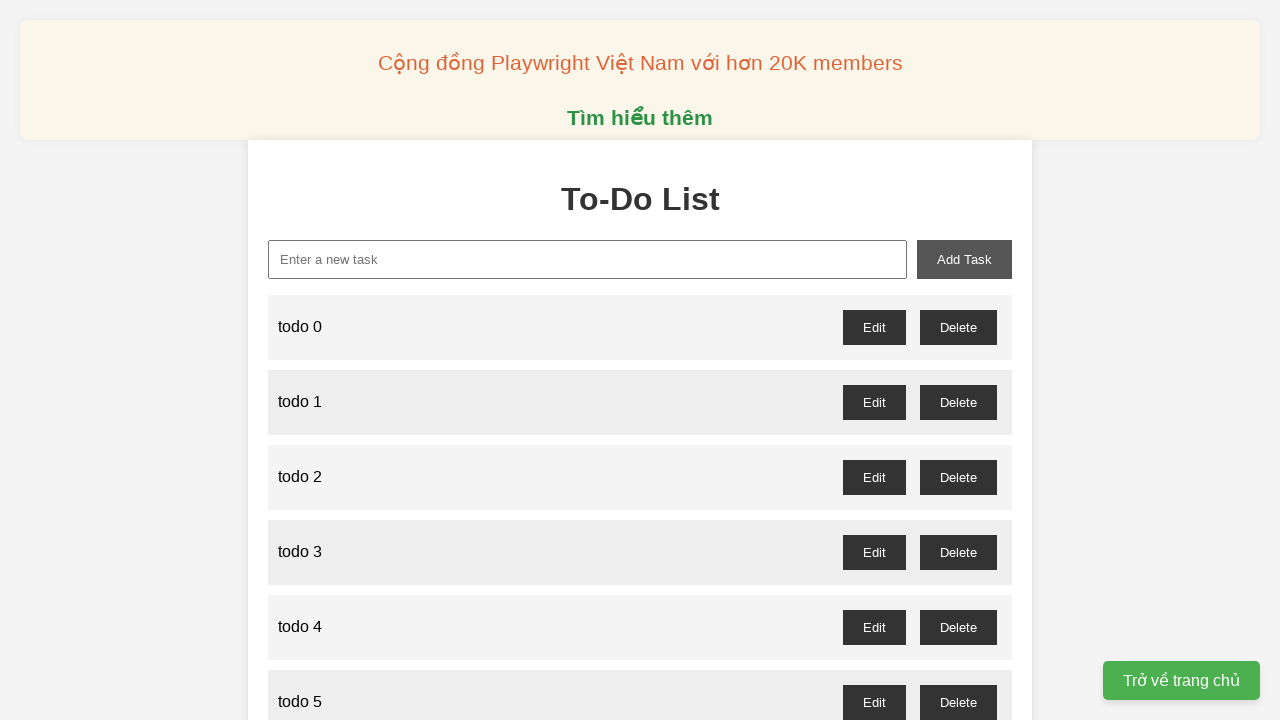

Filled input with 'todo 96' on input#new-task
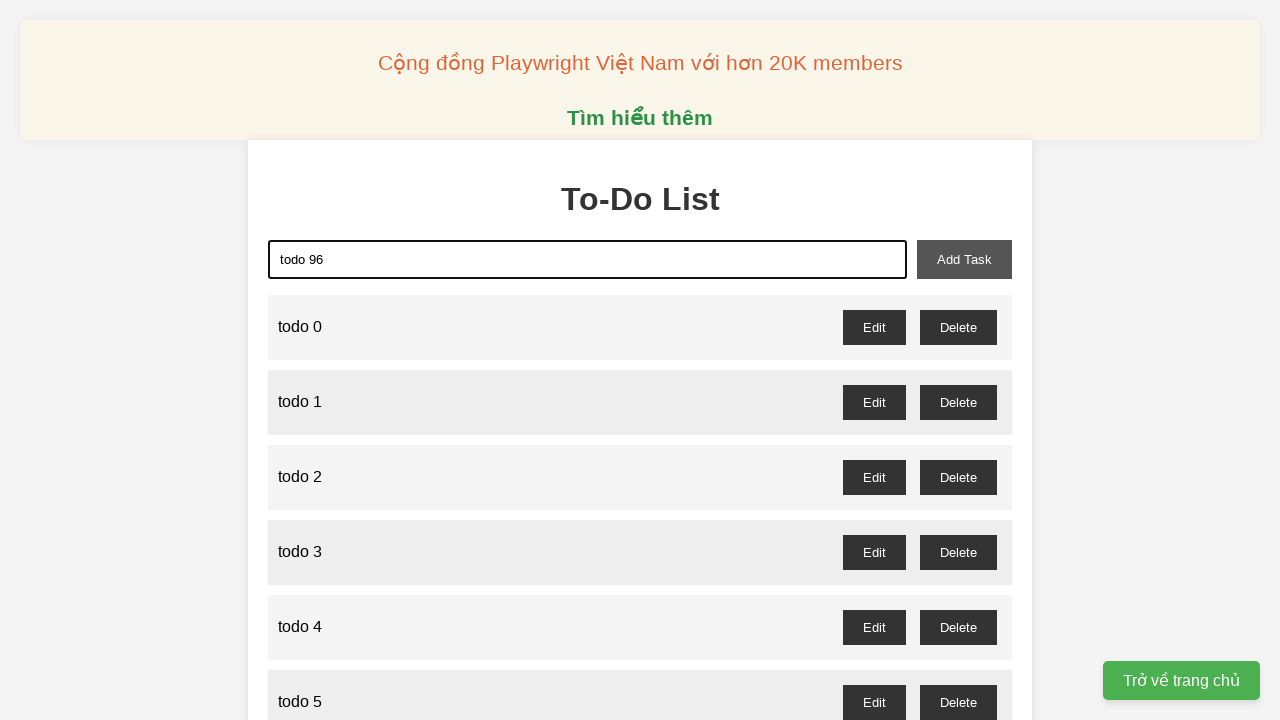

Clicked add button to create todo 96 at (964, 259) on button#add-task
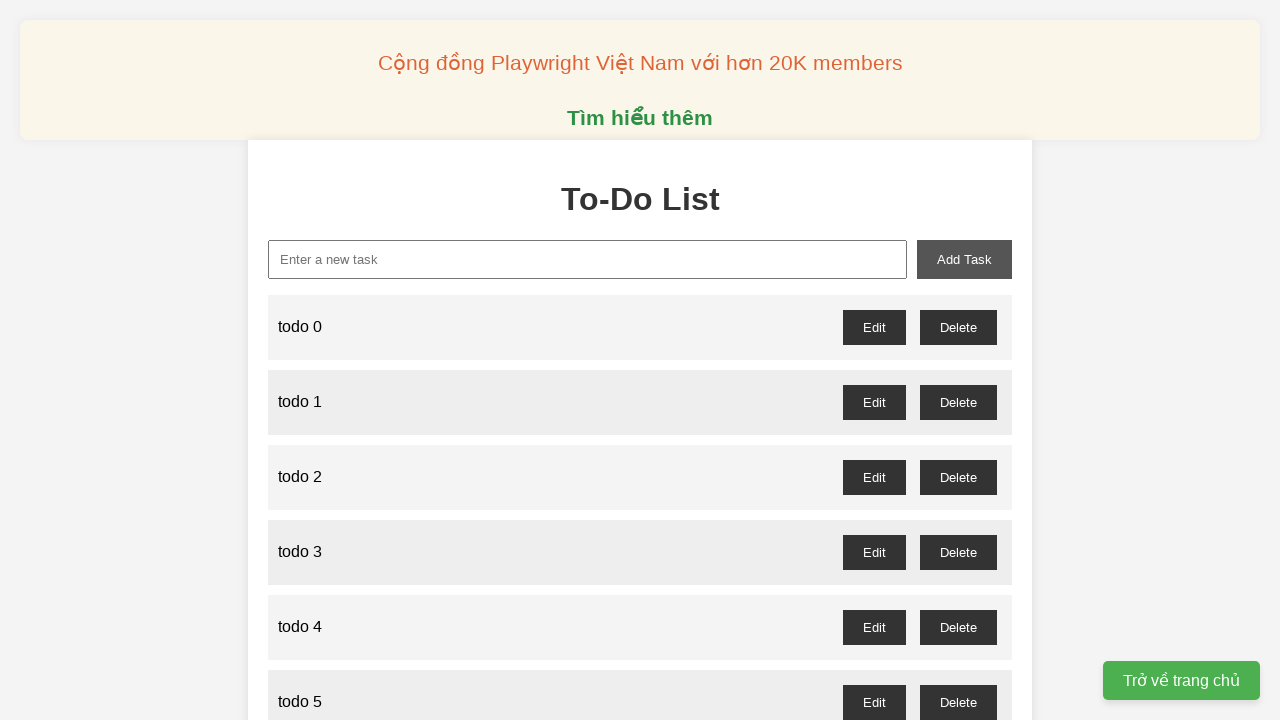

Filled input with 'todo 97' on input#new-task
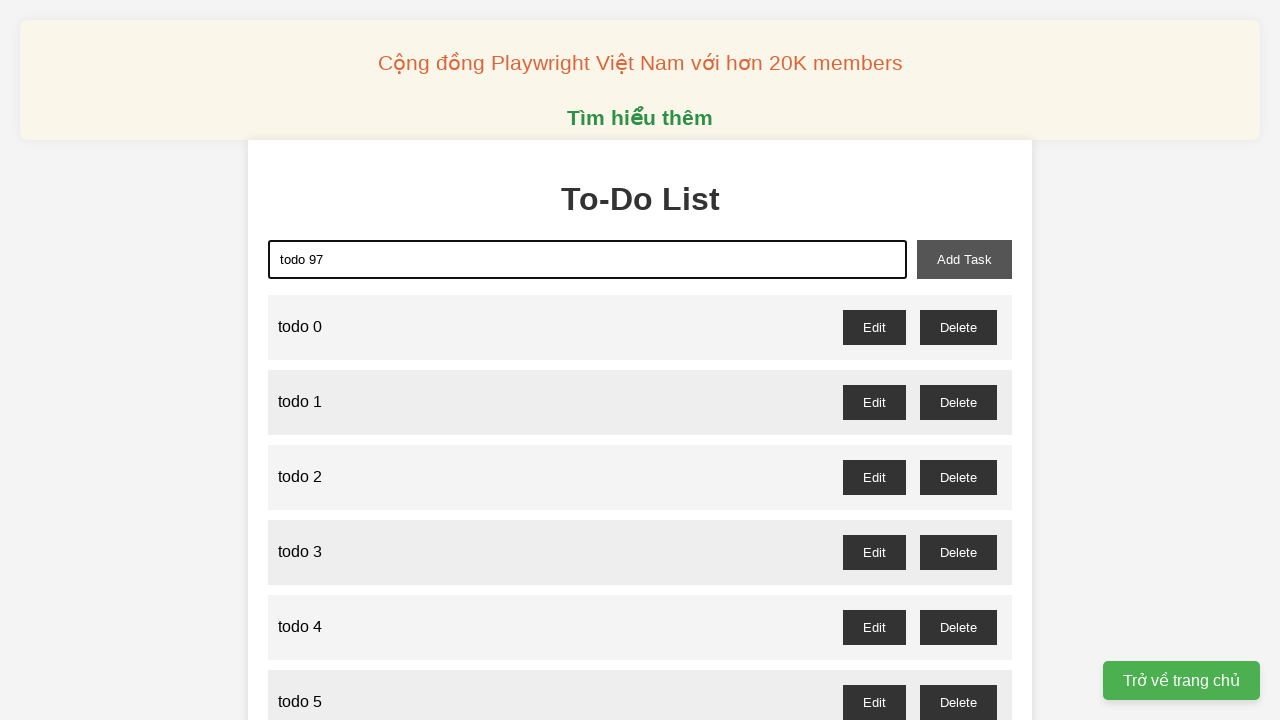

Clicked add button to create todo 97 at (964, 259) on button#add-task
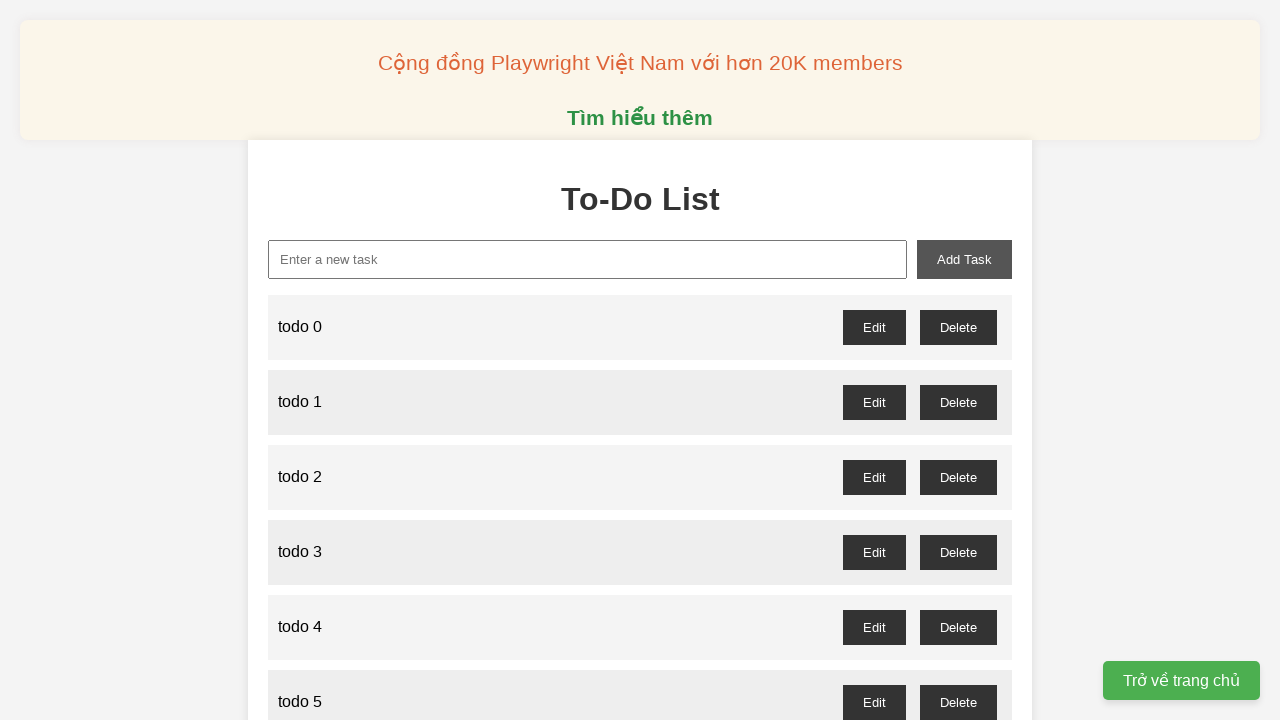

Filled input with 'todo 98' on input#new-task
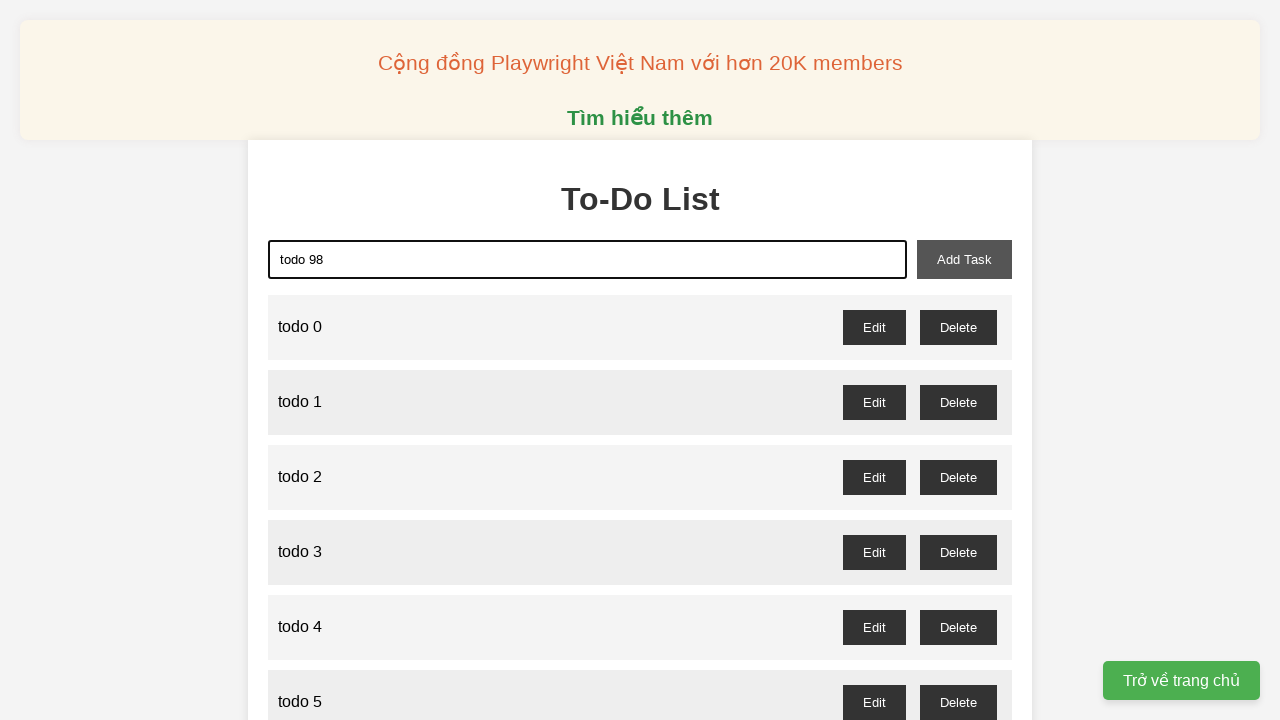

Clicked add button to create todo 98 at (964, 259) on button#add-task
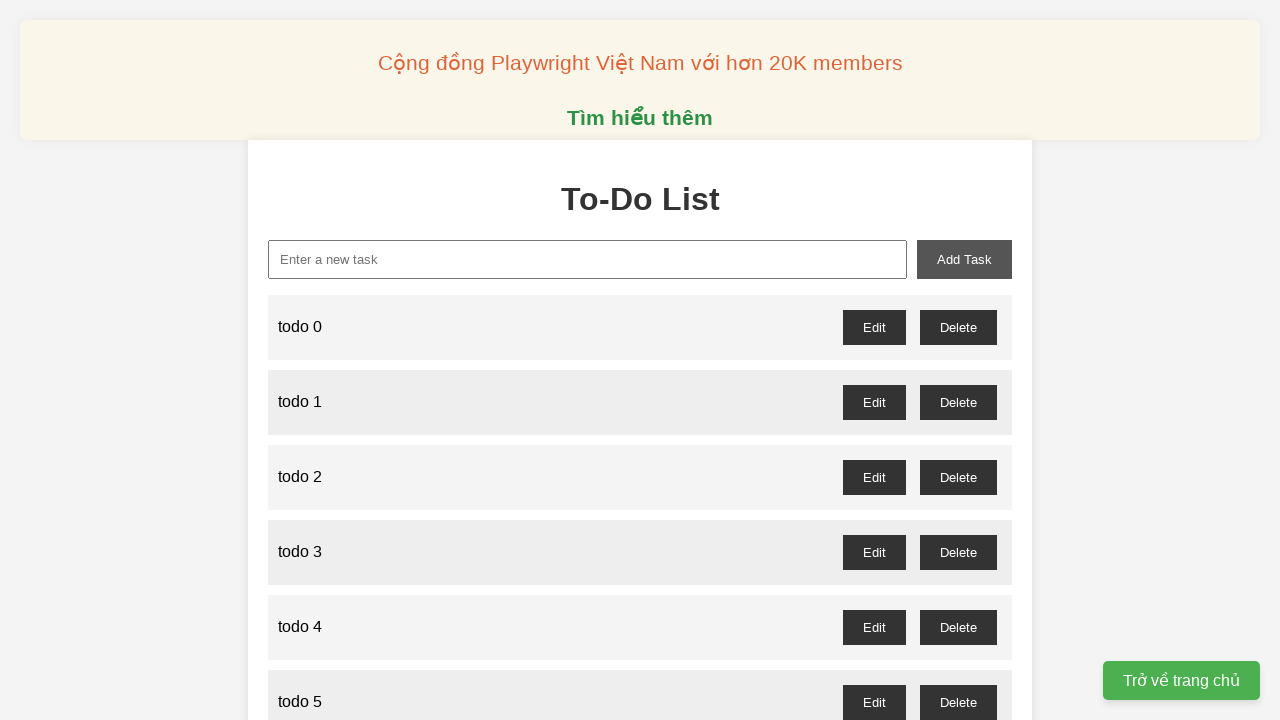

Filled input with 'todo 99' on input#new-task
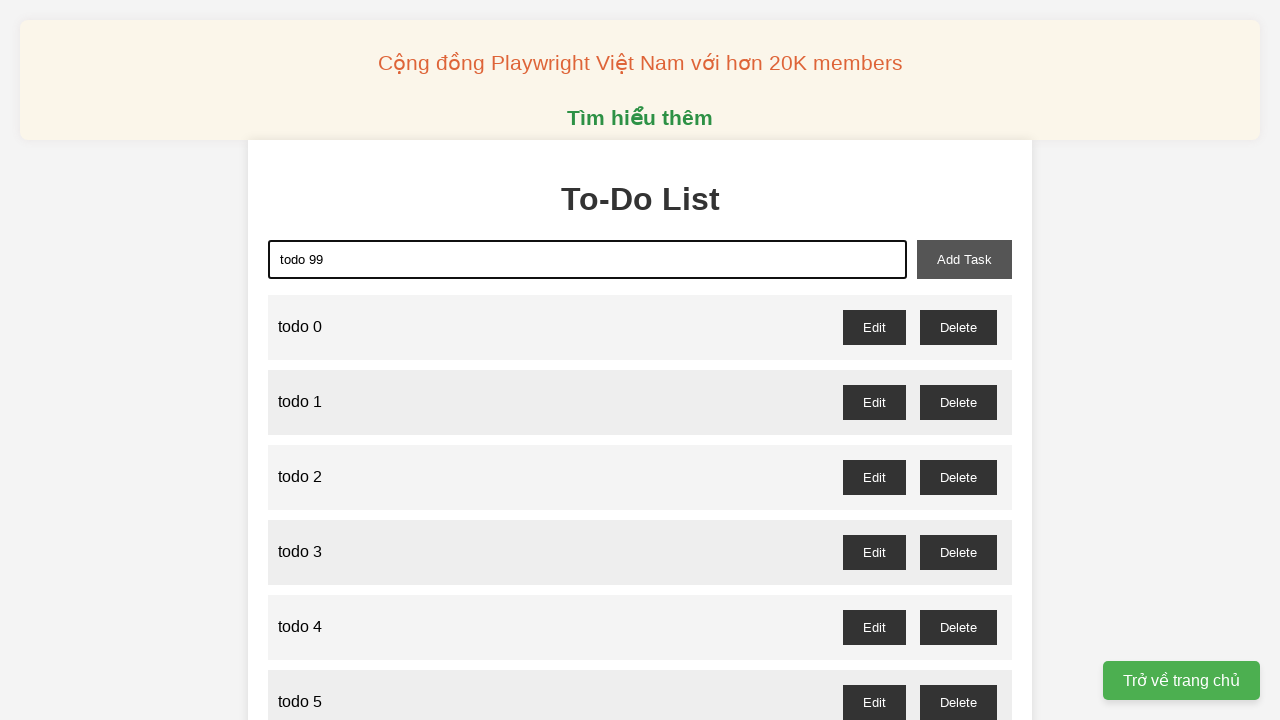

Clicked add button to create todo 99 at (964, 259) on button#add-task
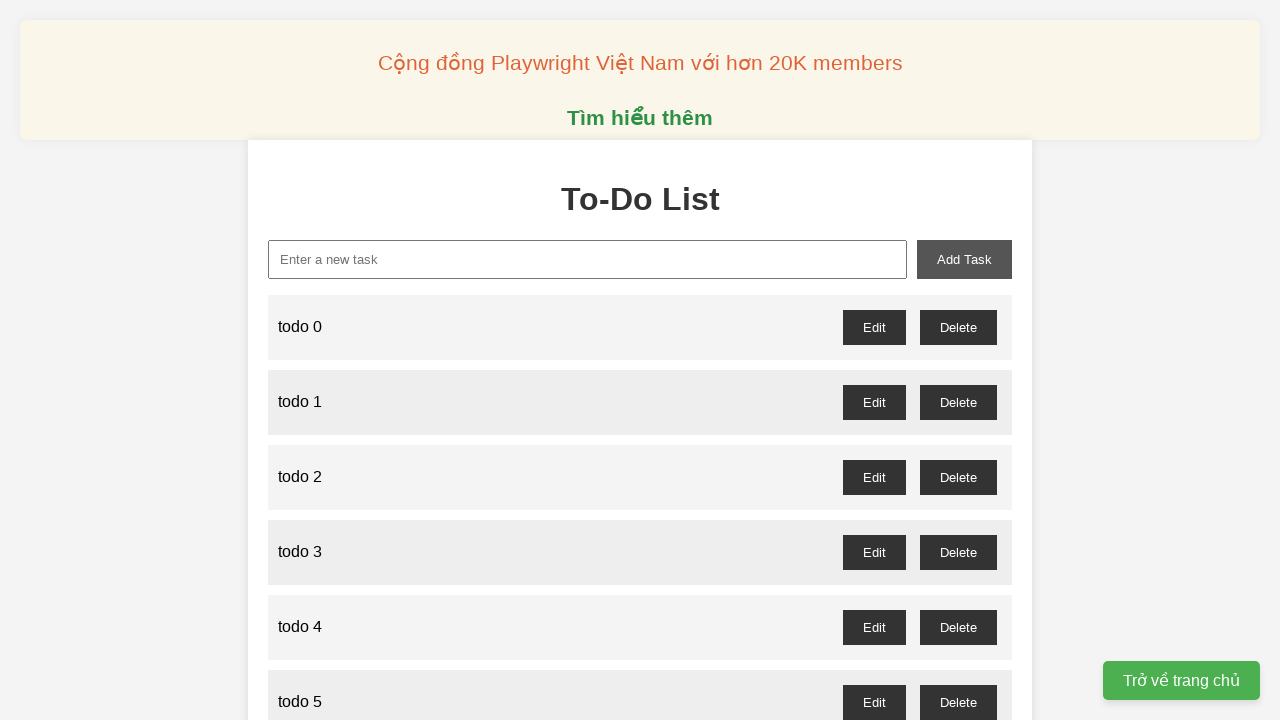

Clicked delete button for odd-numbered todo 1 at (958, 402) on #todo-1-delete
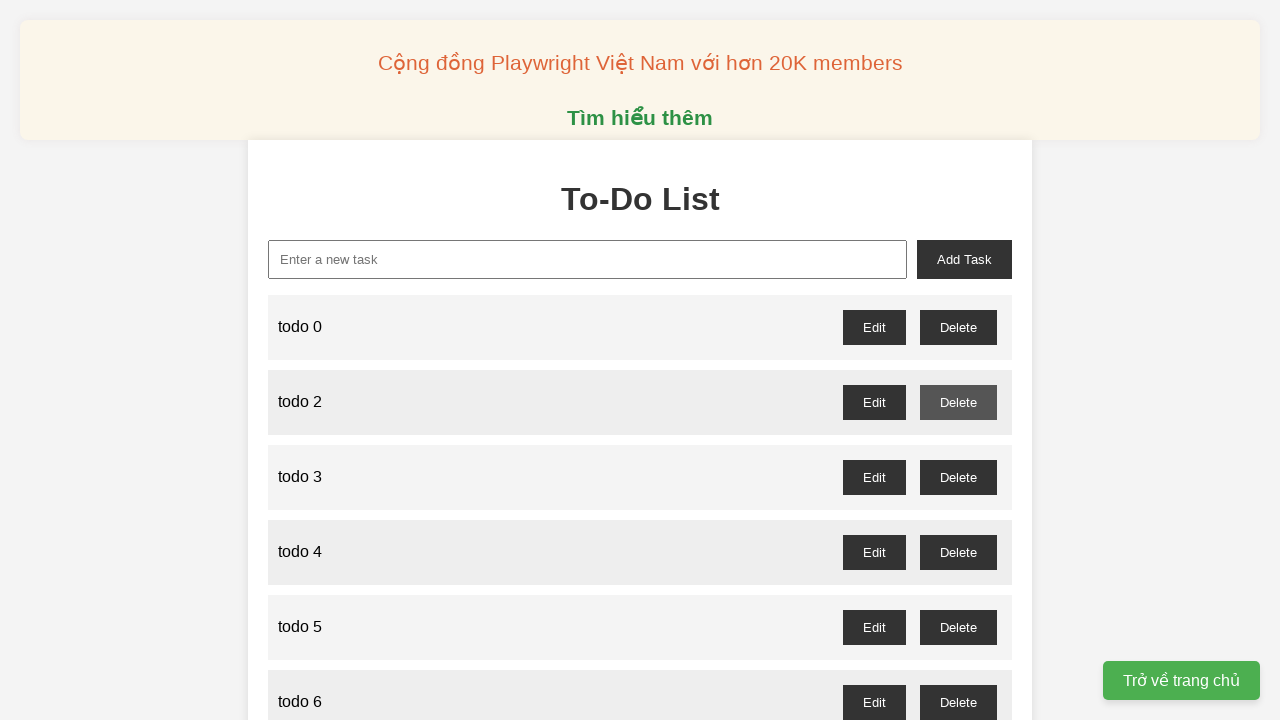

Waited for confirmation dialog to be accepted for todo 1
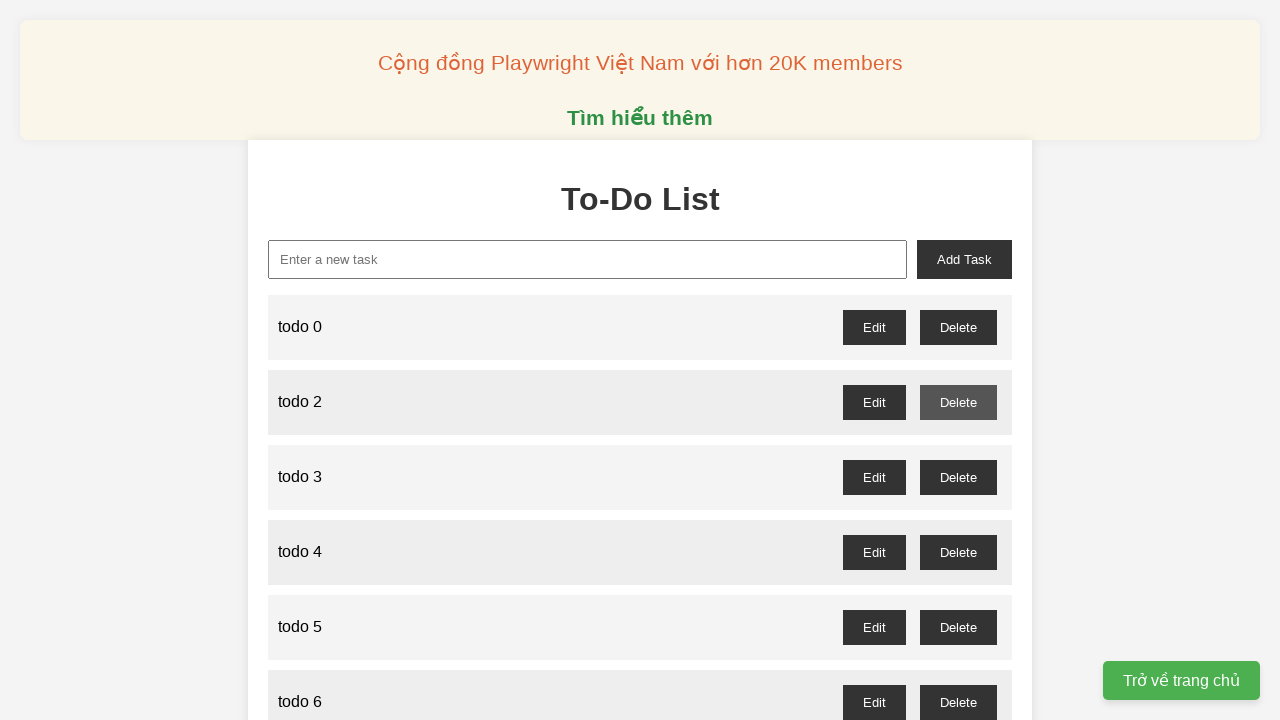

Clicked delete button for odd-numbered todo 3 at (958, 477) on #todo-3-delete
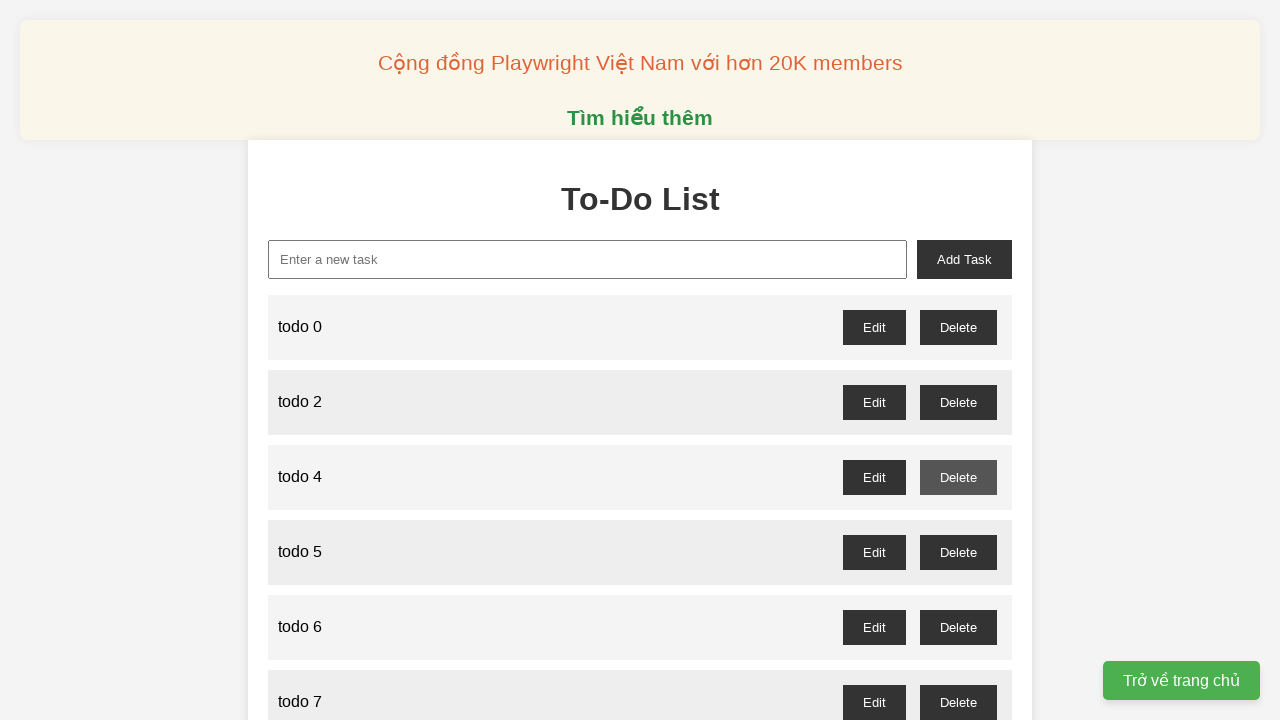

Waited for confirmation dialog to be accepted for todo 3
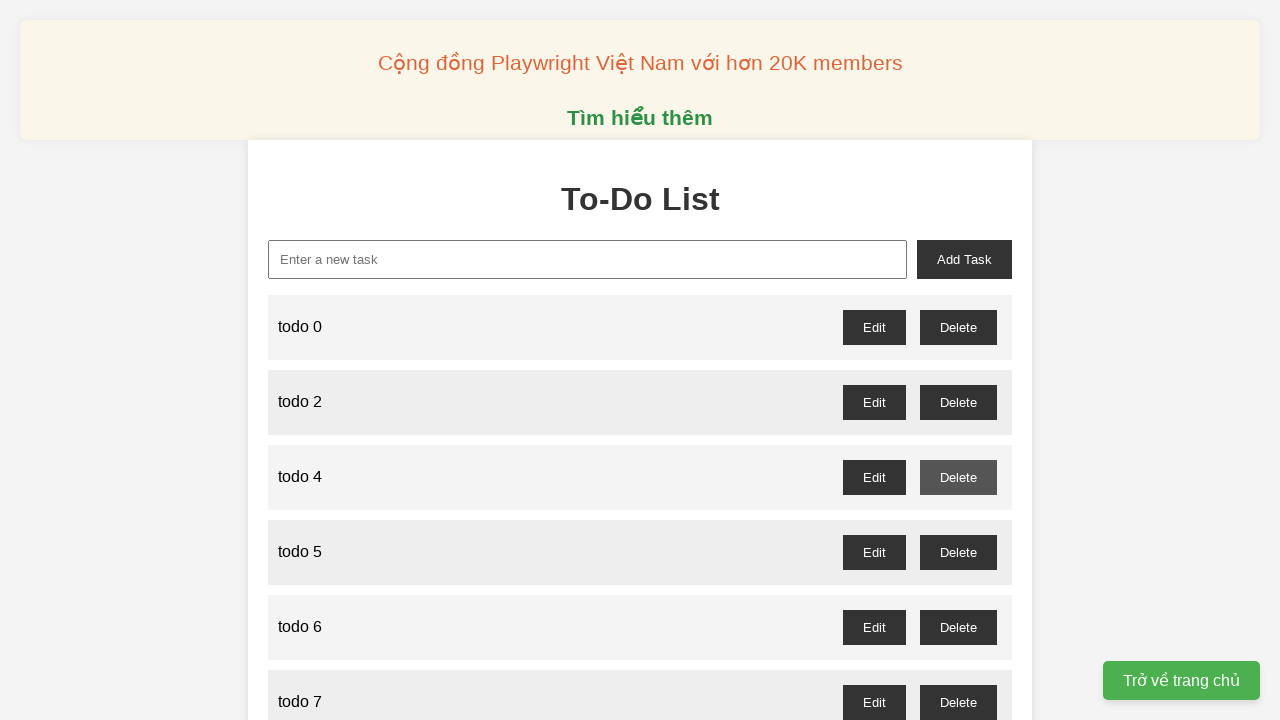

Clicked delete button for odd-numbered todo 5 at (958, 552) on #todo-5-delete
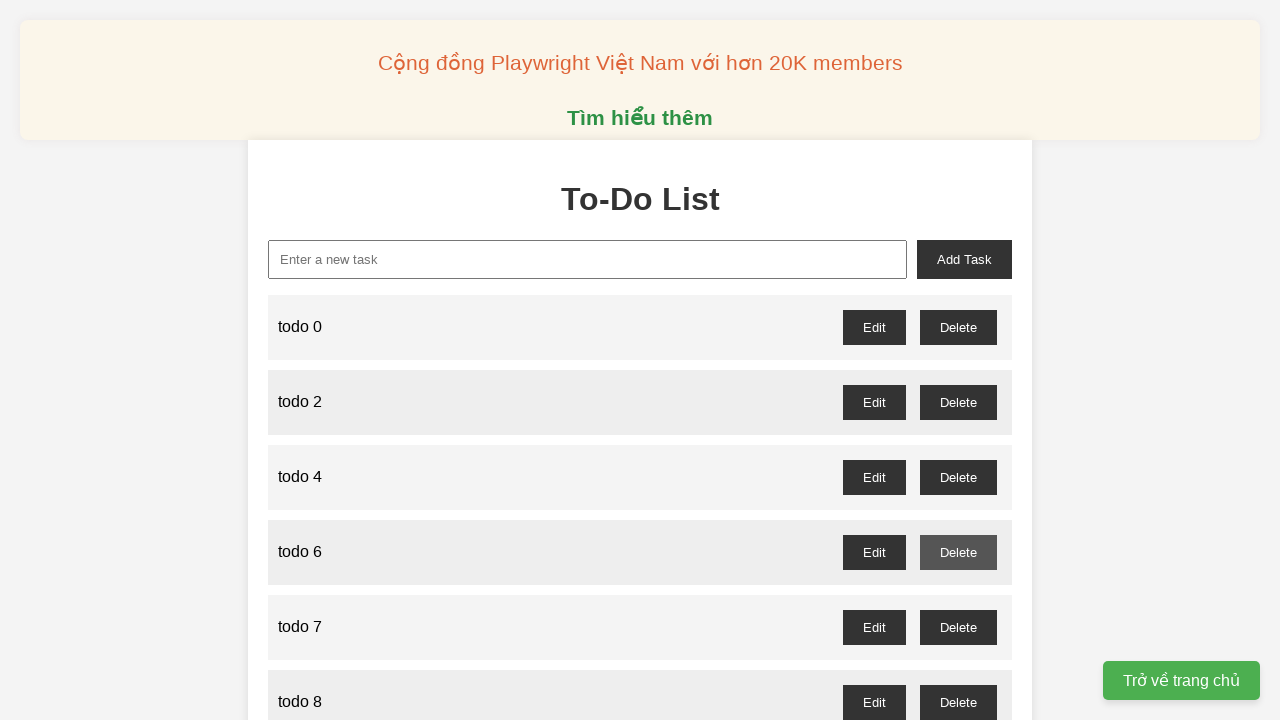

Waited for confirmation dialog to be accepted for todo 5
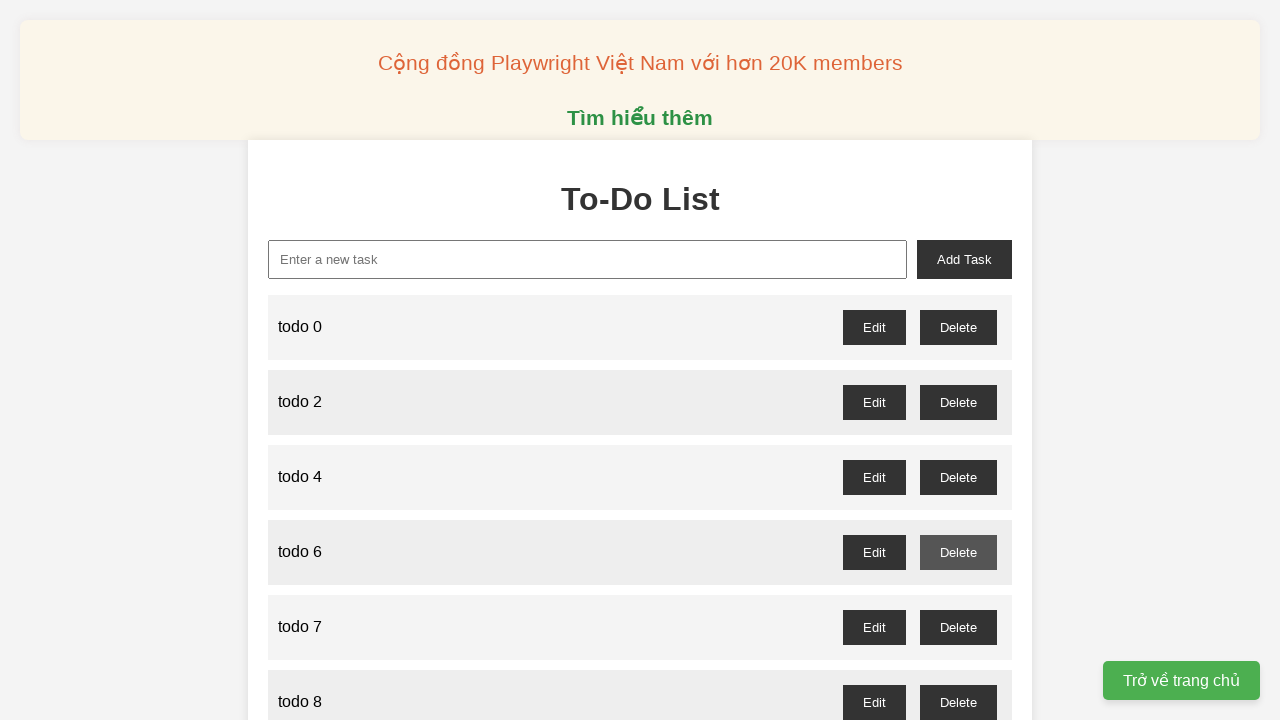

Clicked delete button for odd-numbered todo 7 at (958, 627) on #todo-7-delete
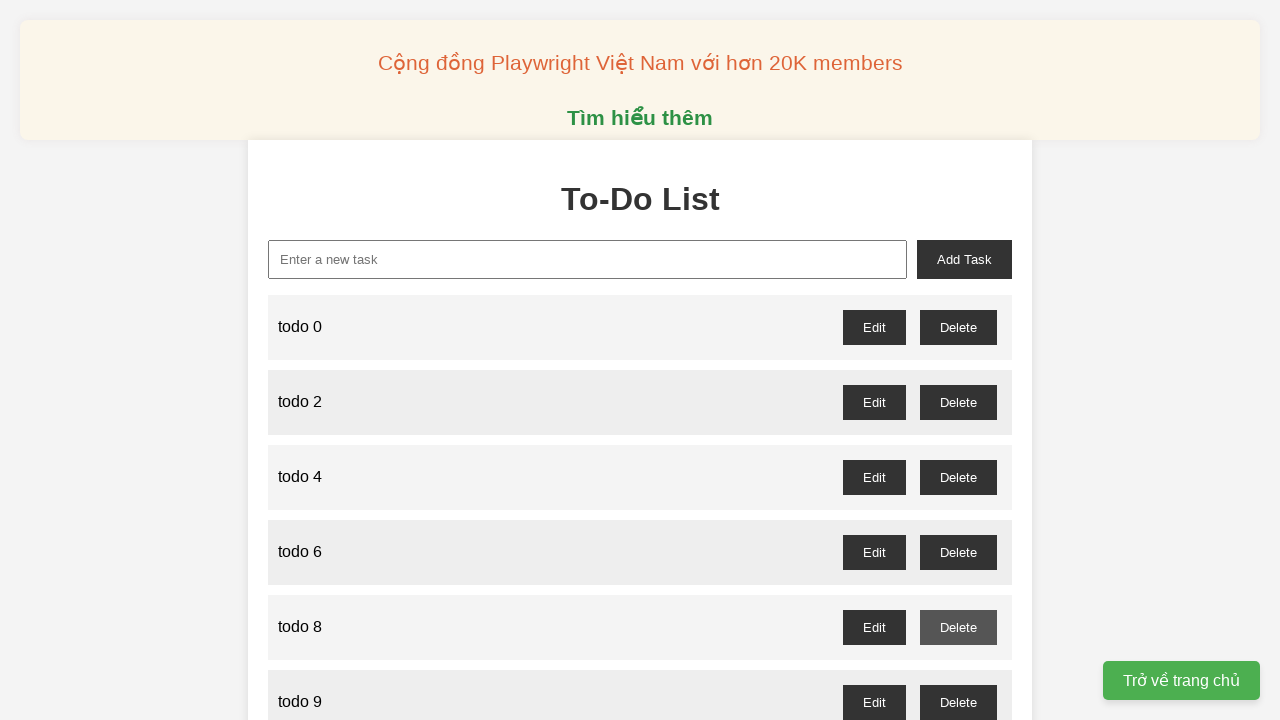

Waited for confirmation dialog to be accepted for todo 7
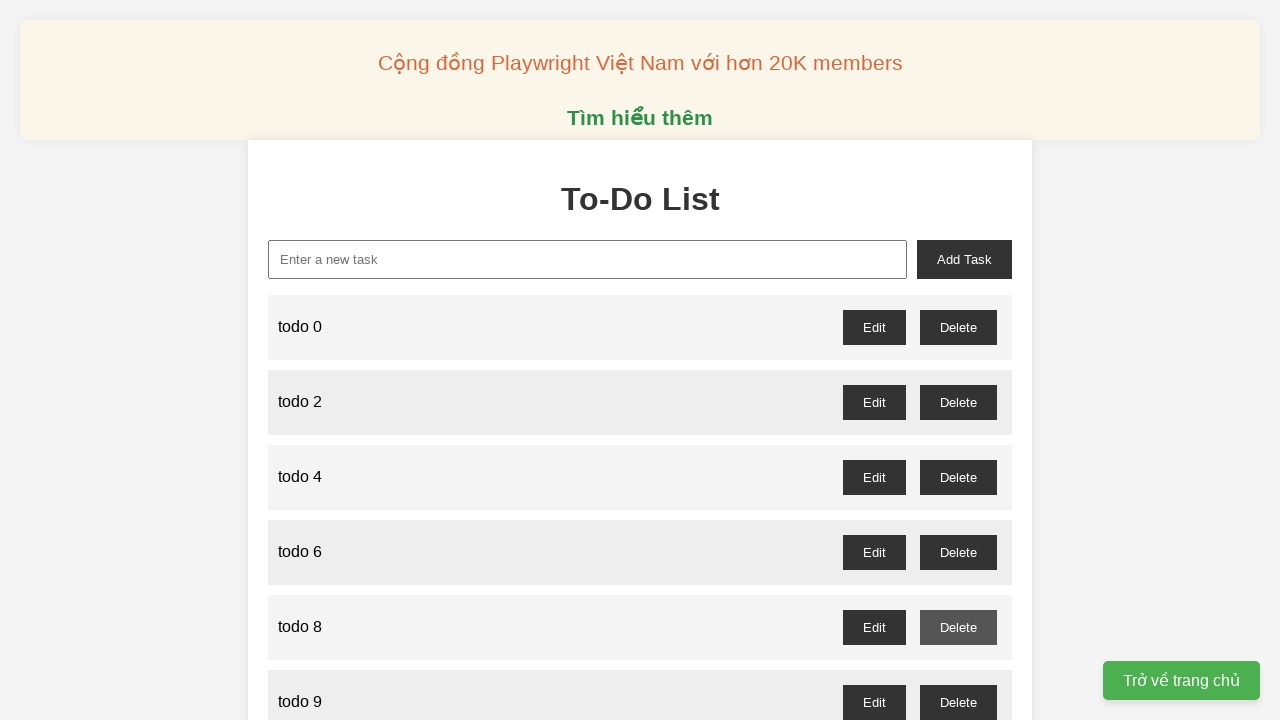

Clicked delete button for odd-numbered todo 9 at (958, 702) on #todo-9-delete
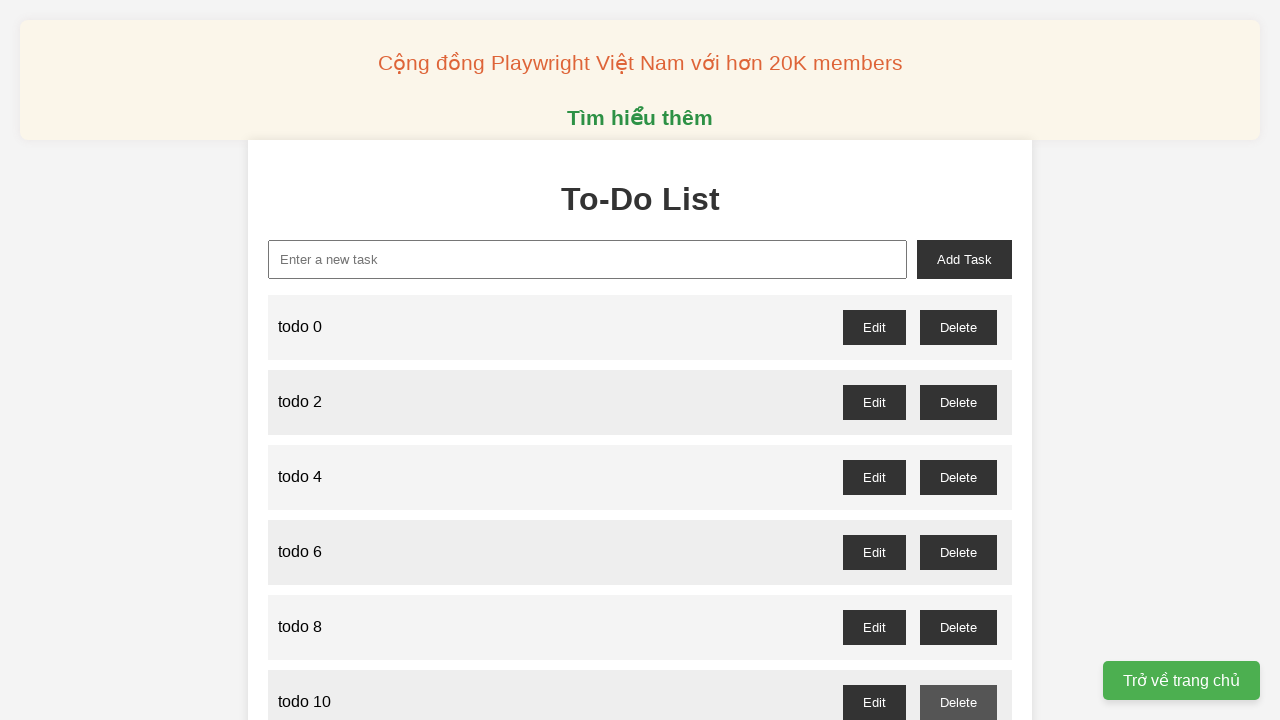

Waited for confirmation dialog to be accepted for todo 9
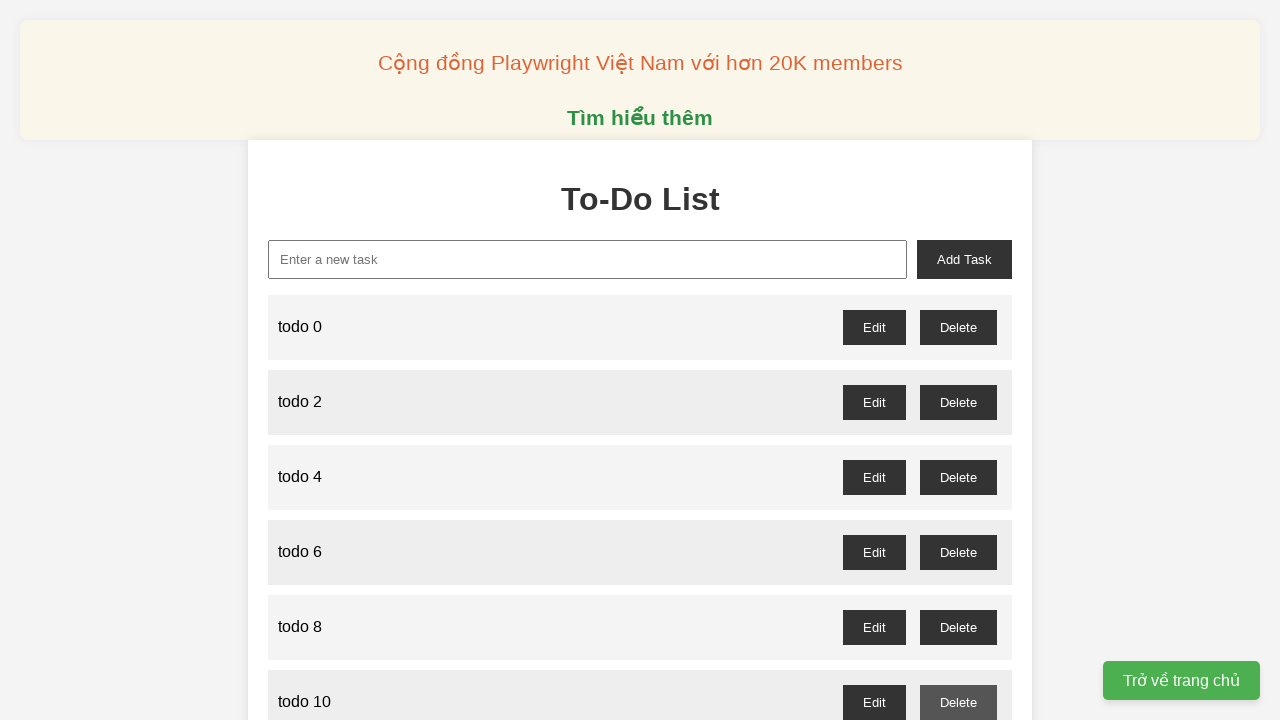

Clicked delete button for odd-numbered todo 11 at (958, 360) on #todo-11-delete
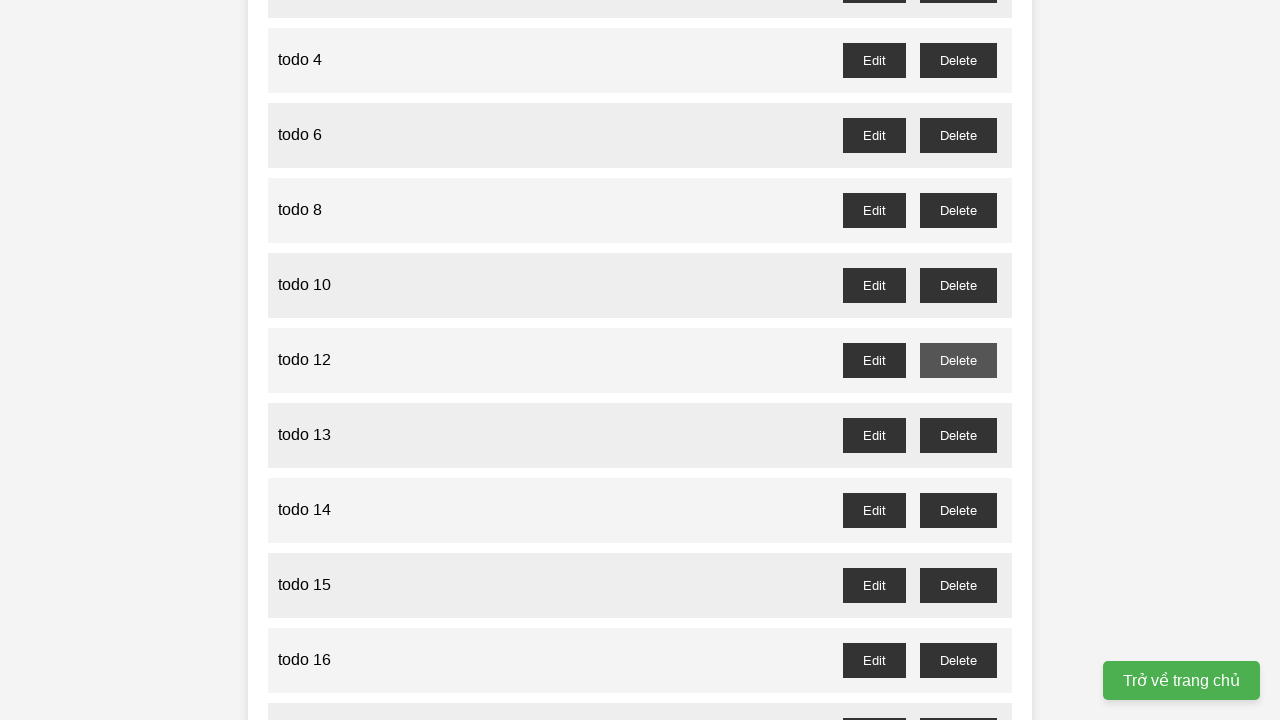

Waited for confirmation dialog to be accepted for todo 11
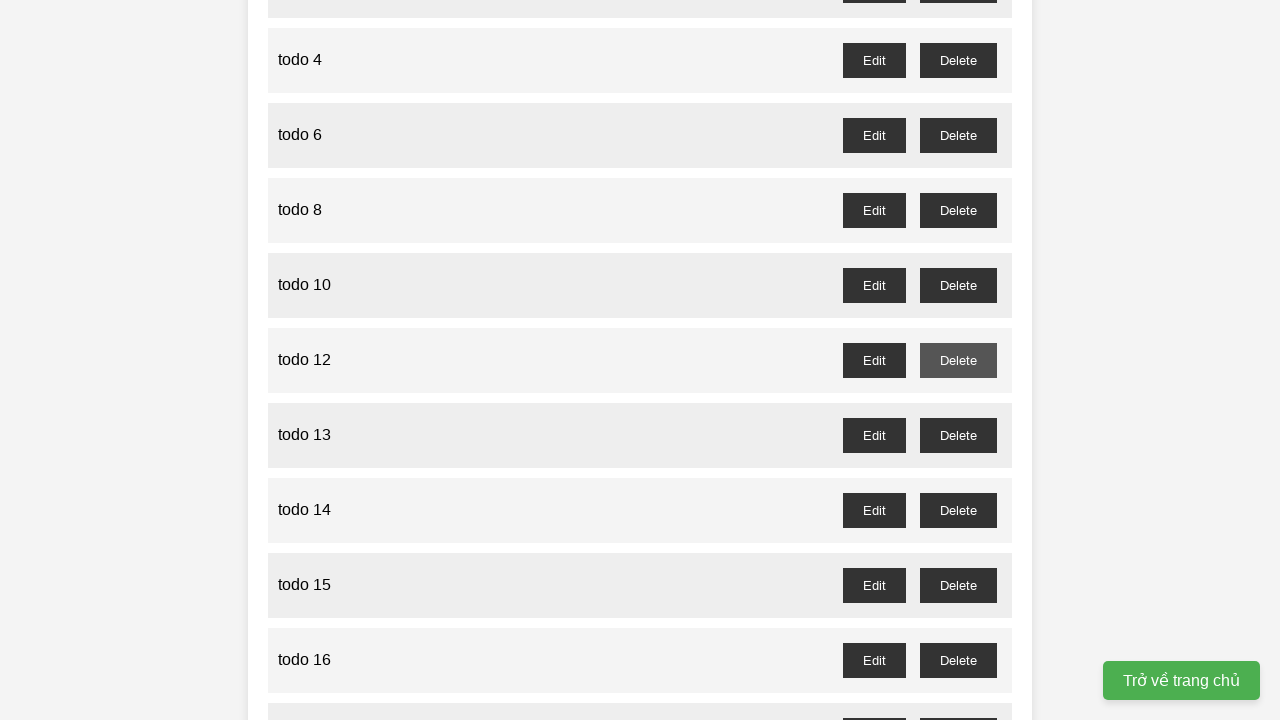

Clicked delete button for odd-numbered todo 13 at (958, 435) on #todo-13-delete
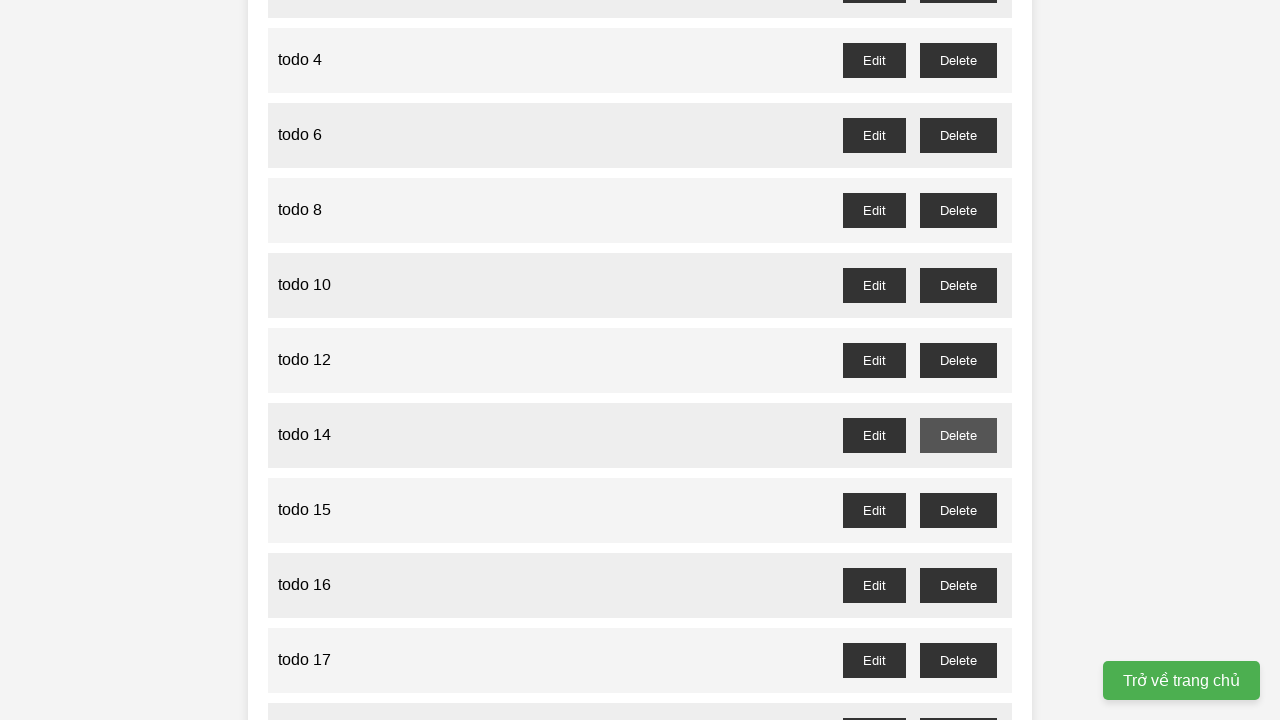

Waited for confirmation dialog to be accepted for todo 13
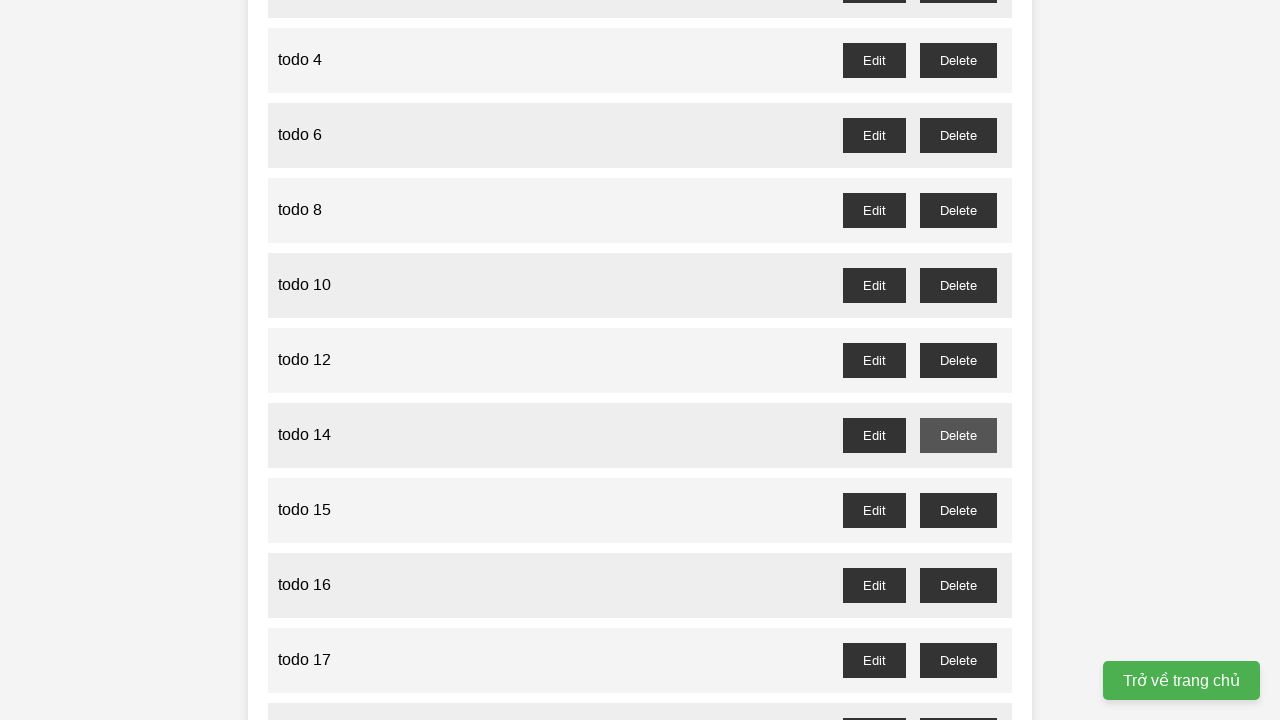

Clicked delete button for odd-numbered todo 15 at (958, 510) on #todo-15-delete
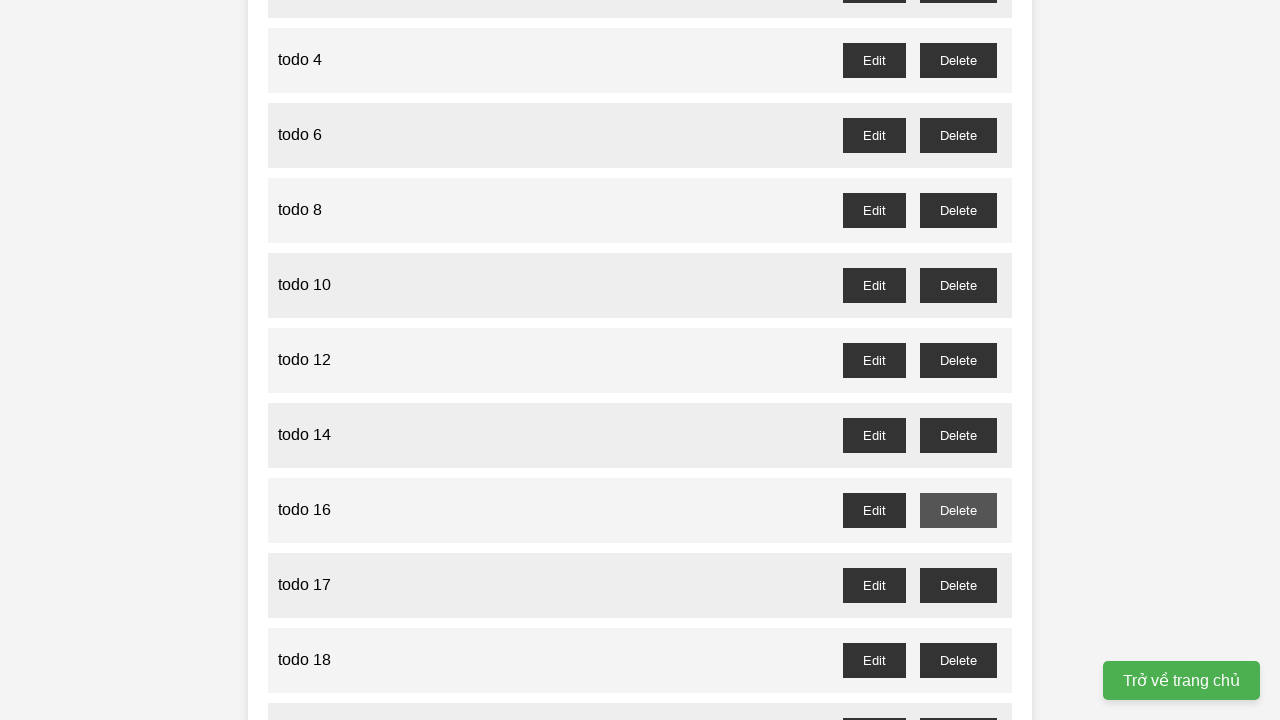

Waited for confirmation dialog to be accepted for todo 15
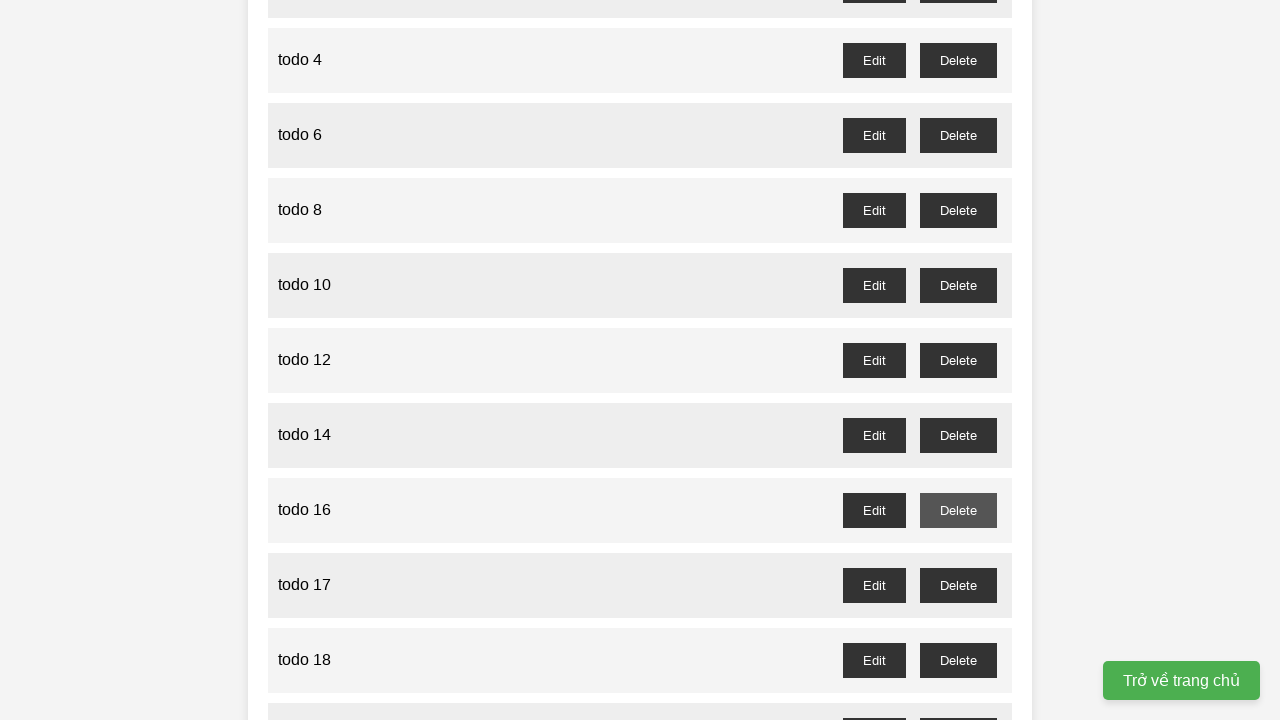

Clicked delete button for odd-numbered todo 17 at (958, 585) on #todo-17-delete
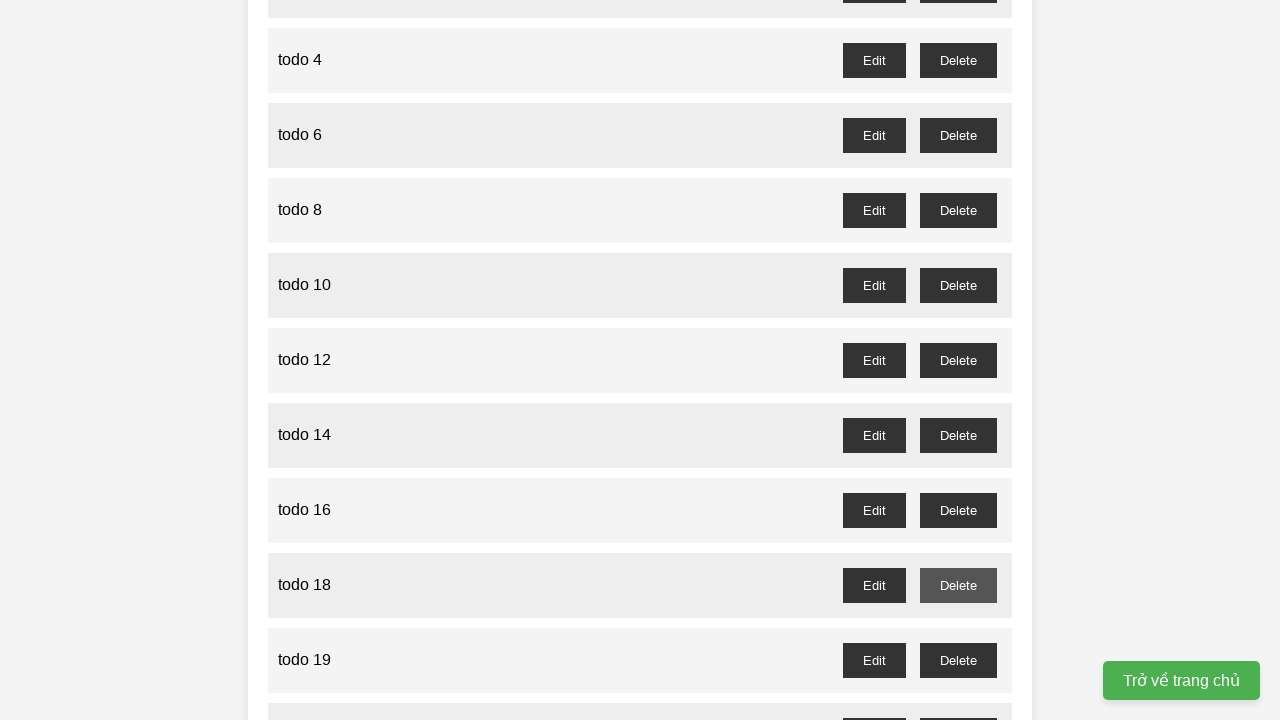

Waited for confirmation dialog to be accepted for todo 17
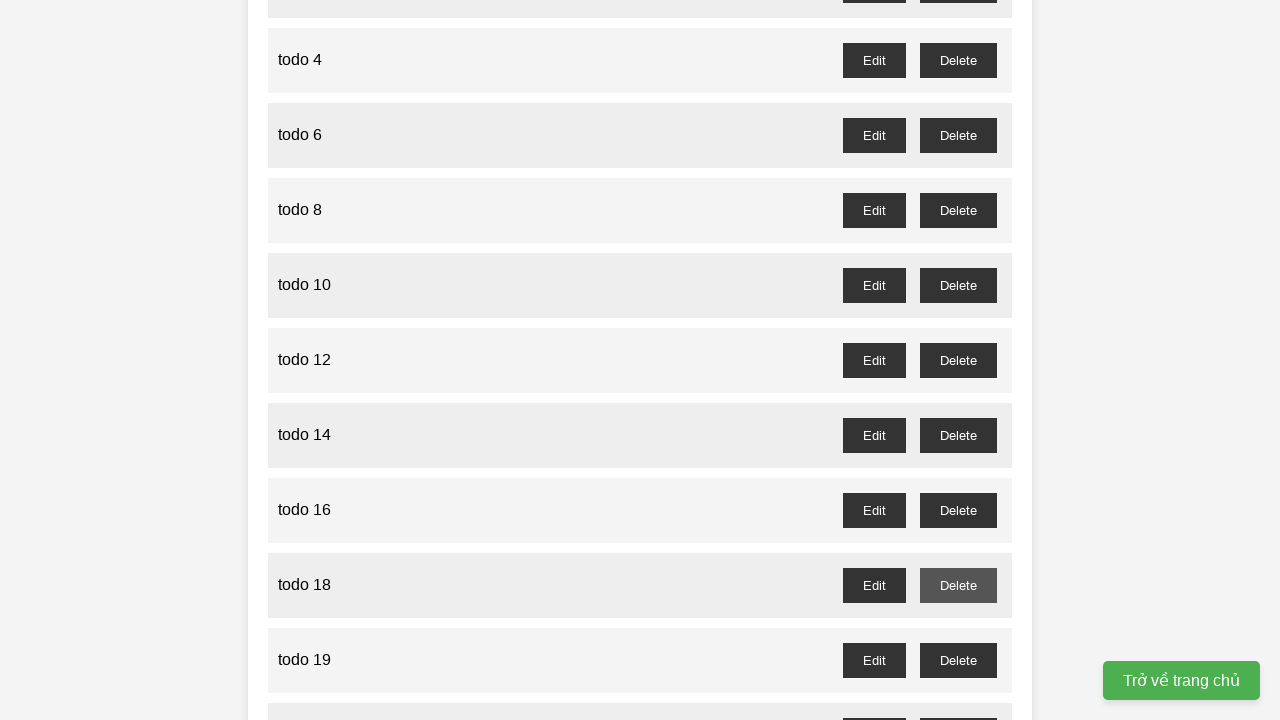

Clicked delete button for odd-numbered todo 19 at (958, 660) on #todo-19-delete
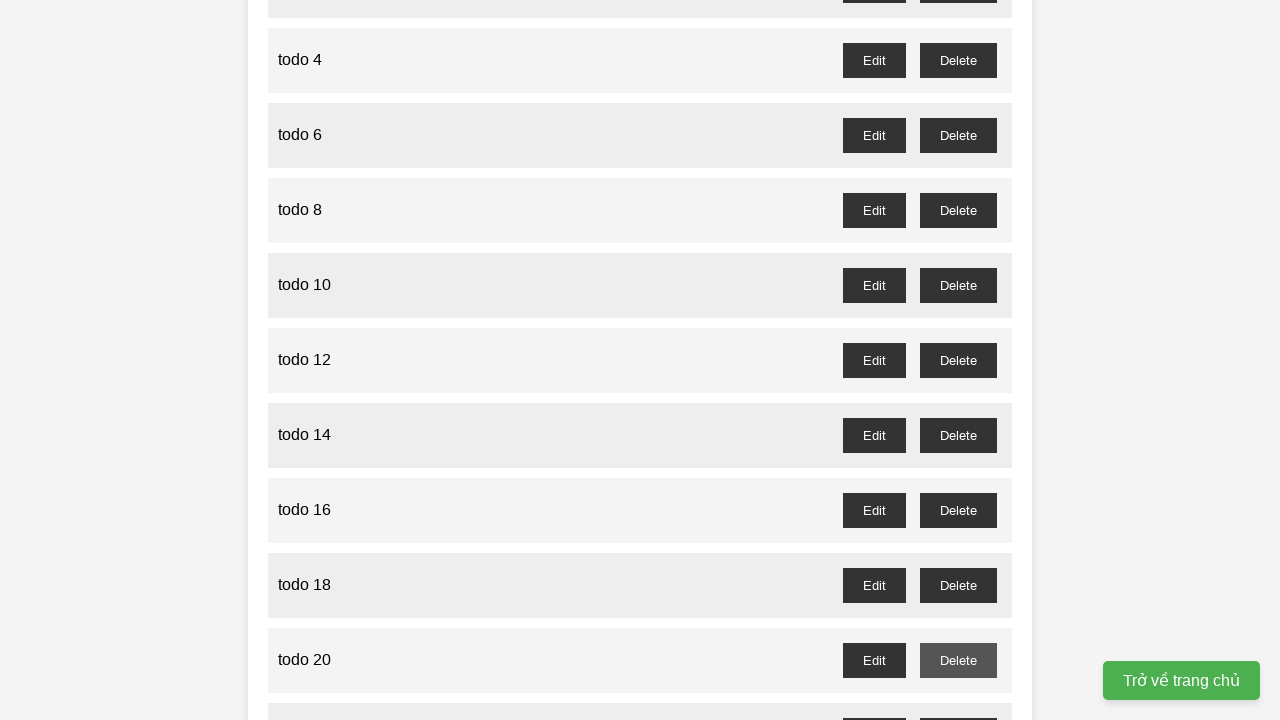

Waited for confirmation dialog to be accepted for todo 19
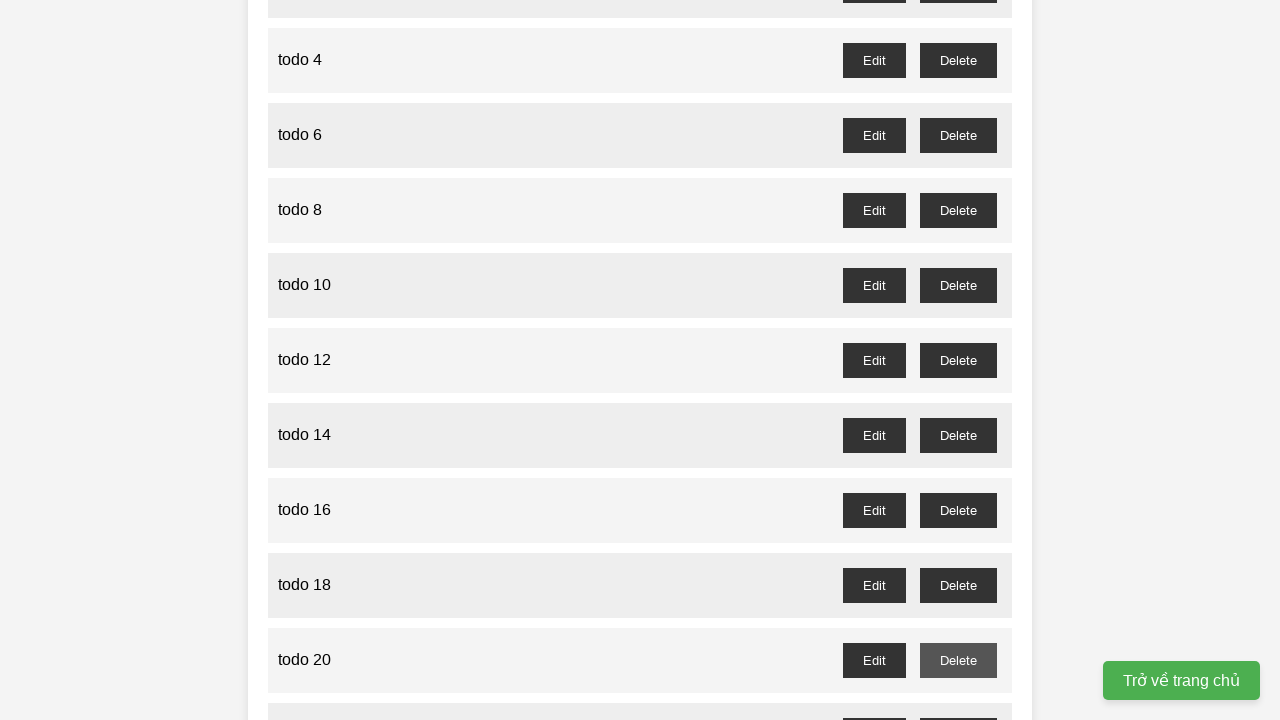

Clicked delete button for odd-numbered todo 21 at (958, 703) on #todo-21-delete
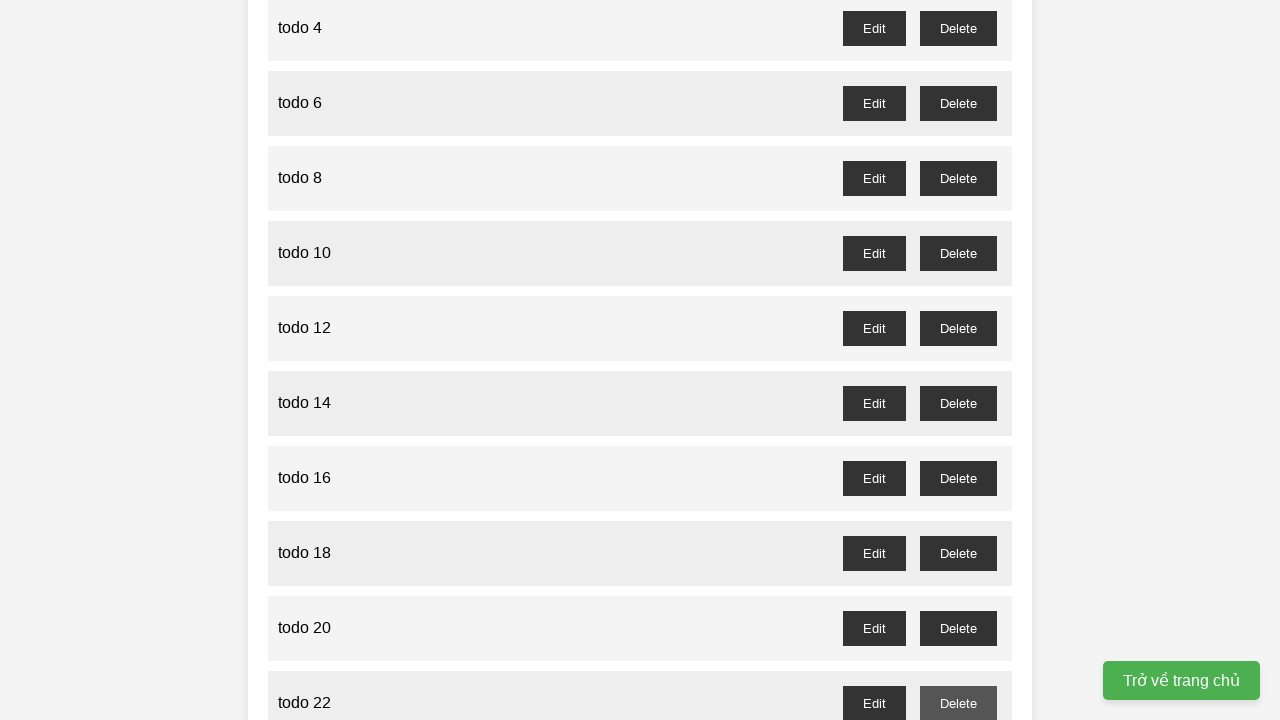

Waited for confirmation dialog to be accepted for todo 21
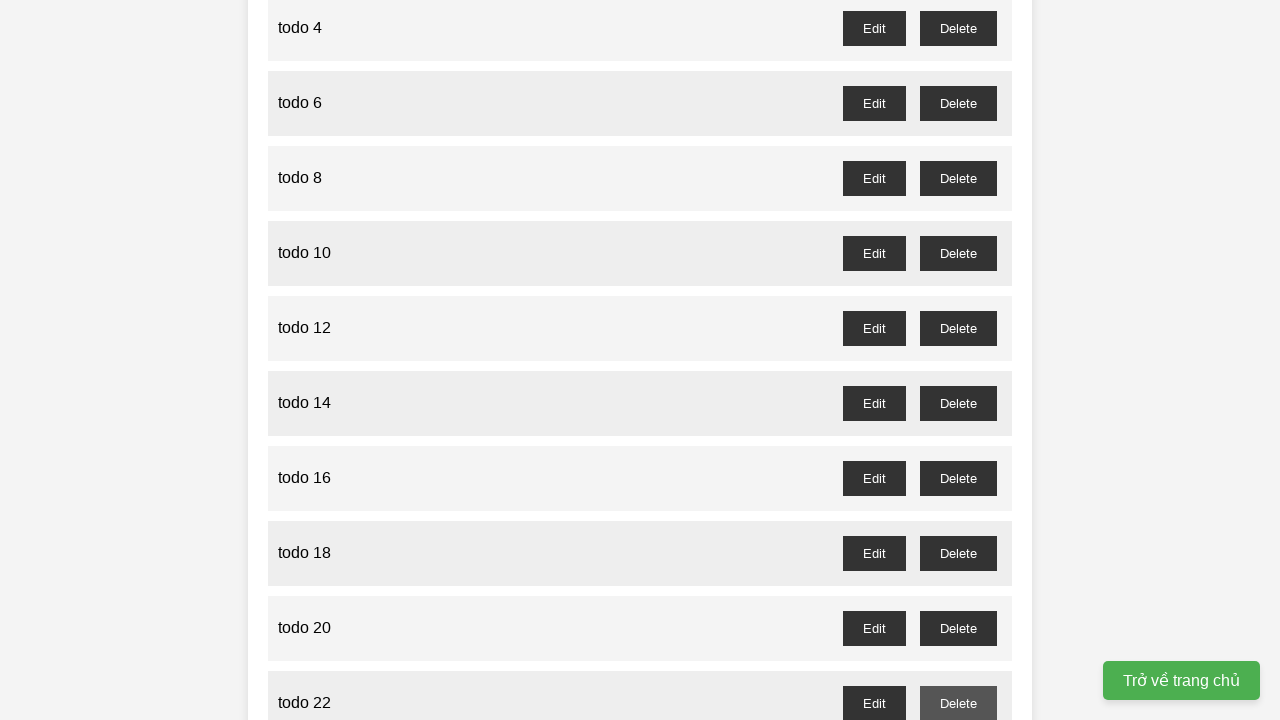

Clicked delete button for odd-numbered todo 23 at (958, 360) on #todo-23-delete
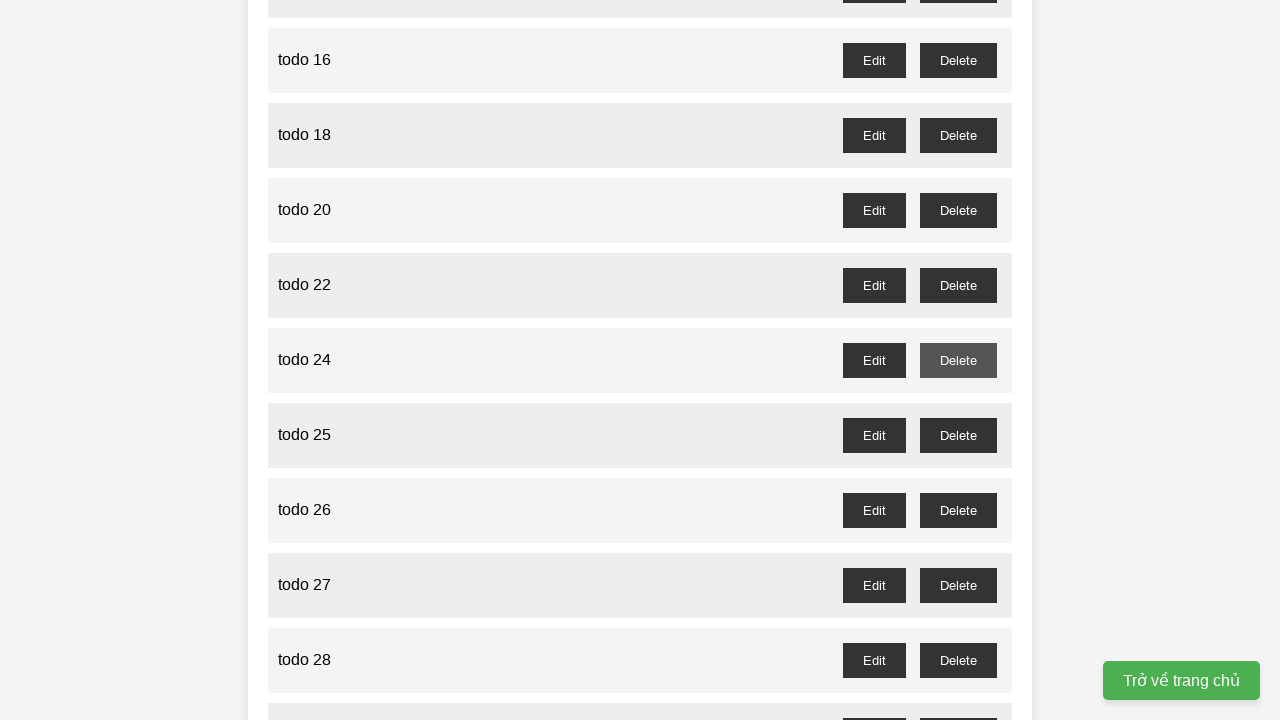

Waited for confirmation dialog to be accepted for todo 23
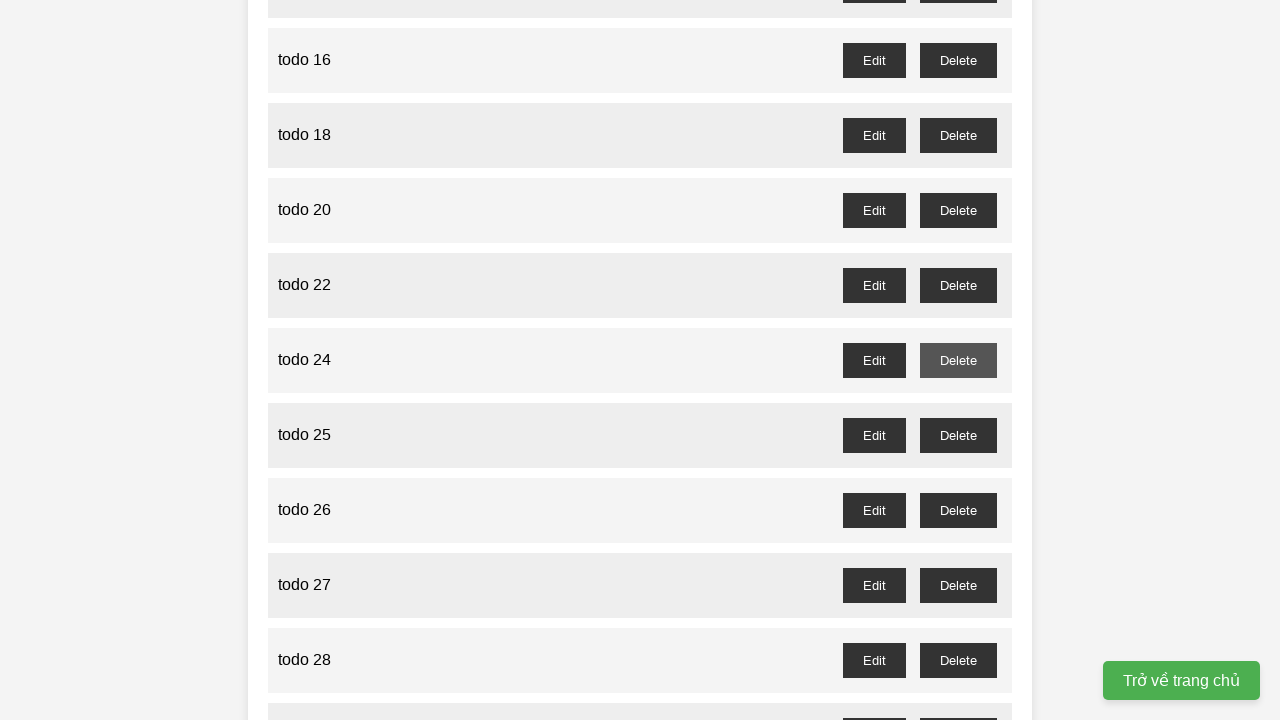

Clicked delete button for odd-numbered todo 25 at (958, 435) on #todo-25-delete
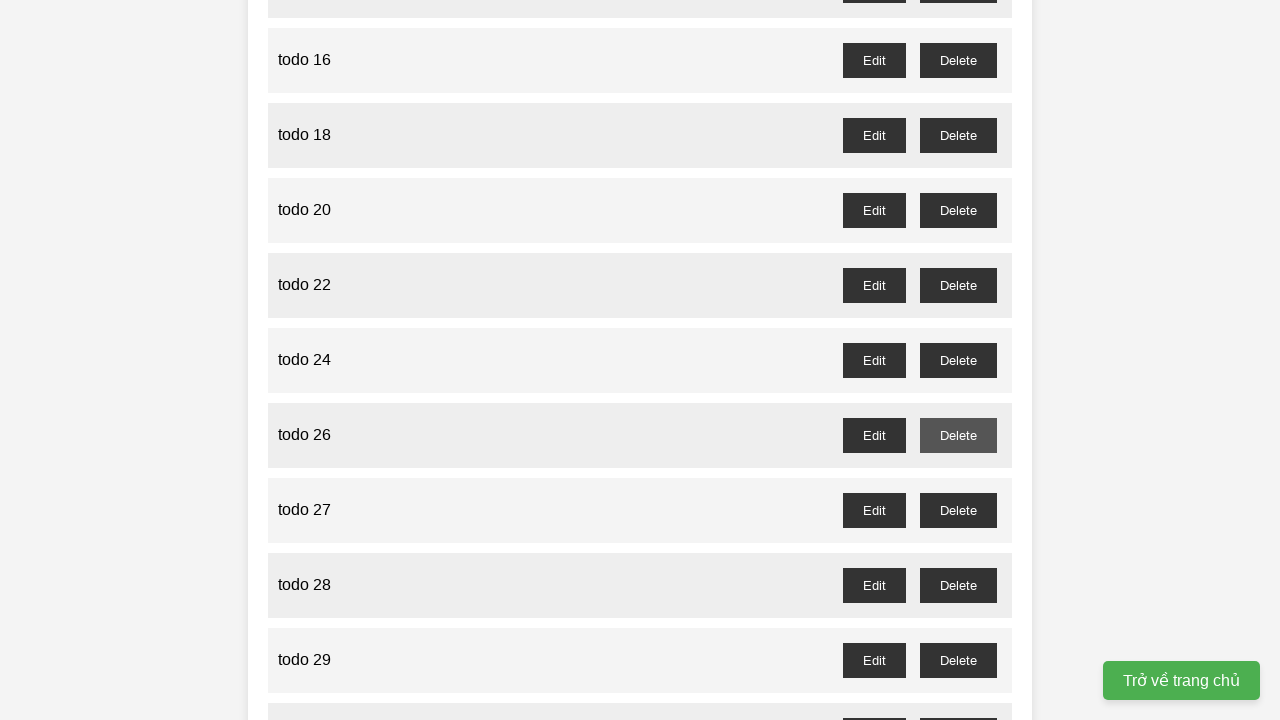

Waited for confirmation dialog to be accepted for todo 25
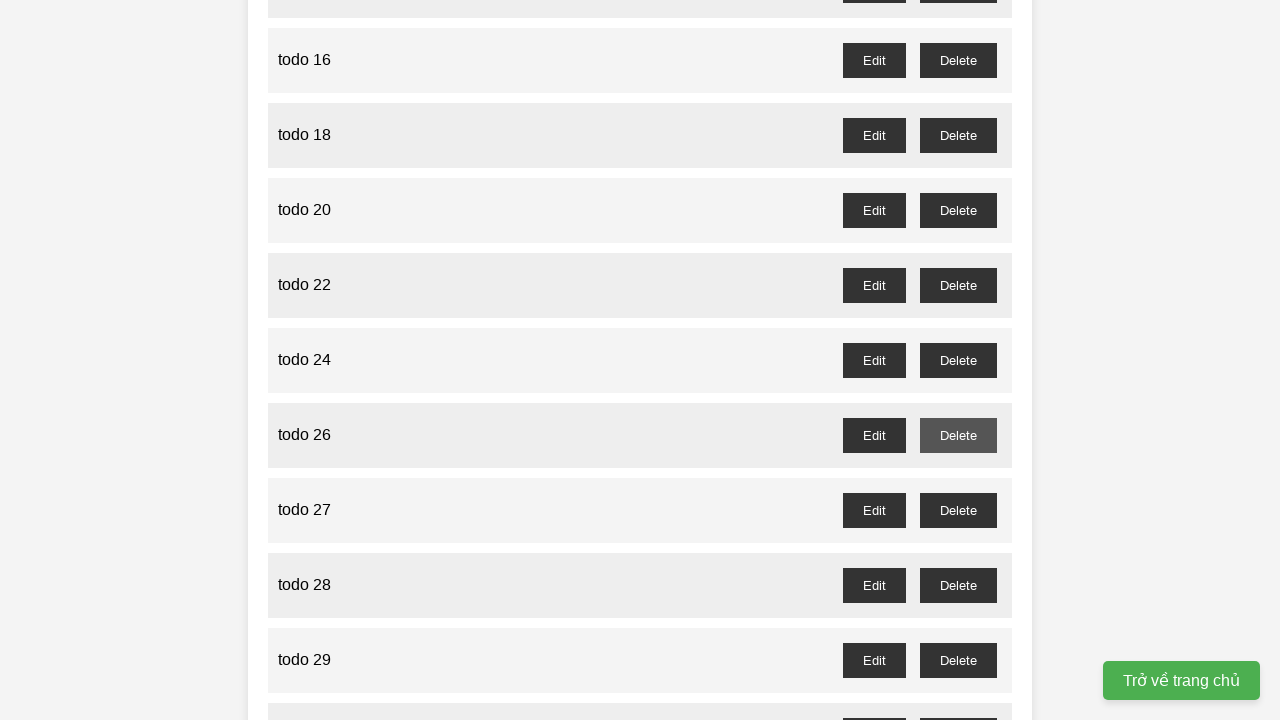

Clicked delete button for odd-numbered todo 27 at (958, 510) on #todo-27-delete
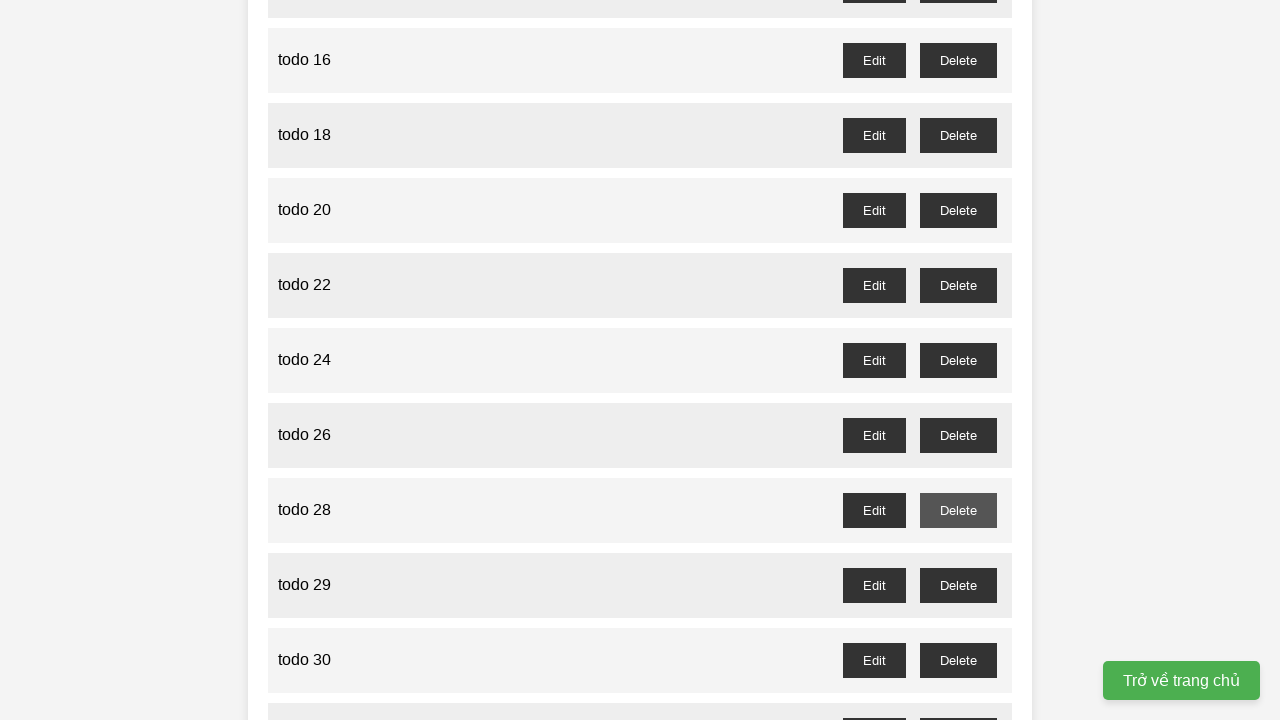

Waited for confirmation dialog to be accepted for todo 27
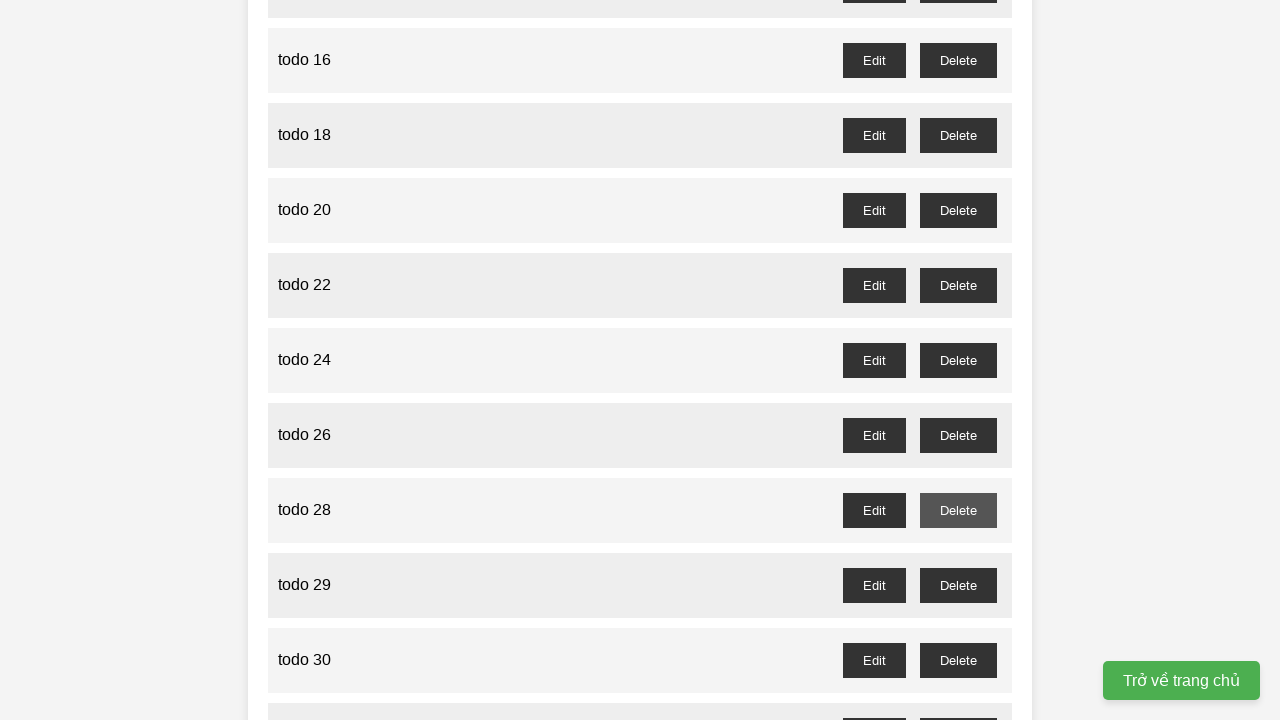

Clicked delete button for odd-numbered todo 29 at (958, 585) on #todo-29-delete
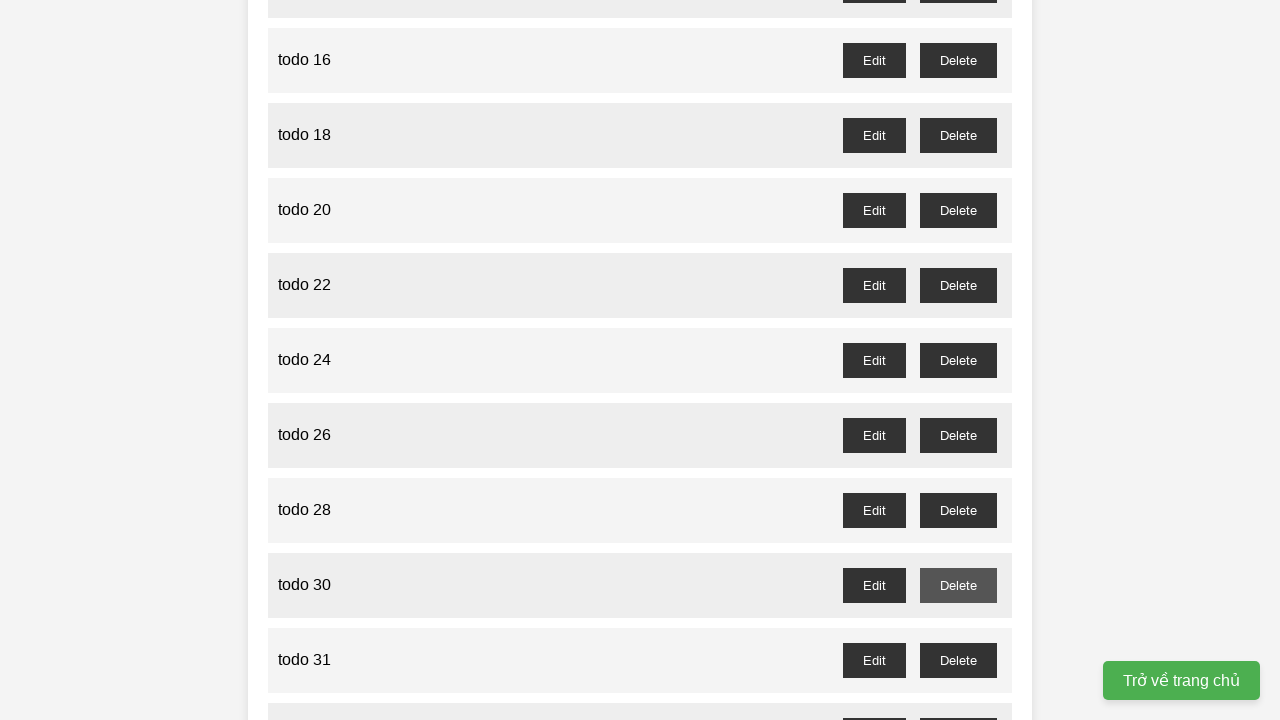

Waited for confirmation dialog to be accepted for todo 29
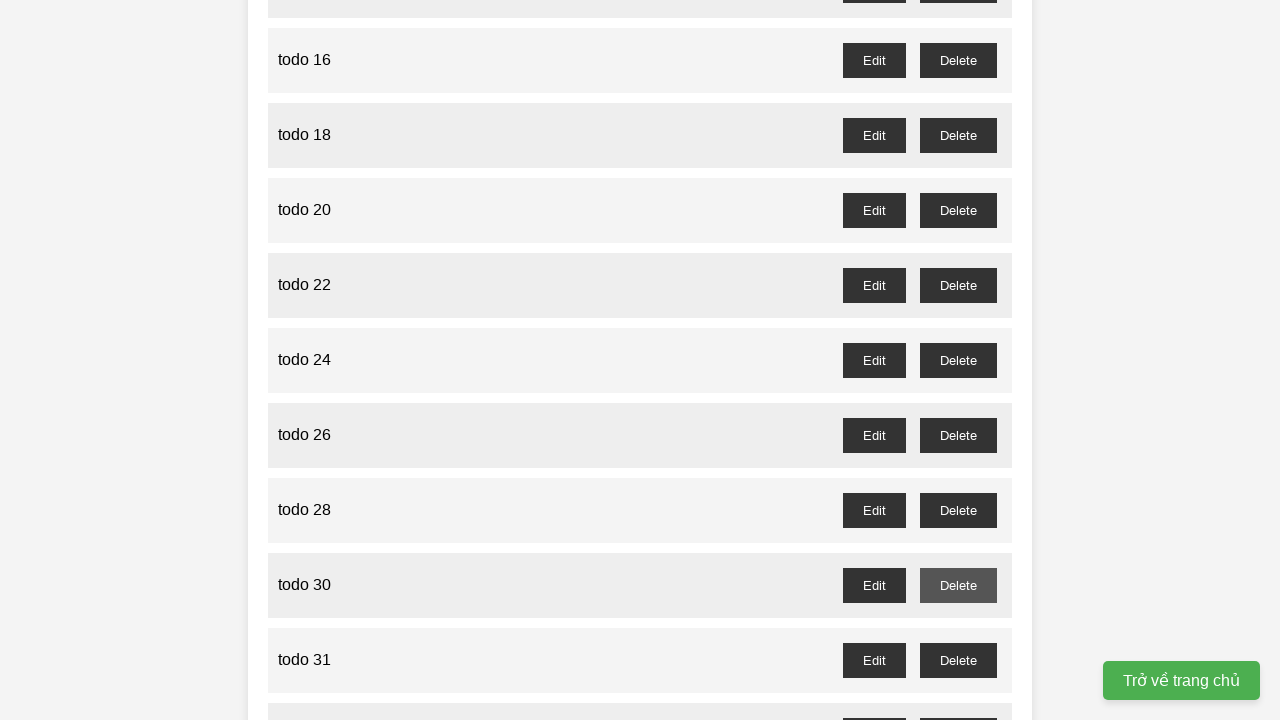

Clicked delete button for odd-numbered todo 31 at (958, 660) on #todo-31-delete
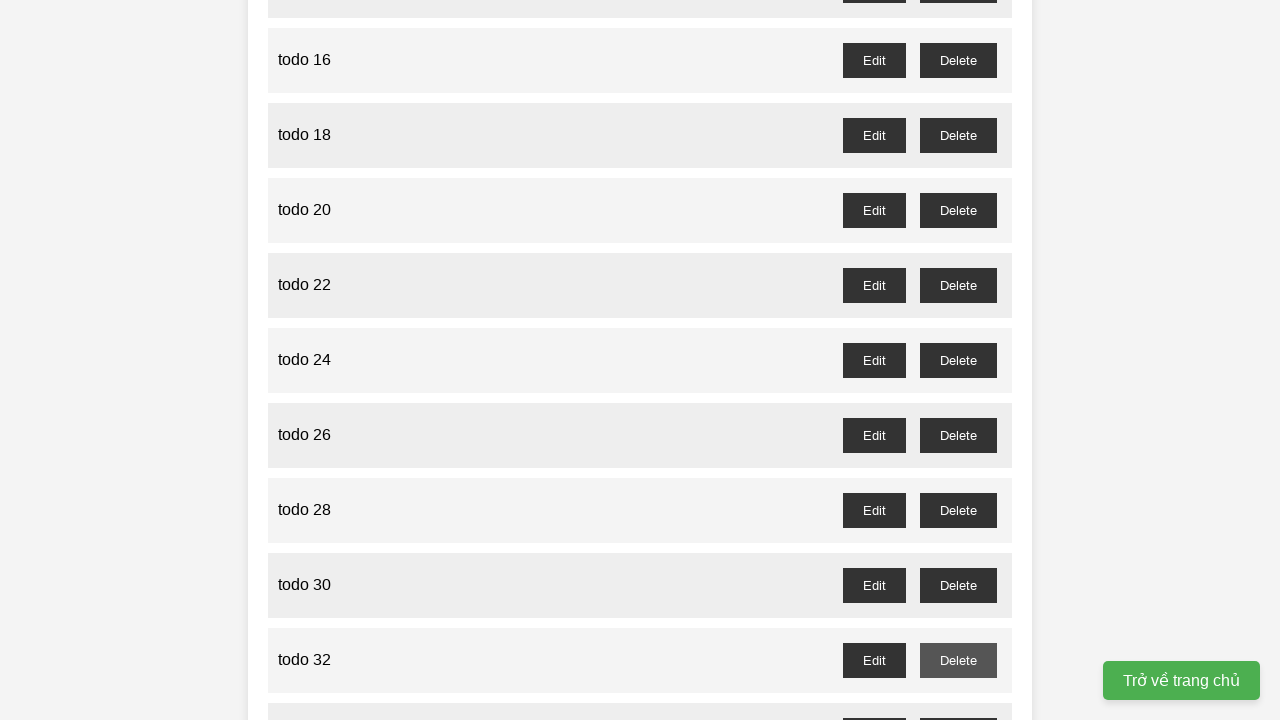

Waited for confirmation dialog to be accepted for todo 31
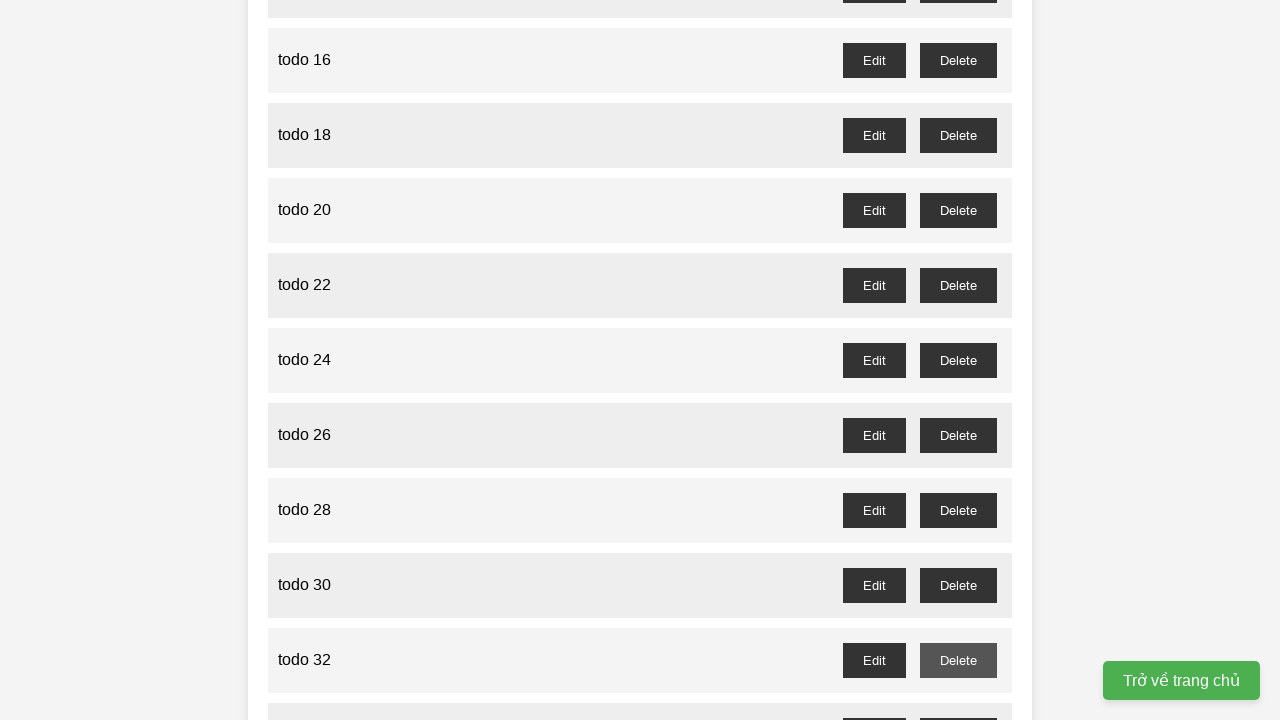

Clicked delete button for odd-numbered todo 33 at (958, 703) on #todo-33-delete
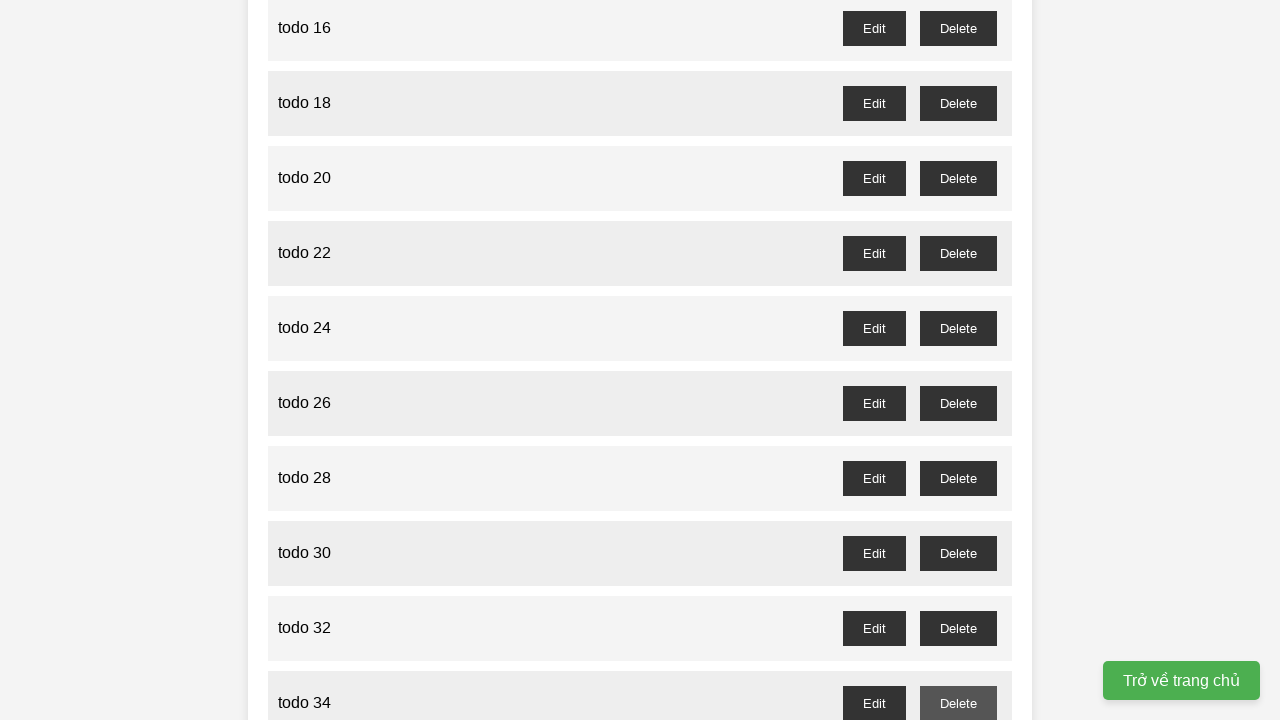

Waited for confirmation dialog to be accepted for todo 33
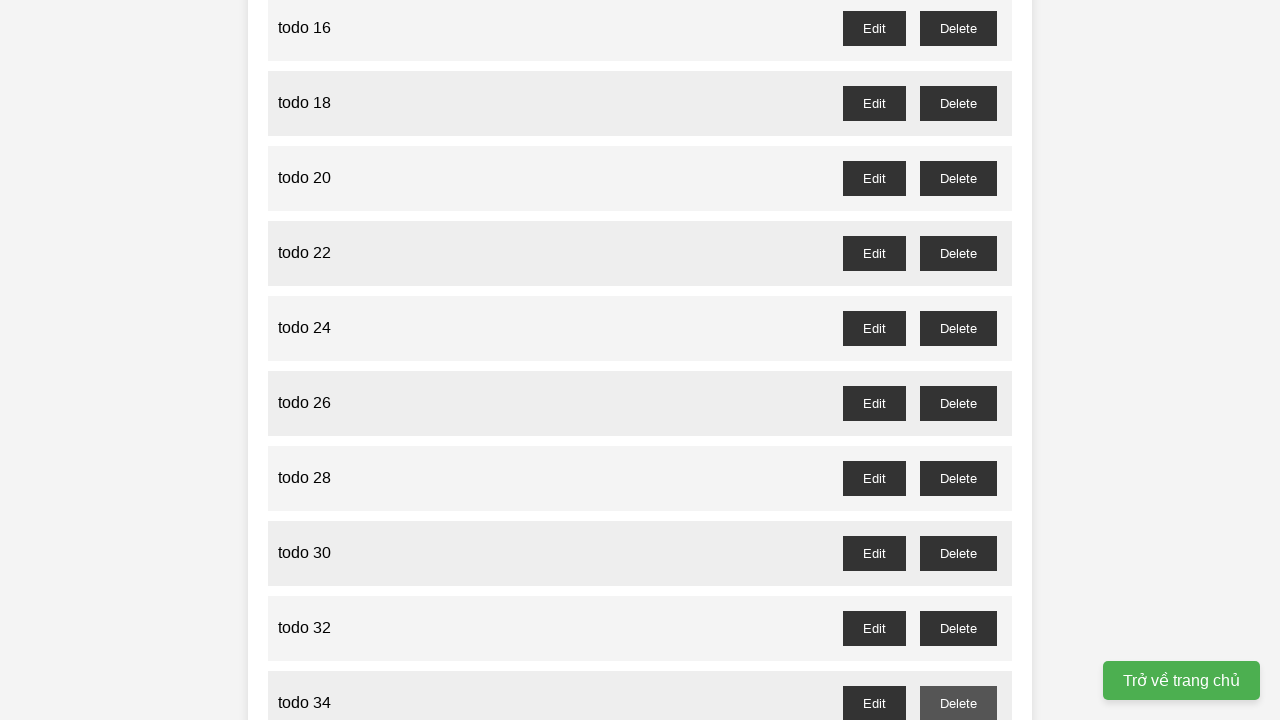

Clicked delete button for odd-numbered todo 35 at (958, 360) on #todo-35-delete
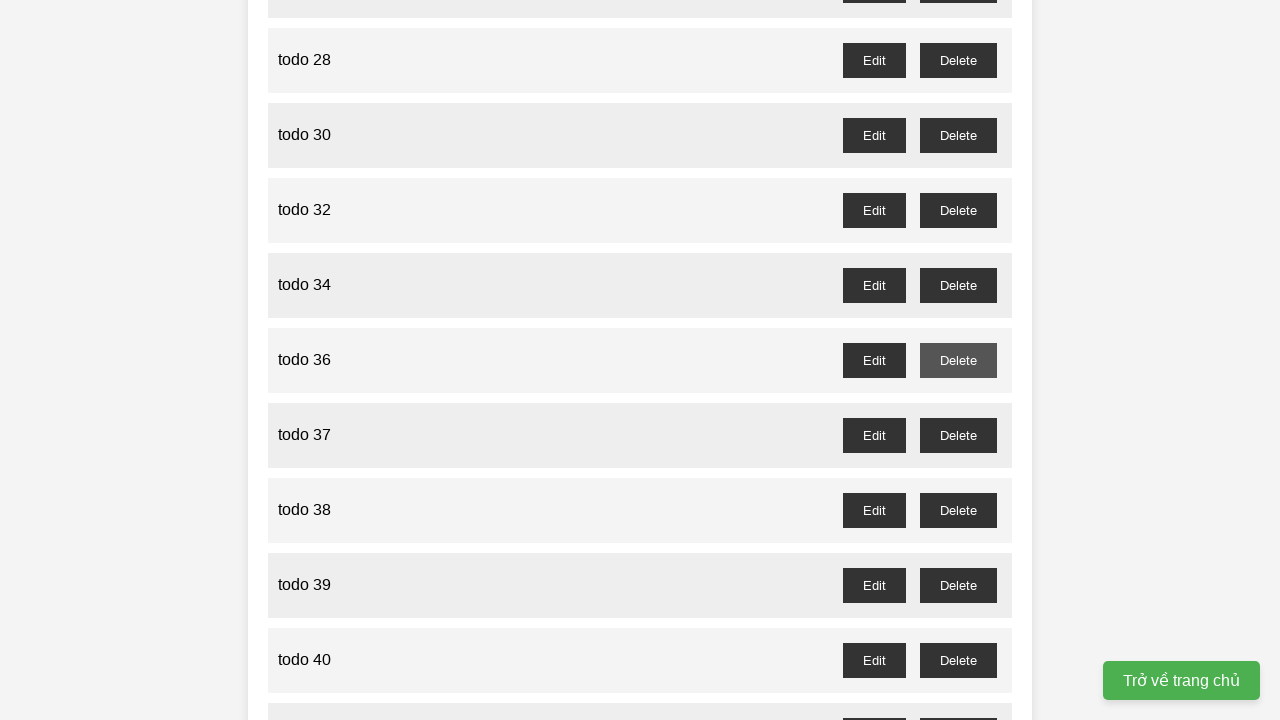

Waited for confirmation dialog to be accepted for todo 35
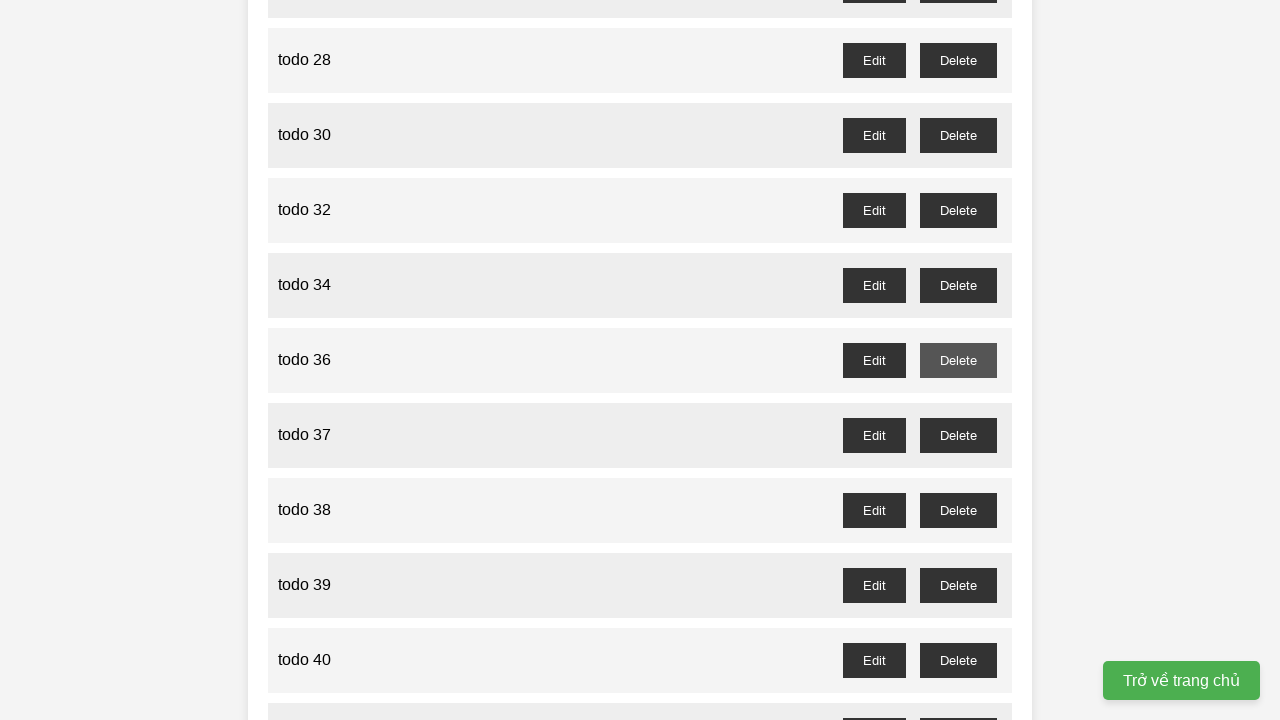

Clicked delete button for odd-numbered todo 37 at (958, 435) on #todo-37-delete
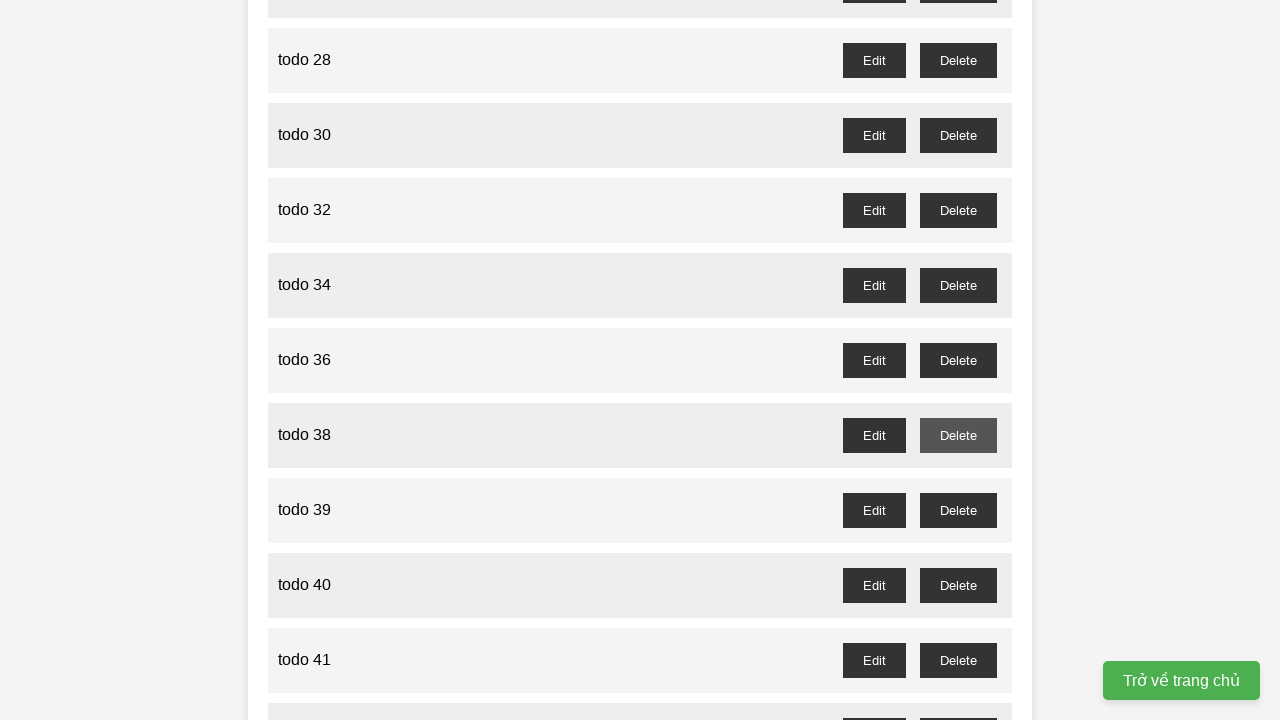

Waited for confirmation dialog to be accepted for todo 37
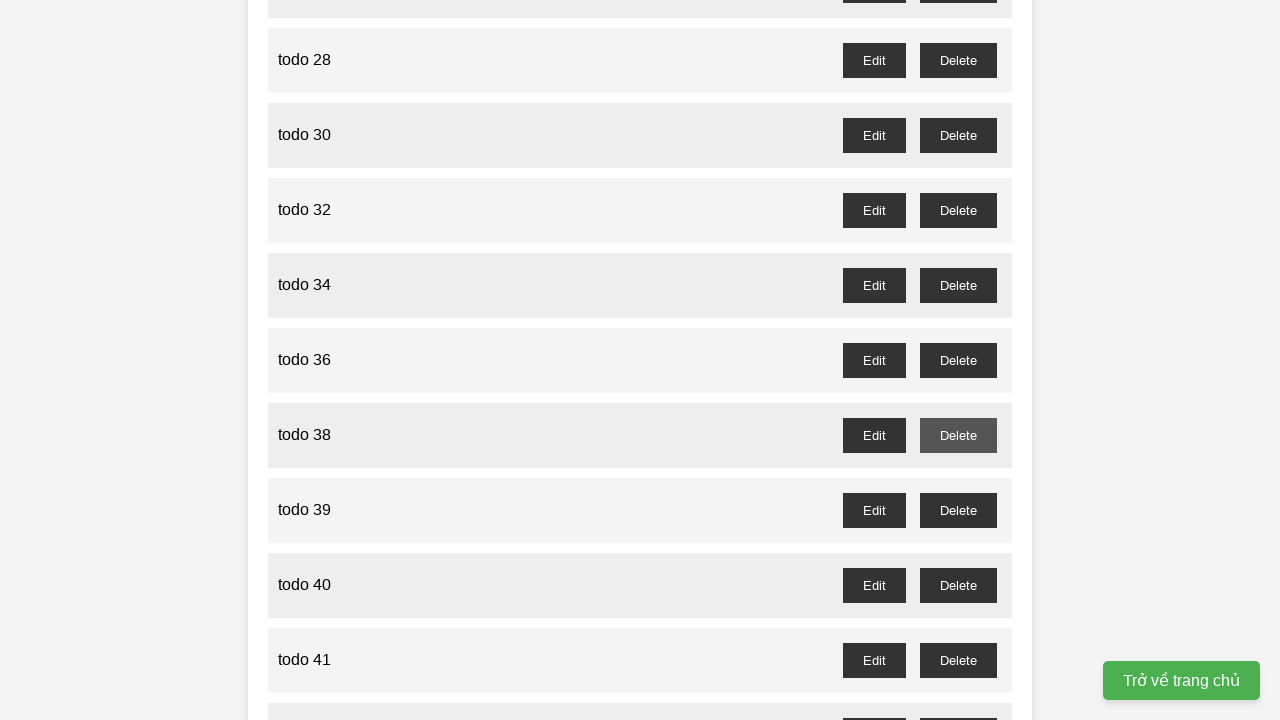

Clicked delete button for odd-numbered todo 39 at (958, 510) on #todo-39-delete
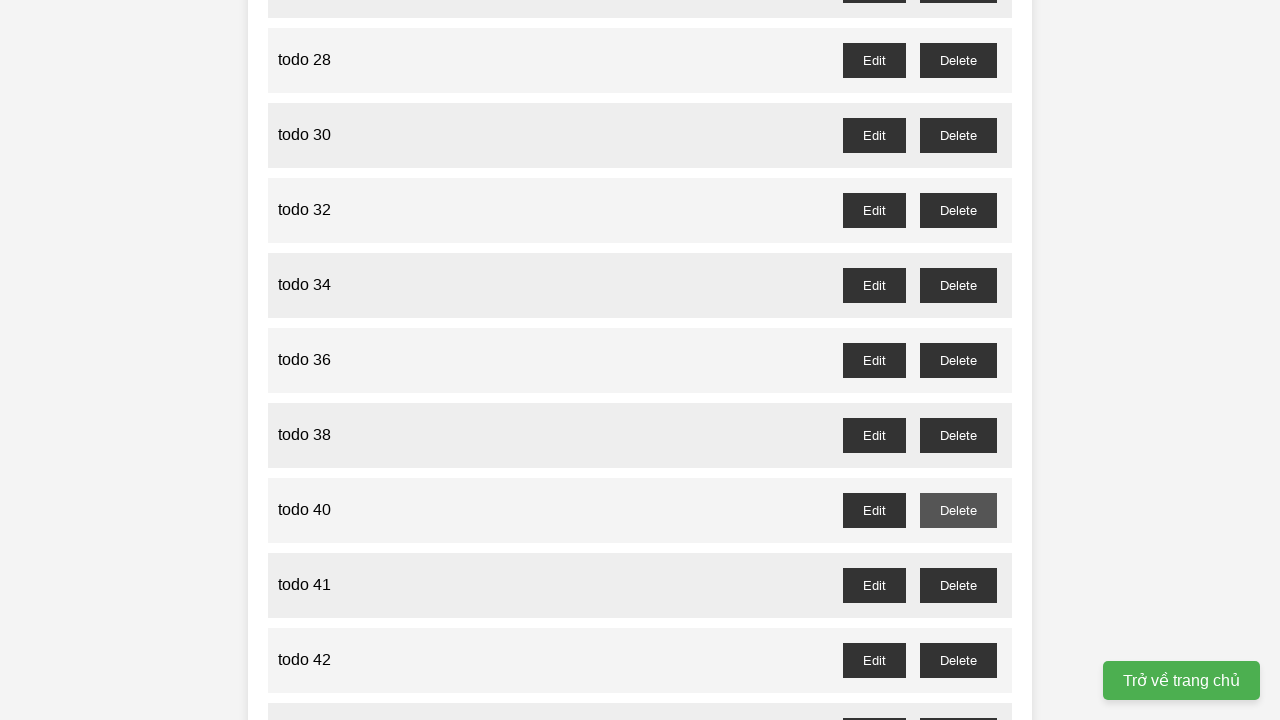

Waited for confirmation dialog to be accepted for todo 39
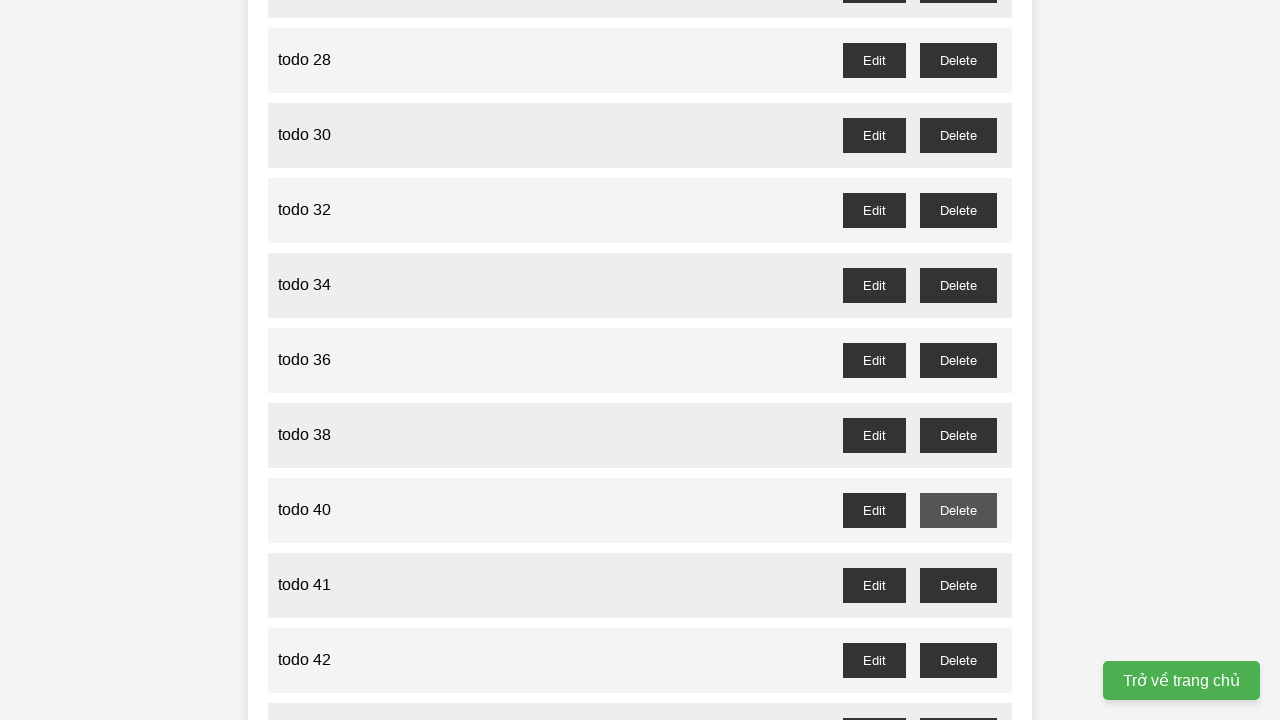

Clicked delete button for odd-numbered todo 41 at (958, 585) on #todo-41-delete
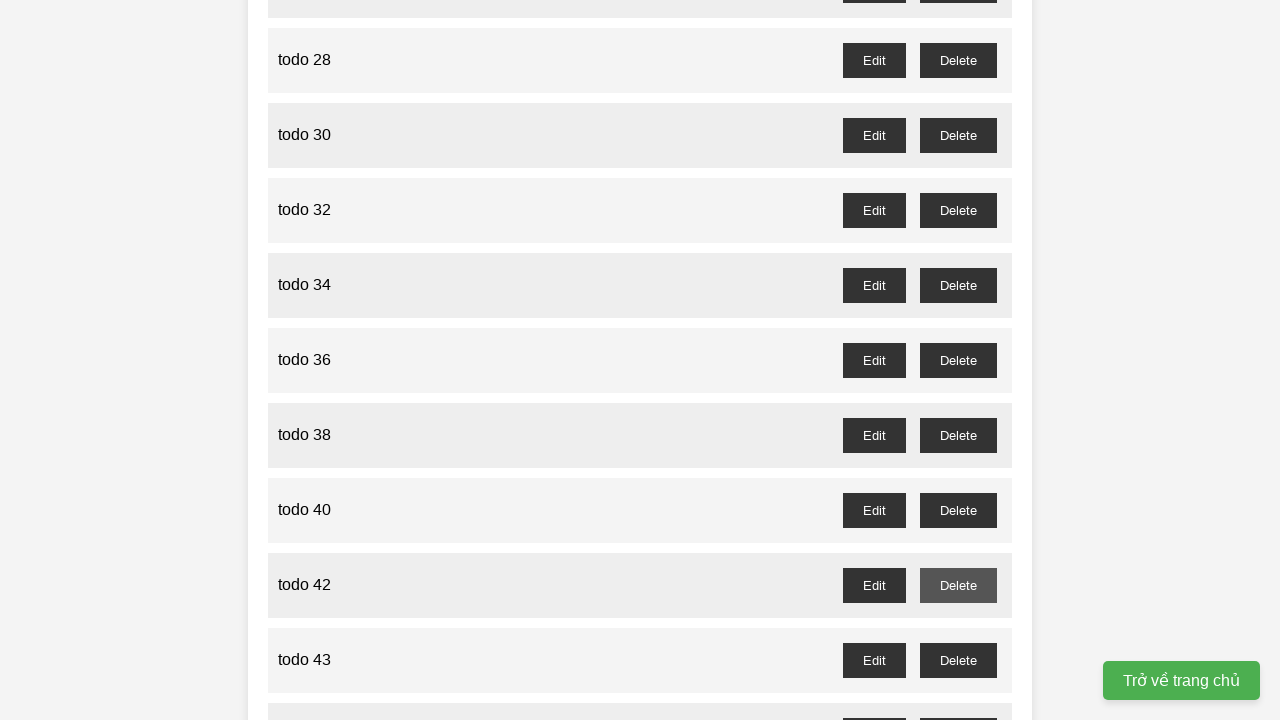

Waited for confirmation dialog to be accepted for todo 41
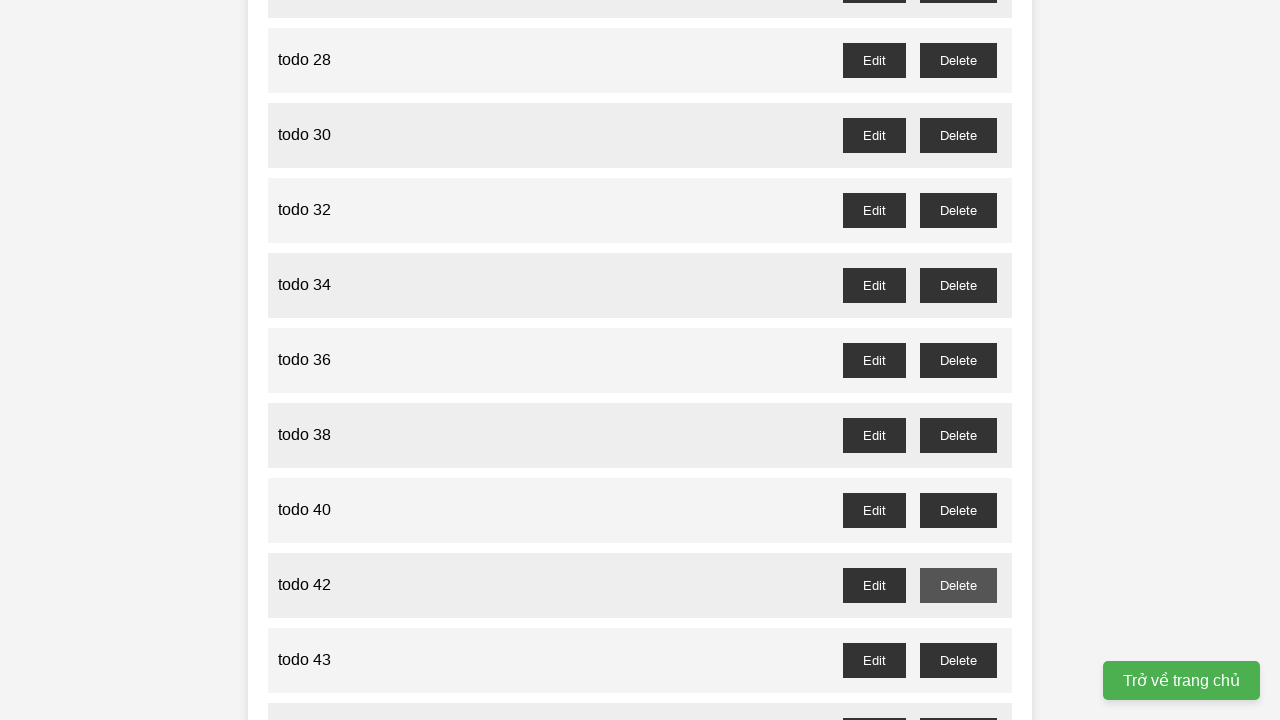

Clicked delete button for odd-numbered todo 43 at (958, 660) on #todo-43-delete
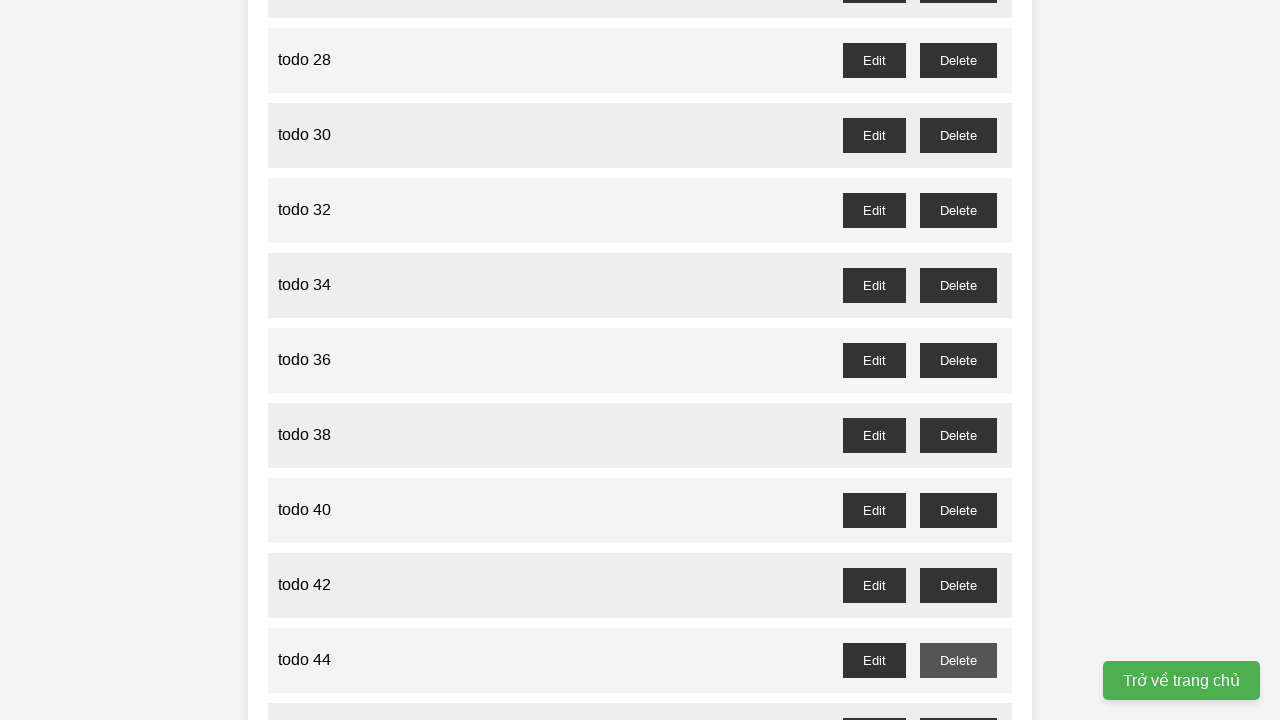

Waited for confirmation dialog to be accepted for todo 43
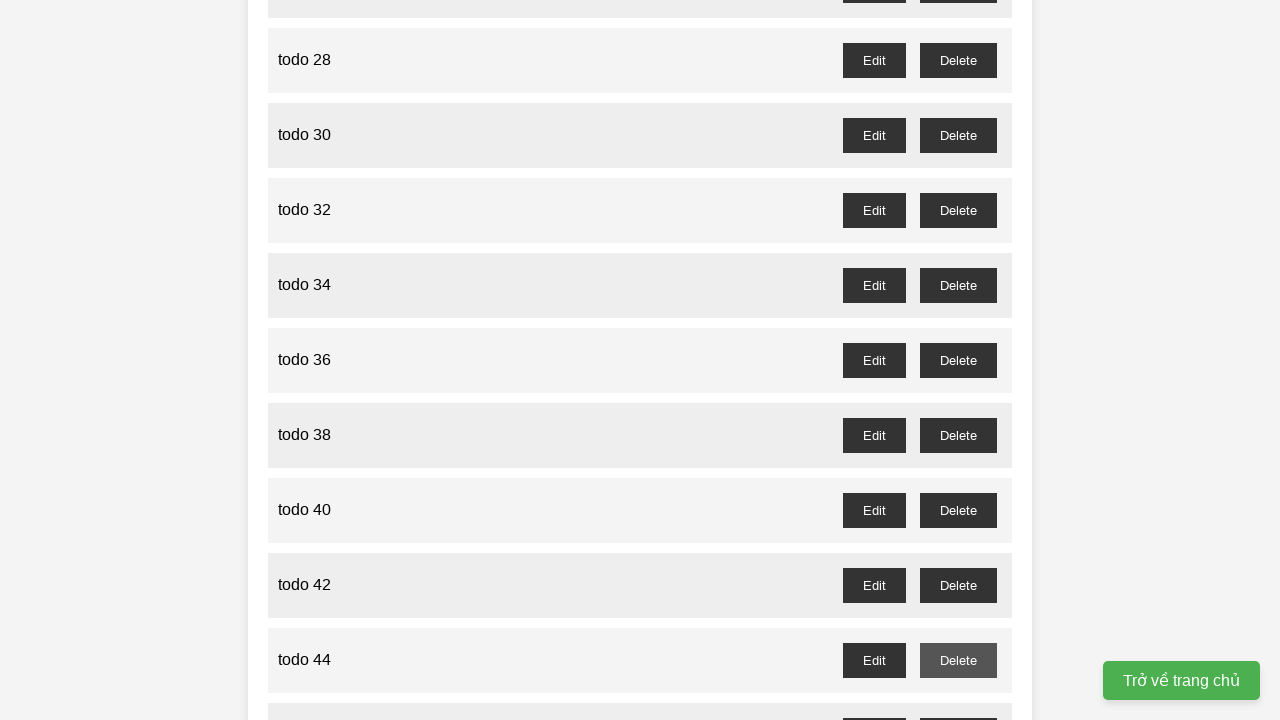

Clicked delete button for odd-numbered todo 45 at (958, 703) on #todo-45-delete
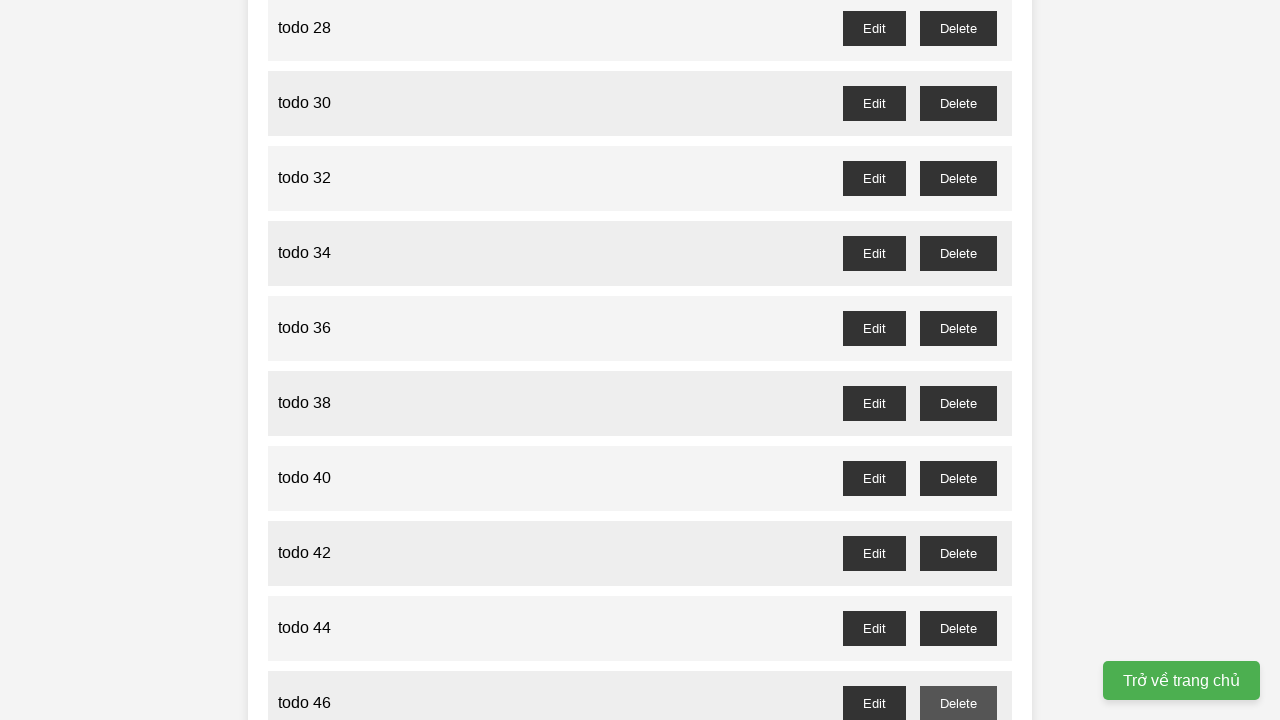

Waited for confirmation dialog to be accepted for todo 45
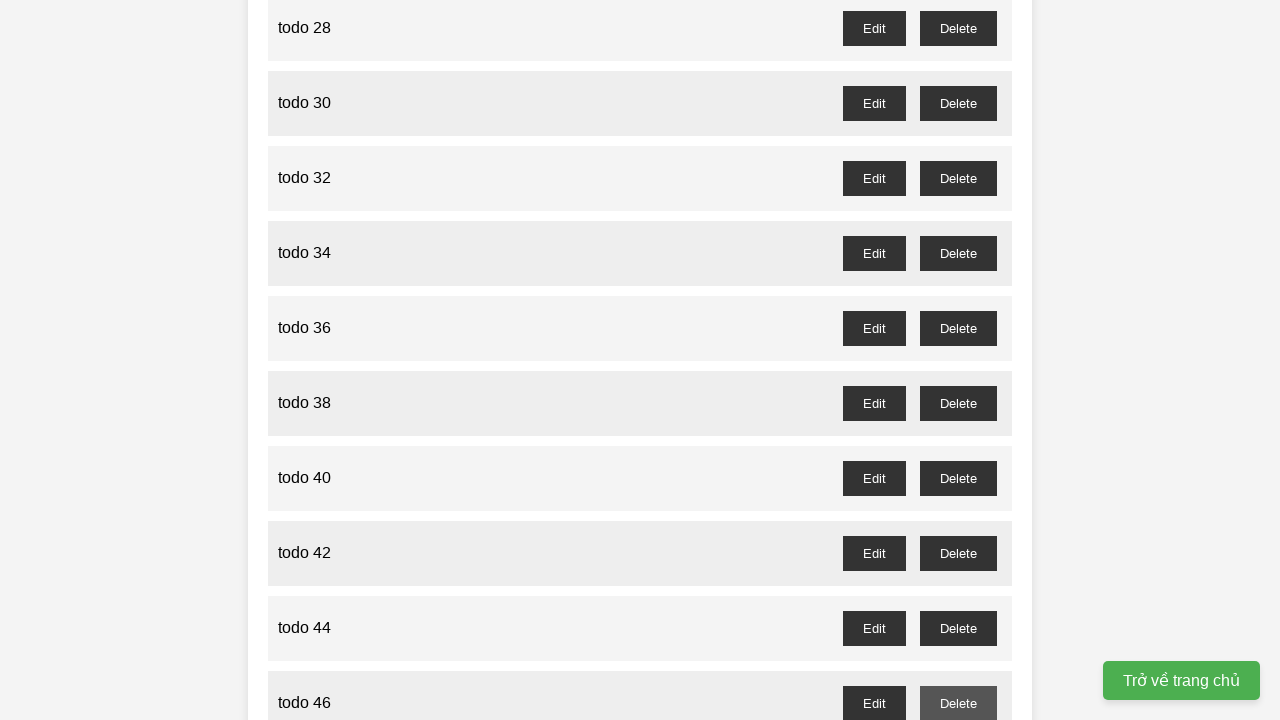

Clicked delete button for odd-numbered todo 47 at (958, 360) on #todo-47-delete
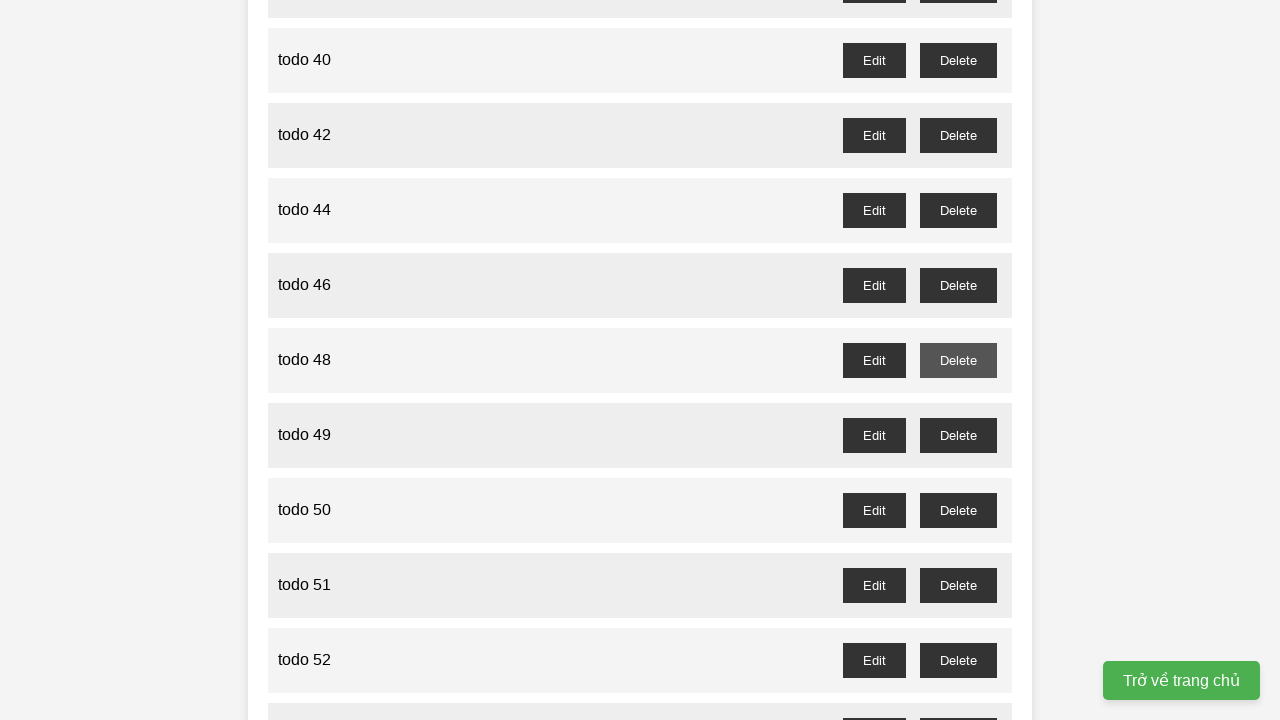

Waited for confirmation dialog to be accepted for todo 47
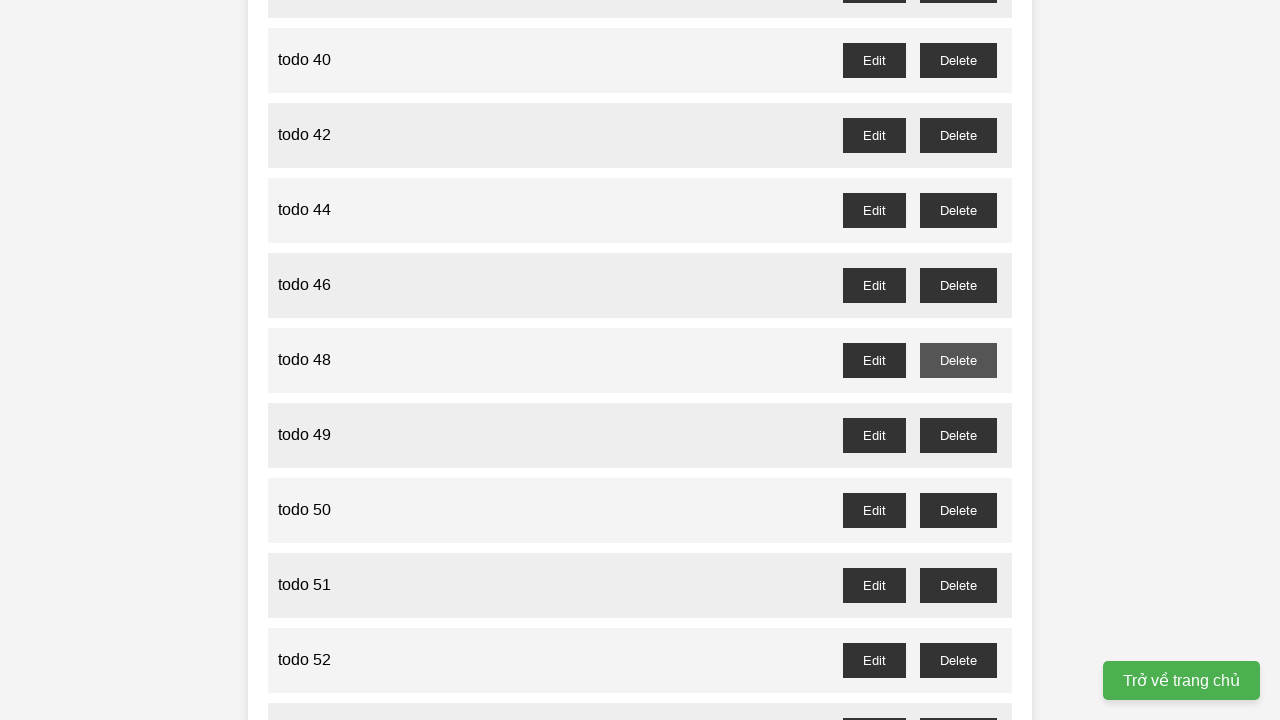

Clicked delete button for odd-numbered todo 49 at (958, 435) on #todo-49-delete
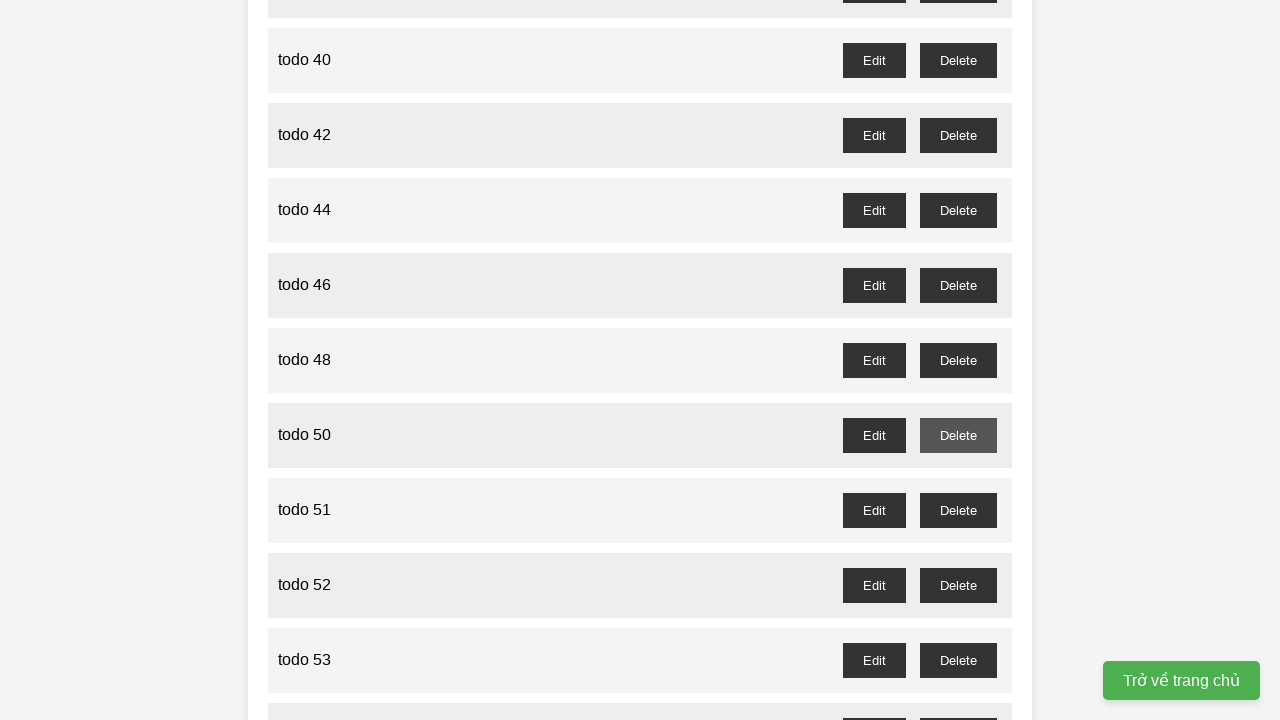

Waited for confirmation dialog to be accepted for todo 49
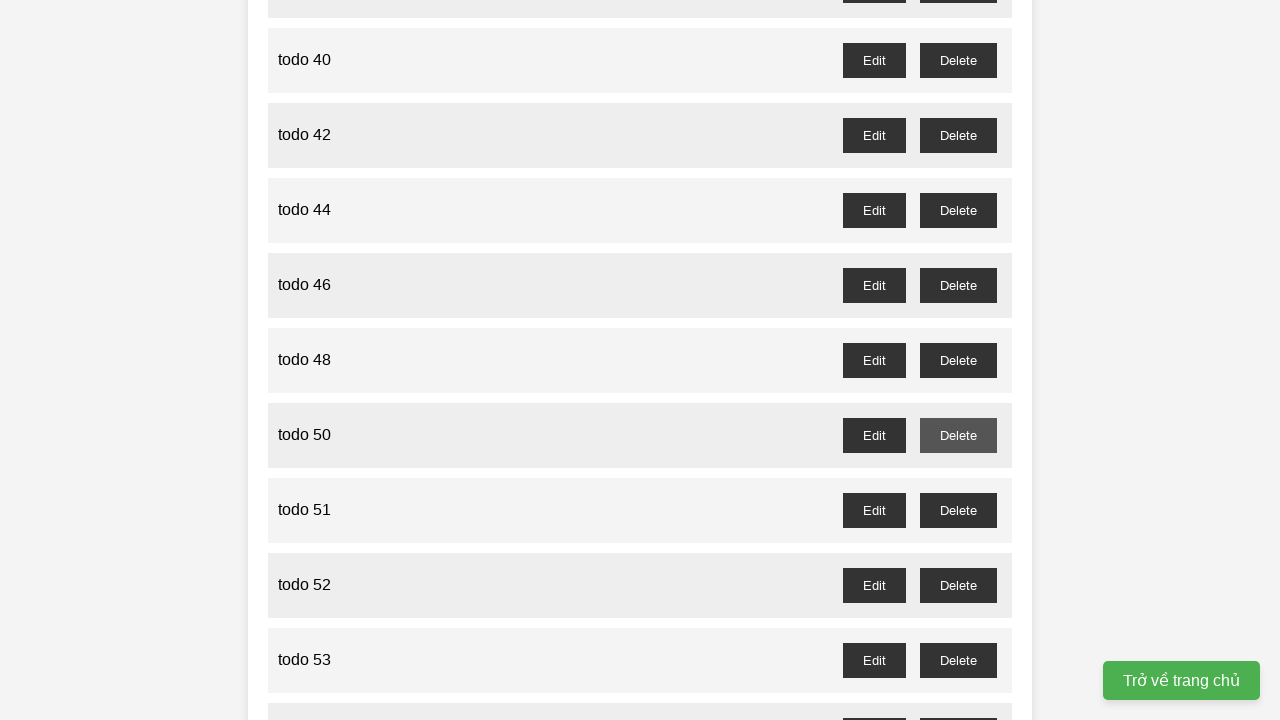

Clicked delete button for odd-numbered todo 51 at (958, 510) on #todo-51-delete
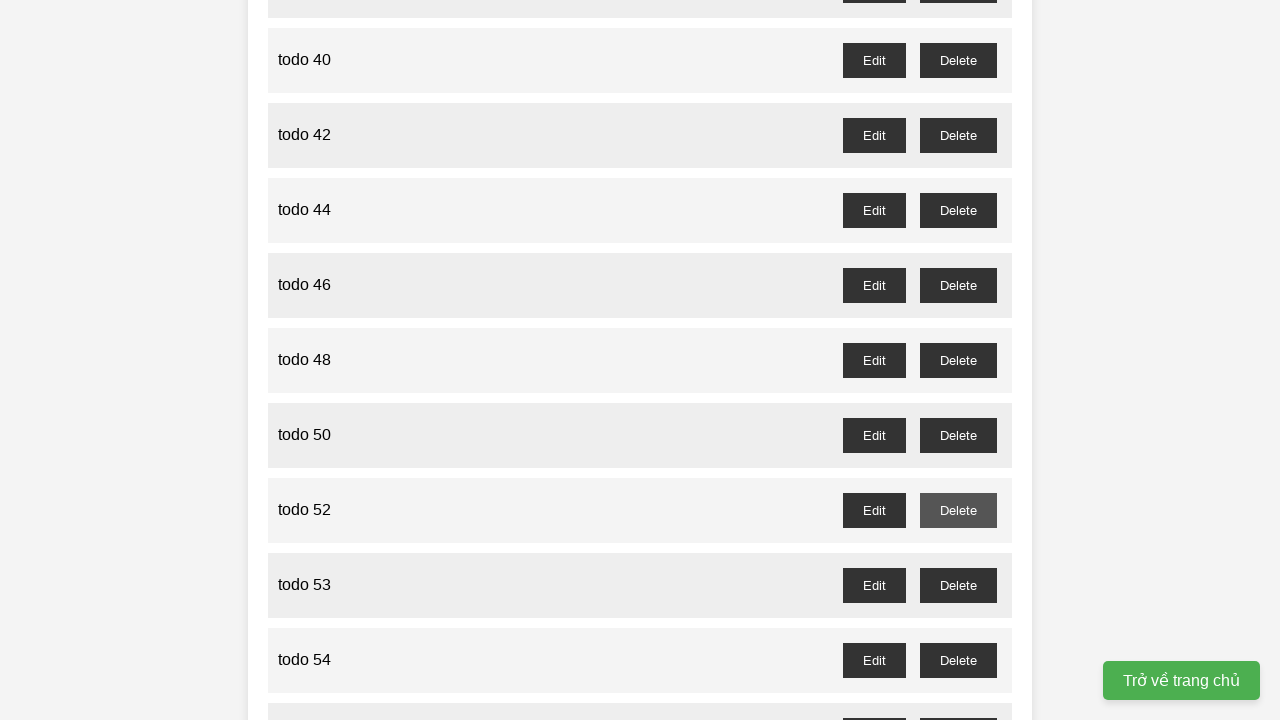

Waited for confirmation dialog to be accepted for todo 51
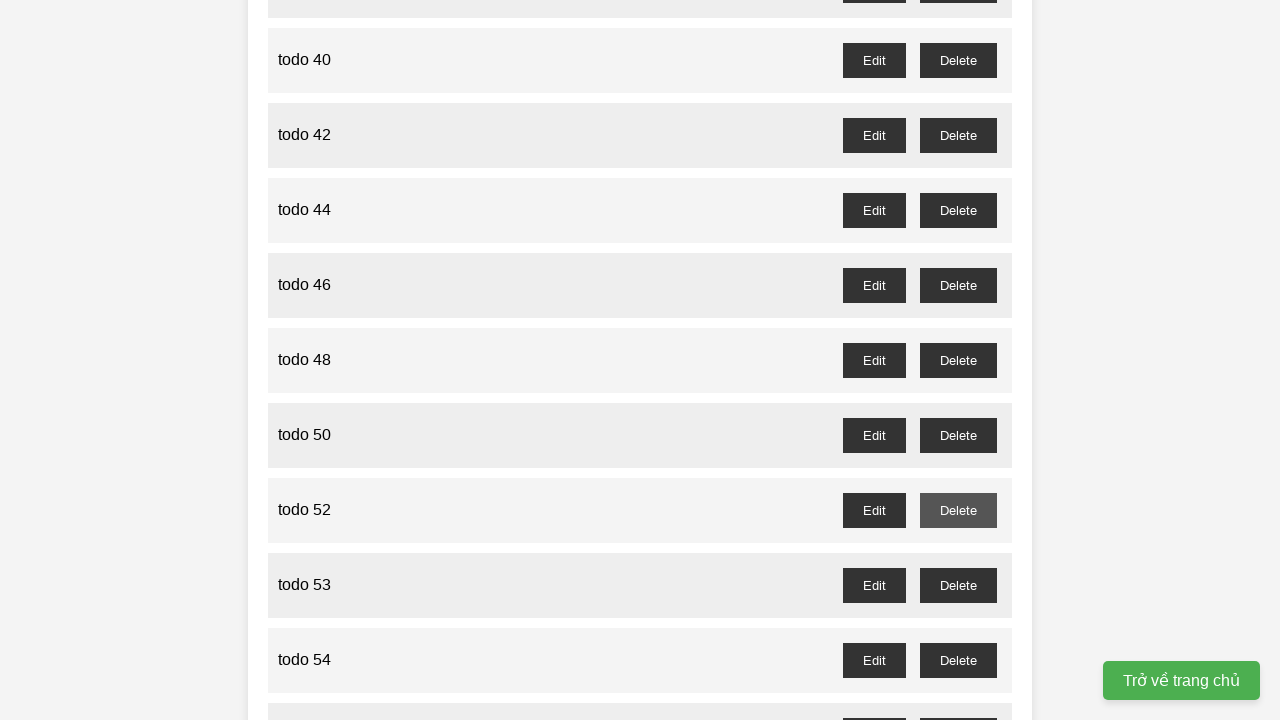

Clicked delete button for odd-numbered todo 53 at (958, 585) on #todo-53-delete
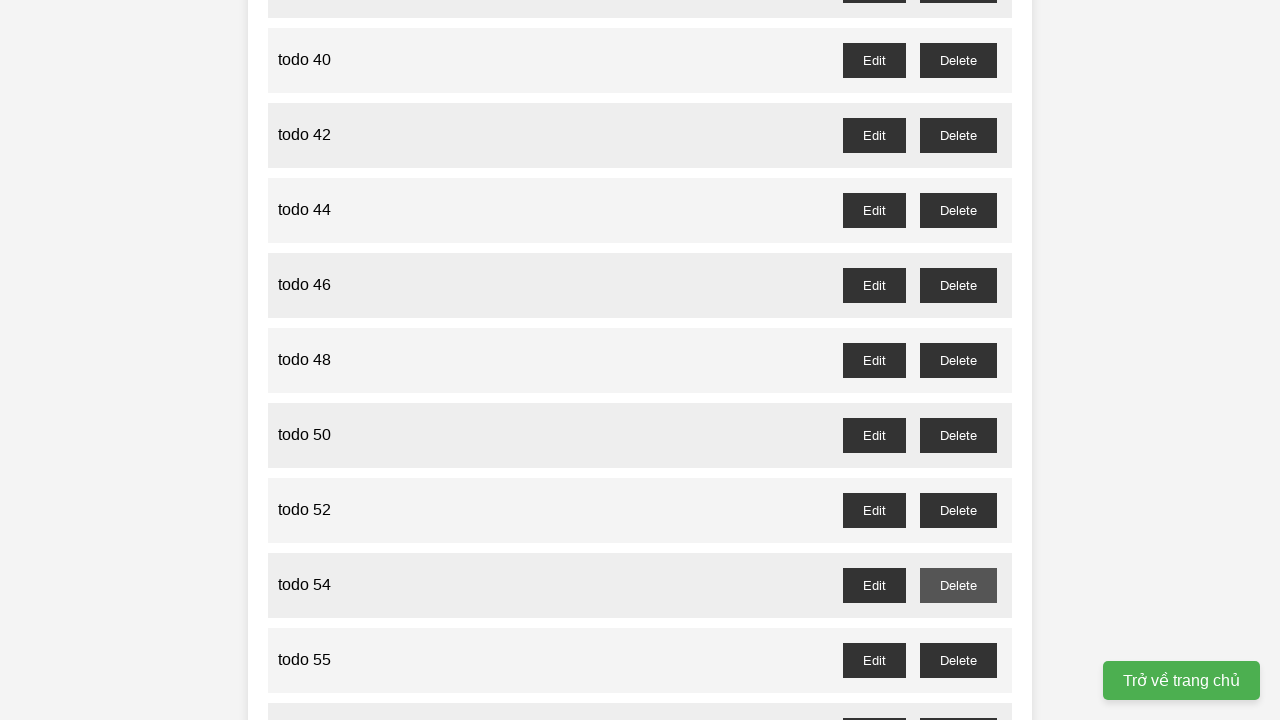

Waited for confirmation dialog to be accepted for todo 53
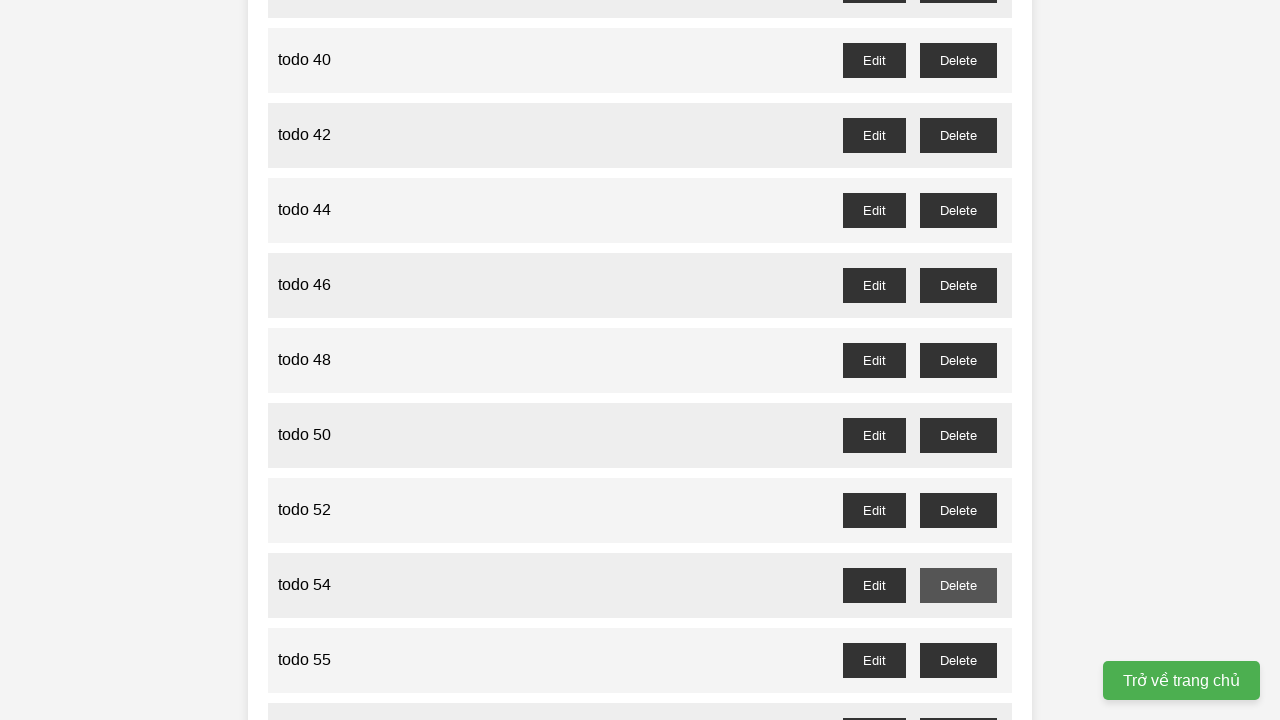

Clicked delete button for odd-numbered todo 55 at (958, 660) on #todo-55-delete
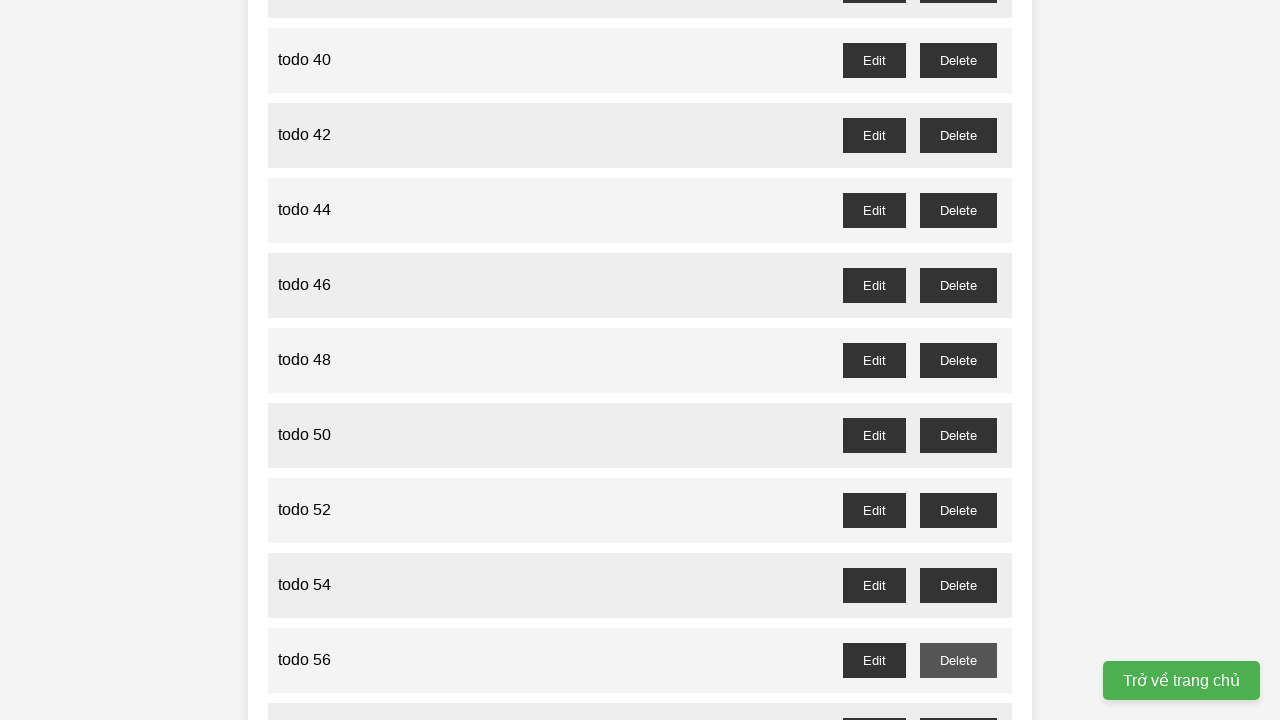

Waited for confirmation dialog to be accepted for todo 55
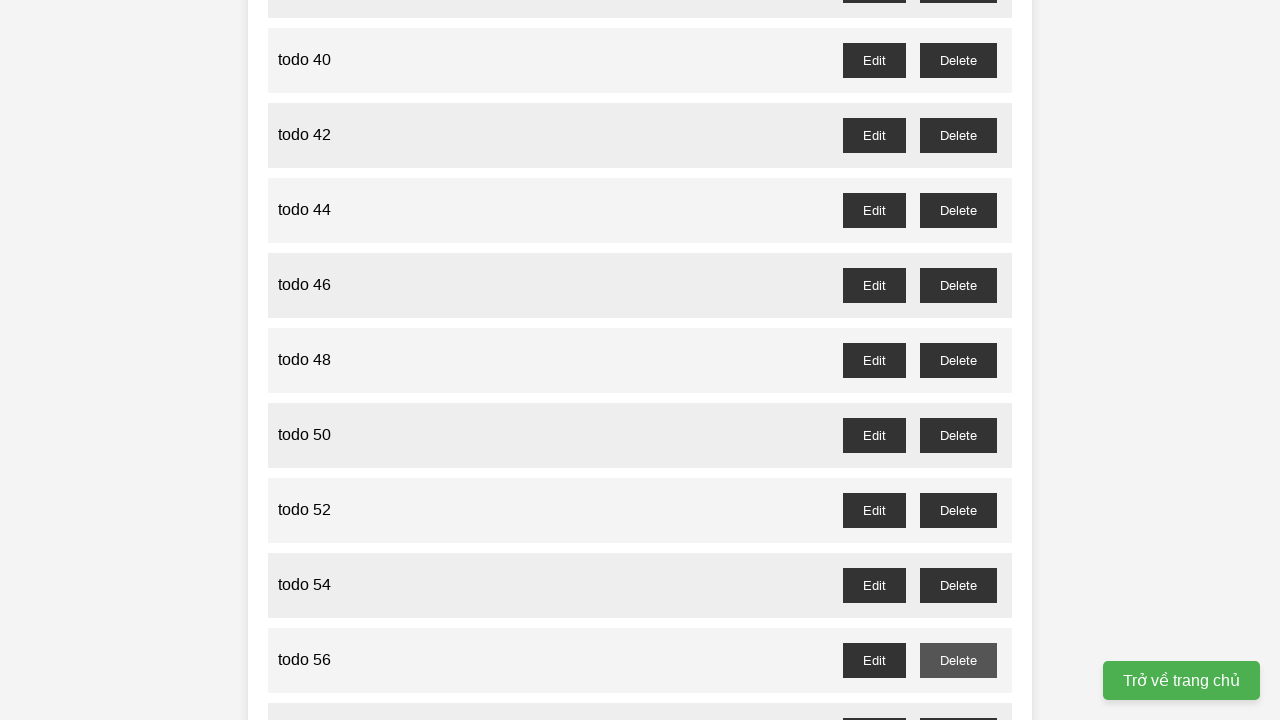

Clicked delete button for odd-numbered todo 57 at (958, 703) on #todo-57-delete
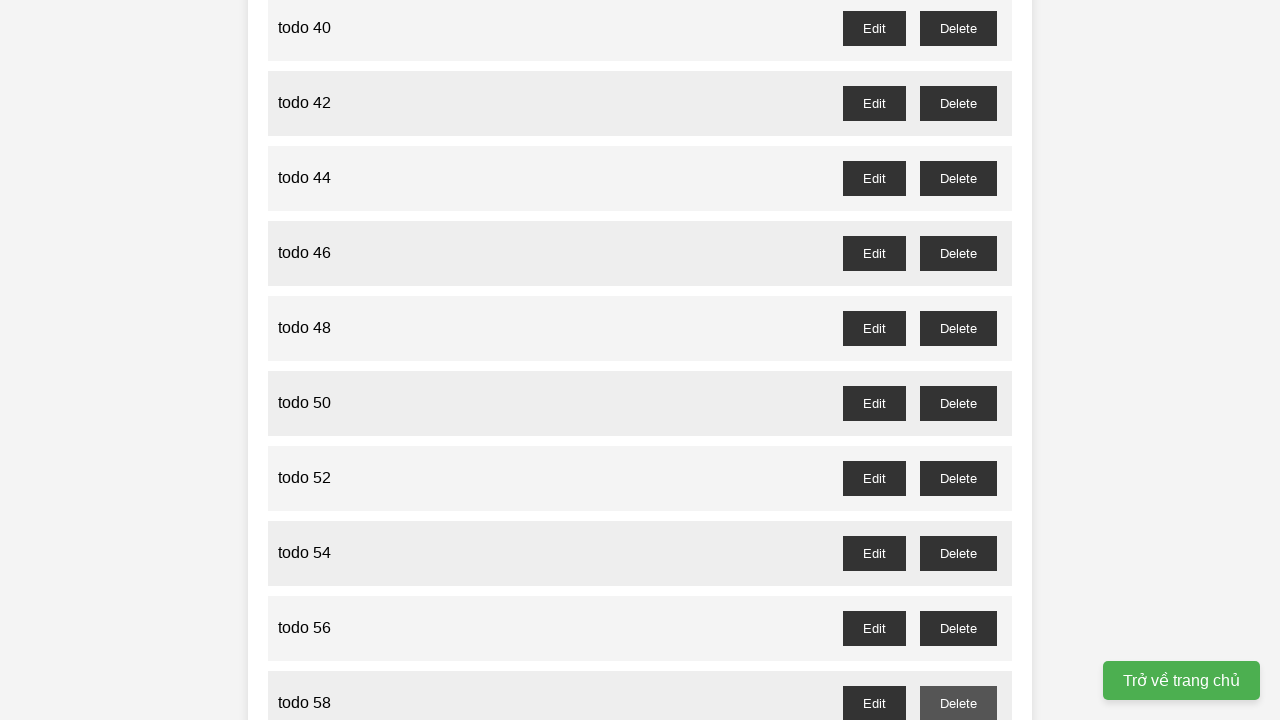

Waited for confirmation dialog to be accepted for todo 57
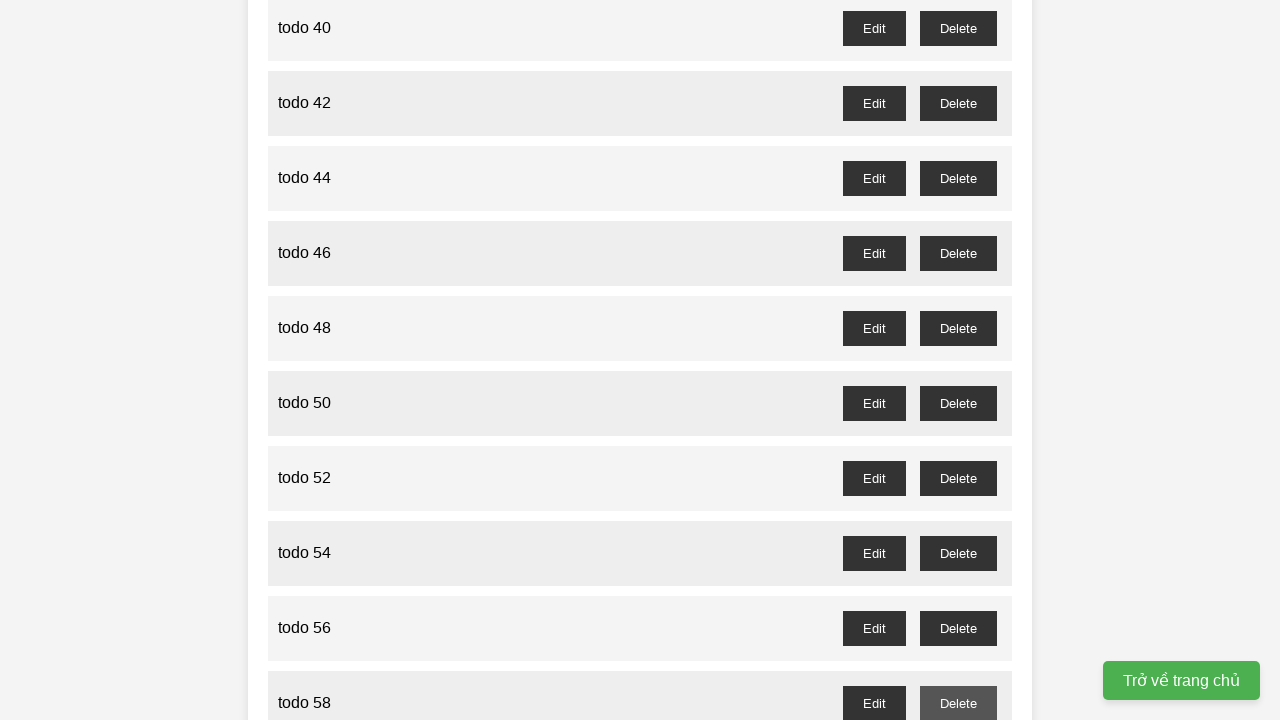

Clicked delete button for odd-numbered todo 59 at (958, 360) on #todo-59-delete
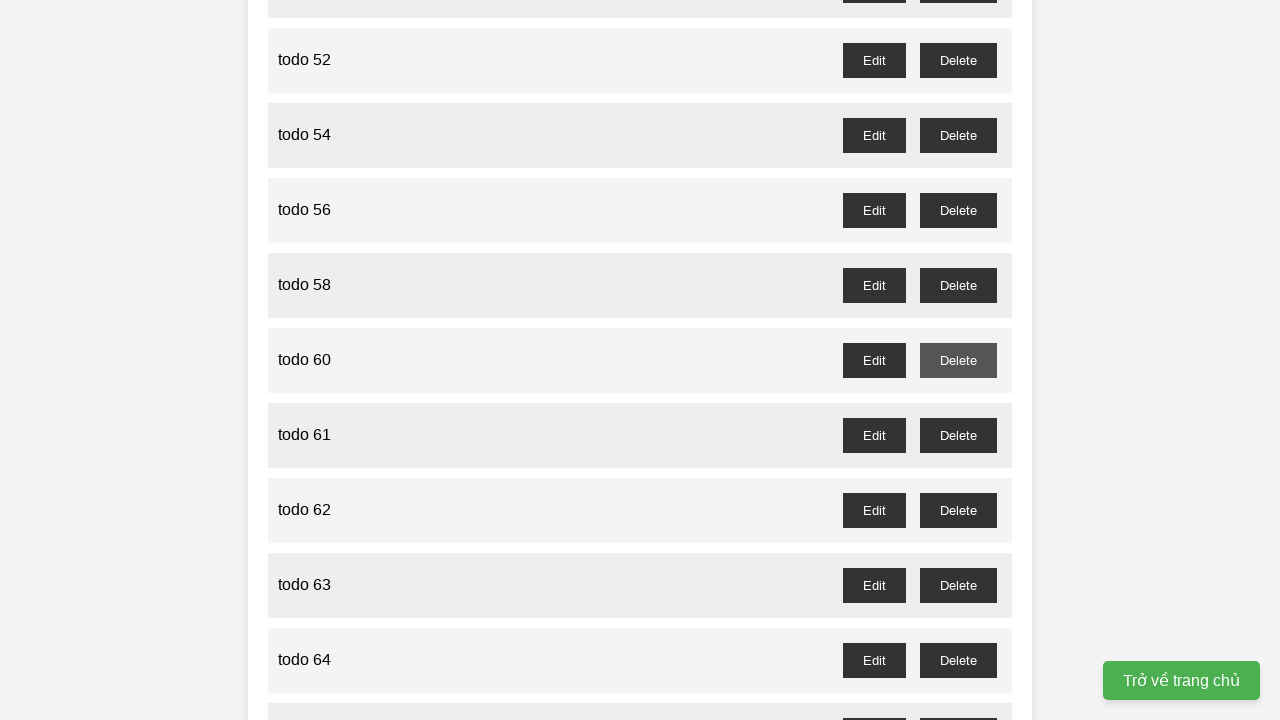

Waited for confirmation dialog to be accepted for todo 59
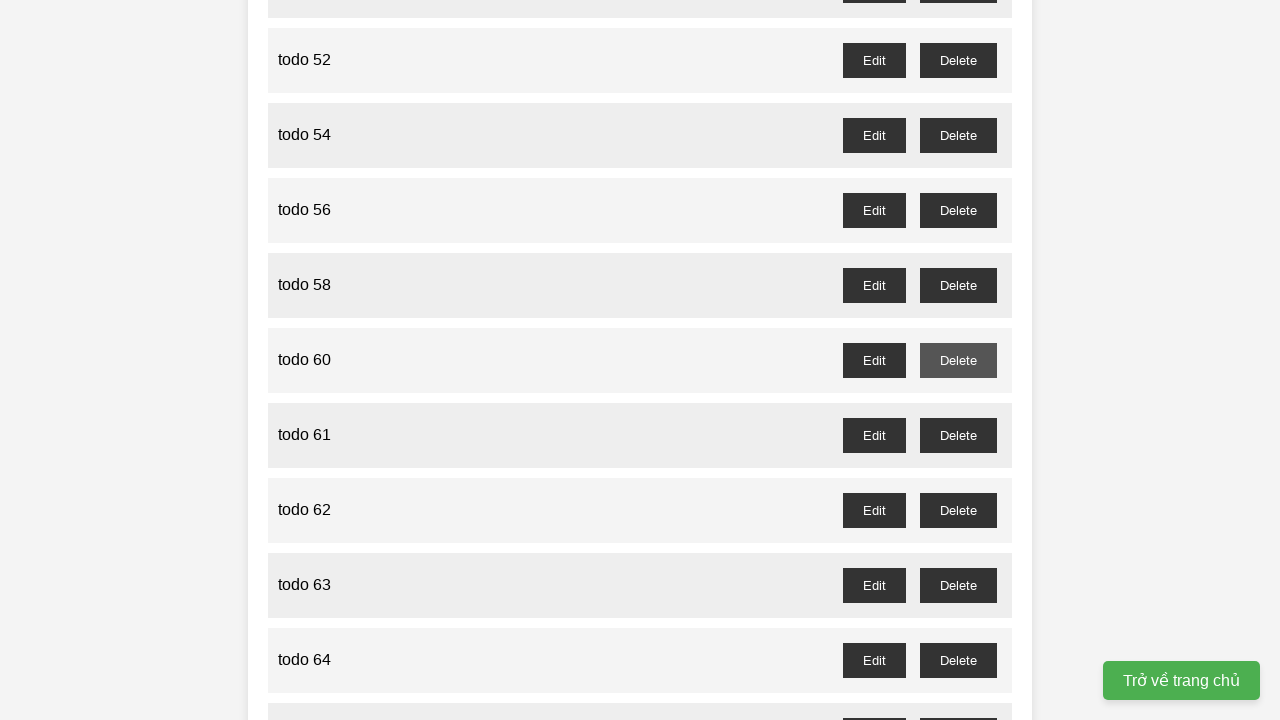

Clicked delete button for odd-numbered todo 61 at (958, 435) on #todo-61-delete
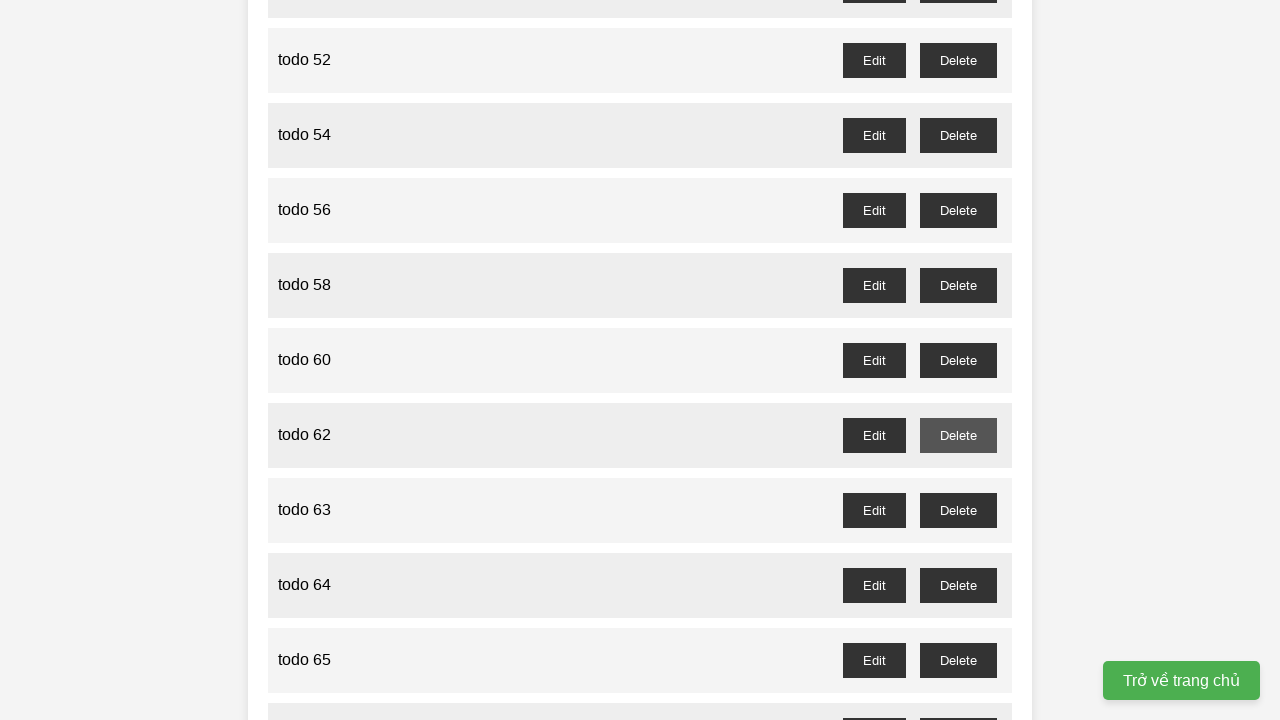

Waited for confirmation dialog to be accepted for todo 61
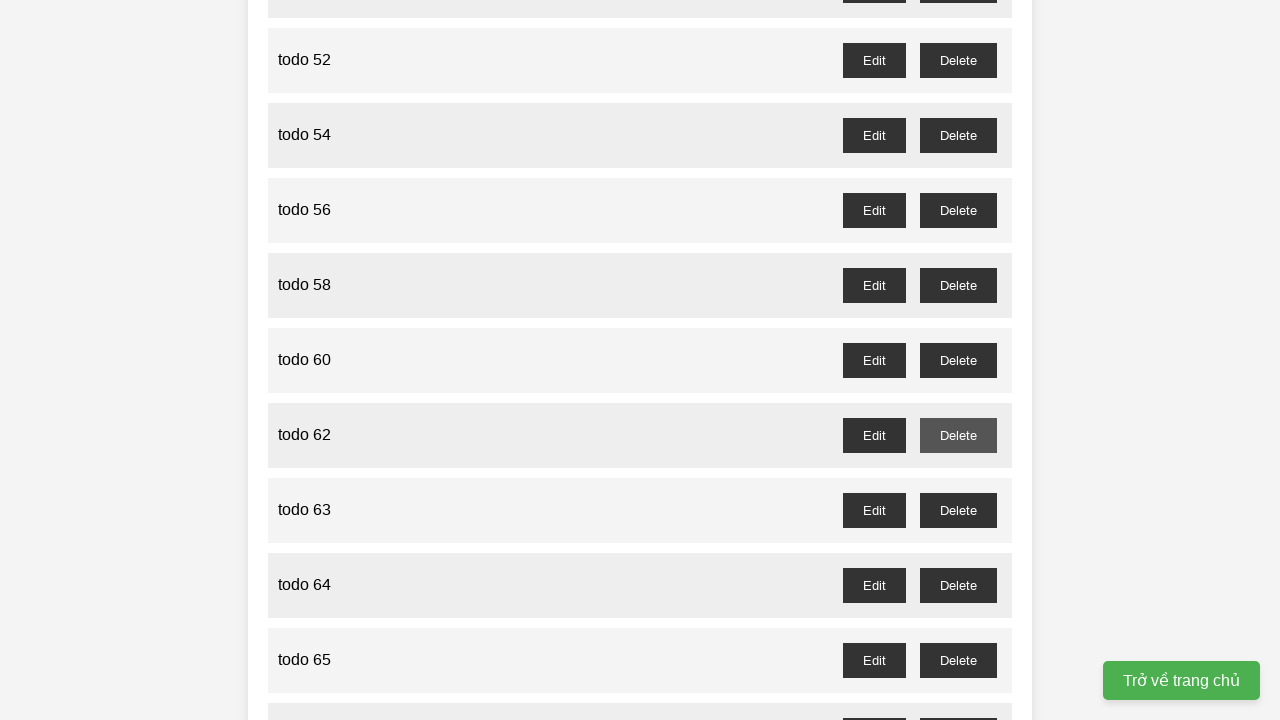

Clicked delete button for odd-numbered todo 63 at (958, 510) on #todo-63-delete
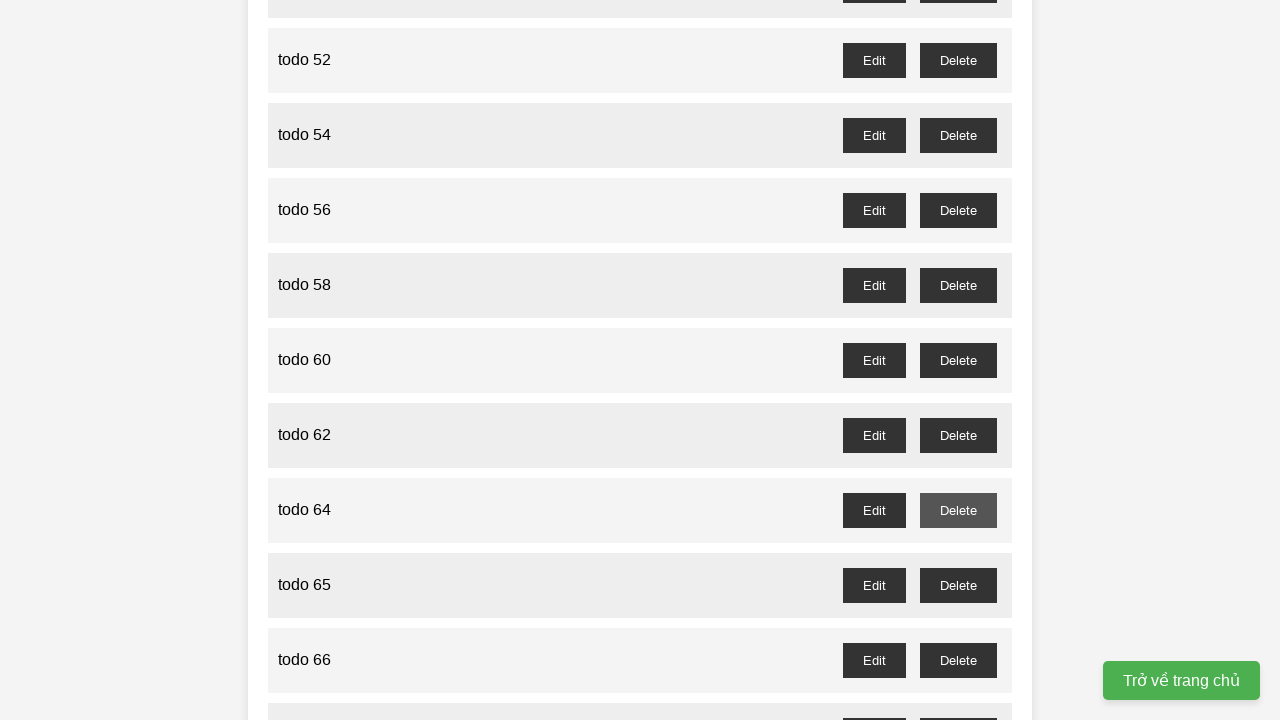

Waited for confirmation dialog to be accepted for todo 63
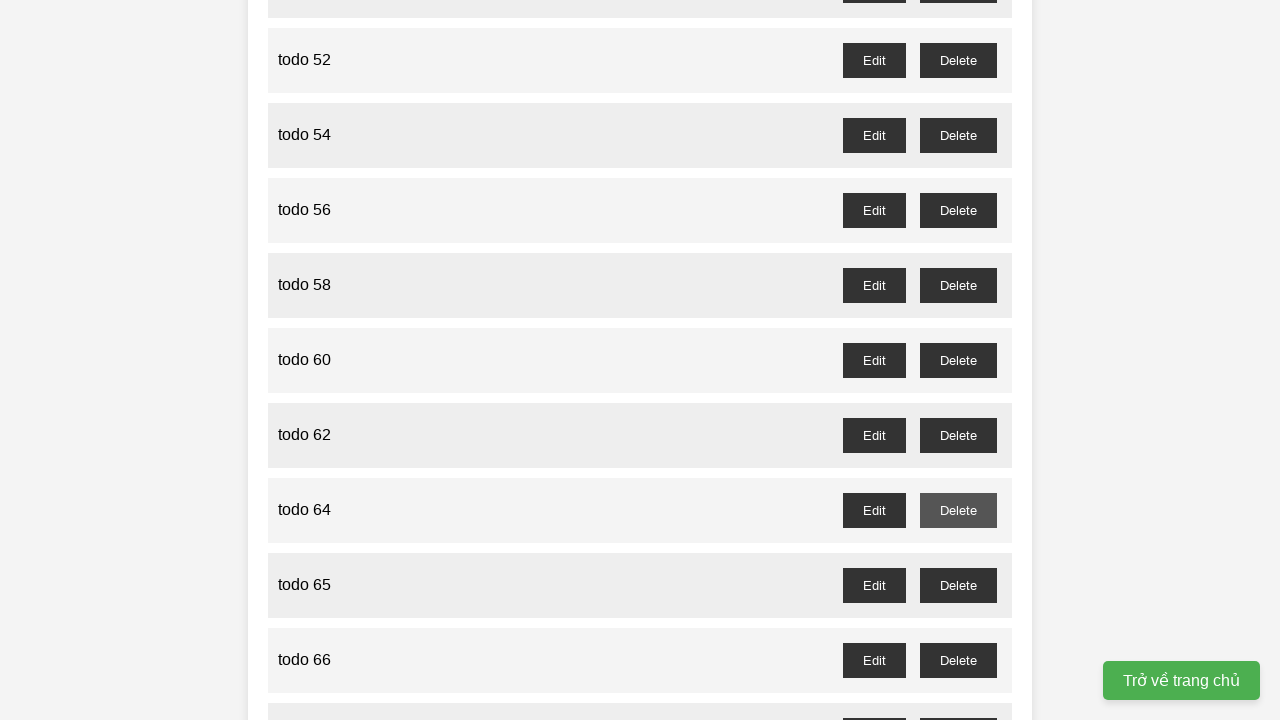

Clicked delete button for odd-numbered todo 65 at (958, 585) on #todo-65-delete
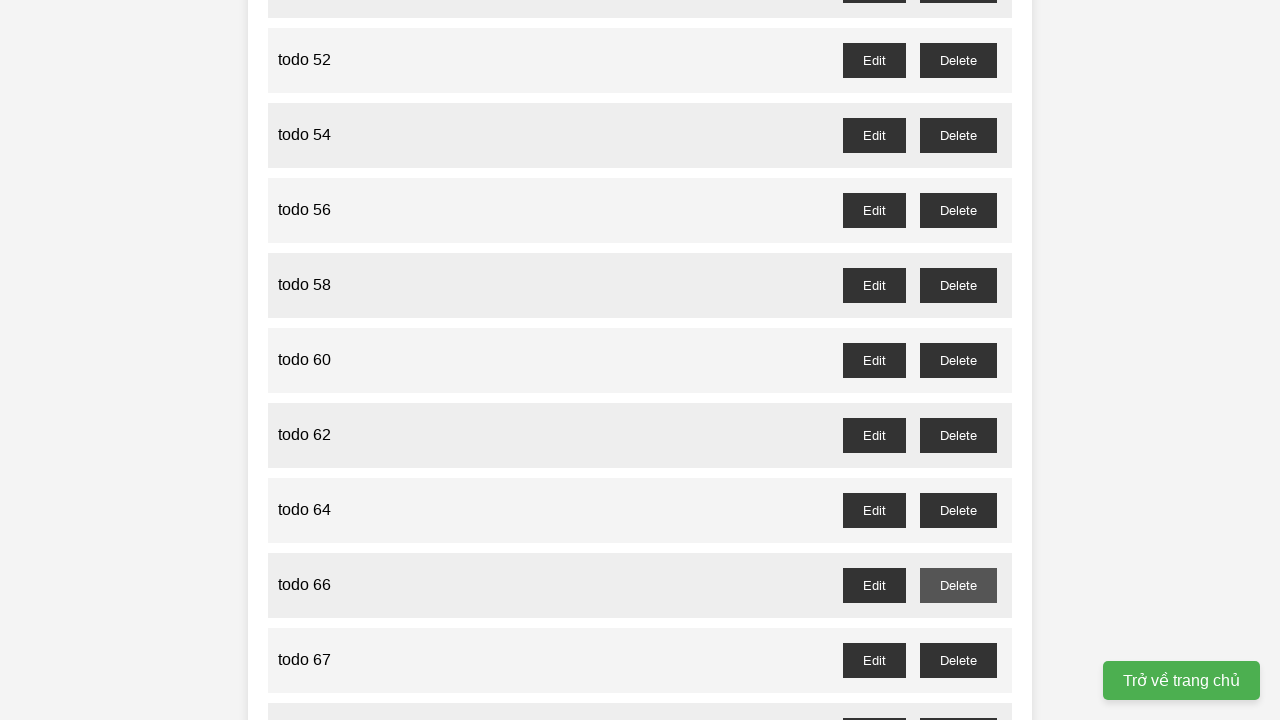

Waited for confirmation dialog to be accepted for todo 65
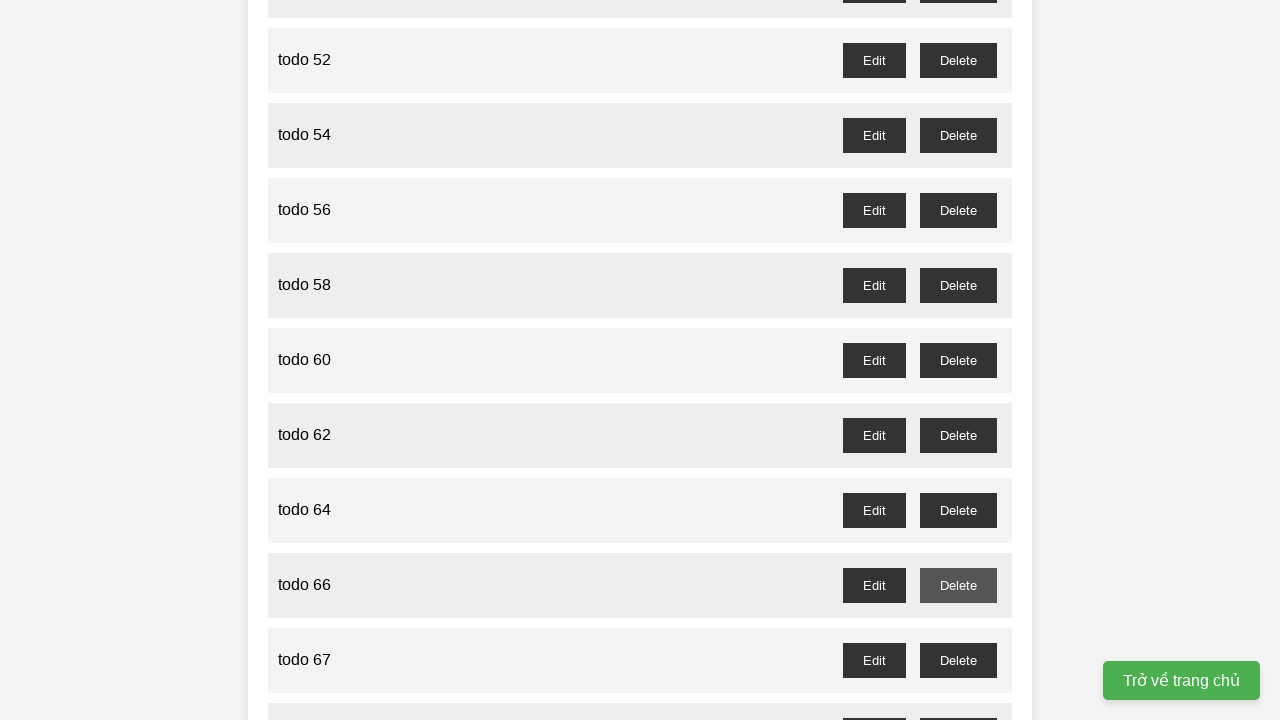

Clicked delete button for odd-numbered todo 67 at (958, 660) on #todo-67-delete
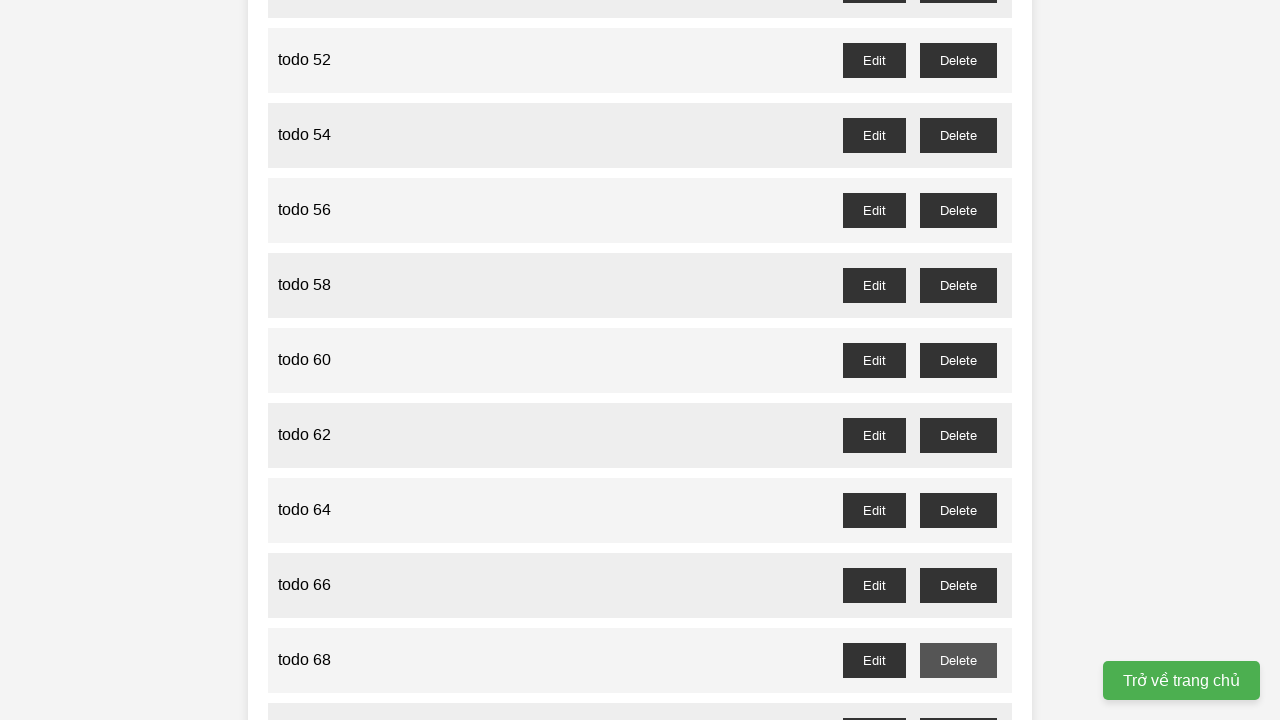

Waited for confirmation dialog to be accepted for todo 67
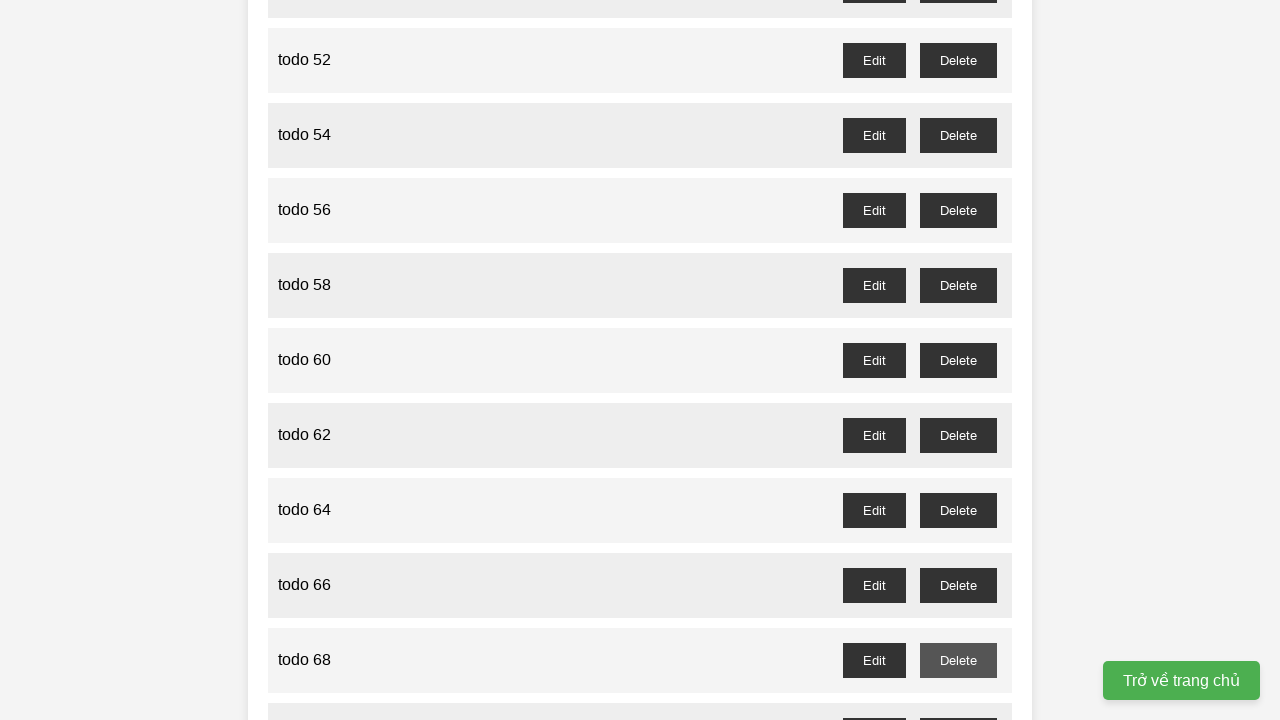

Clicked delete button for odd-numbered todo 69 at (958, 703) on #todo-69-delete
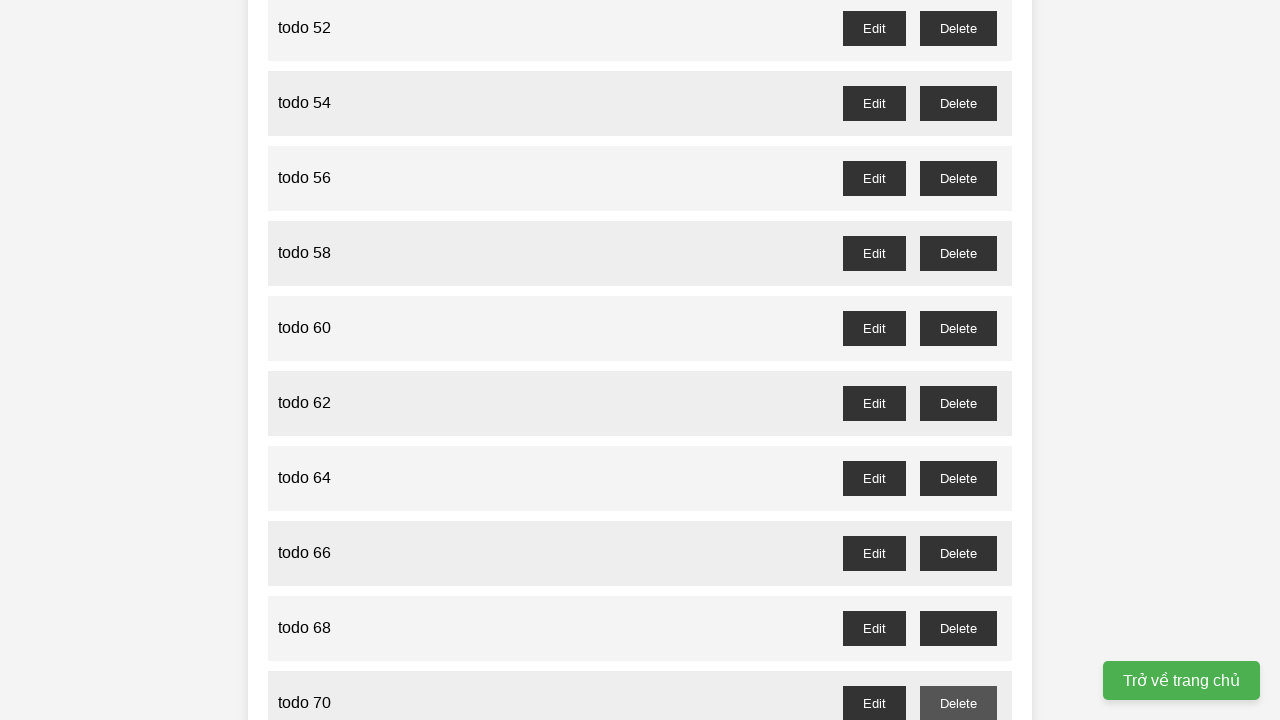

Waited for confirmation dialog to be accepted for todo 69
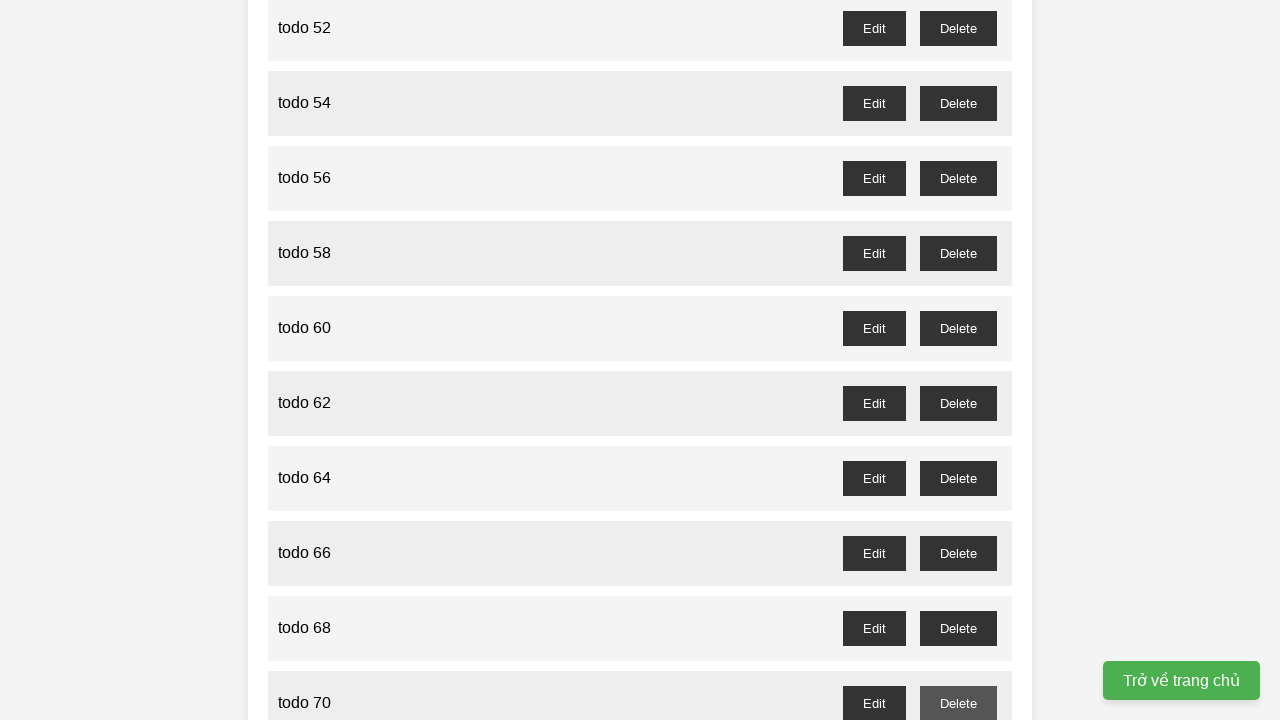

Clicked delete button for odd-numbered todo 71 at (958, 360) on #todo-71-delete
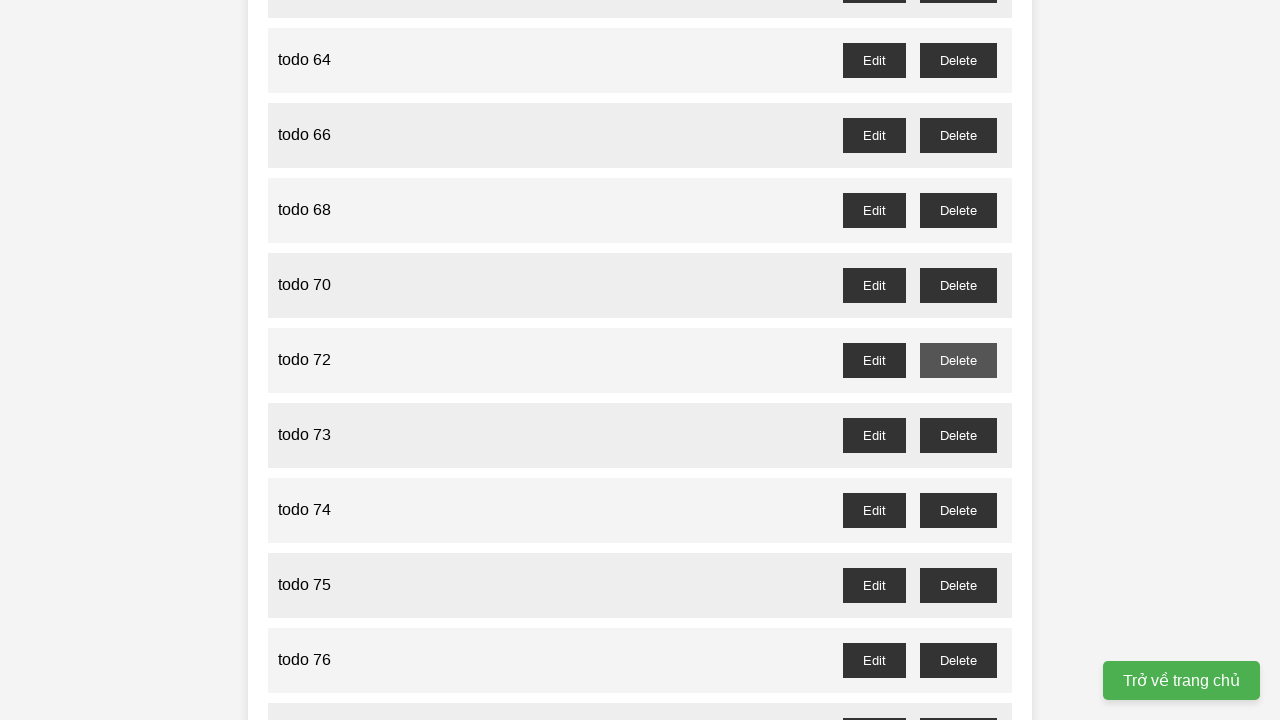

Waited for confirmation dialog to be accepted for todo 71
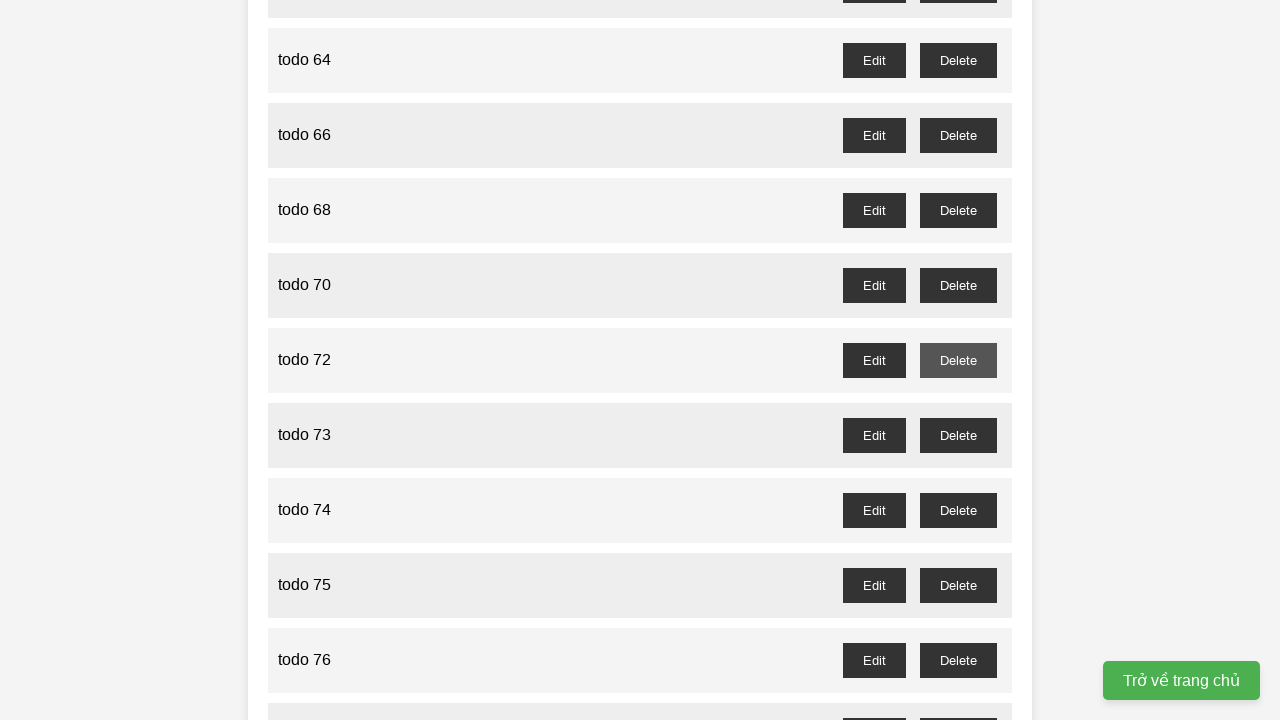

Clicked delete button for odd-numbered todo 73 at (958, 435) on #todo-73-delete
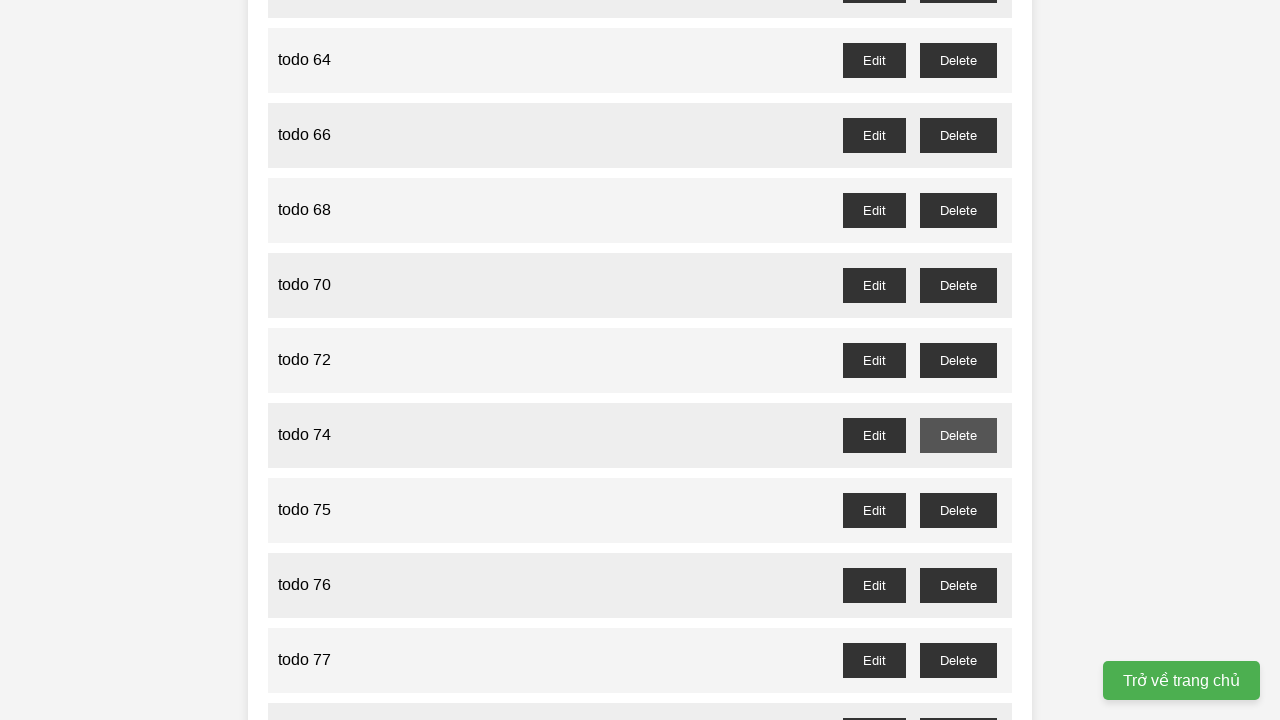

Waited for confirmation dialog to be accepted for todo 73
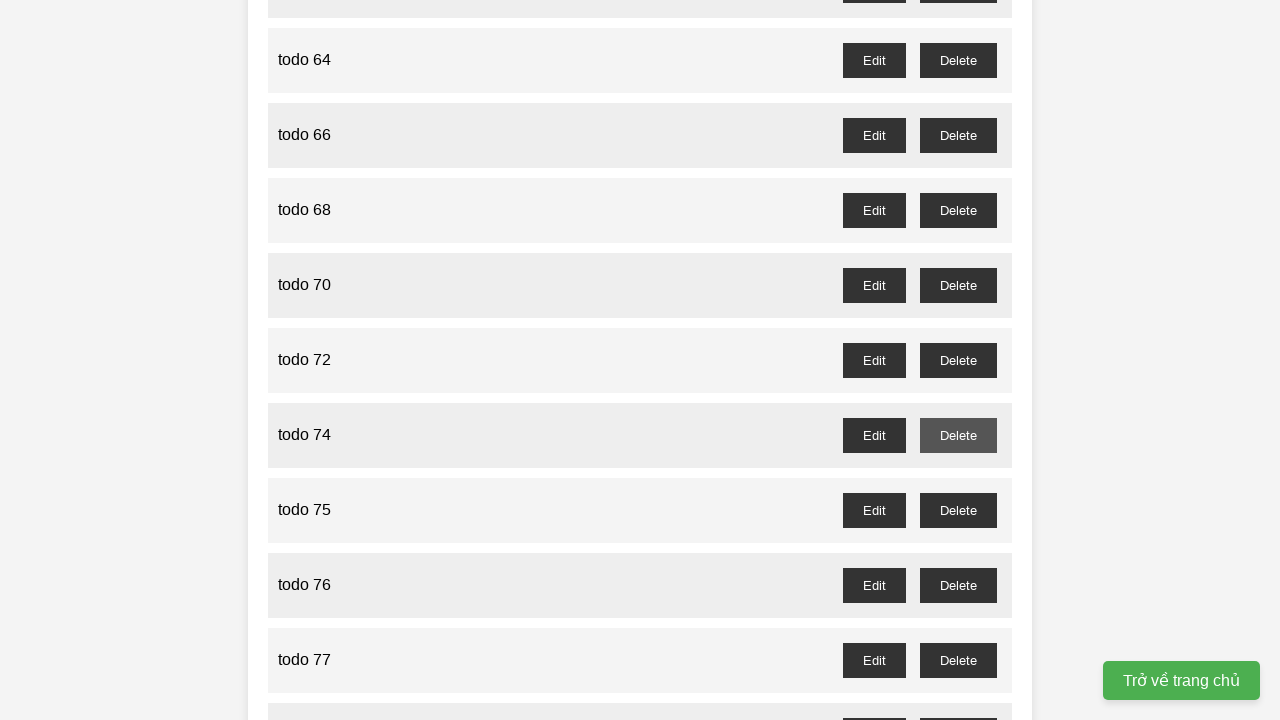

Clicked delete button for odd-numbered todo 75 at (958, 510) on #todo-75-delete
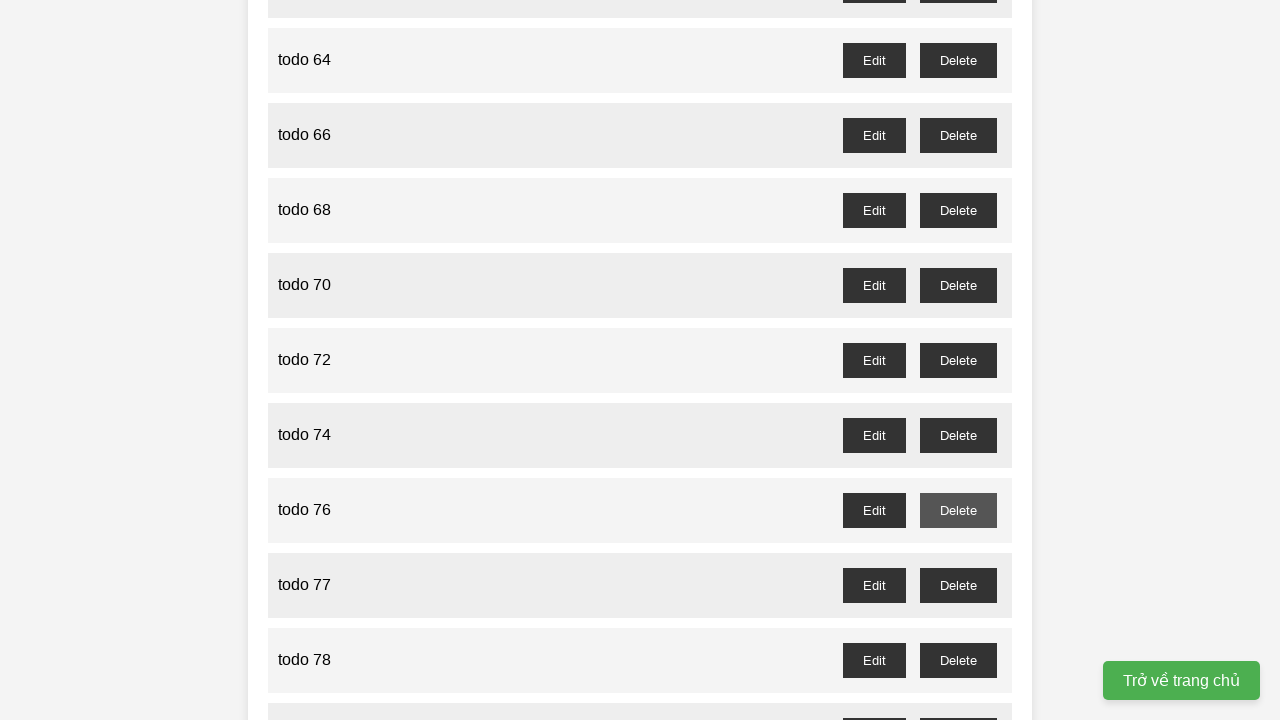

Waited for confirmation dialog to be accepted for todo 75
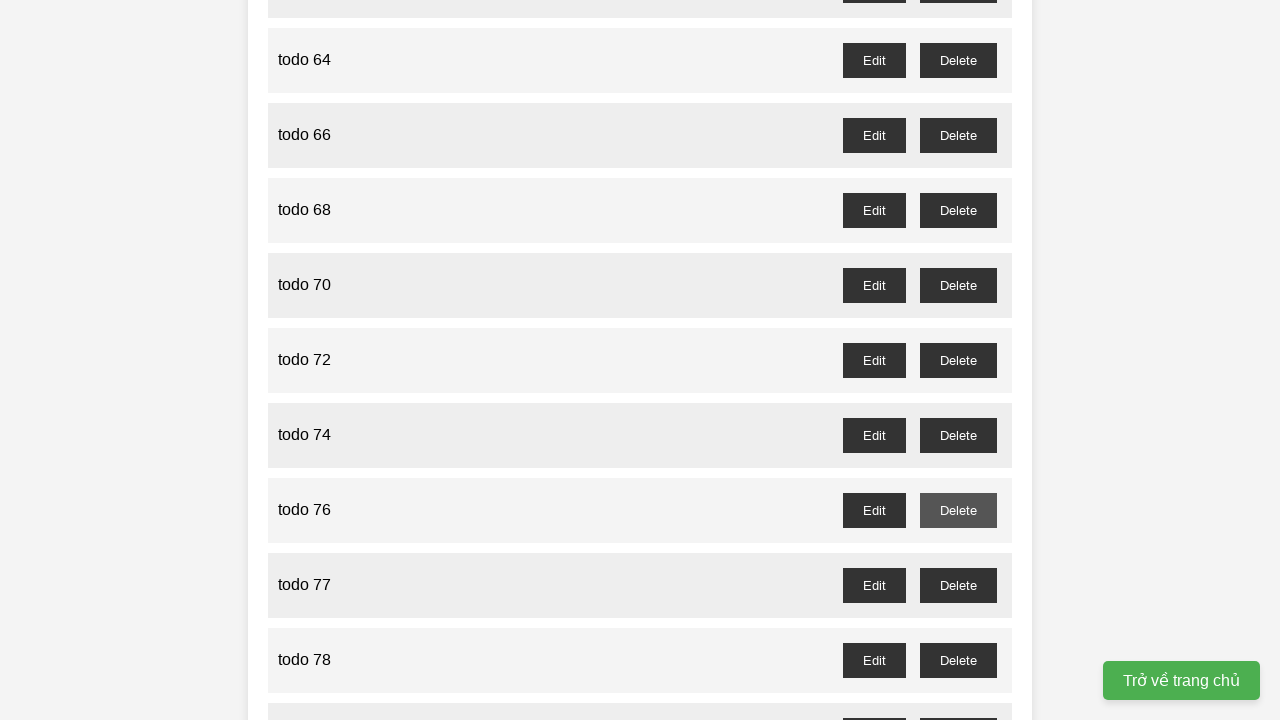

Clicked delete button for odd-numbered todo 77 at (958, 585) on #todo-77-delete
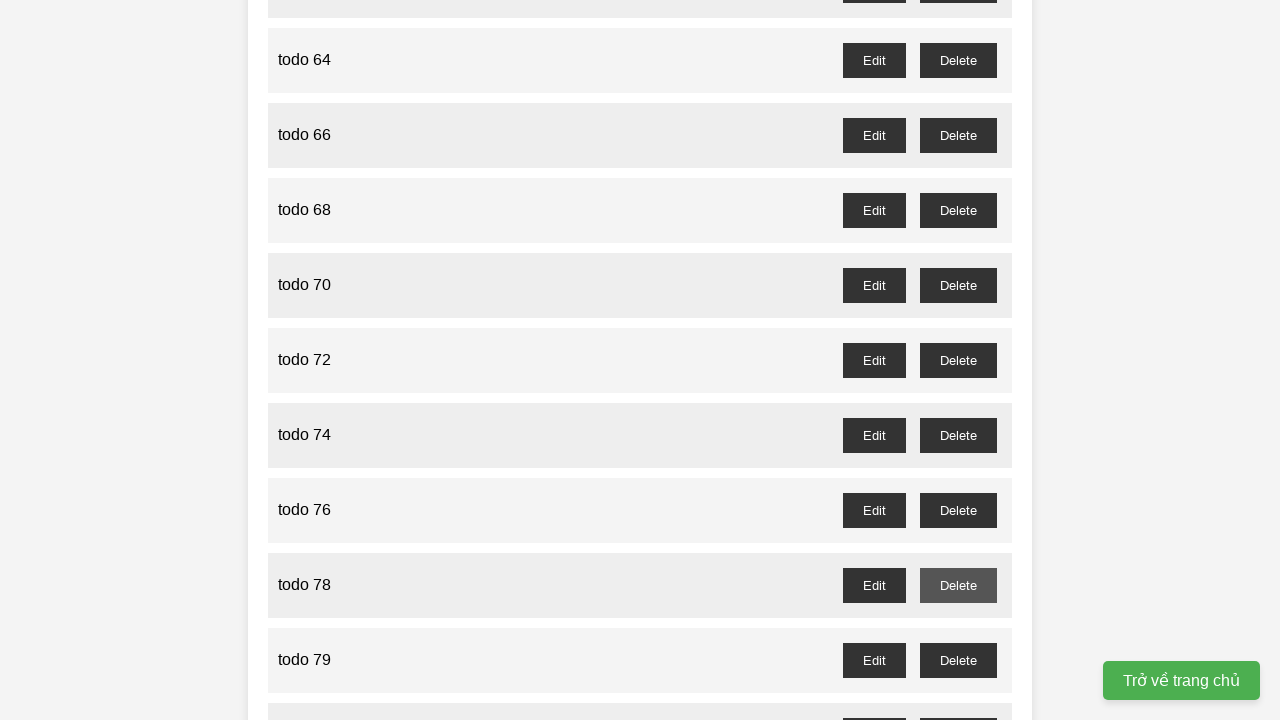

Waited for confirmation dialog to be accepted for todo 77
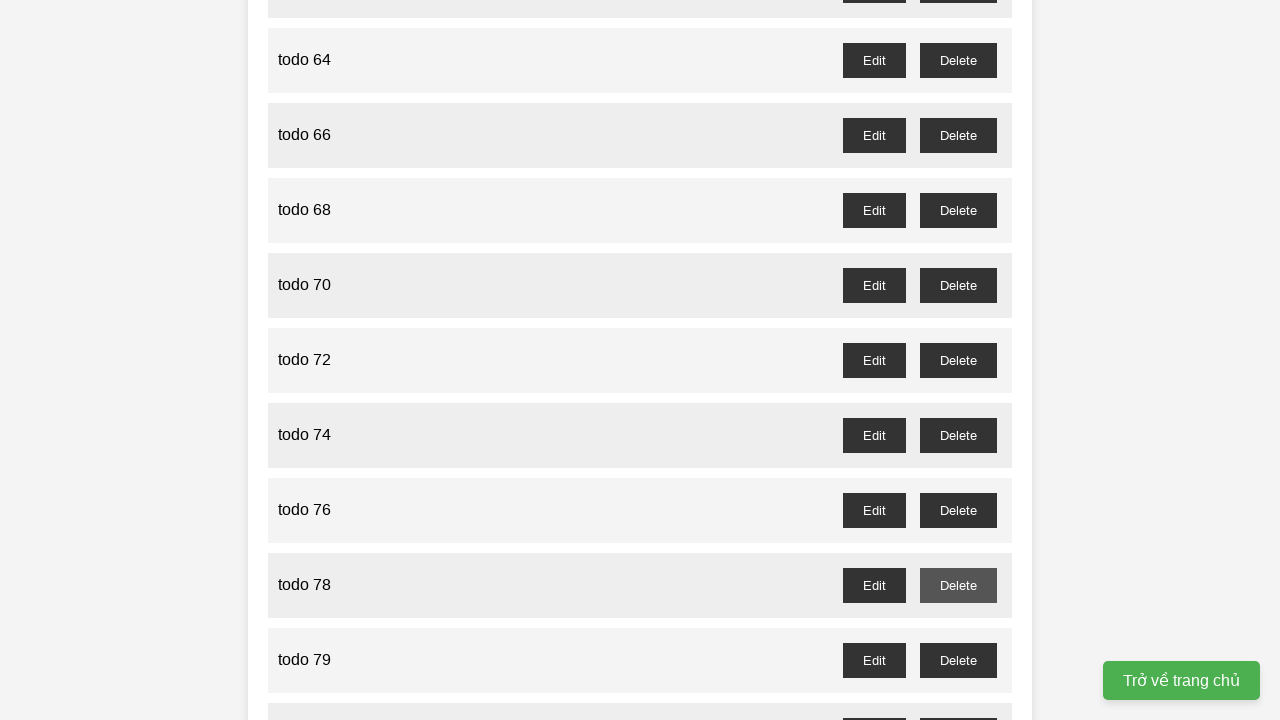

Clicked delete button for odd-numbered todo 79 at (958, 660) on #todo-79-delete
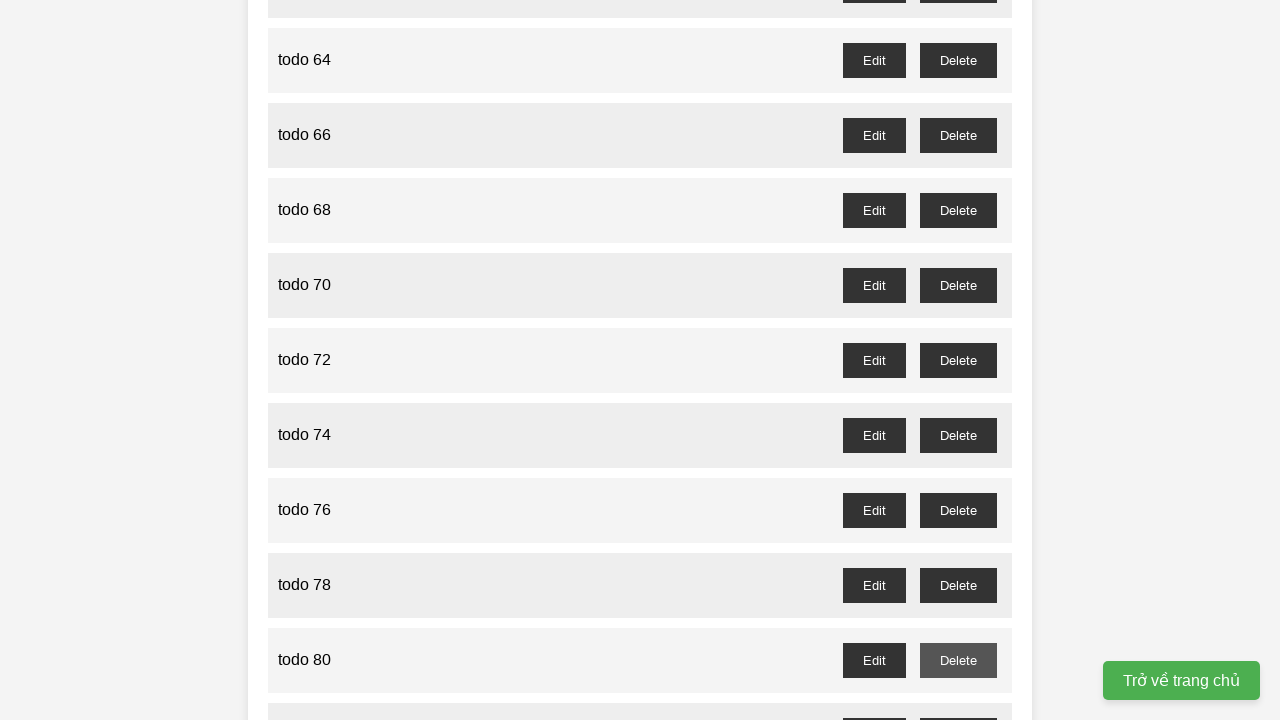

Waited for confirmation dialog to be accepted for todo 79
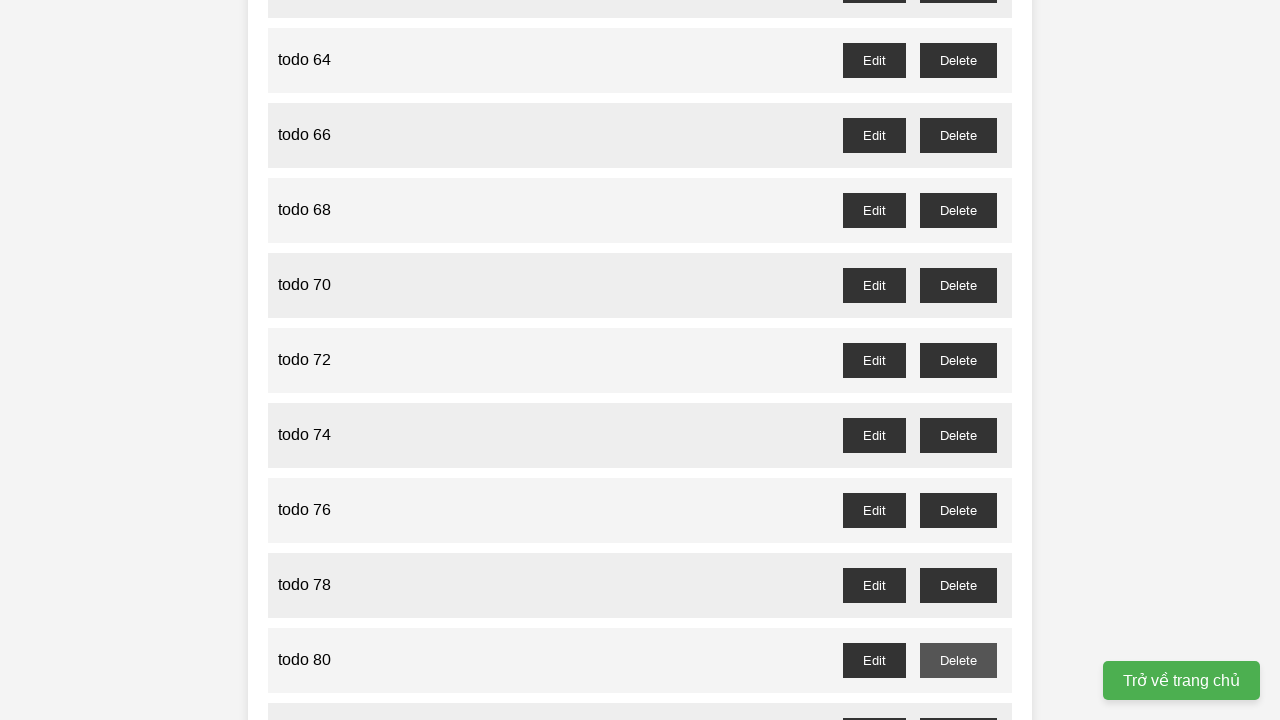

Clicked delete button for odd-numbered todo 81 at (958, 703) on #todo-81-delete
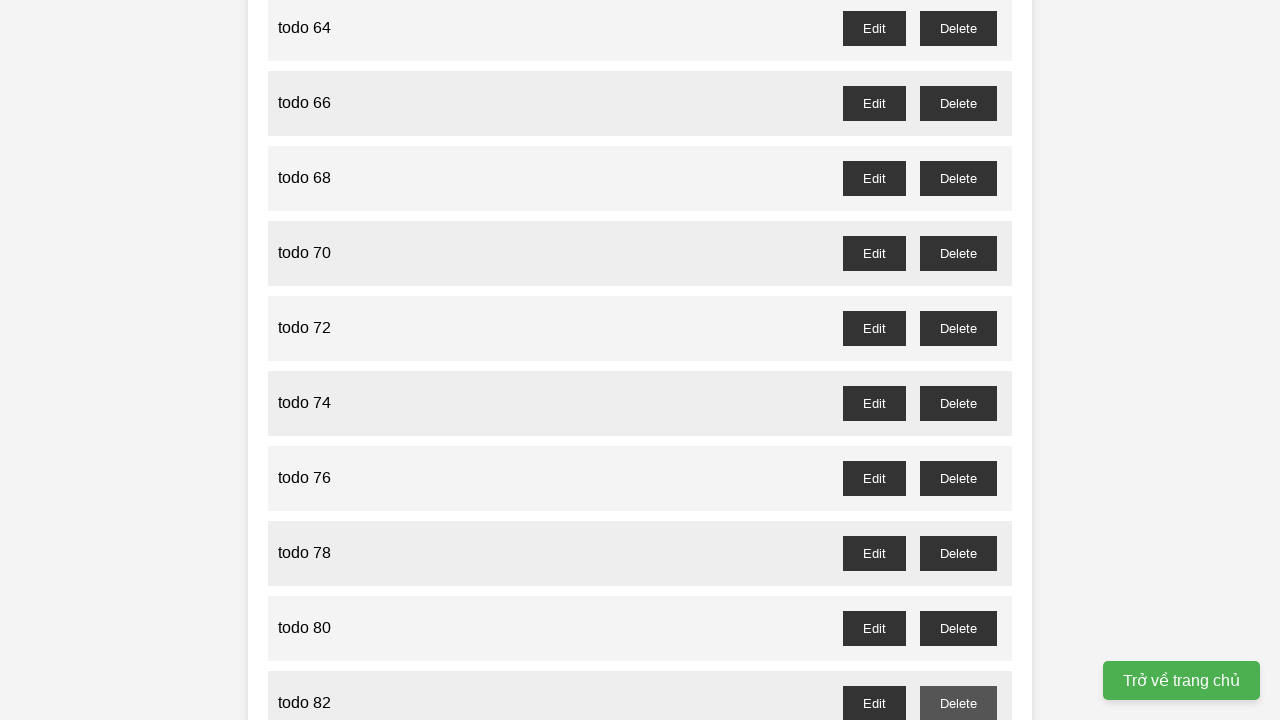

Waited for confirmation dialog to be accepted for todo 81
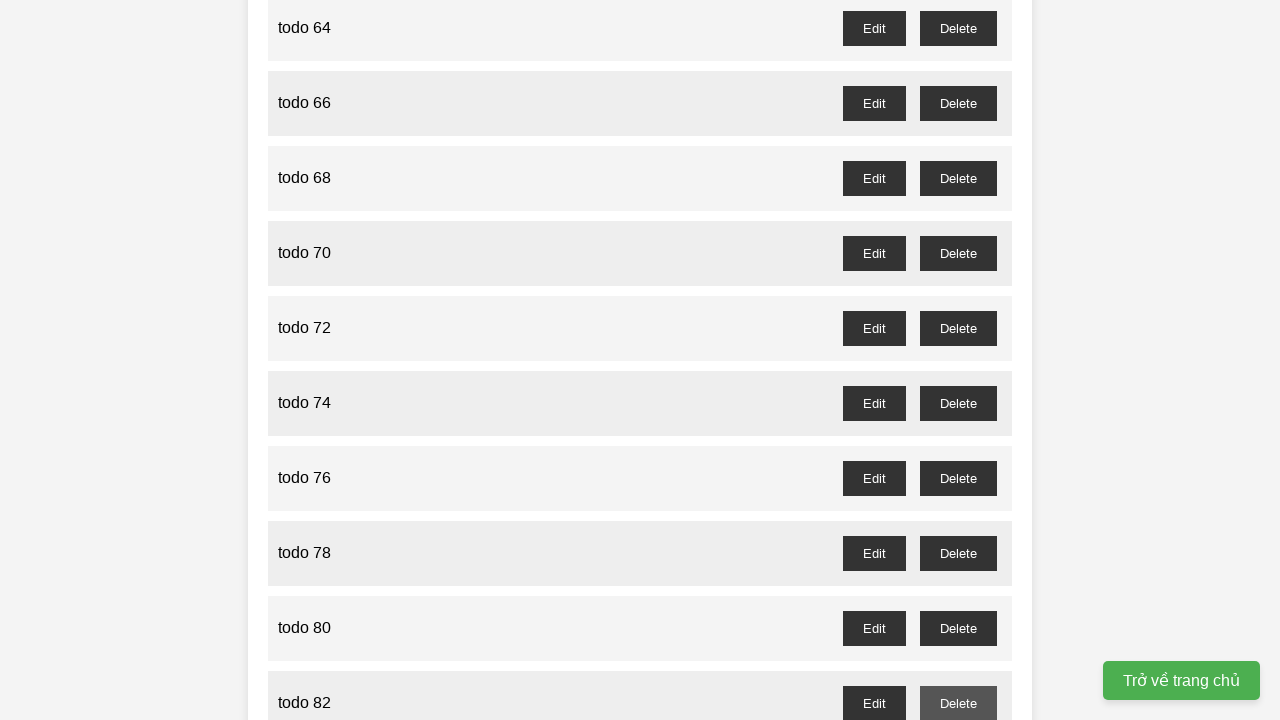

Clicked delete button for odd-numbered todo 83 at (958, 360) on #todo-83-delete
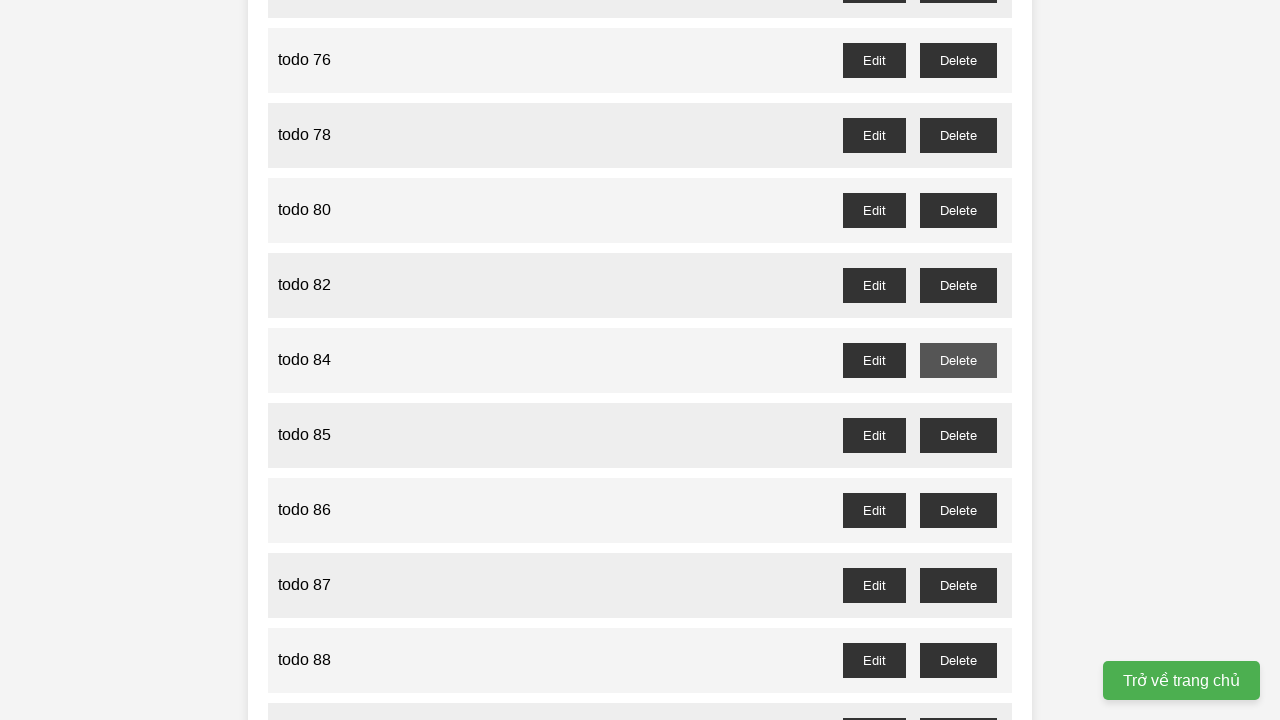

Waited for confirmation dialog to be accepted for todo 83
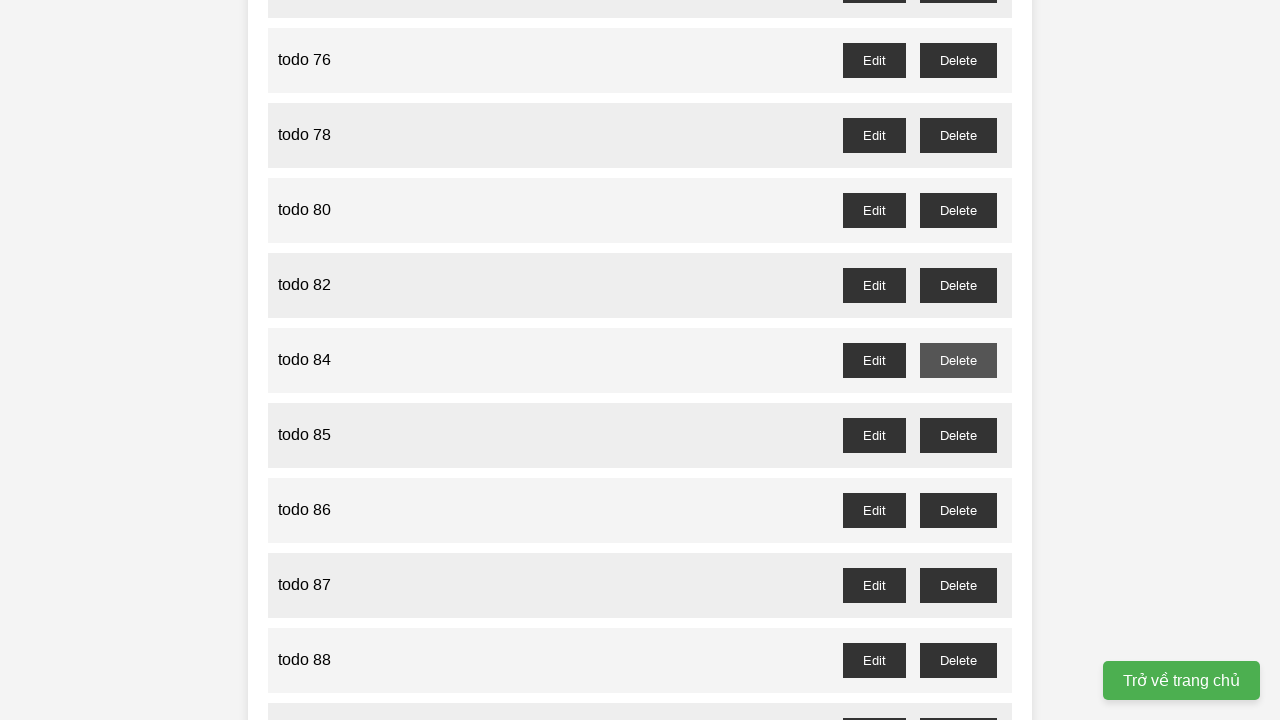

Clicked delete button for odd-numbered todo 85 at (958, 435) on #todo-85-delete
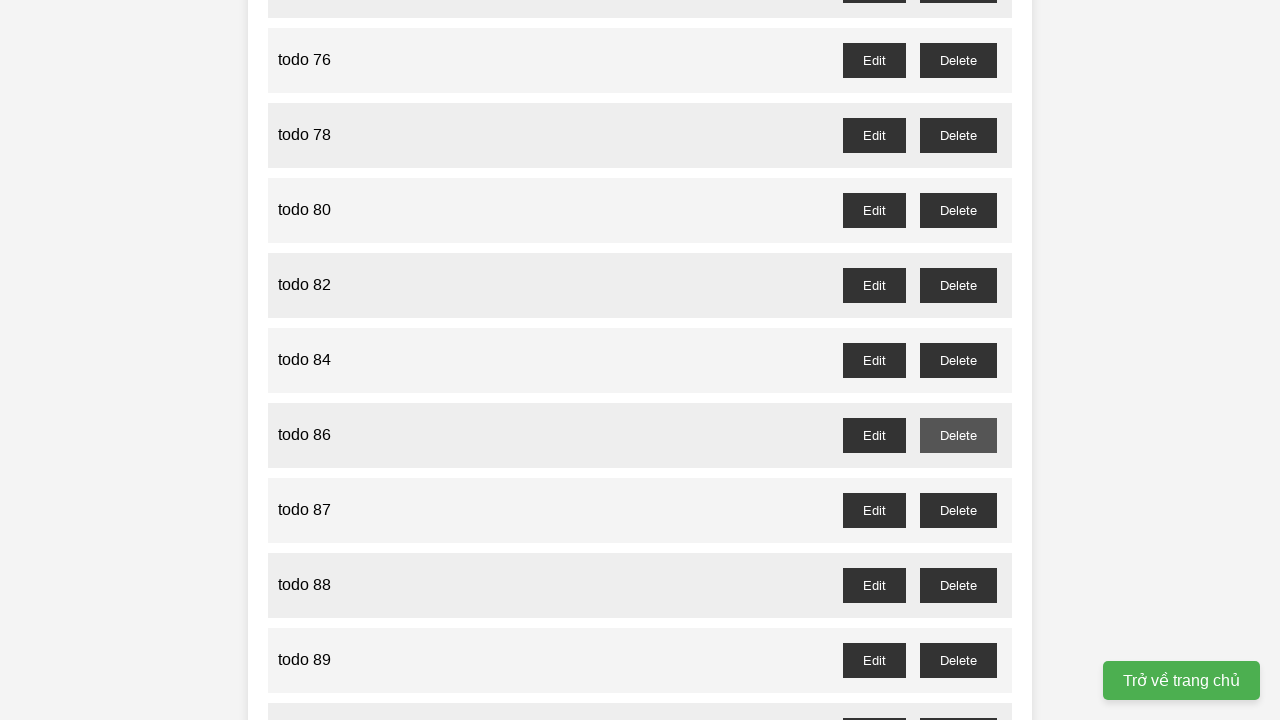

Waited for confirmation dialog to be accepted for todo 85
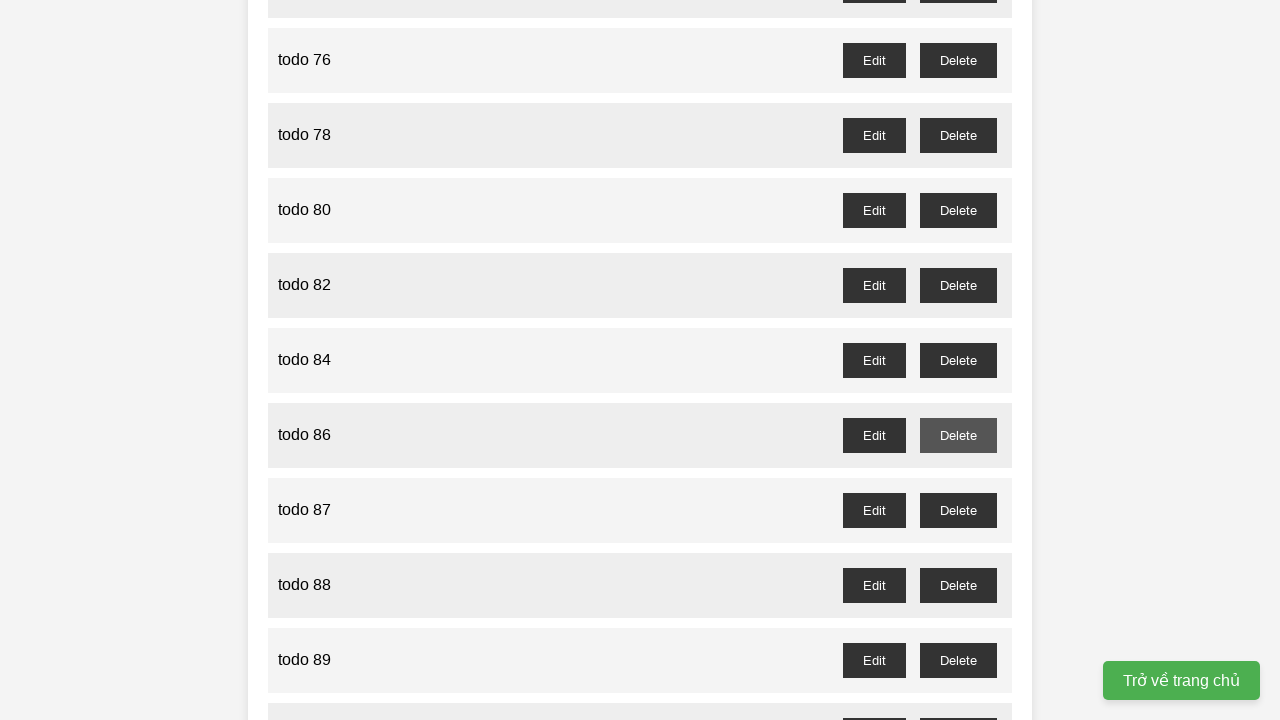

Clicked delete button for odd-numbered todo 87 at (958, 510) on #todo-87-delete
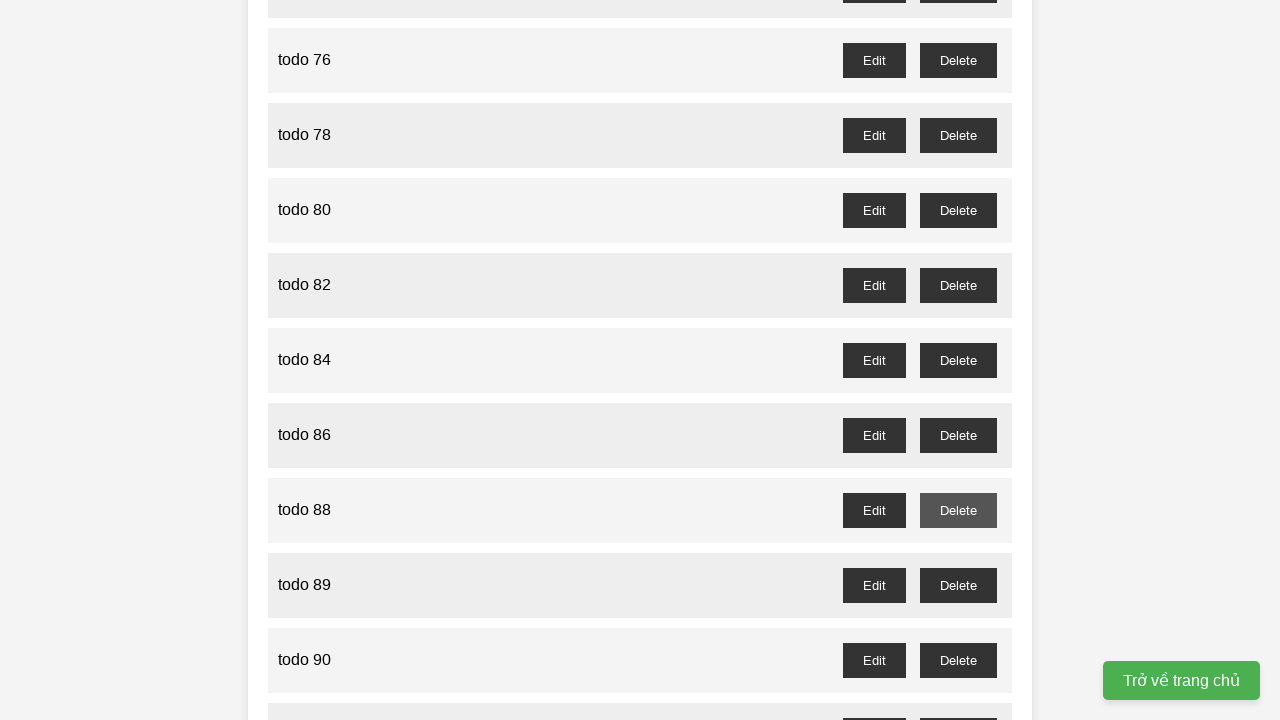

Waited for confirmation dialog to be accepted for todo 87
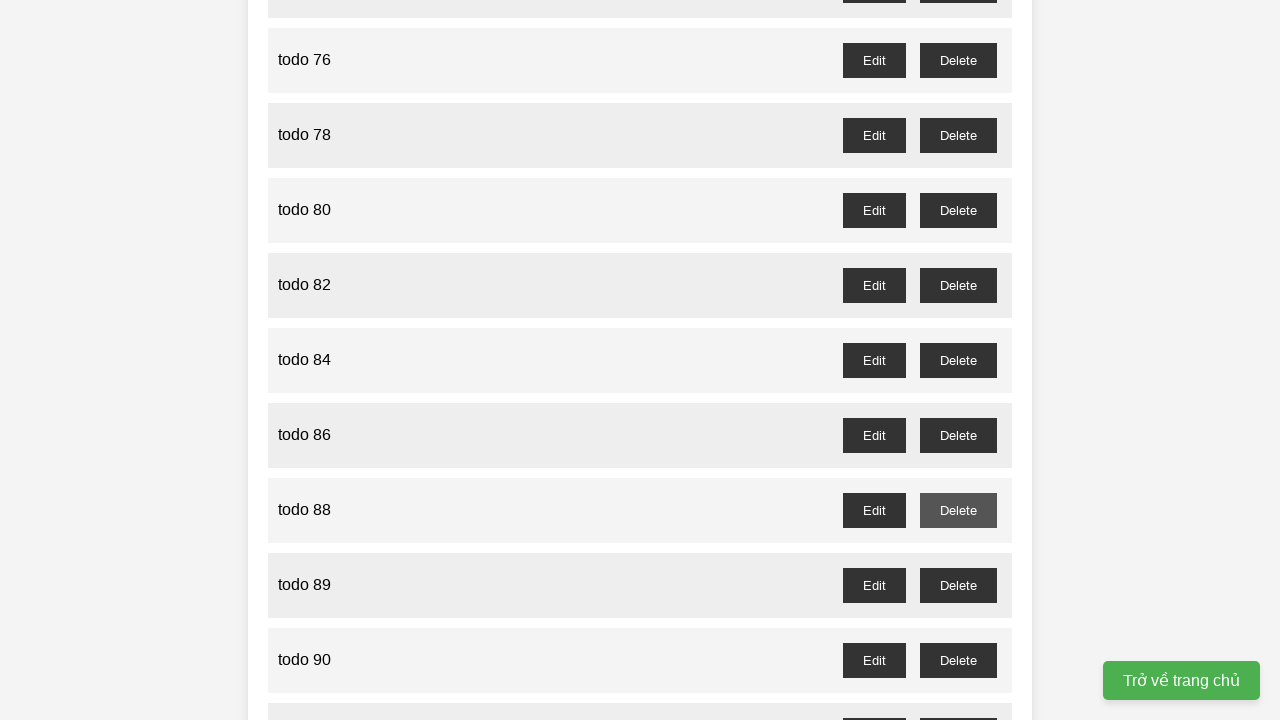

Clicked delete button for odd-numbered todo 89 at (958, 585) on #todo-89-delete
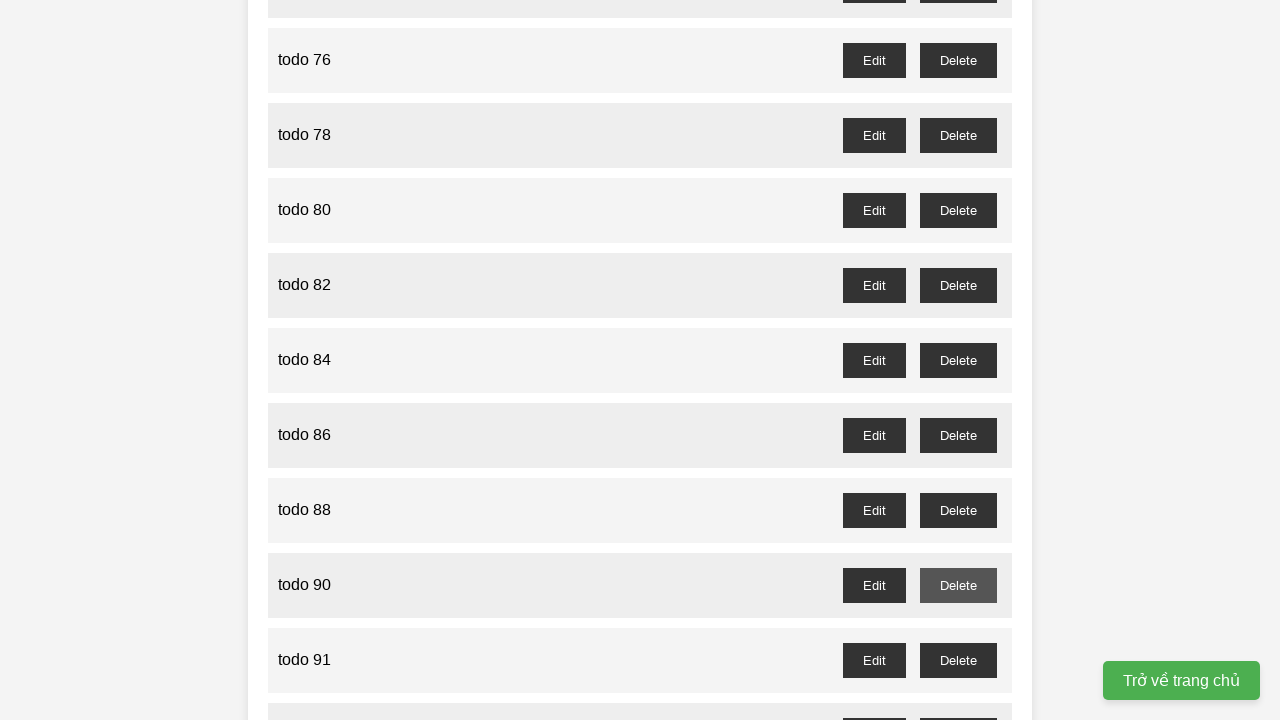

Waited for confirmation dialog to be accepted for todo 89
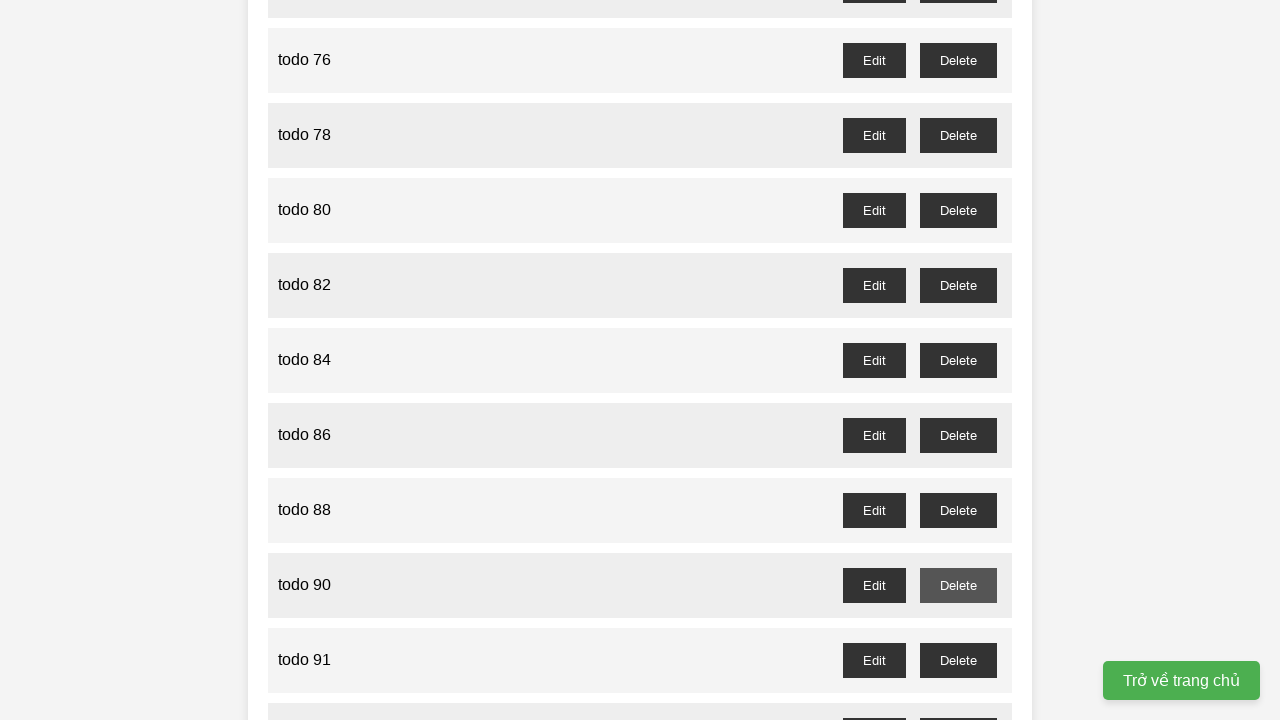

Clicked delete button for odd-numbered todo 91 at (958, 660) on #todo-91-delete
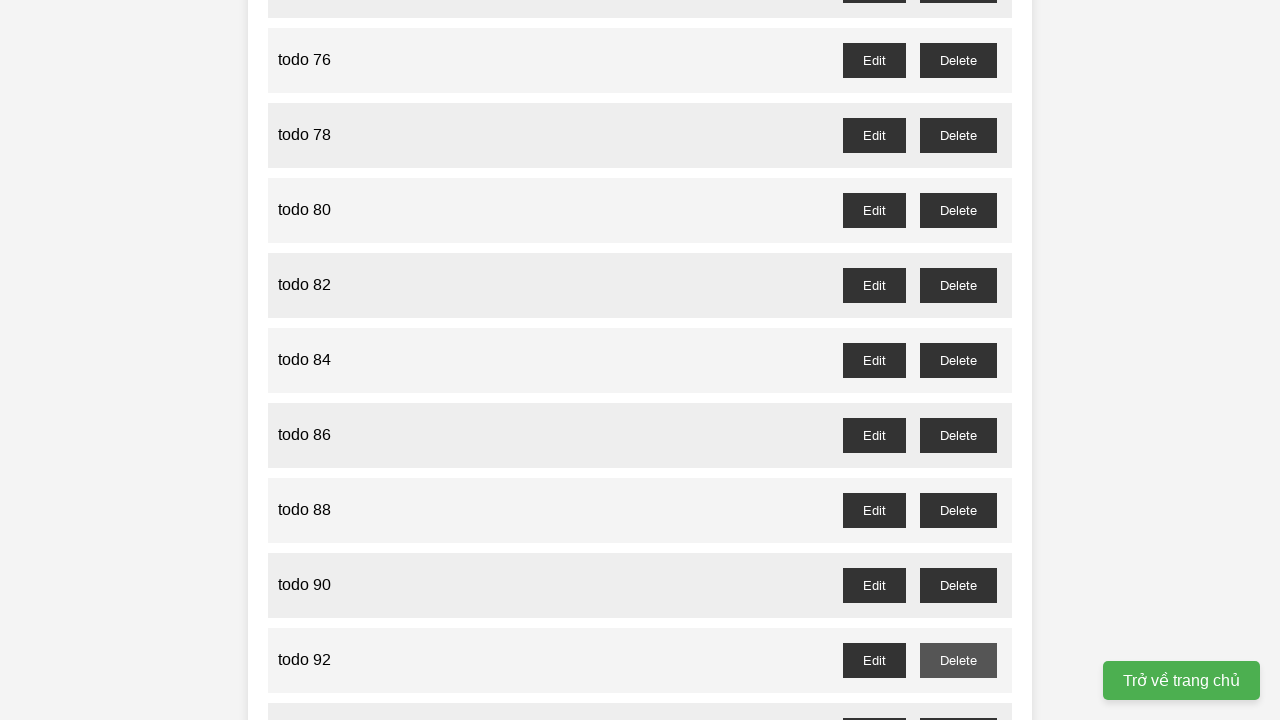

Waited for confirmation dialog to be accepted for todo 91
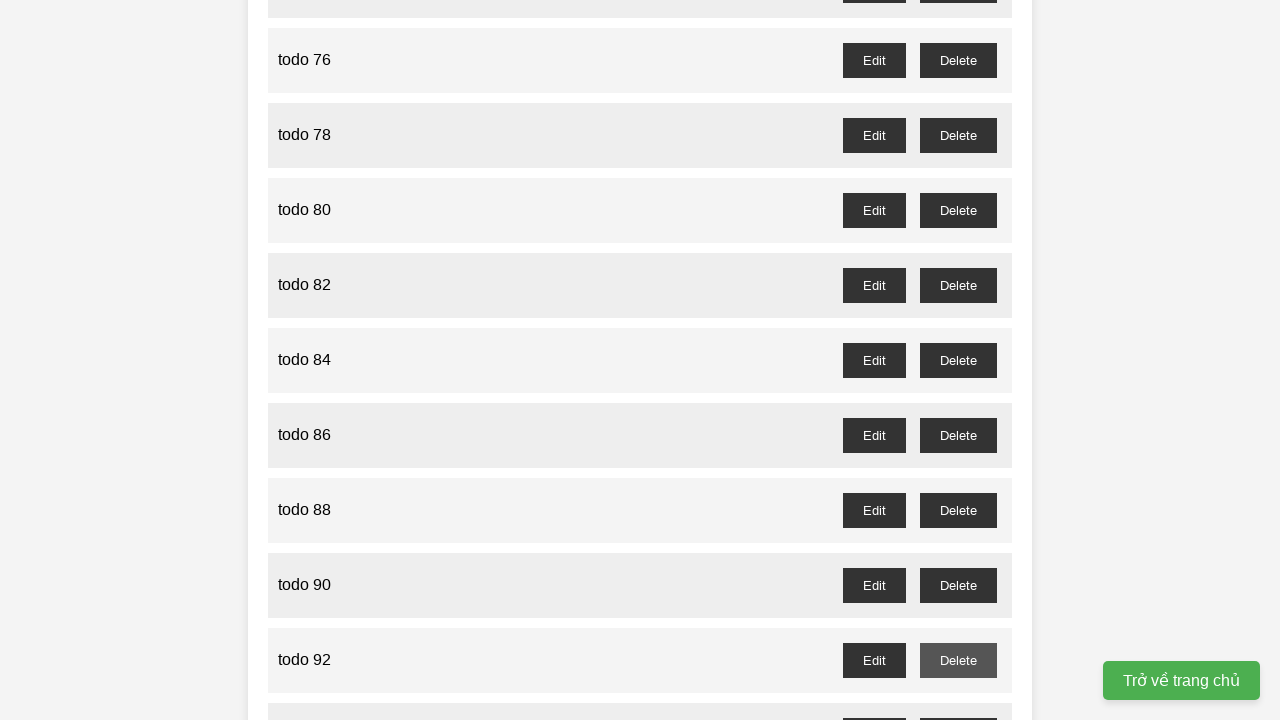

Clicked delete button for odd-numbered todo 93 at (958, 703) on #todo-93-delete
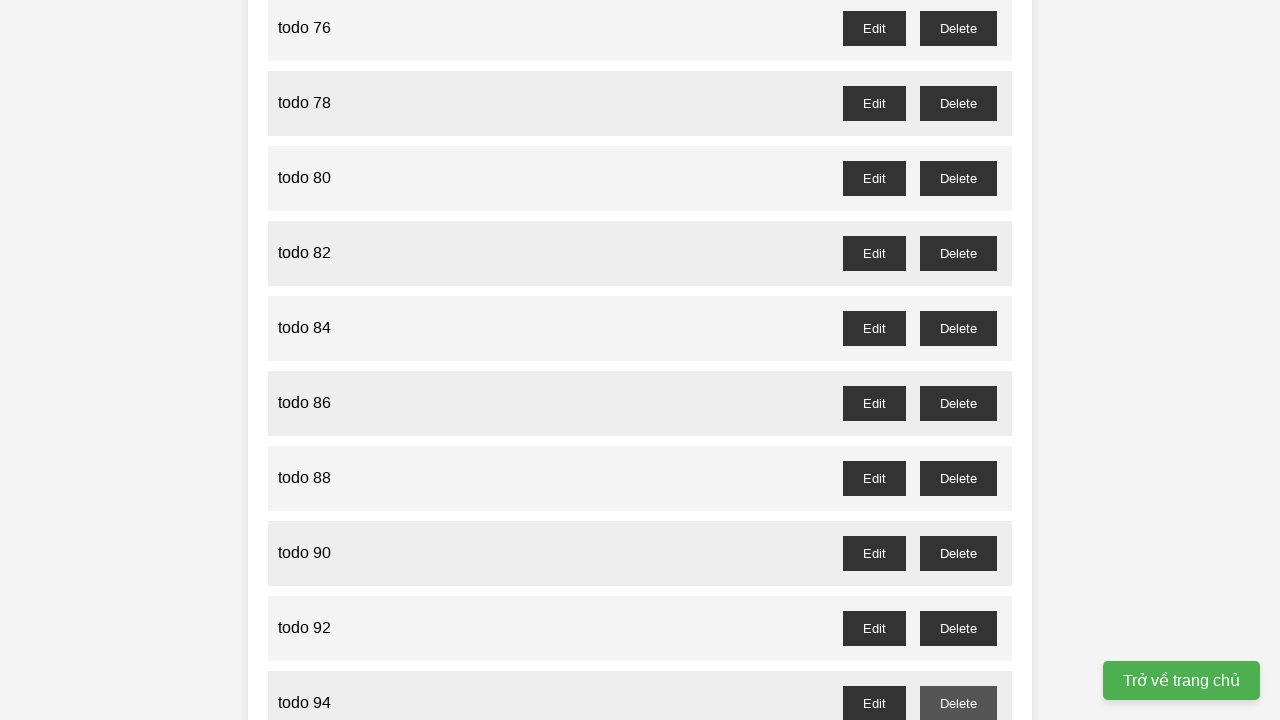

Waited for confirmation dialog to be accepted for todo 93
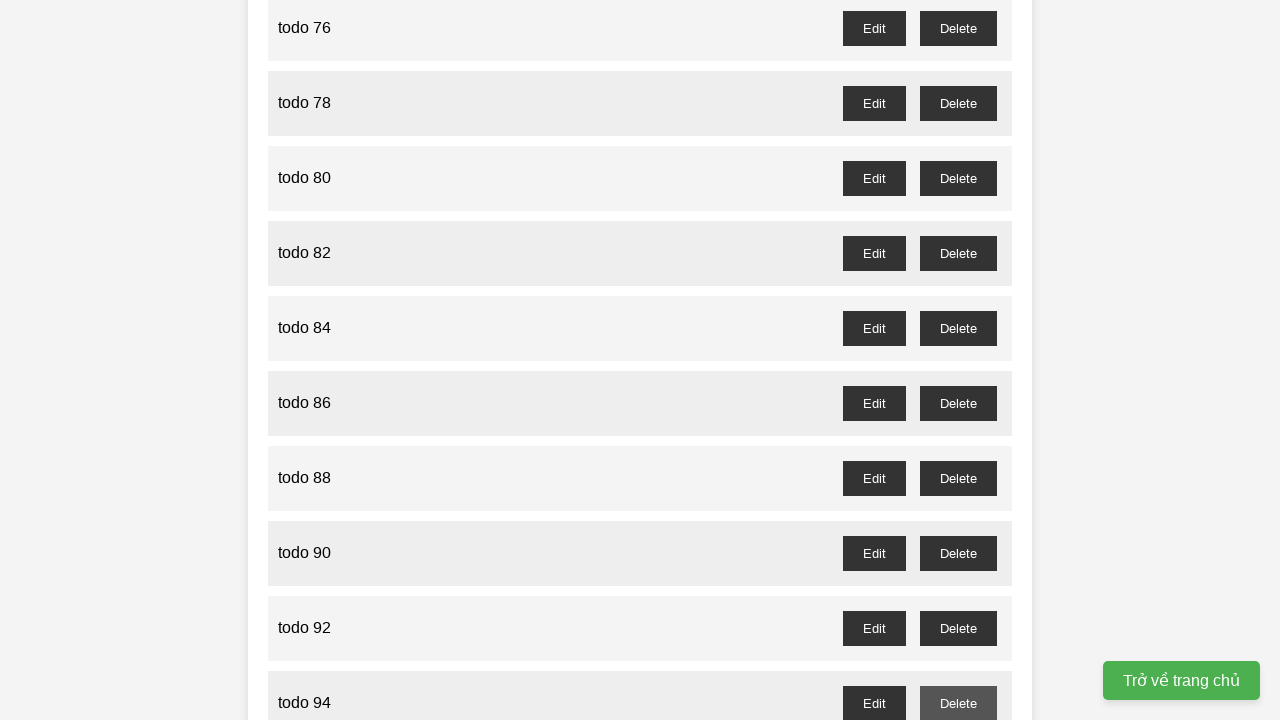

Clicked delete button for odd-numbered todo 95 at (958, 360) on #todo-95-delete
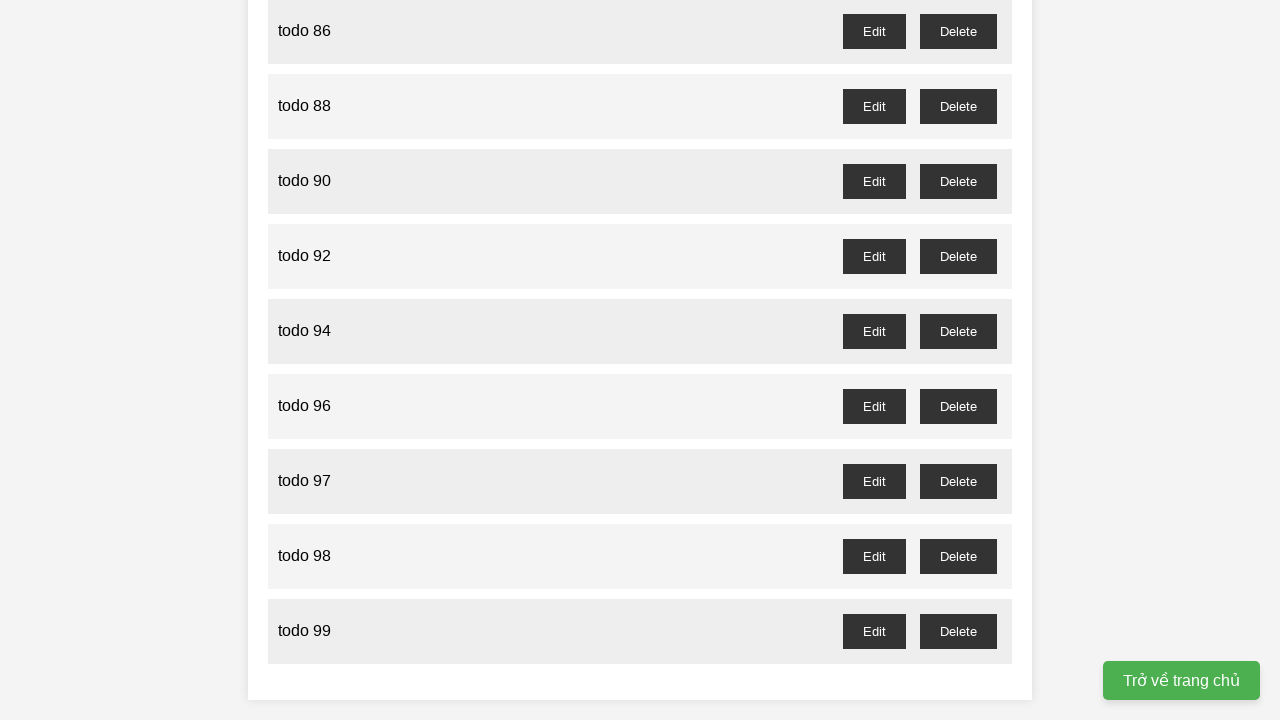

Waited for confirmation dialog to be accepted for todo 95
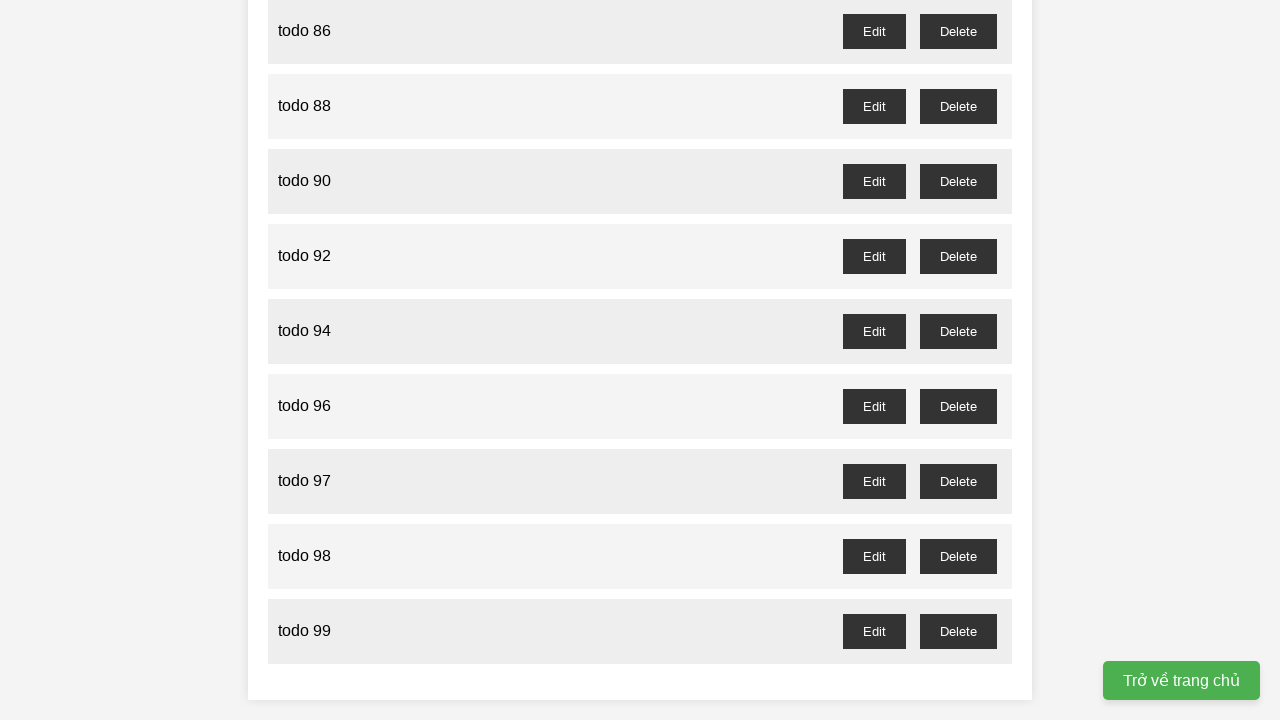

Clicked delete button for odd-numbered todo 97 at (958, 481) on #todo-97-delete
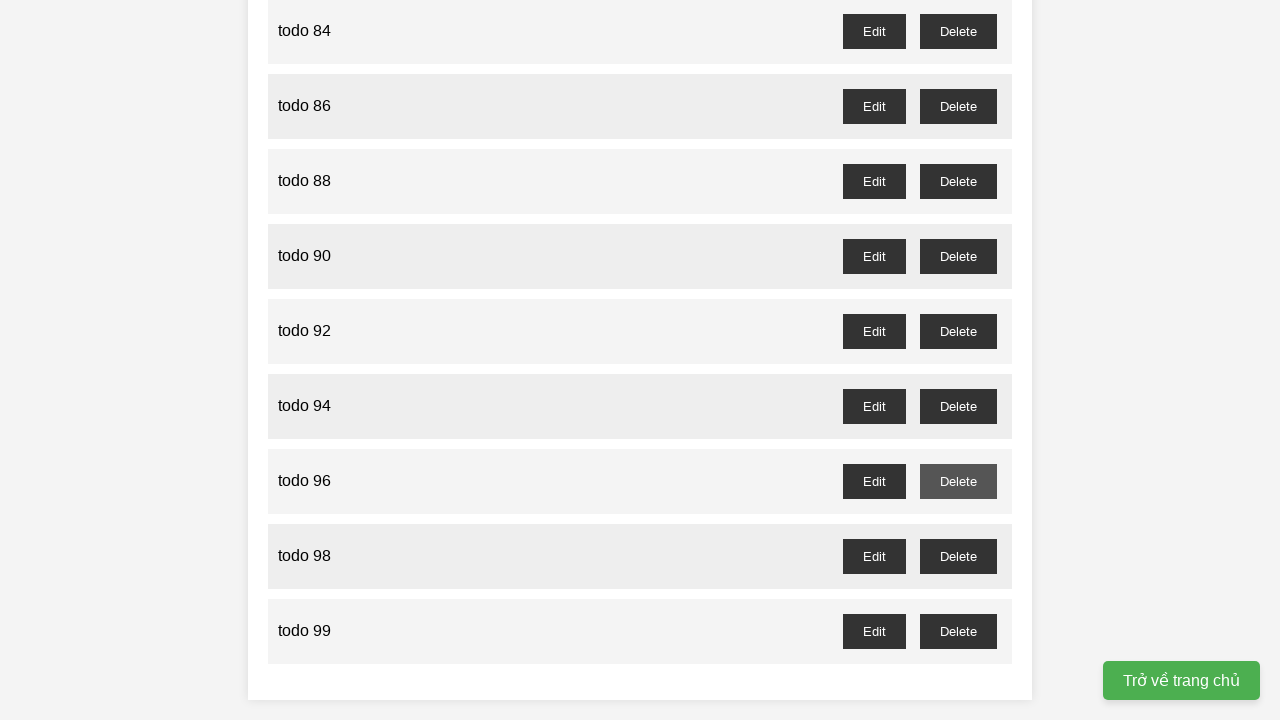

Waited for confirmation dialog to be accepted for todo 97
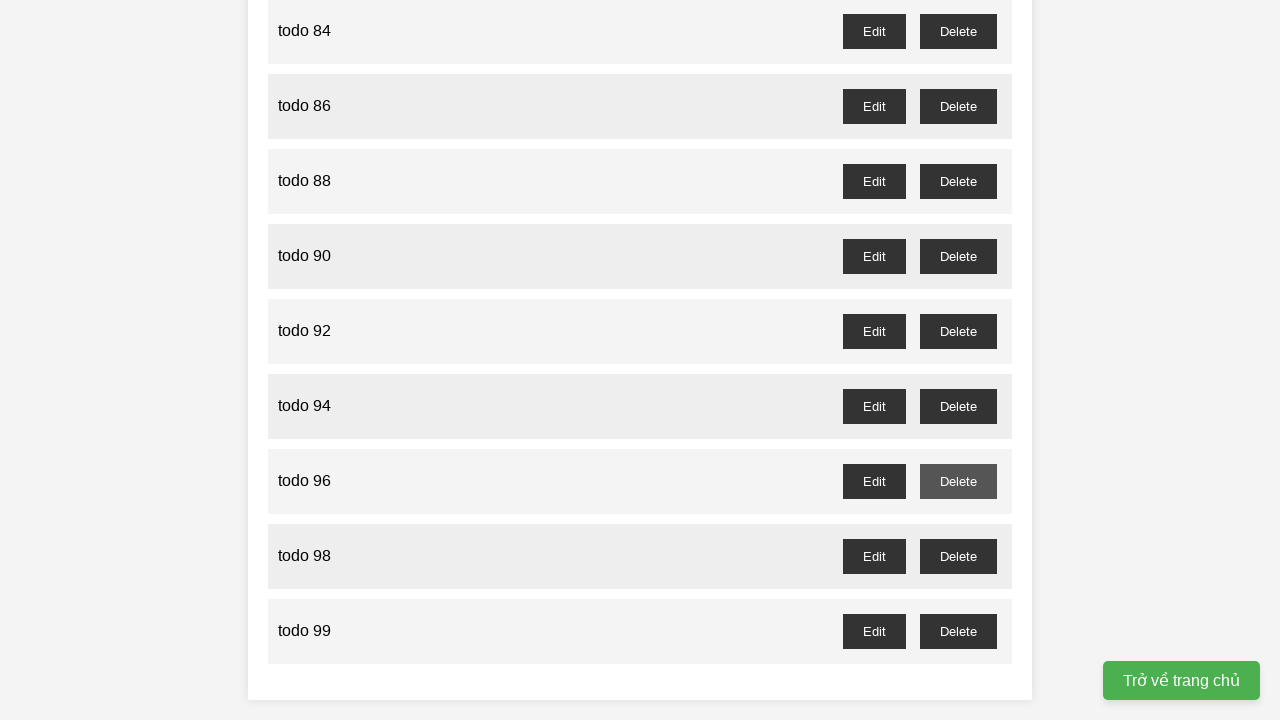

Clicked delete button for odd-numbered todo 99 at (958, 631) on #todo-99-delete
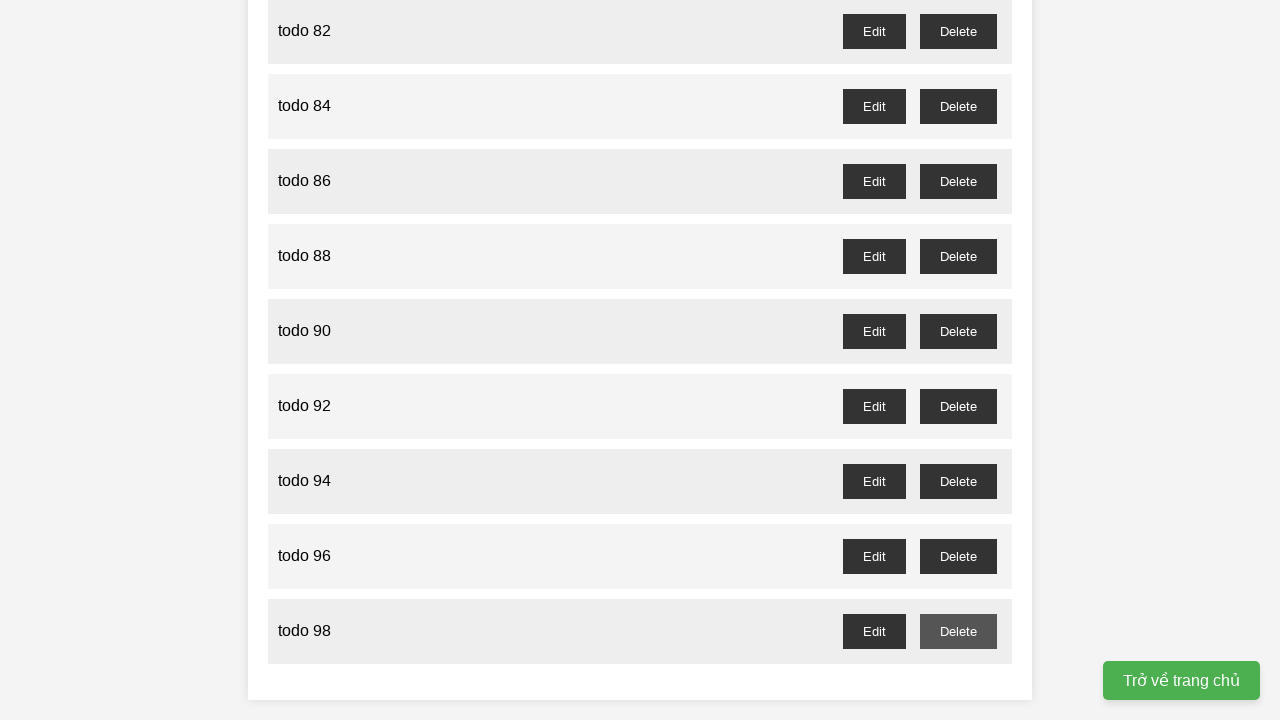

Waited for confirmation dialog to be accepted for todo 99
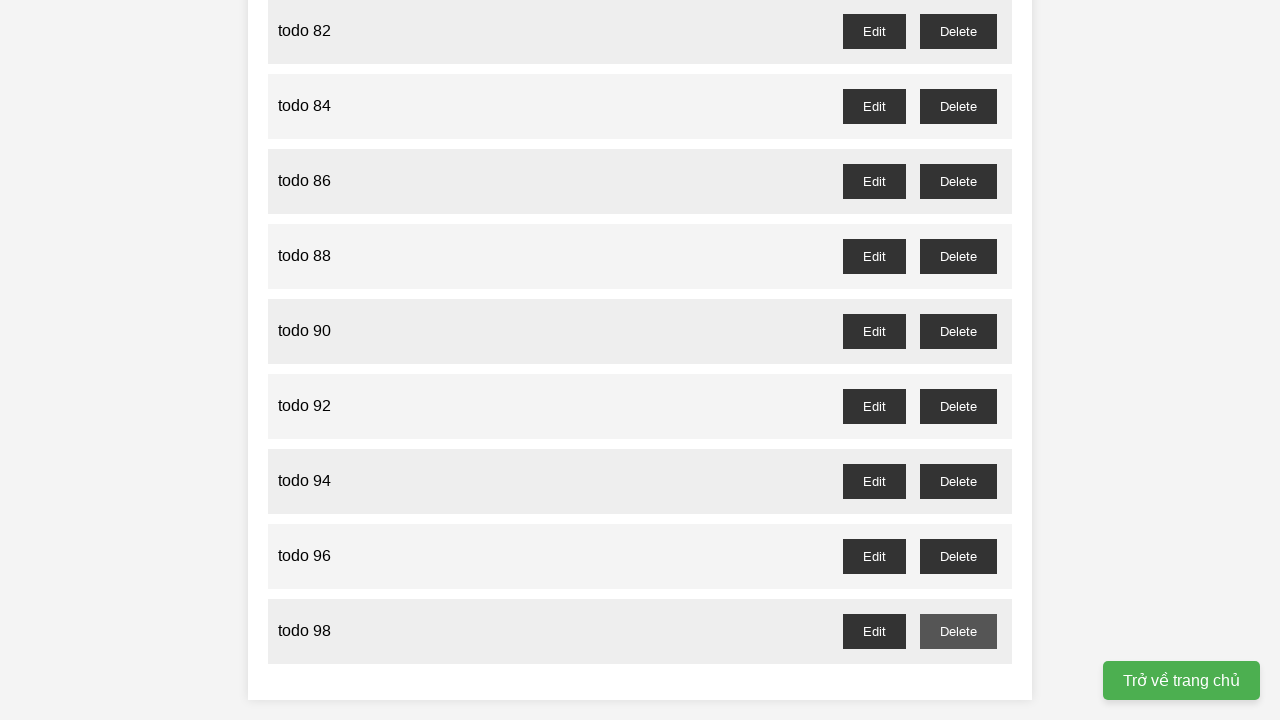

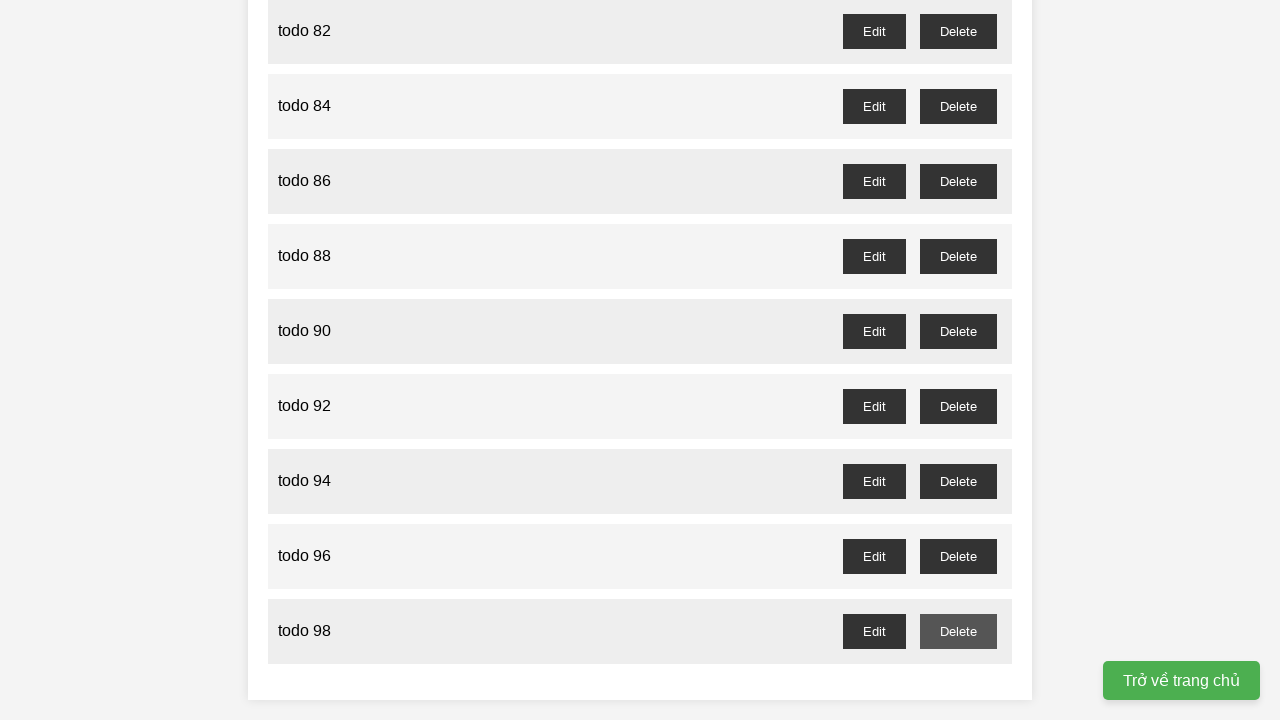